Plays the 2048 game by repeatedly pressing arrow keys (right, down, left, up) in a cycle to move tiles on the board

Starting URL: https://play2048.co/

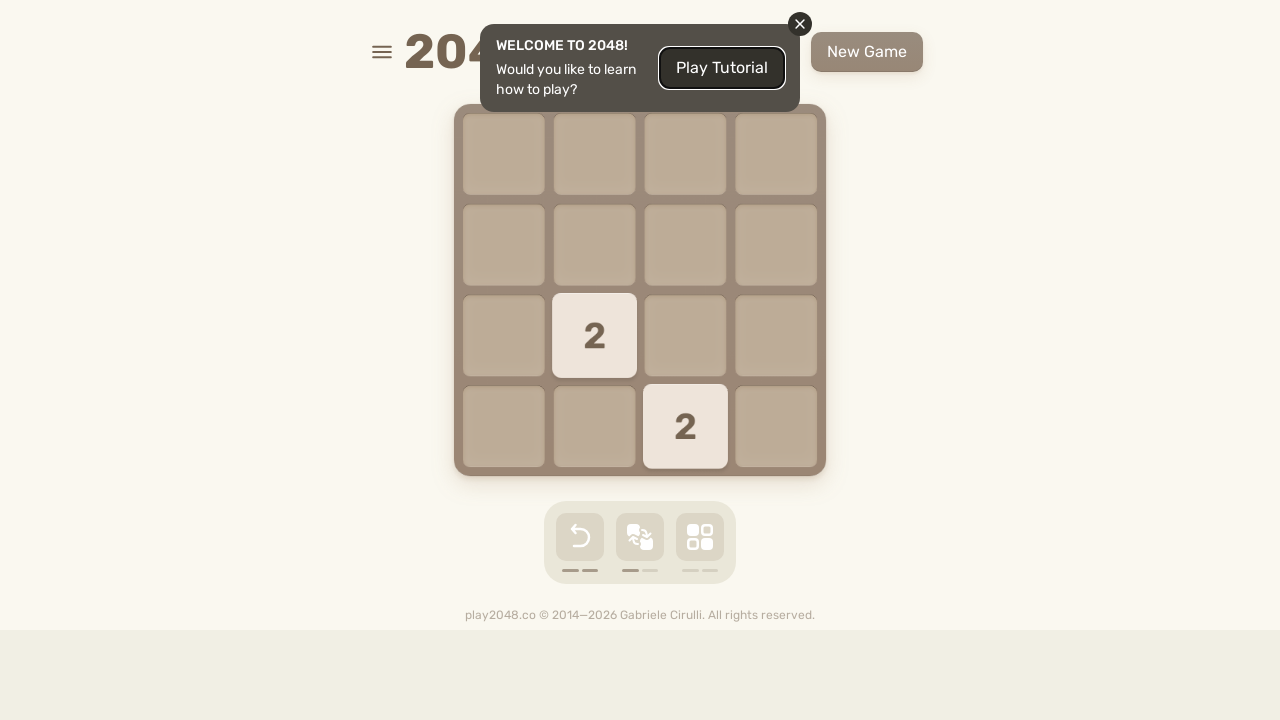

Navigated to 2048 game at https://play2048.co/
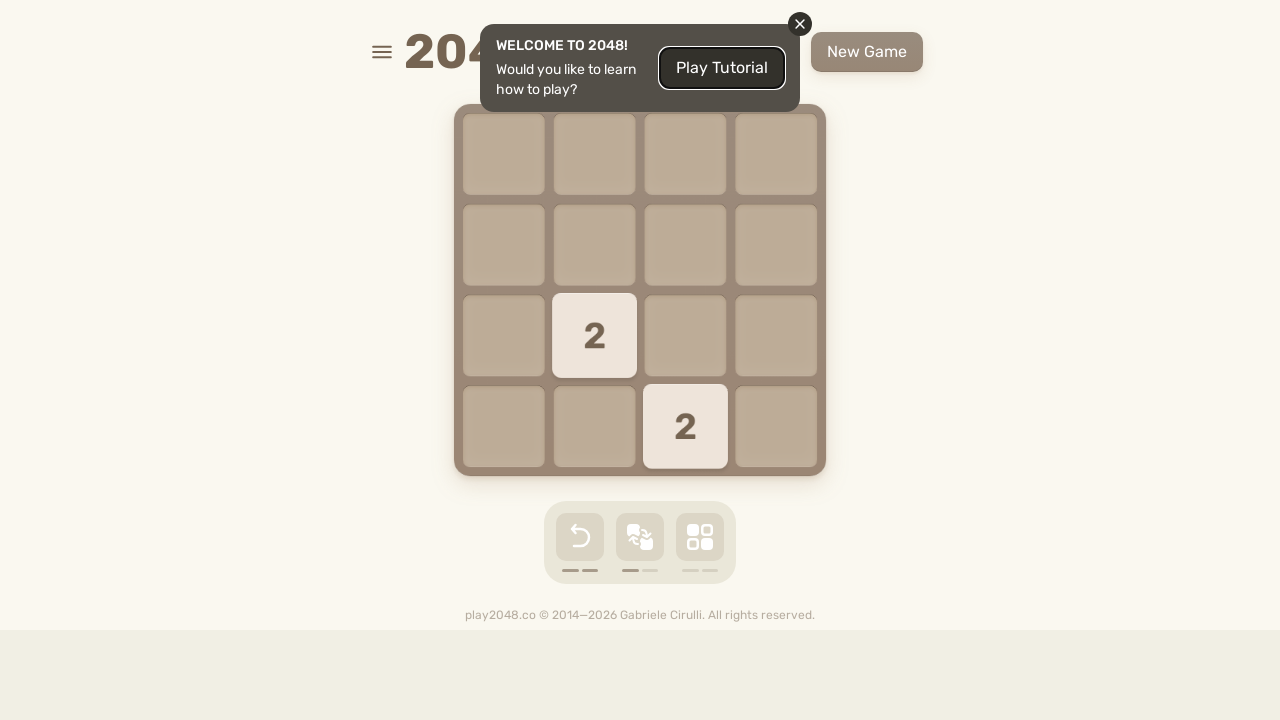

Pressed ArrowRight key to move tiles right
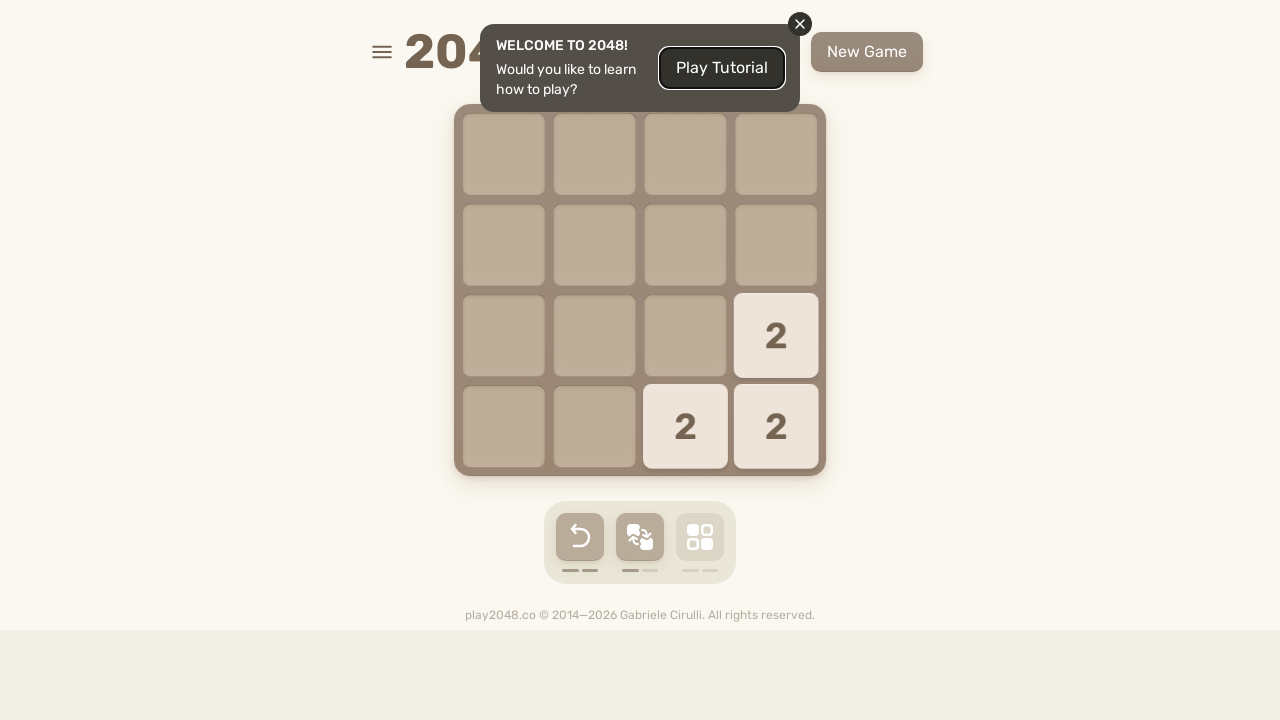

Pressed ArrowDown key to move tiles down
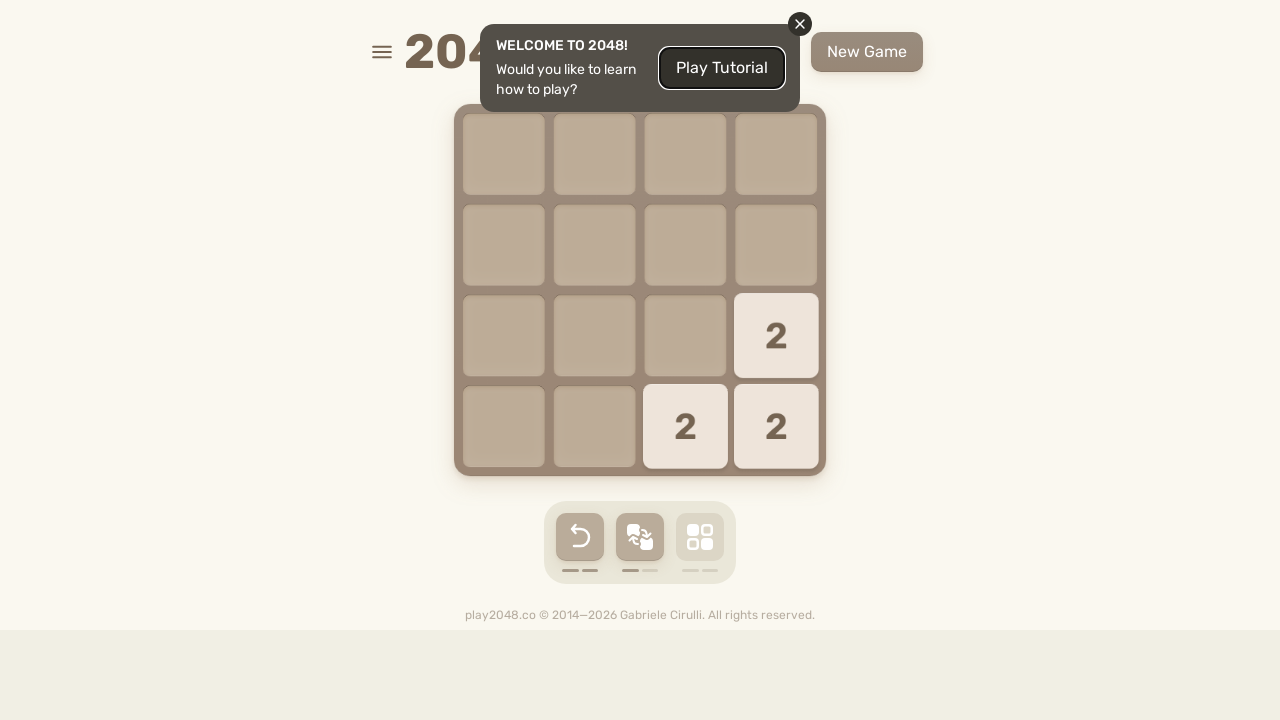

Pressed ArrowLeft key to move tiles left
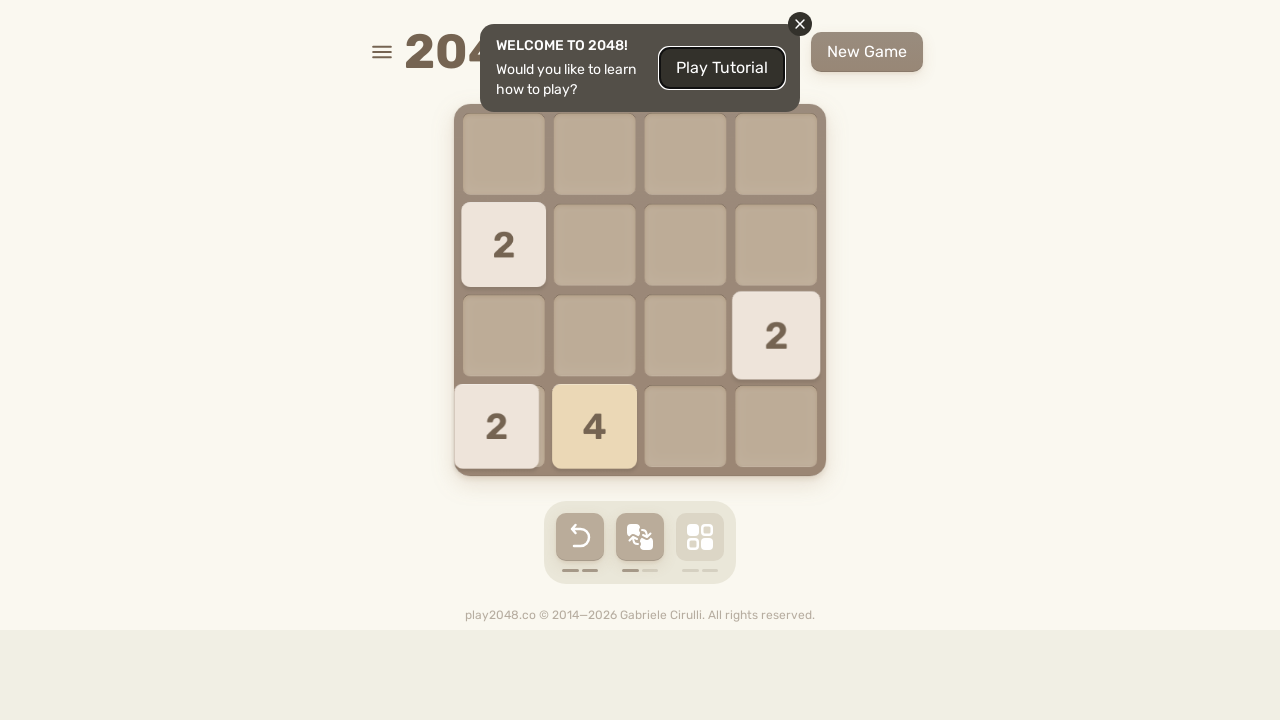

Pressed ArrowUp key to move tiles up
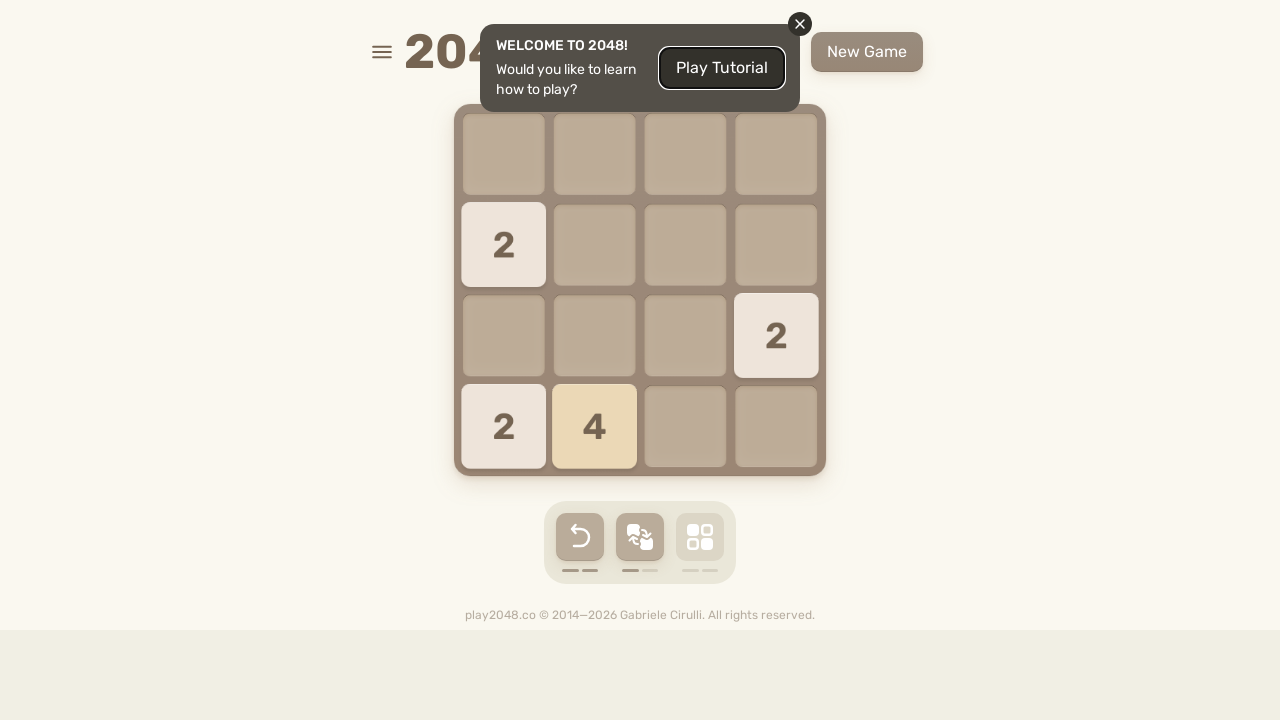

Pressed ArrowRight key to move tiles right
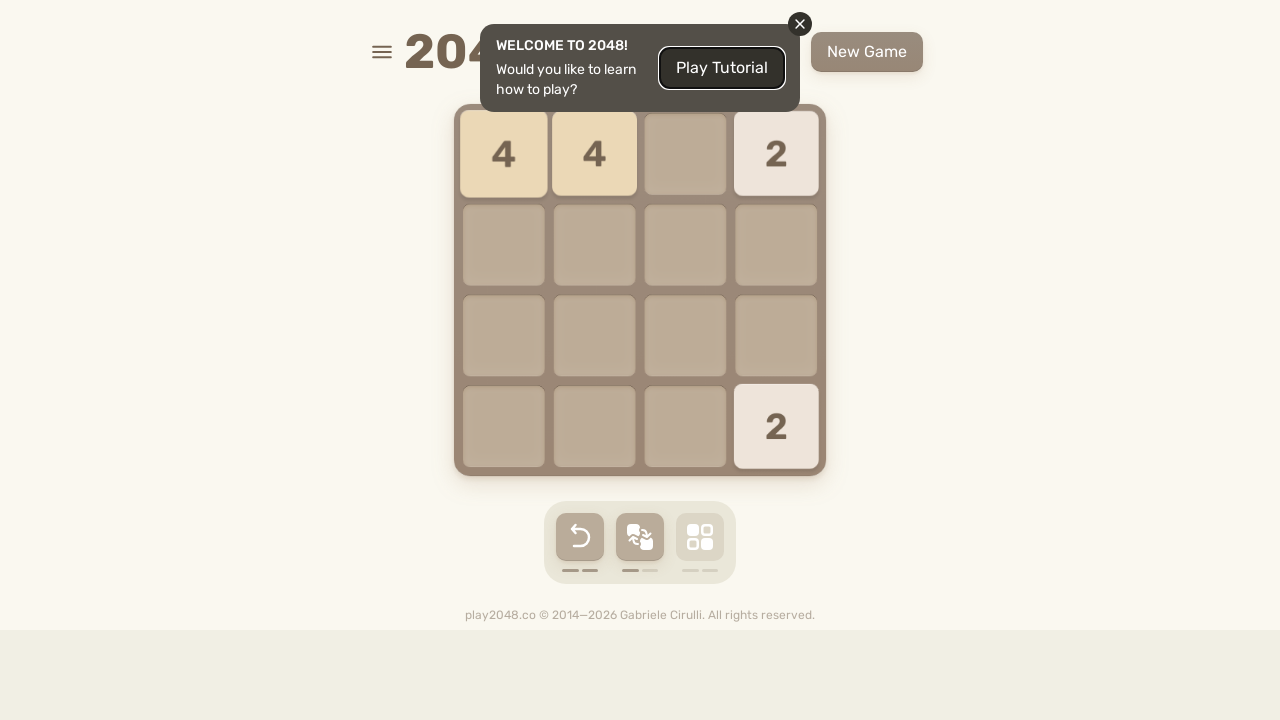

Pressed ArrowDown key to move tiles down
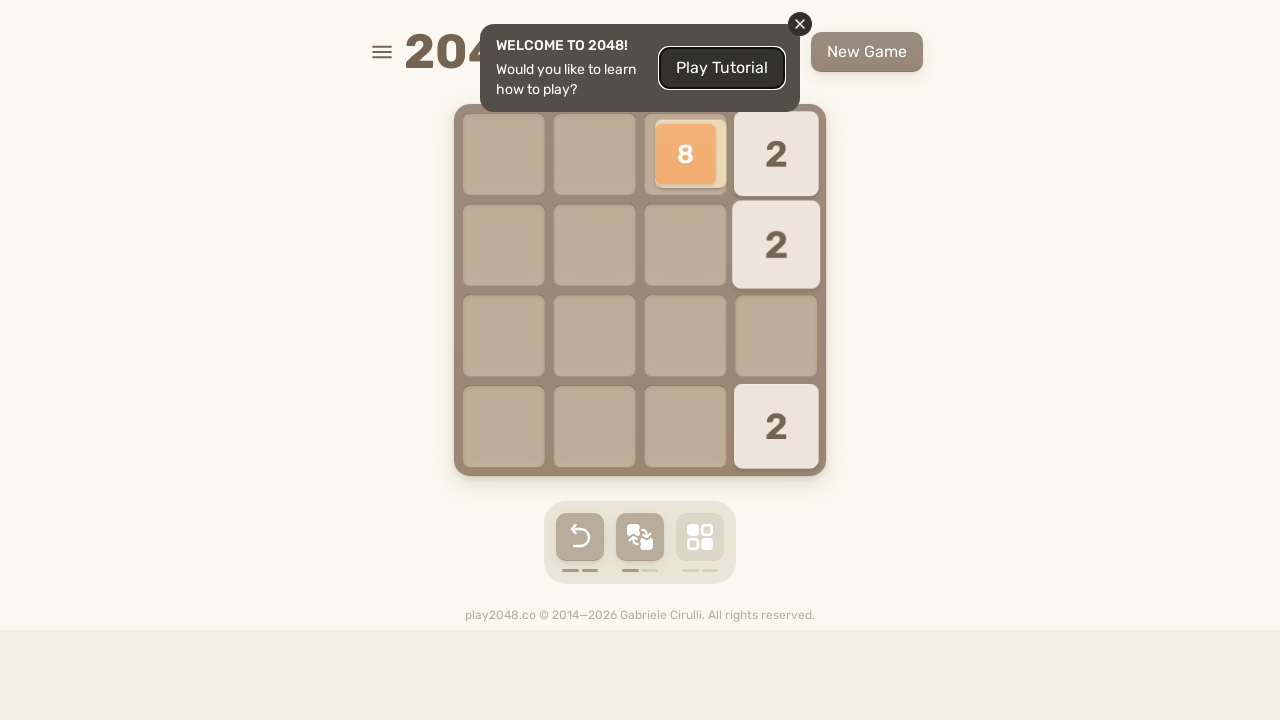

Pressed ArrowLeft key to move tiles left
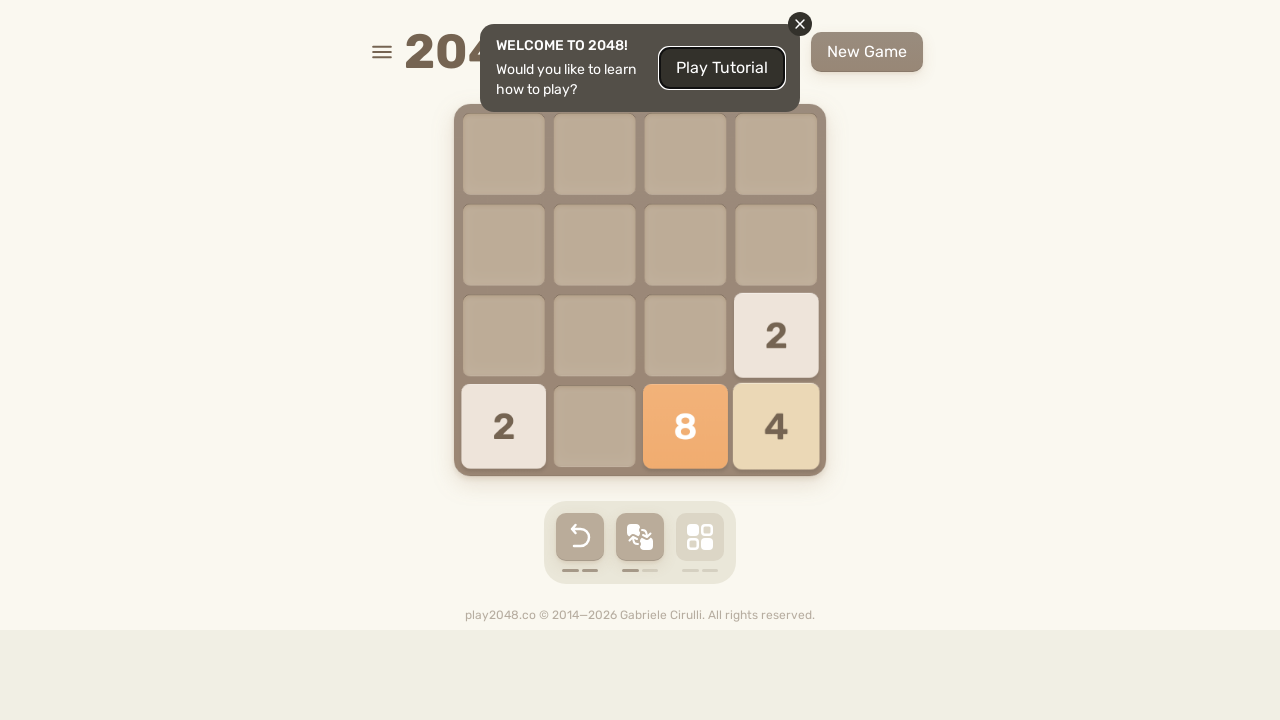

Pressed ArrowUp key to move tiles up
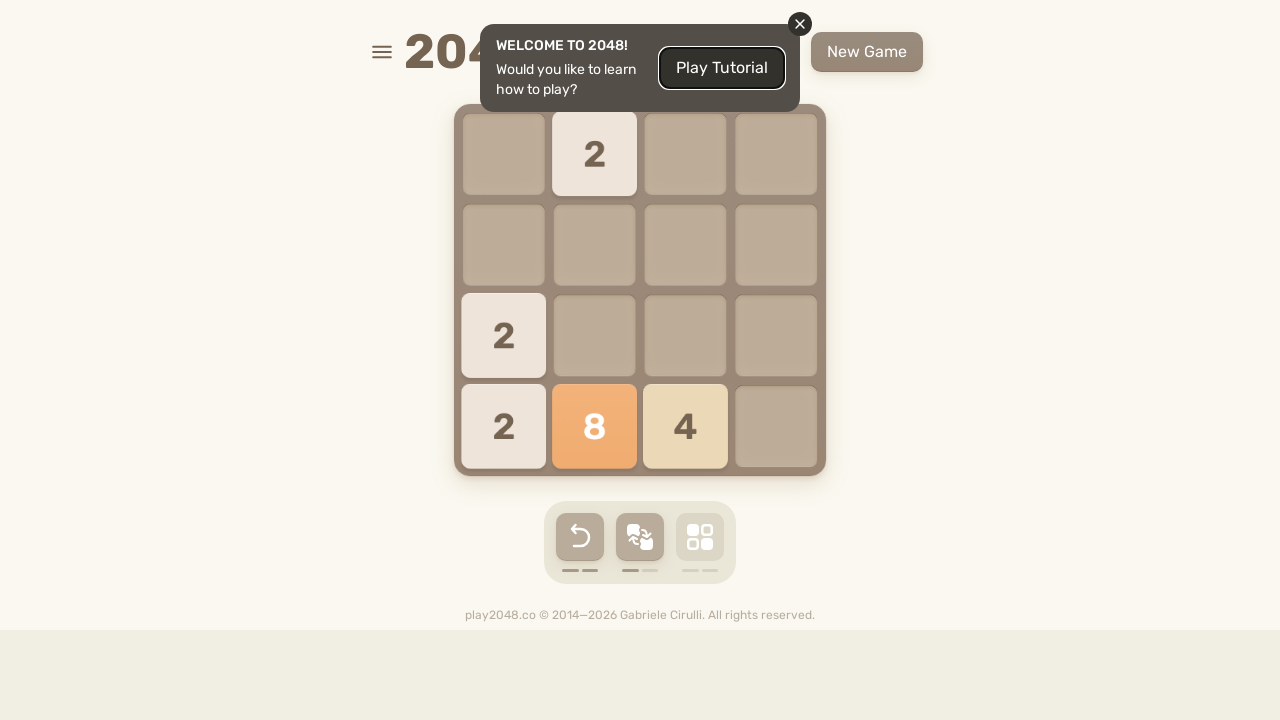

Pressed ArrowRight key to move tiles right
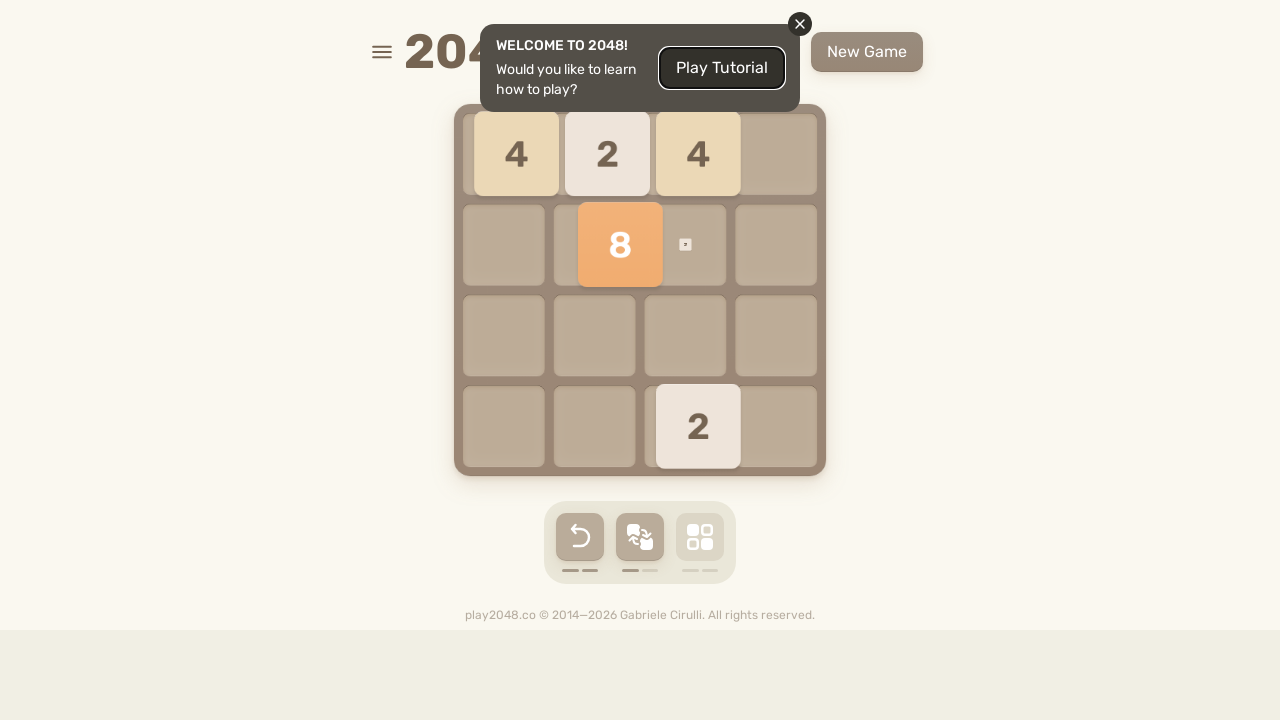

Pressed ArrowDown key to move tiles down
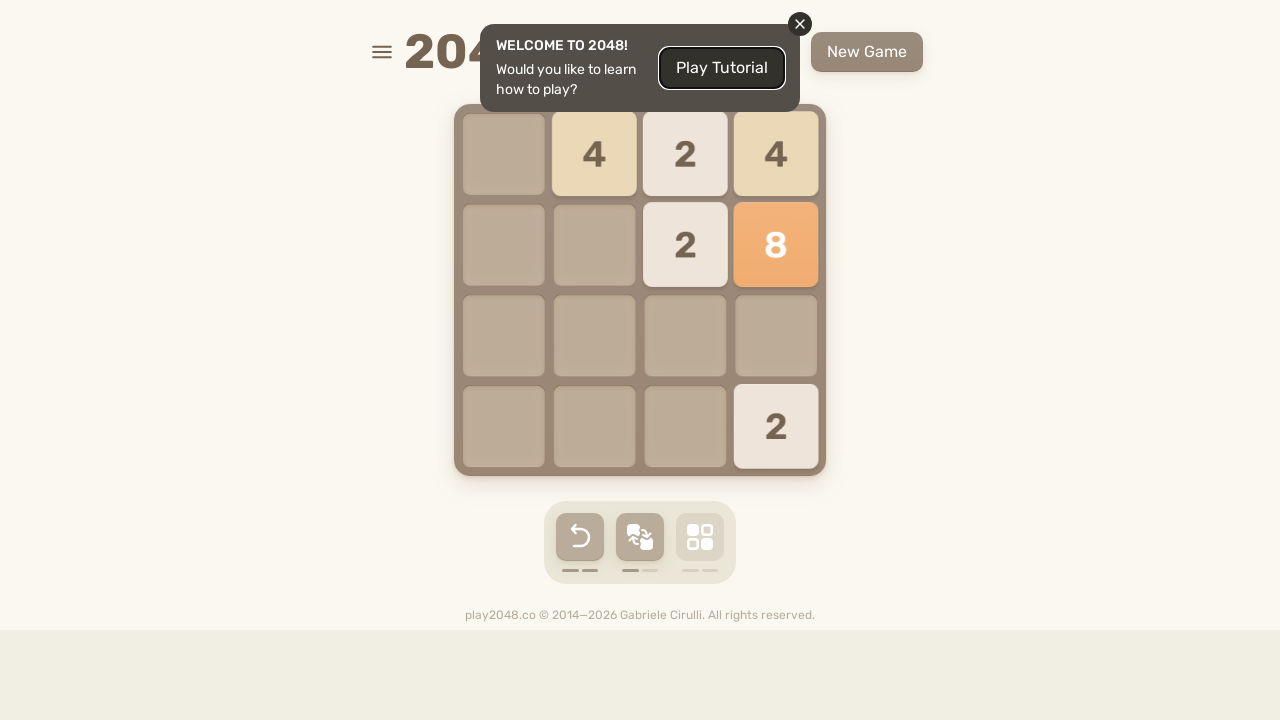

Pressed ArrowLeft key to move tiles left
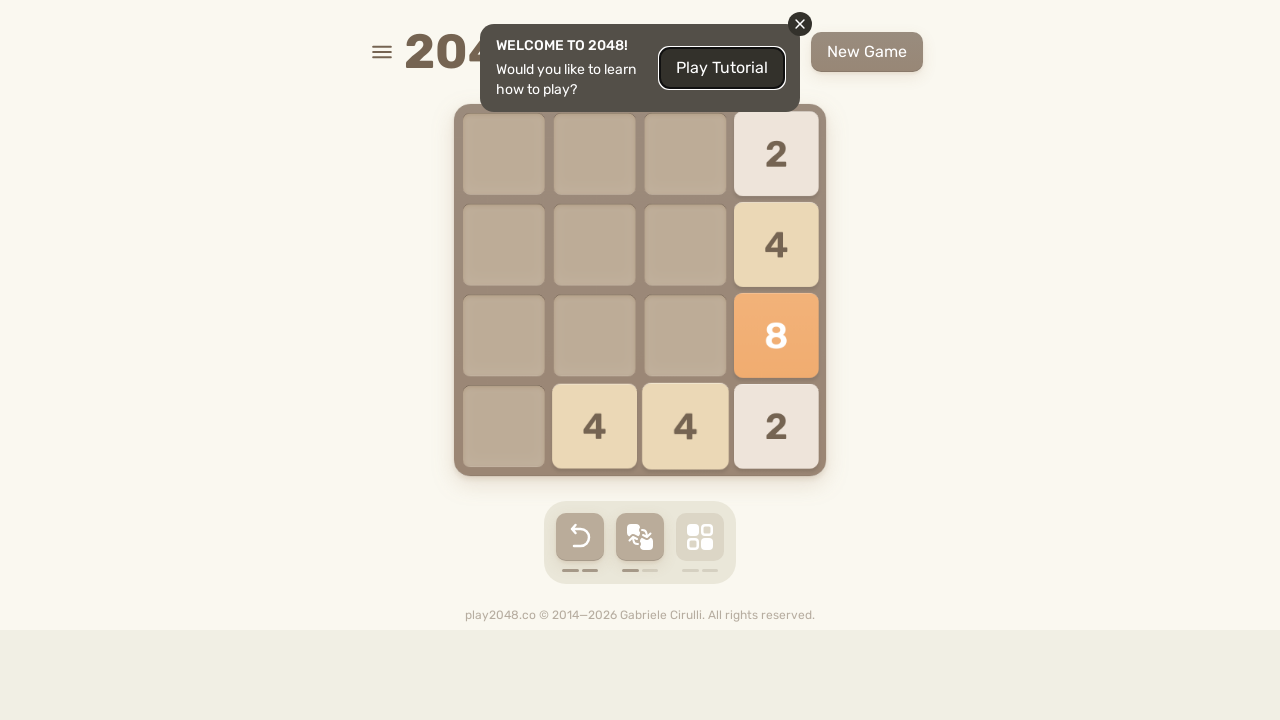

Pressed ArrowUp key to move tiles up
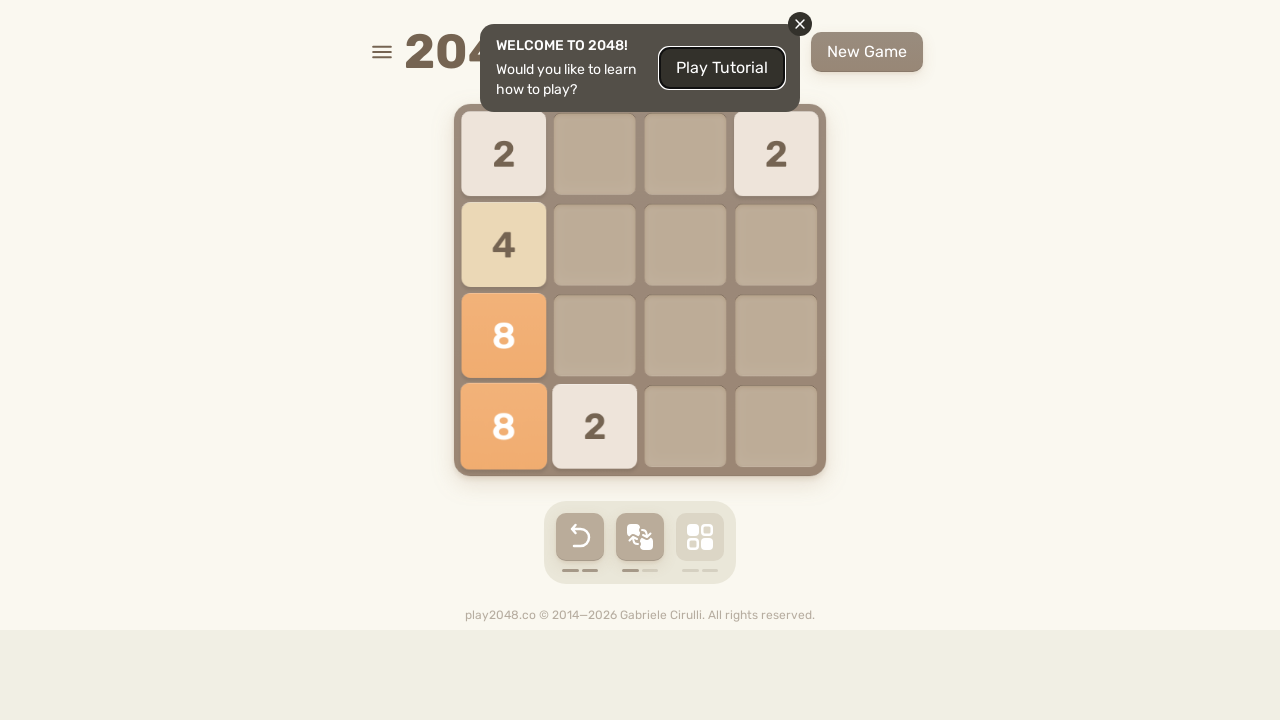

Pressed ArrowRight key to move tiles right
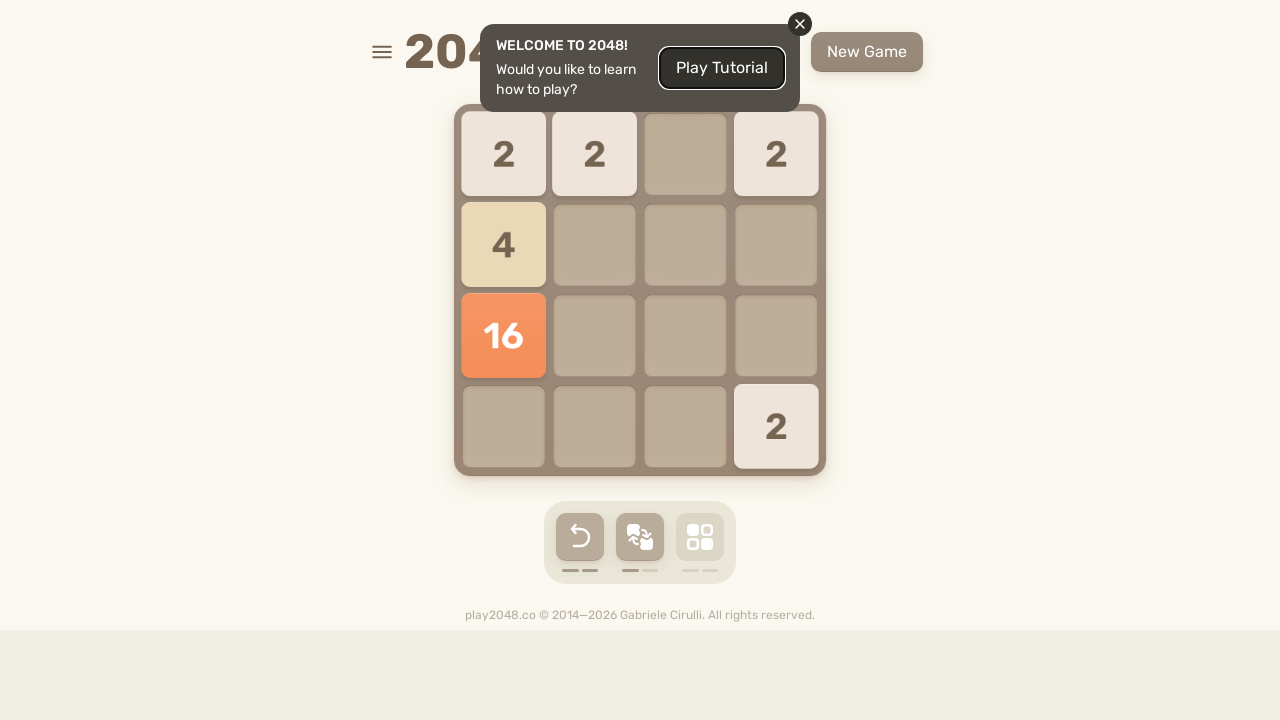

Pressed ArrowDown key to move tiles down
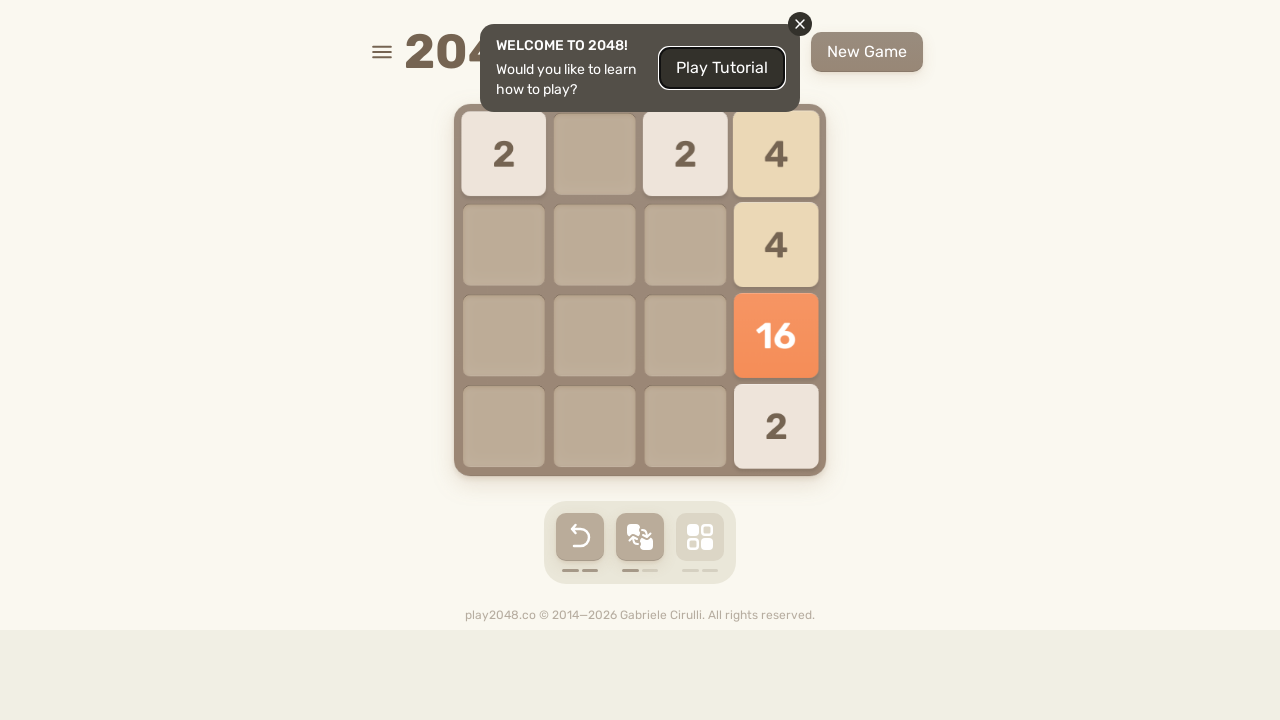

Pressed ArrowLeft key to move tiles left
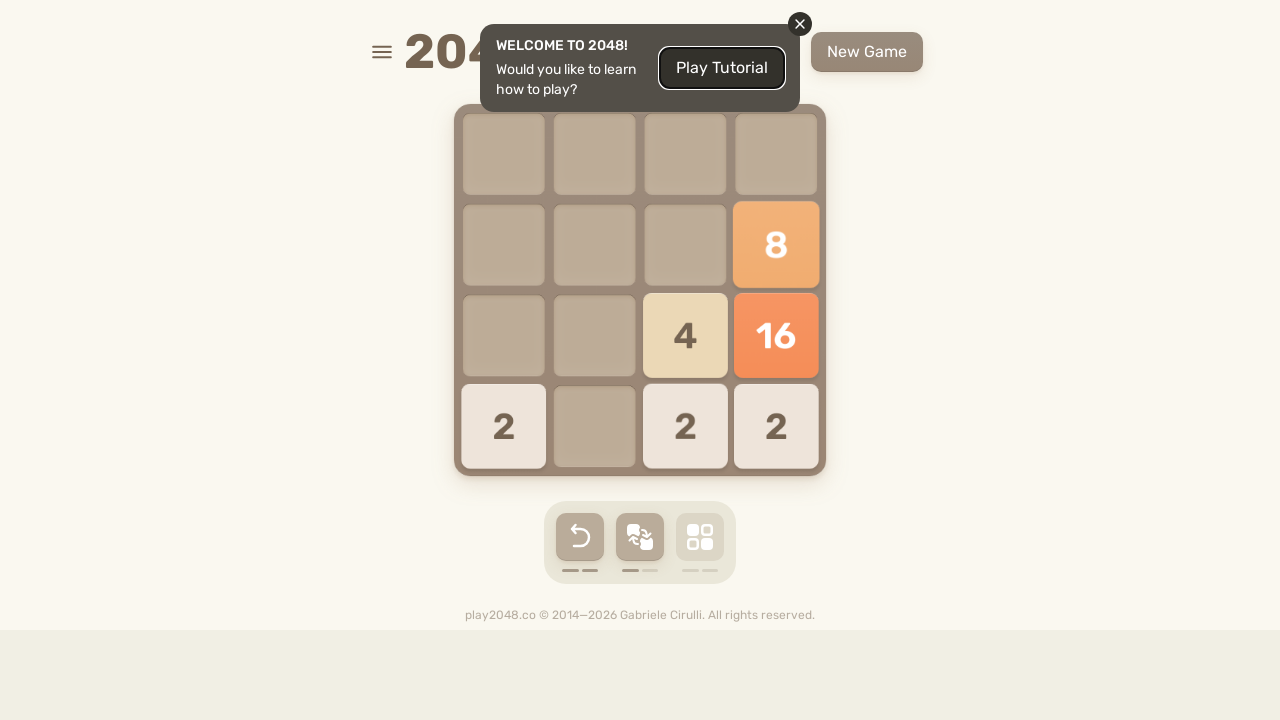

Pressed ArrowUp key to move tiles up
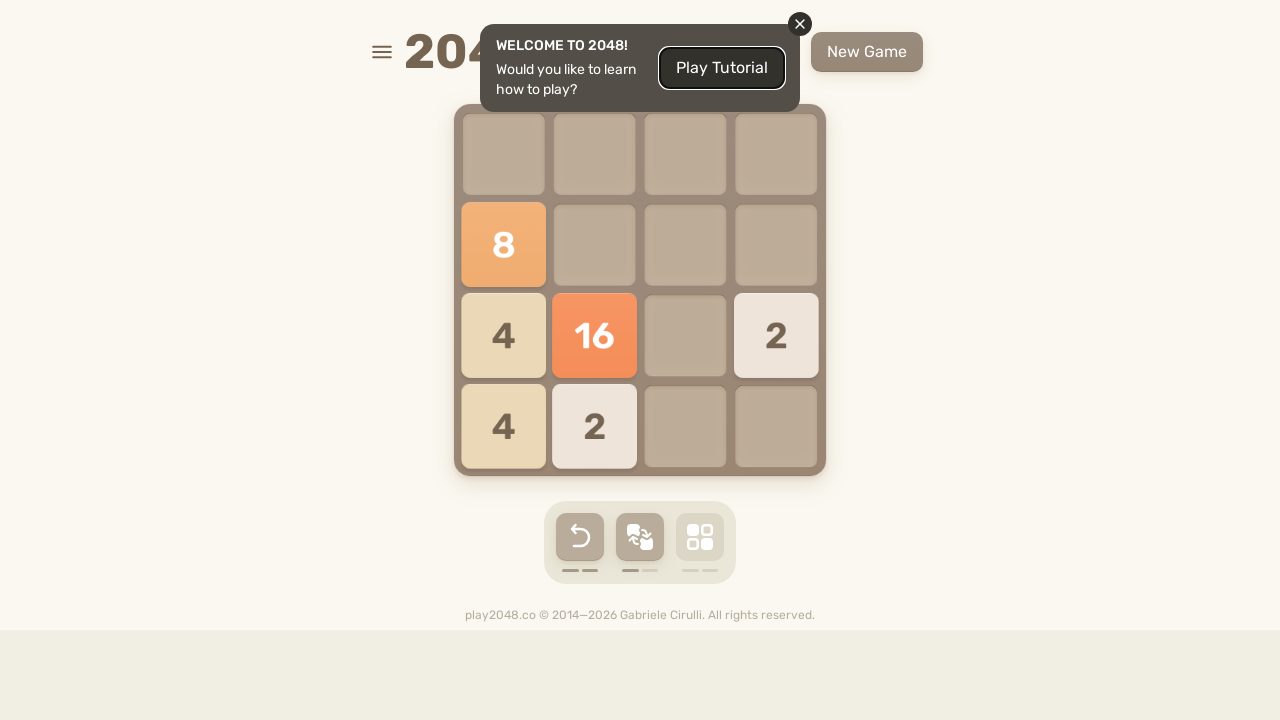

Pressed ArrowRight key to move tiles right
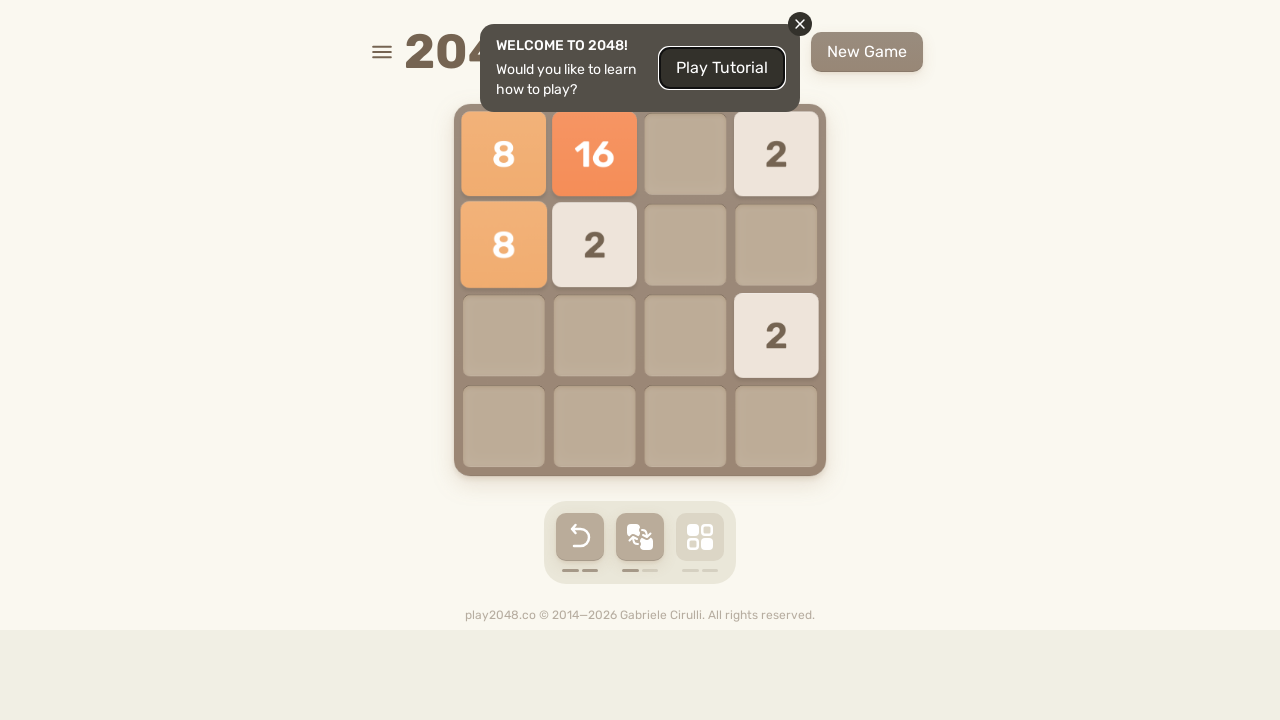

Pressed ArrowDown key to move tiles down
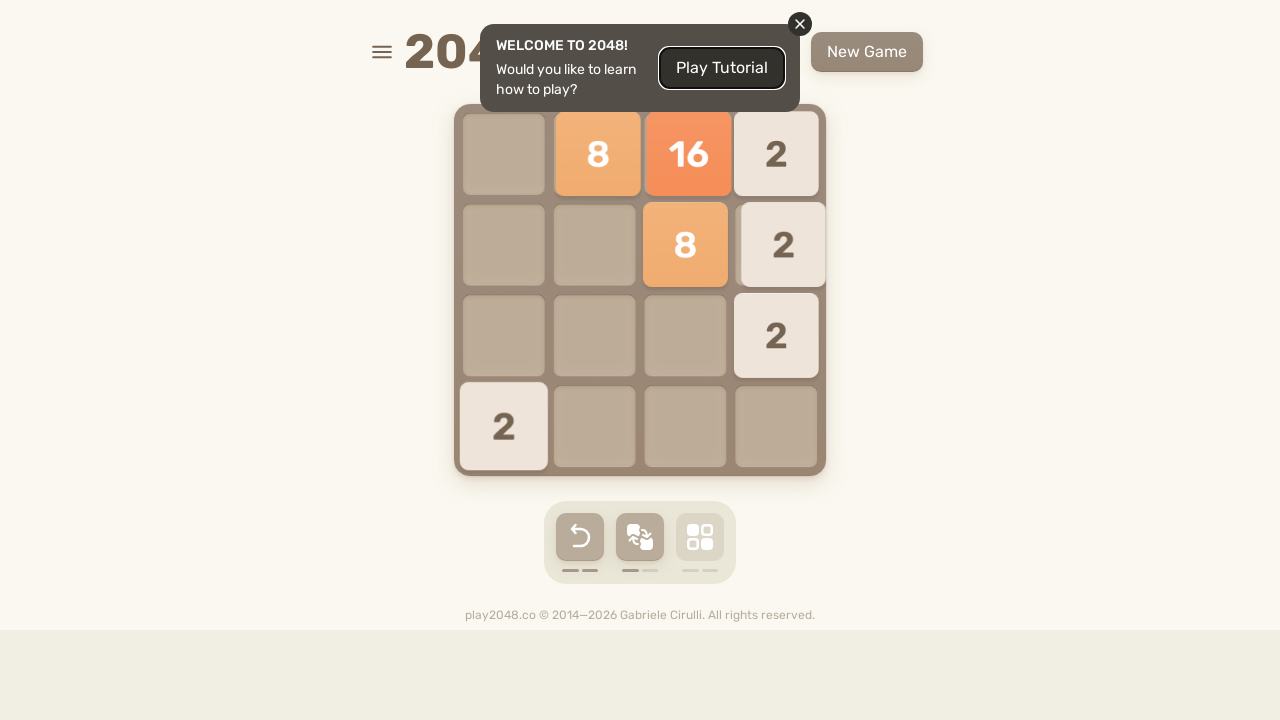

Pressed ArrowLeft key to move tiles left
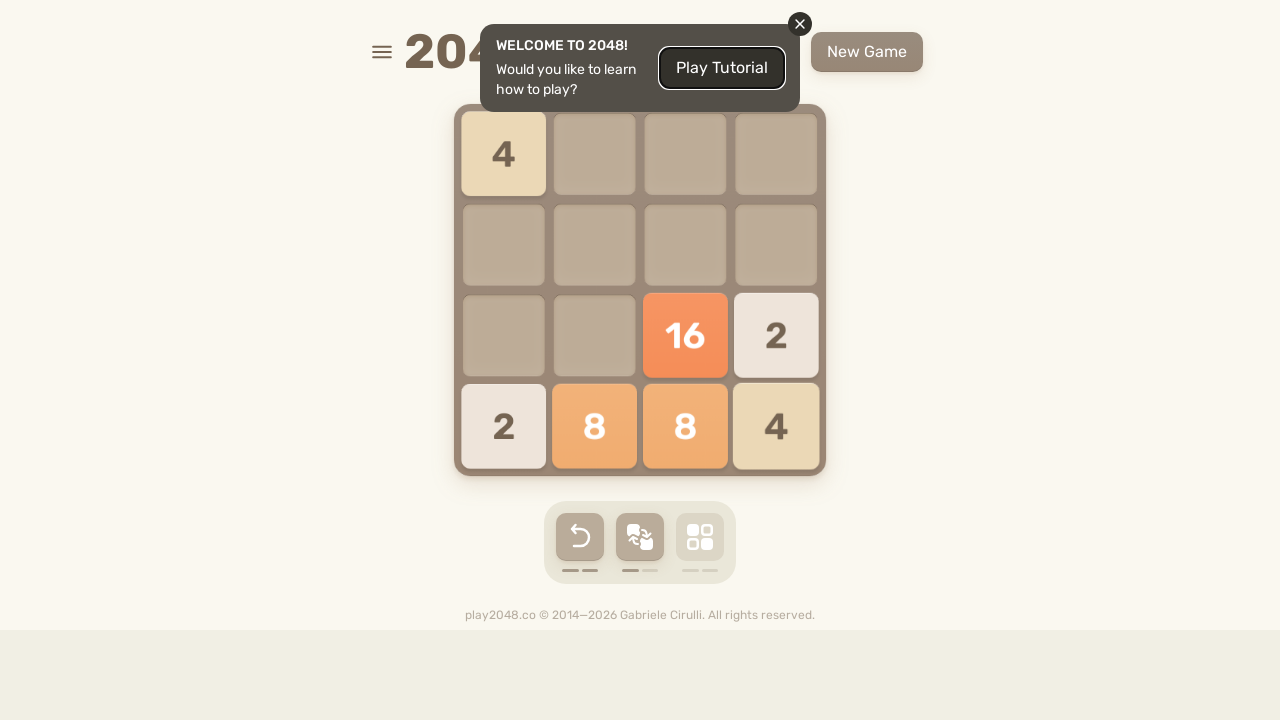

Pressed ArrowUp key to move tiles up
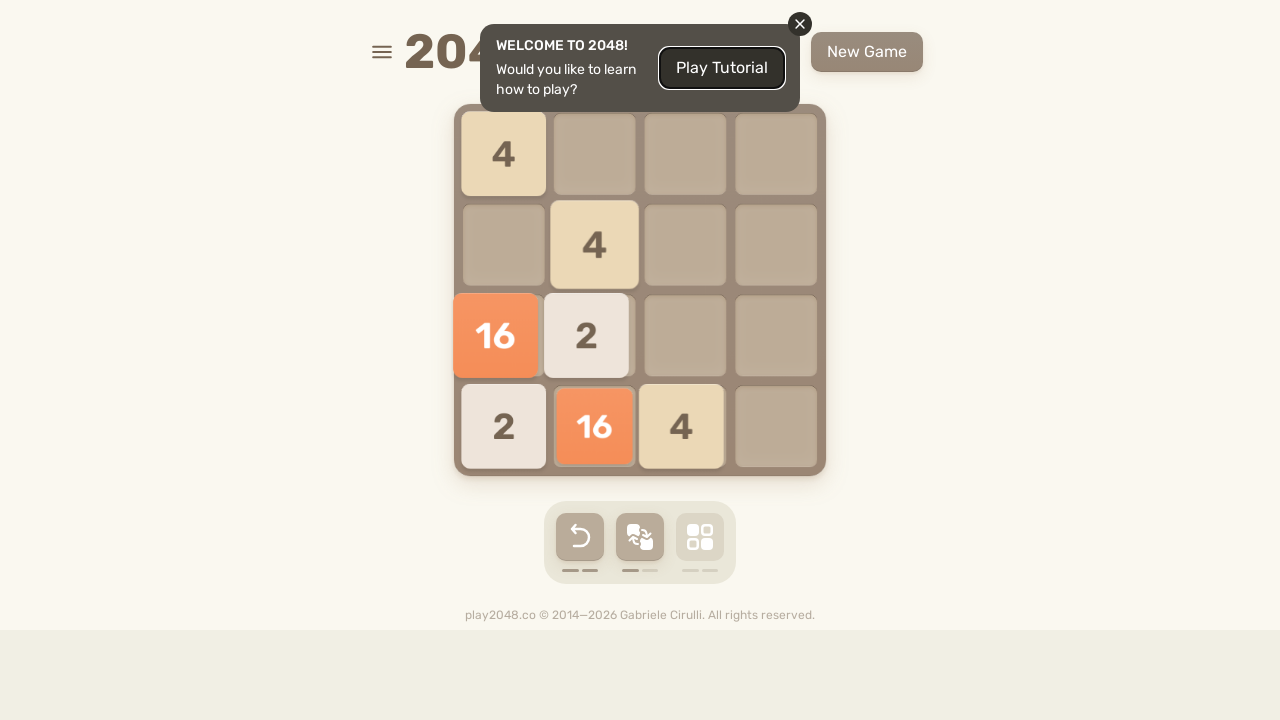

Pressed ArrowRight key to move tiles right
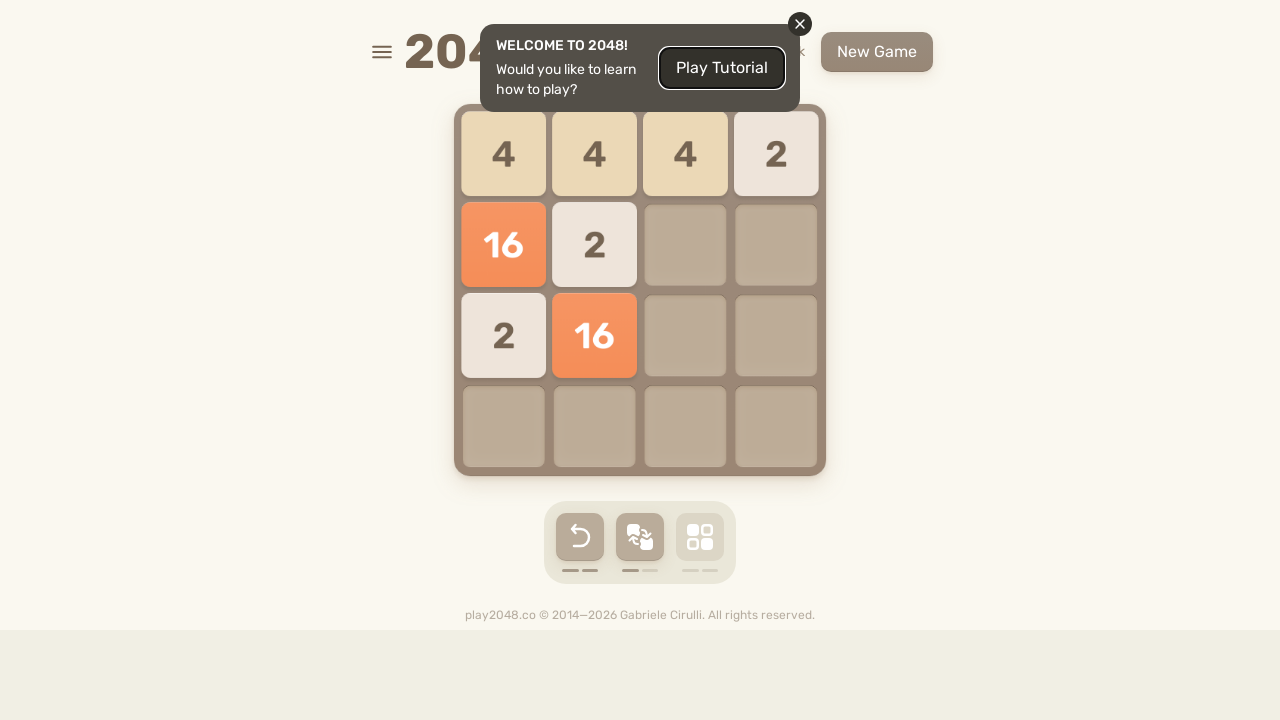

Pressed ArrowDown key to move tiles down
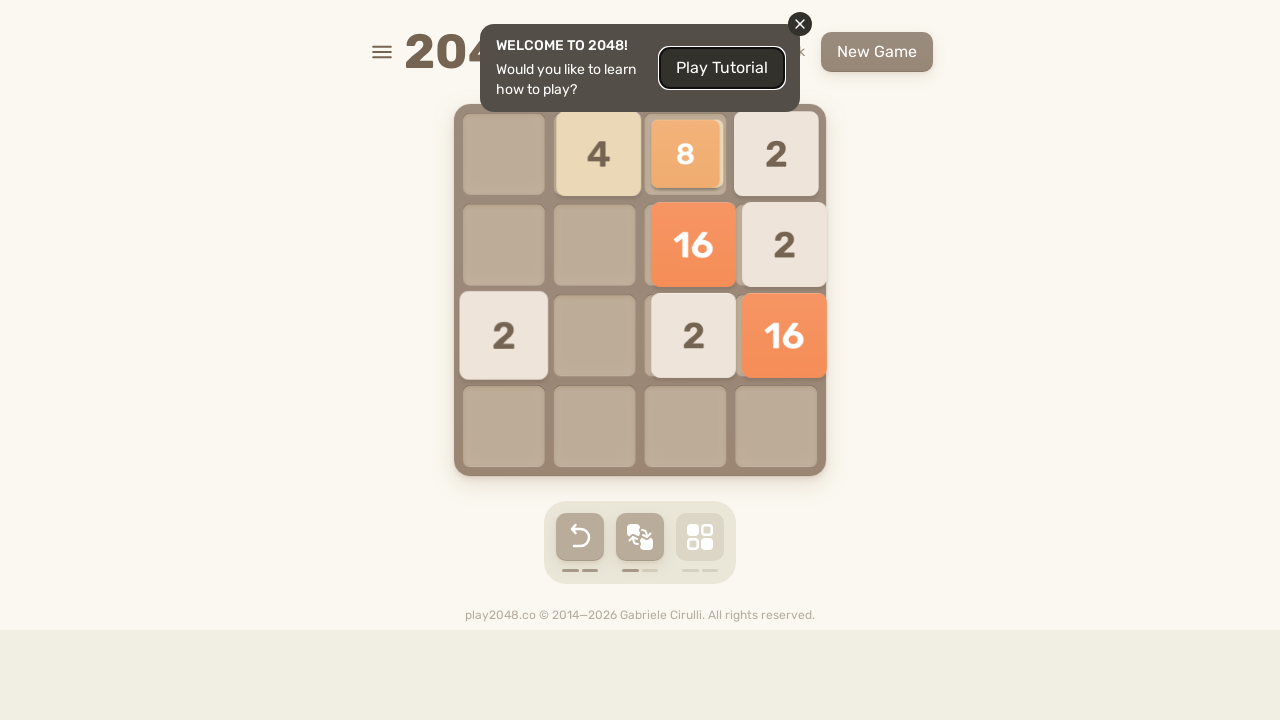

Pressed ArrowLeft key to move tiles left
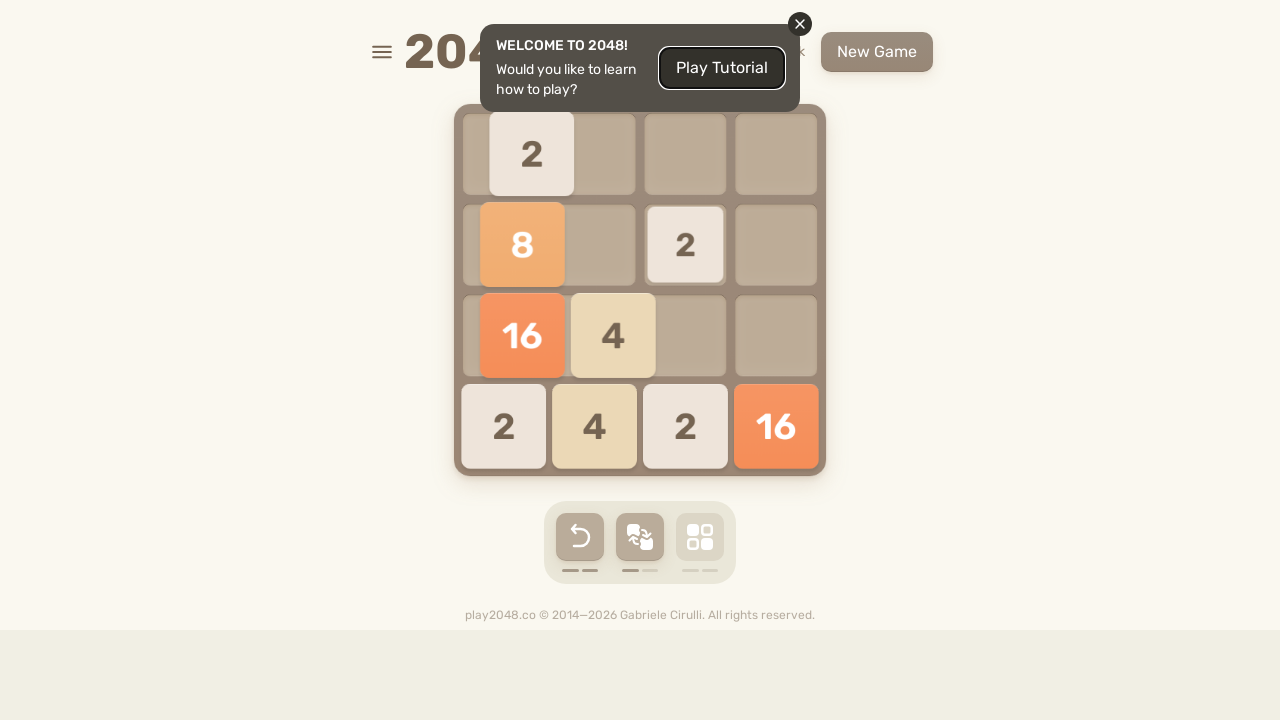

Pressed ArrowUp key to move tiles up
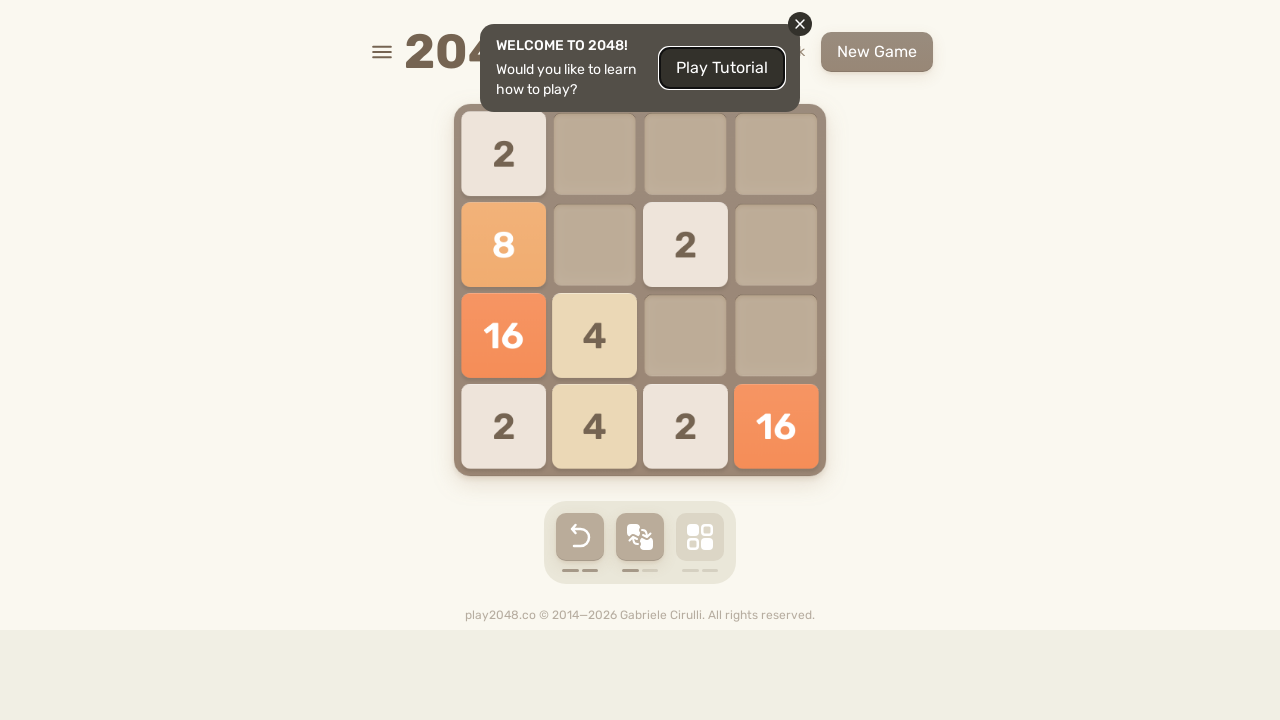

Pressed ArrowRight key to move tiles right
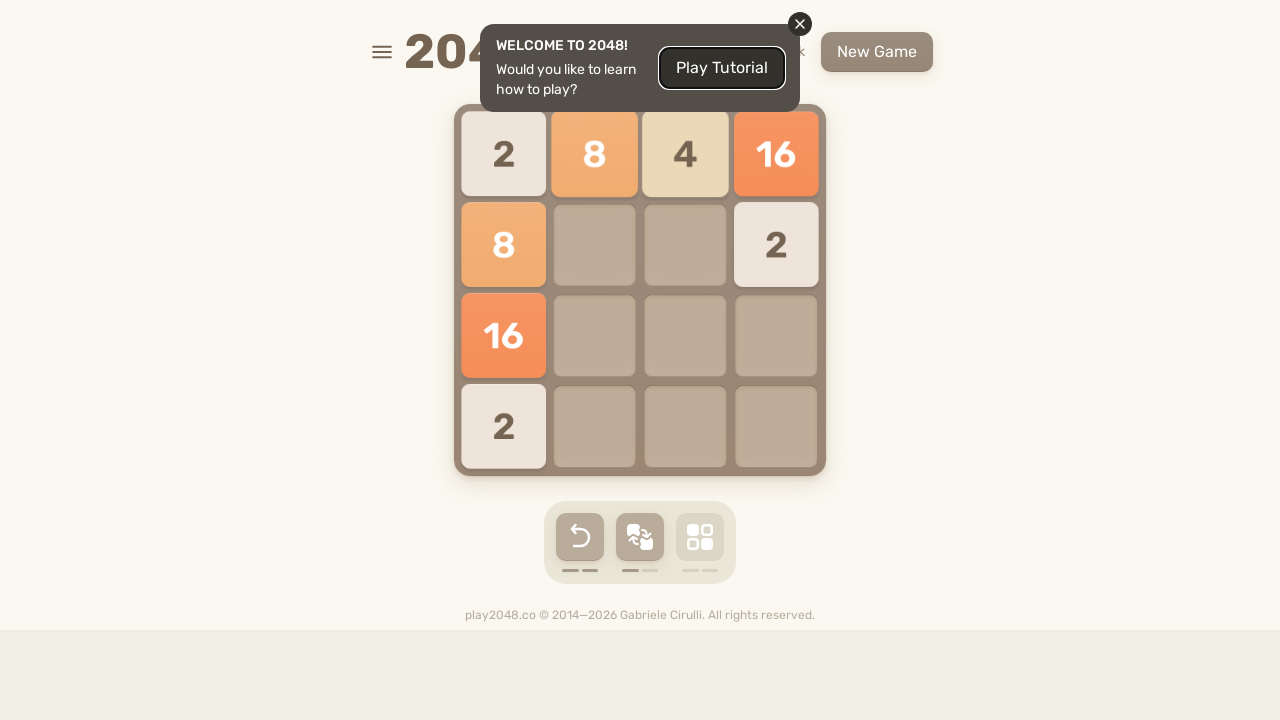

Pressed ArrowDown key to move tiles down
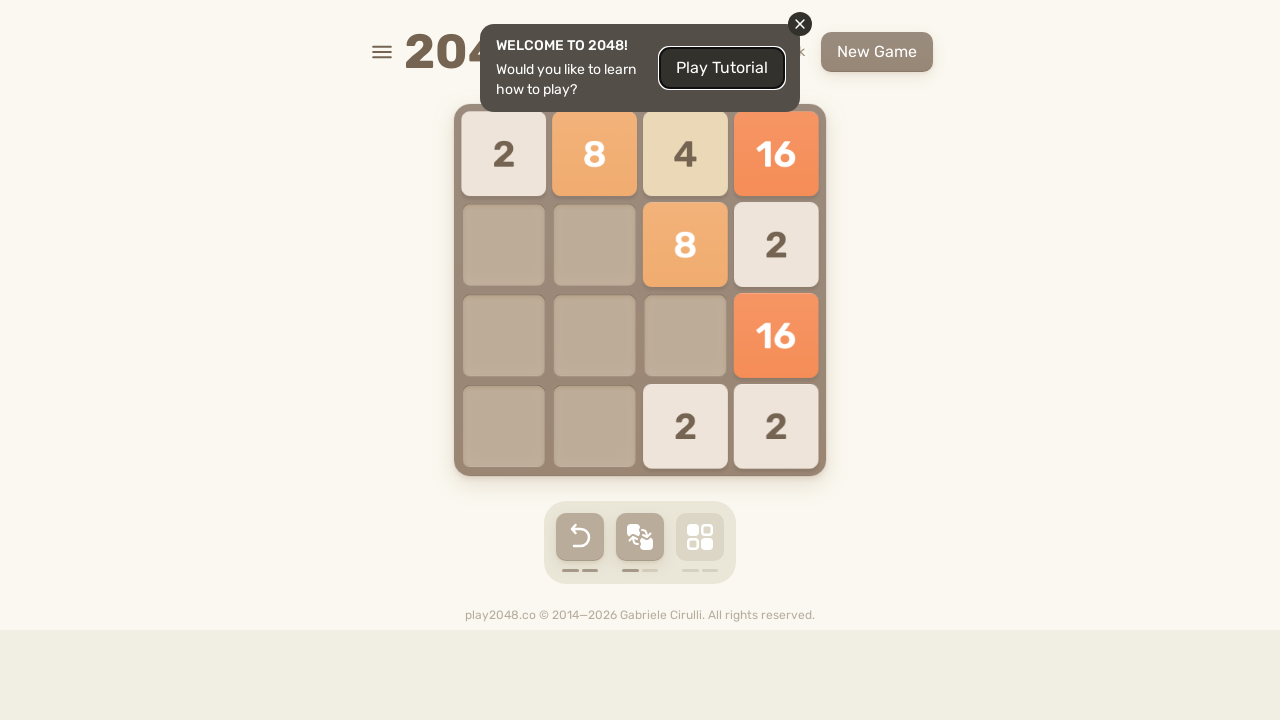

Pressed ArrowLeft key to move tiles left
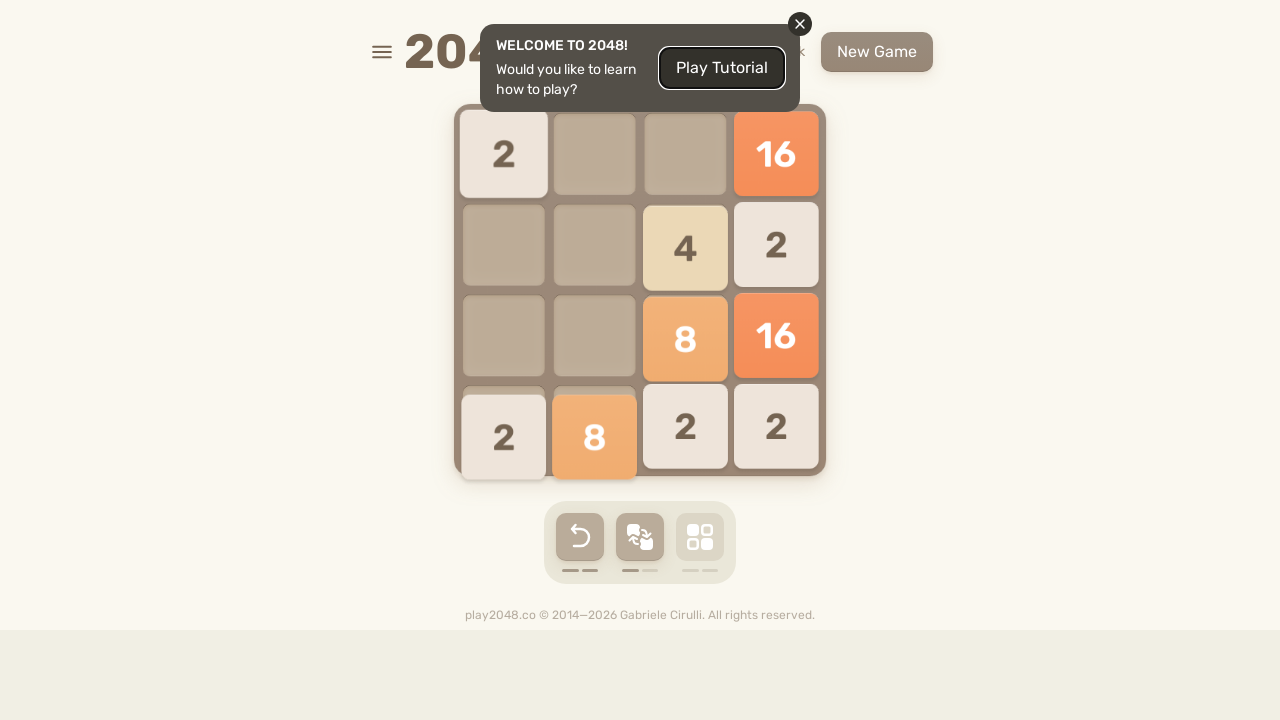

Pressed ArrowUp key to move tiles up
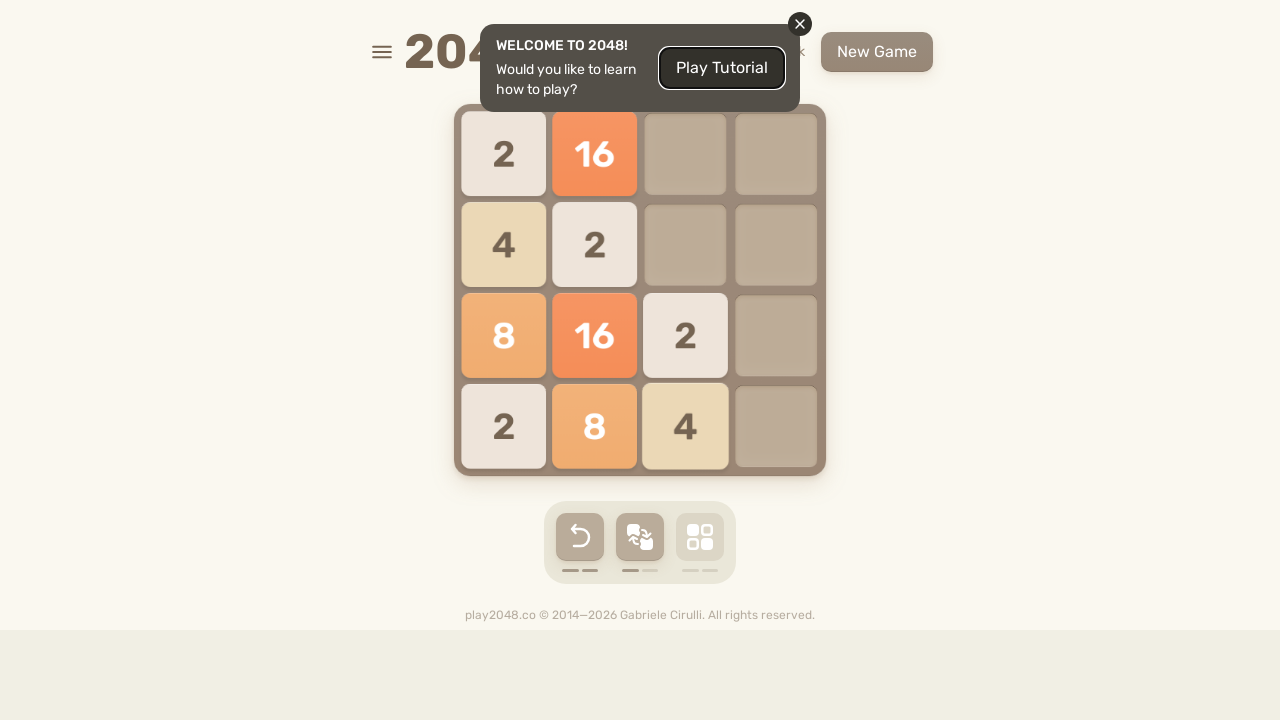

Pressed ArrowRight key to move tiles right
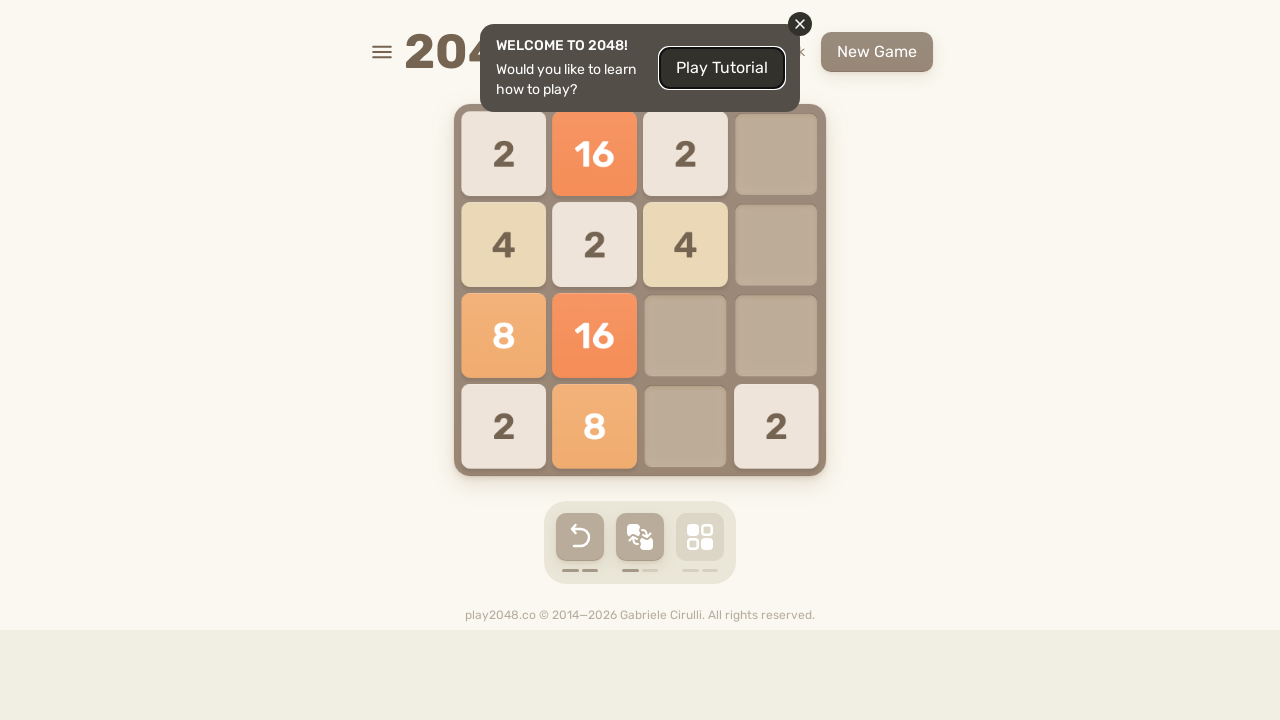

Pressed ArrowDown key to move tiles down
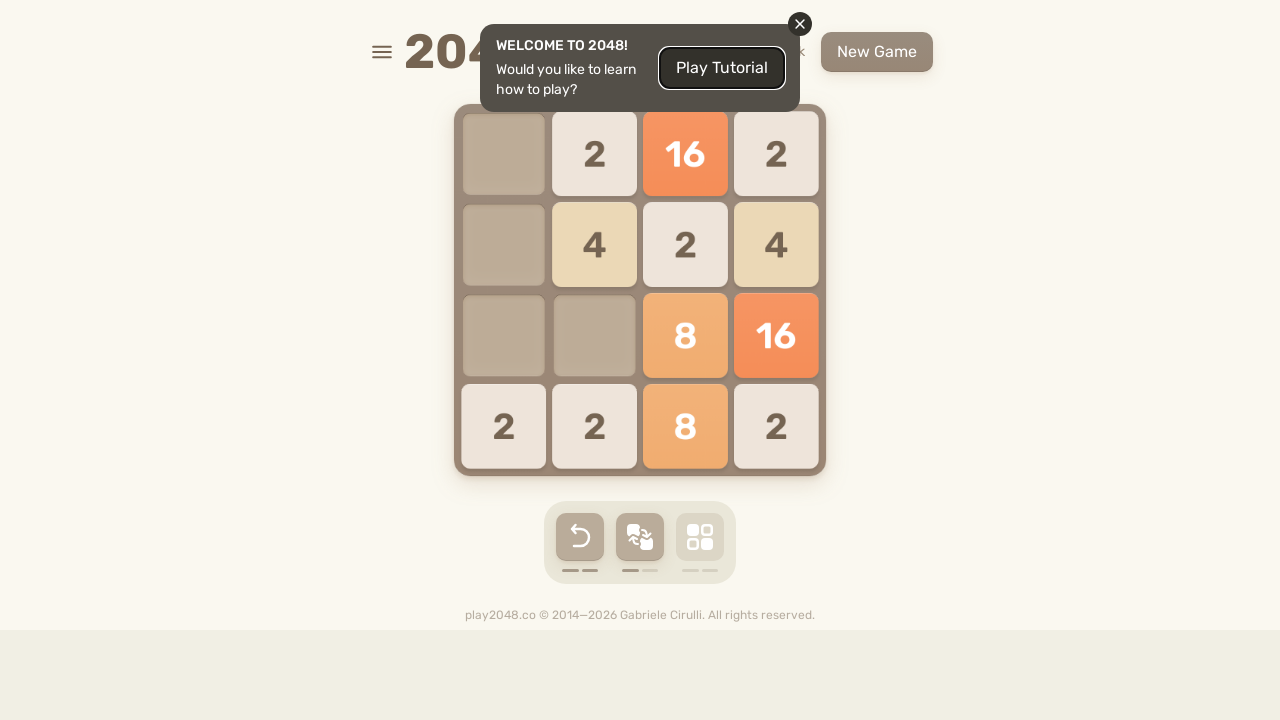

Pressed ArrowLeft key to move tiles left
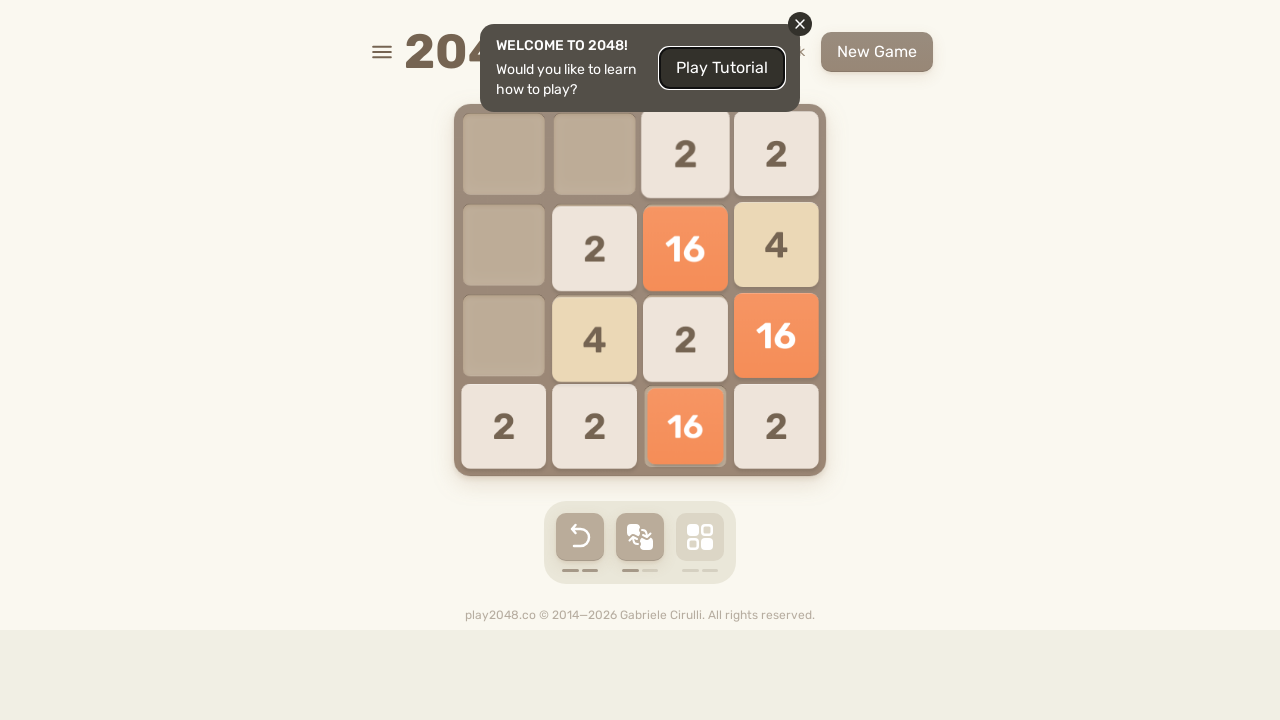

Pressed ArrowUp key to move tiles up
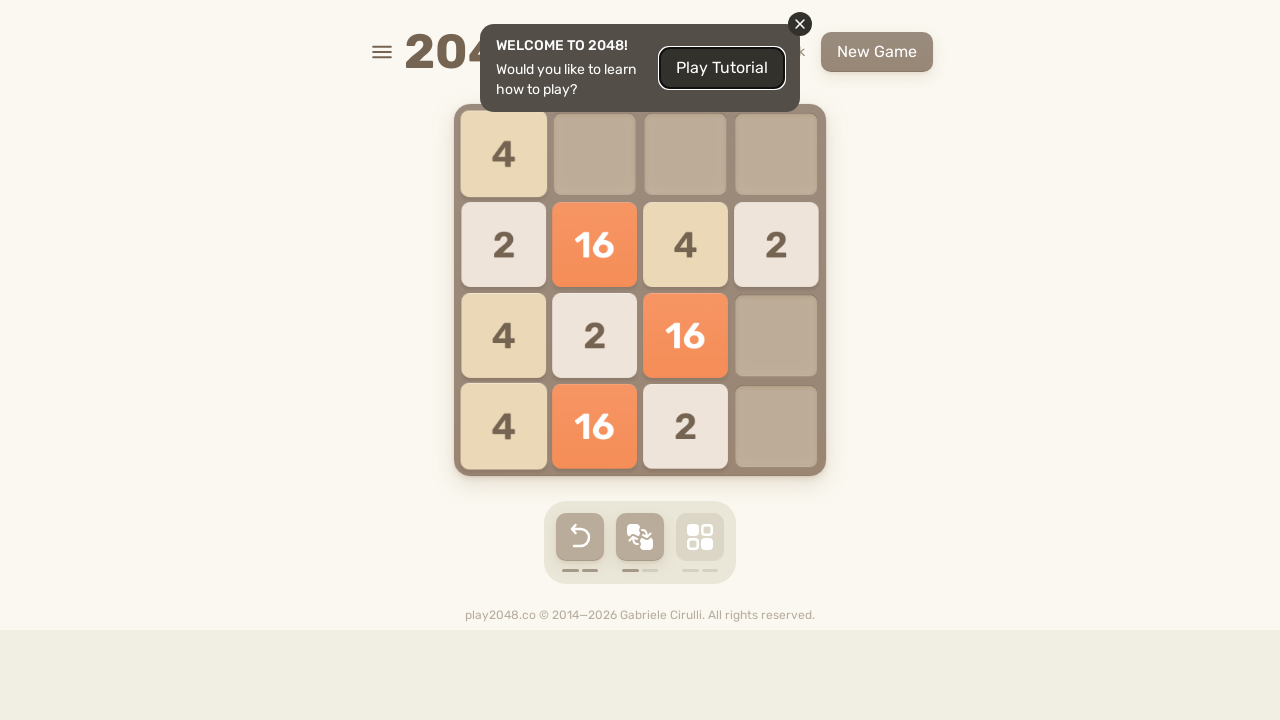

Pressed ArrowRight key to move tiles right
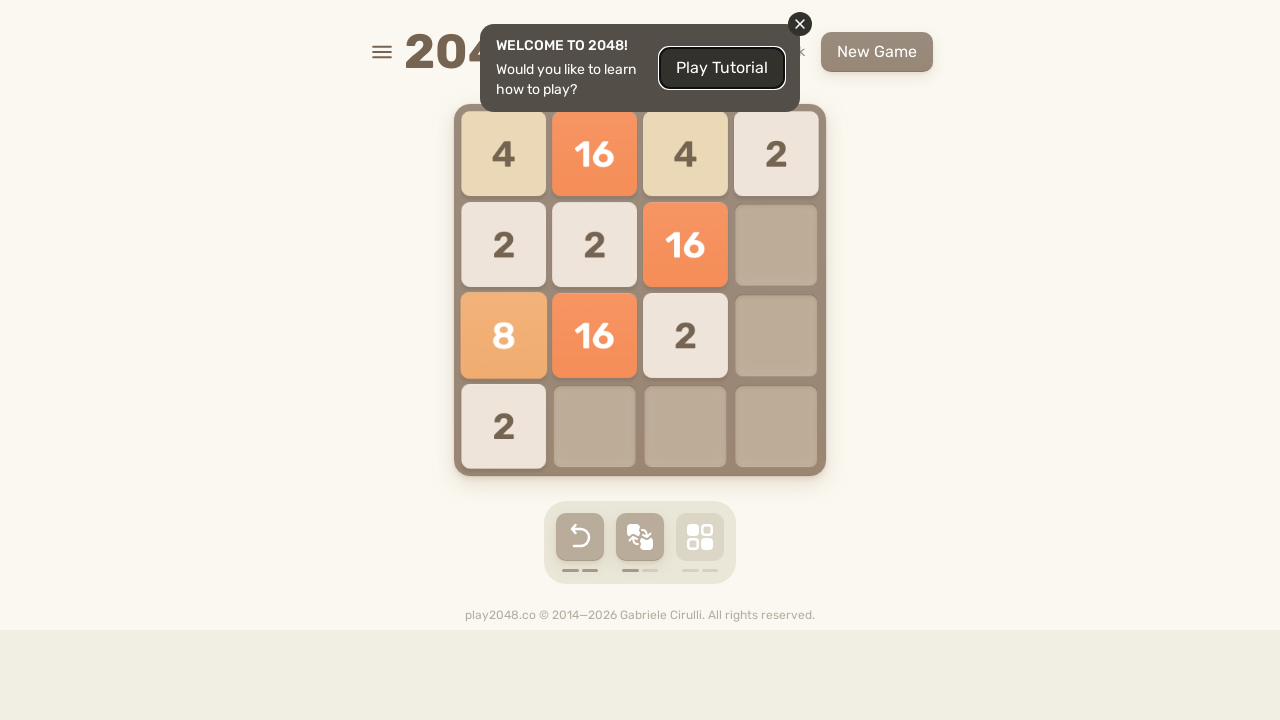

Pressed ArrowDown key to move tiles down
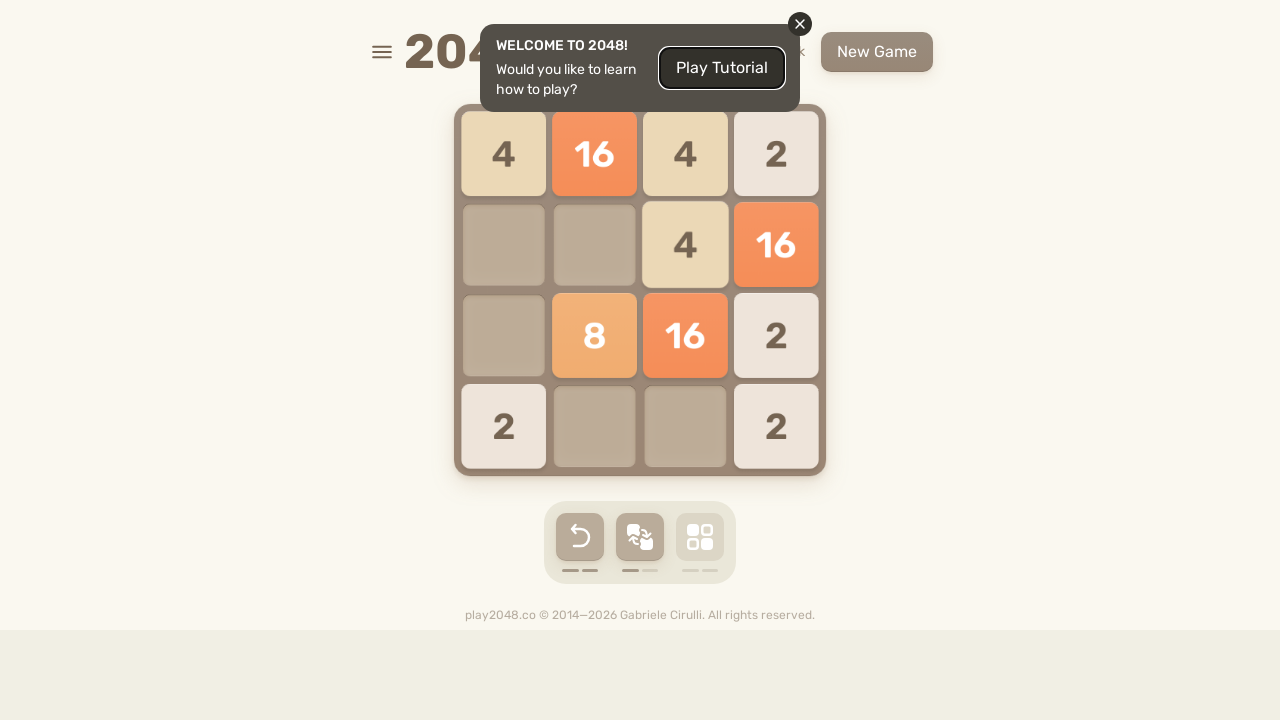

Pressed ArrowLeft key to move tiles left
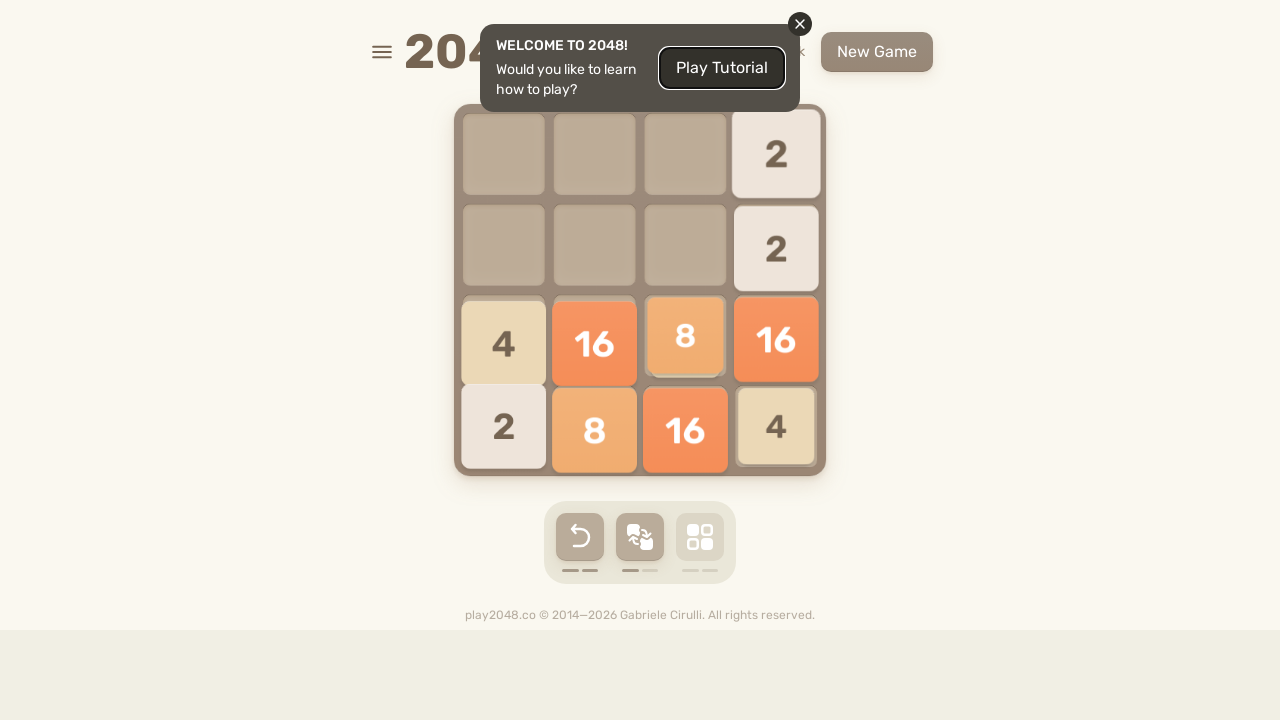

Pressed ArrowUp key to move tiles up
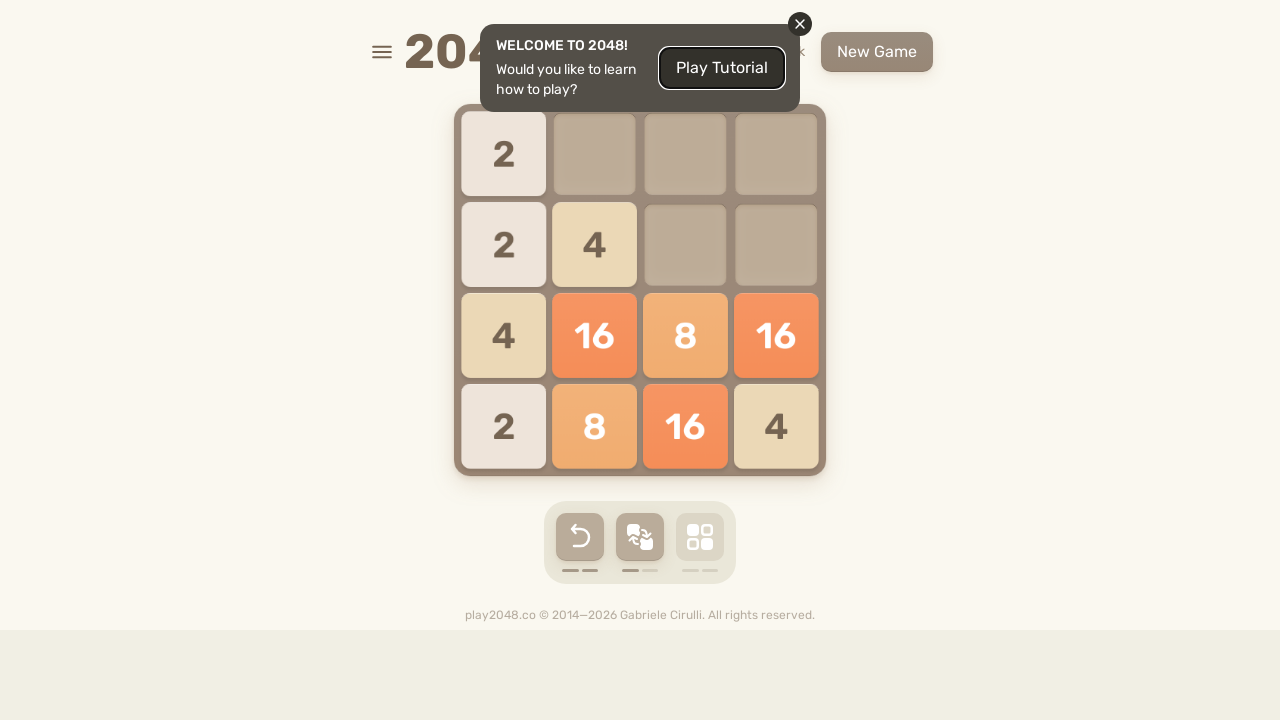

Pressed ArrowRight key to move tiles right
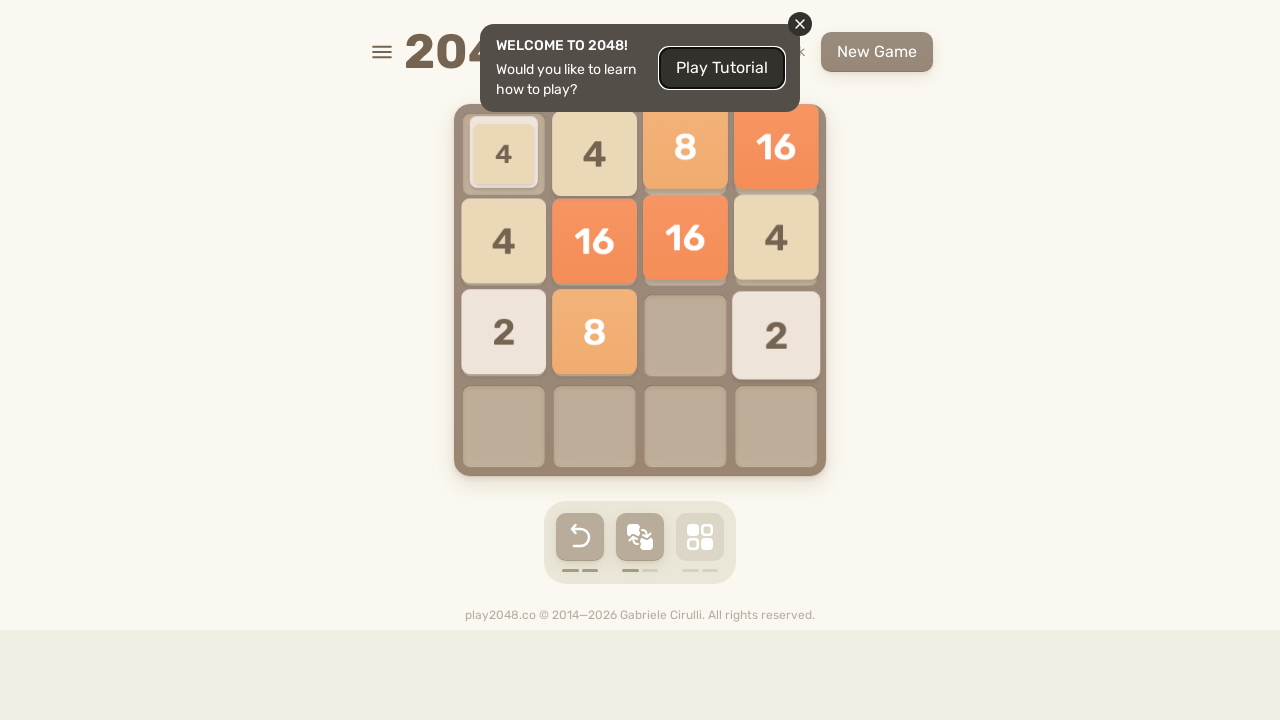

Pressed ArrowDown key to move tiles down
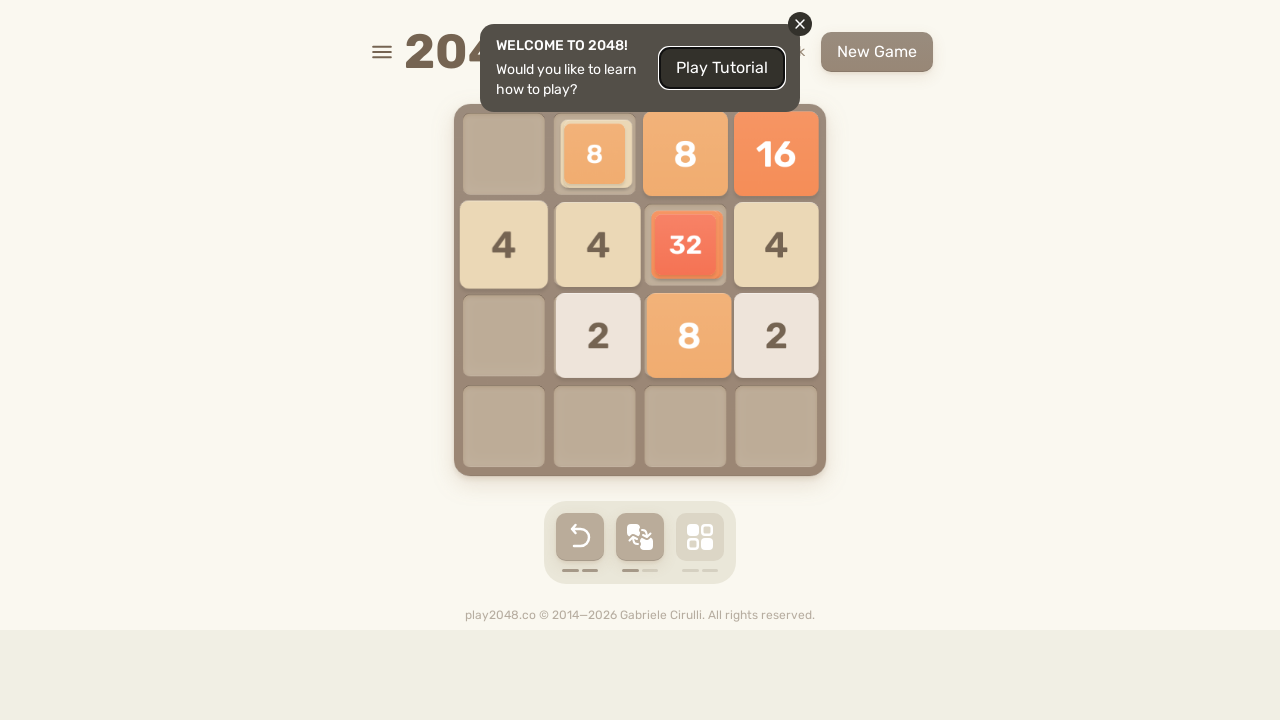

Pressed ArrowLeft key to move tiles left
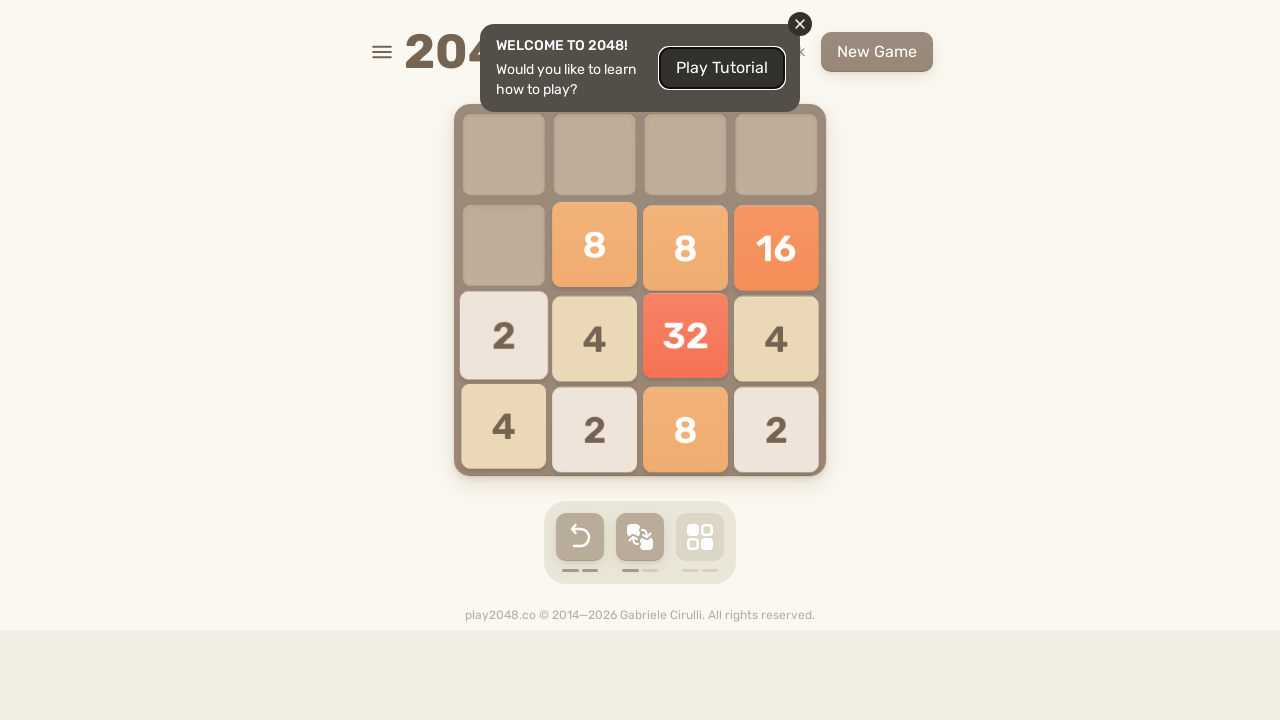

Pressed ArrowUp key to move tiles up
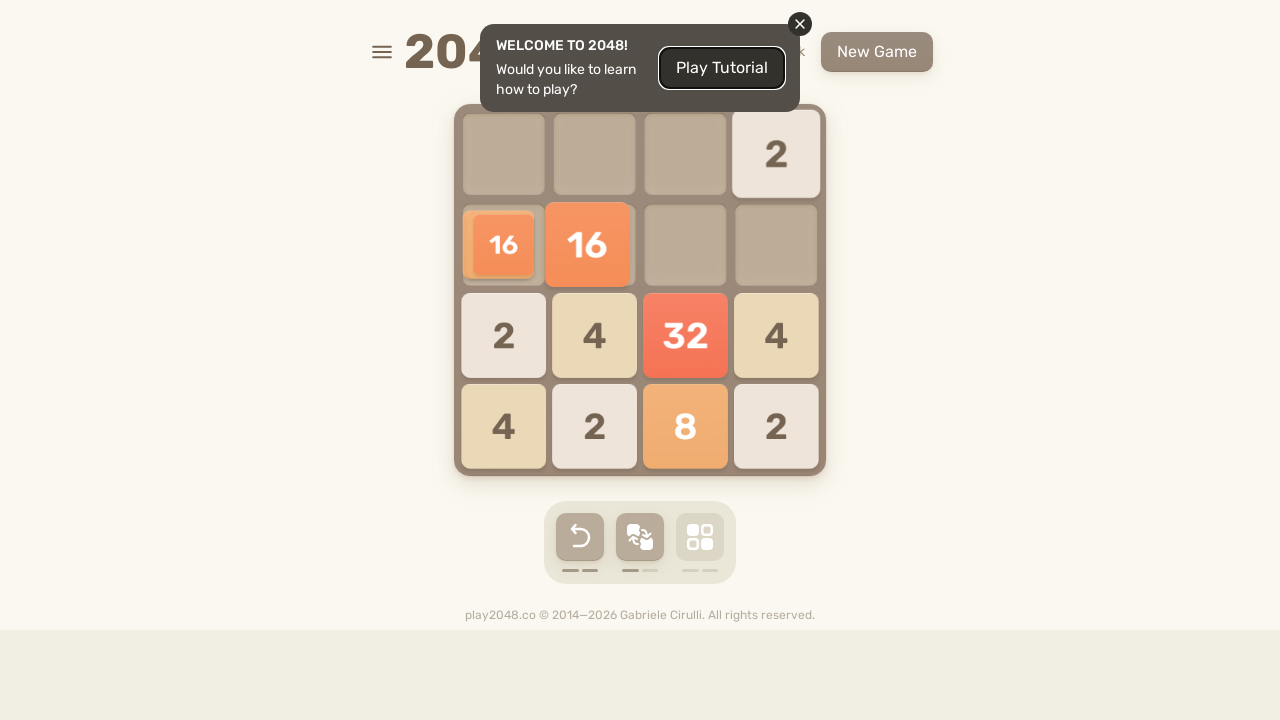

Pressed ArrowRight key to move tiles right
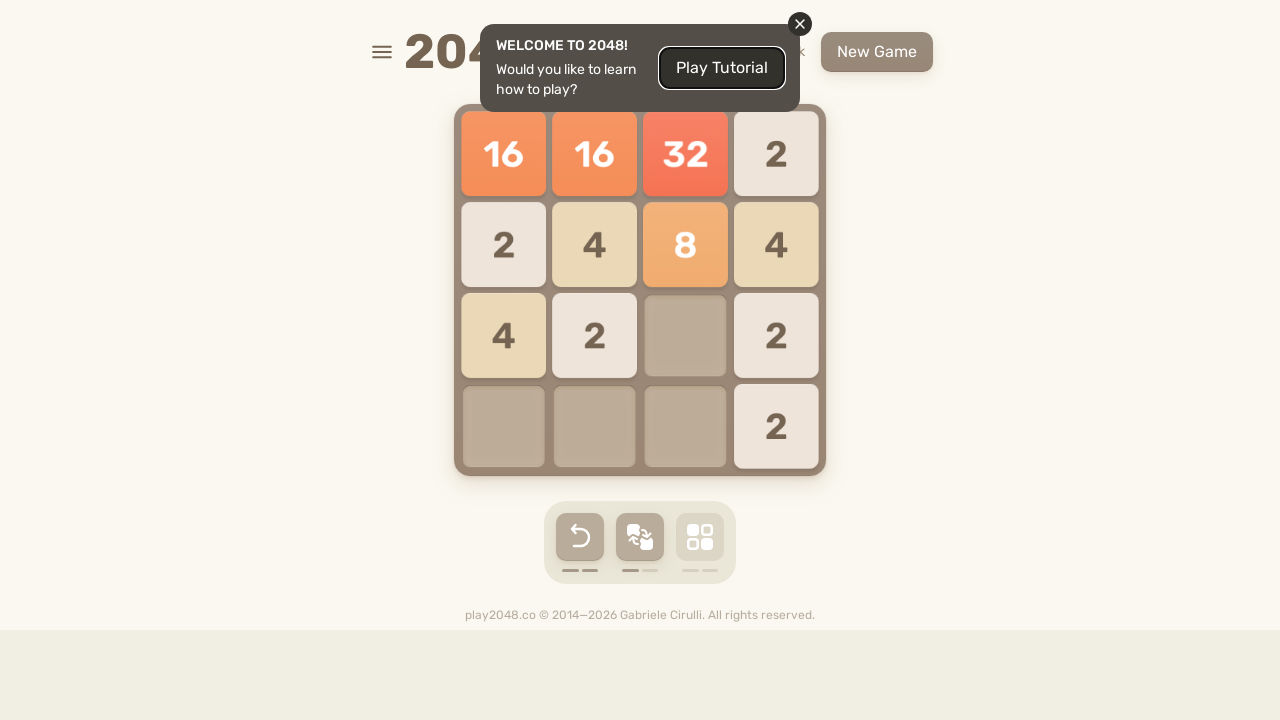

Pressed ArrowDown key to move tiles down
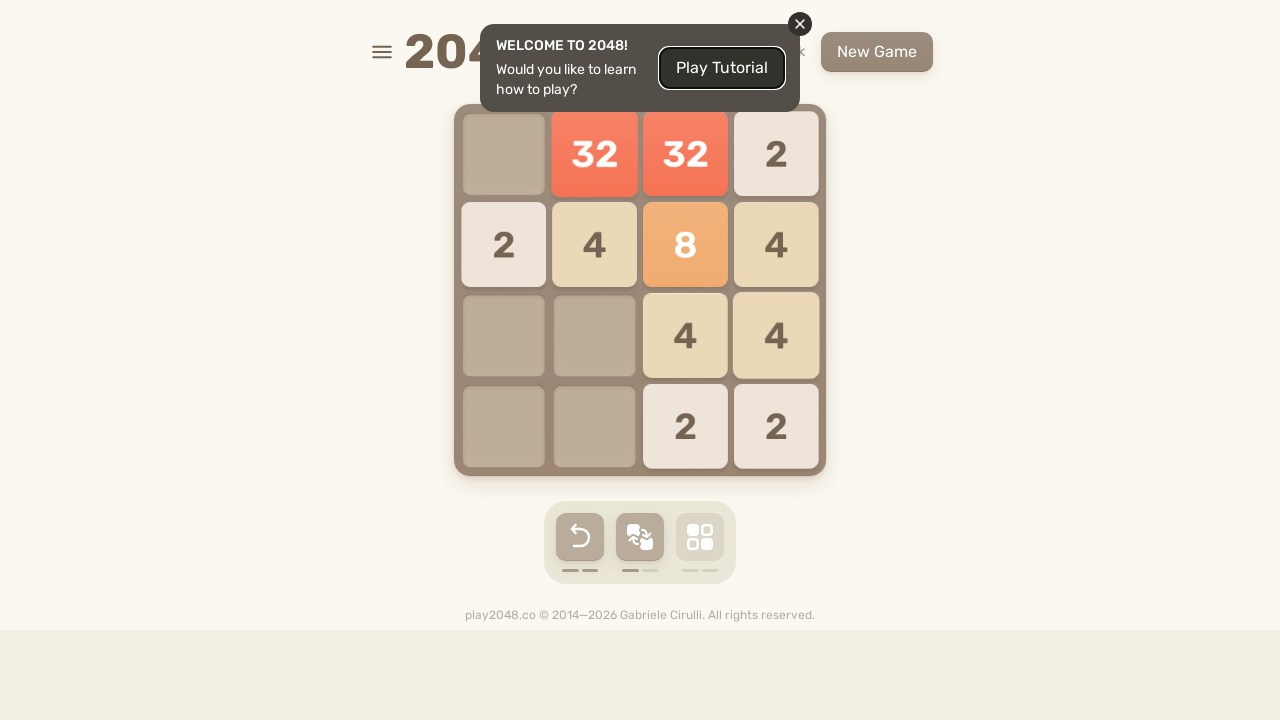

Pressed ArrowLeft key to move tiles left
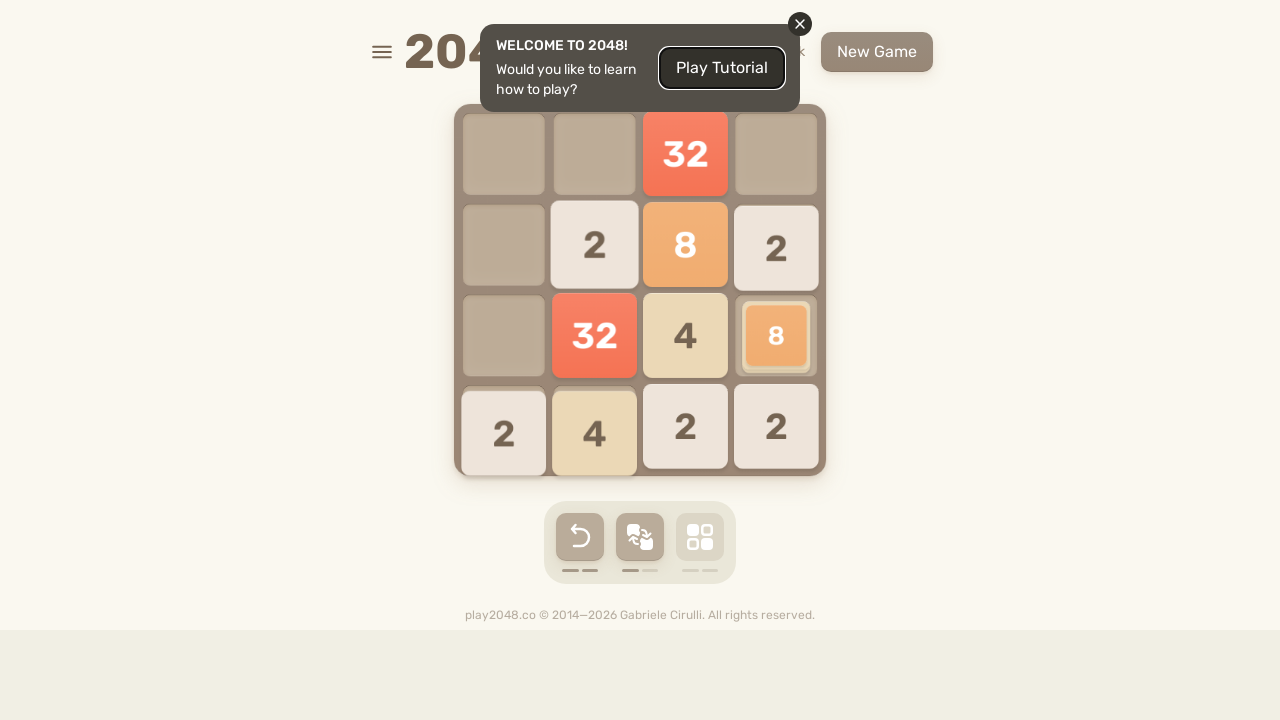

Pressed ArrowUp key to move tiles up
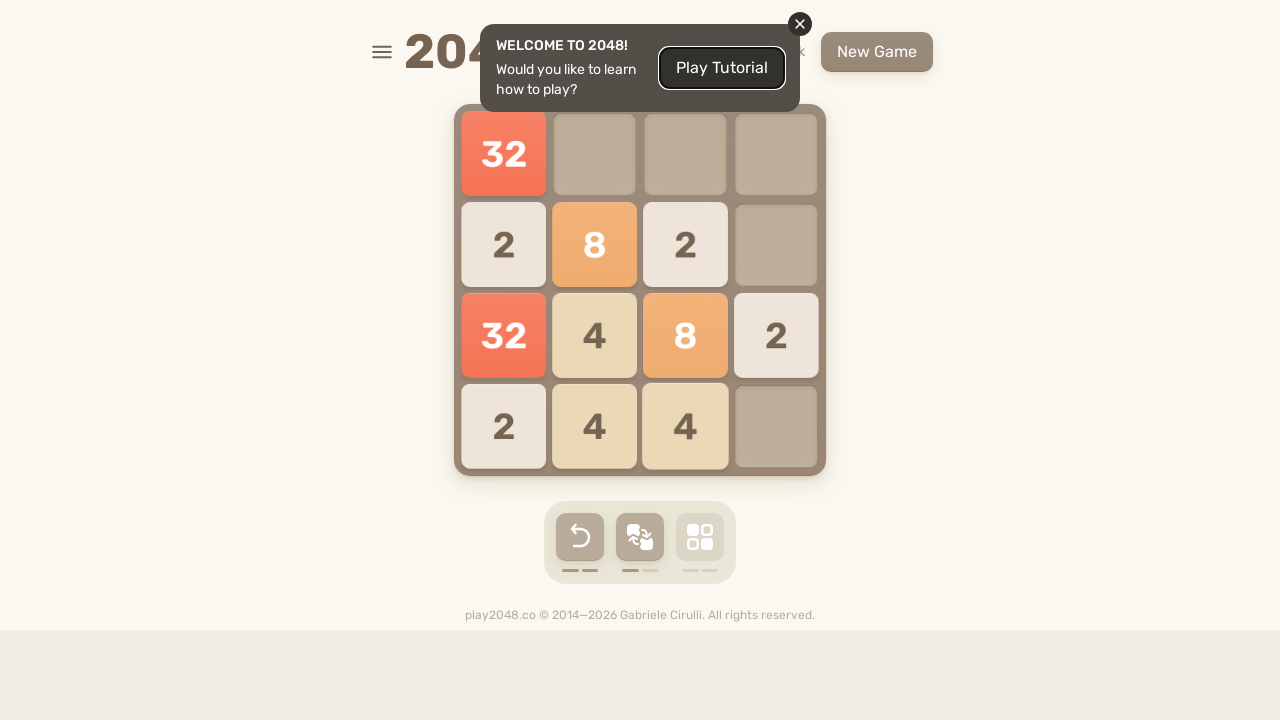

Pressed ArrowRight key to move tiles right
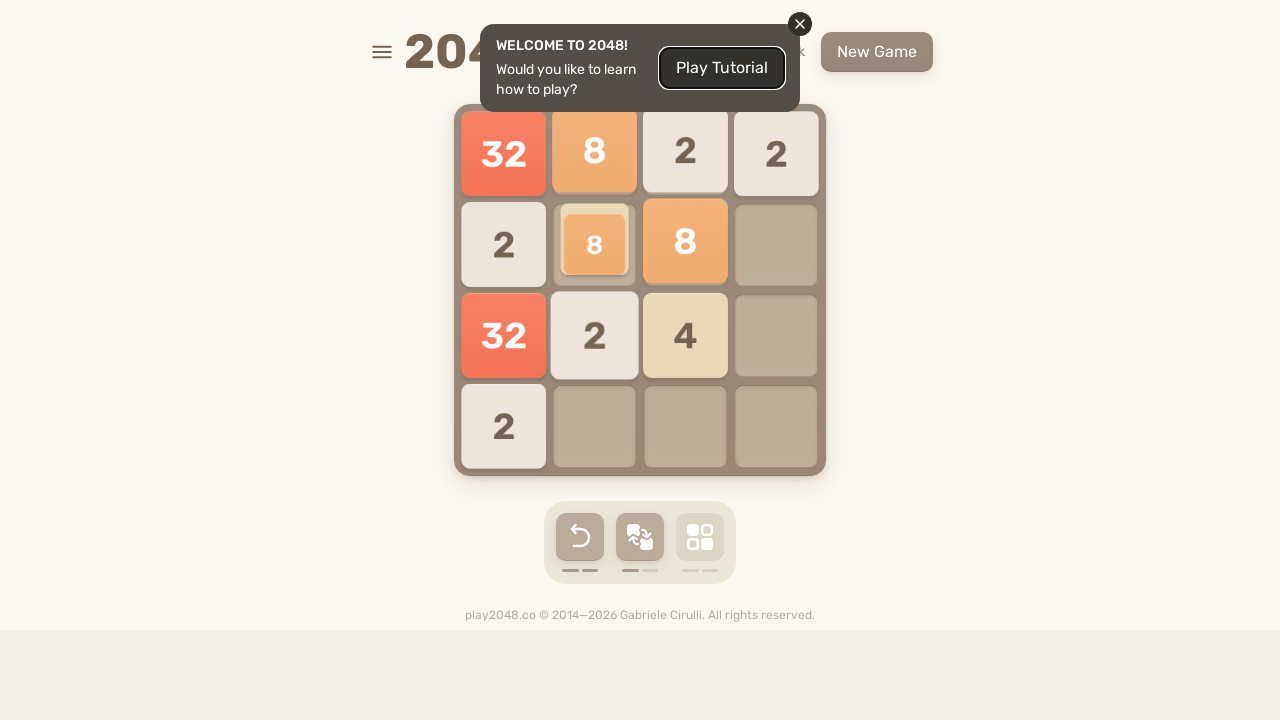

Pressed ArrowDown key to move tiles down
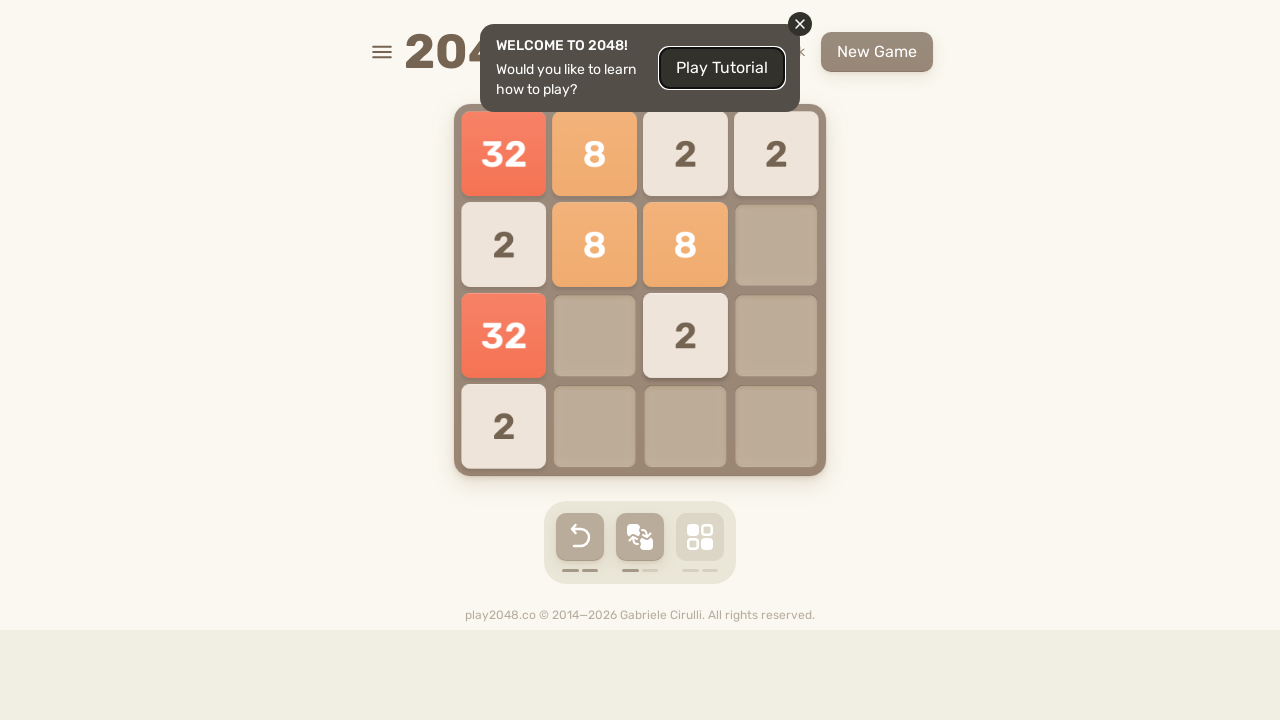

Pressed ArrowLeft key to move tiles left
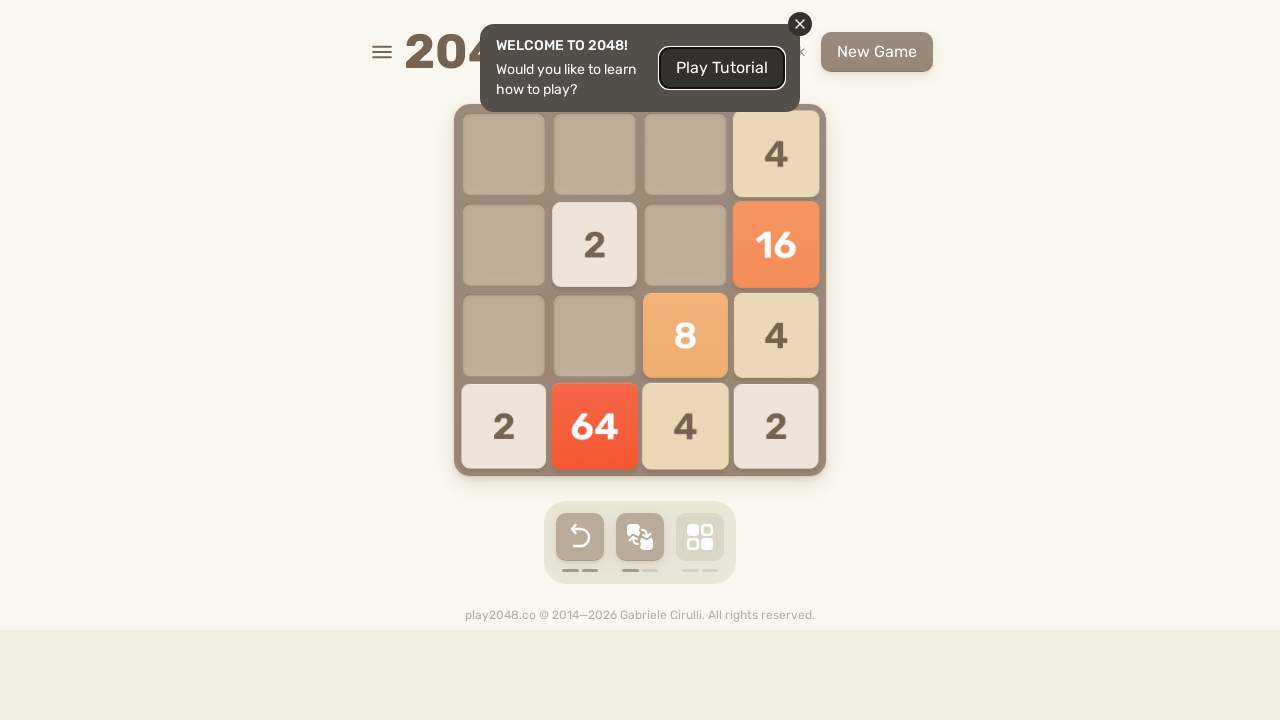

Pressed ArrowUp key to move tiles up
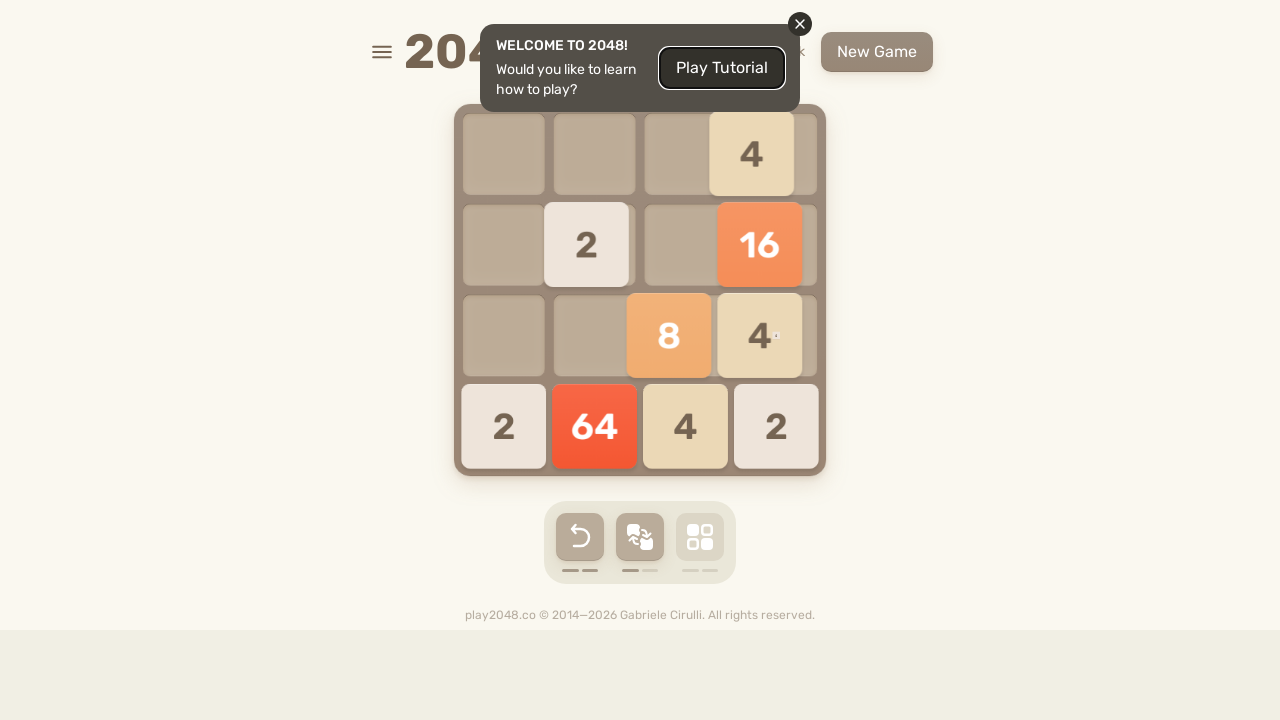

Pressed ArrowRight key to move tiles right
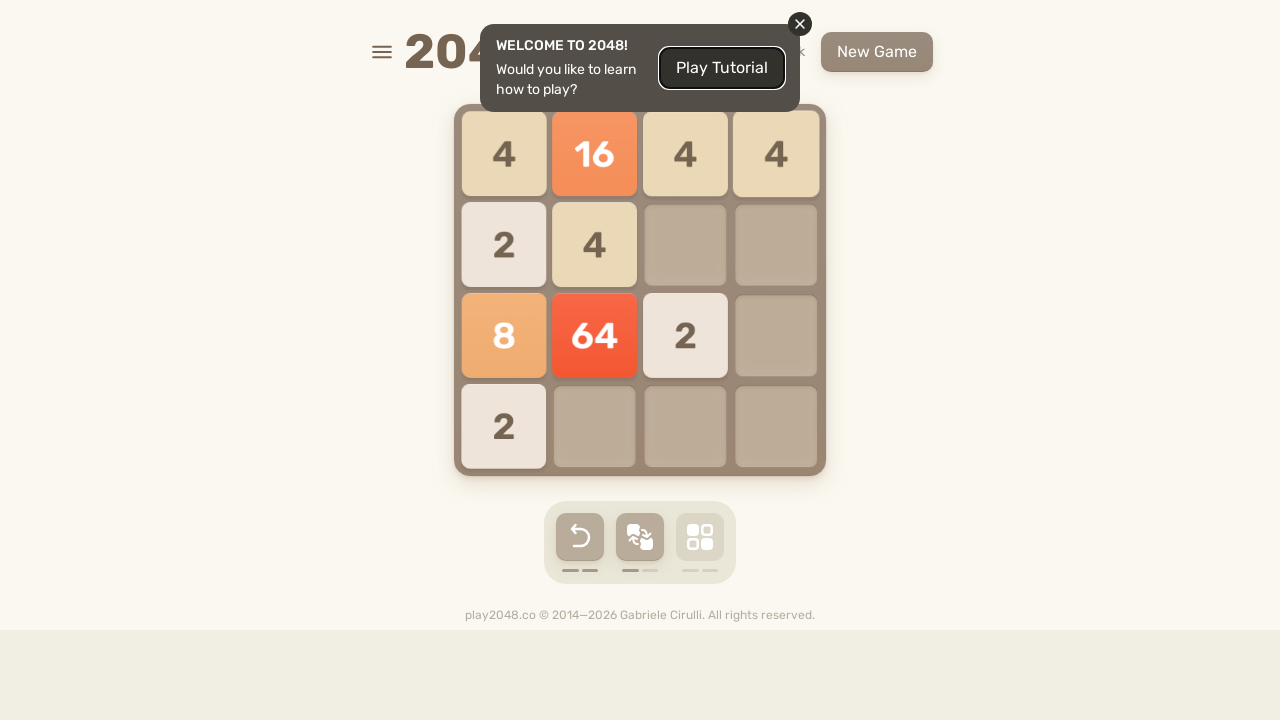

Pressed ArrowDown key to move tiles down
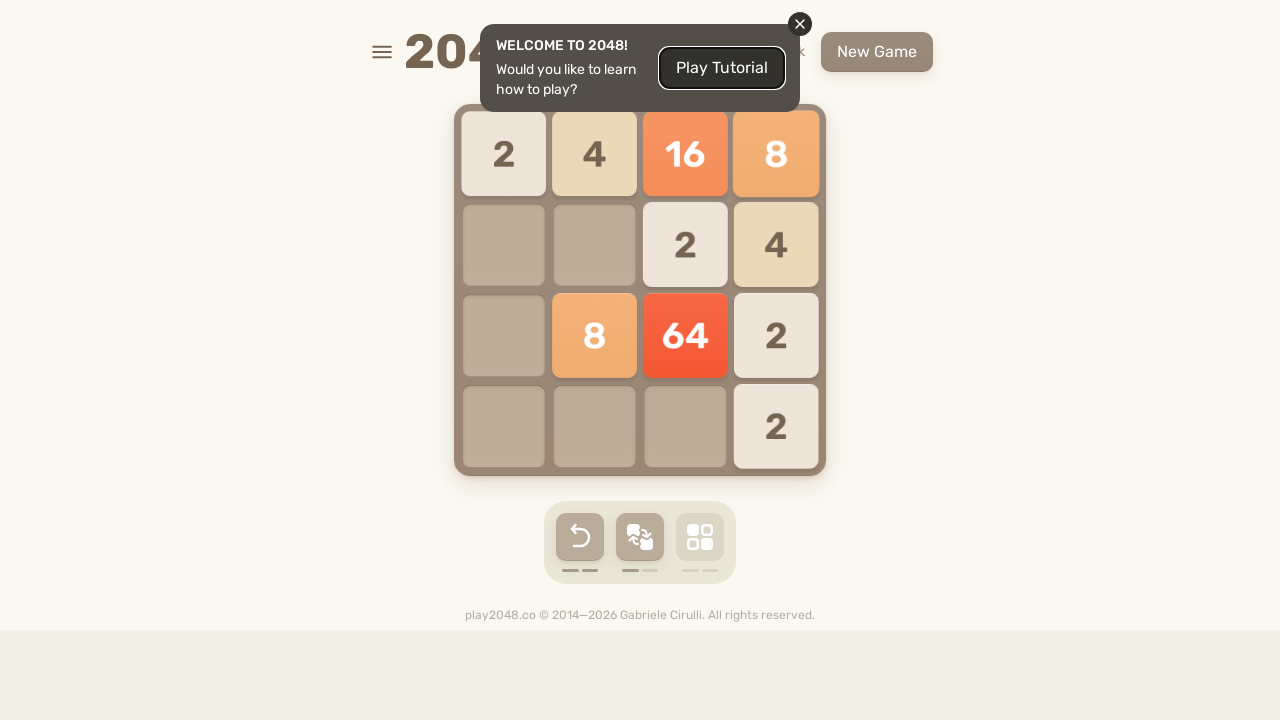

Pressed ArrowLeft key to move tiles left
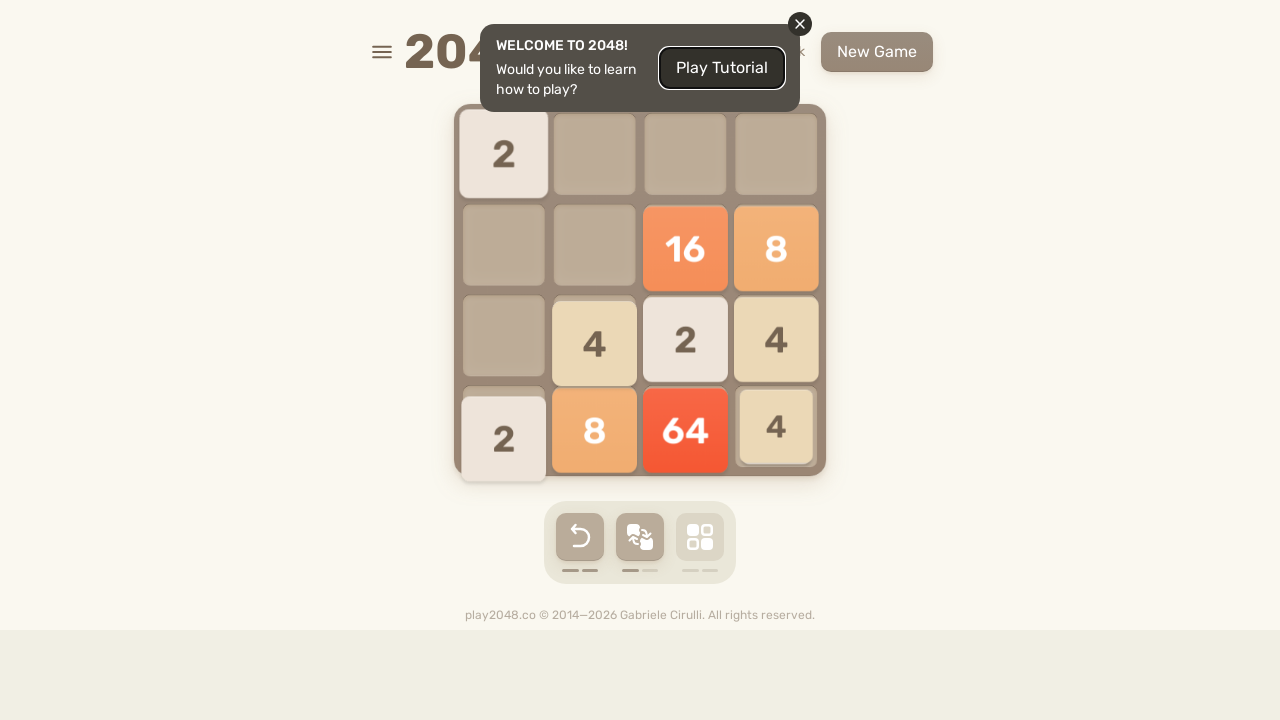

Pressed ArrowUp key to move tiles up
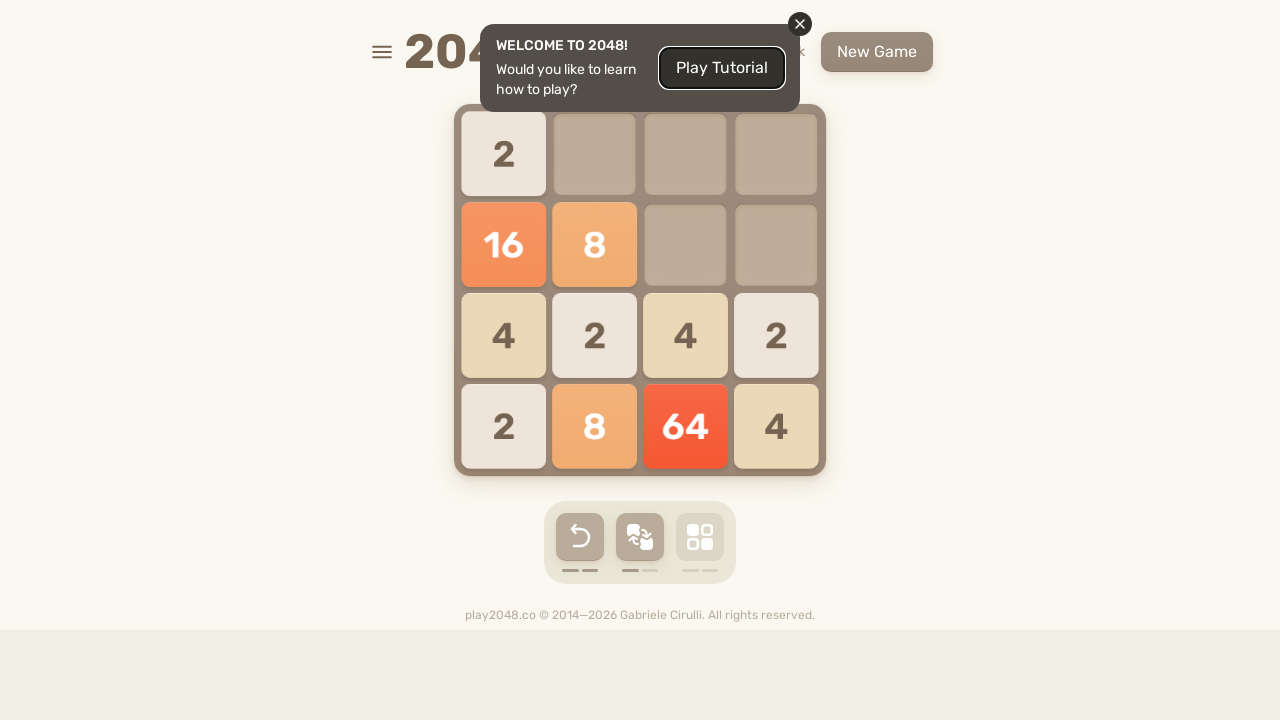

Pressed ArrowRight key to move tiles right
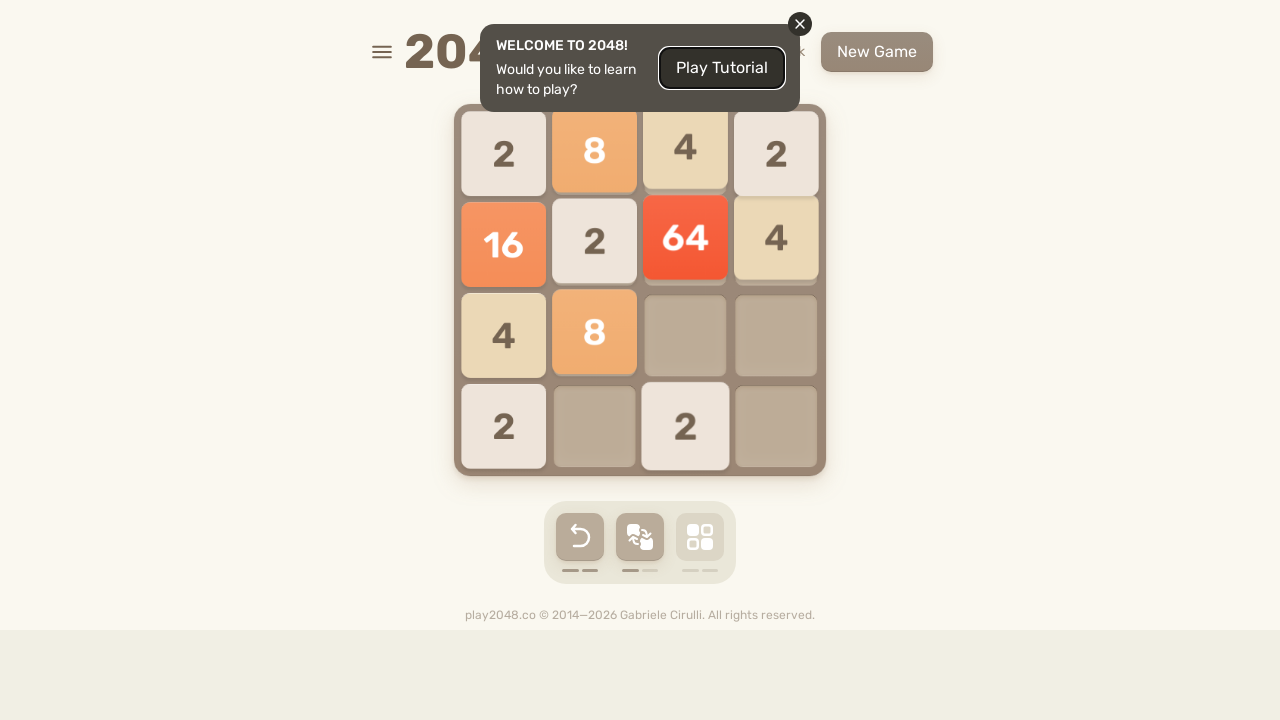

Pressed ArrowDown key to move tiles down
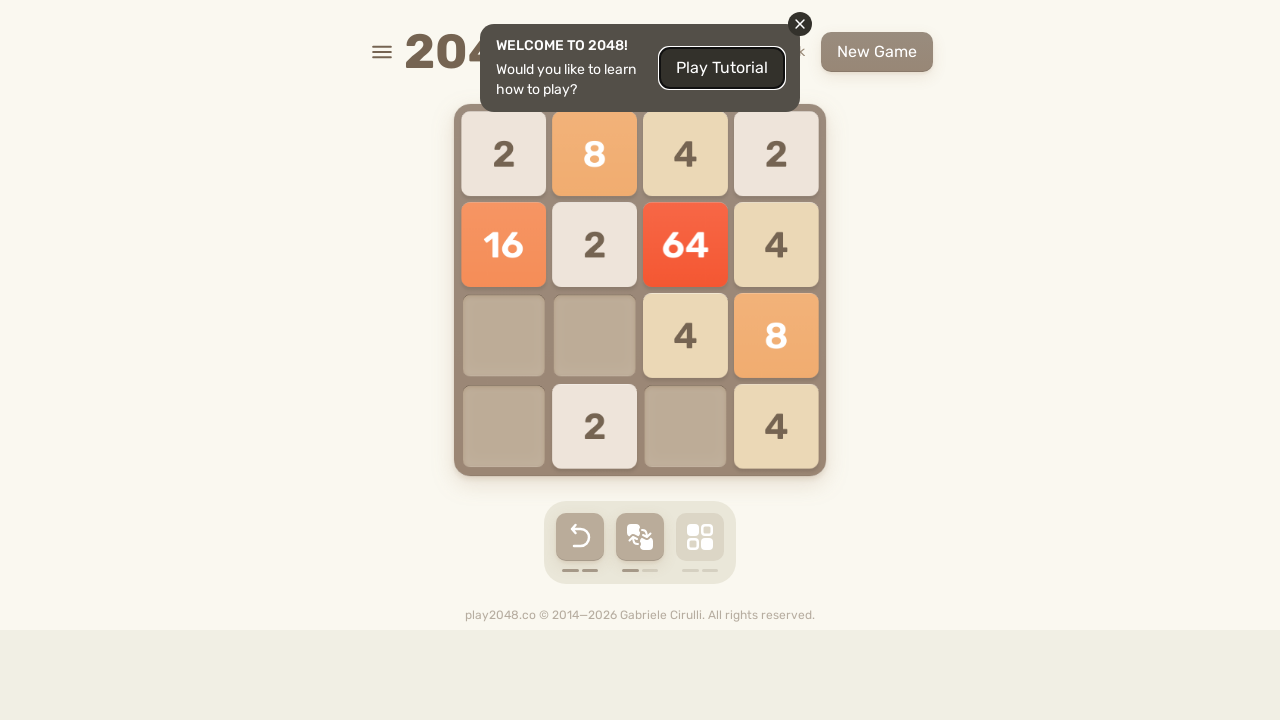

Pressed ArrowLeft key to move tiles left
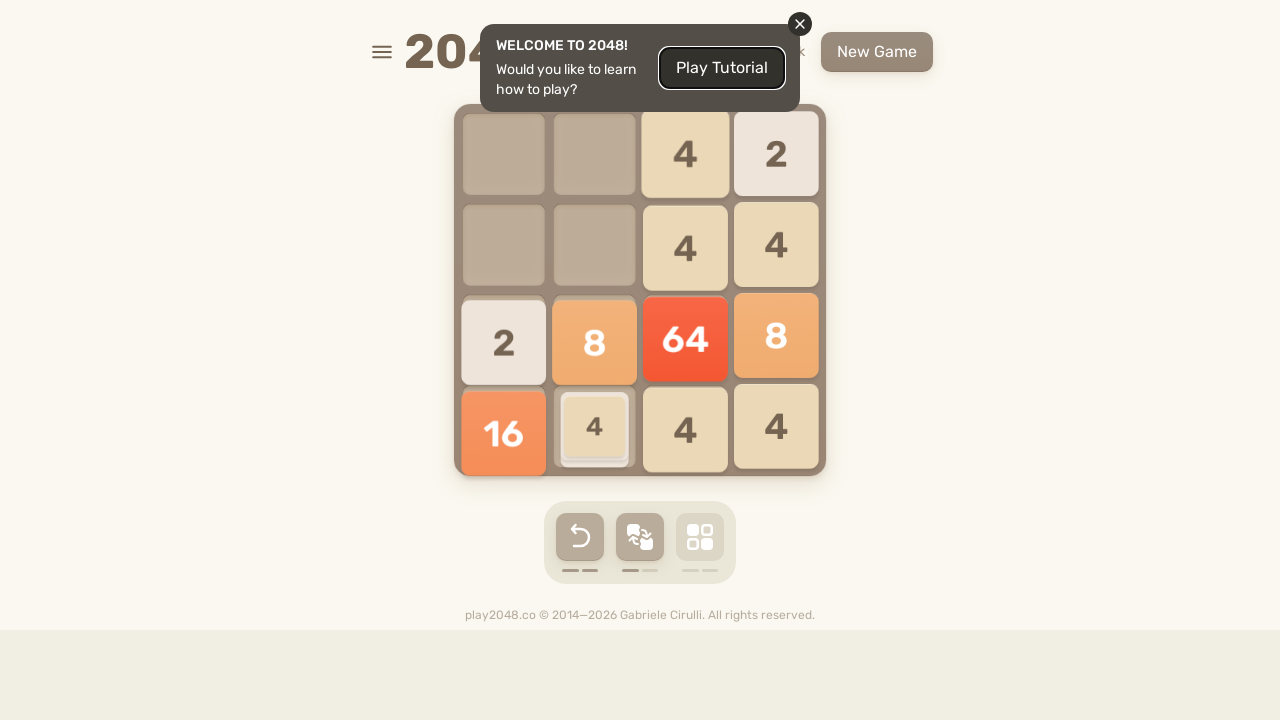

Pressed ArrowUp key to move tiles up
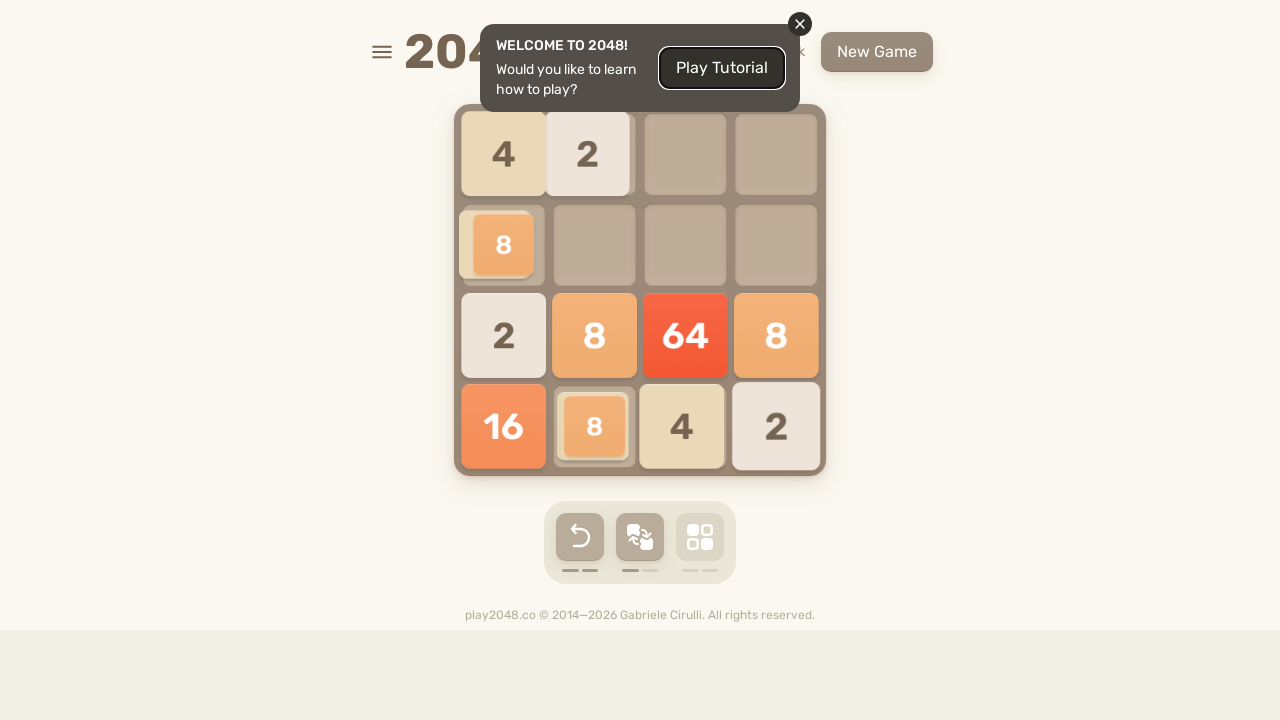

Pressed ArrowRight key to move tiles right
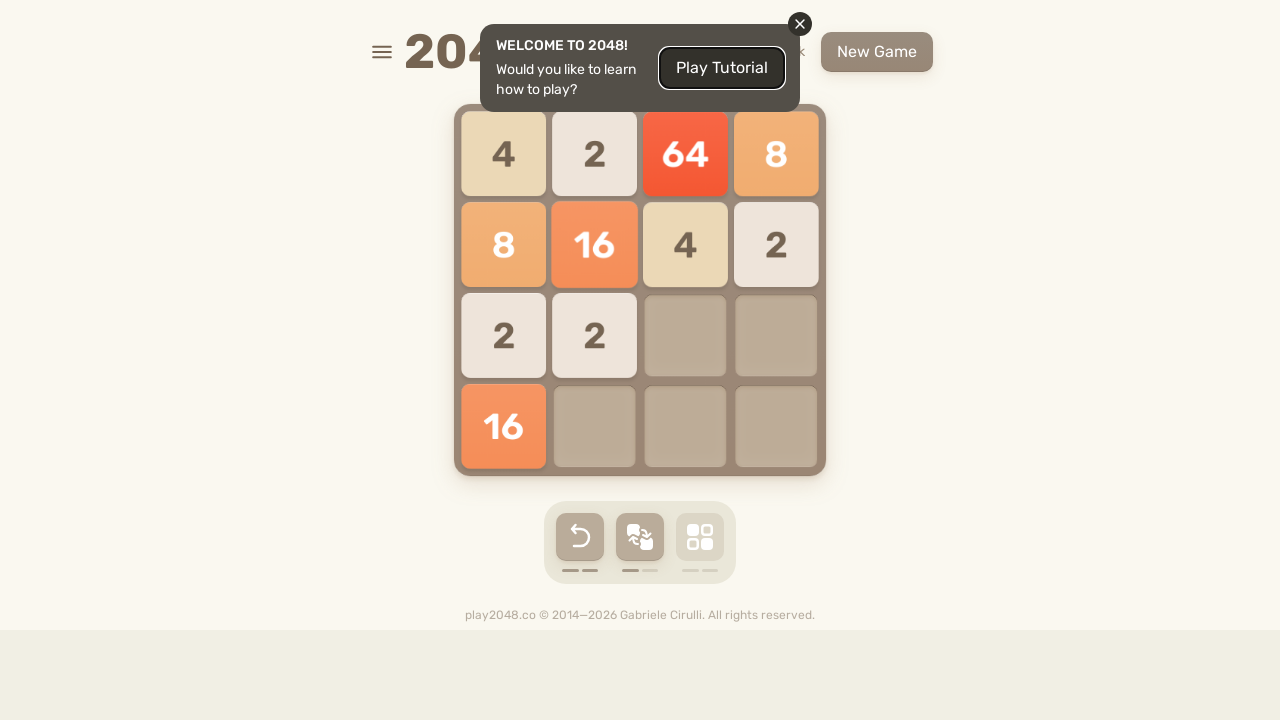

Pressed ArrowDown key to move tiles down
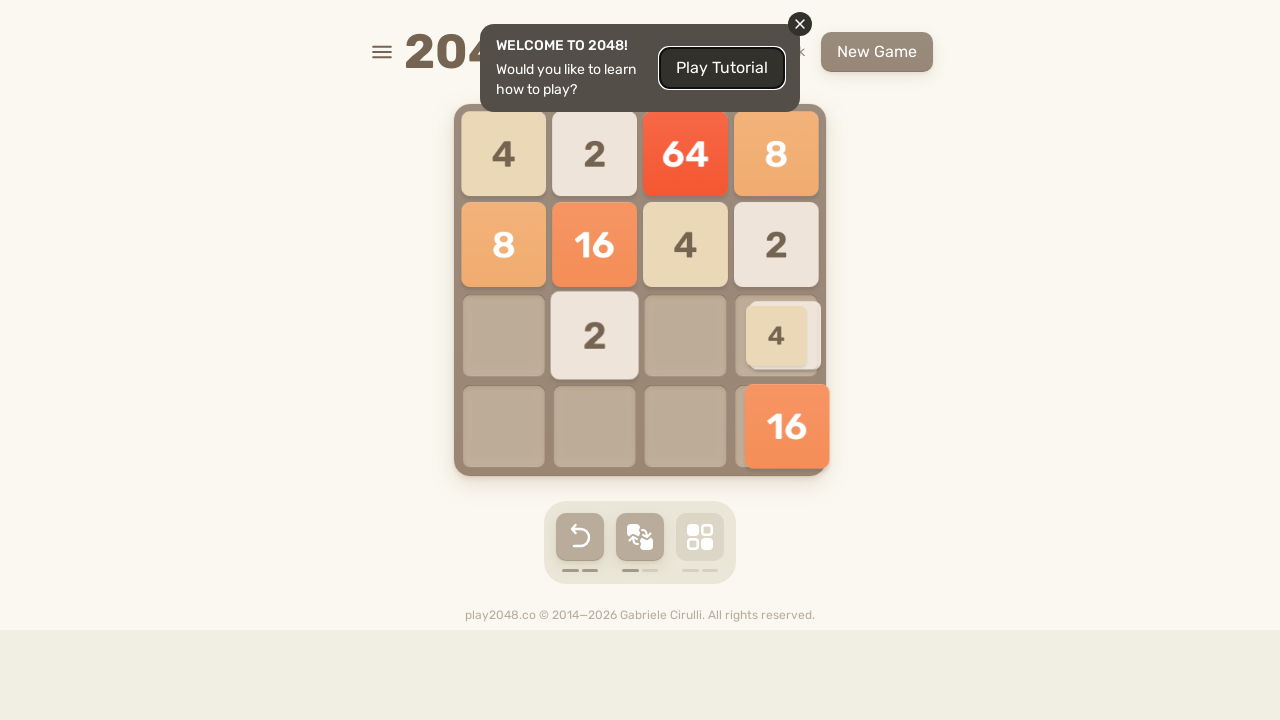

Pressed ArrowLeft key to move tiles left
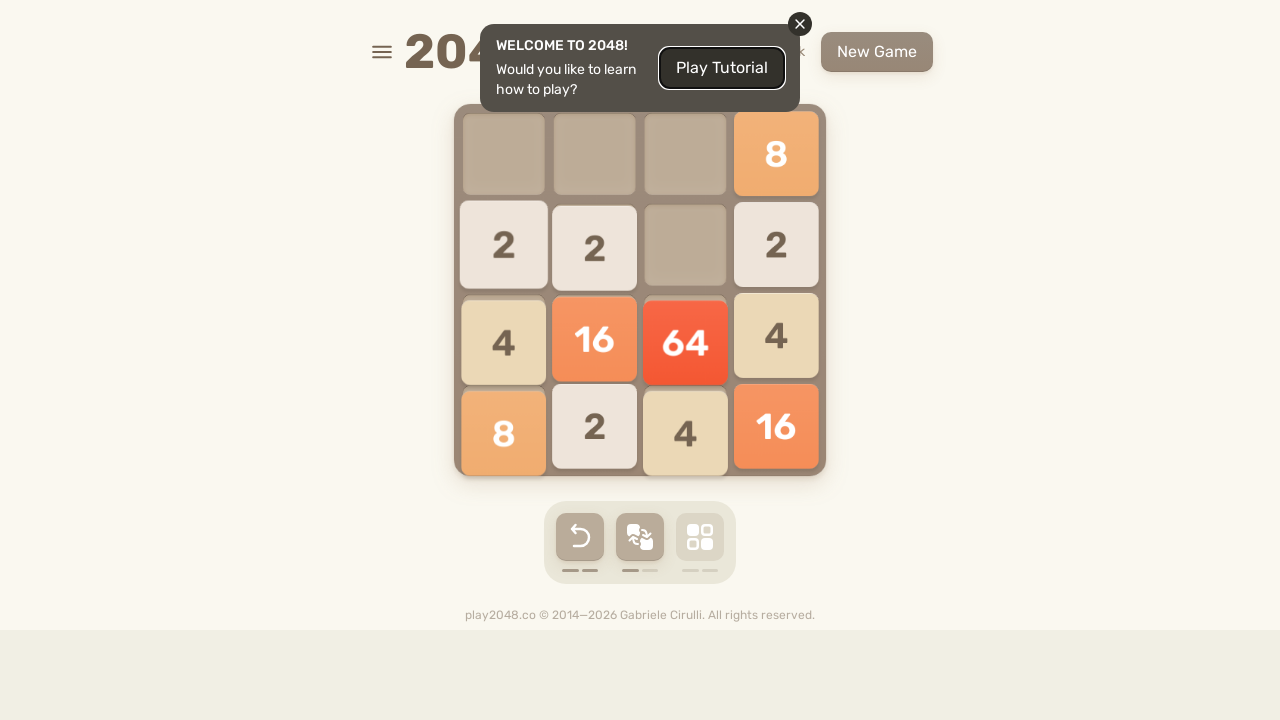

Pressed ArrowUp key to move tiles up
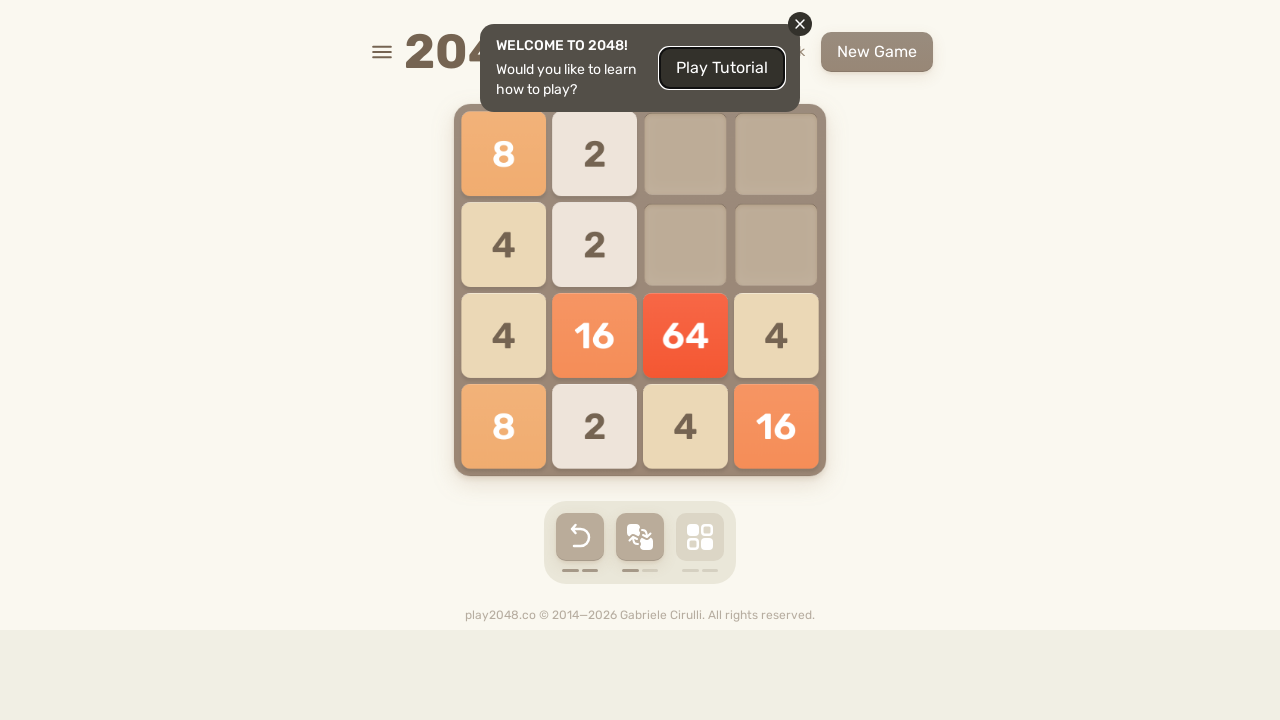

Pressed ArrowRight key to move tiles right
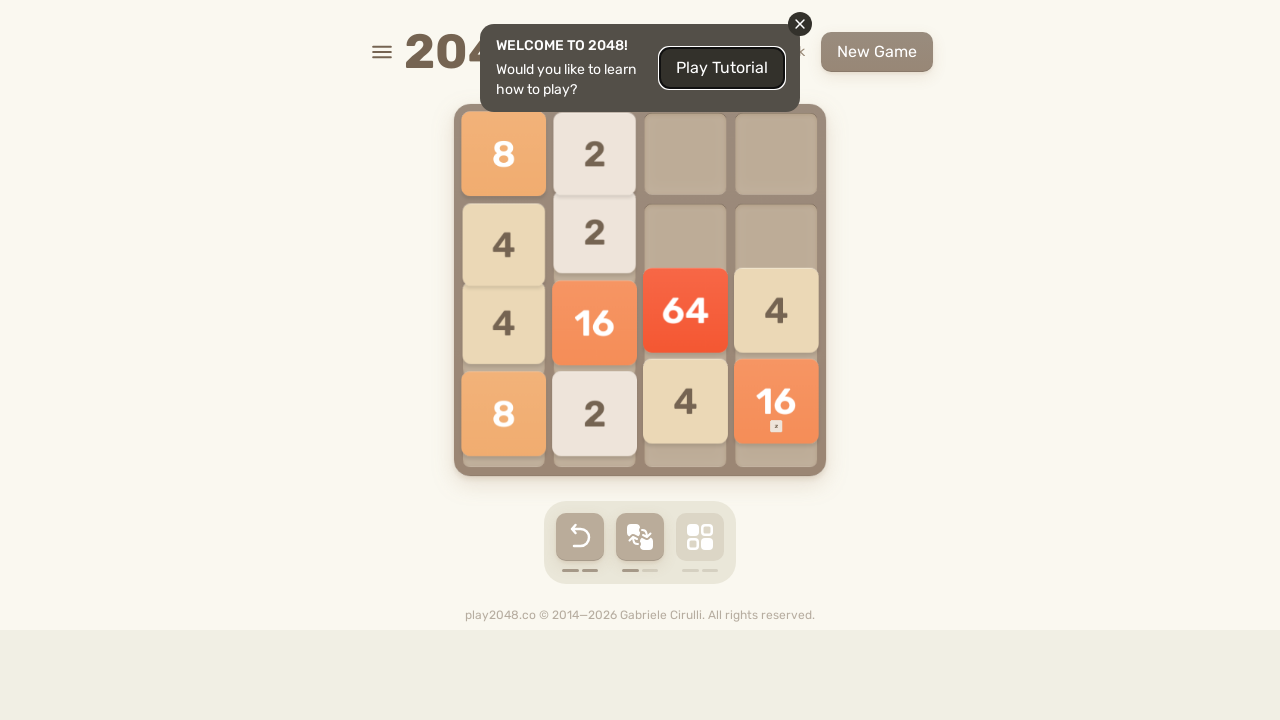

Pressed ArrowDown key to move tiles down
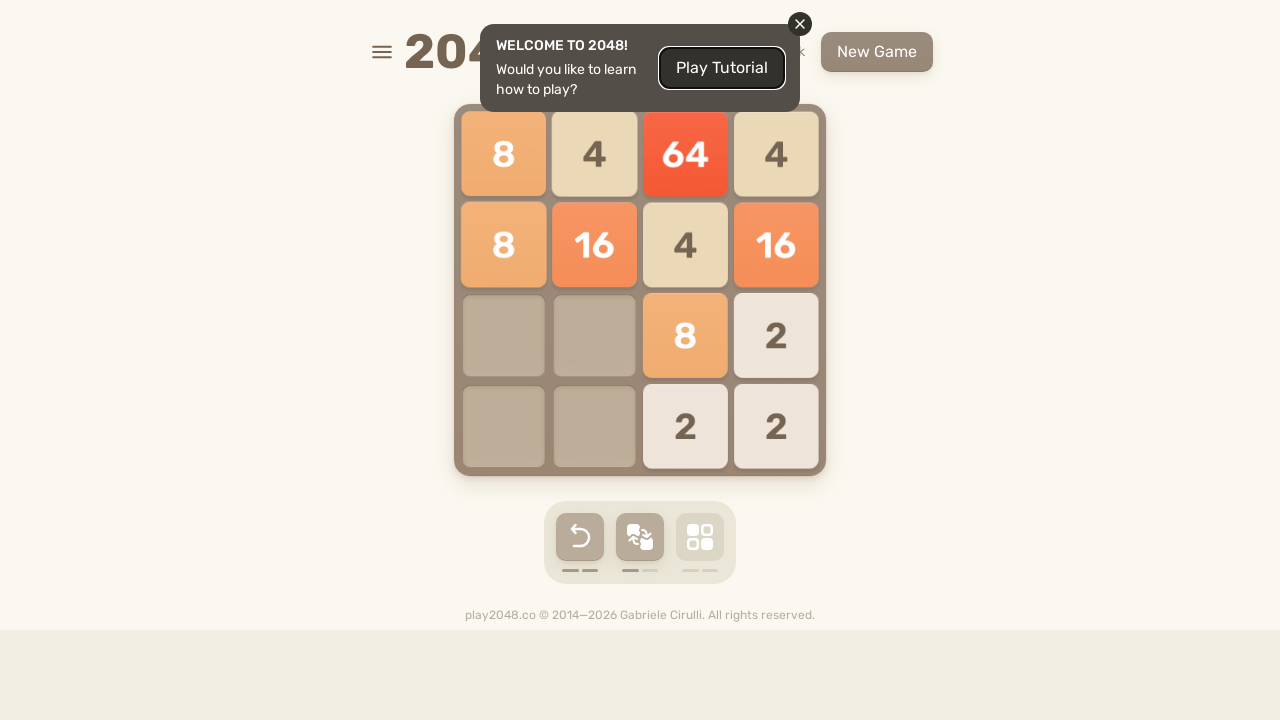

Pressed ArrowLeft key to move tiles left
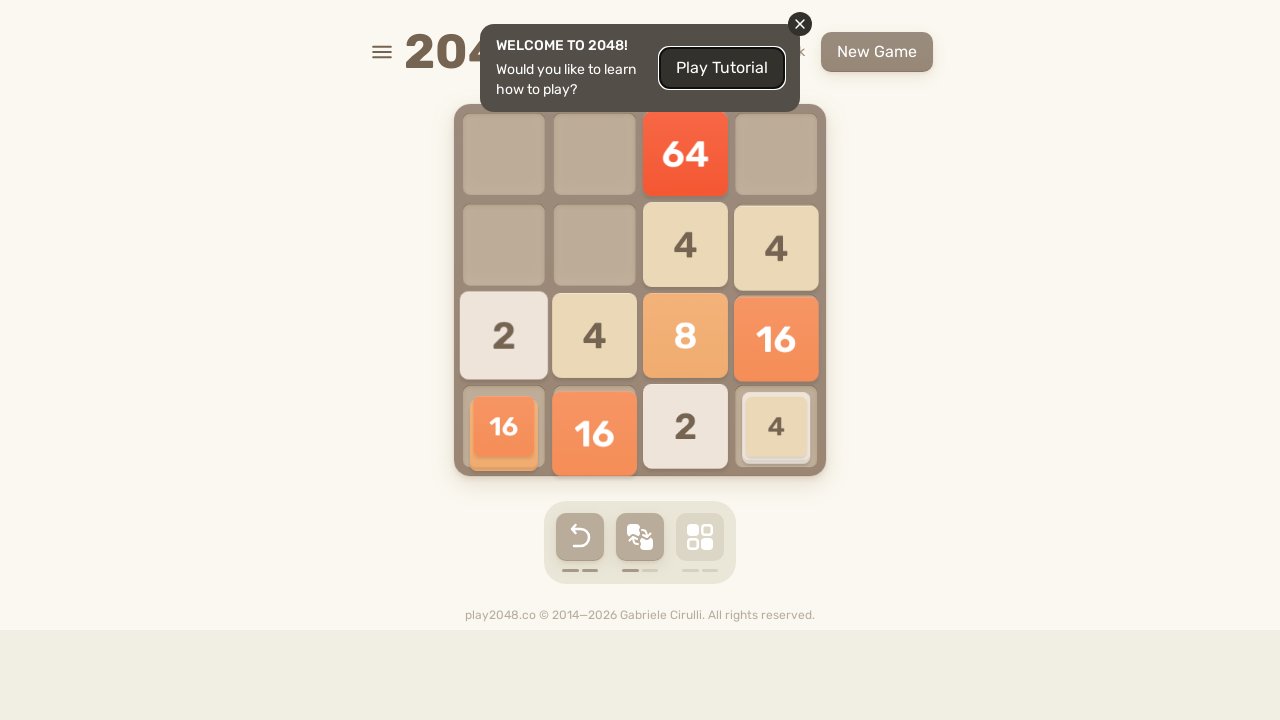

Pressed ArrowUp key to move tiles up
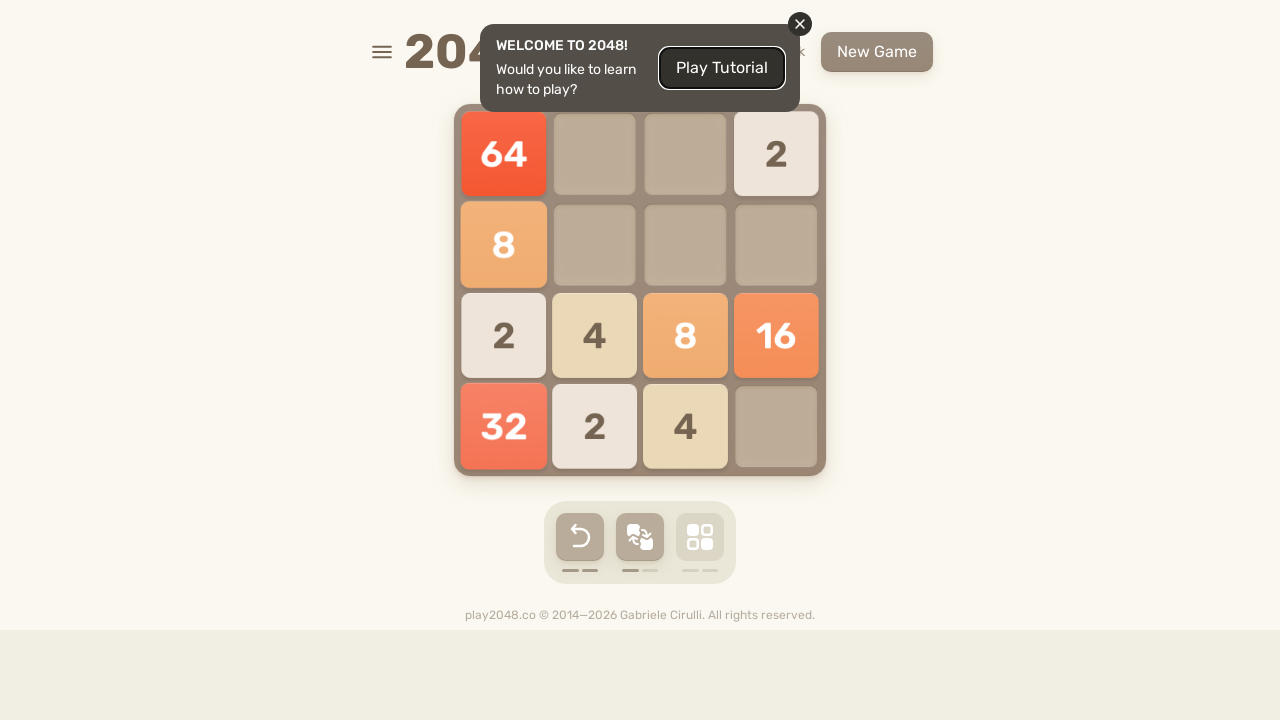

Pressed ArrowRight key to move tiles right
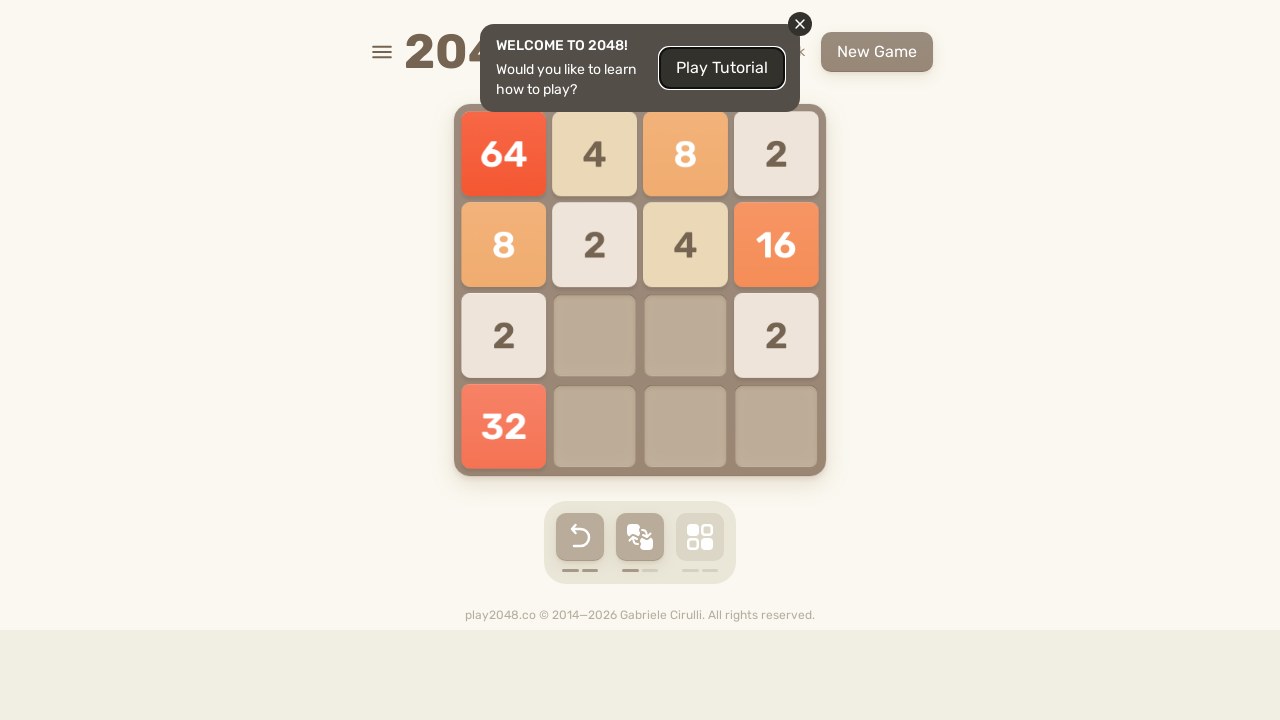

Pressed ArrowDown key to move tiles down
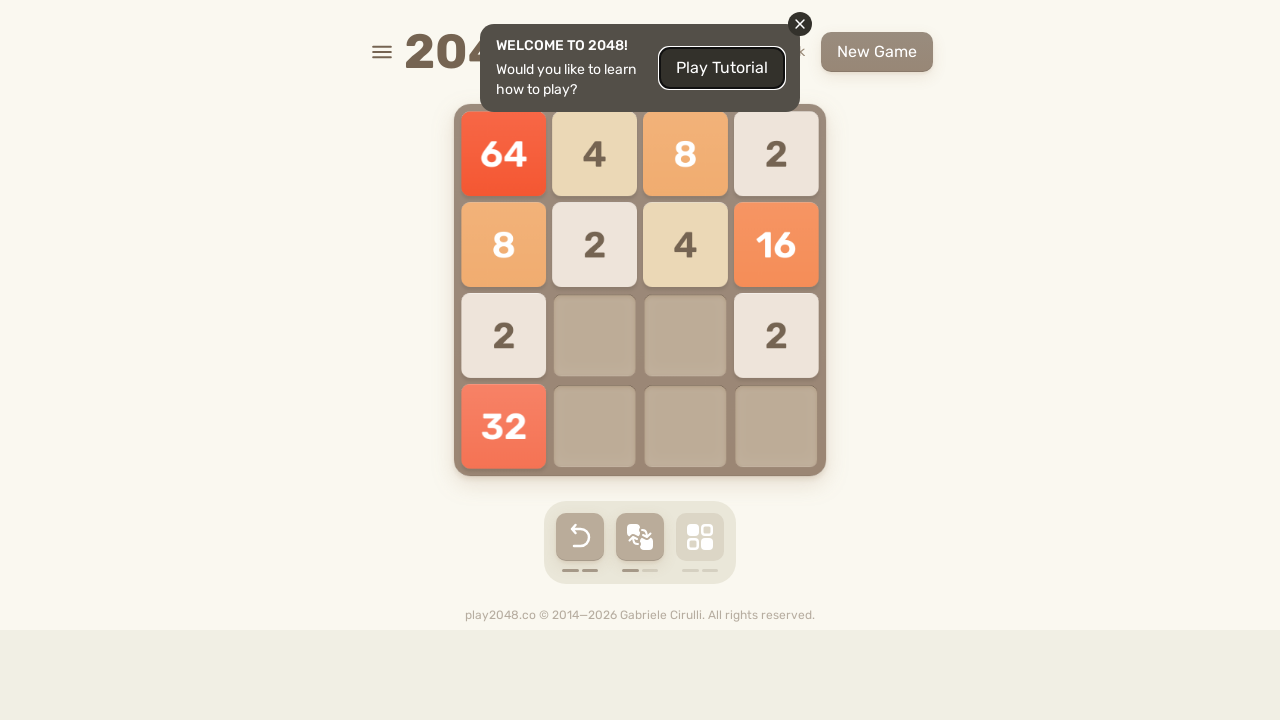

Pressed ArrowLeft key to move tiles left
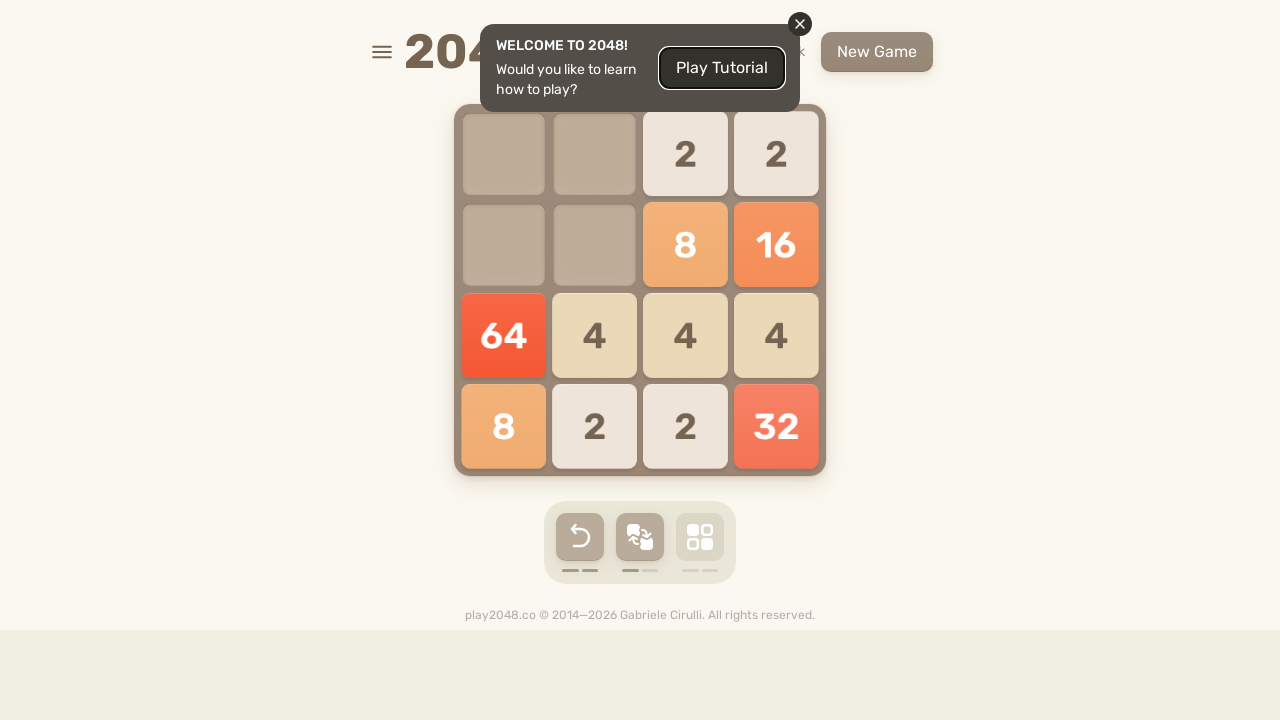

Pressed ArrowUp key to move tiles up
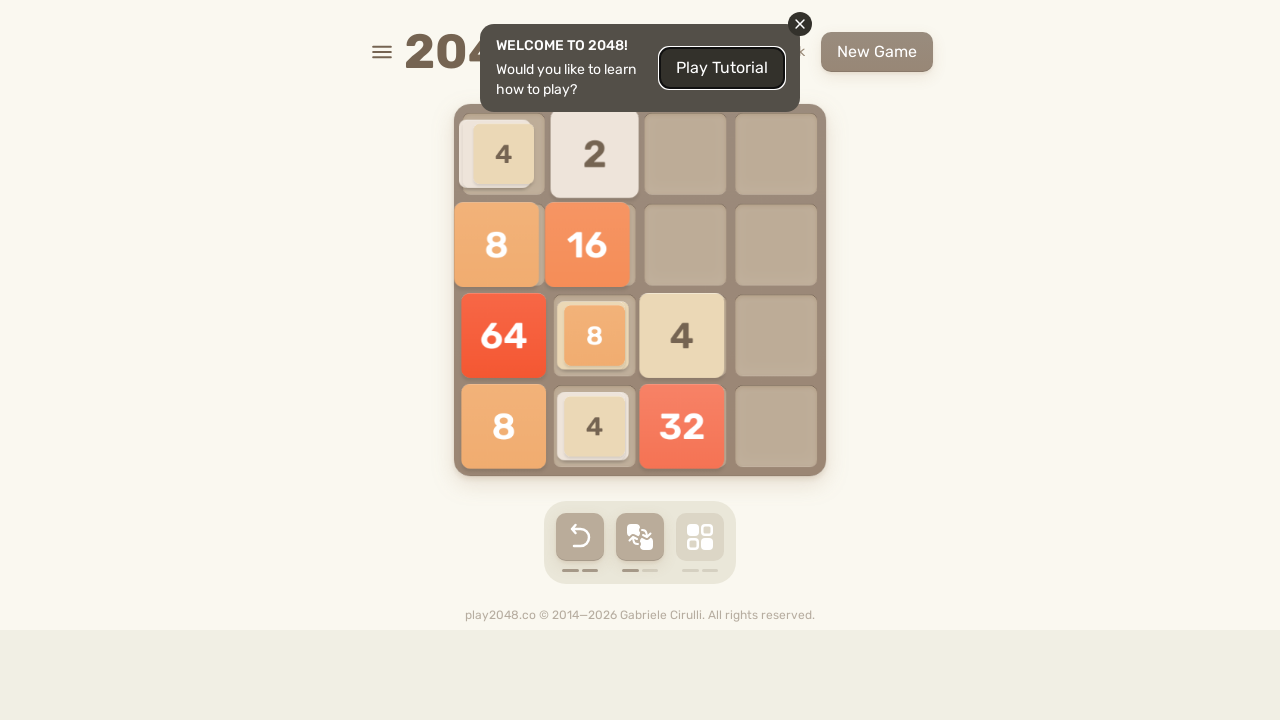

Pressed ArrowRight key to move tiles right
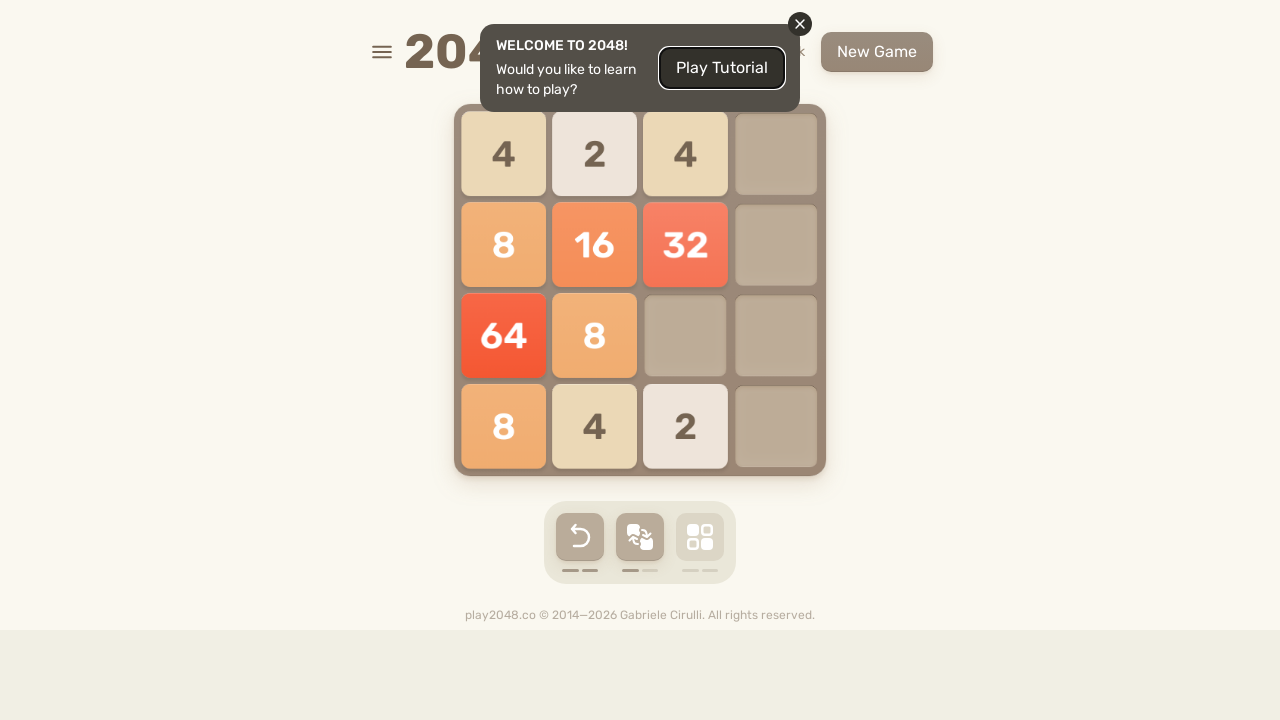

Pressed ArrowDown key to move tiles down
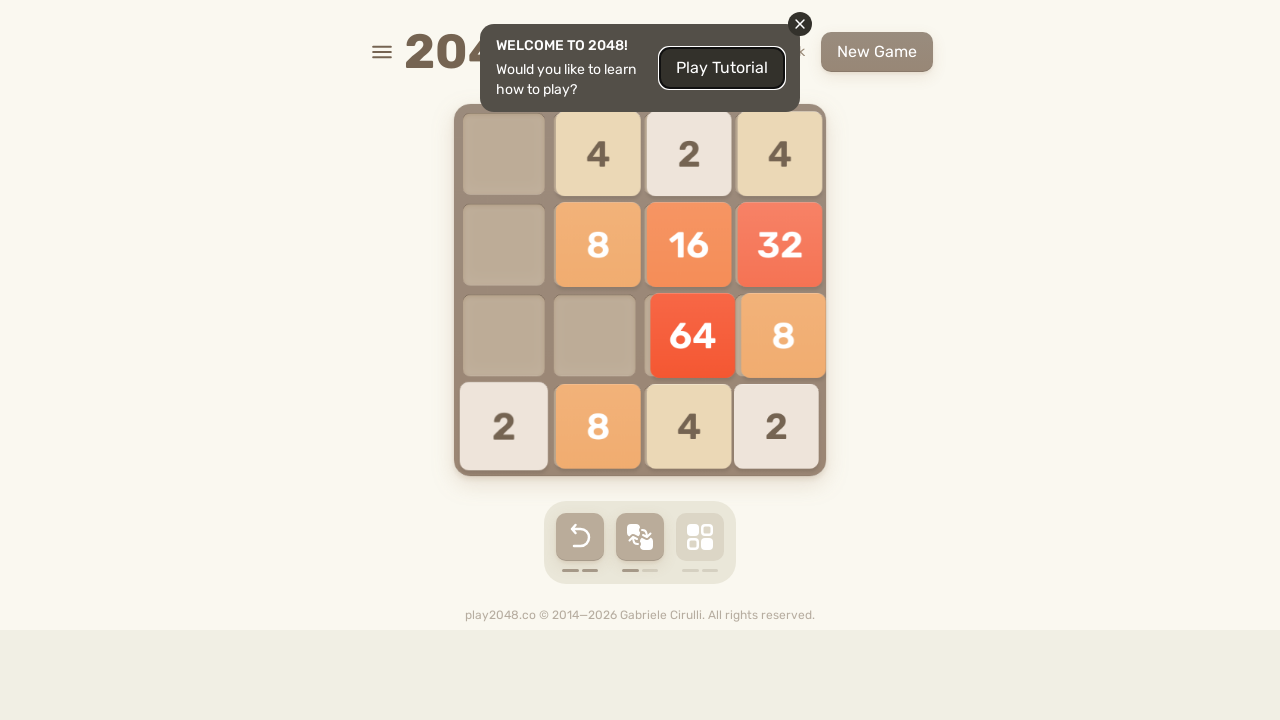

Pressed ArrowLeft key to move tiles left
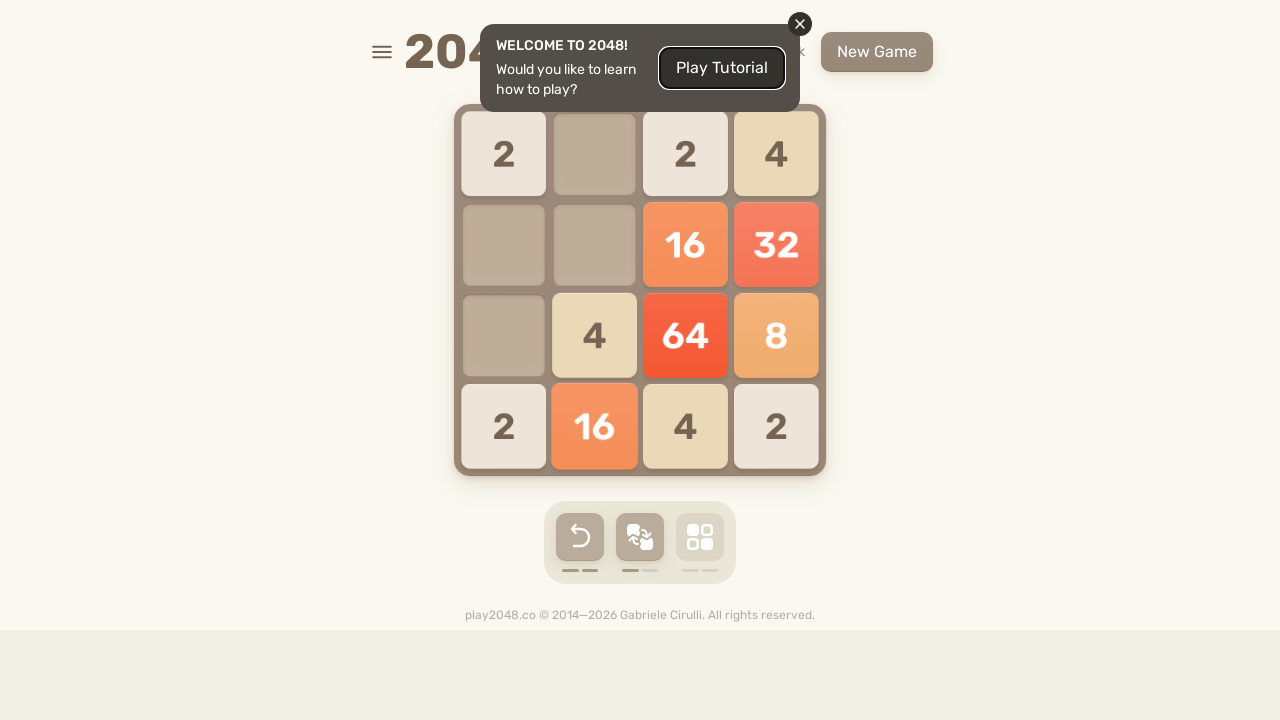

Pressed ArrowUp key to move tiles up
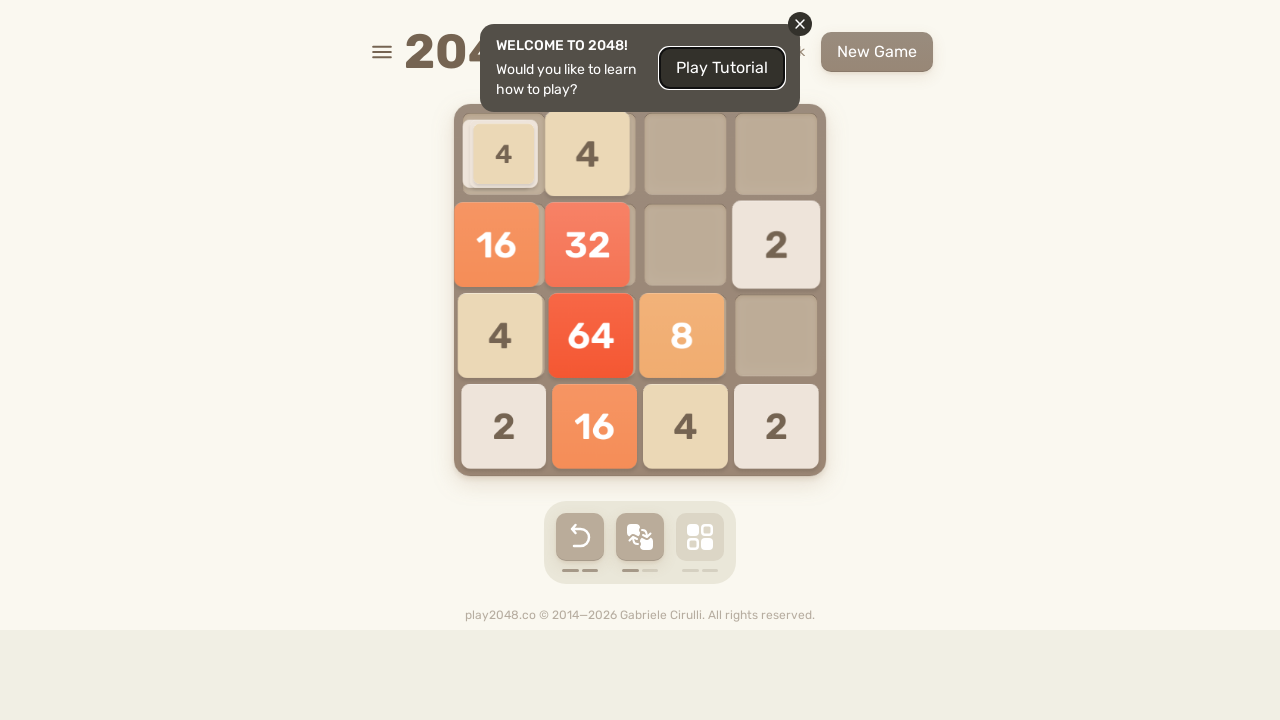

Pressed ArrowRight key to move tiles right
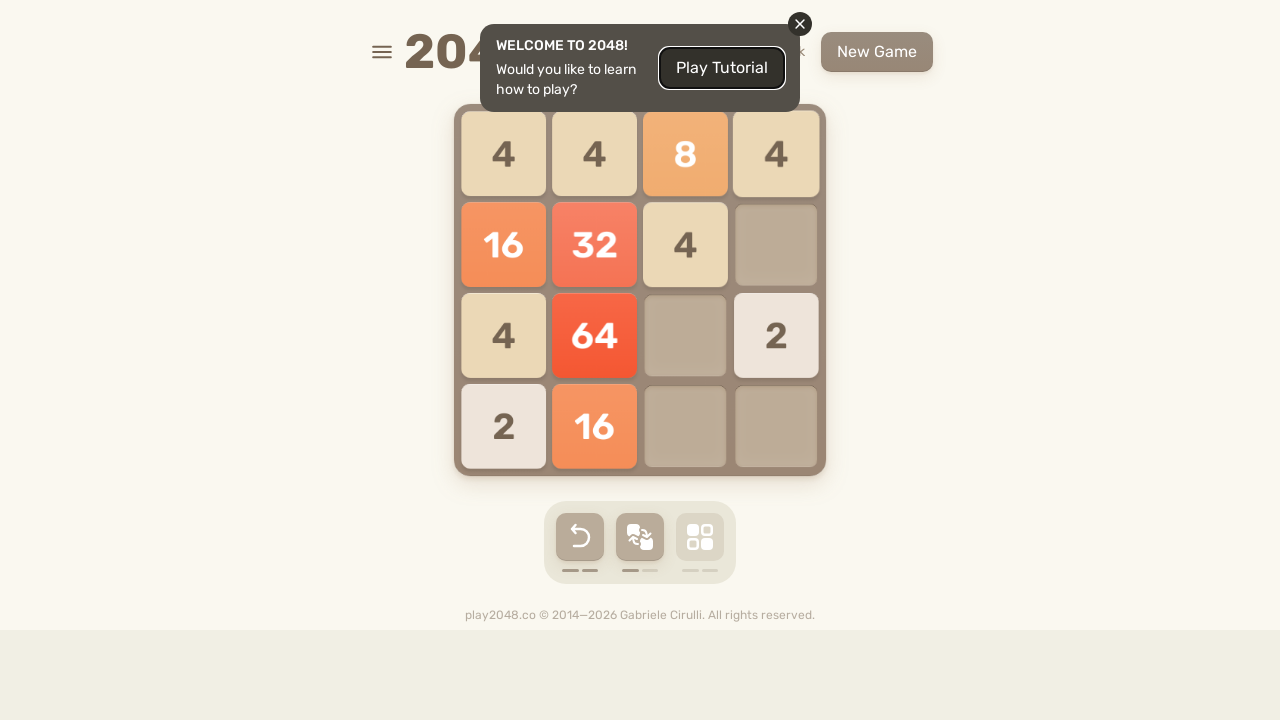

Pressed ArrowDown key to move tiles down
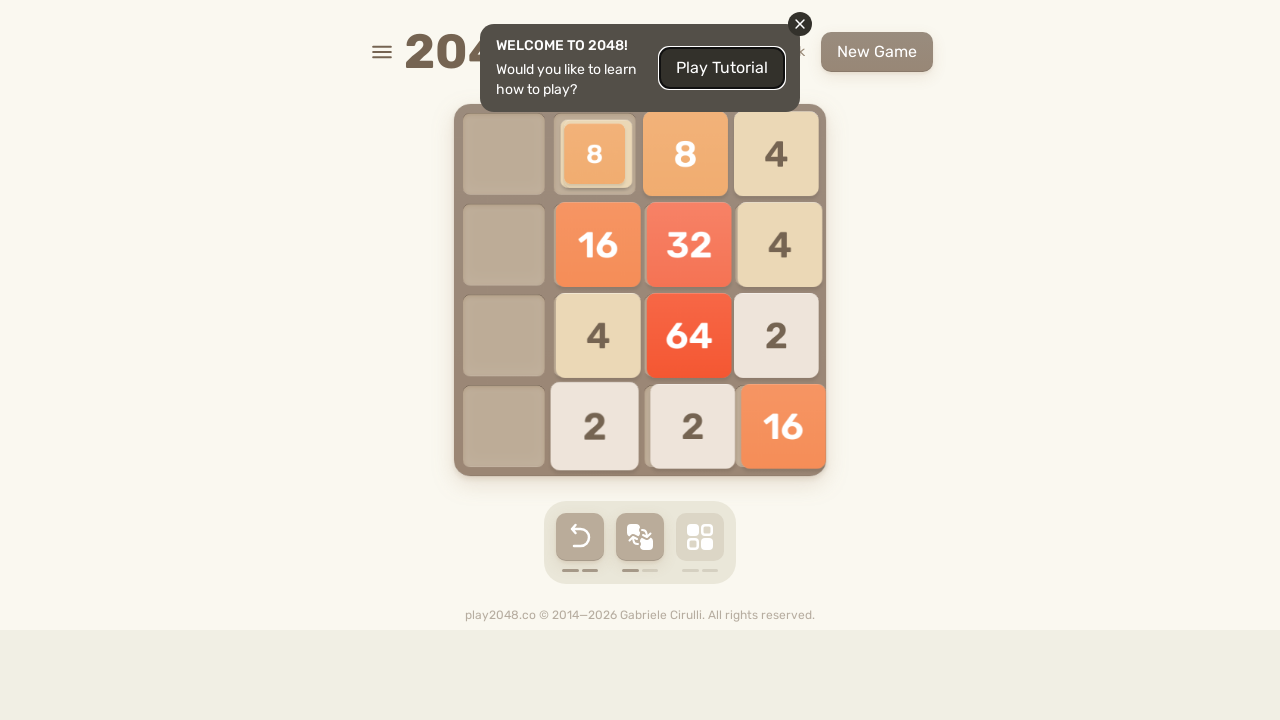

Pressed ArrowLeft key to move tiles left
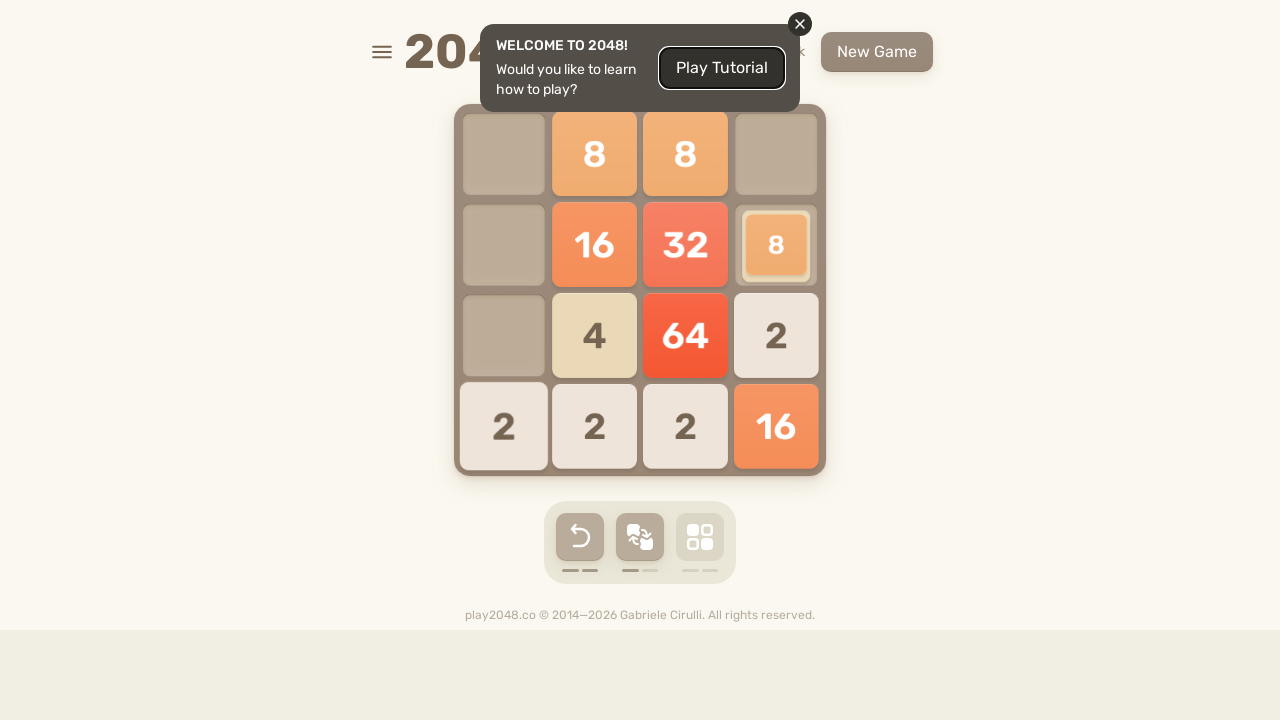

Pressed ArrowUp key to move tiles up
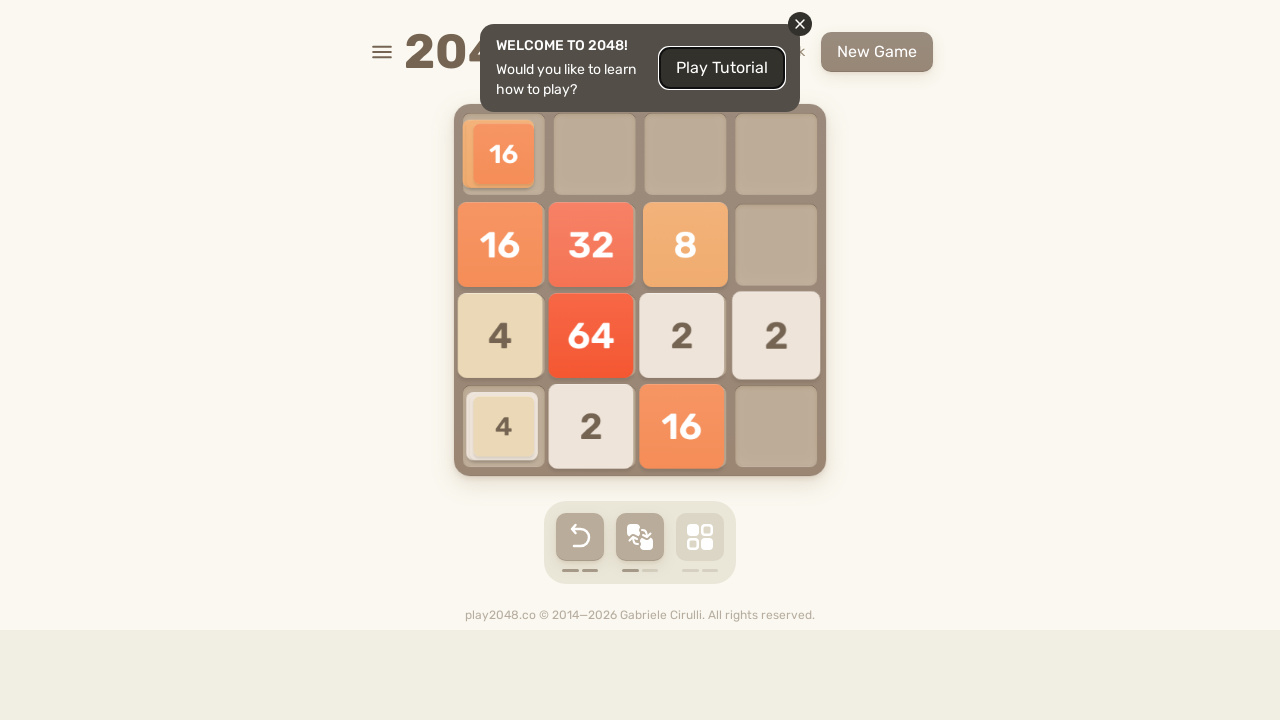

Pressed ArrowRight key to move tiles right
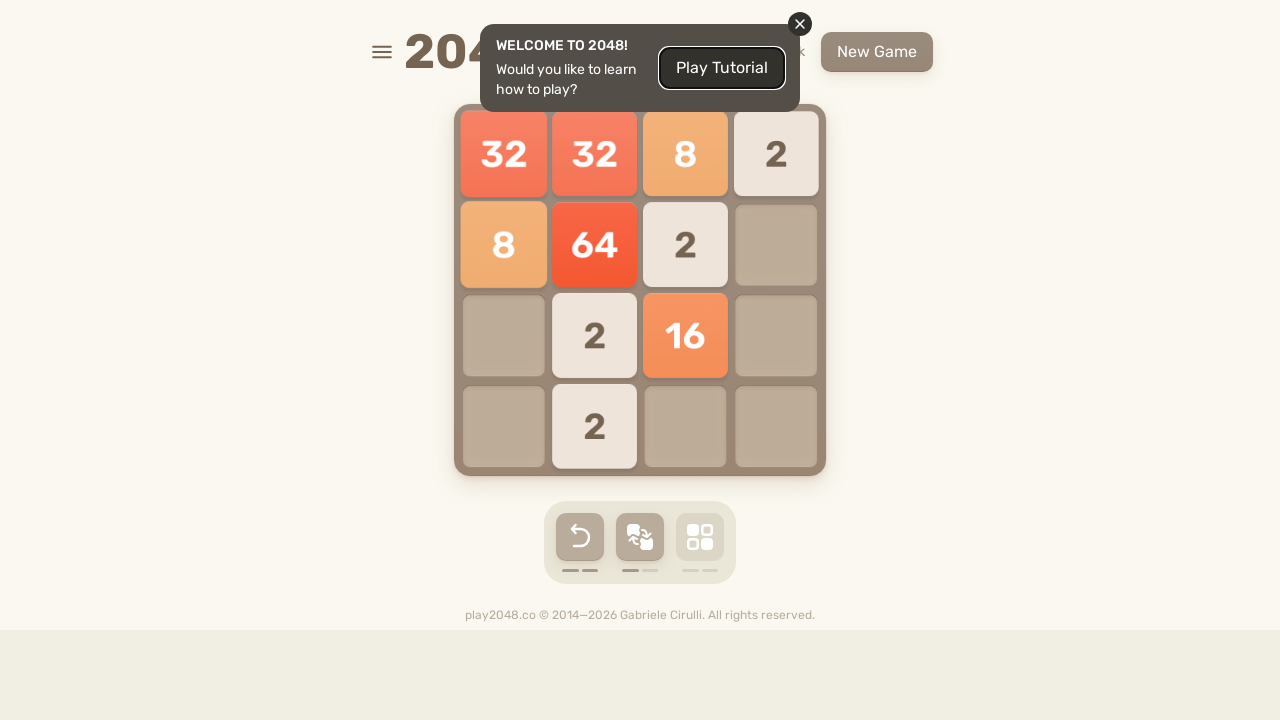

Pressed ArrowDown key to move tiles down
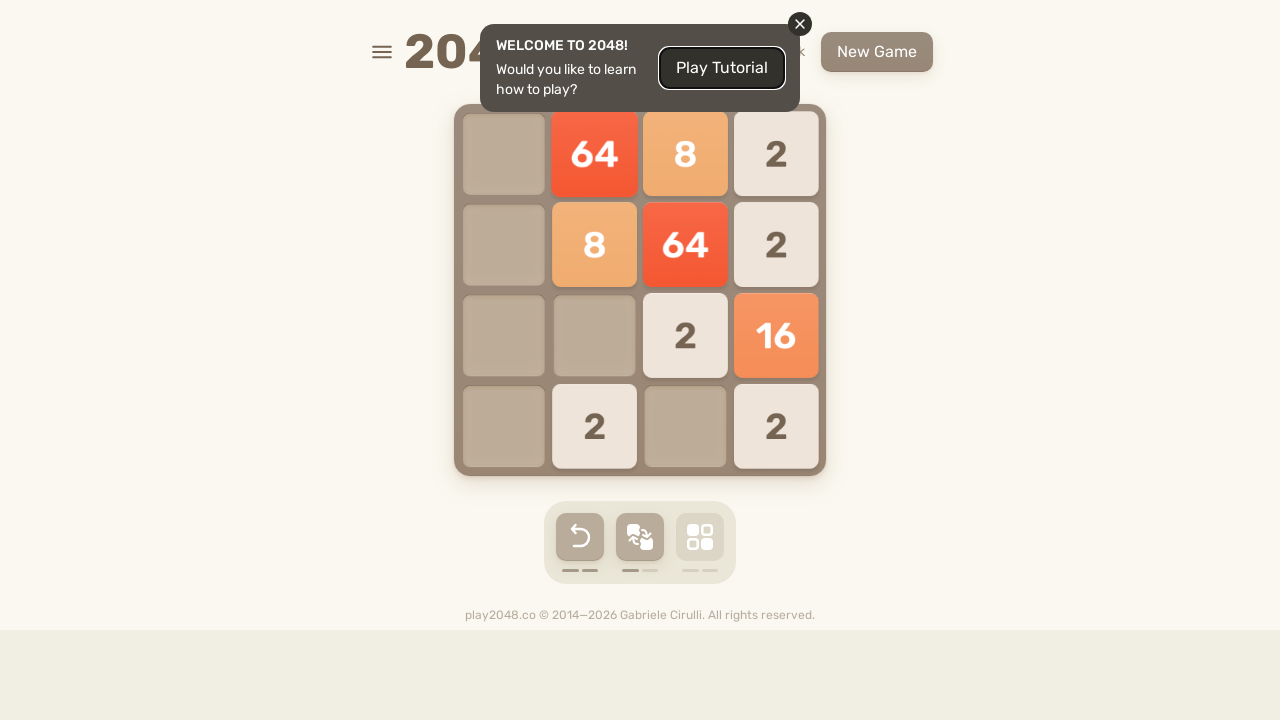

Pressed ArrowLeft key to move tiles left
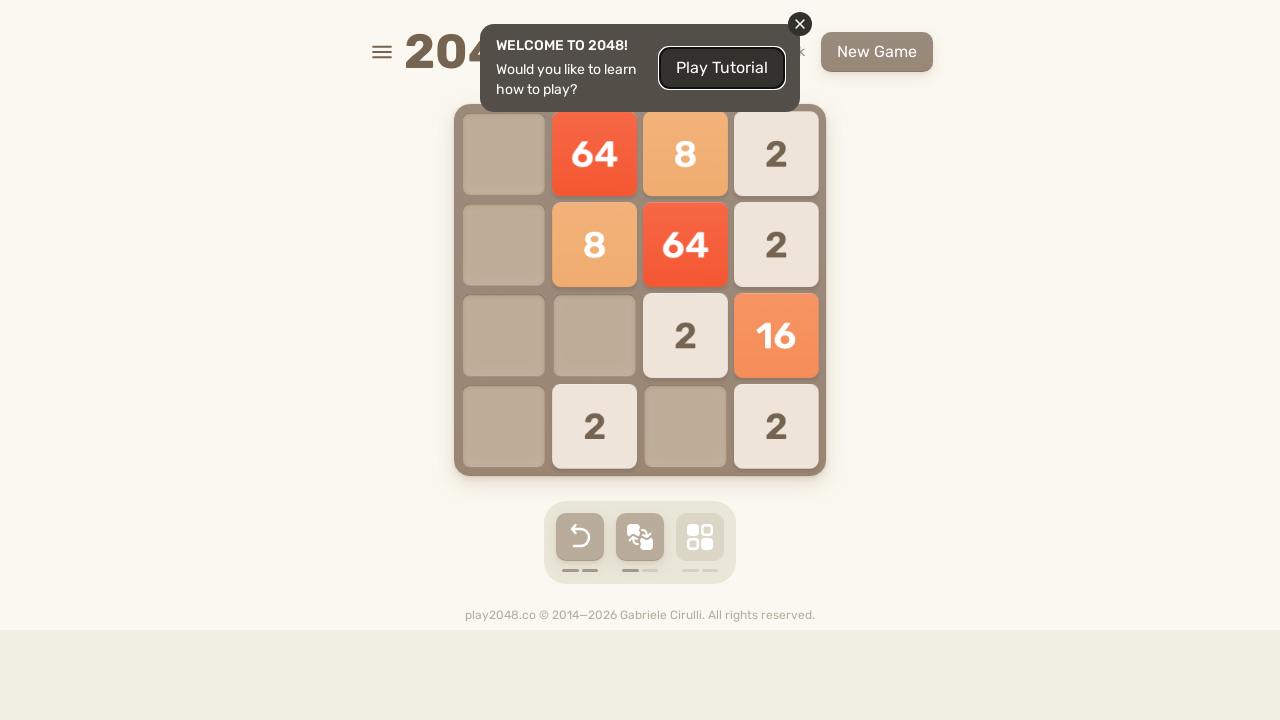

Pressed ArrowUp key to move tiles up
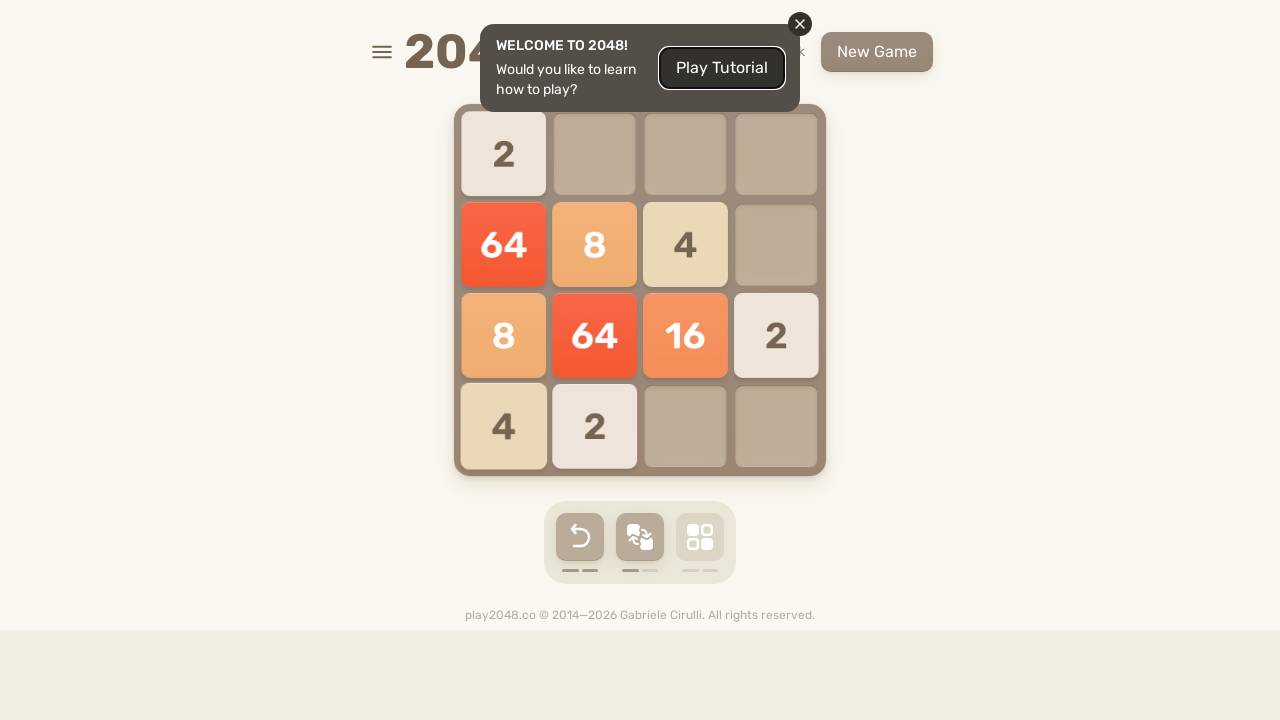

Pressed ArrowRight key to move tiles right
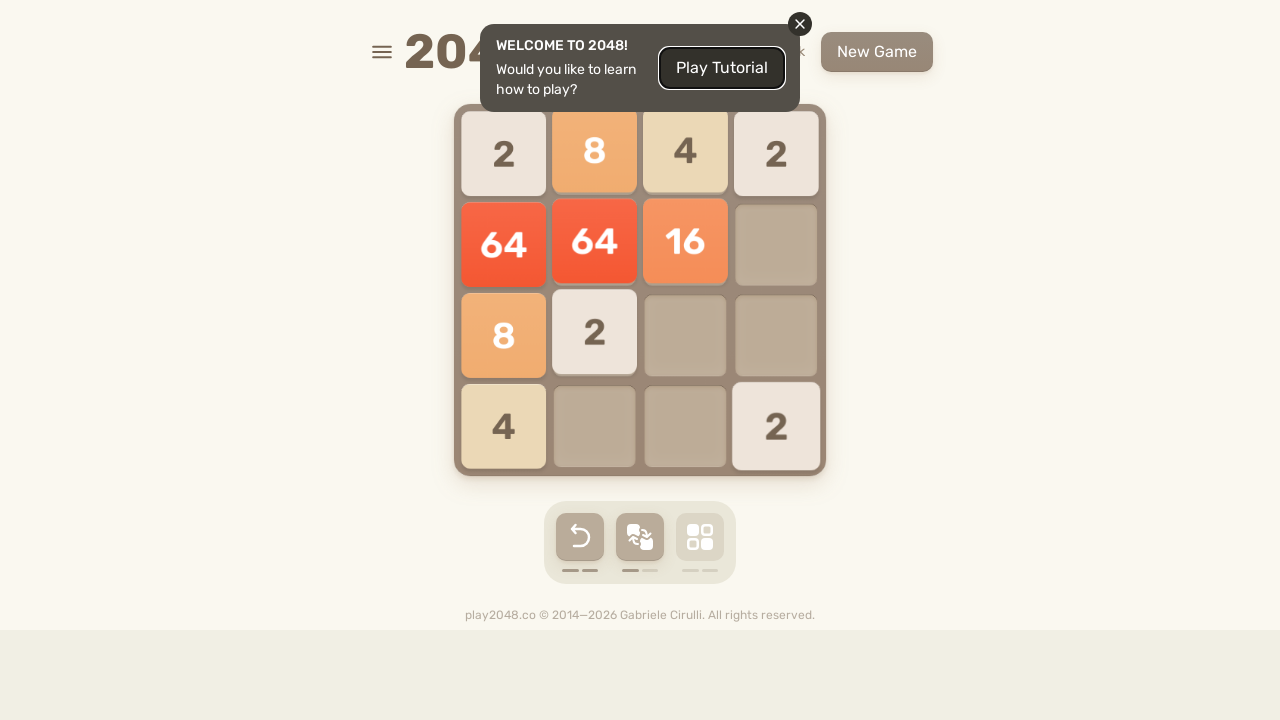

Pressed ArrowDown key to move tiles down
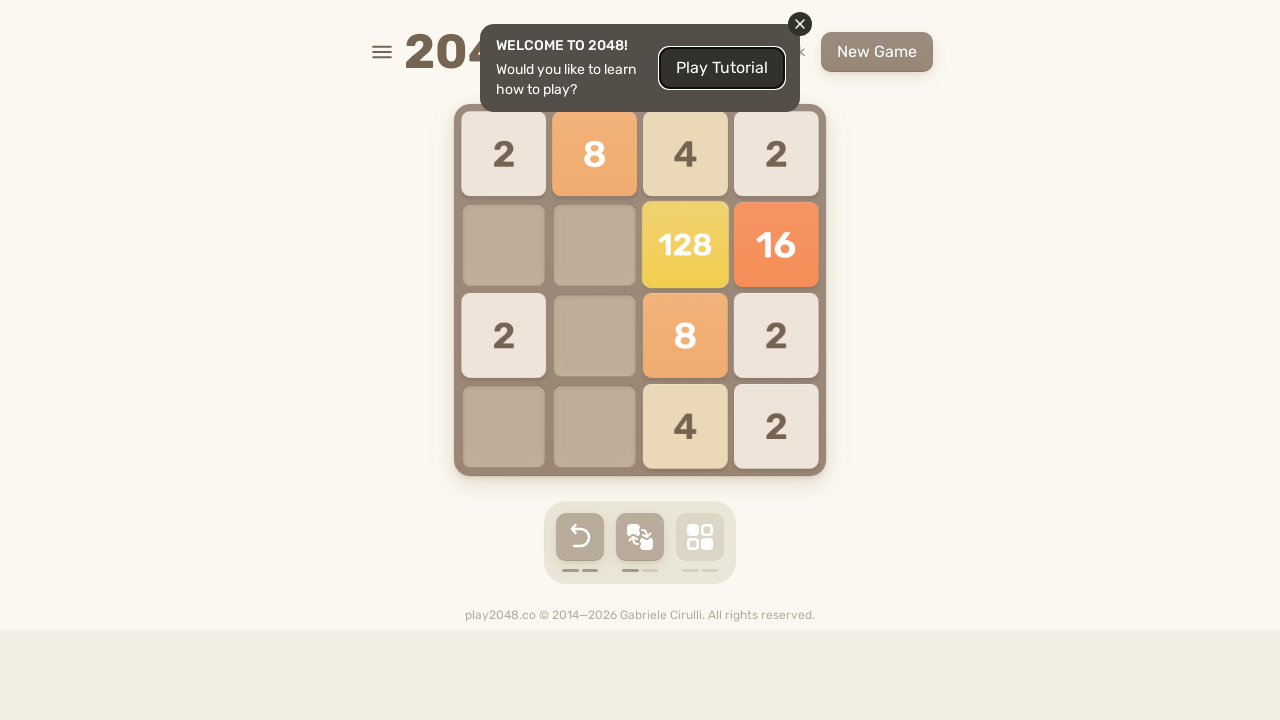

Pressed ArrowLeft key to move tiles left
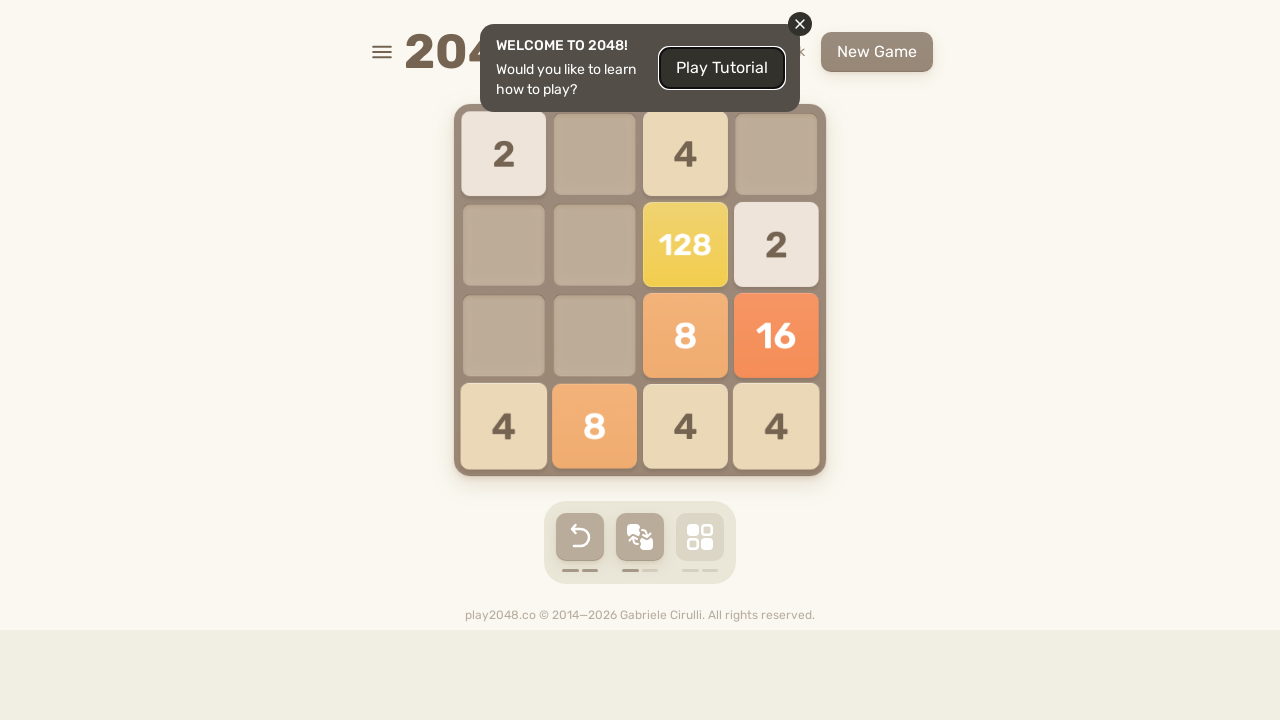

Pressed ArrowUp key to move tiles up
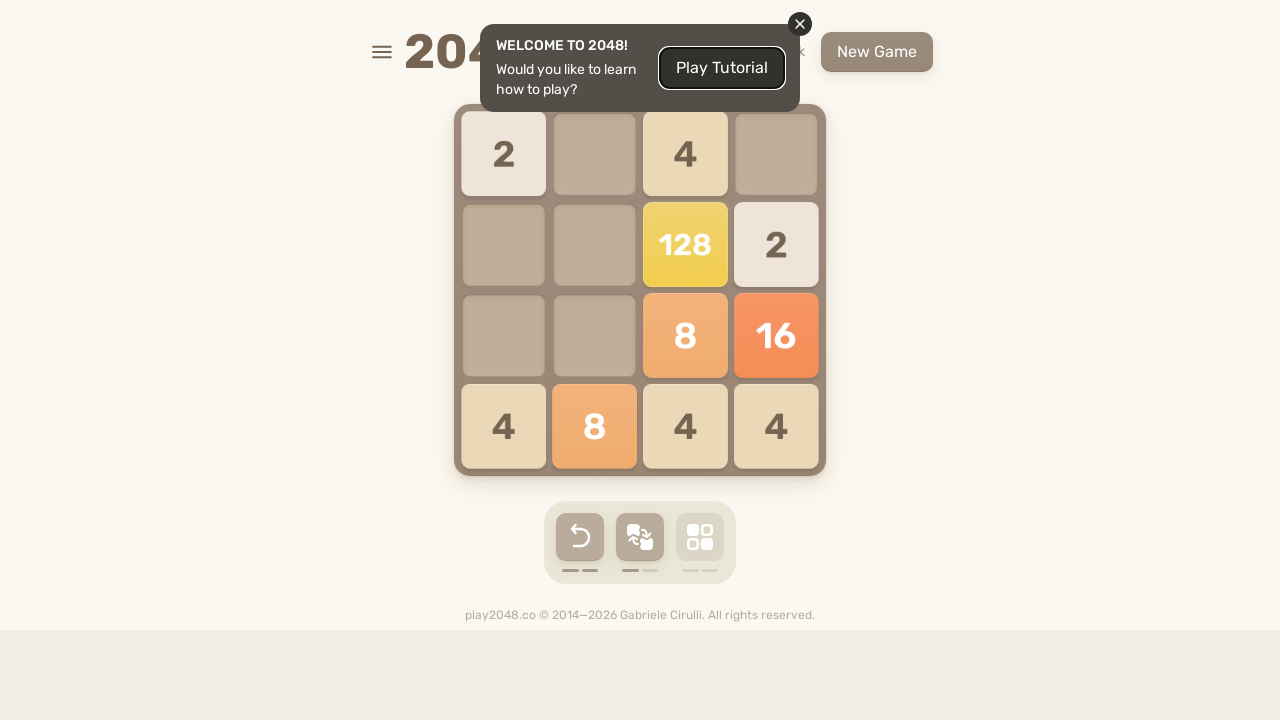

Pressed ArrowRight key to move tiles right
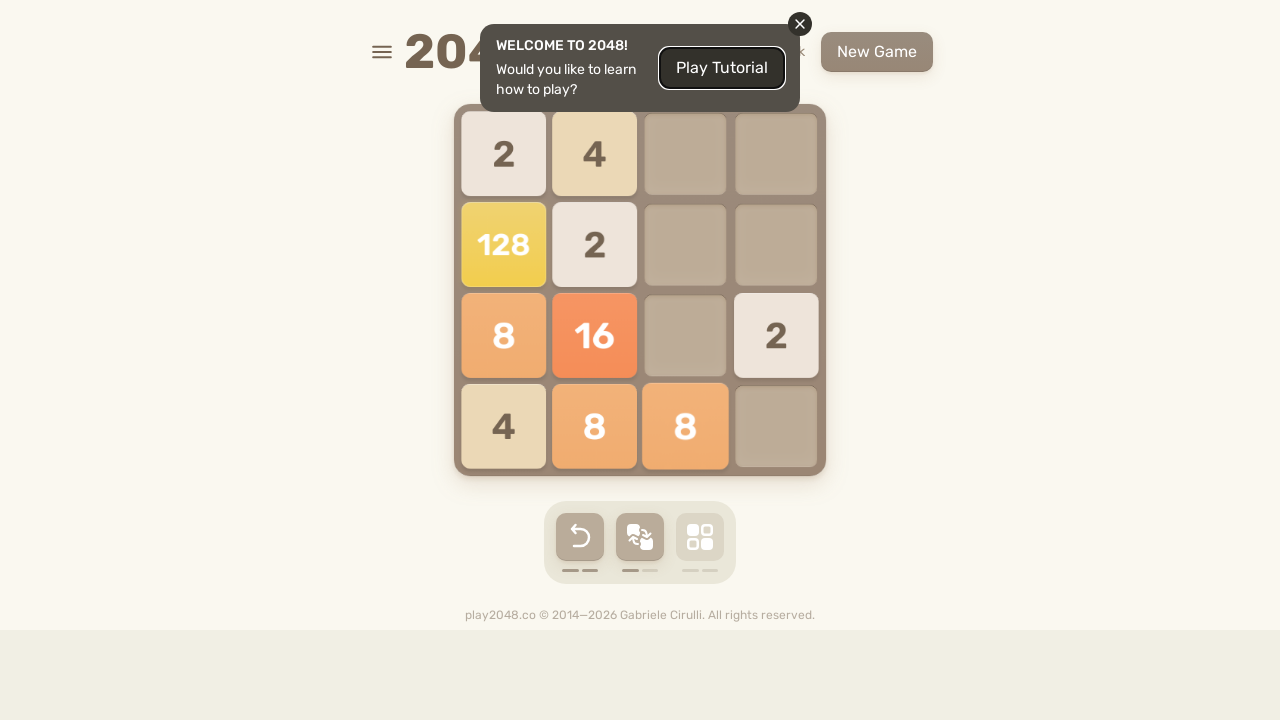

Pressed ArrowDown key to move tiles down
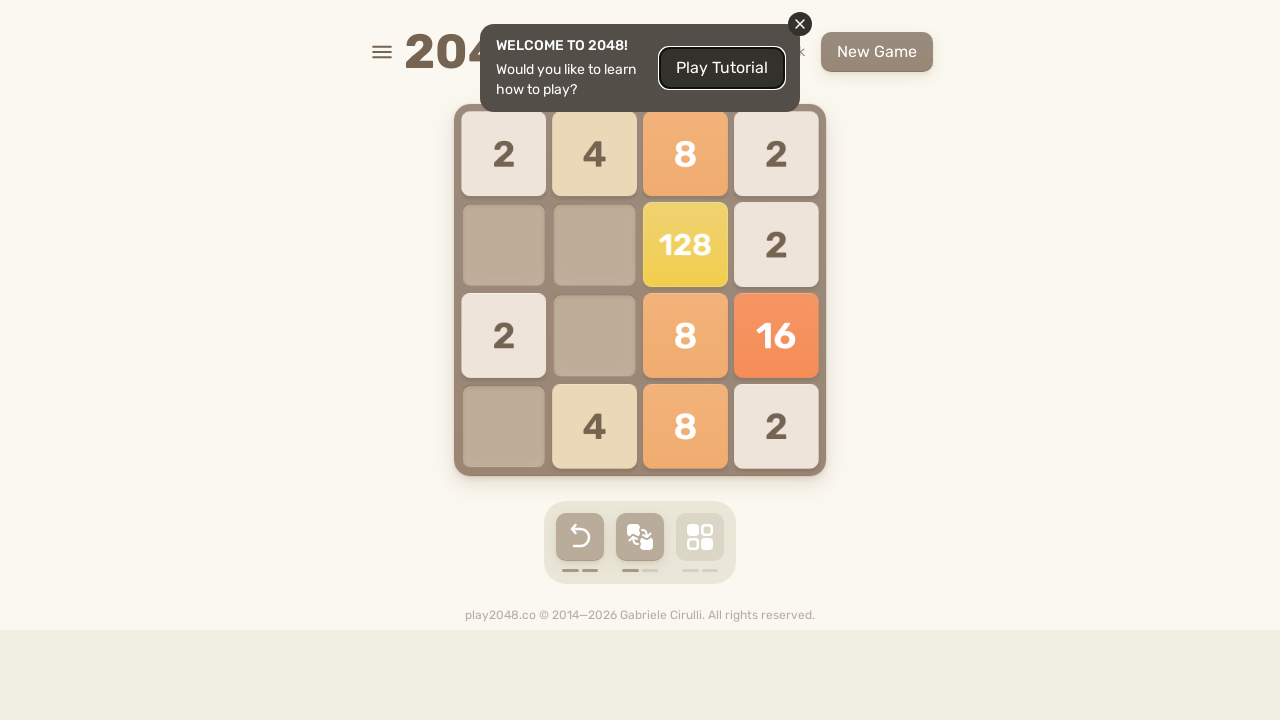

Pressed ArrowLeft key to move tiles left
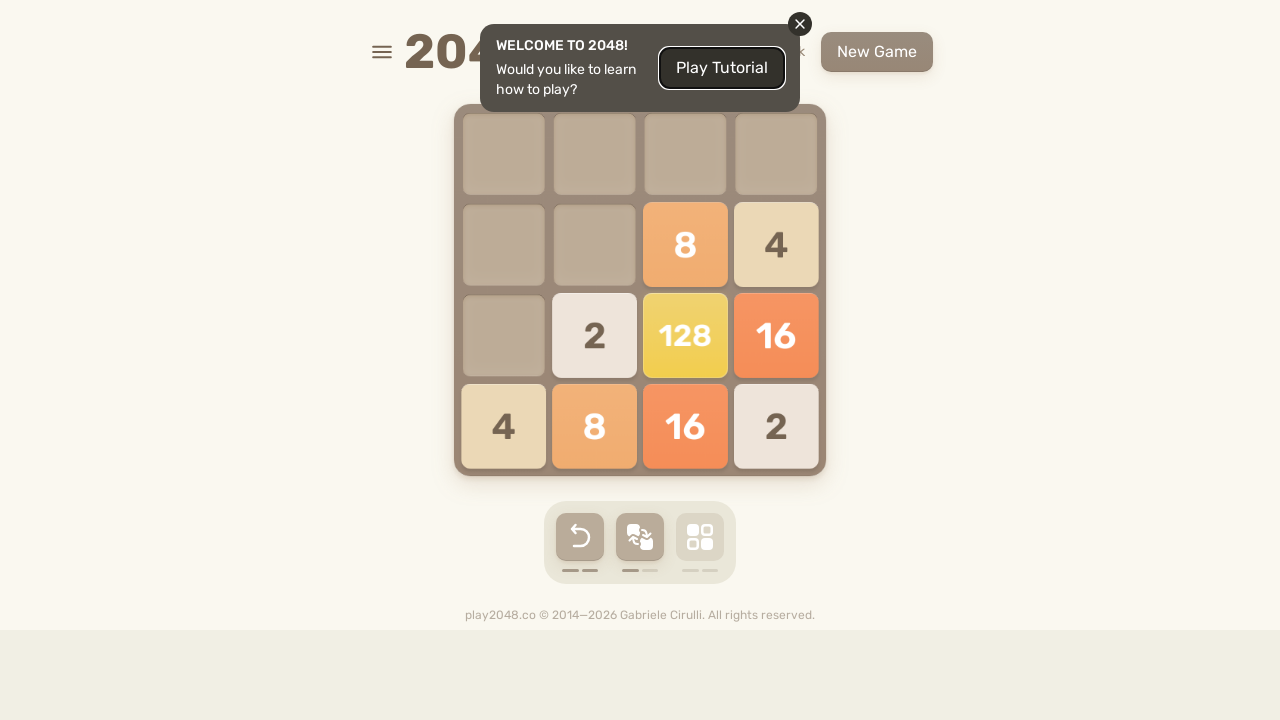

Pressed ArrowUp key to move tiles up
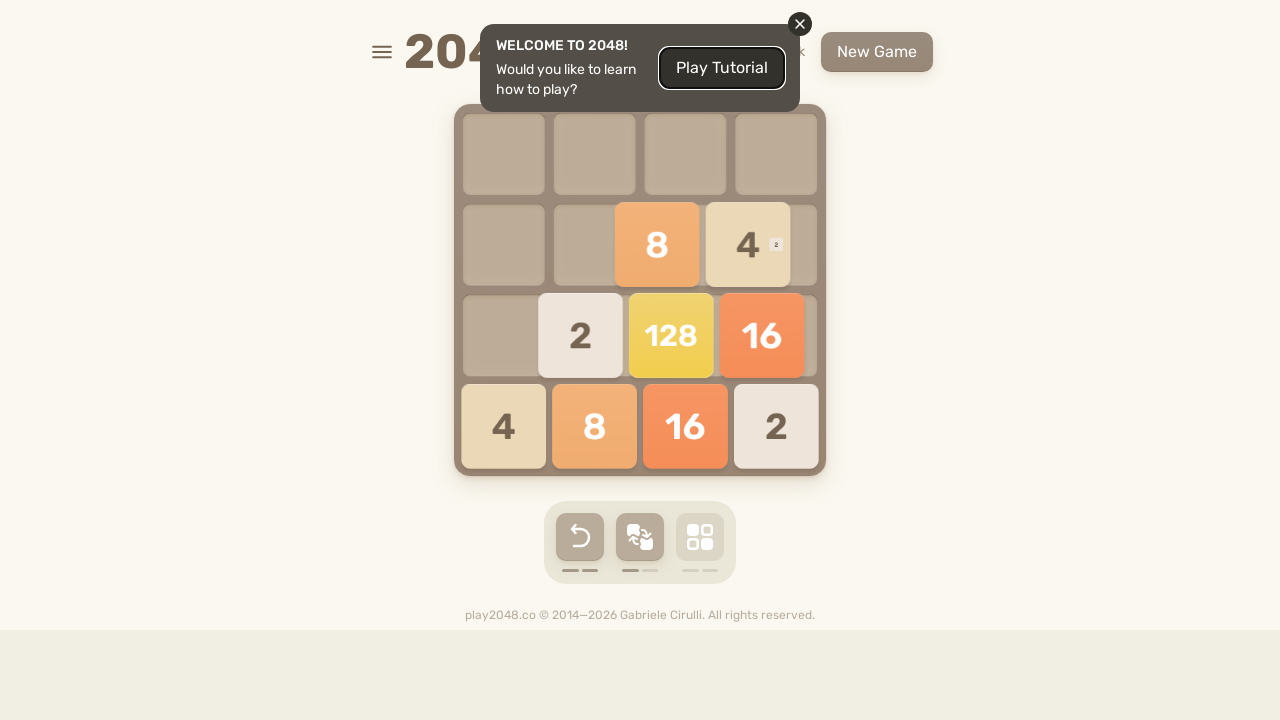

Pressed ArrowRight key to move tiles right
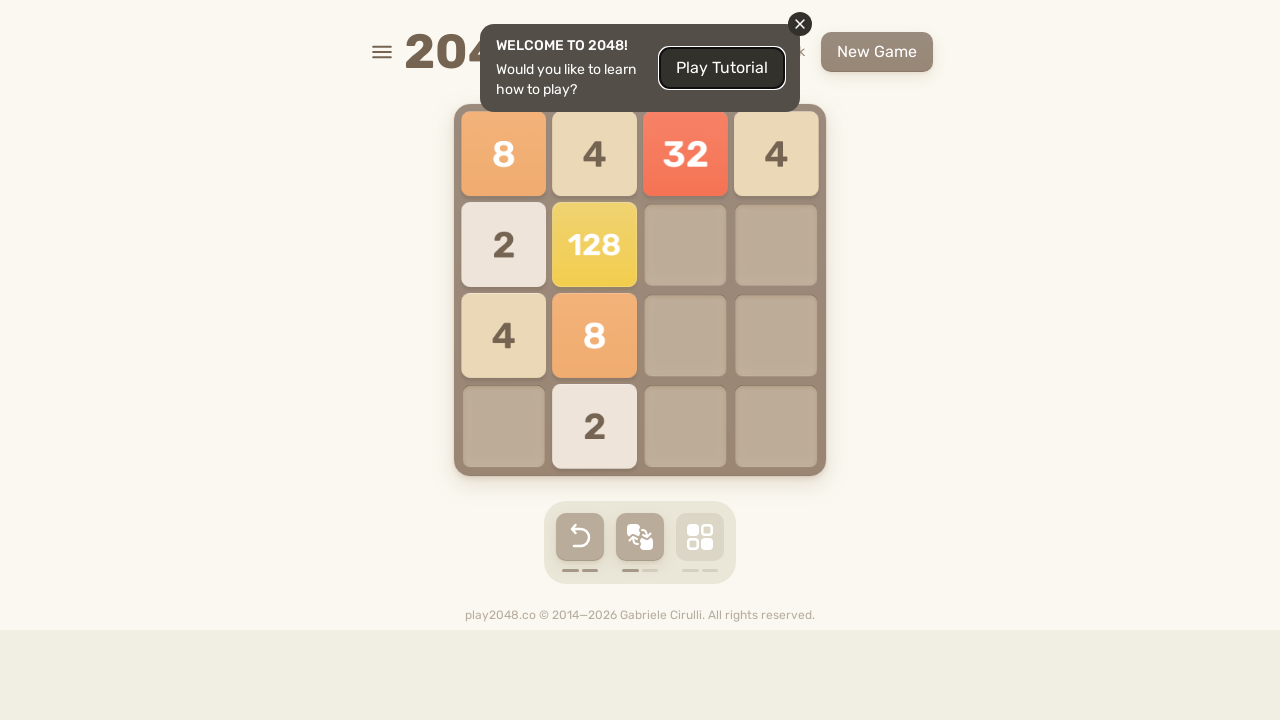

Pressed ArrowDown key to move tiles down
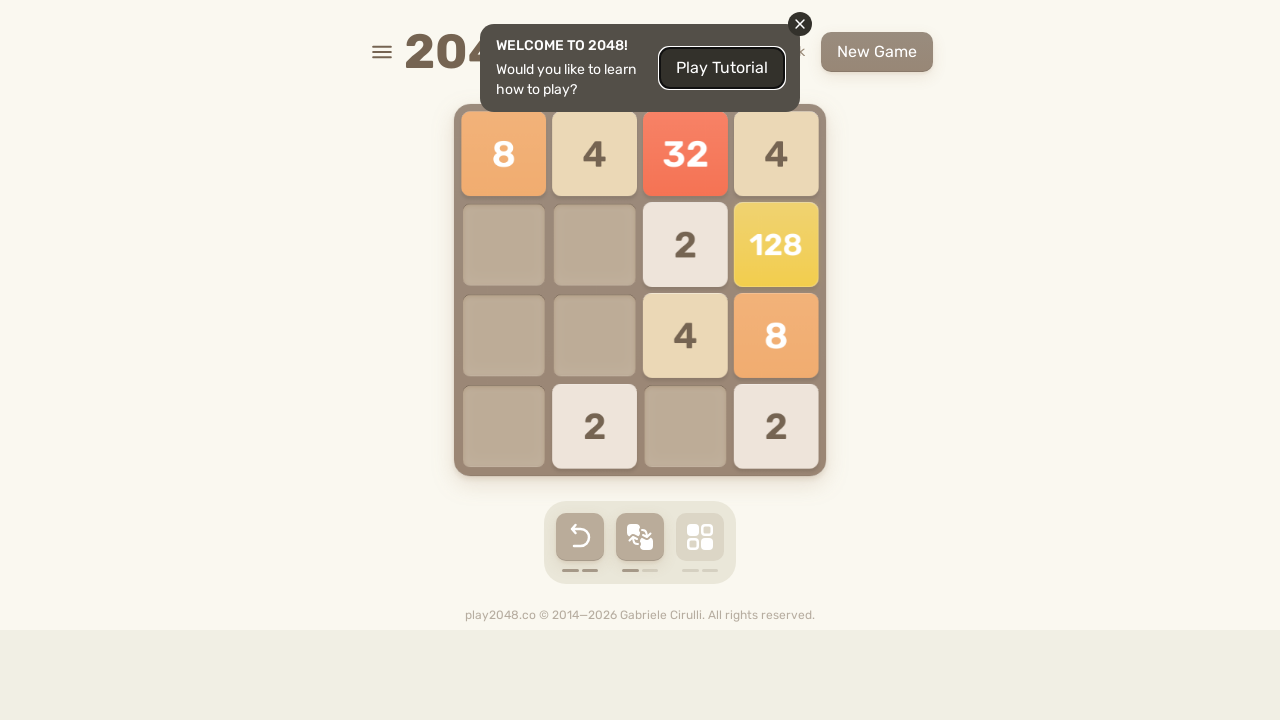

Pressed ArrowLeft key to move tiles left
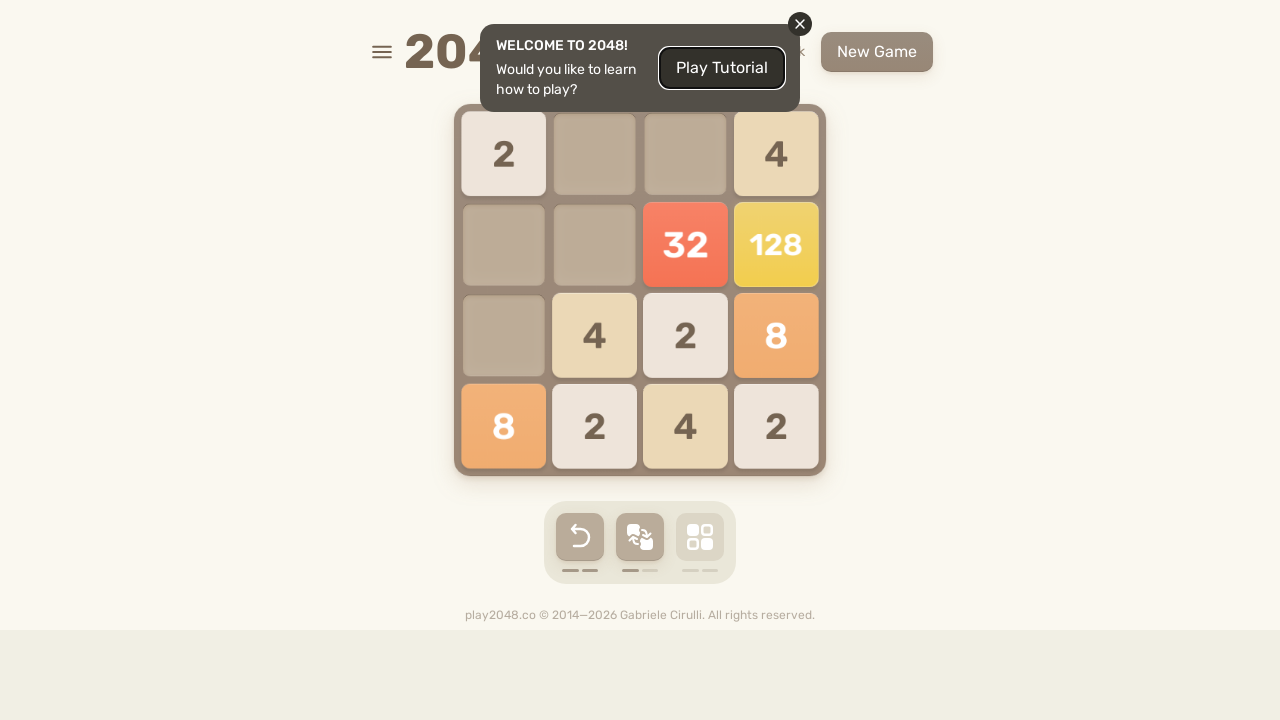

Pressed ArrowUp key to move tiles up
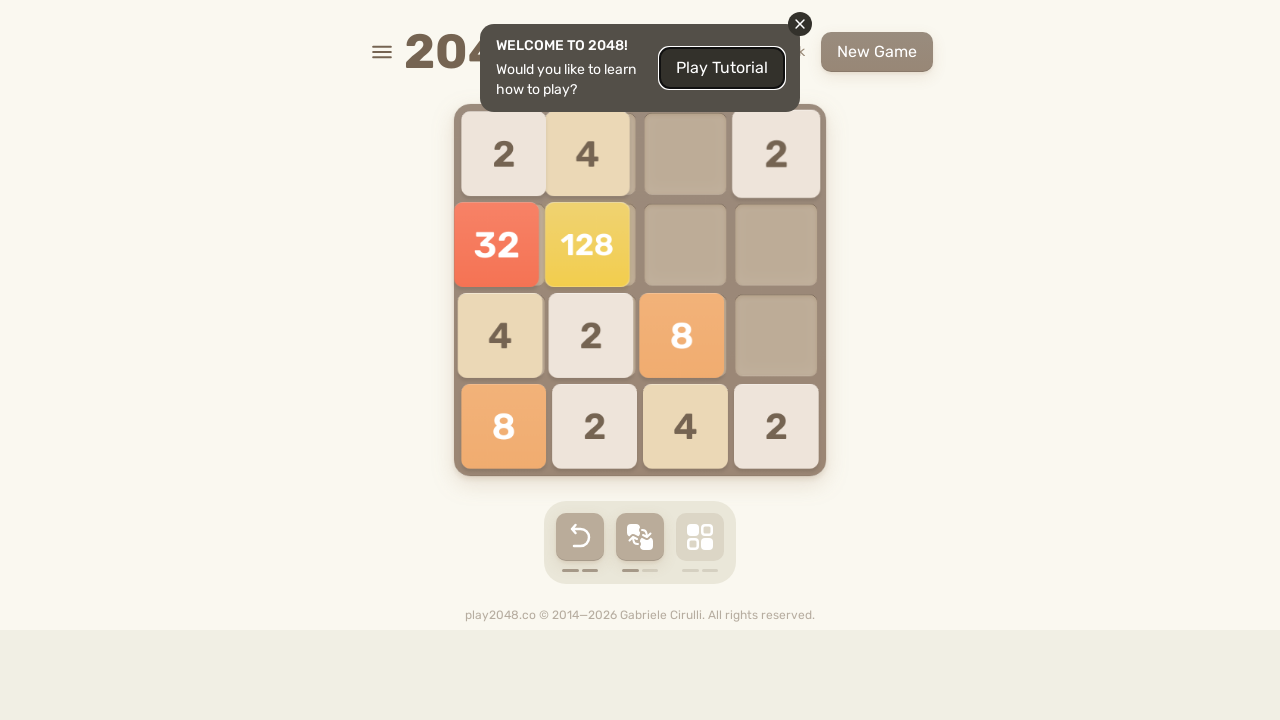

Pressed ArrowRight key to move tiles right
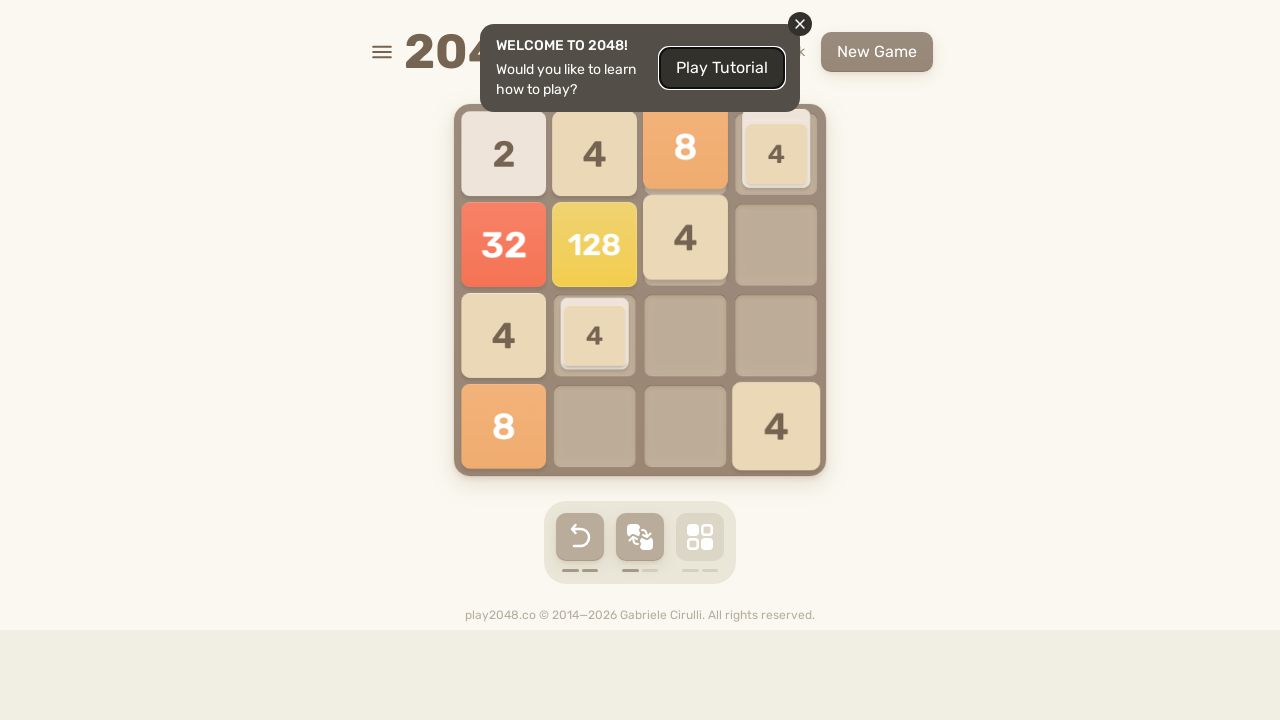

Pressed ArrowDown key to move tiles down
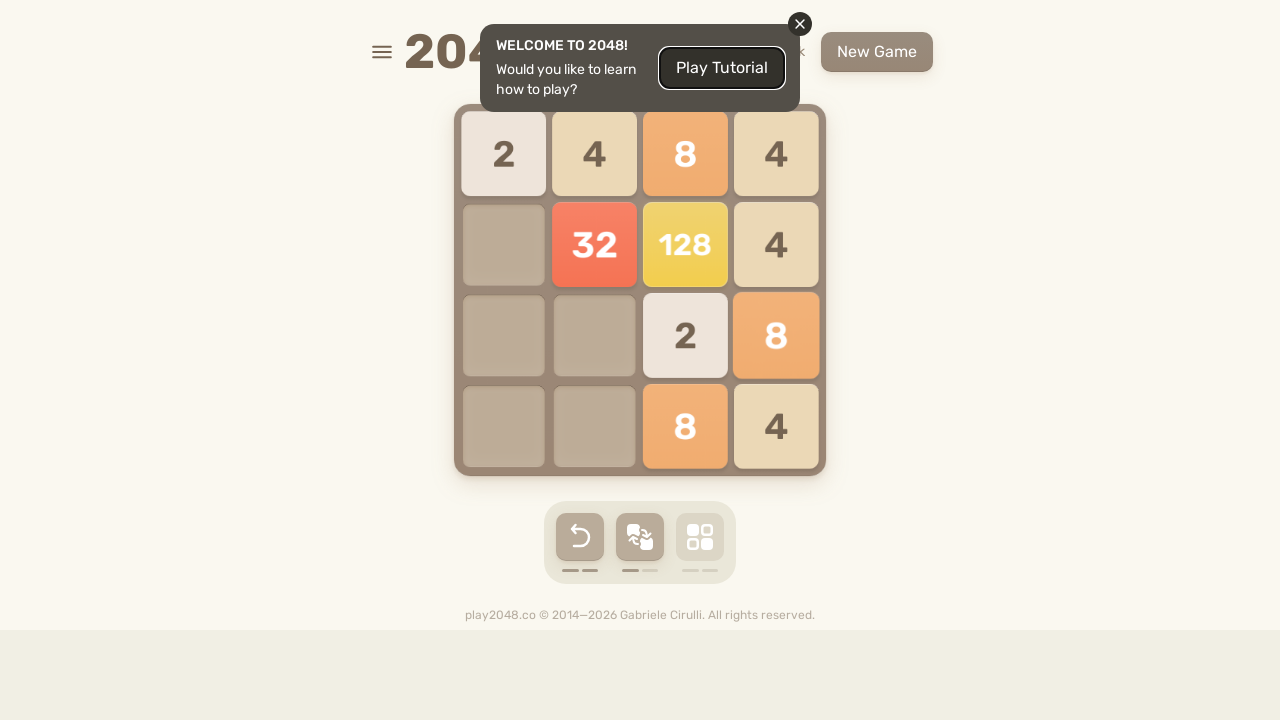

Pressed ArrowLeft key to move tiles left
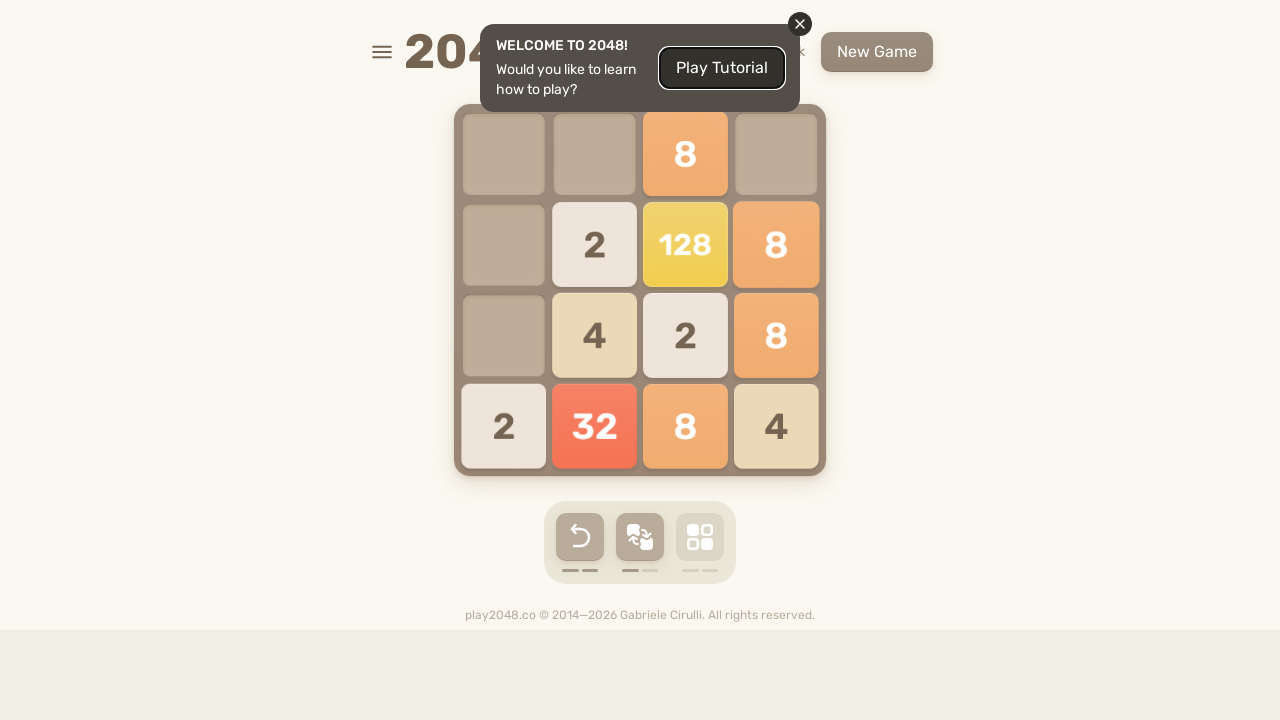

Pressed ArrowUp key to move tiles up
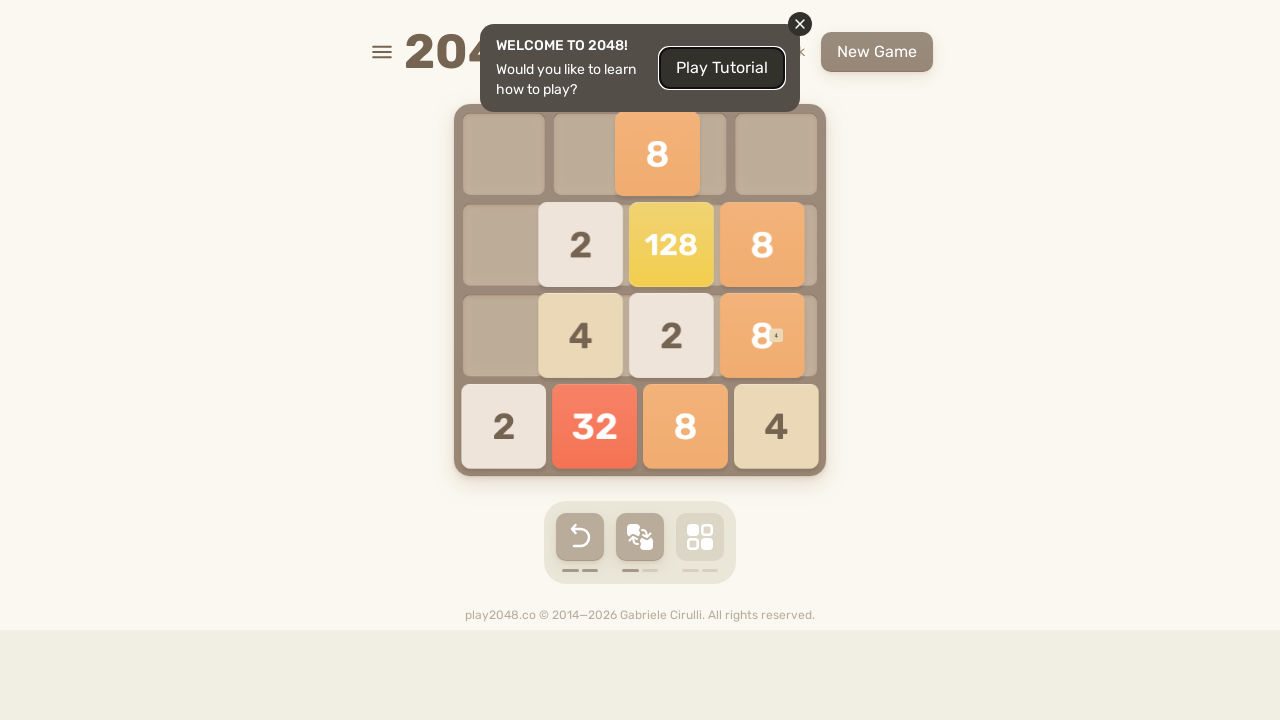

Pressed ArrowRight key to move tiles right
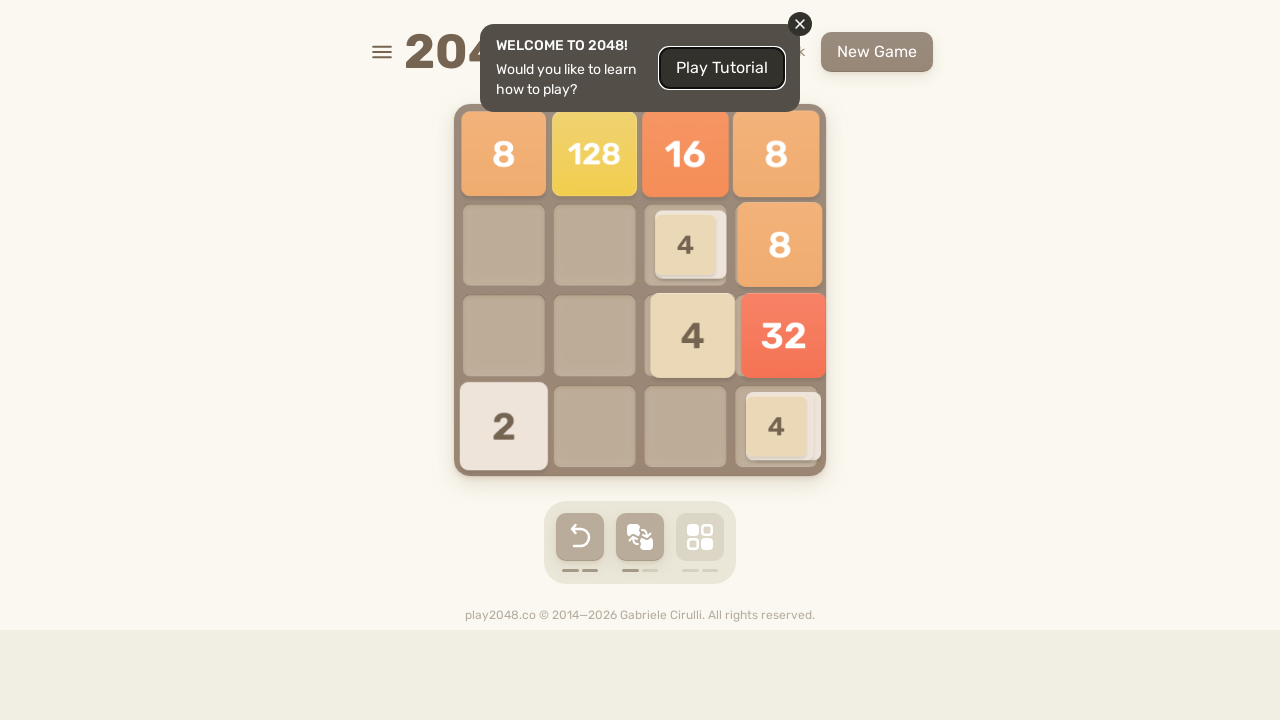

Pressed ArrowDown key to move tiles down
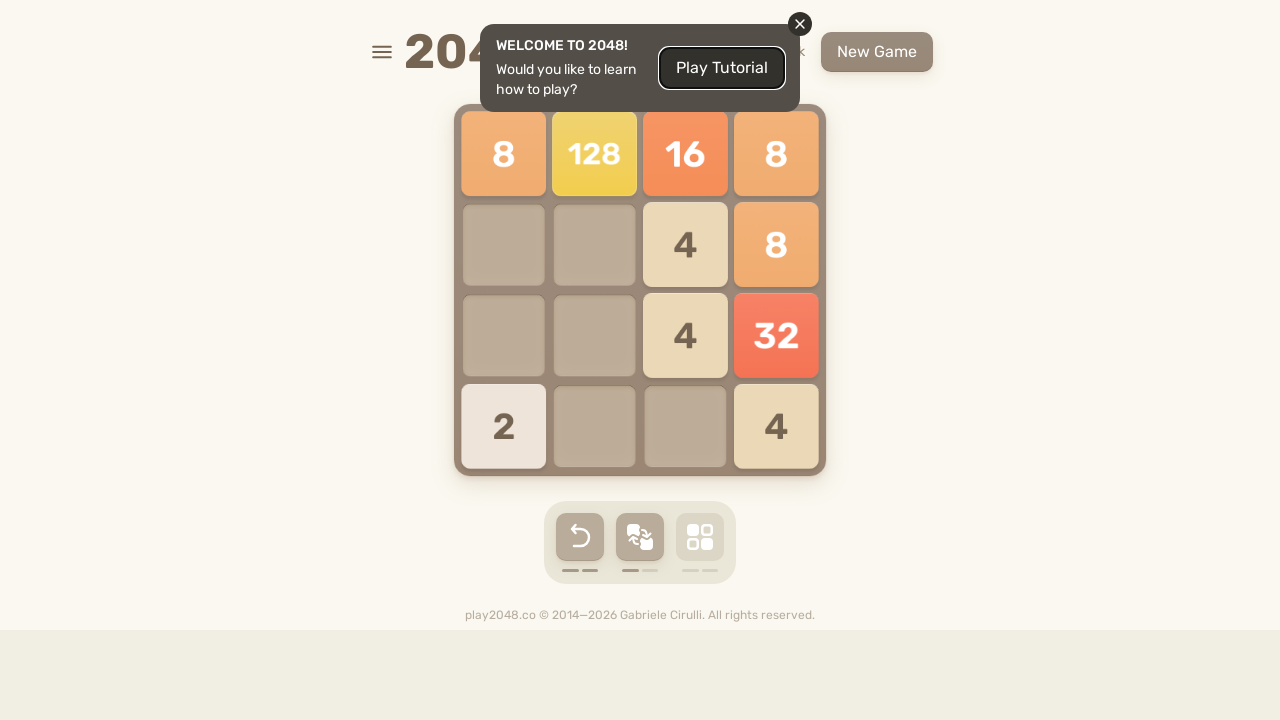

Pressed ArrowLeft key to move tiles left
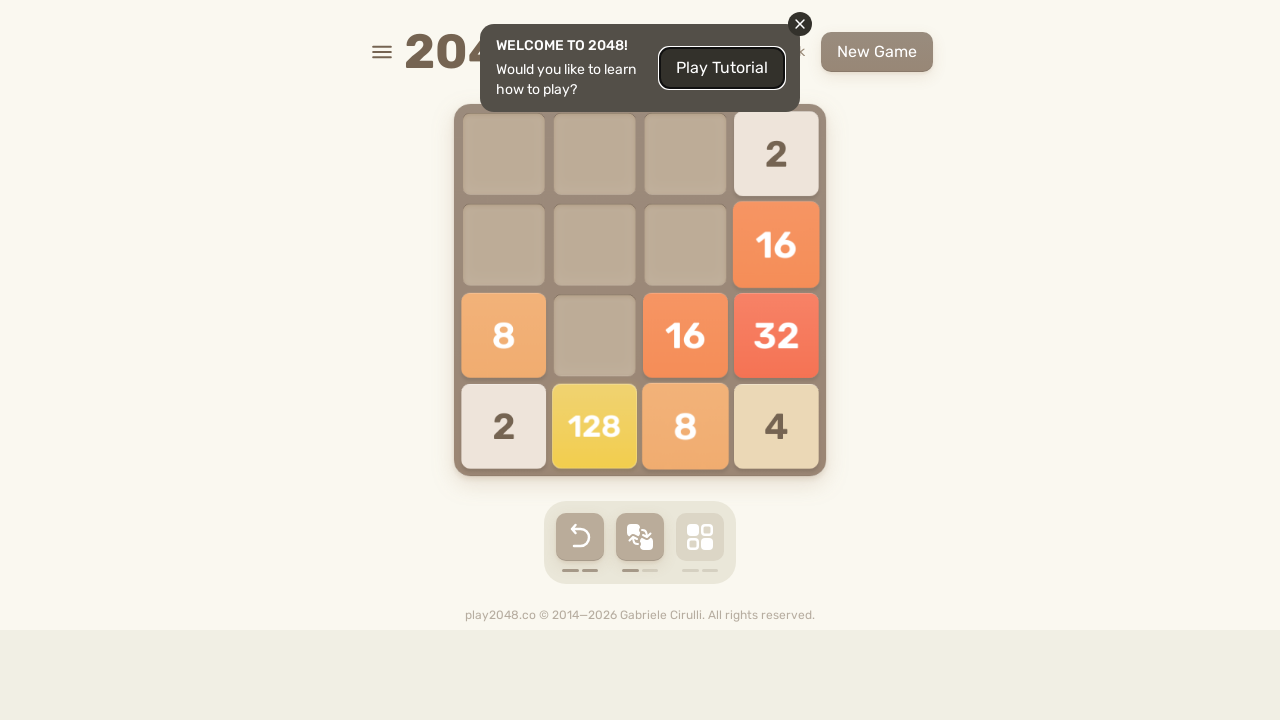

Pressed ArrowUp key to move tiles up
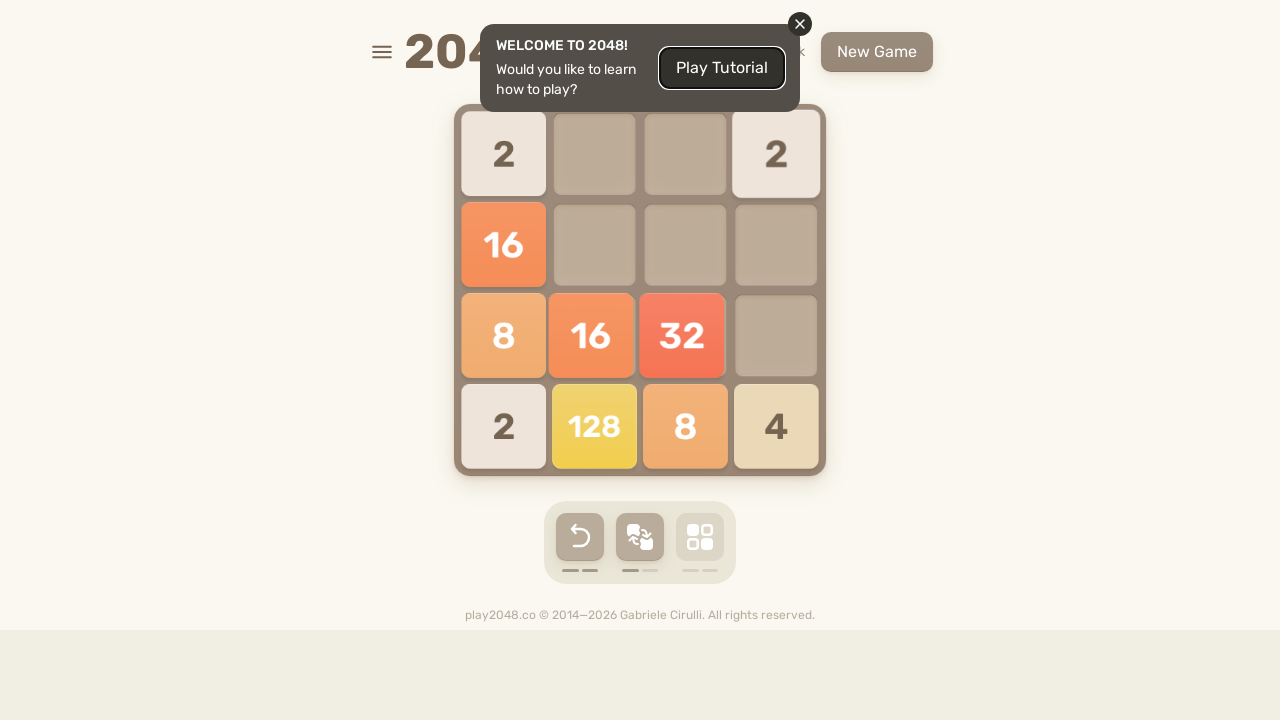

Pressed ArrowRight key to move tiles right
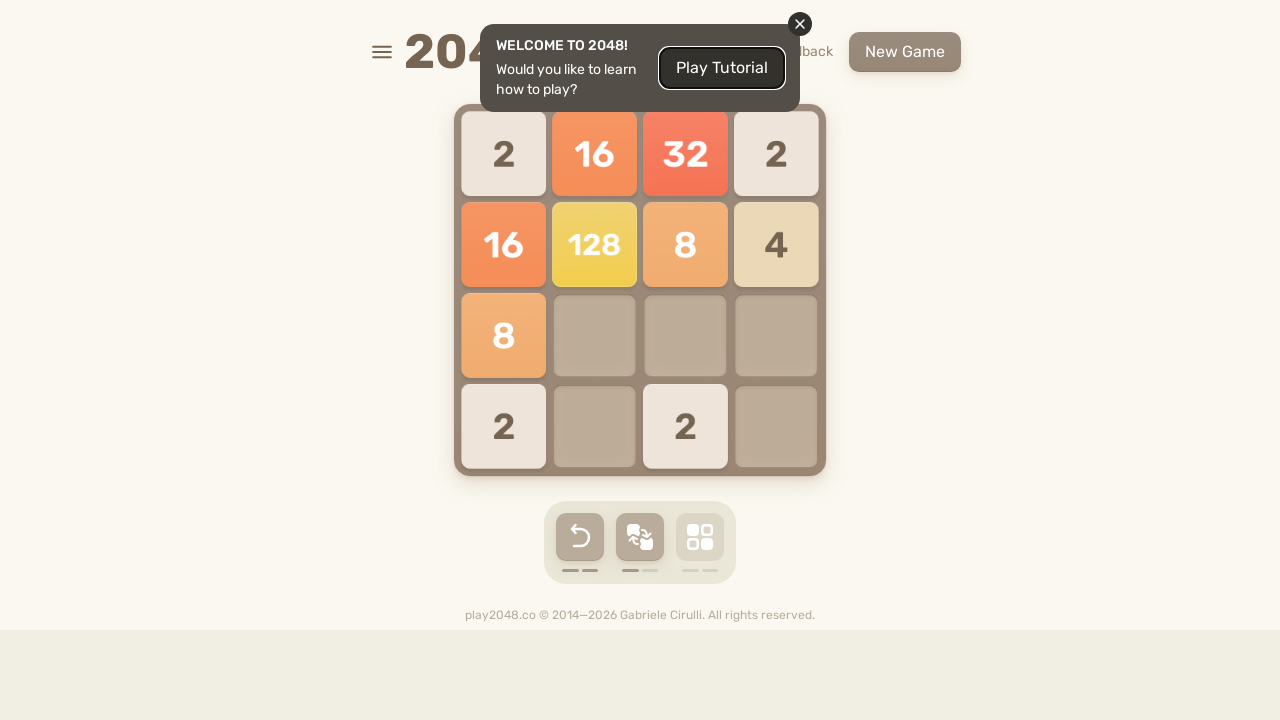

Pressed ArrowDown key to move tiles down
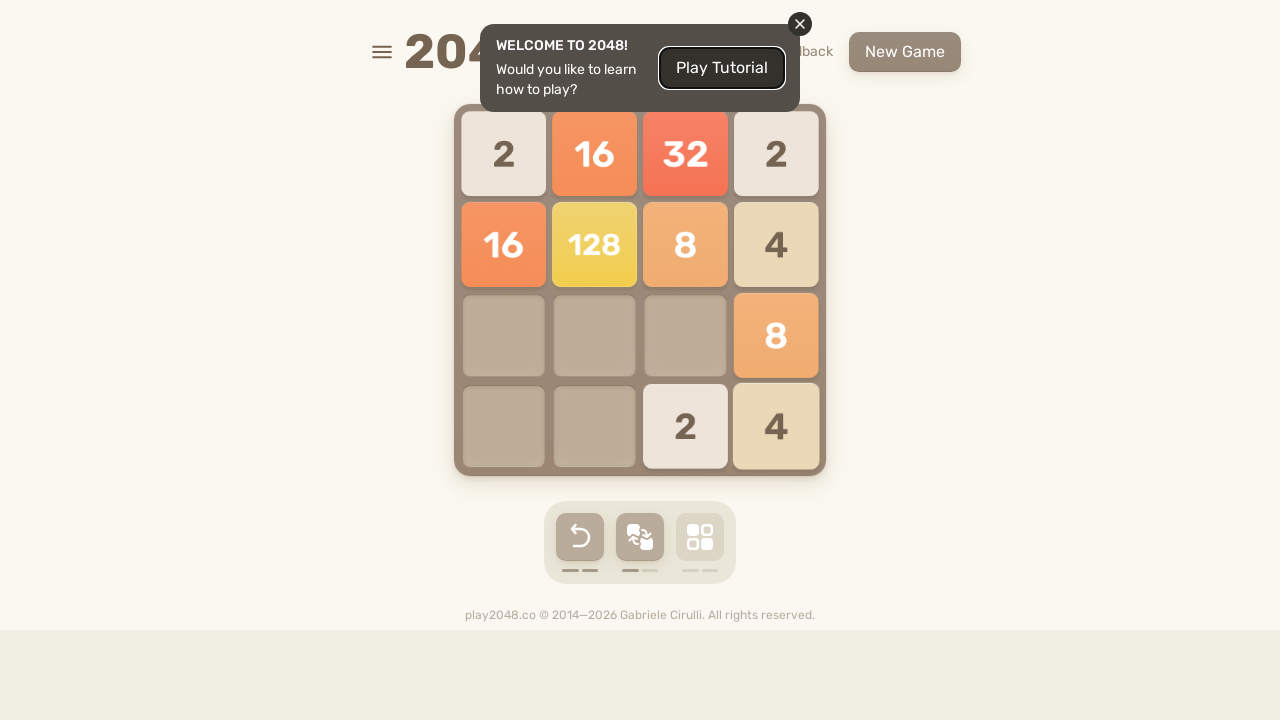

Pressed ArrowLeft key to move tiles left
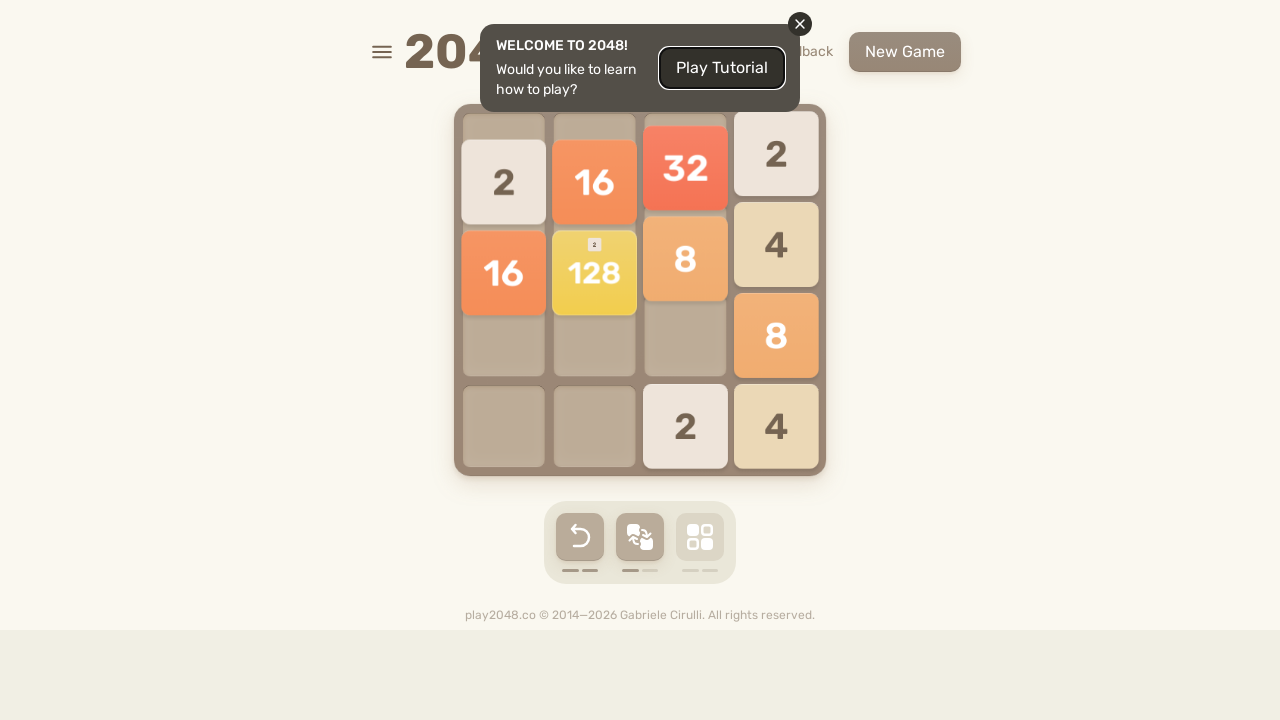

Pressed ArrowUp key to move tiles up
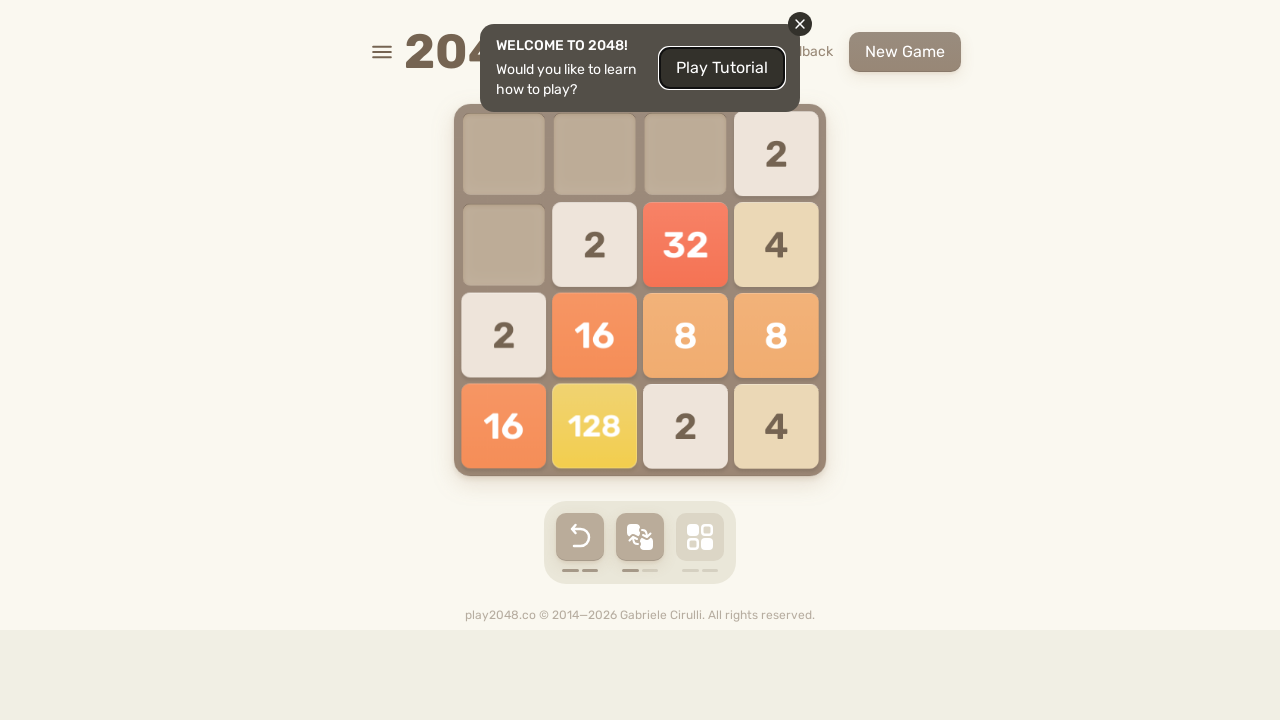

Pressed ArrowRight key to move tiles right
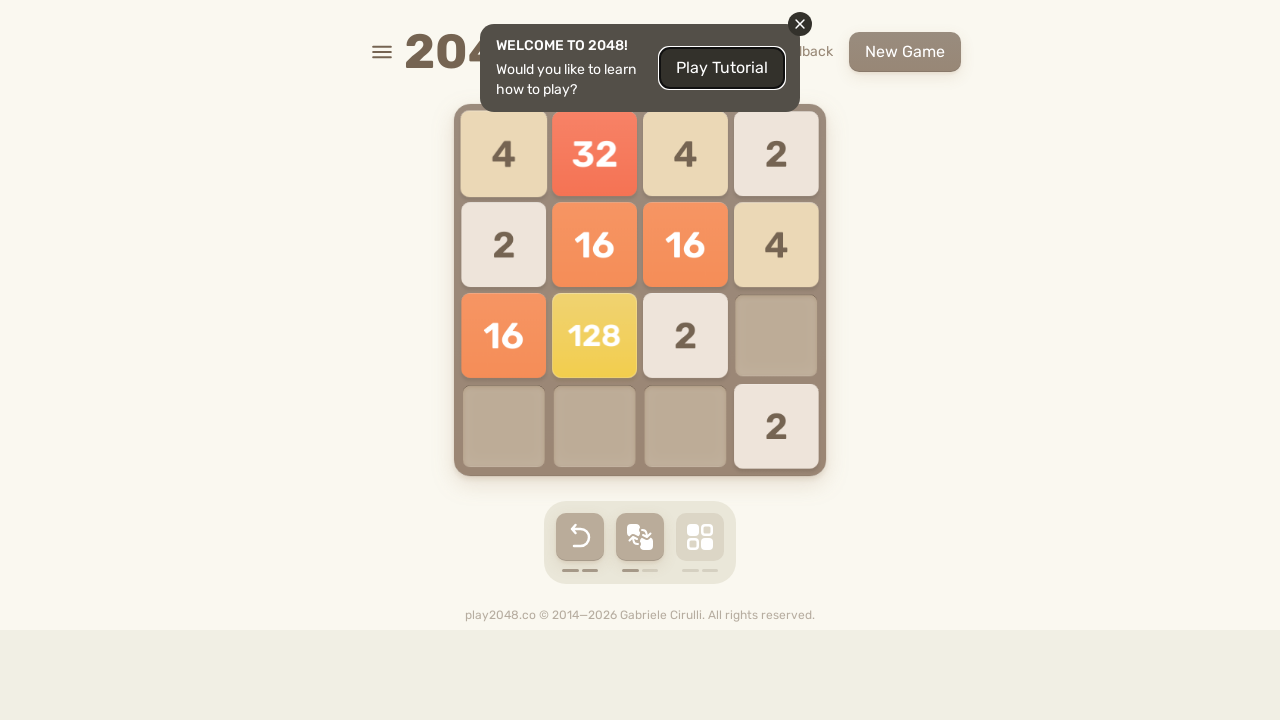

Pressed ArrowDown key to move tiles down
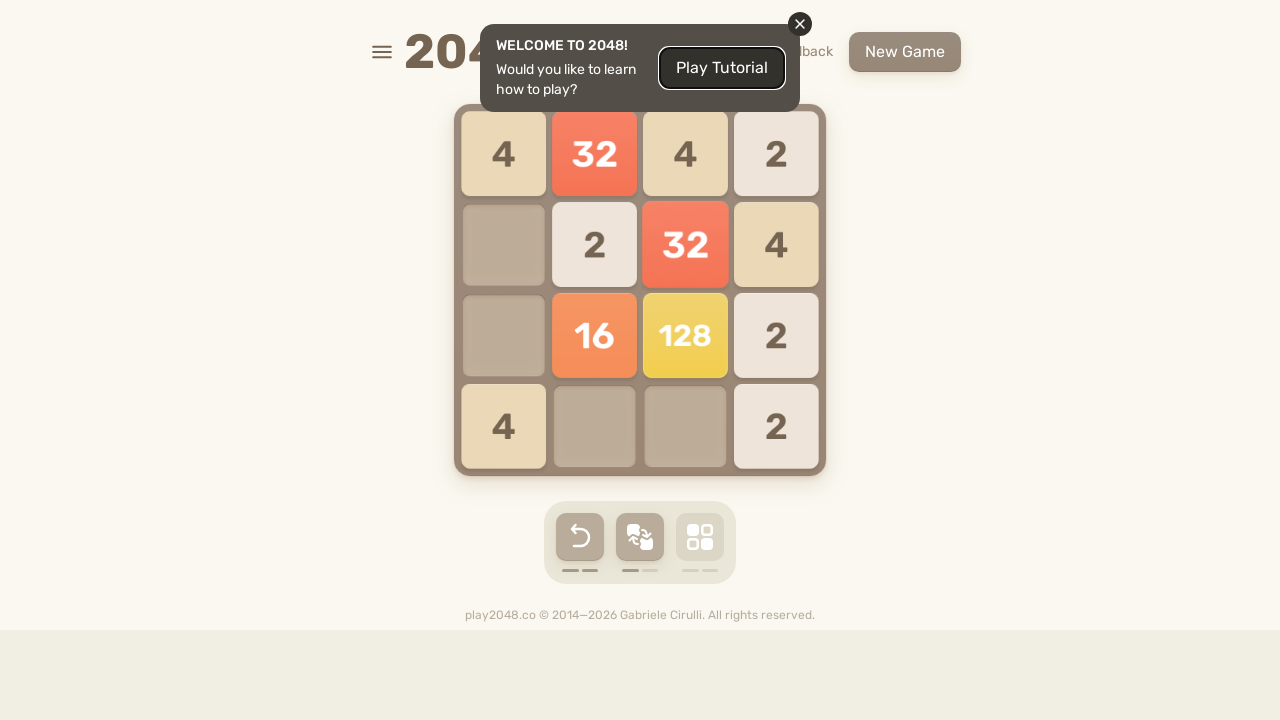

Pressed ArrowLeft key to move tiles left
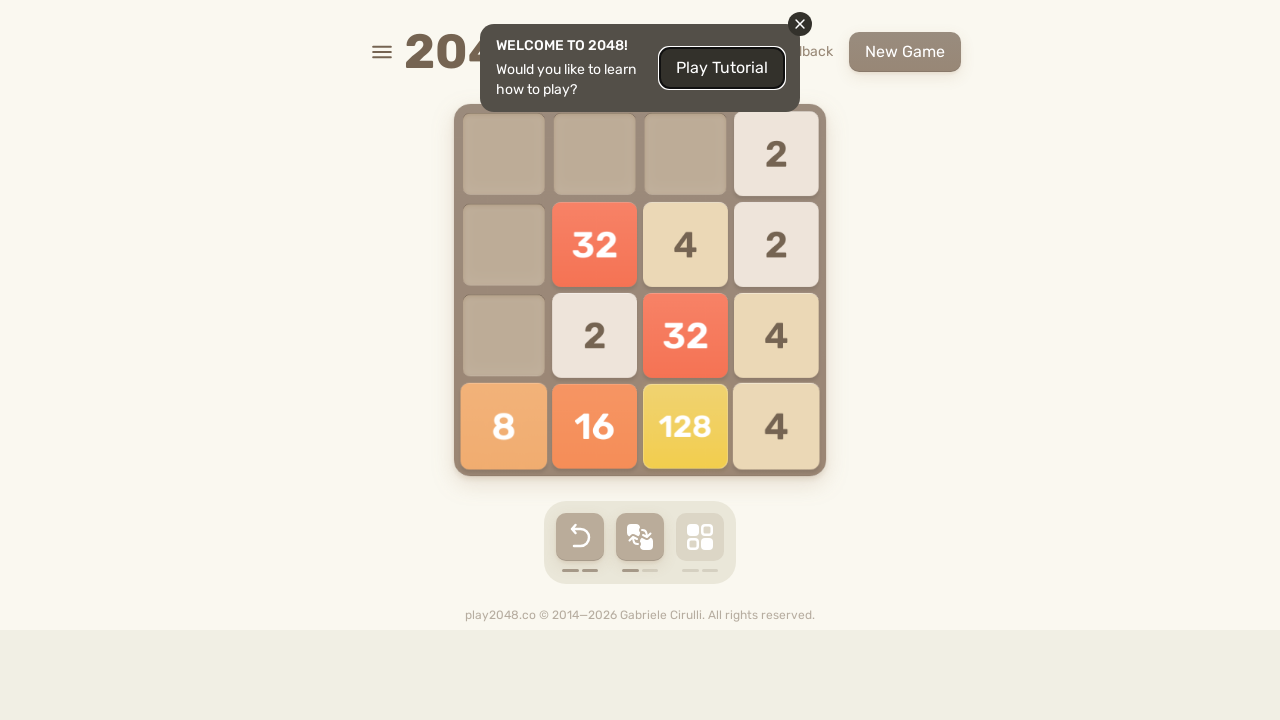

Pressed ArrowUp key to move tiles up
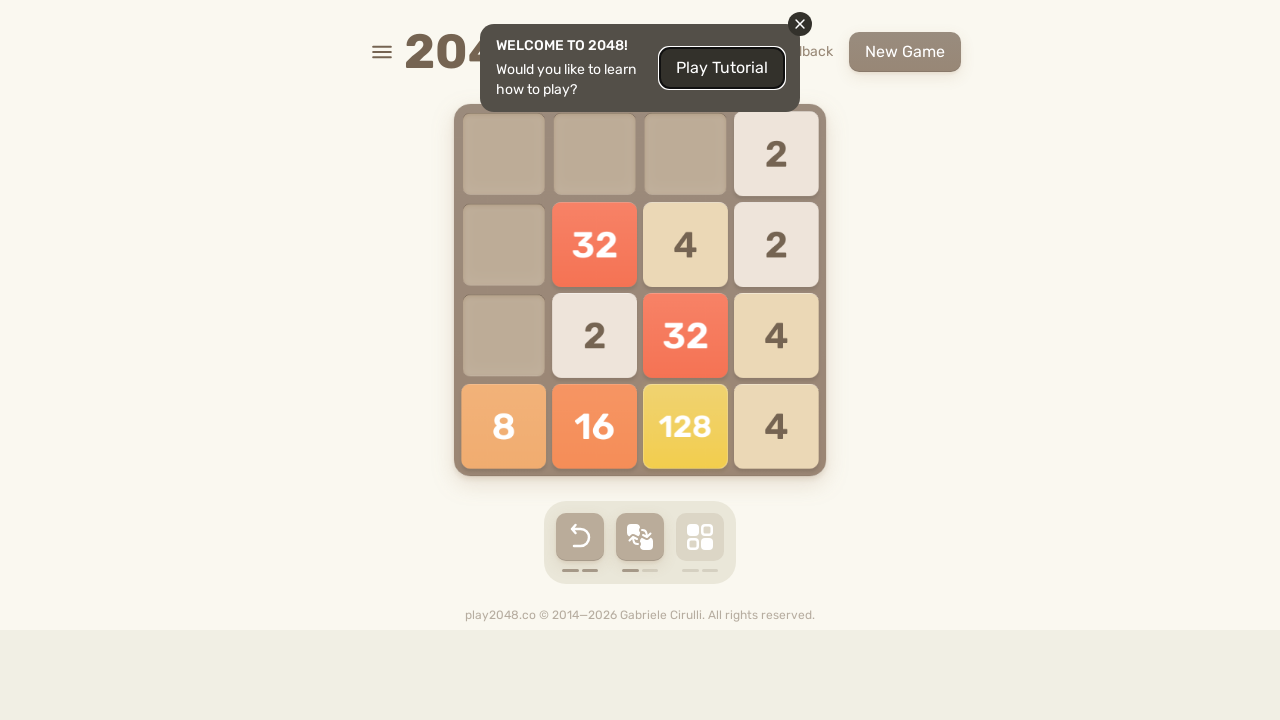

Pressed ArrowRight key to move tiles right
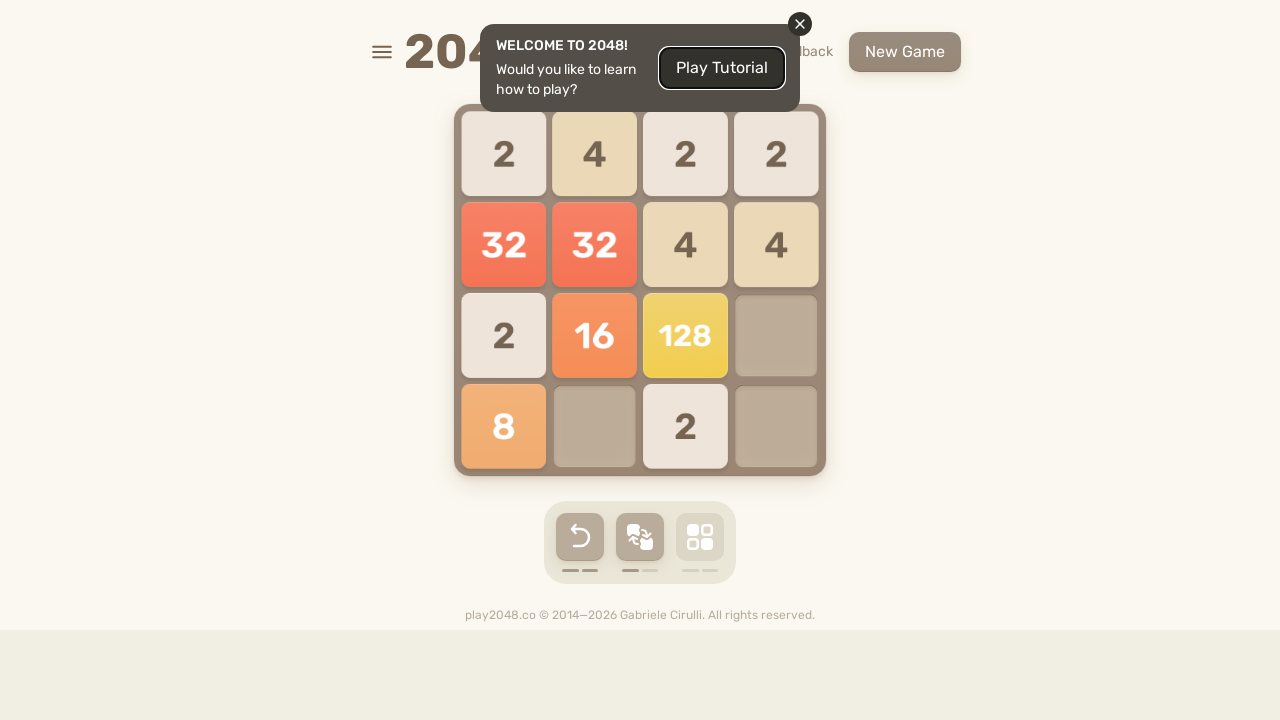

Pressed ArrowDown key to move tiles down
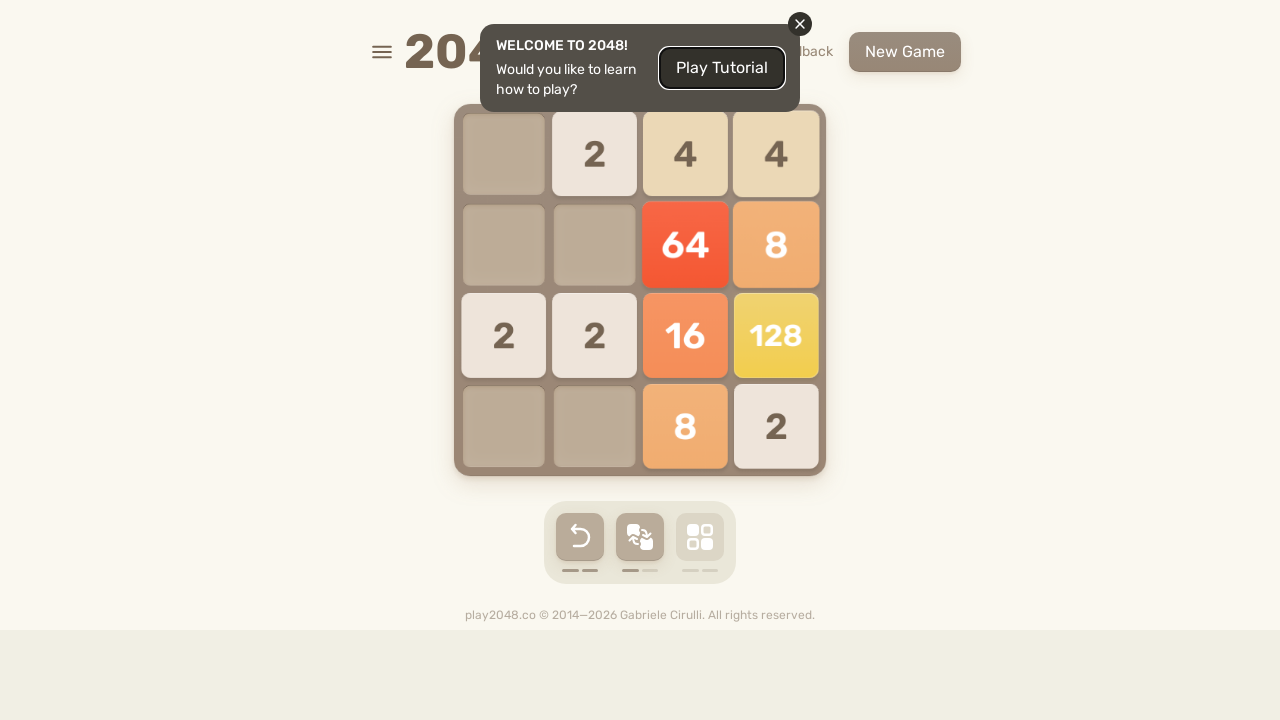

Pressed ArrowLeft key to move tiles left
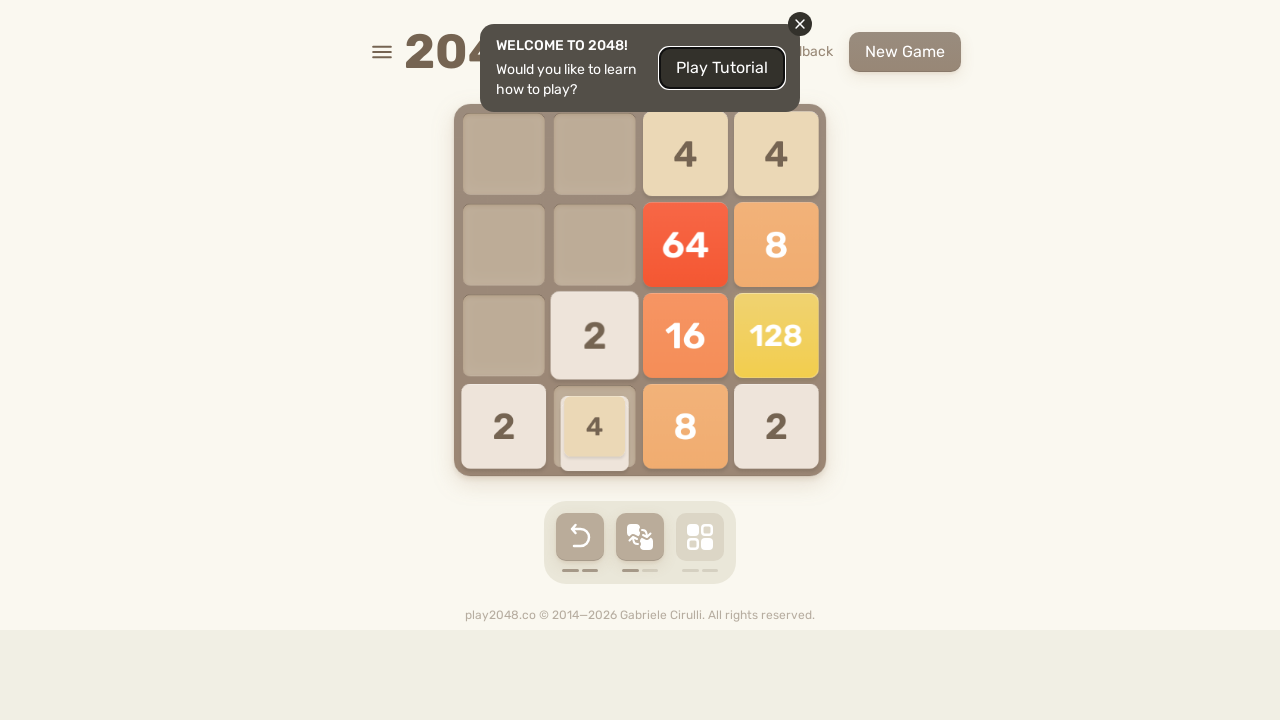

Pressed ArrowUp key to move tiles up
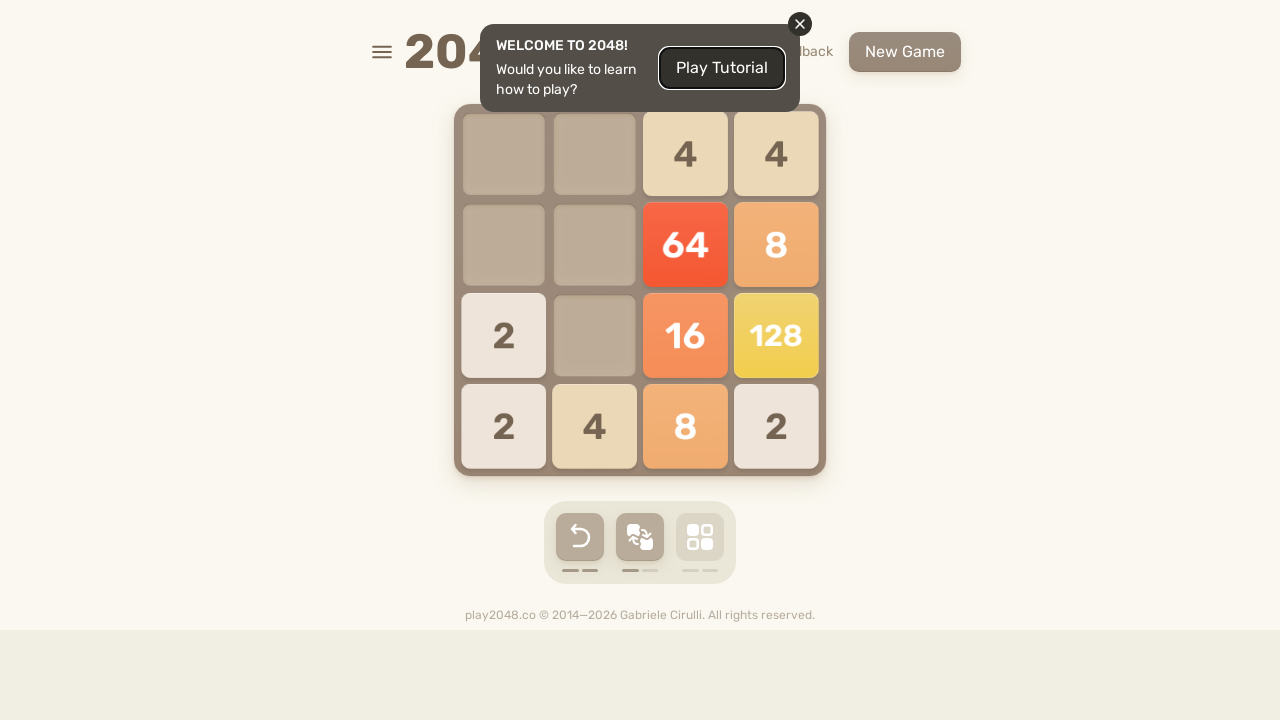

Pressed ArrowRight key to move tiles right
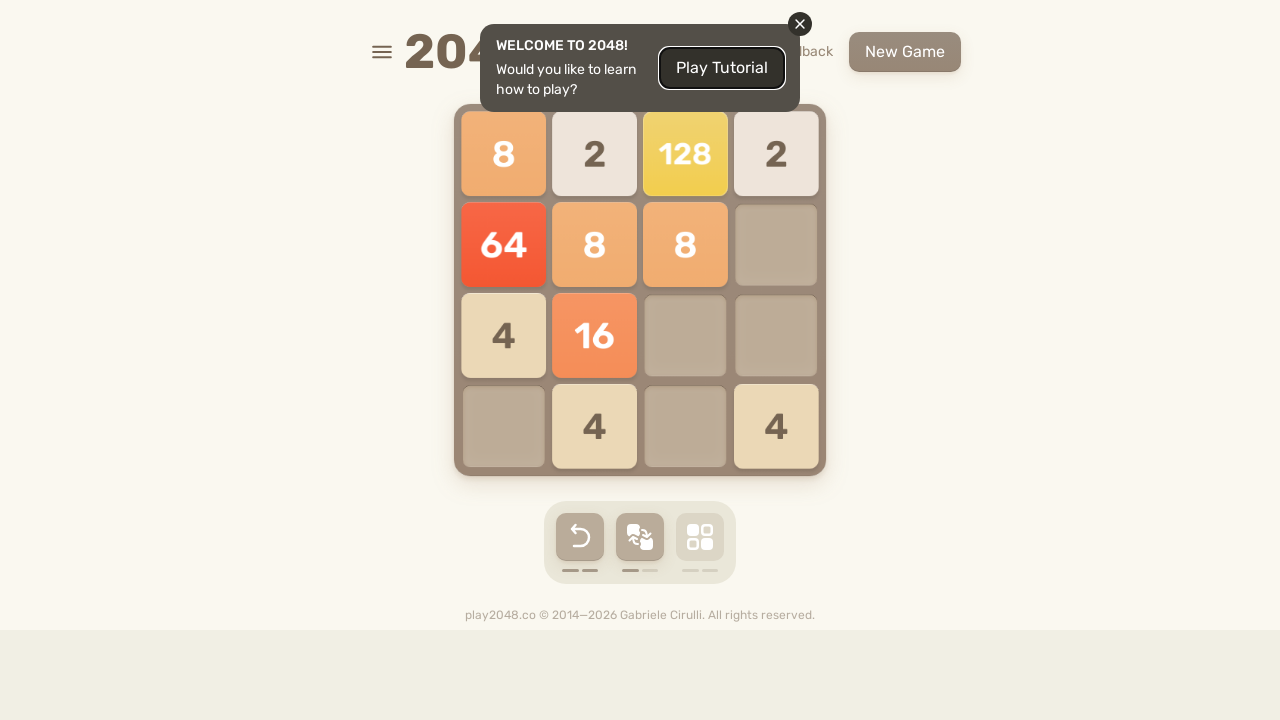

Pressed ArrowDown key to move tiles down
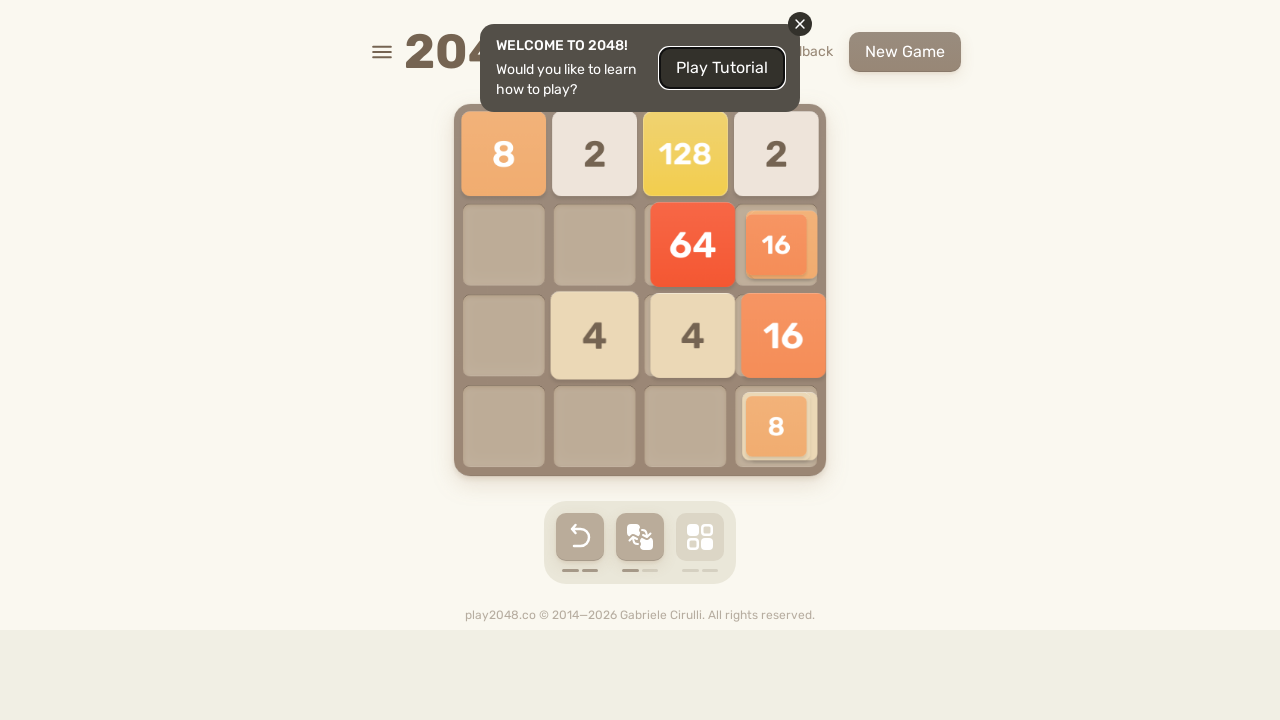

Pressed ArrowLeft key to move tiles left
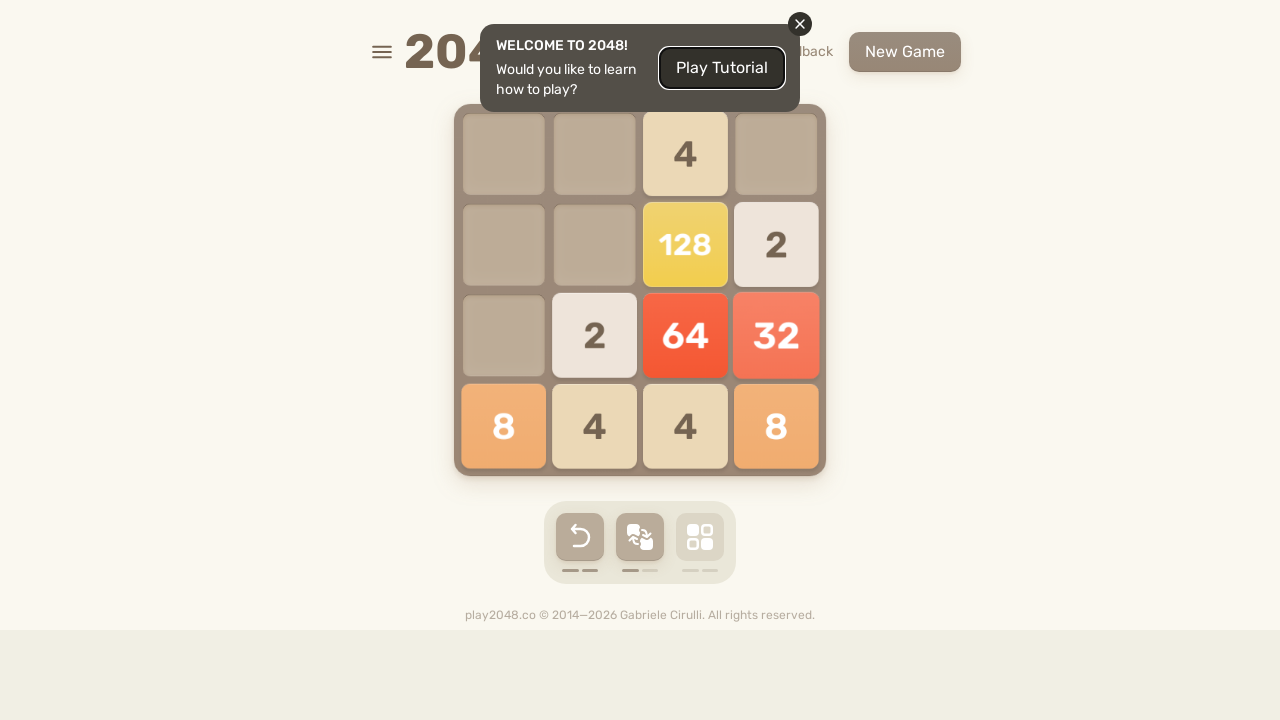

Pressed ArrowUp key to move tiles up
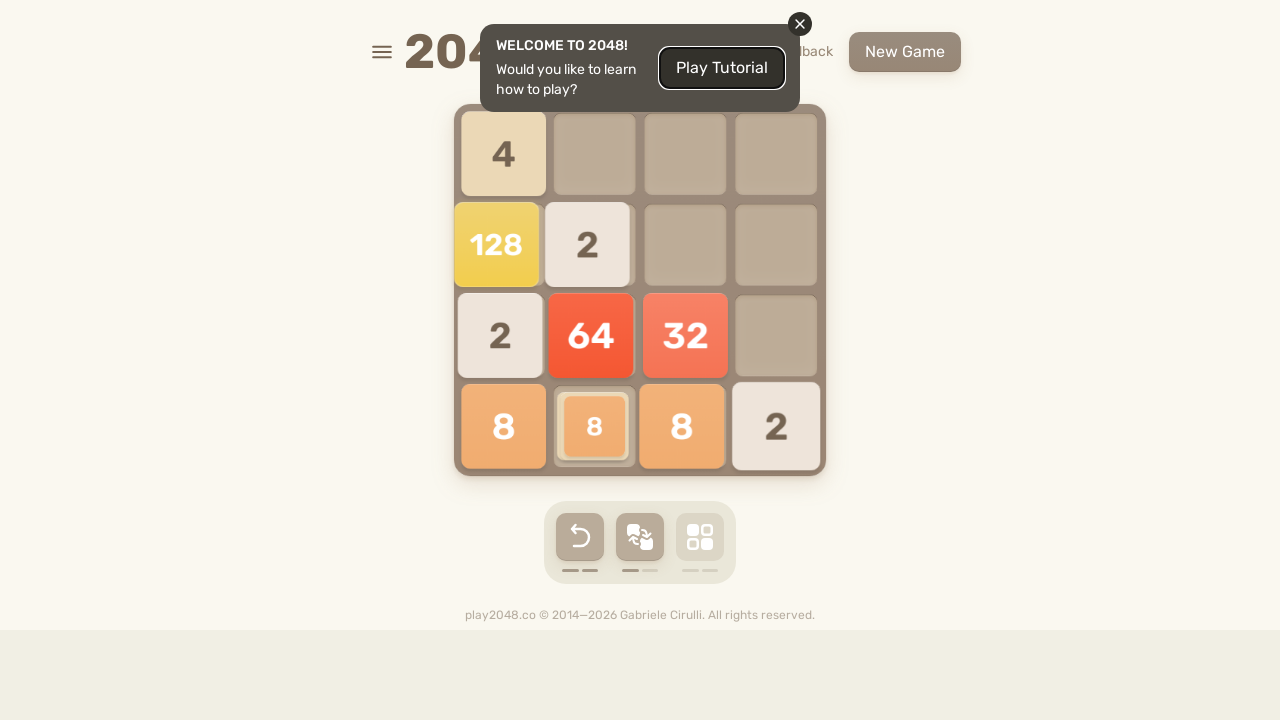

Pressed ArrowRight key to move tiles right
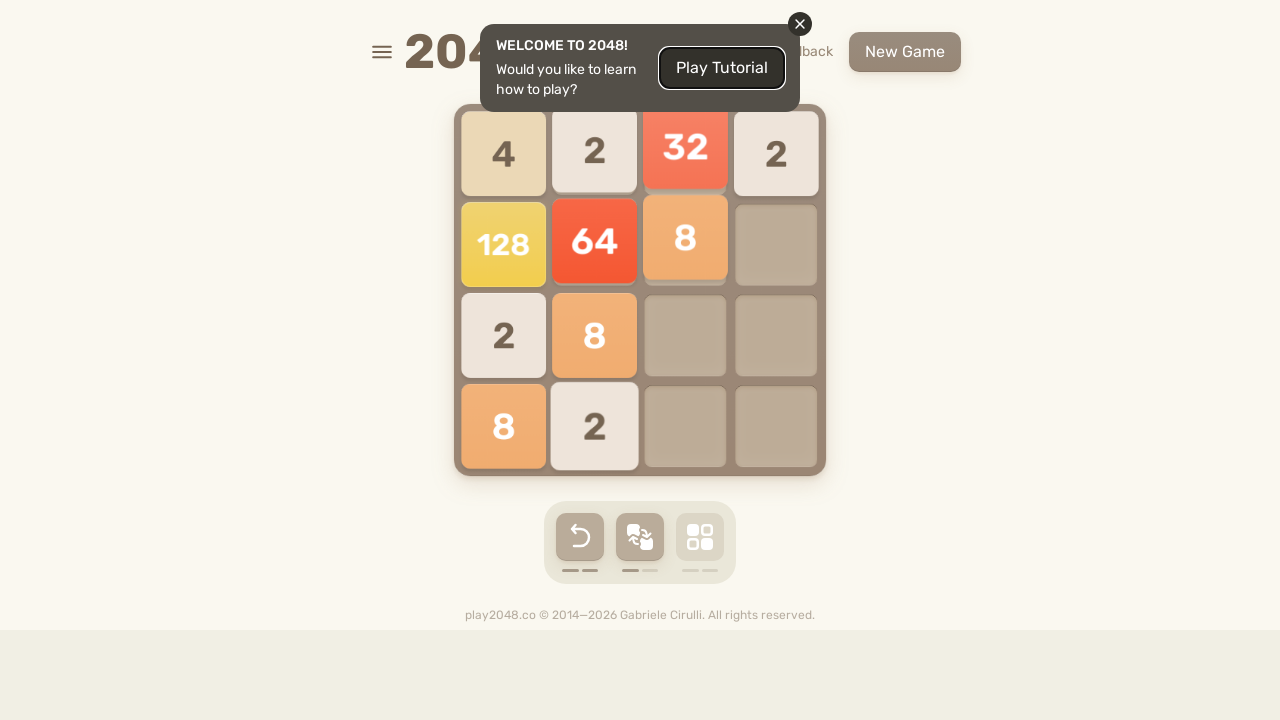

Pressed ArrowDown key to move tiles down
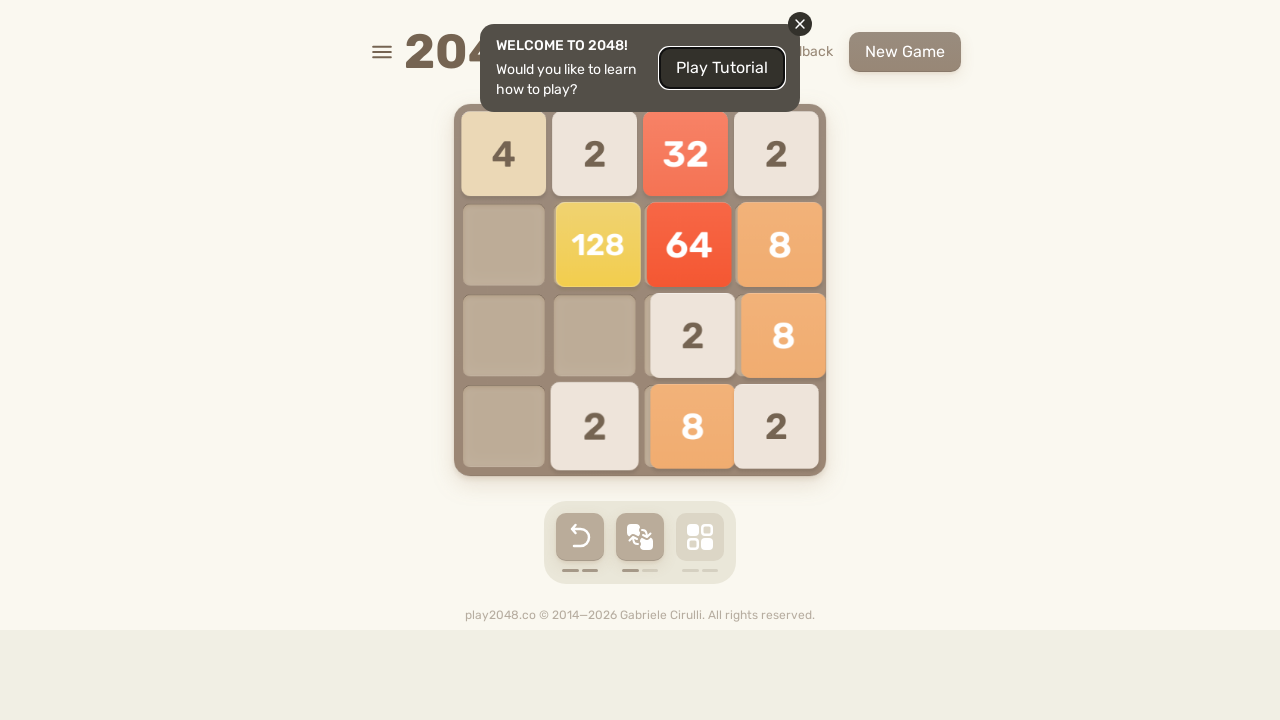

Pressed ArrowLeft key to move tiles left
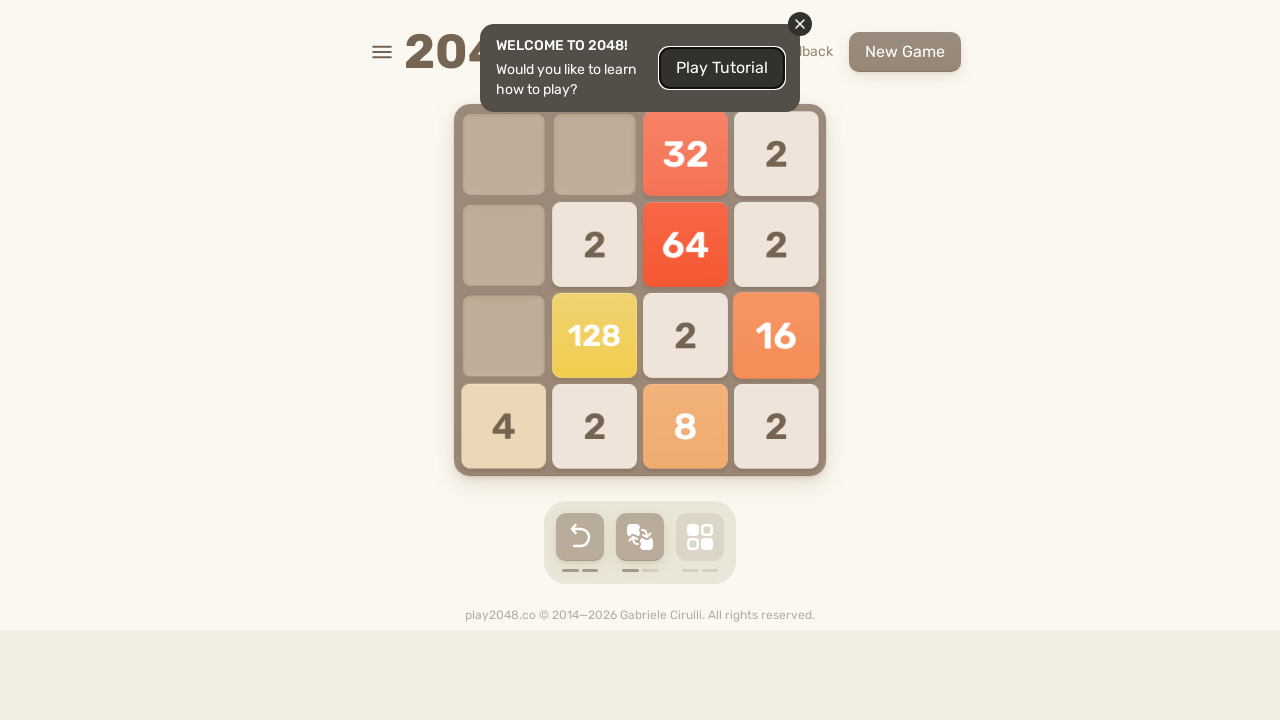

Pressed ArrowUp key to move tiles up
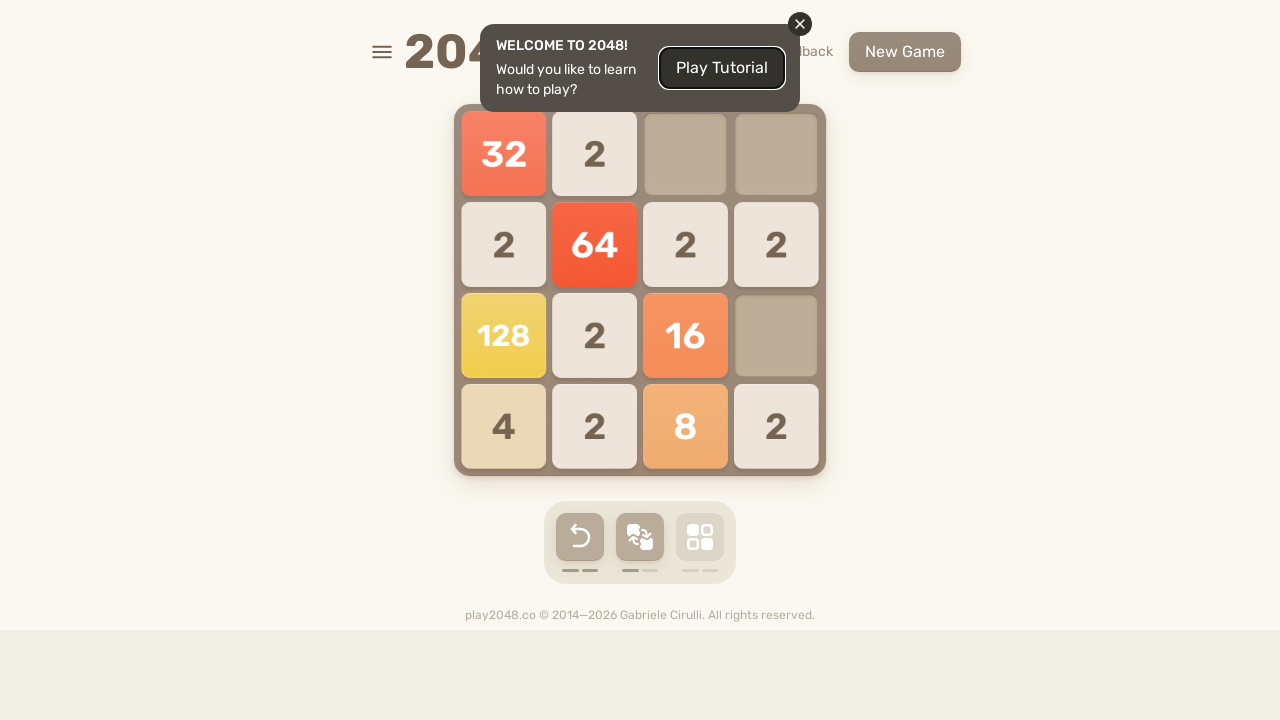

Pressed ArrowRight key to move tiles right
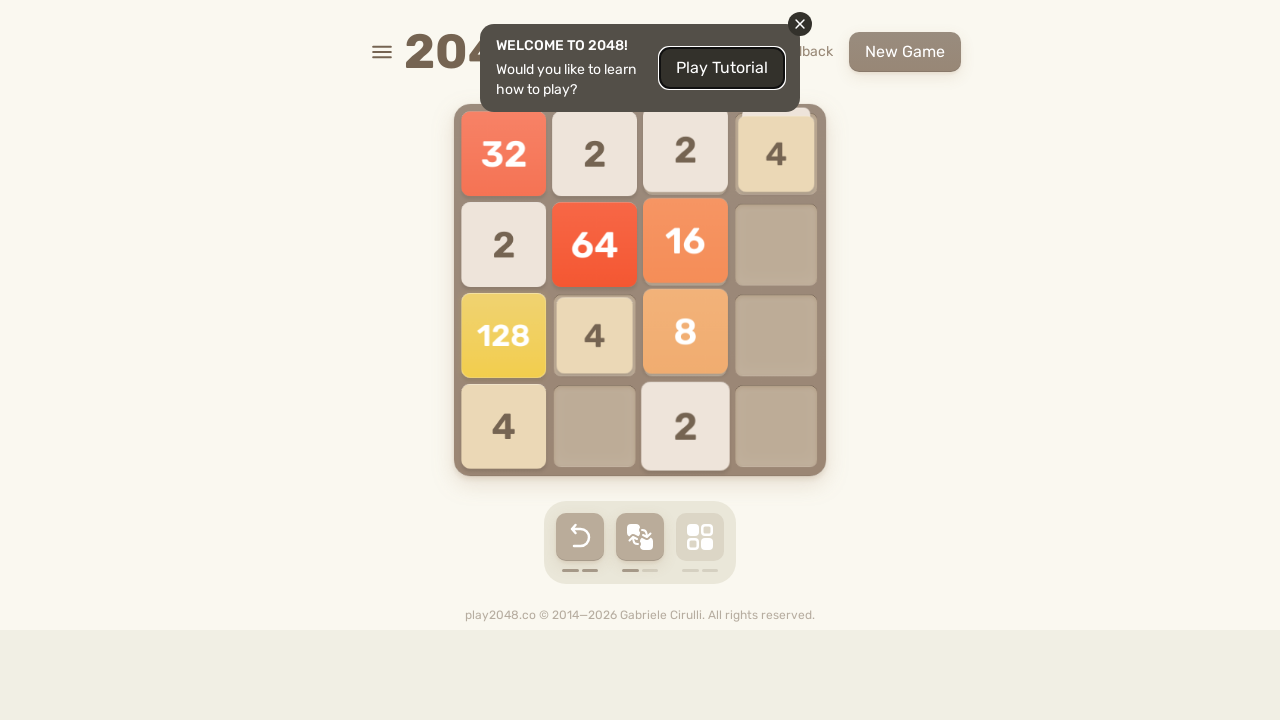

Pressed ArrowDown key to move tiles down
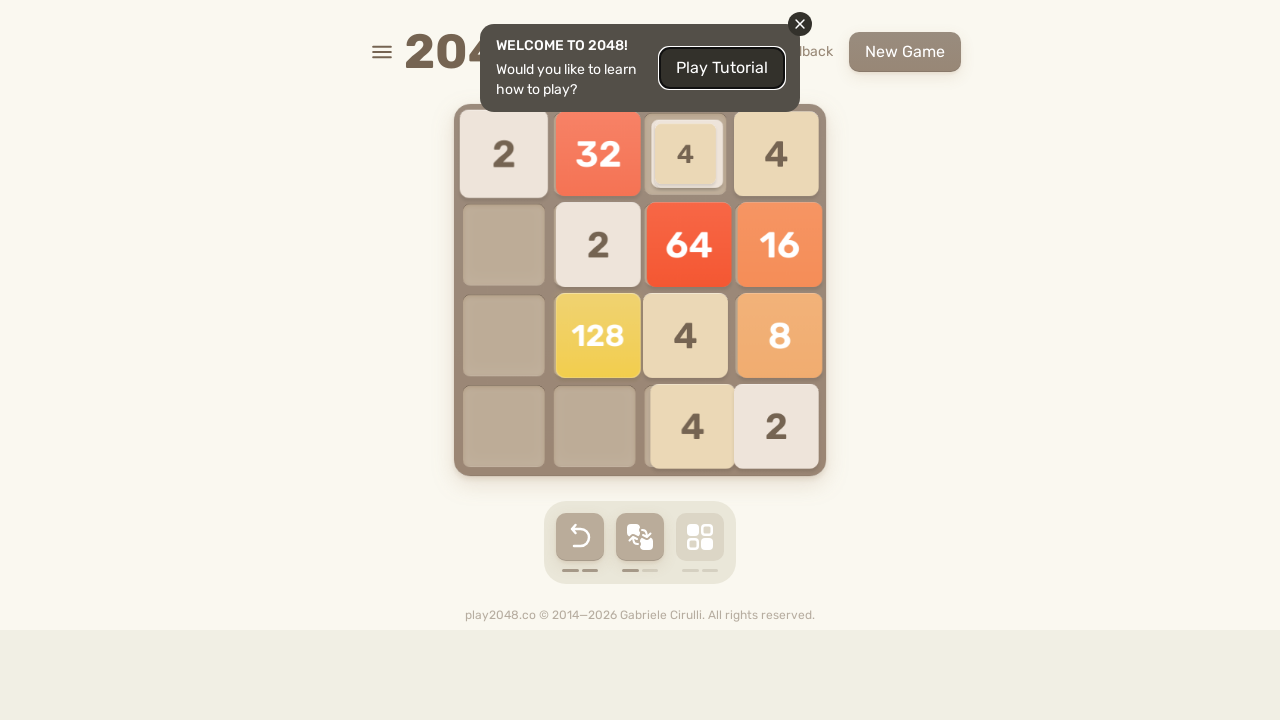

Pressed ArrowLeft key to move tiles left
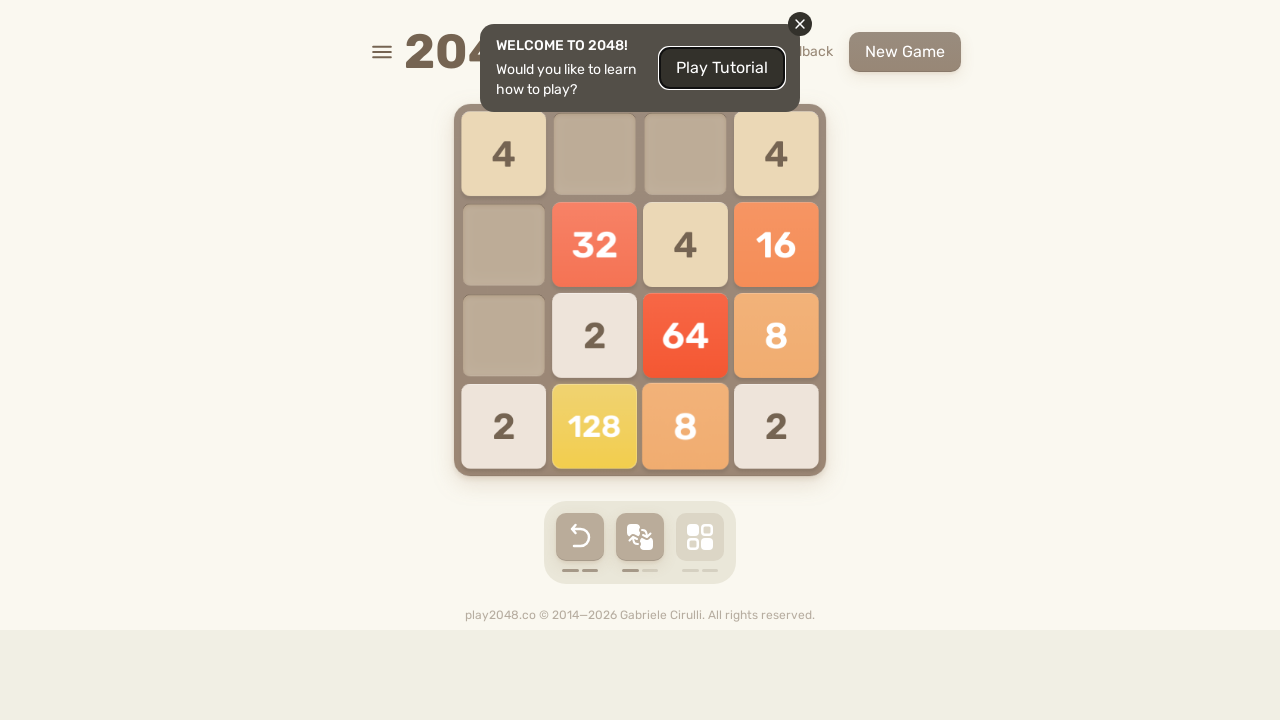

Pressed ArrowUp key to move tiles up
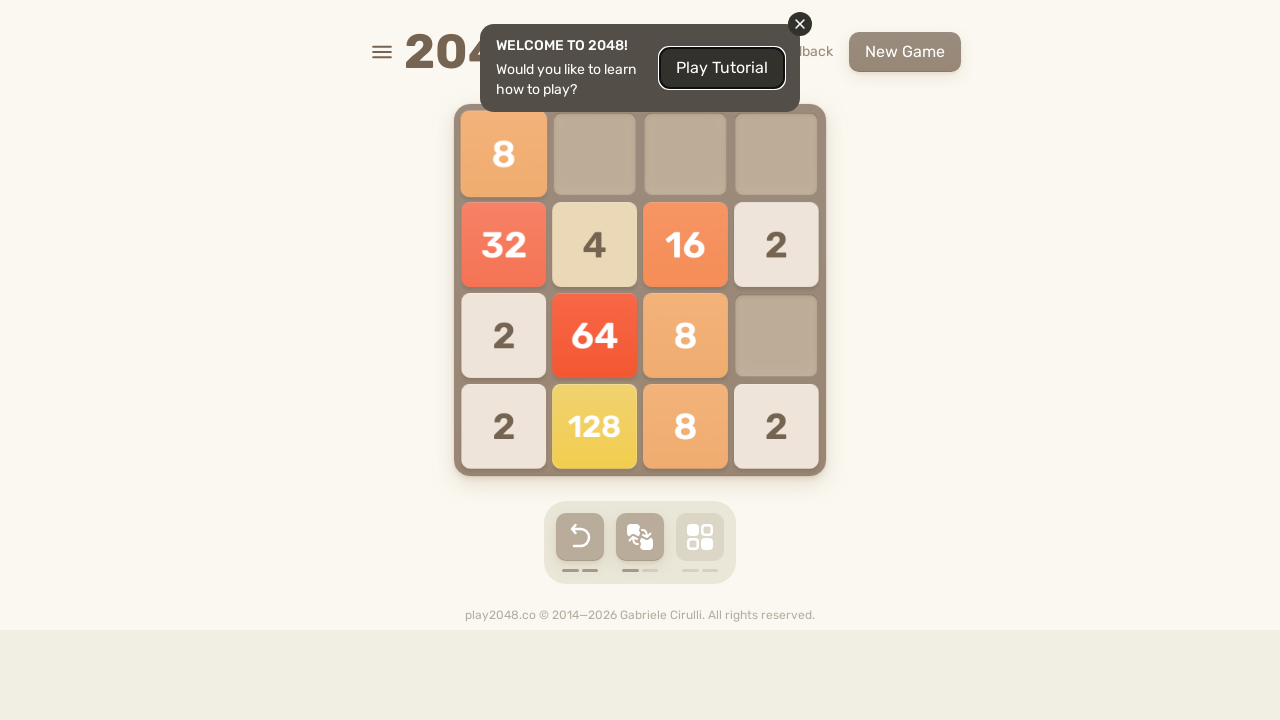

Pressed ArrowRight key to move tiles right
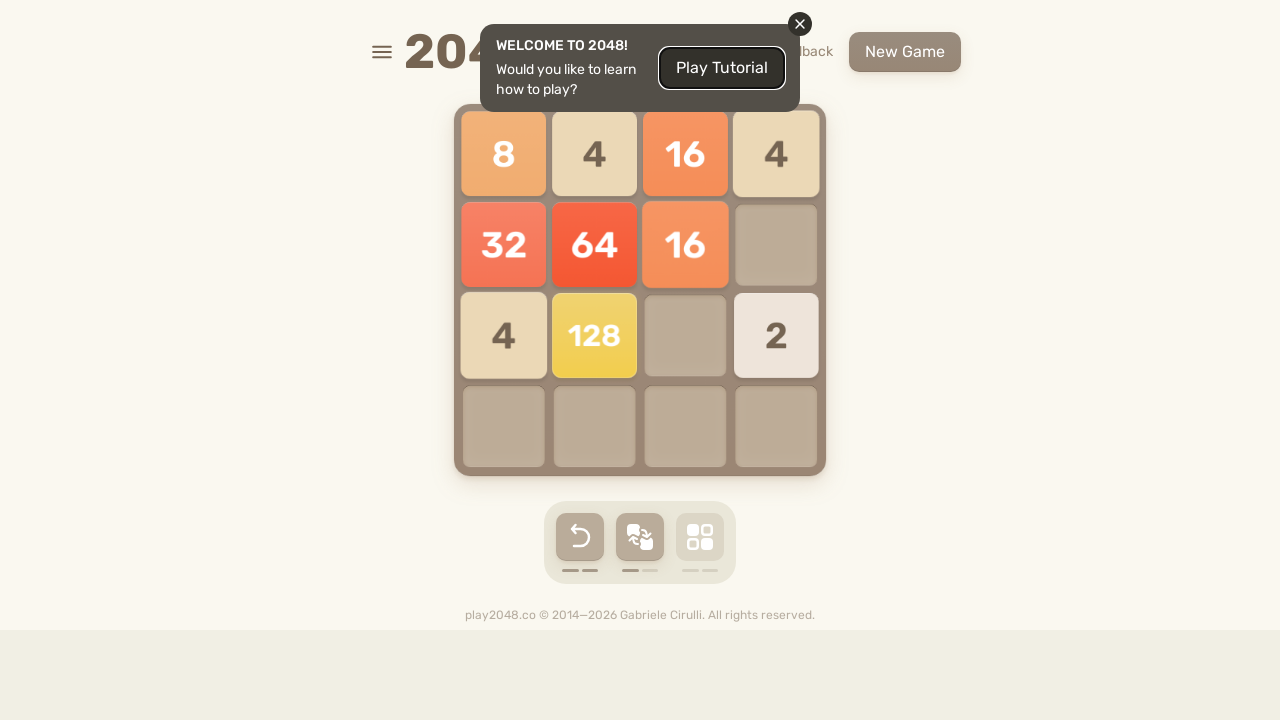

Pressed ArrowDown key to move tiles down
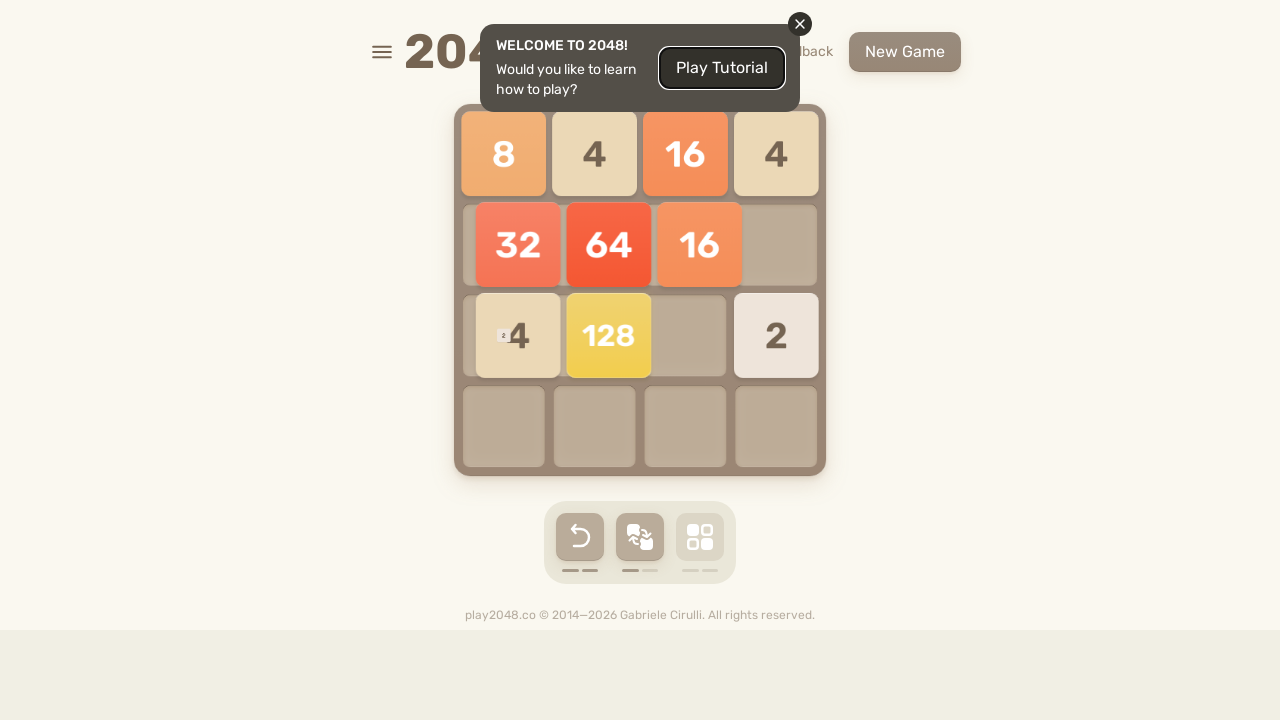

Pressed ArrowLeft key to move tiles left
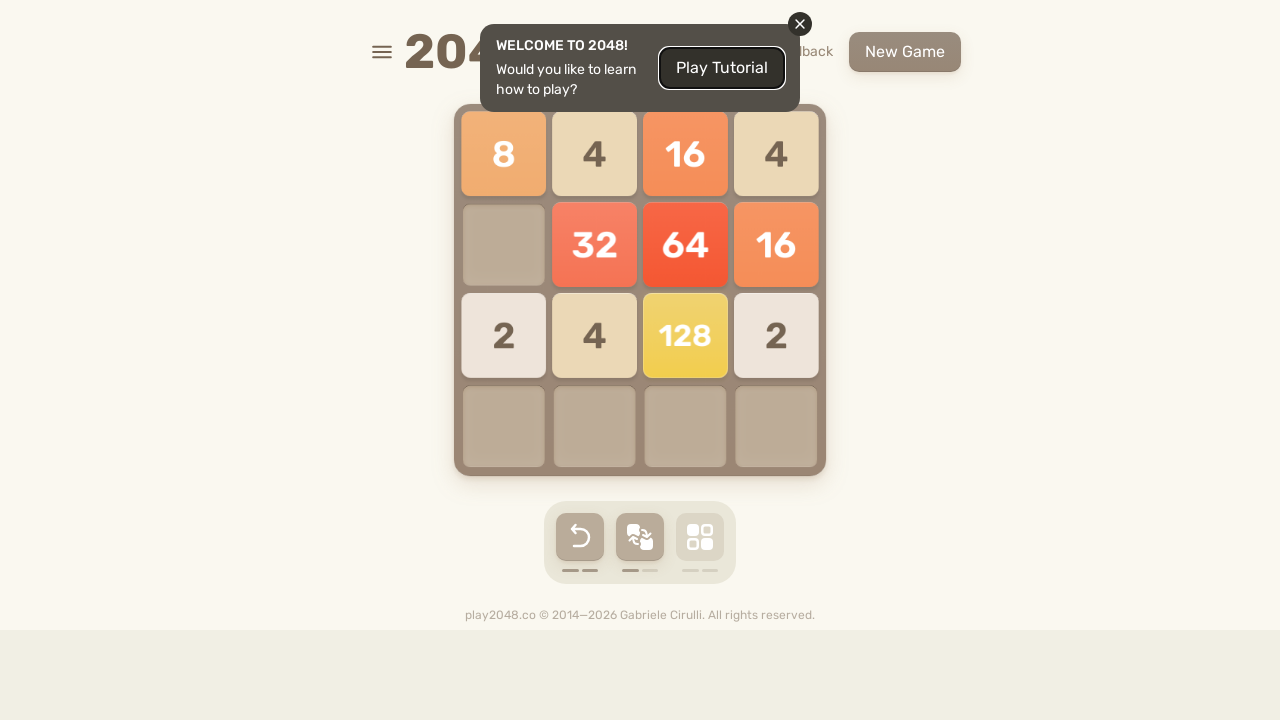

Pressed ArrowUp key to move tiles up
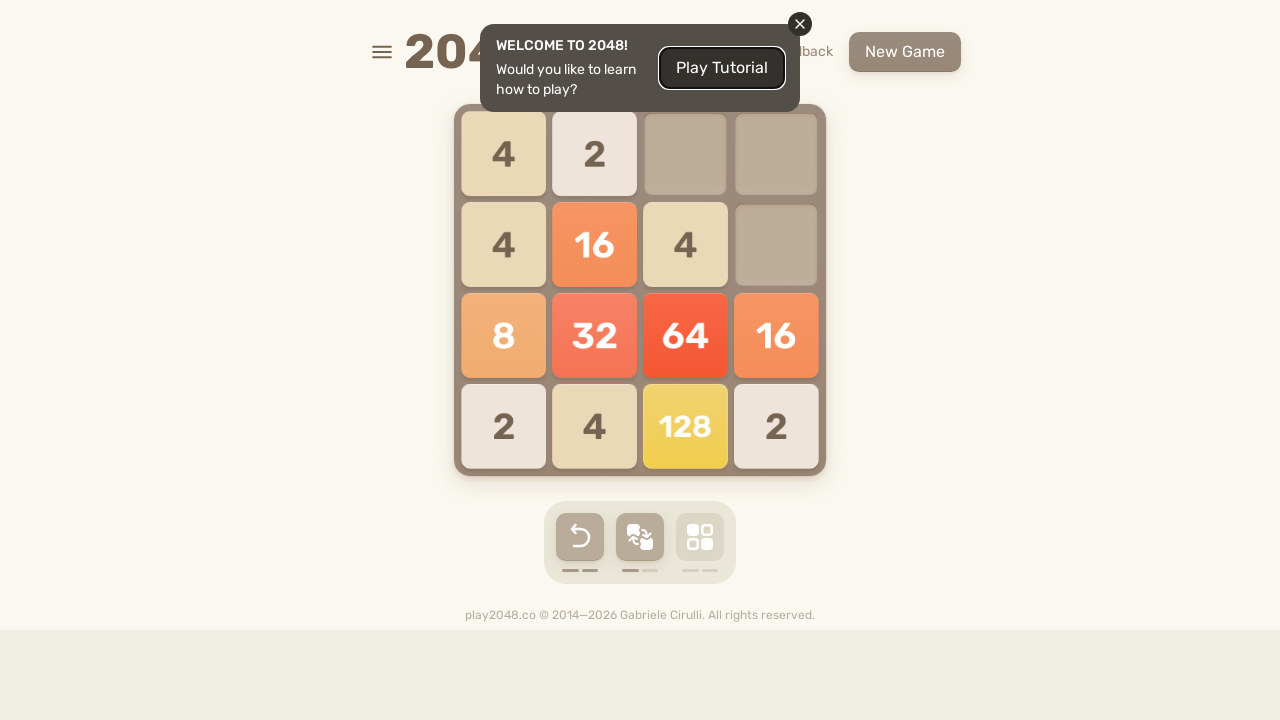

Pressed ArrowRight key to move tiles right
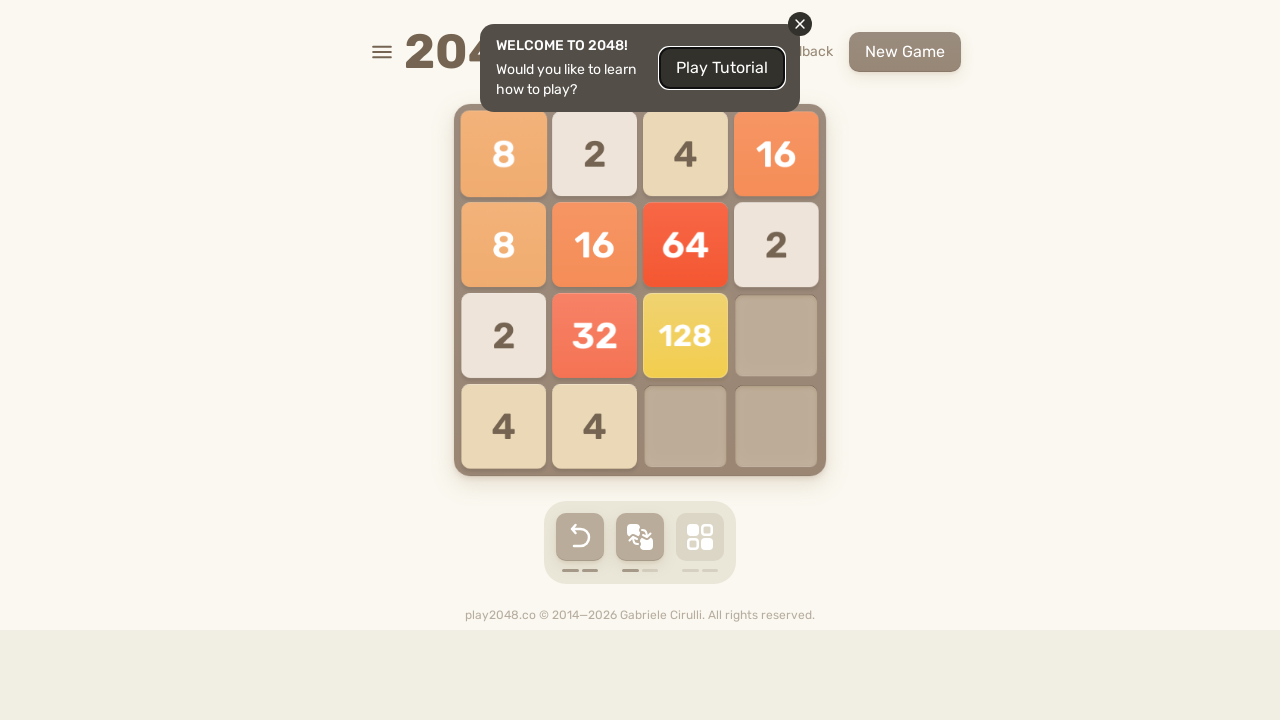

Pressed ArrowDown key to move tiles down
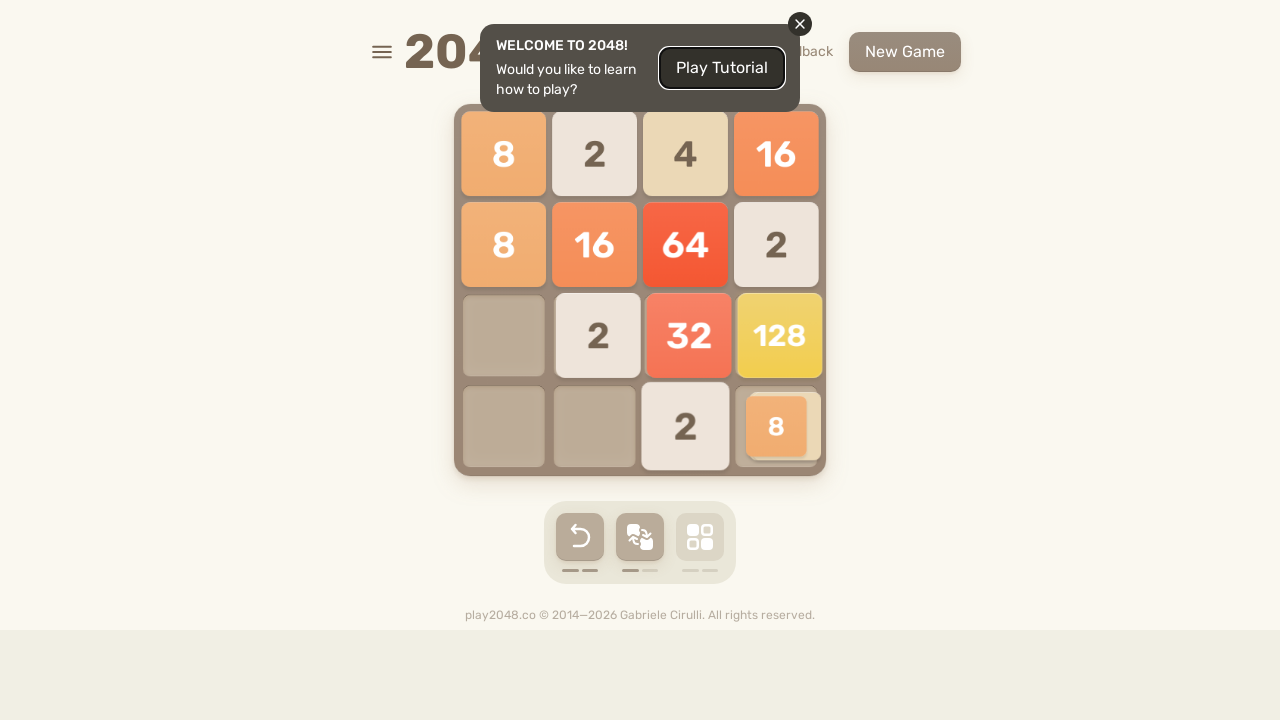

Pressed ArrowLeft key to move tiles left
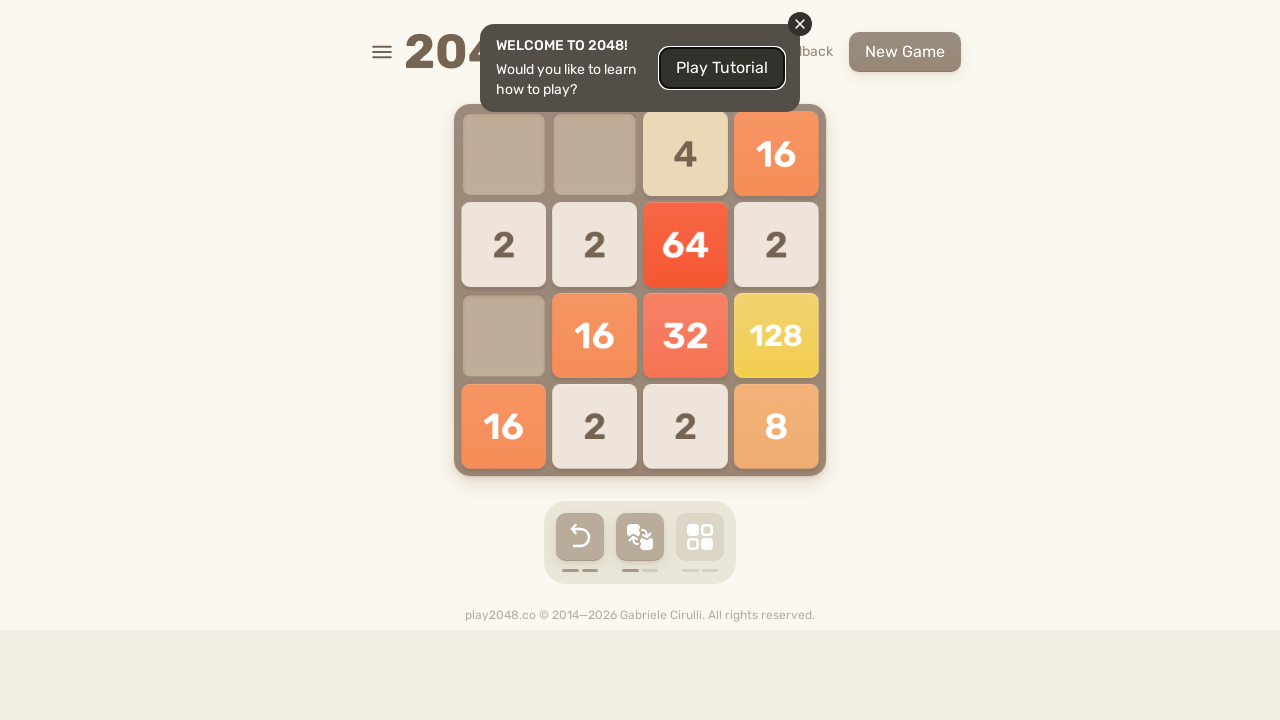

Pressed ArrowUp key to move tiles up
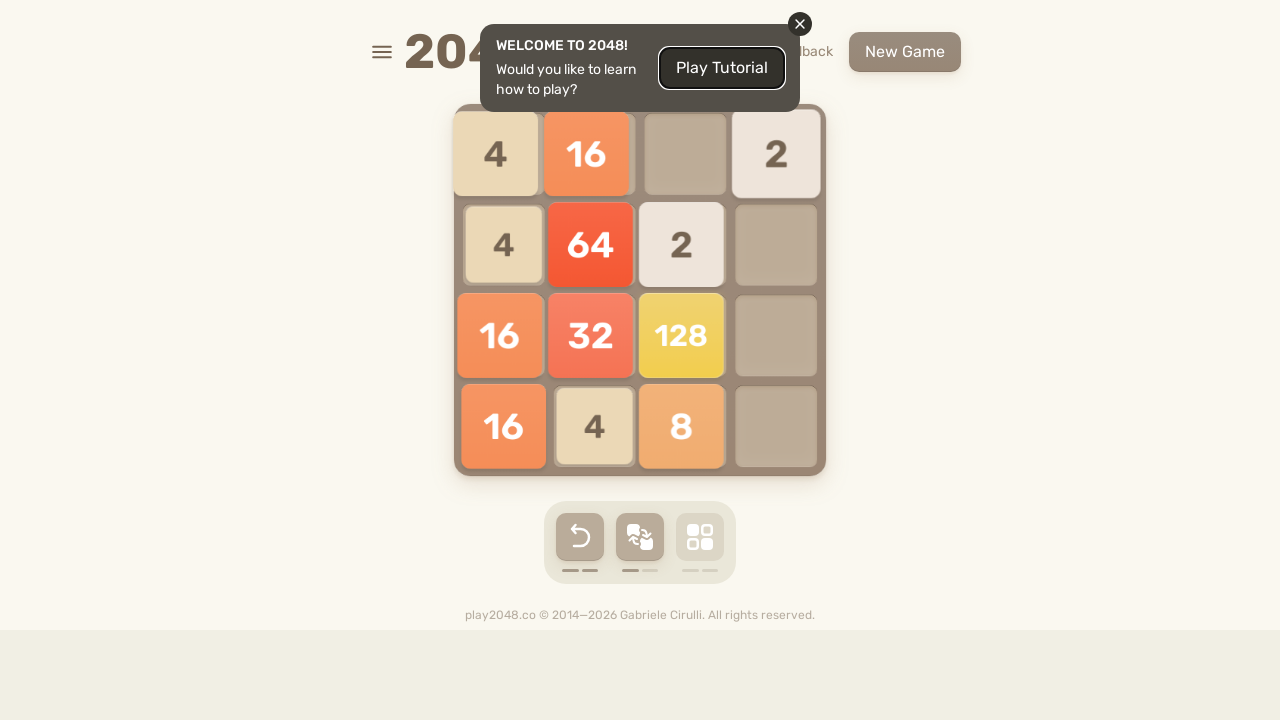

Pressed ArrowRight key to move tiles right
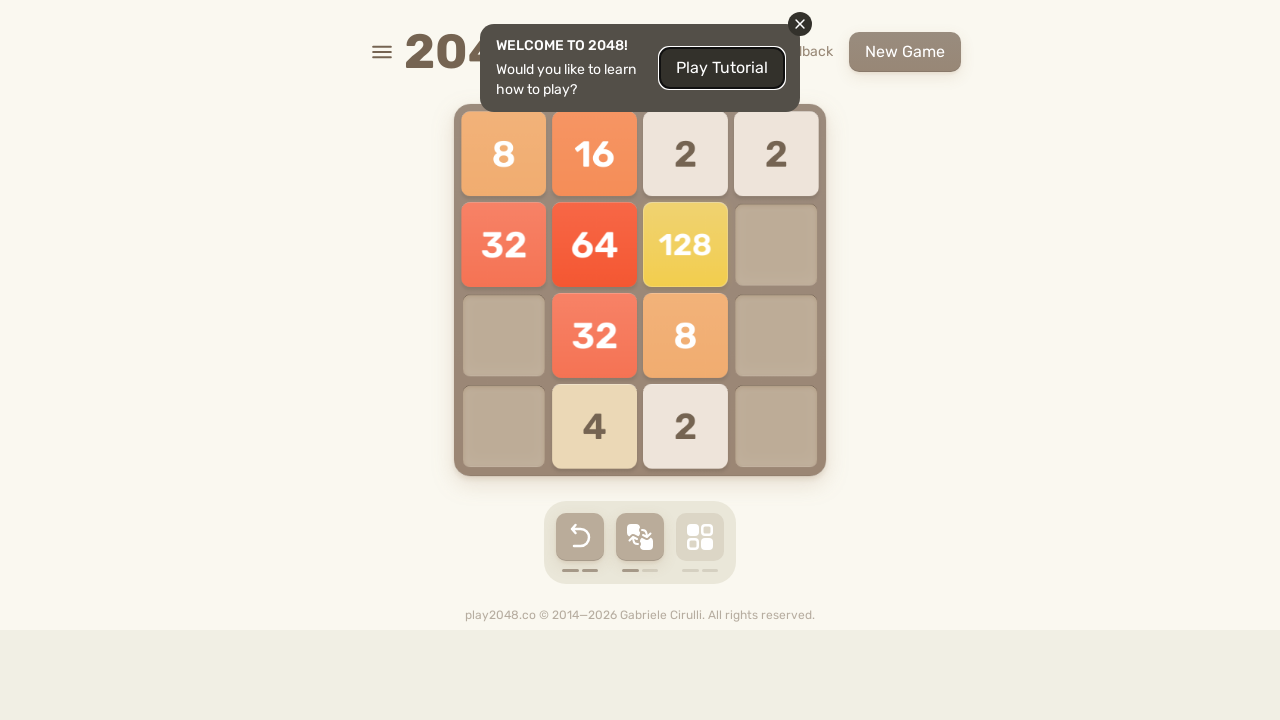

Pressed ArrowDown key to move tiles down
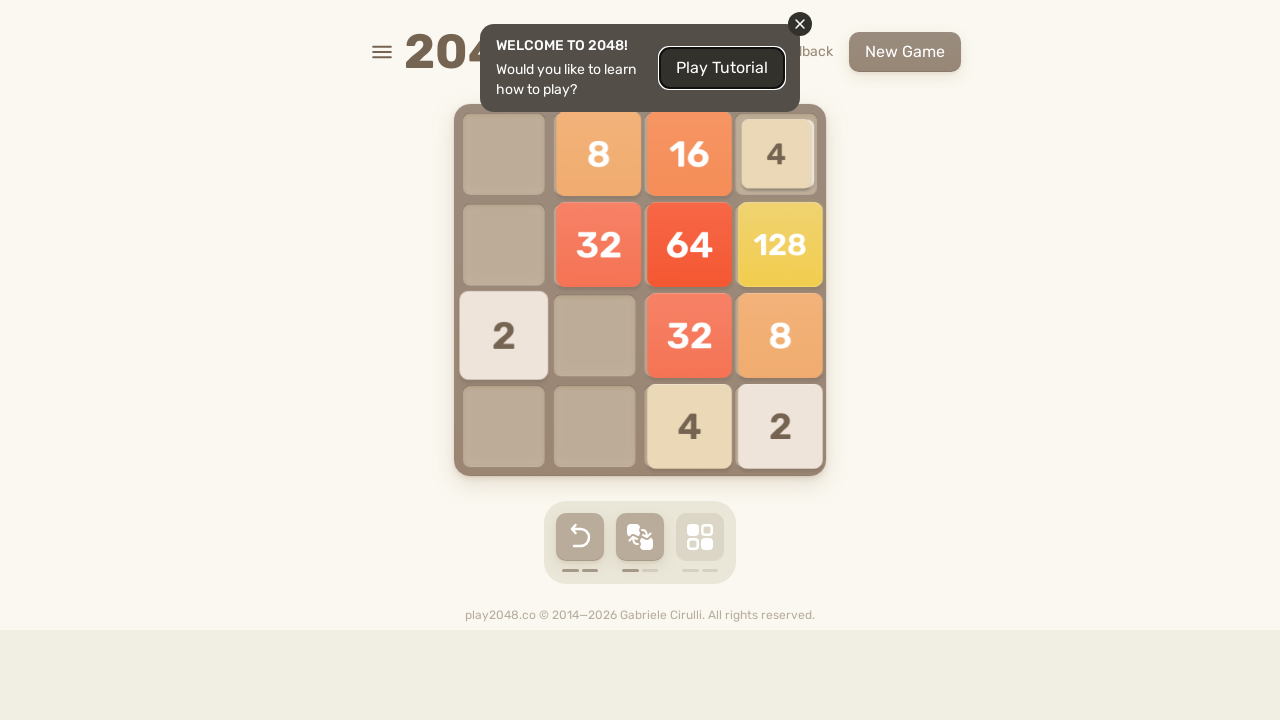

Pressed ArrowLeft key to move tiles left
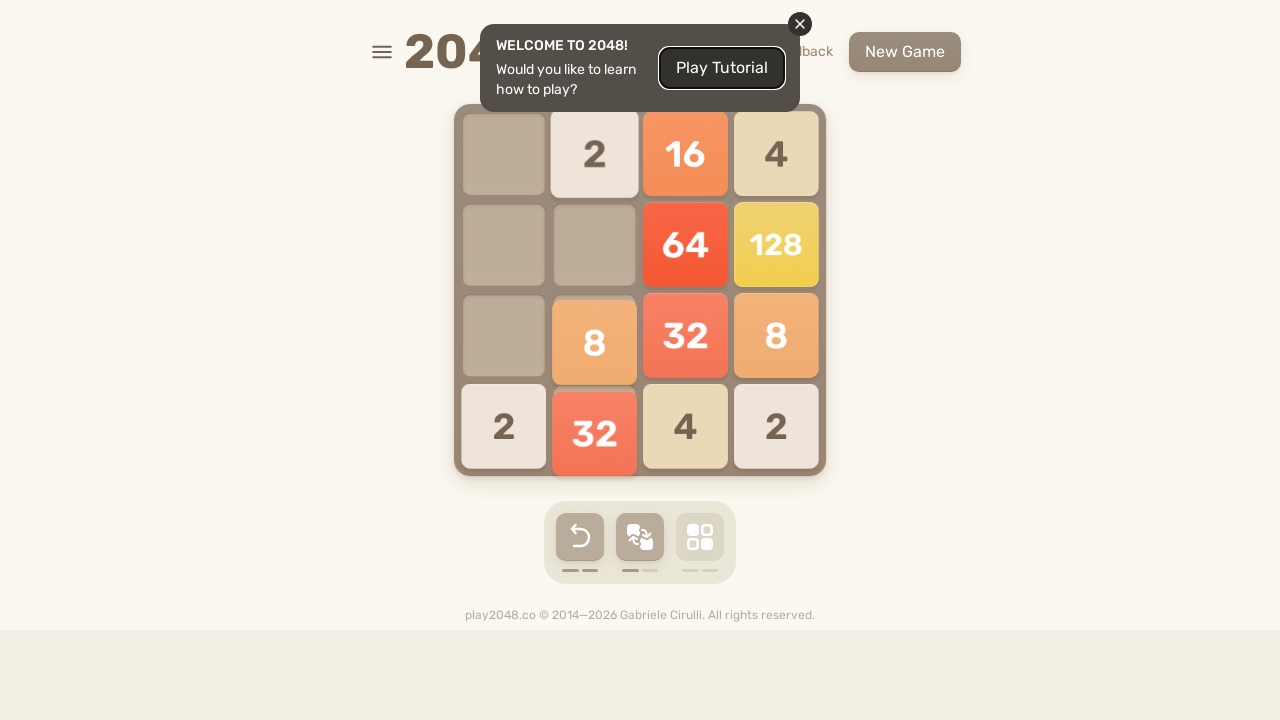

Pressed ArrowUp key to move tiles up
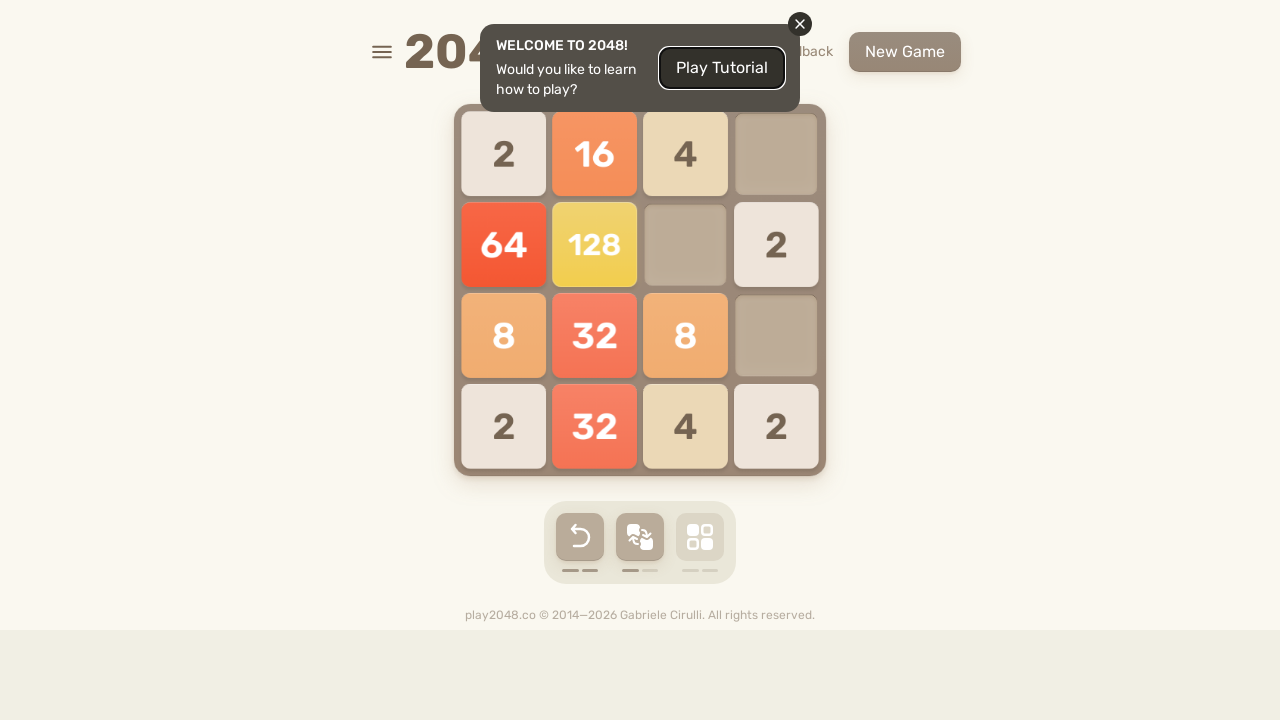

Pressed ArrowRight key to move tiles right
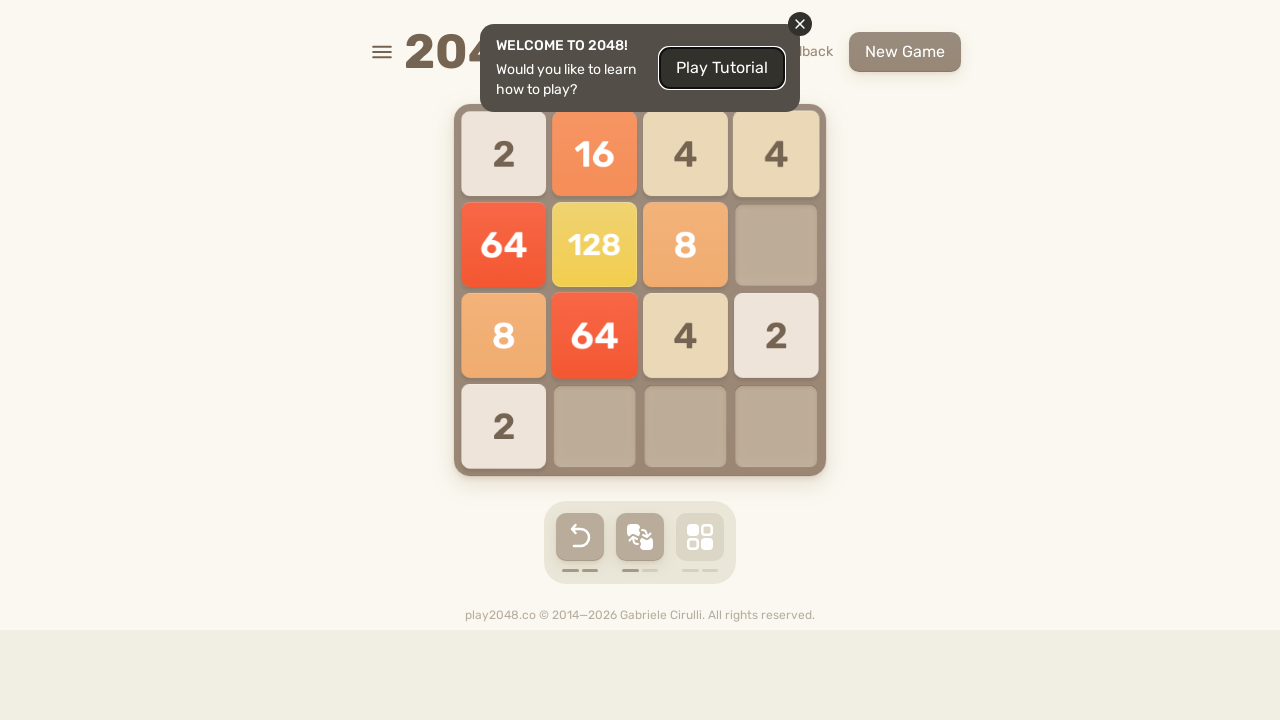

Pressed ArrowDown key to move tiles down
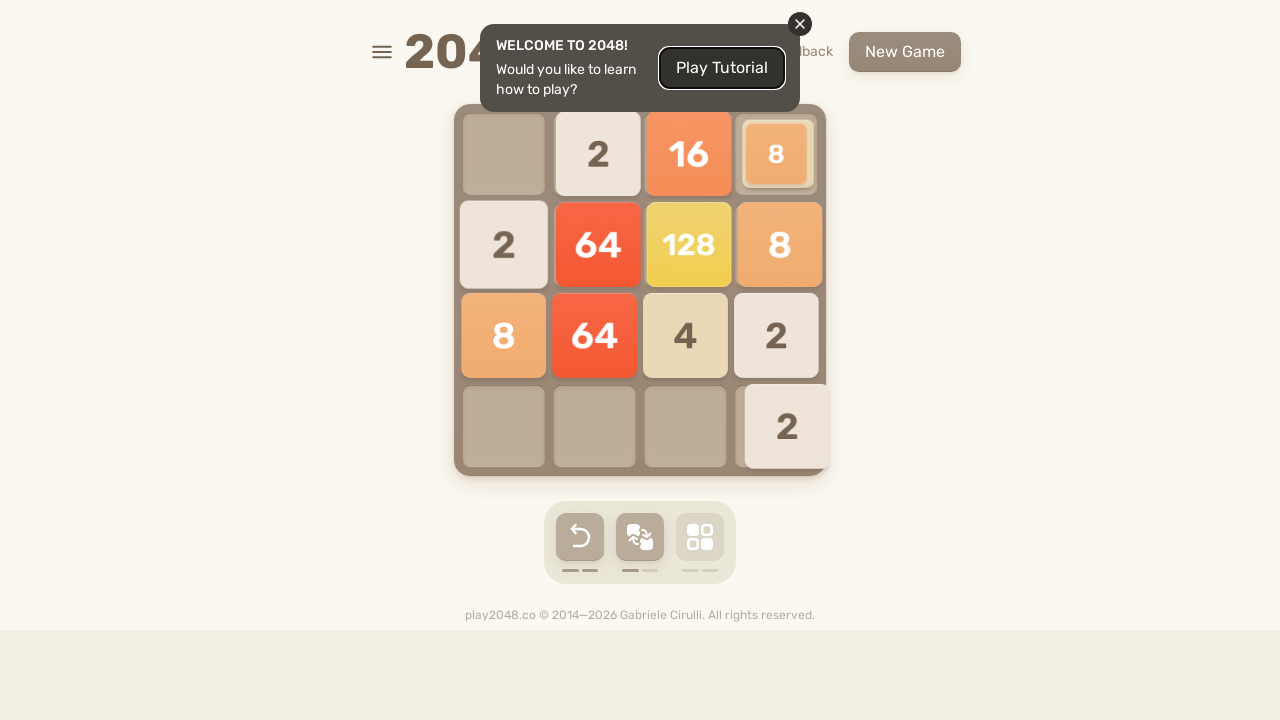

Pressed ArrowLeft key to move tiles left
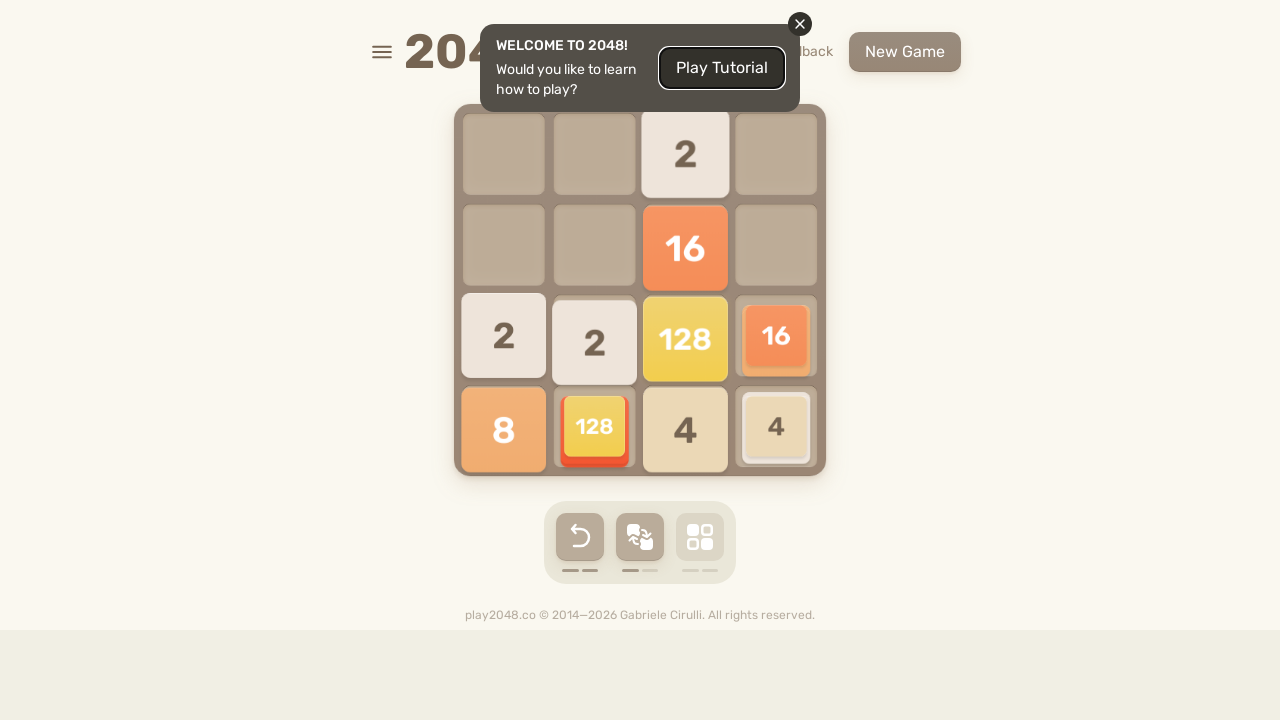

Pressed ArrowUp key to move tiles up
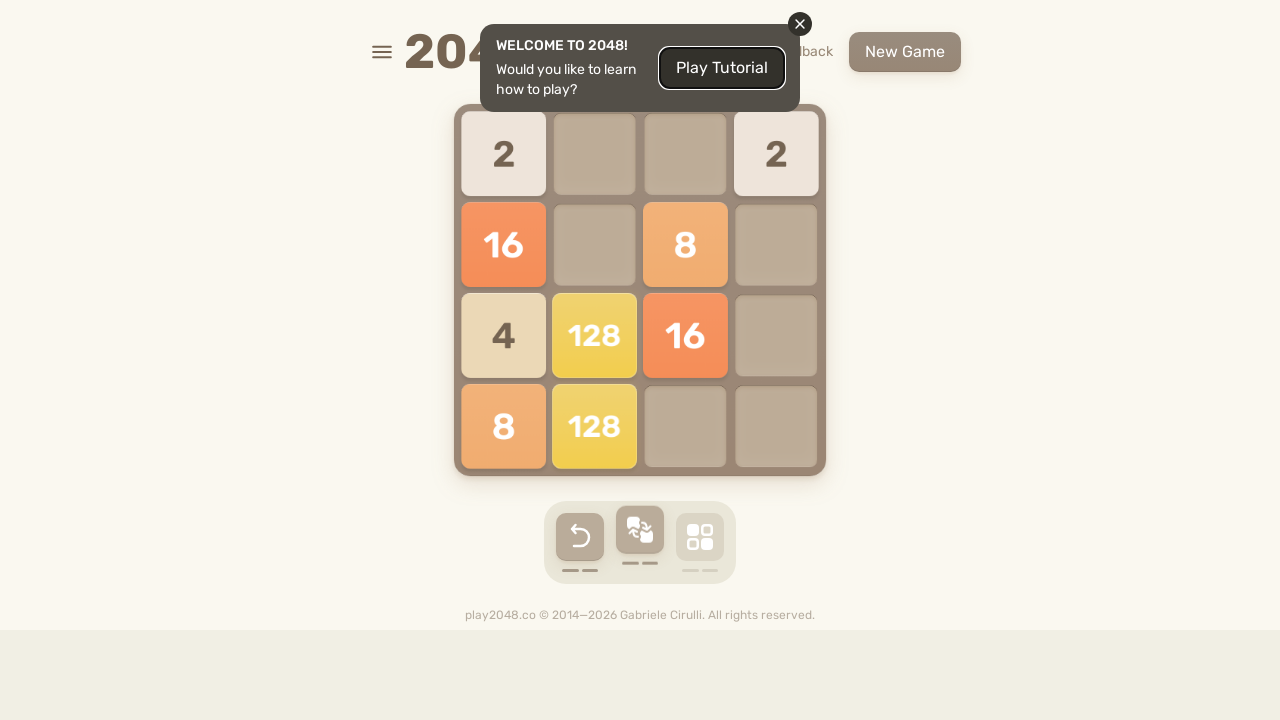

Pressed ArrowRight key to move tiles right
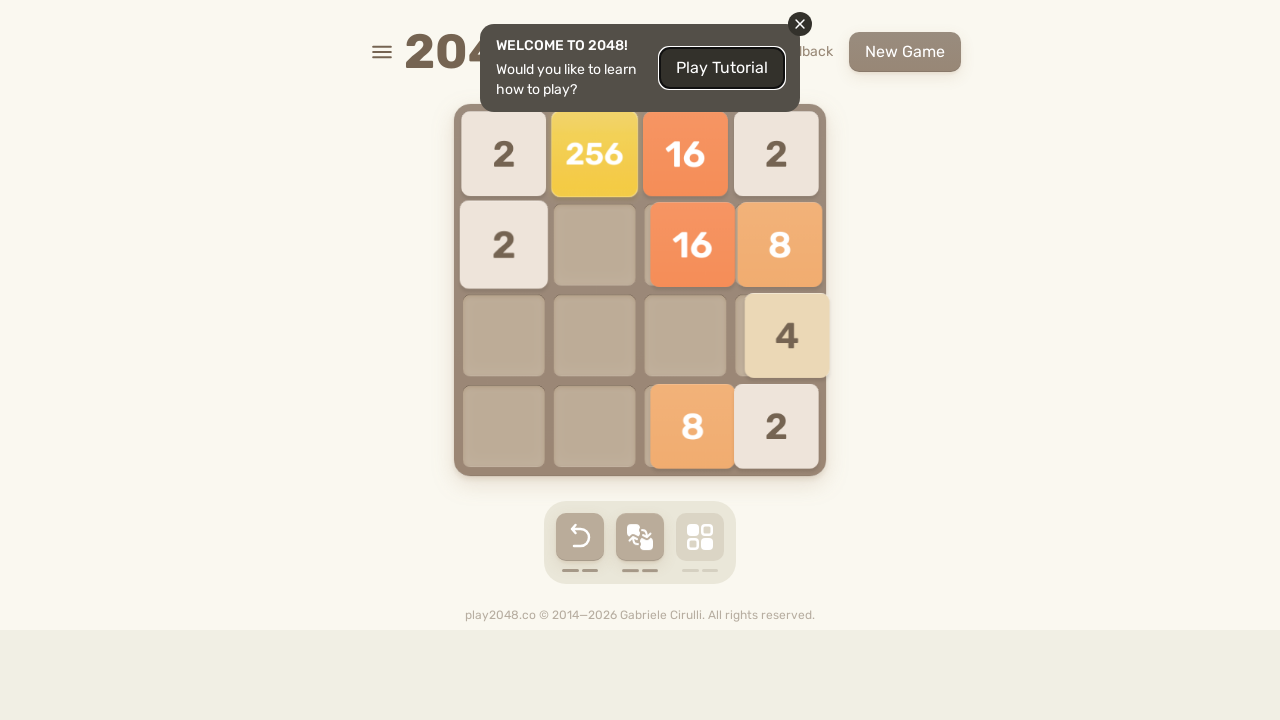

Pressed ArrowDown key to move tiles down
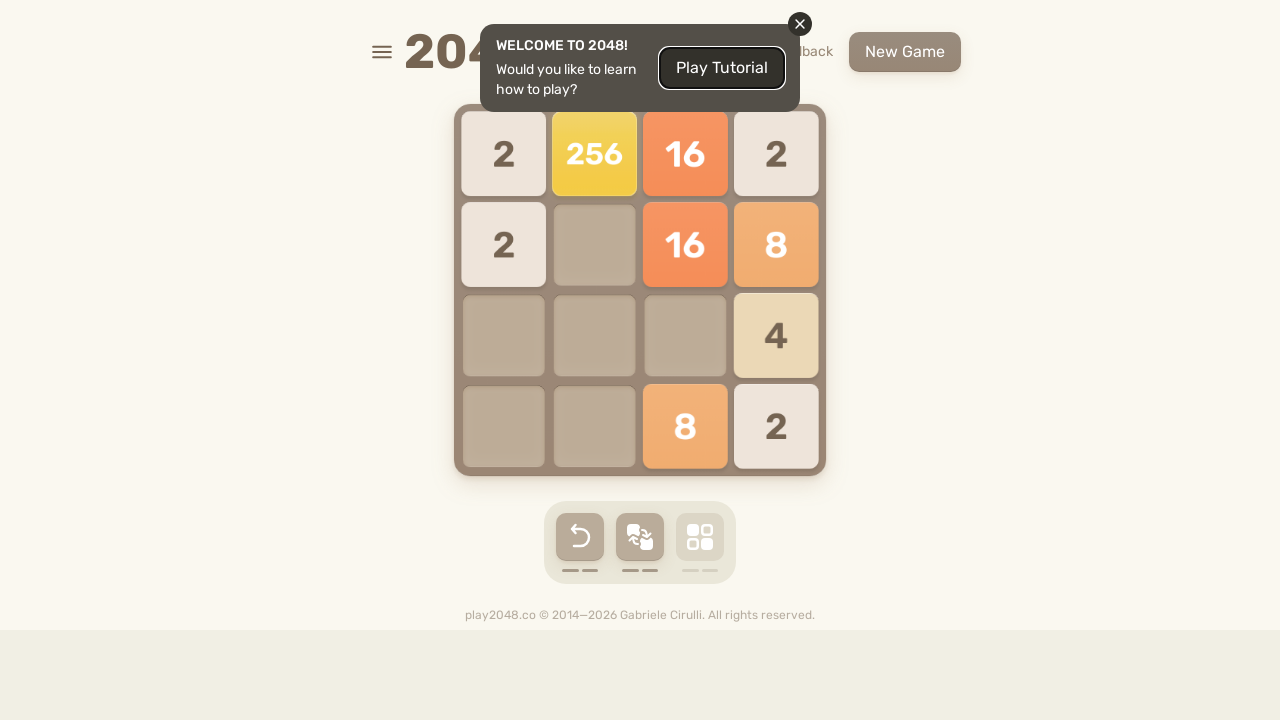

Pressed ArrowLeft key to move tiles left
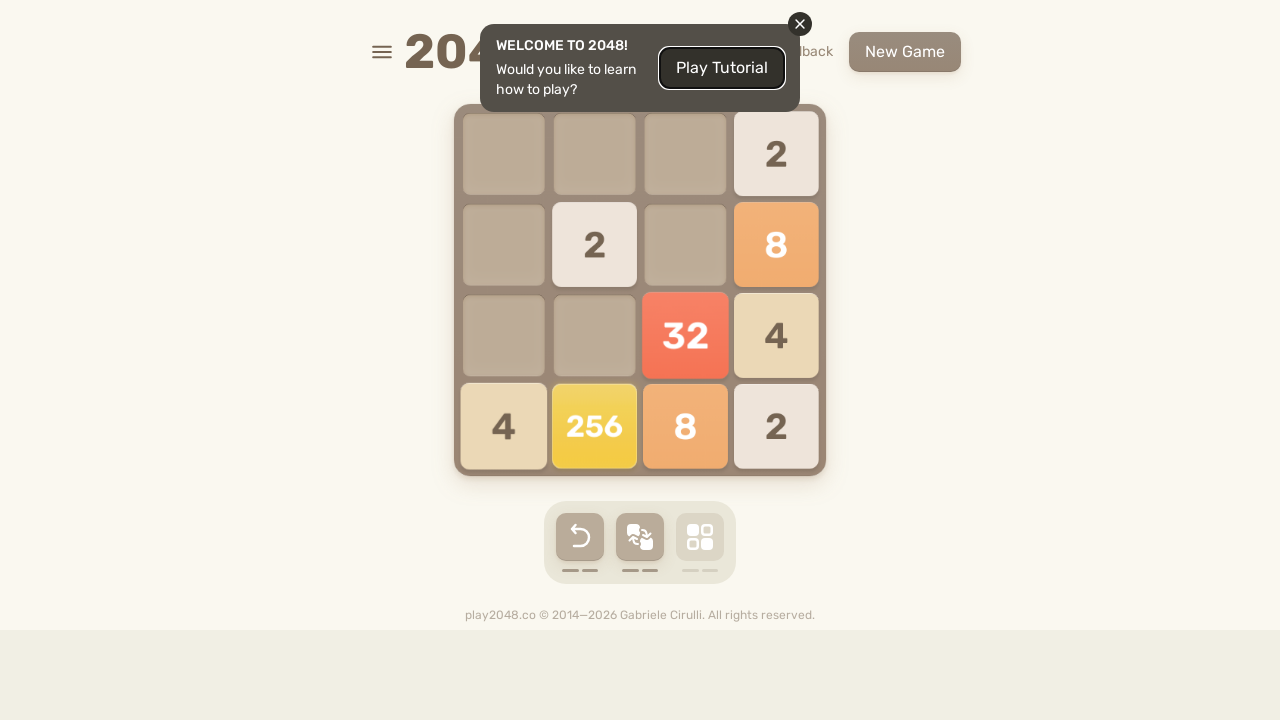

Pressed ArrowUp key to move tiles up
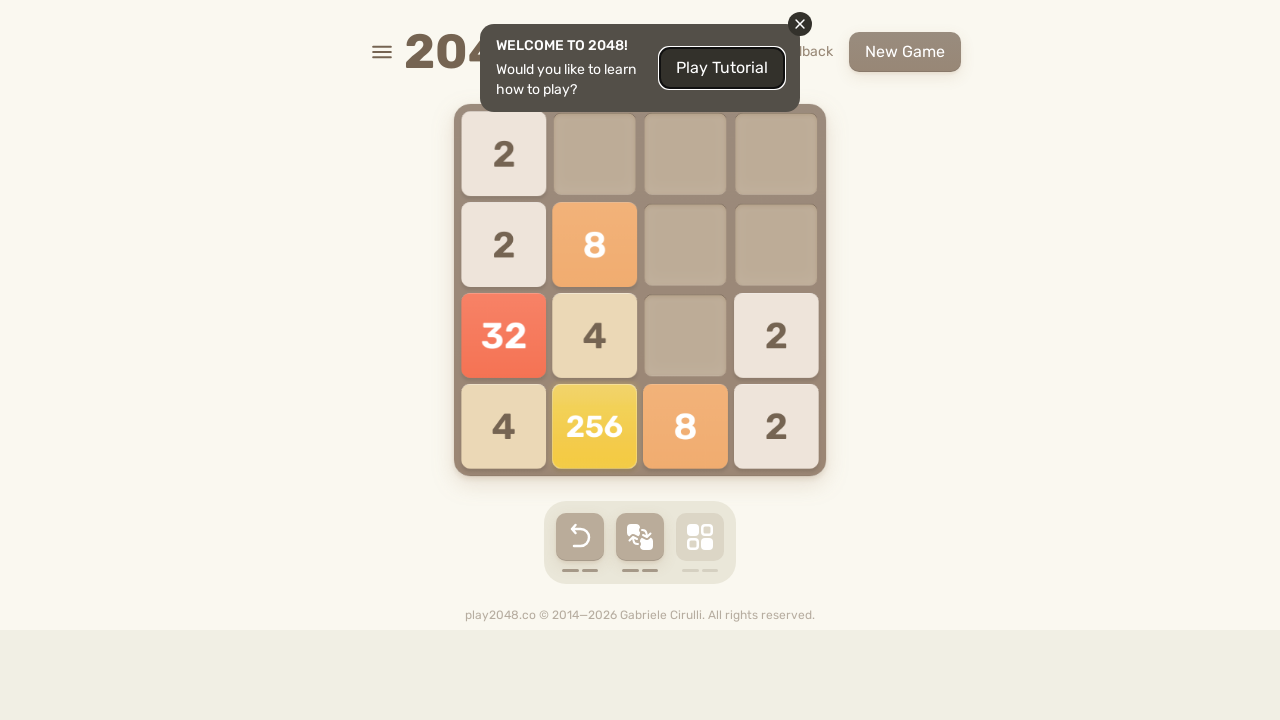

Pressed ArrowRight key to move tiles right
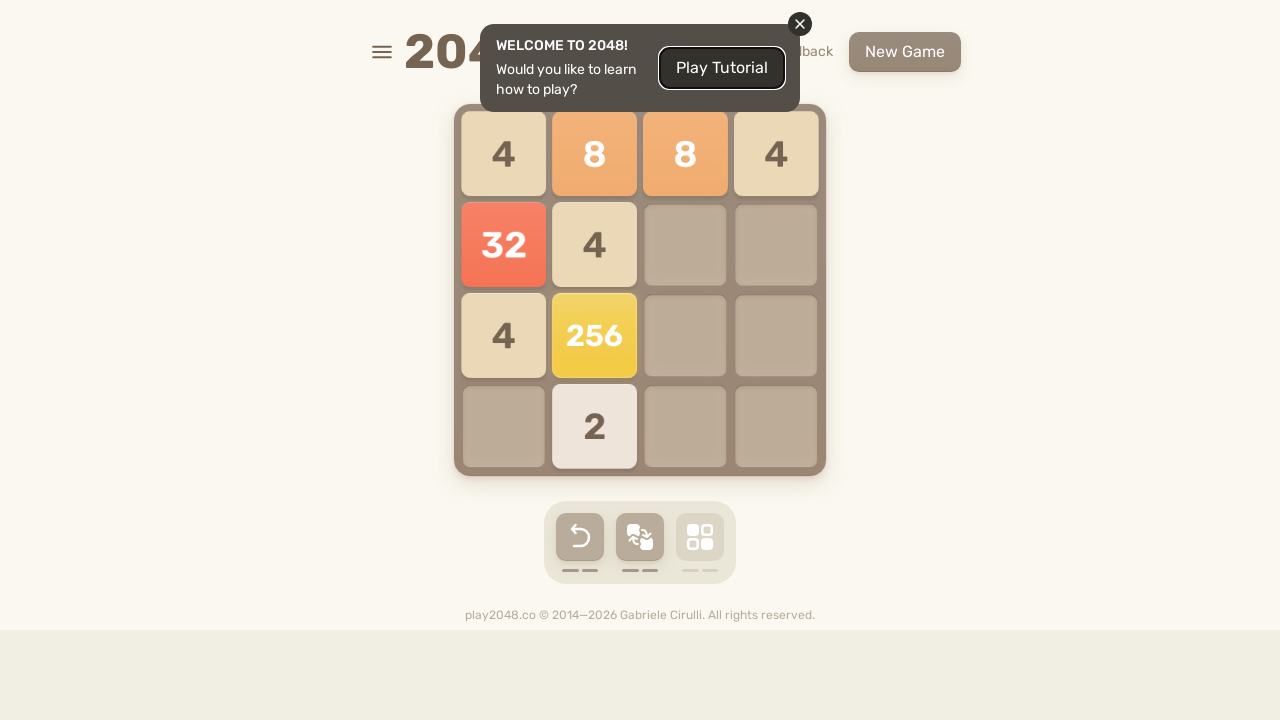

Pressed ArrowDown key to move tiles down
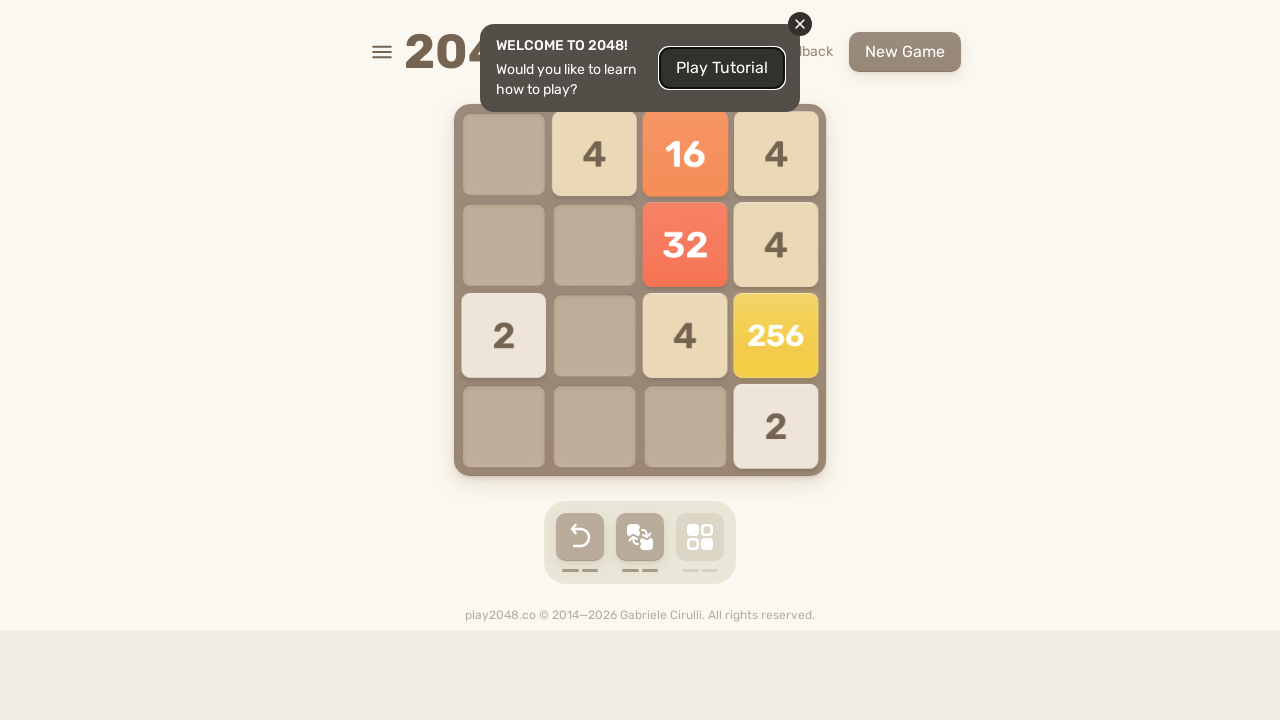

Pressed ArrowLeft key to move tiles left
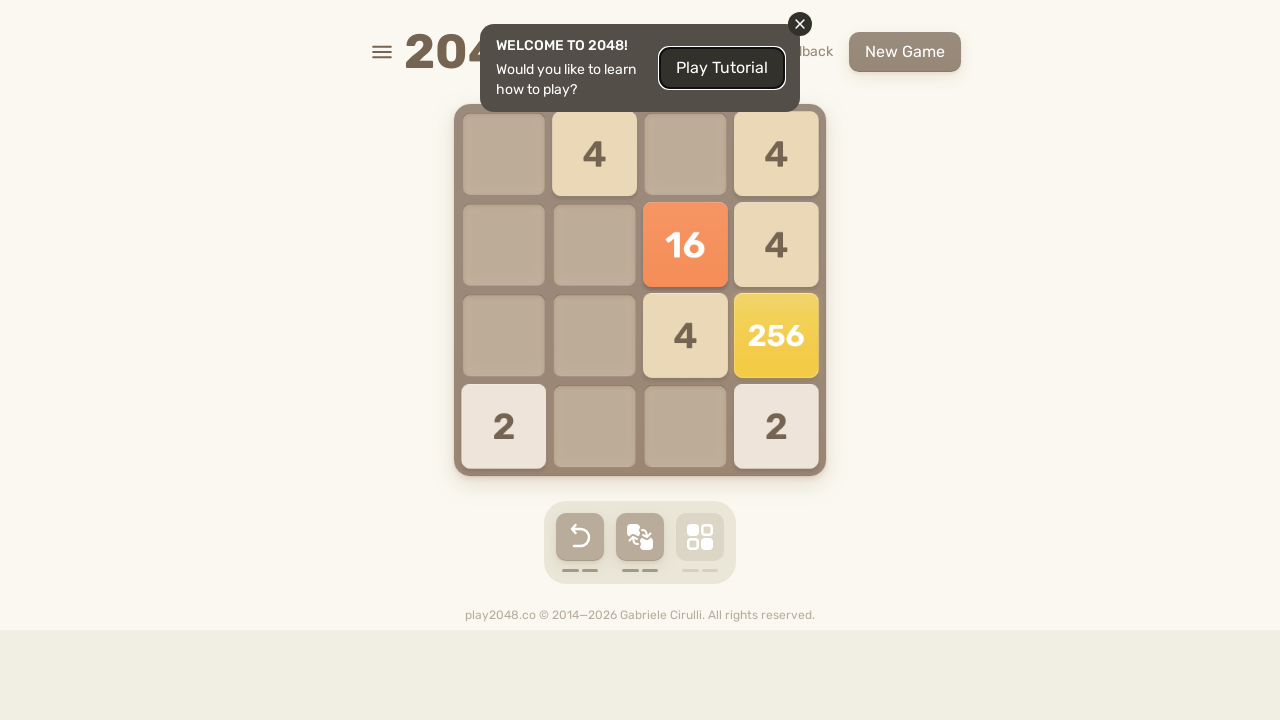

Pressed ArrowUp key to move tiles up
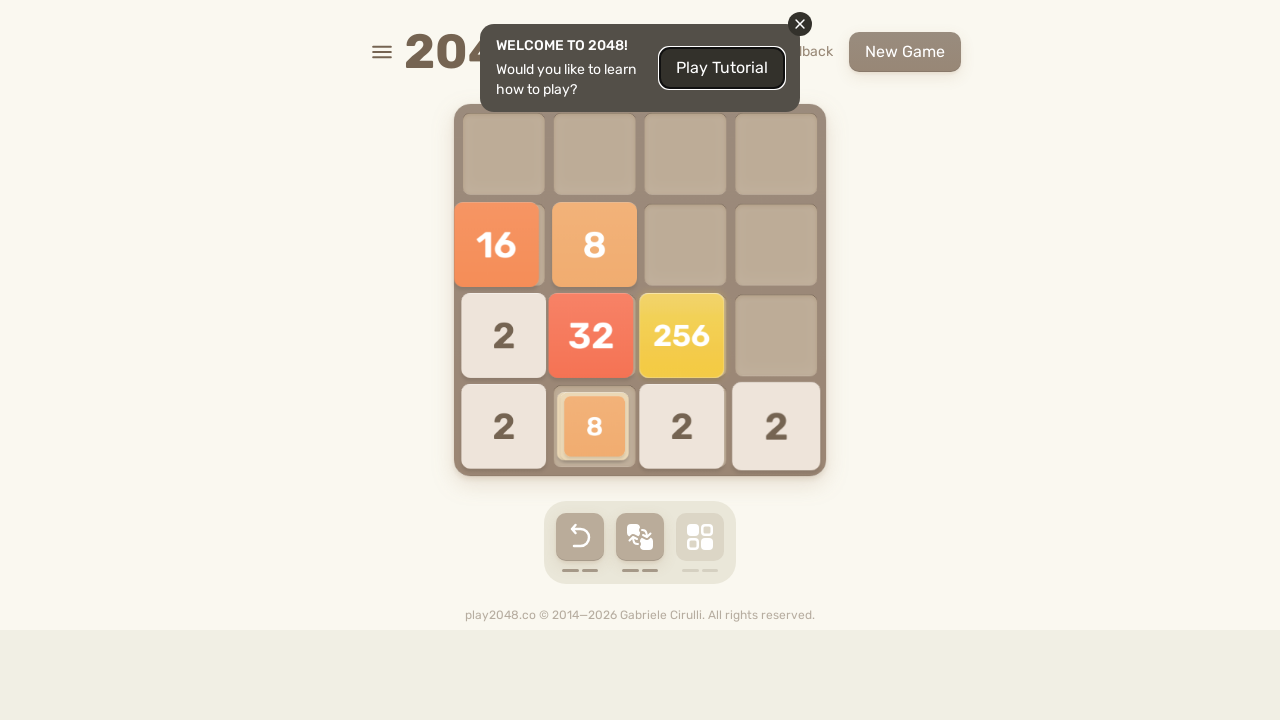

Pressed ArrowRight key to move tiles right
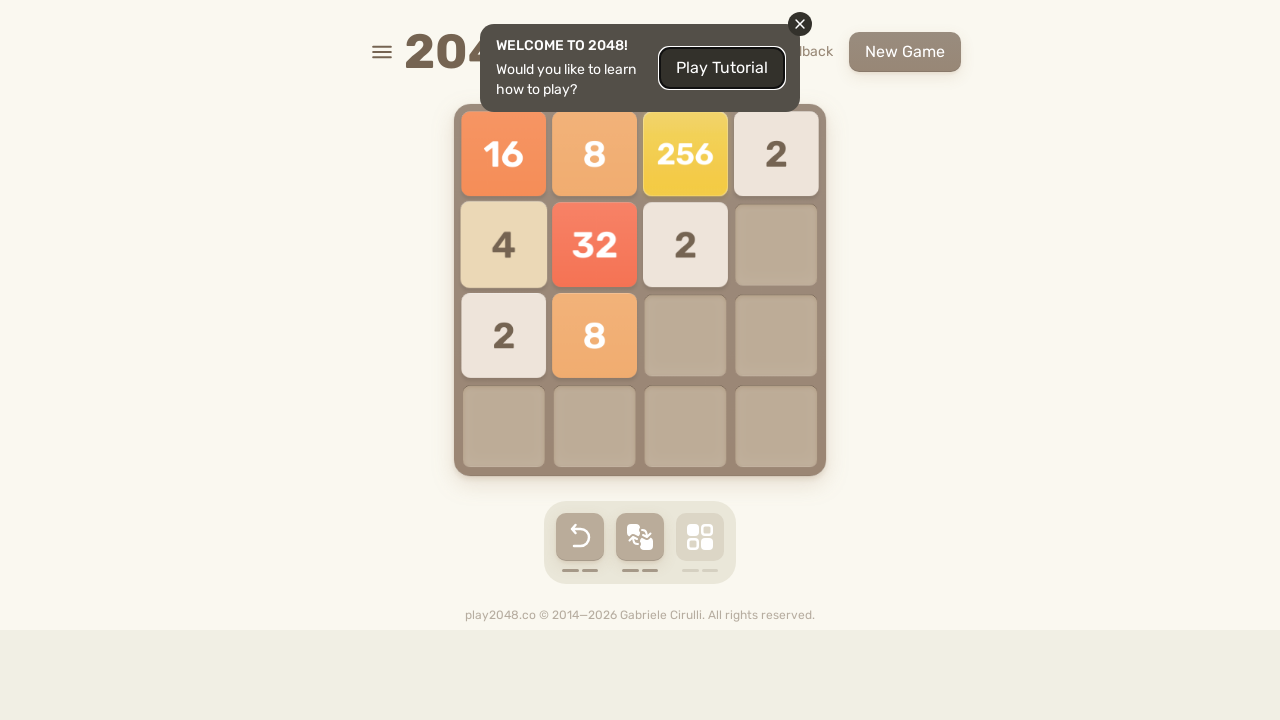

Pressed ArrowDown key to move tiles down
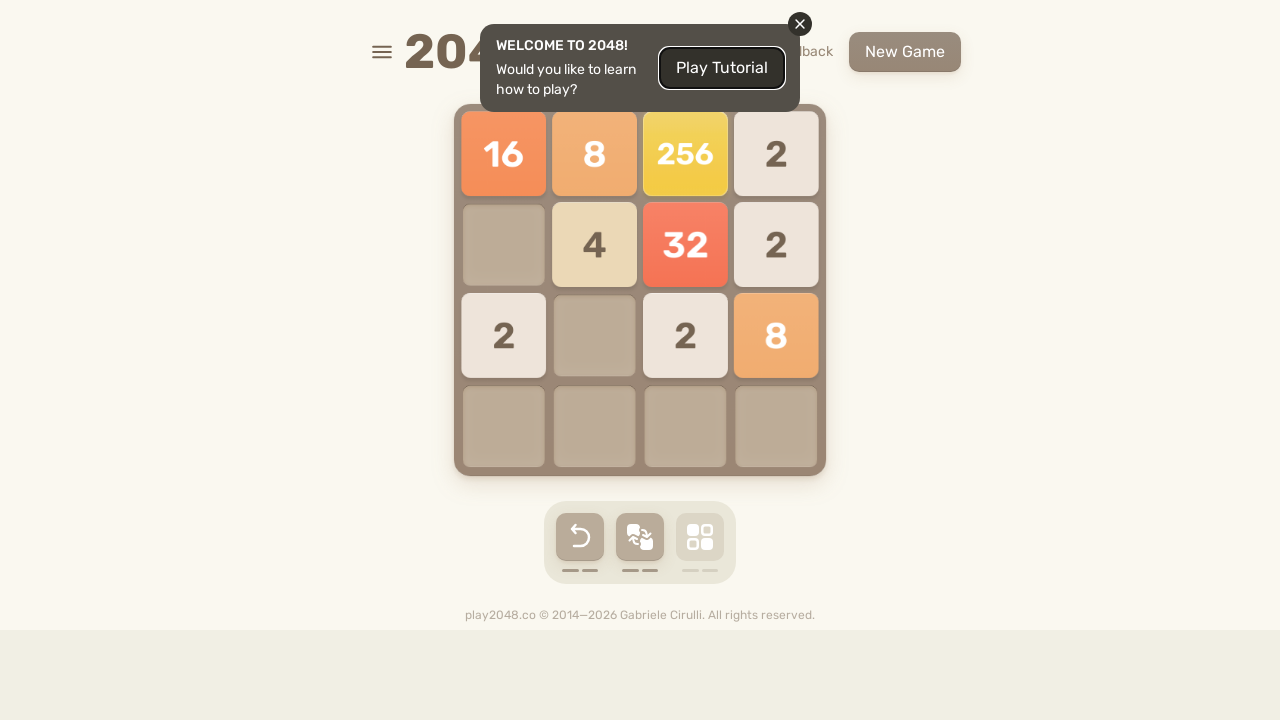

Pressed ArrowLeft key to move tiles left
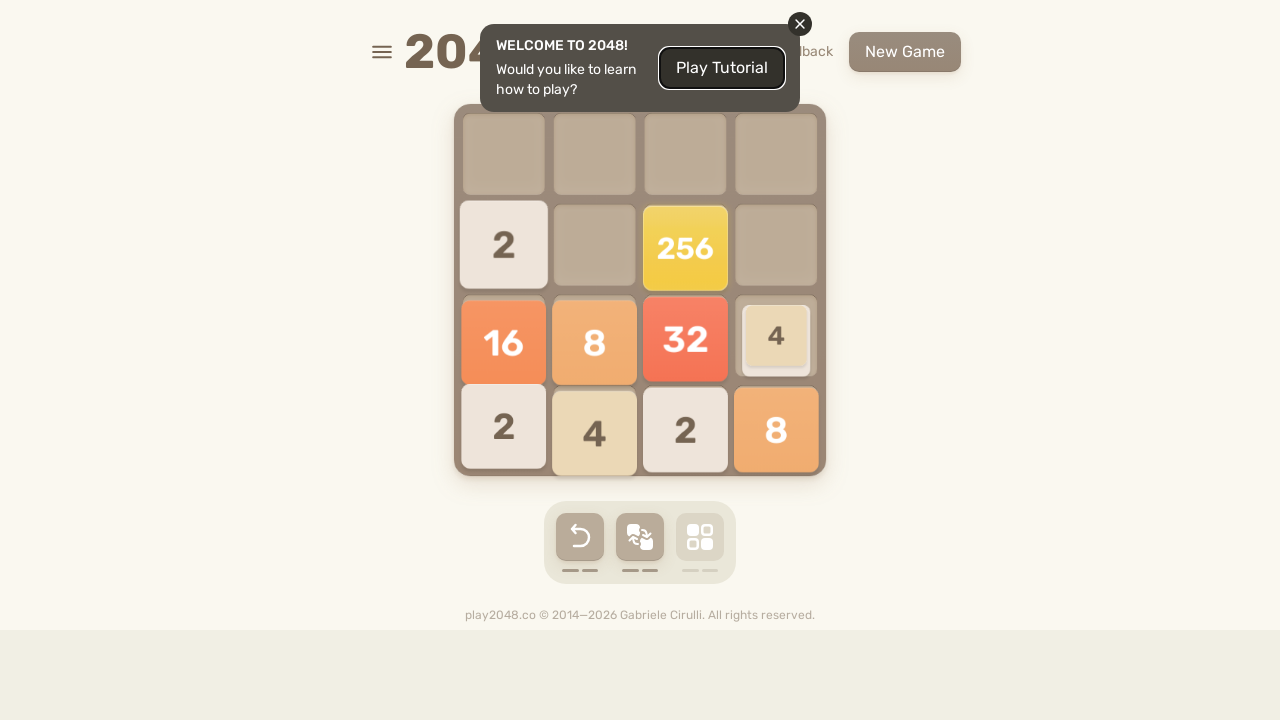

Pressed ArrowUp key to move tiles up
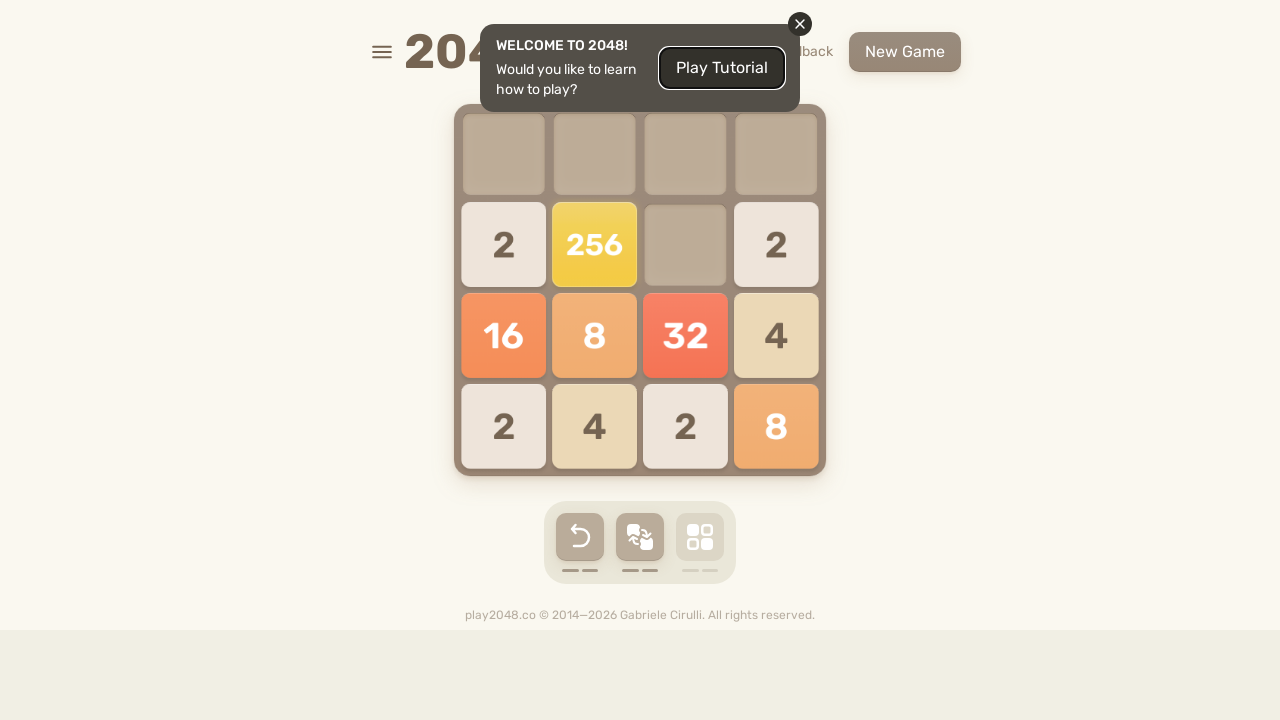

Pressed ArrowRight key to move tiles right
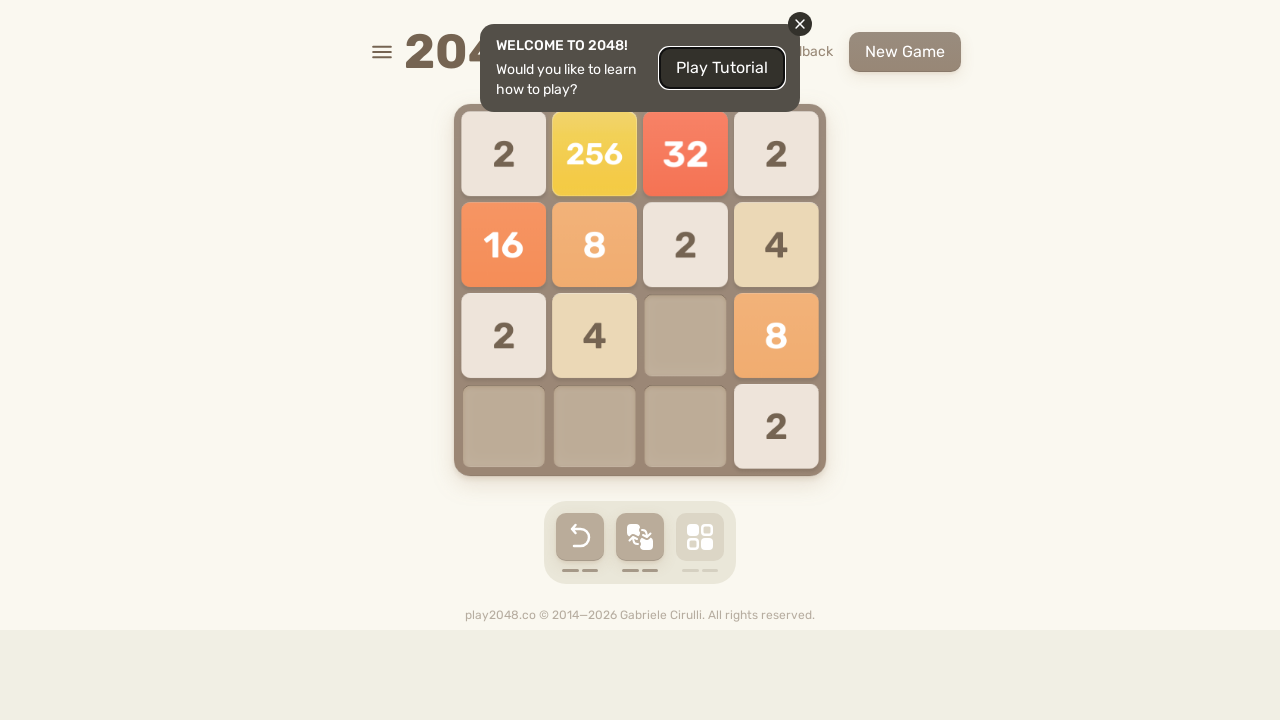

Pressed ArrowDown key to move tiles down
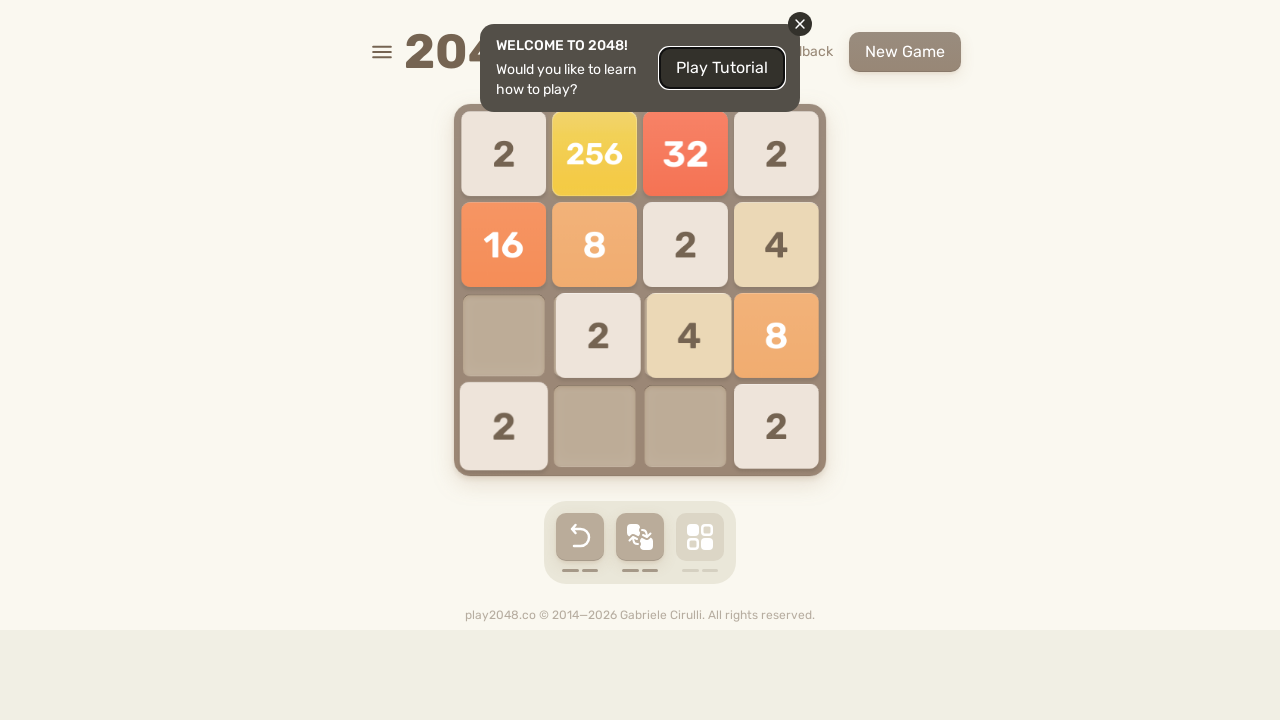

Pressed ArrowLeft key to move tiles left
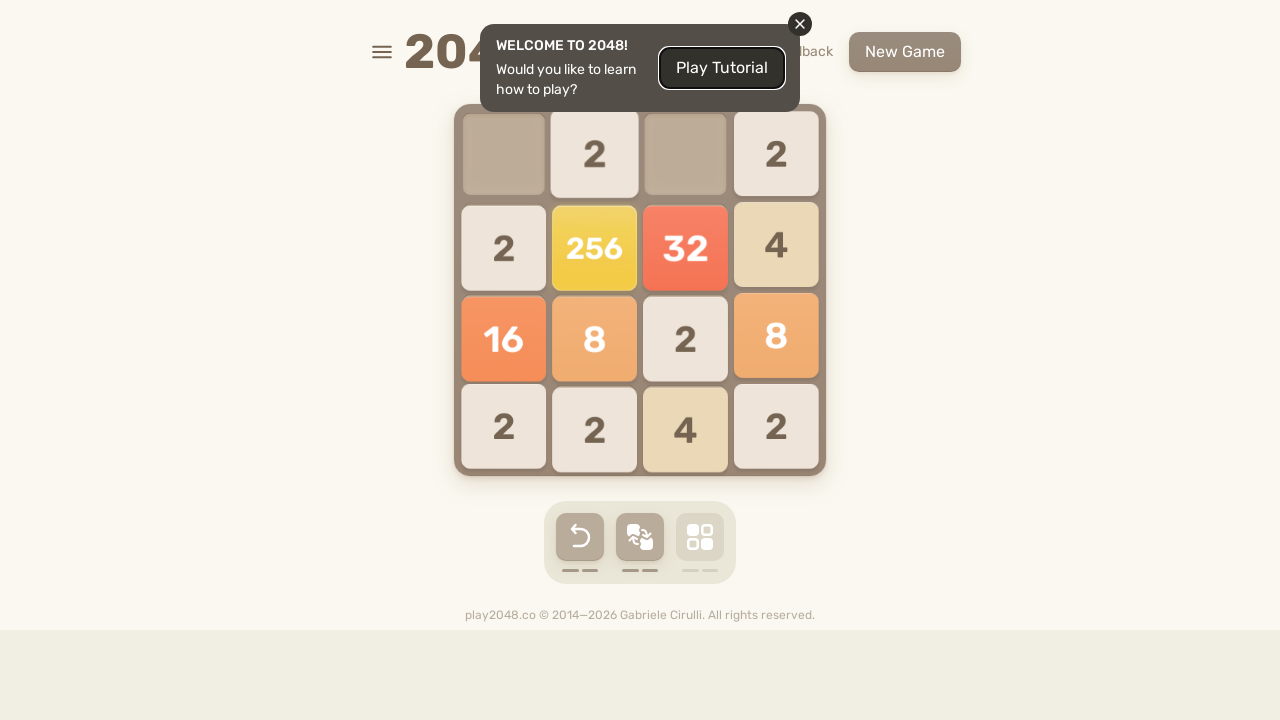

Pressed ArrowUp key to move tiles up
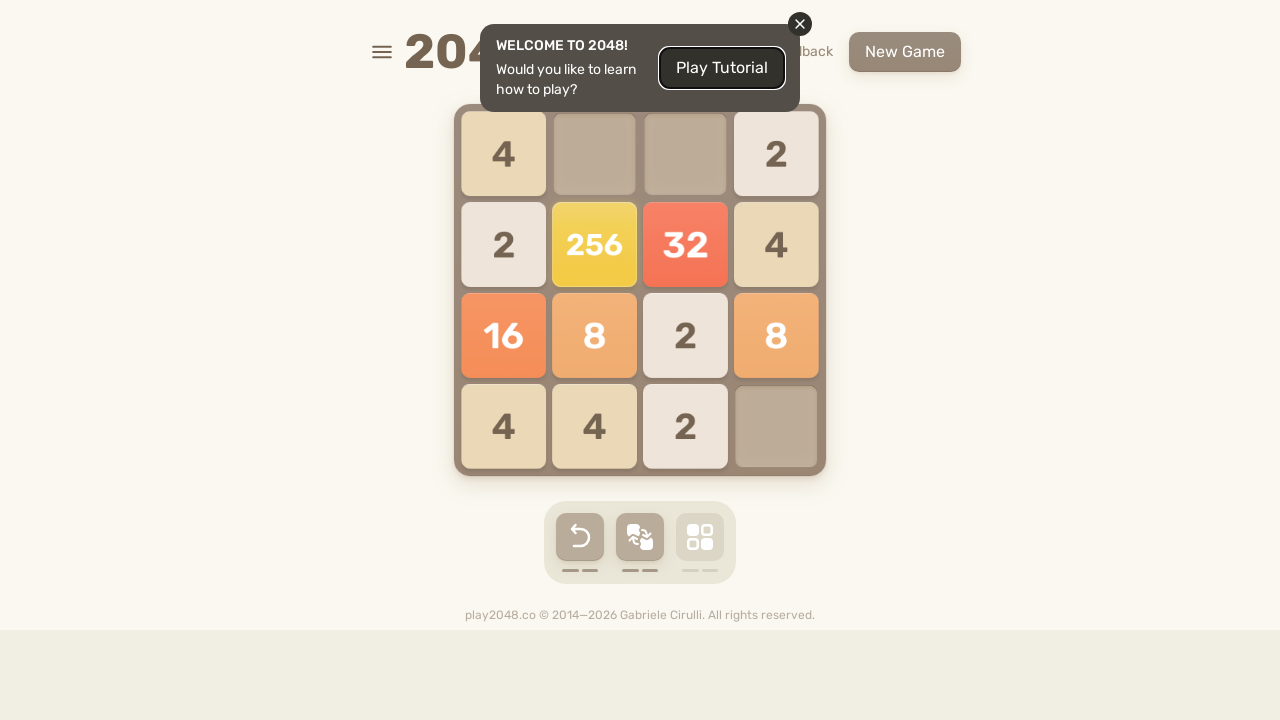

Pressed ArrowRight key to move tiles right
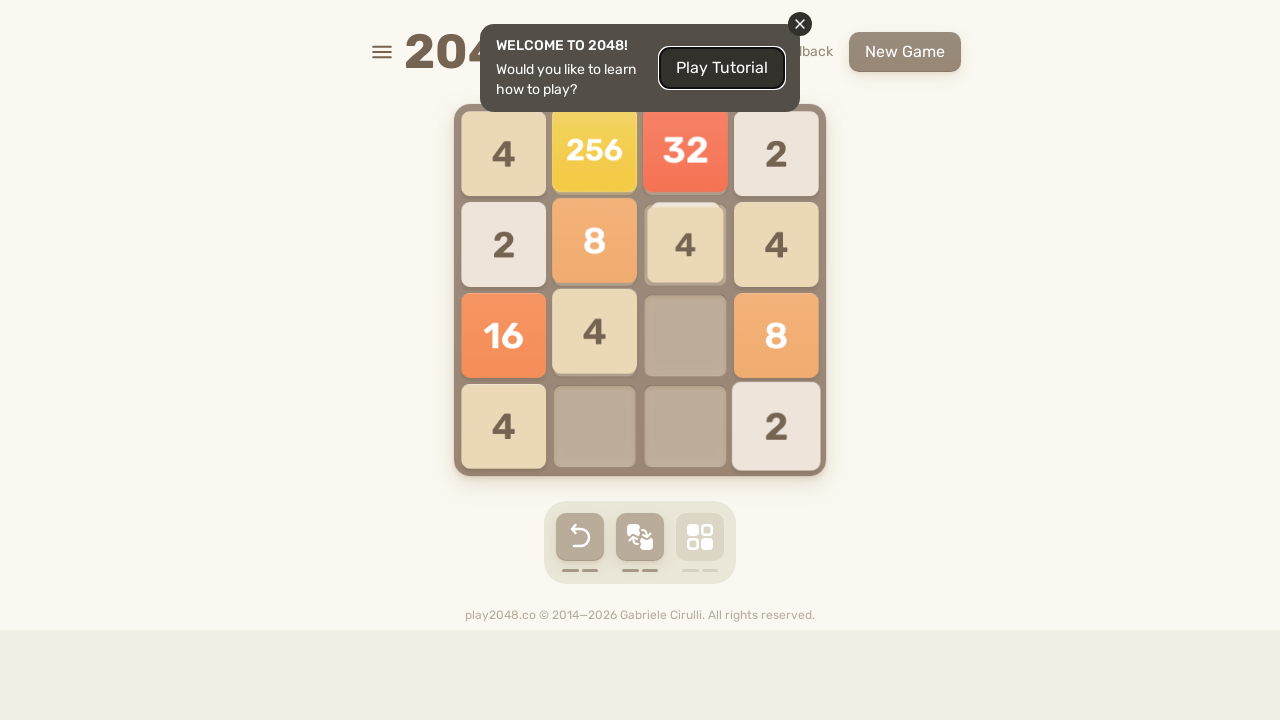

Pressed ArrowDown key to move tiles down
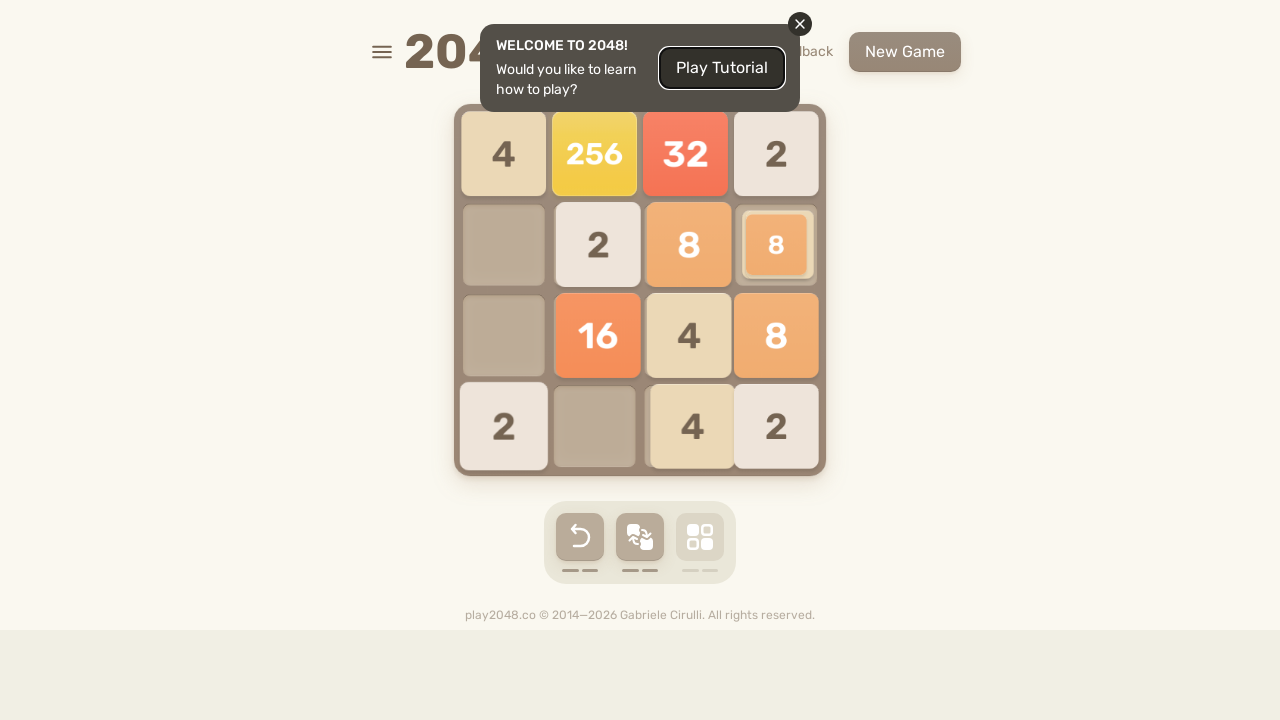

Pressed ArrowLeft key to move tiles left
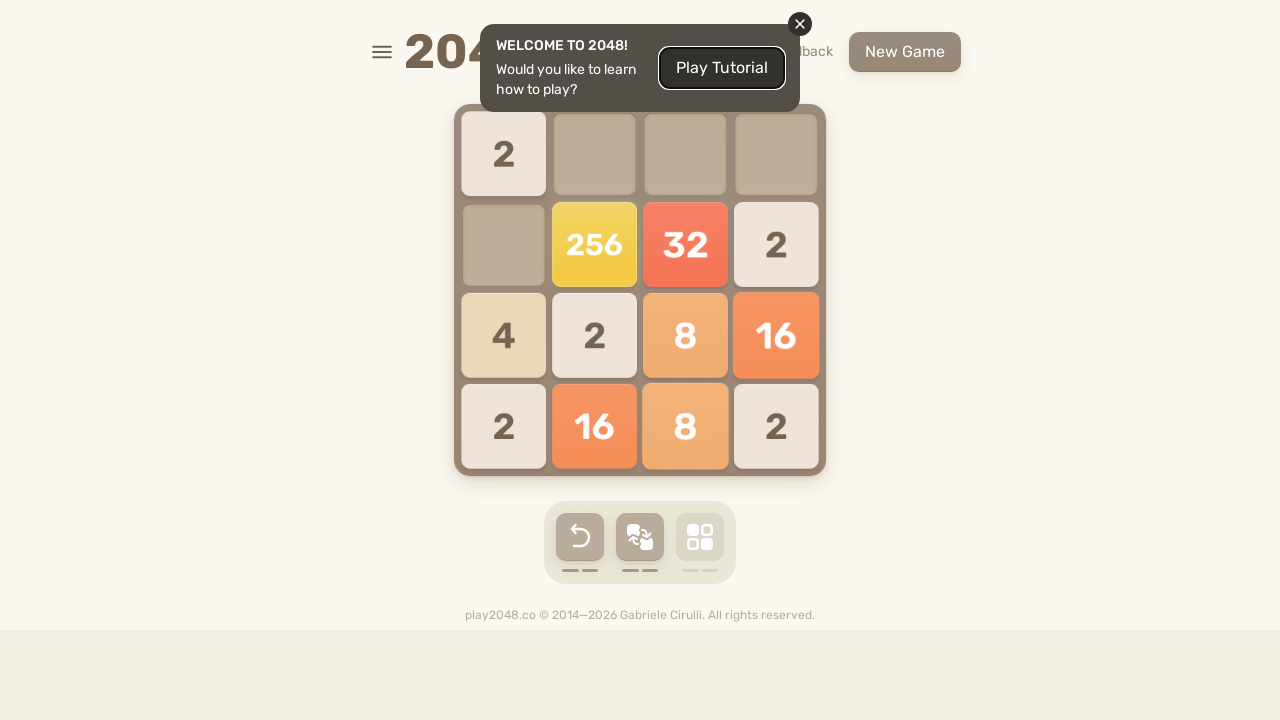

Pressed ArrowUp key to move tiles up
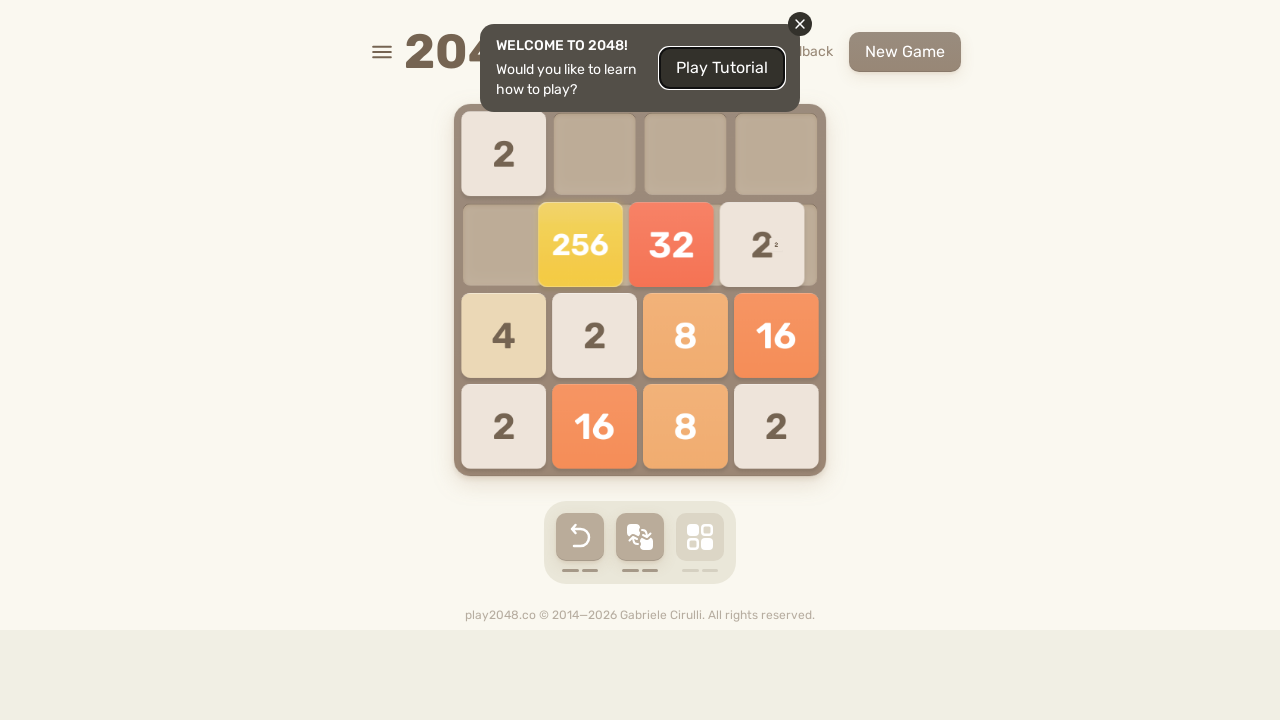

Pressed ArrowRight key to move tiles right
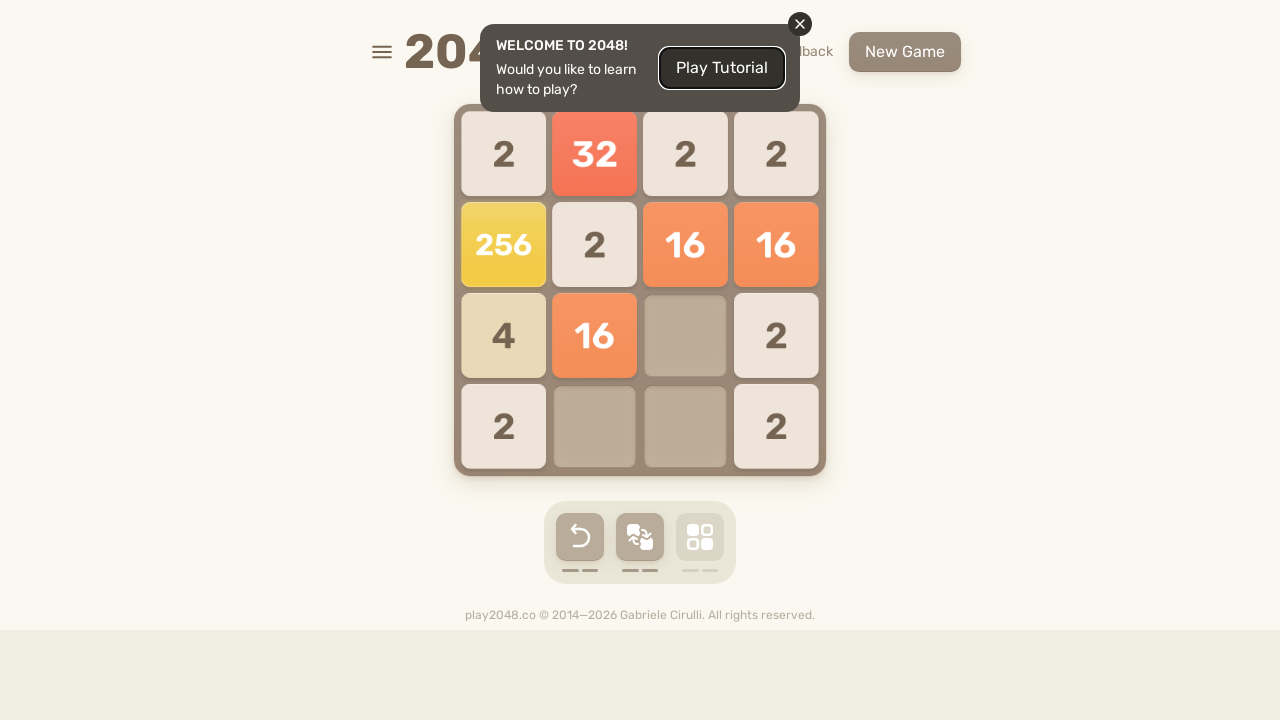

Pressed ArrowDown key to move tiles down
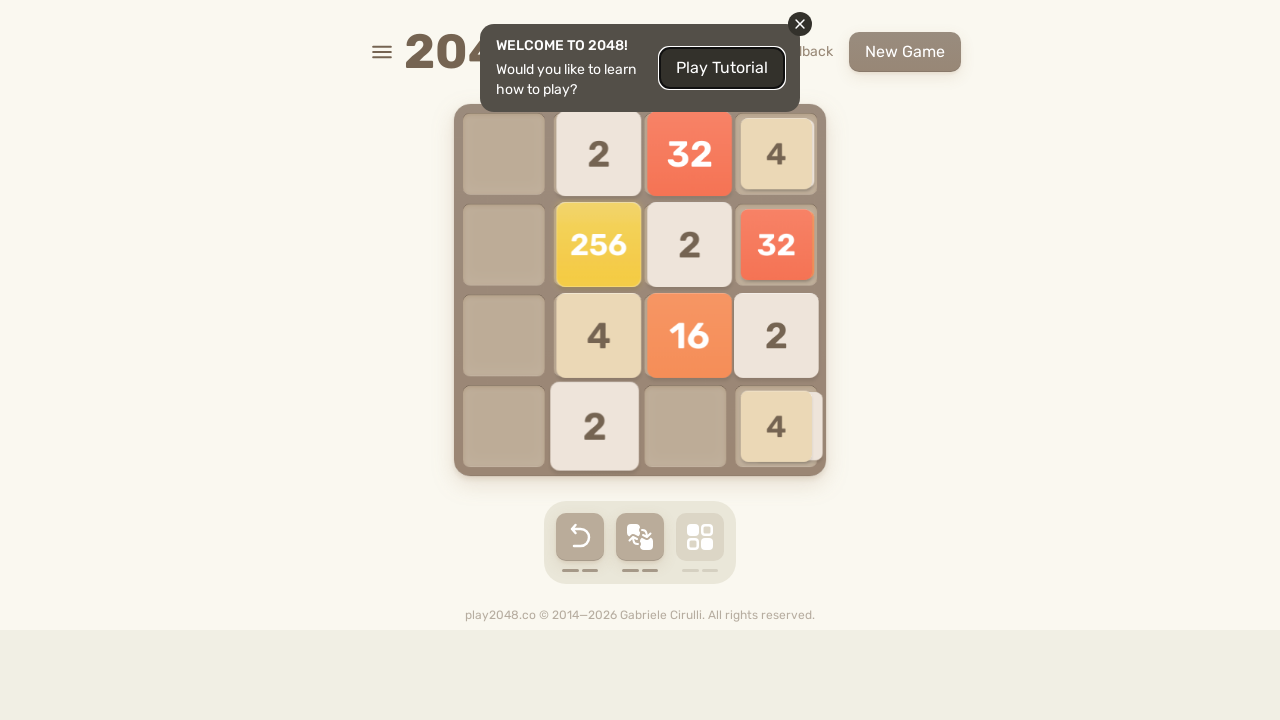

Pressed ArrowLeft key to move tiles left
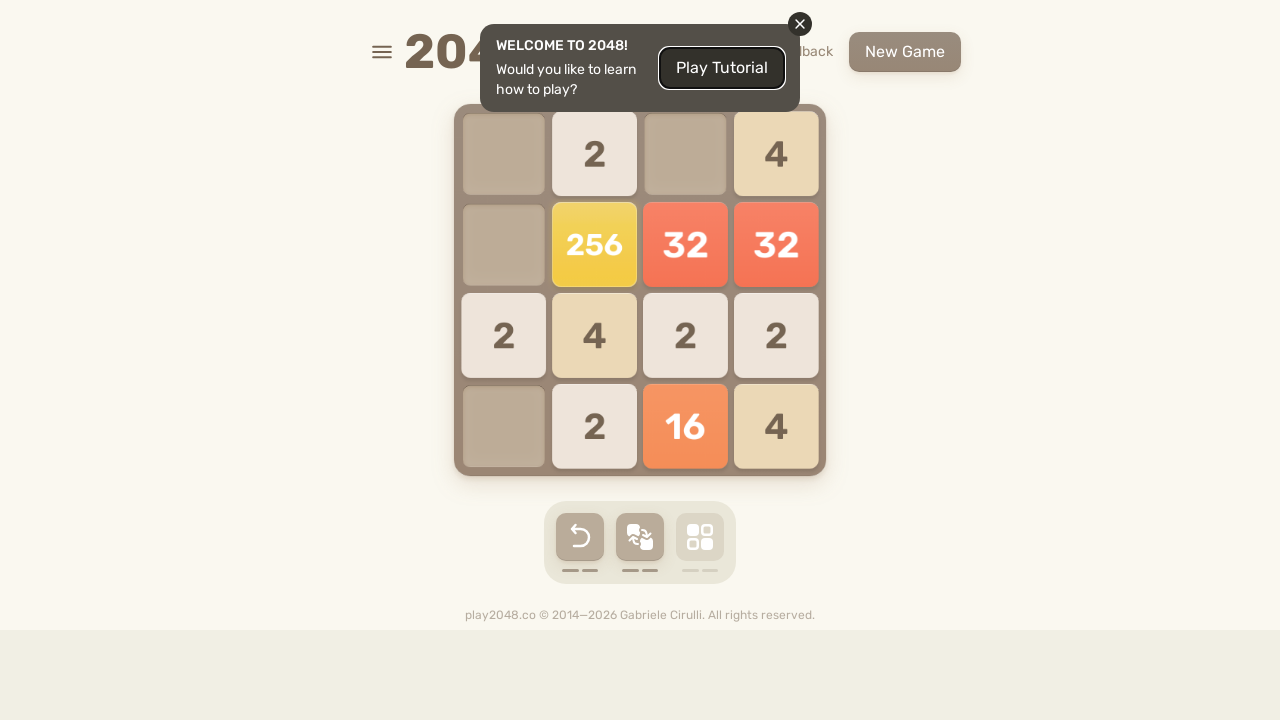

Pressed ArrowUp key to move tiles up
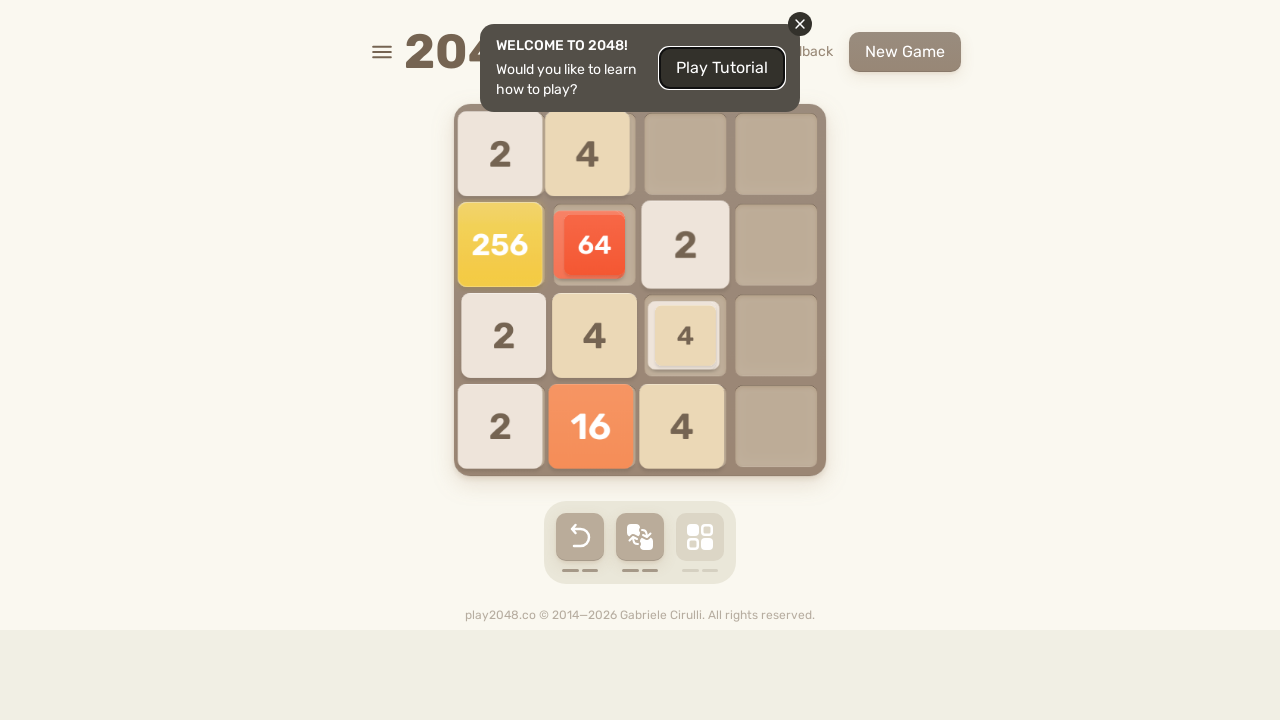

Pressed ArrowRight key to move tiles right
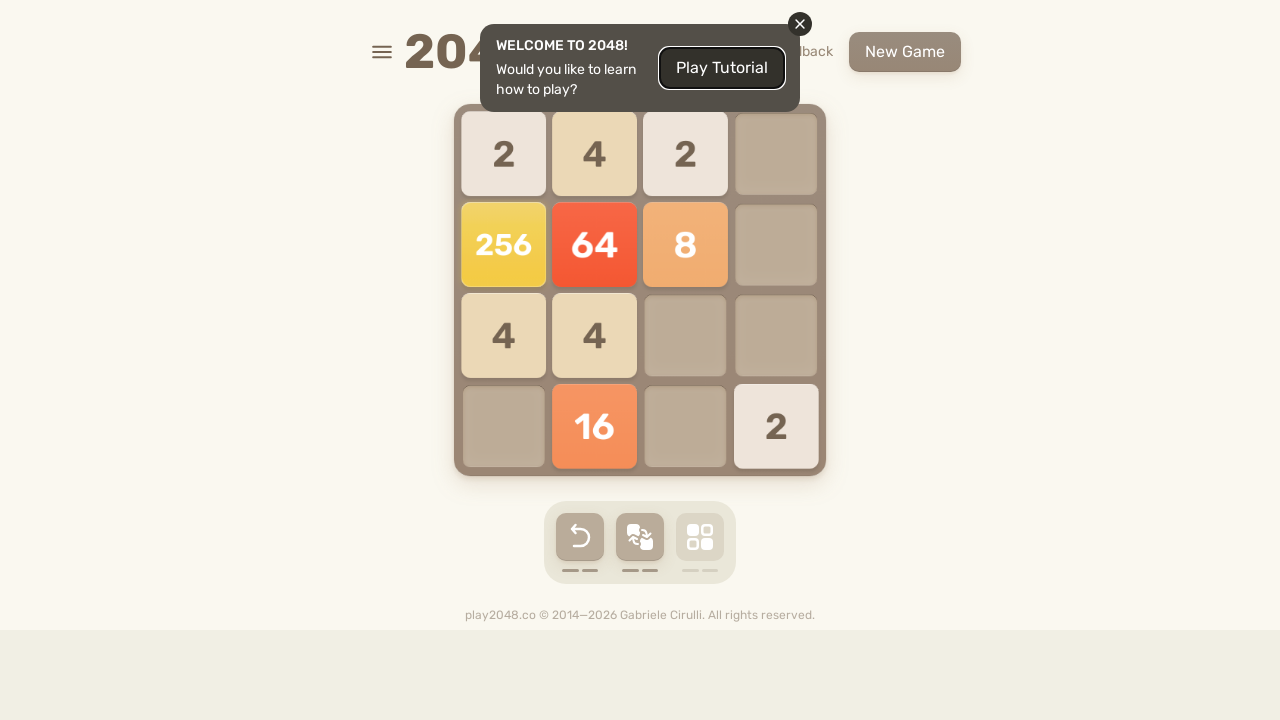

Pressed ArrowDown key to move tiles down
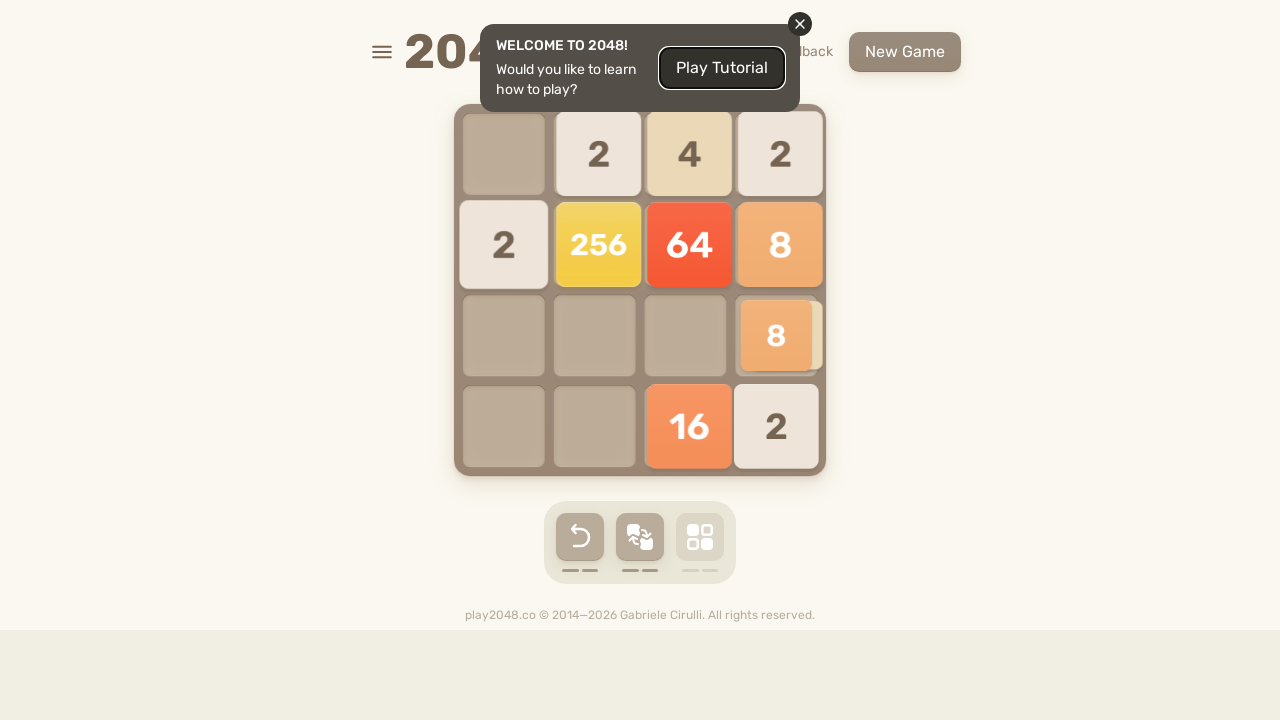

Pressed ArrowLeft key to move tiles left
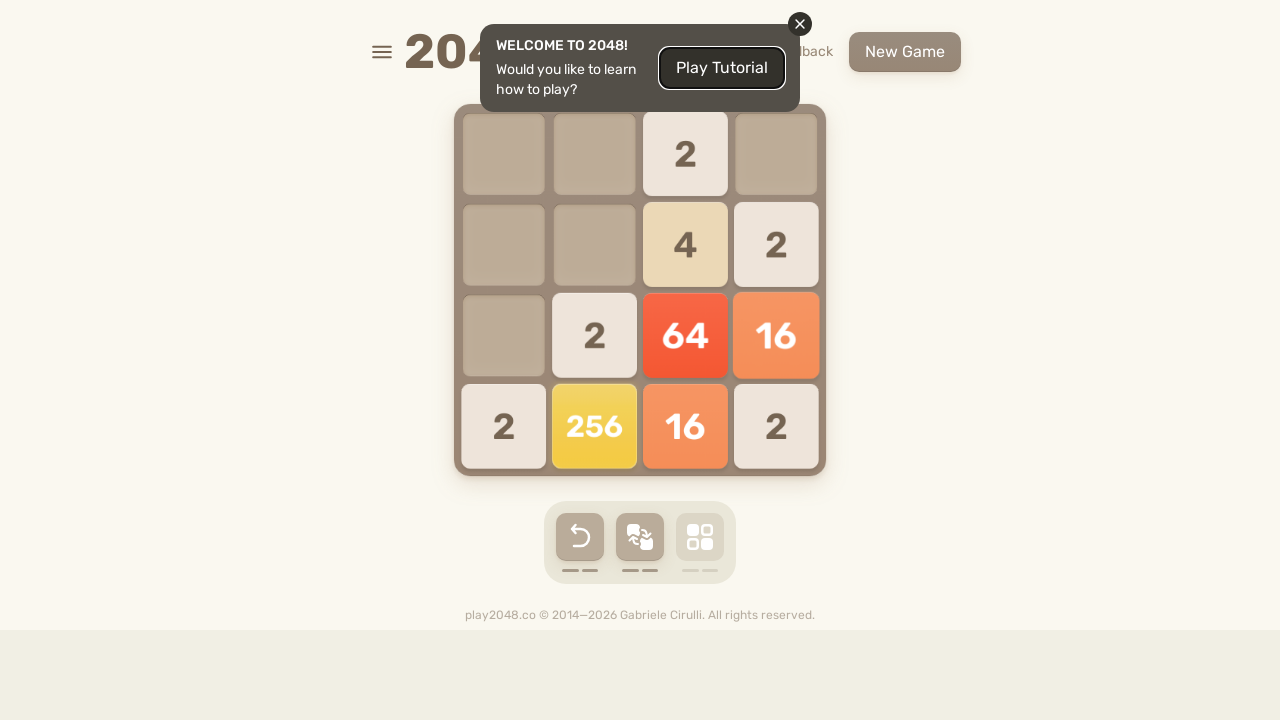

Pressed ArrowUp key to move tiles up
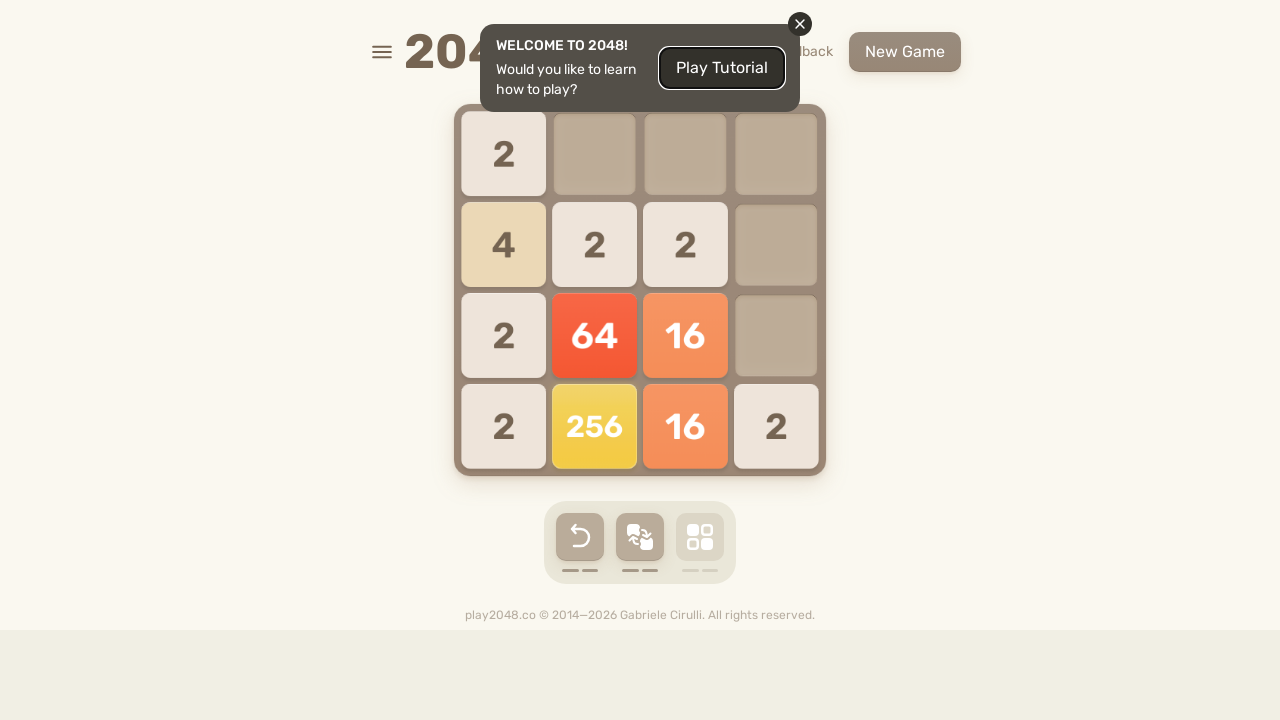

Pressed ArrowRight key to move tiles right
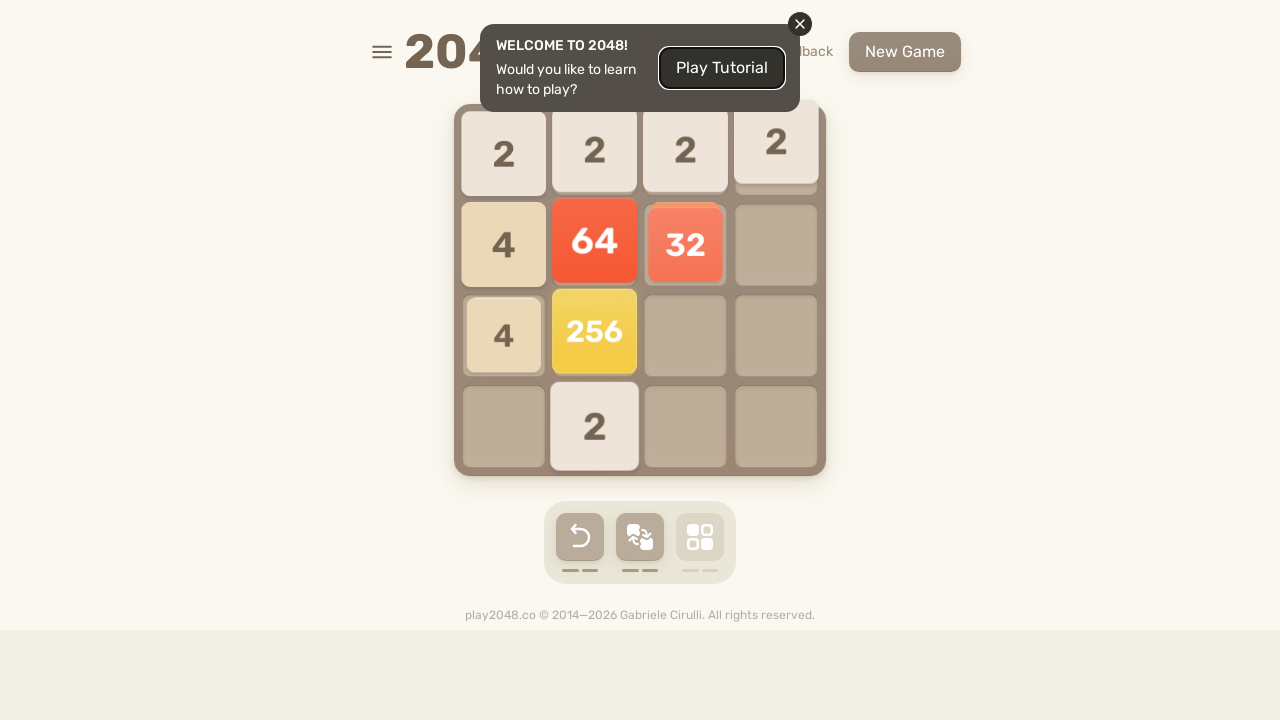

Pressed ArrowDown key to move tiles down
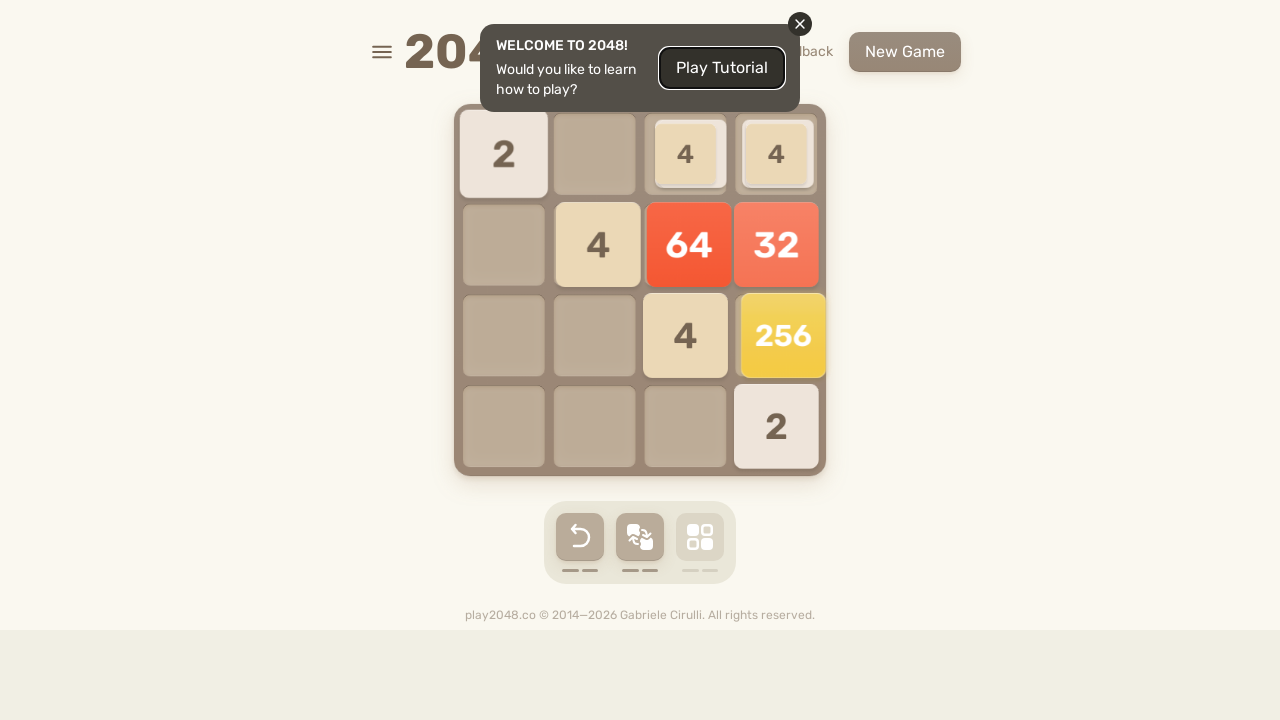

Pressed ArrowLeft key to move tiles left
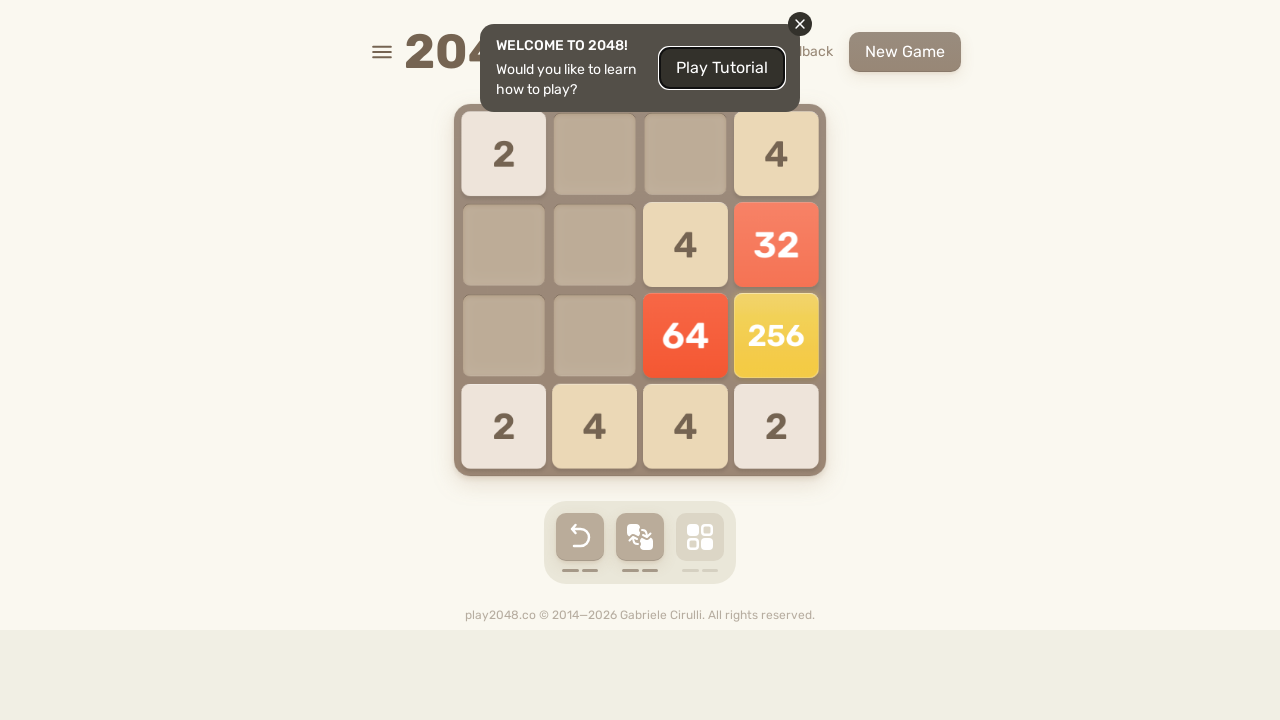

Pressed ArrowUp key to move tiles up
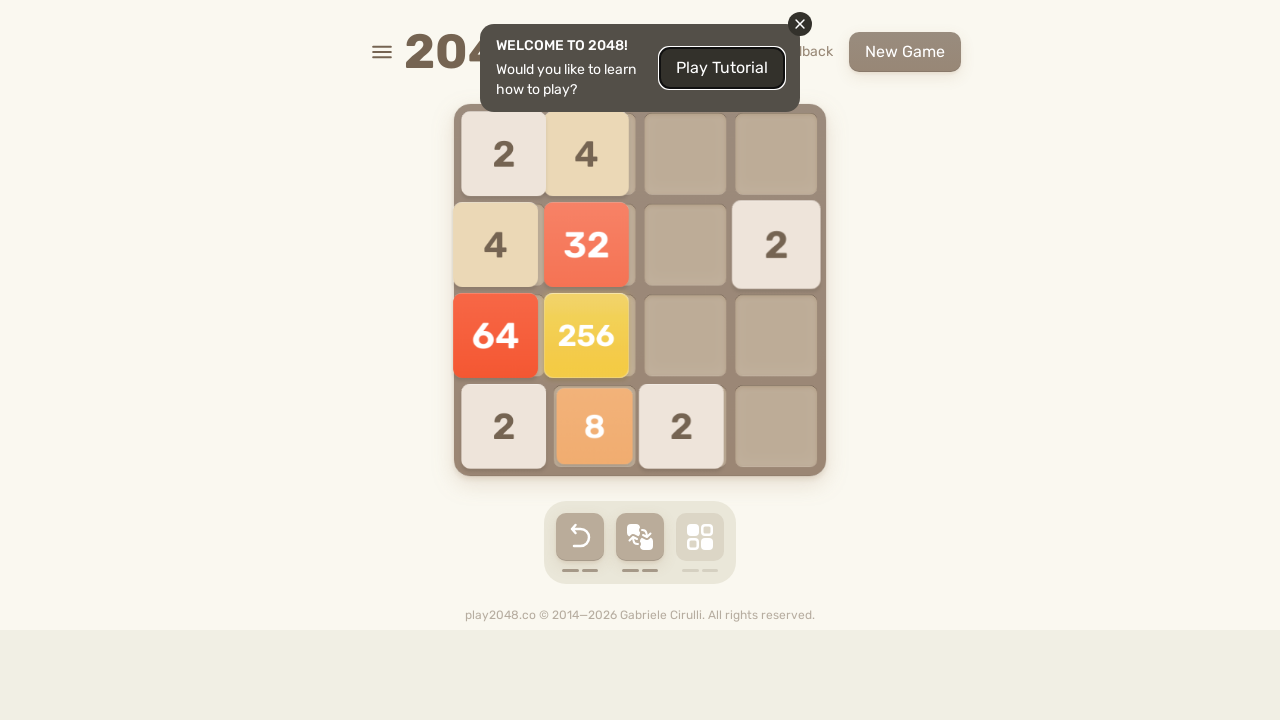

Pressed ArrowRight key to move tiles right
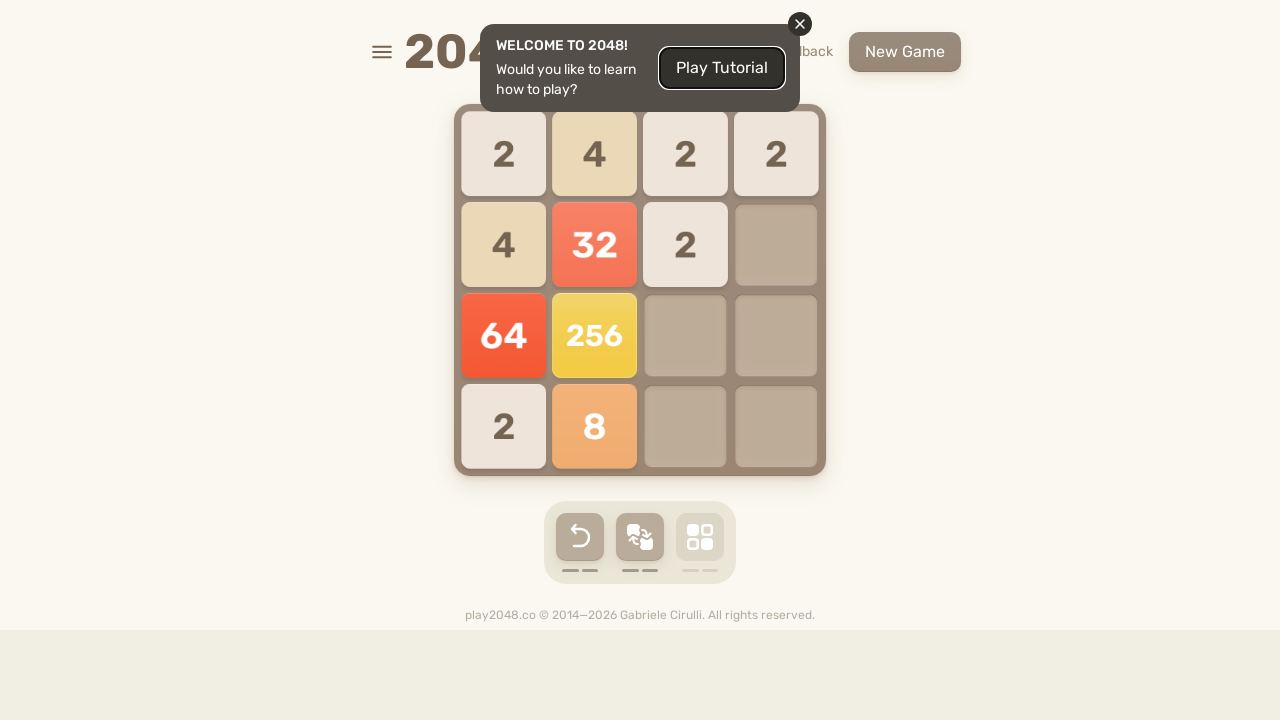

Pressed ArrowDown key to move tiles down
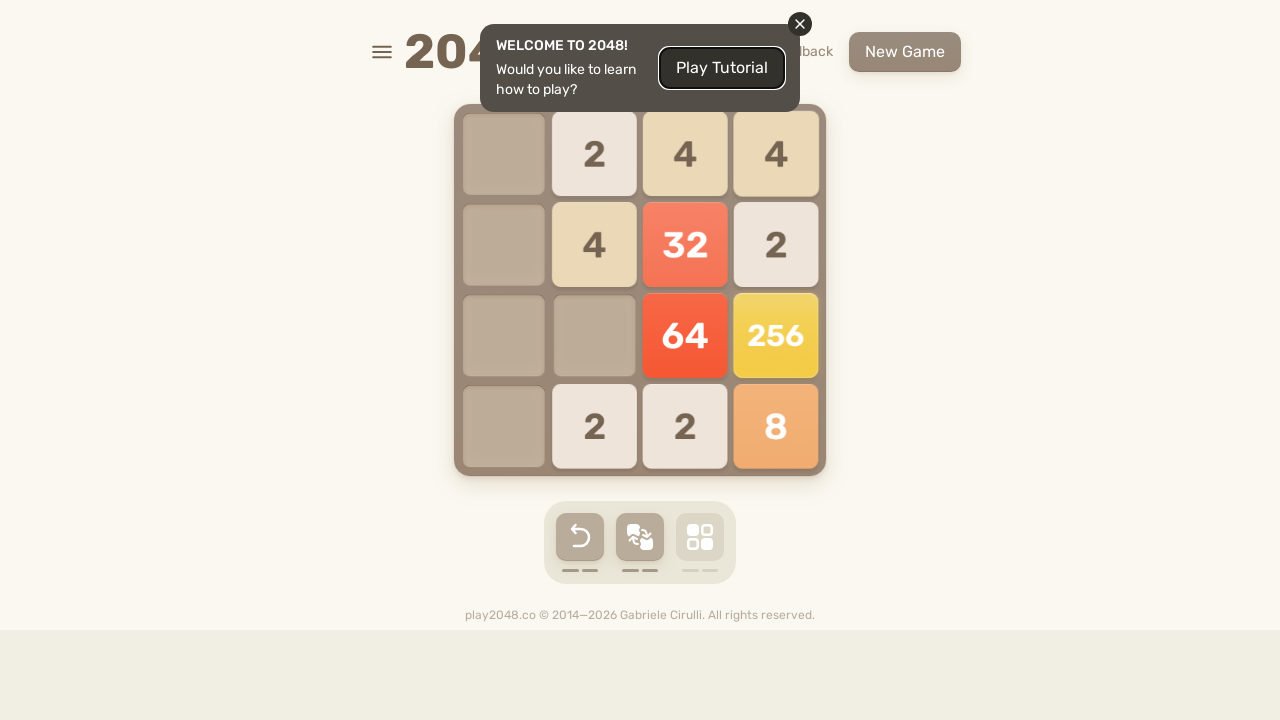

Pressed ArrowLeft key to move tiles left
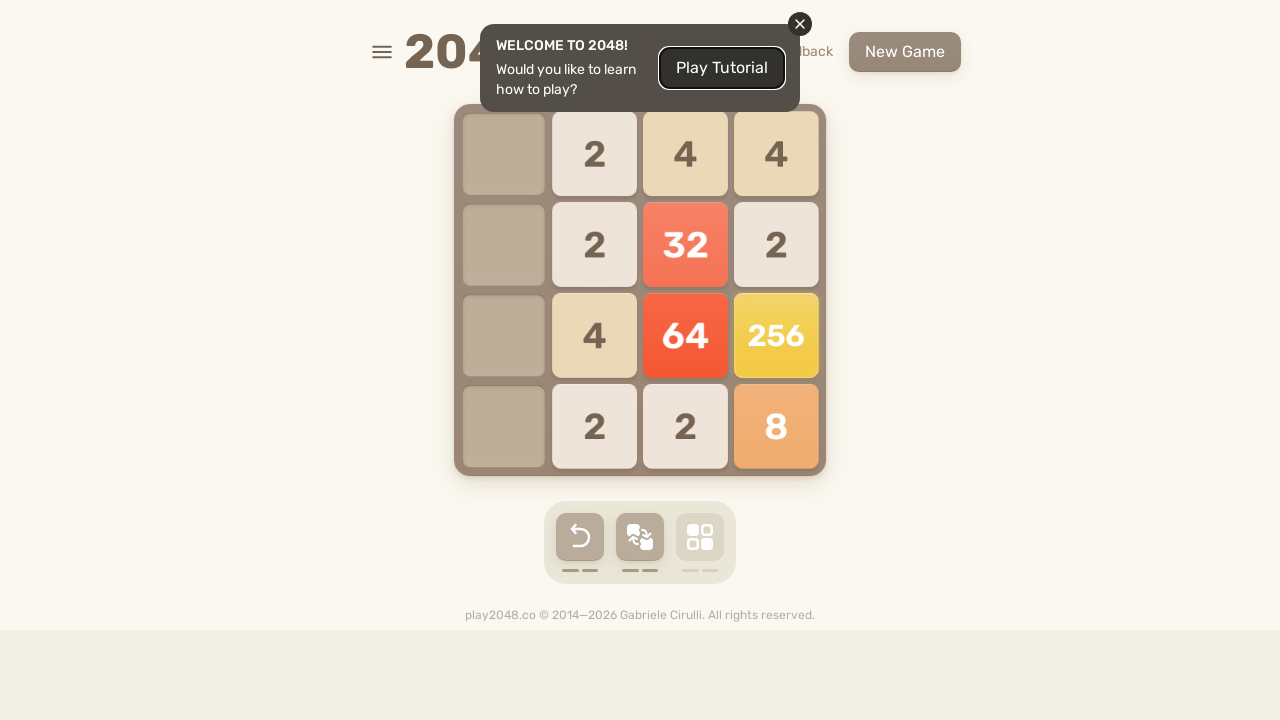

Pressed ArrowUp key to move tiles up
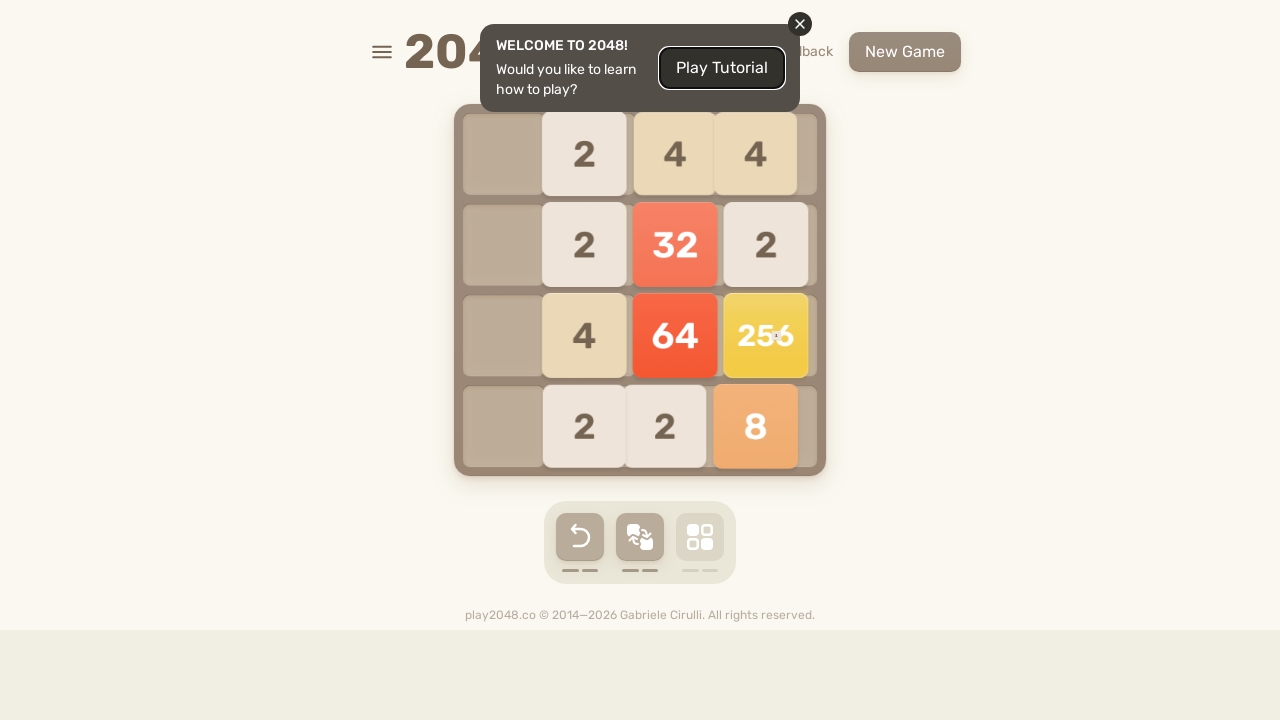

Pressed ArrowRight key to move tiles right
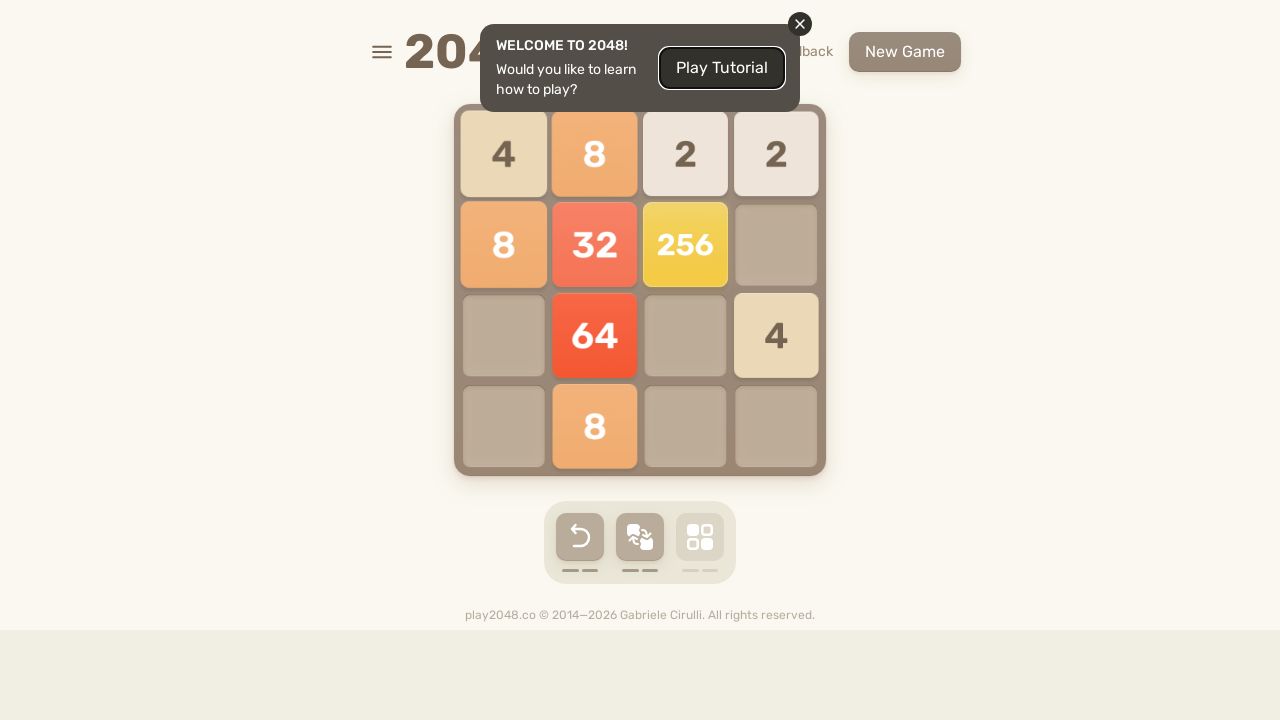

Pressed ArrowDown key to move tiles down
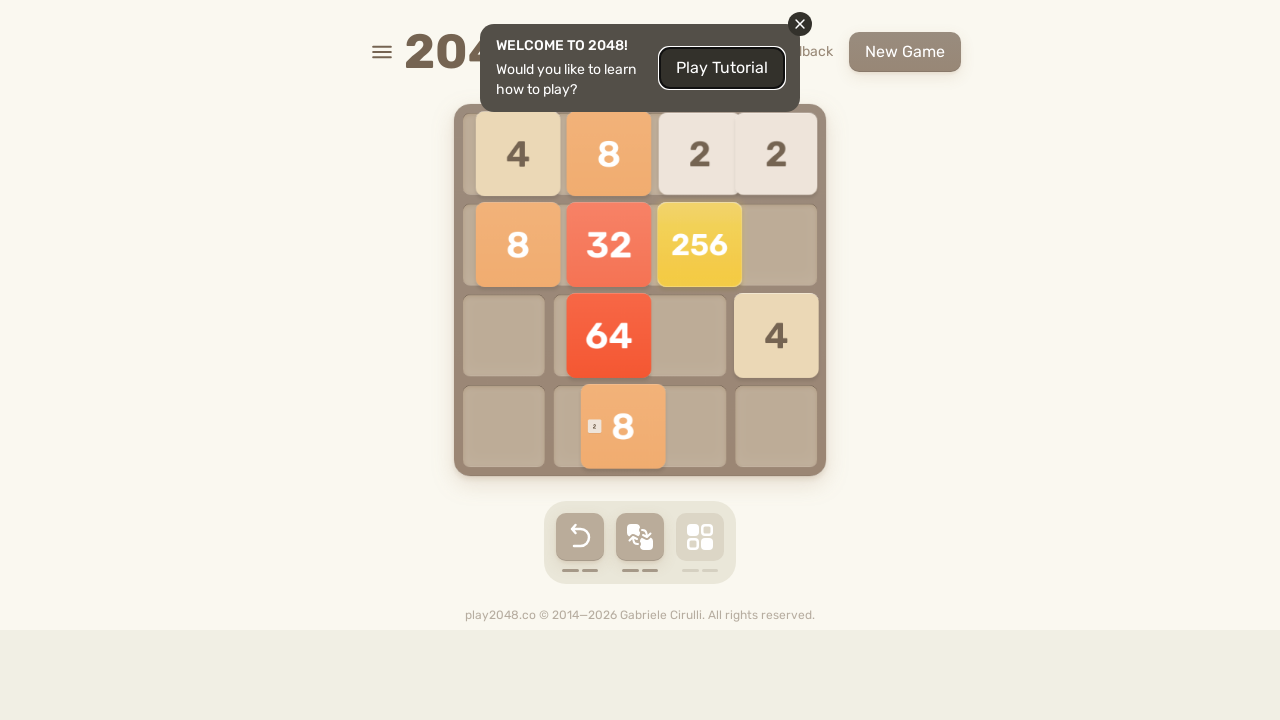

Pressed ArrowLeft key to move tiles left
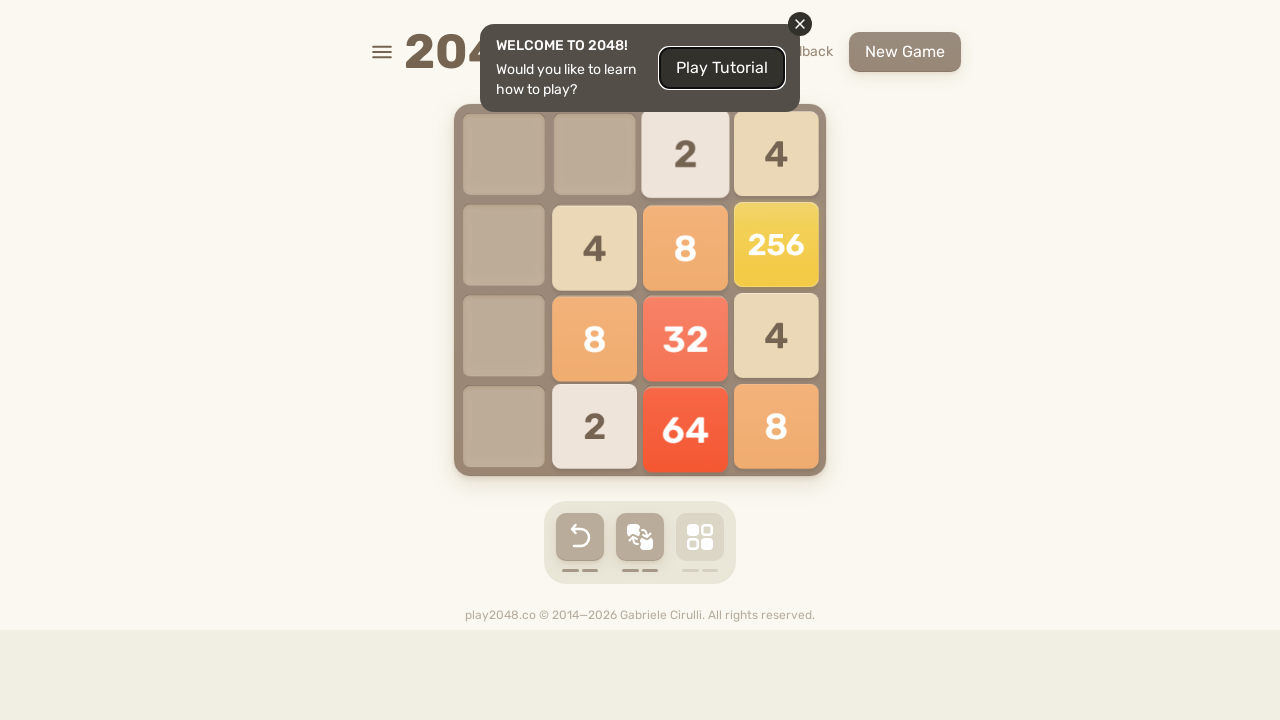

Pressed ArrowUp key to move tiles up
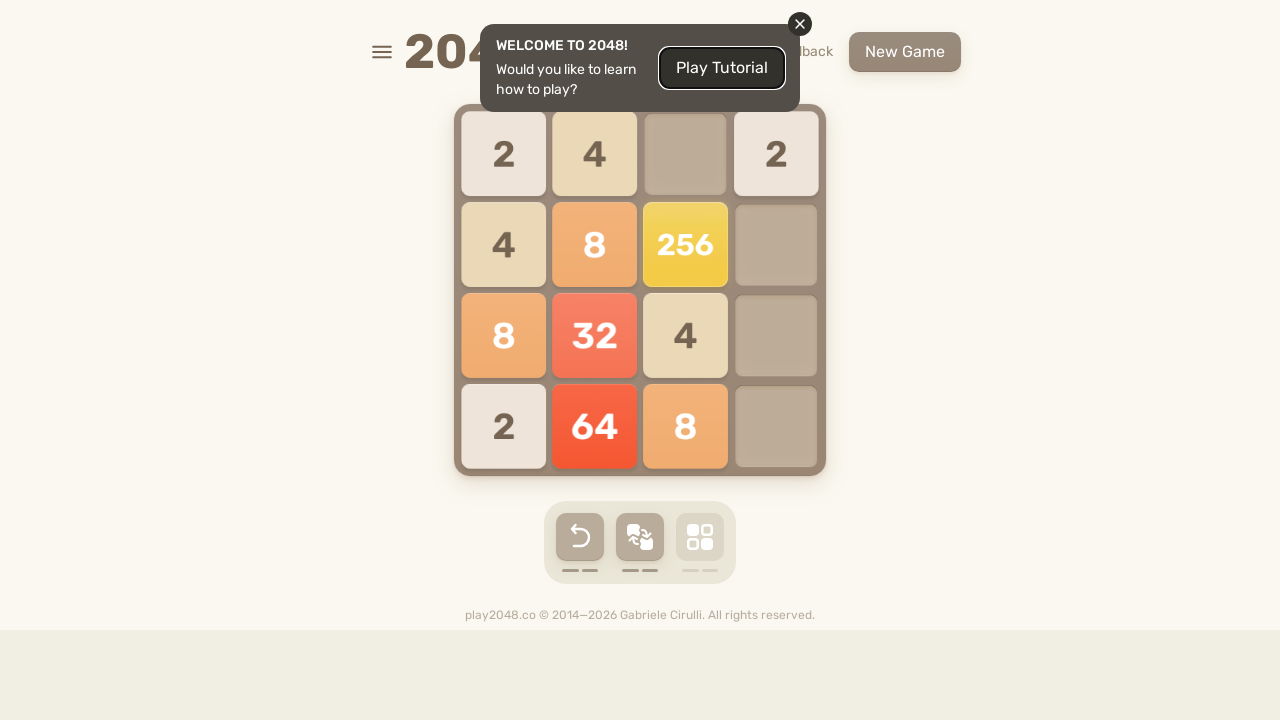

Pressed ArrowRight key to move tiles right
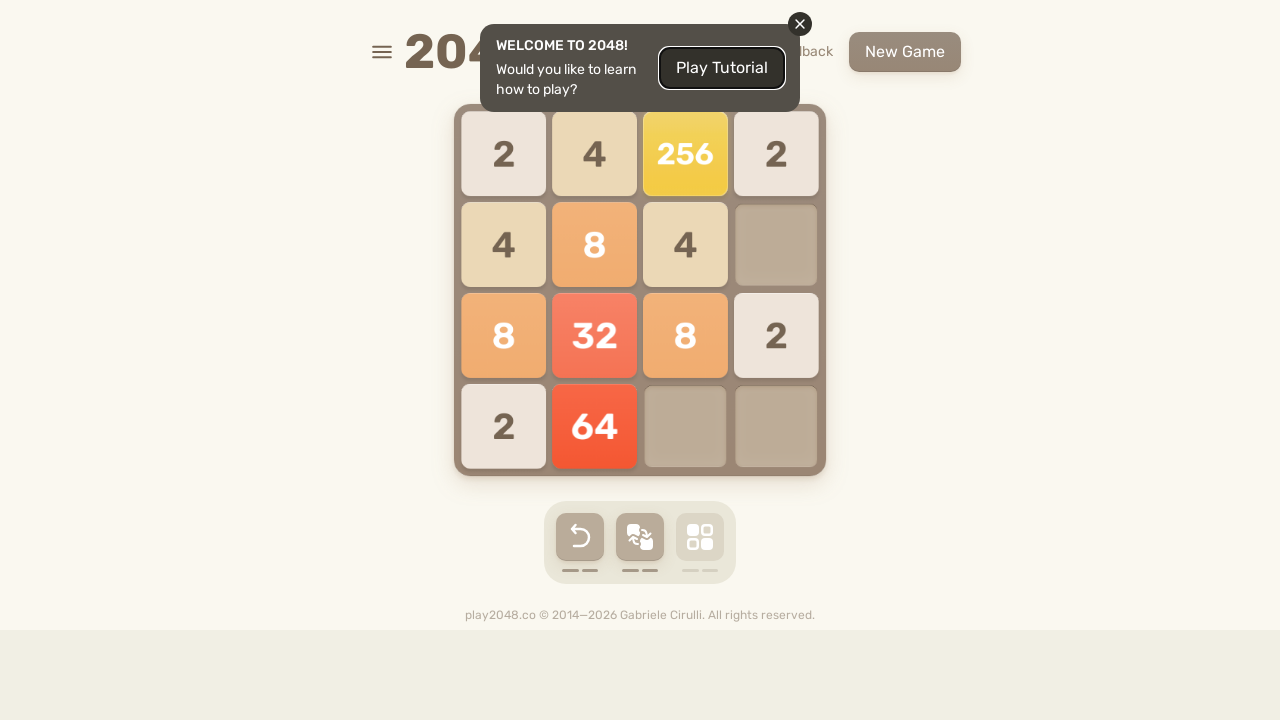

Pressed ArrowDown key to move tiles down
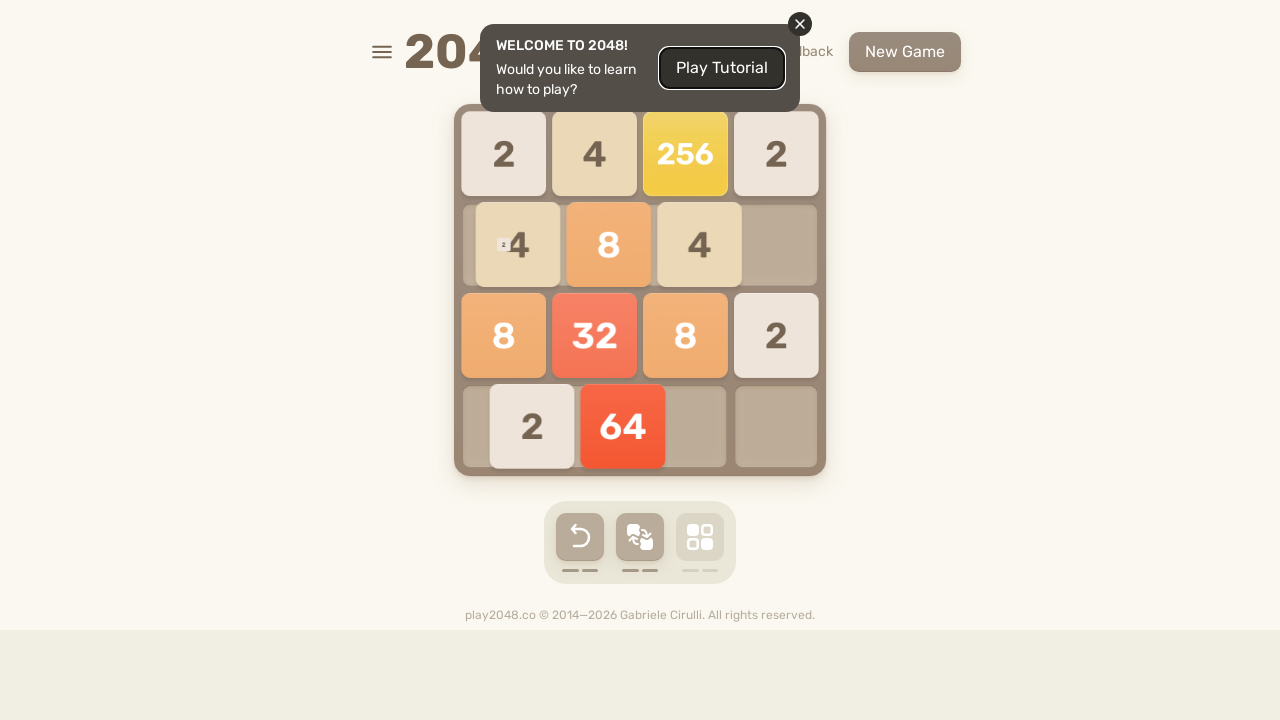

Pressed ArrowLeft key to move tiles left
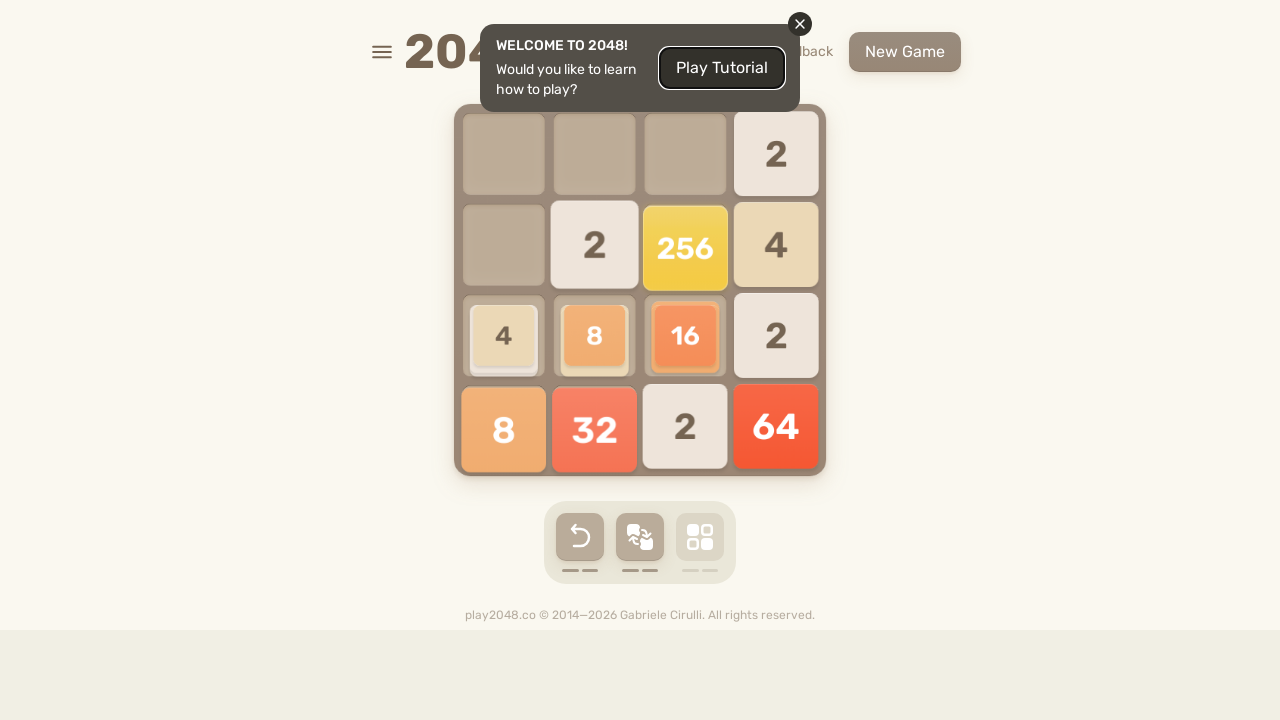

Pressed ArrowUp key to move tiles up
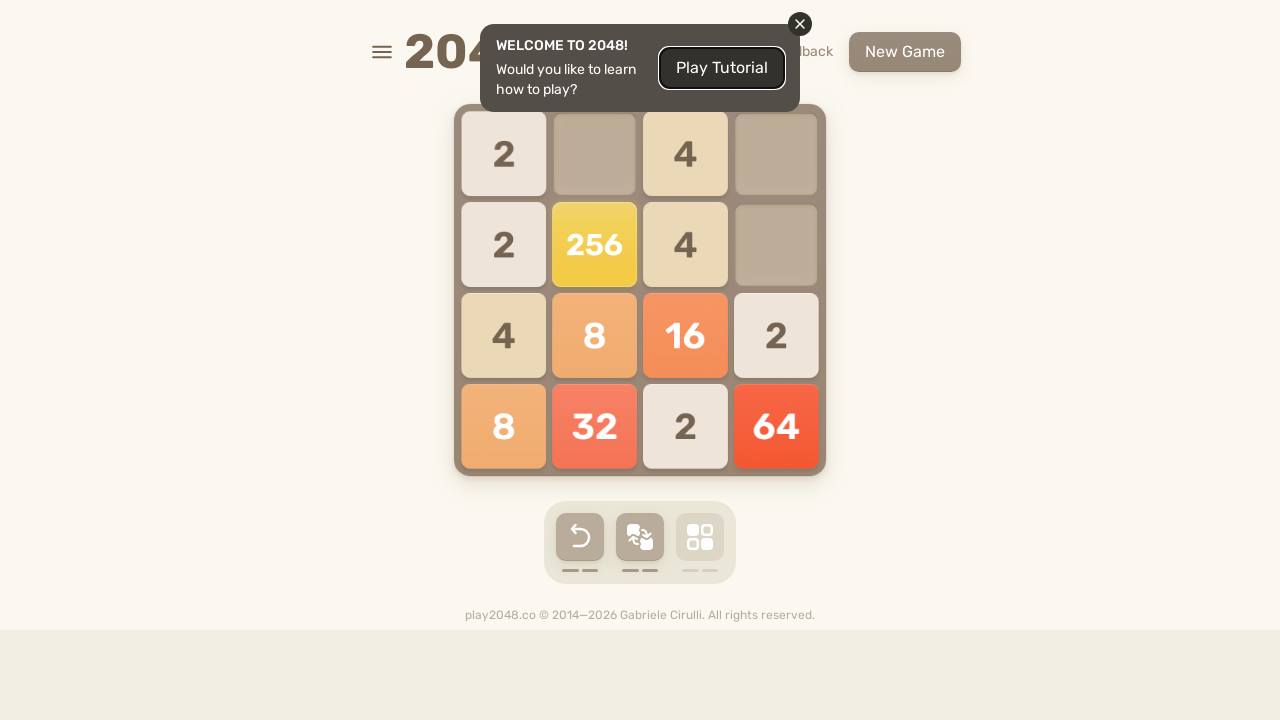

Pressed ArrowRight key to move tiles right
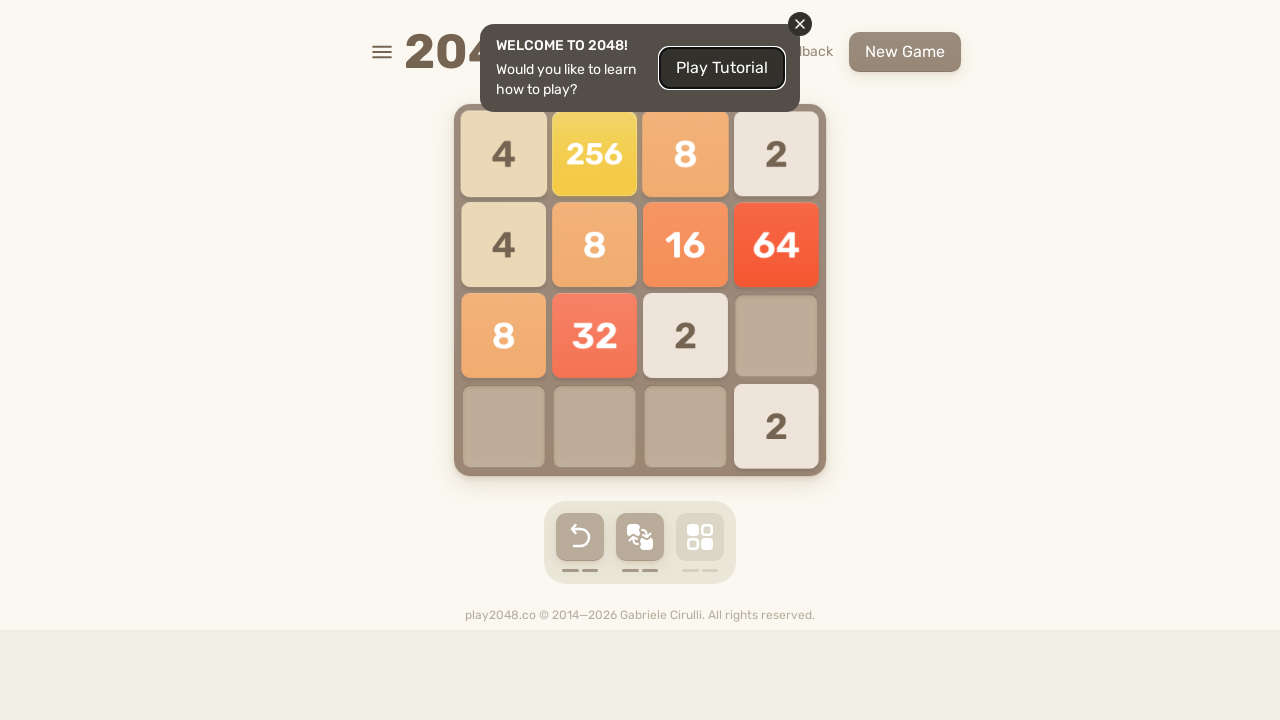

Pressed ArrowDown key to move tiles down
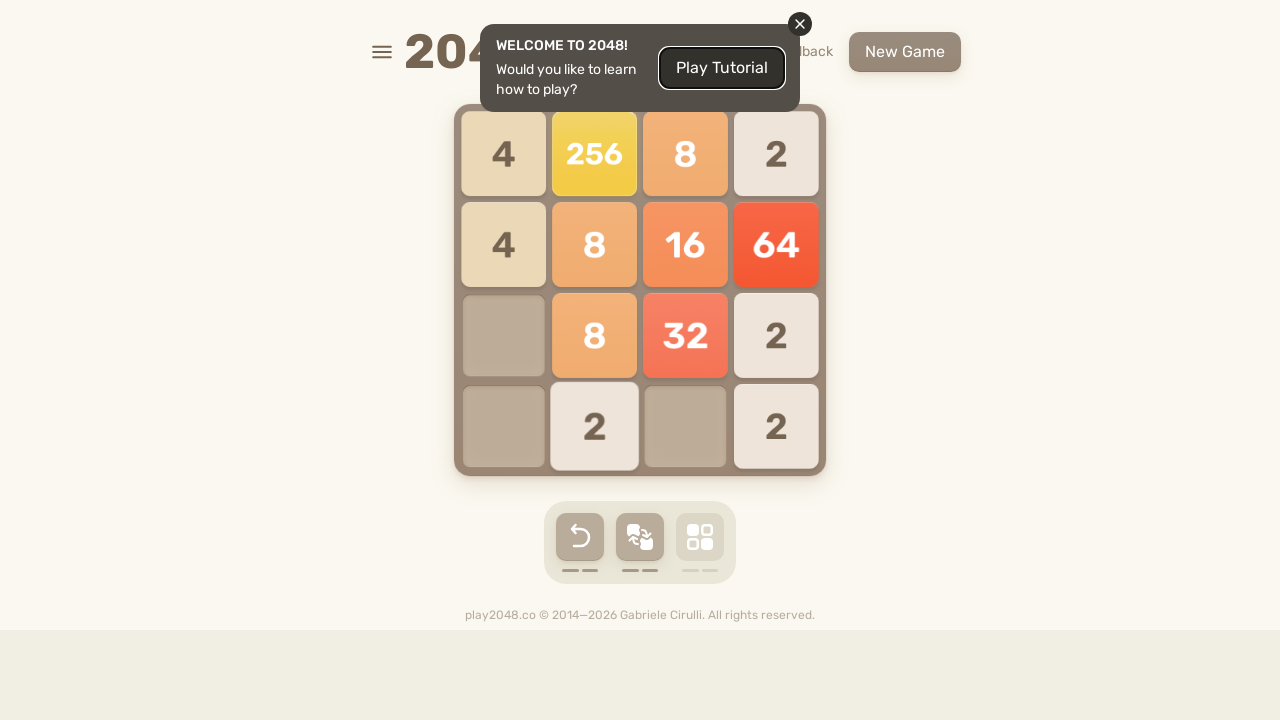

Pressed ArrowLeft key to move tiles left
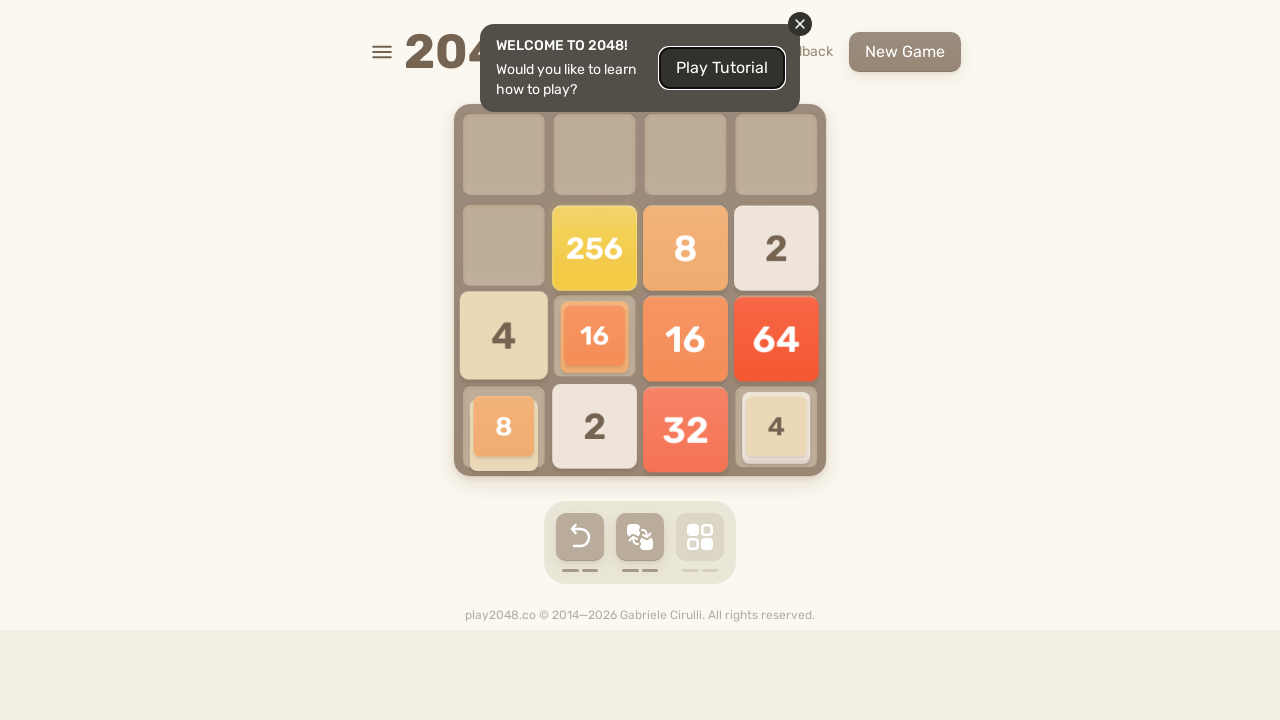

Pressed ArrowUp key to move tiles up
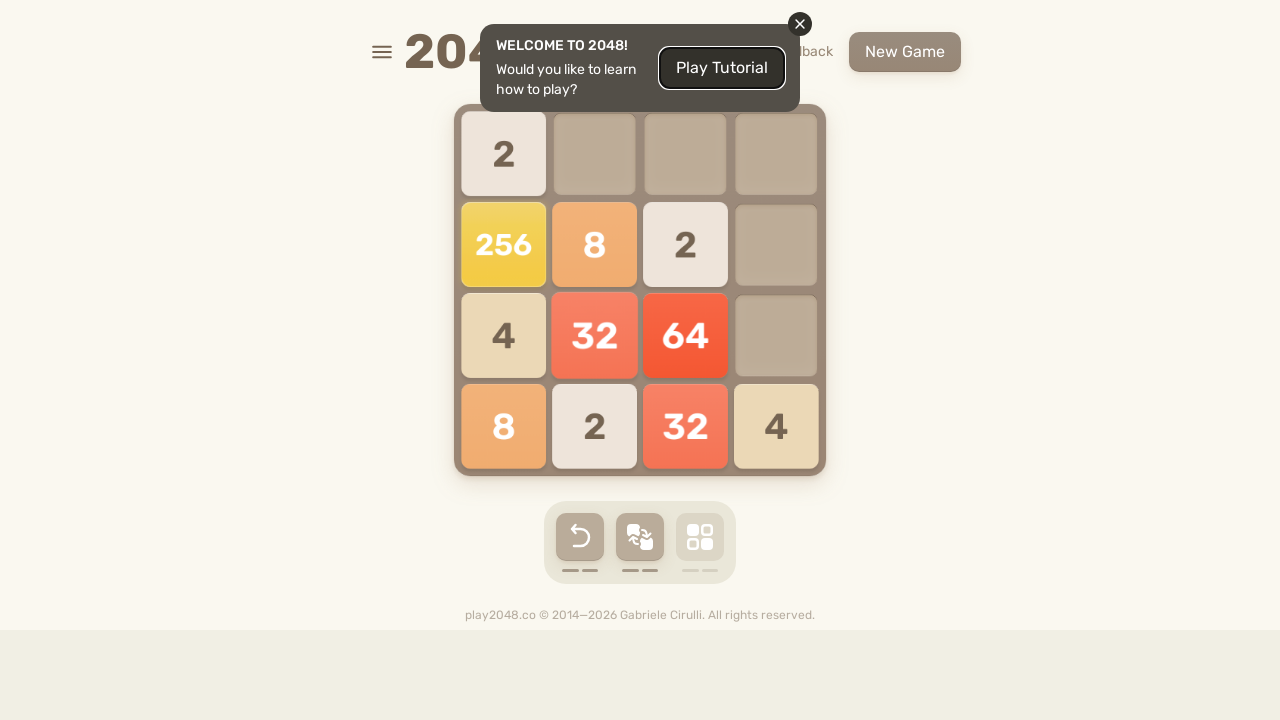

Pressed ArrowRight key to move tiles right
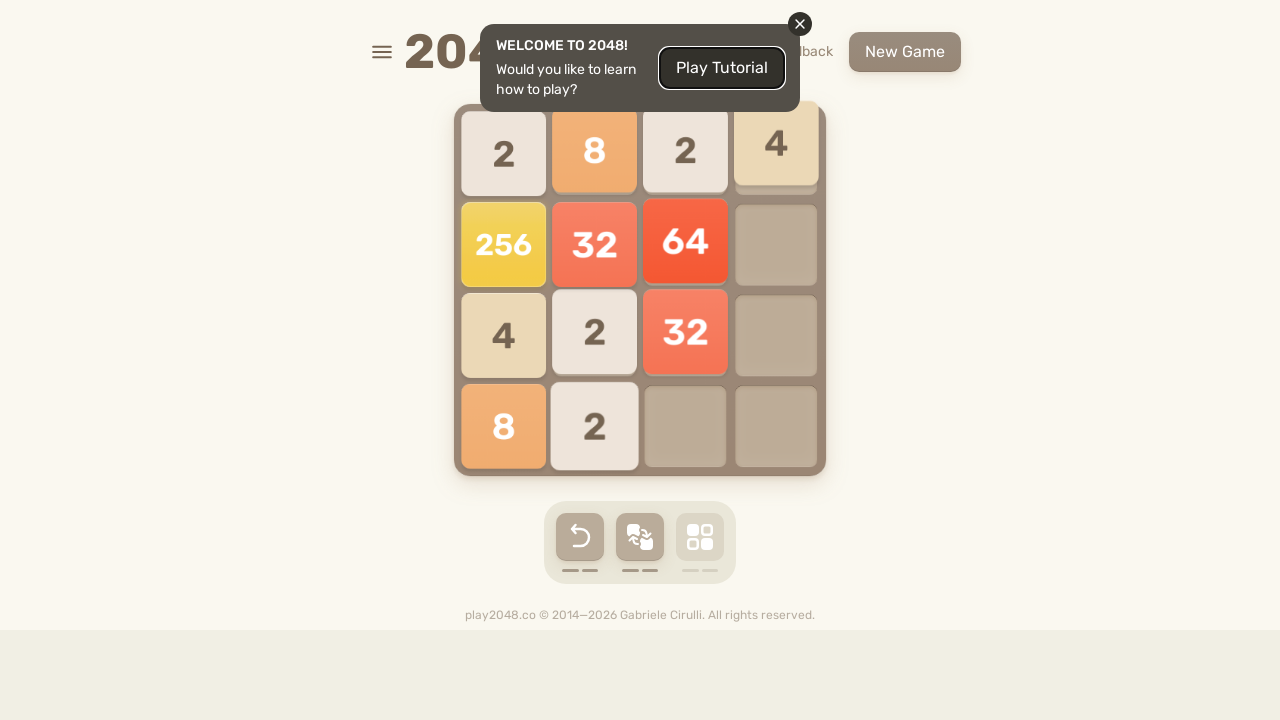

Pressed ArrowDown key to move tiles down
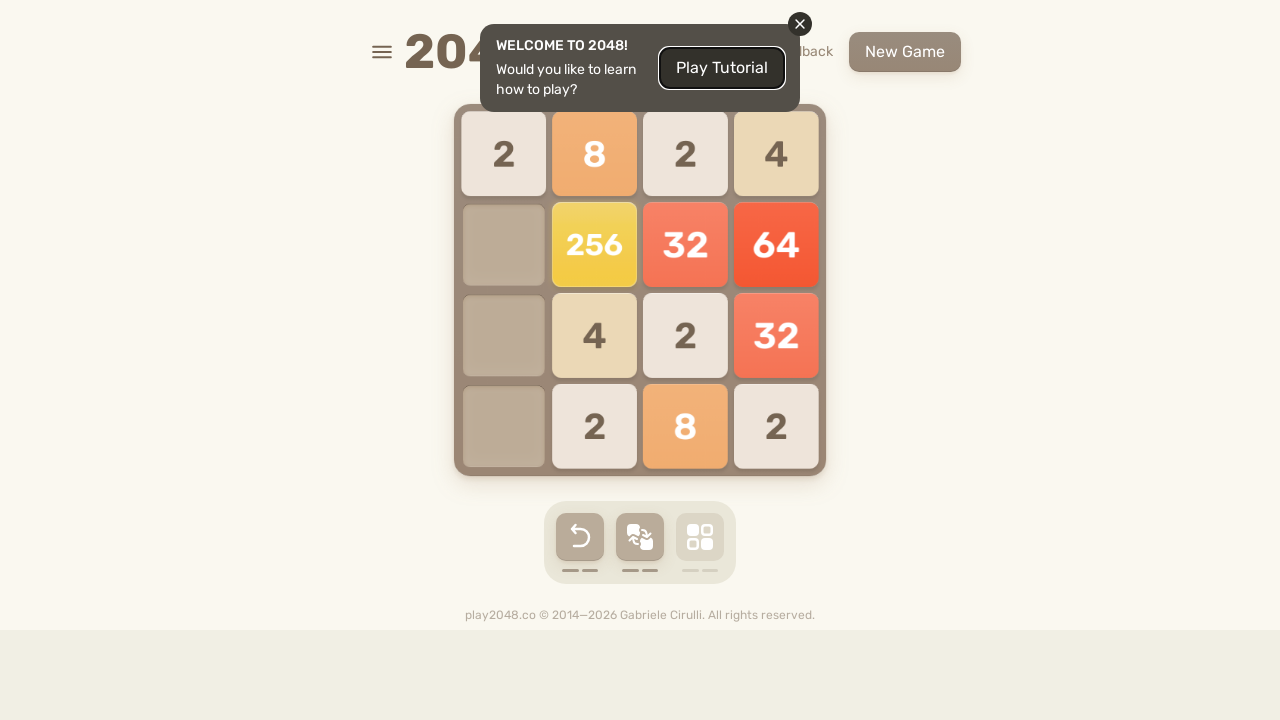

Pressed ArrowLeft key to move tiles left
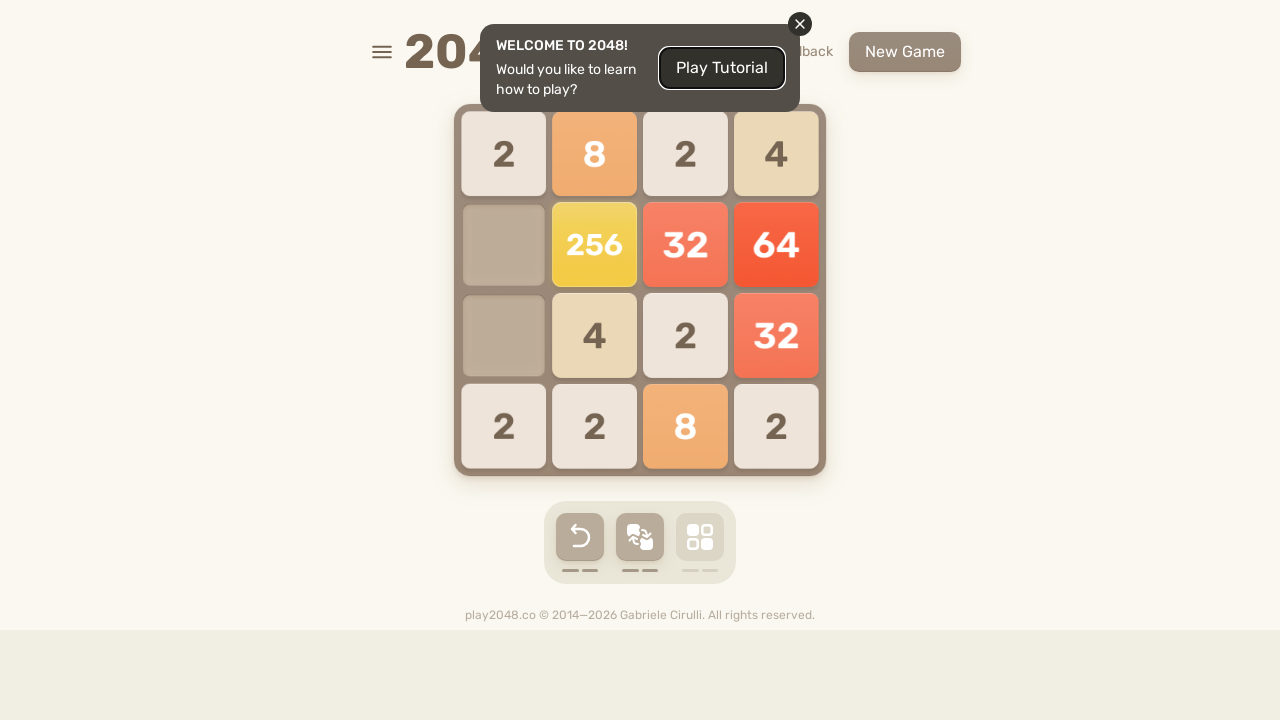

Pressed ArrowUp key to move tiles up
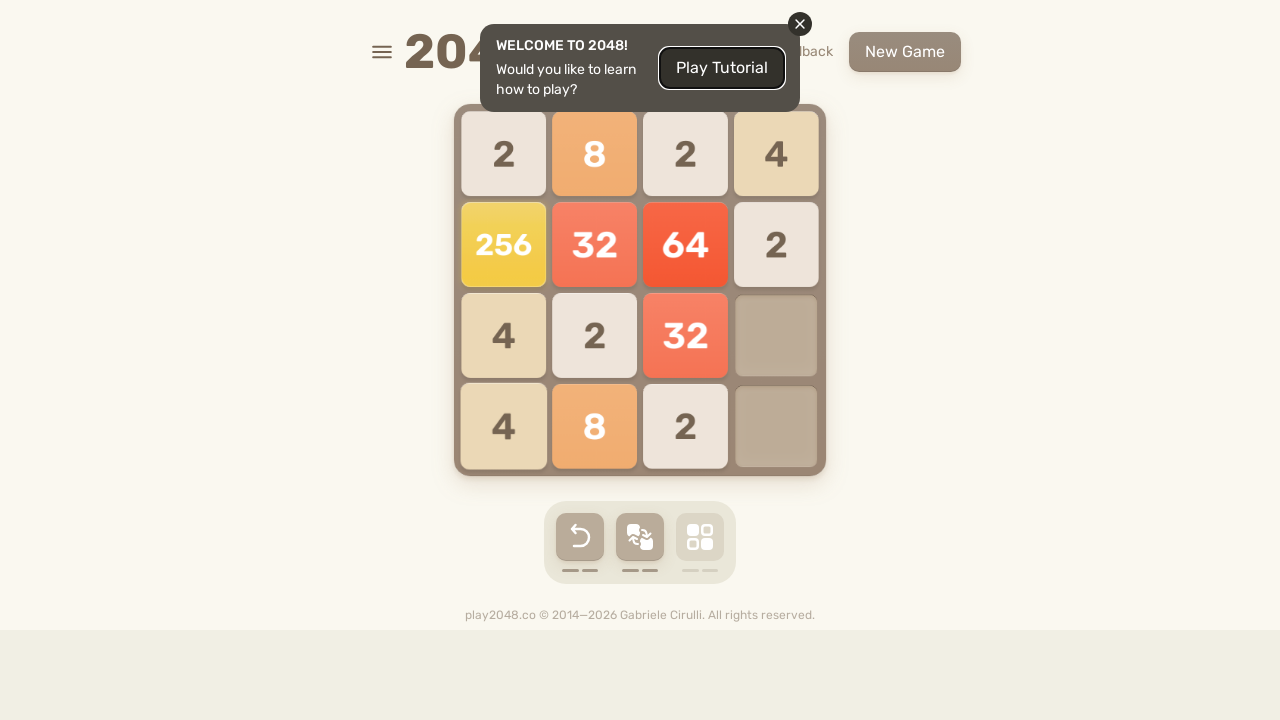

Pressed ArrowRight key to move tiles right
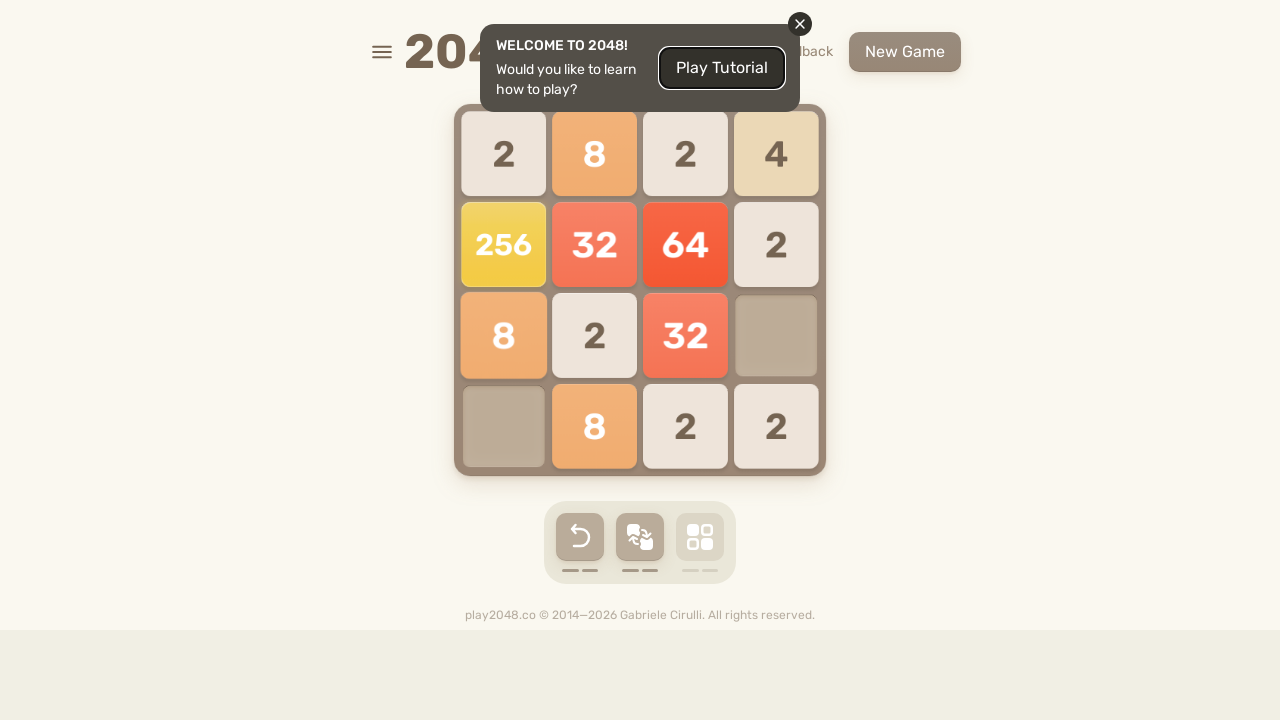

Pressed ArrowDown key to move tiles down
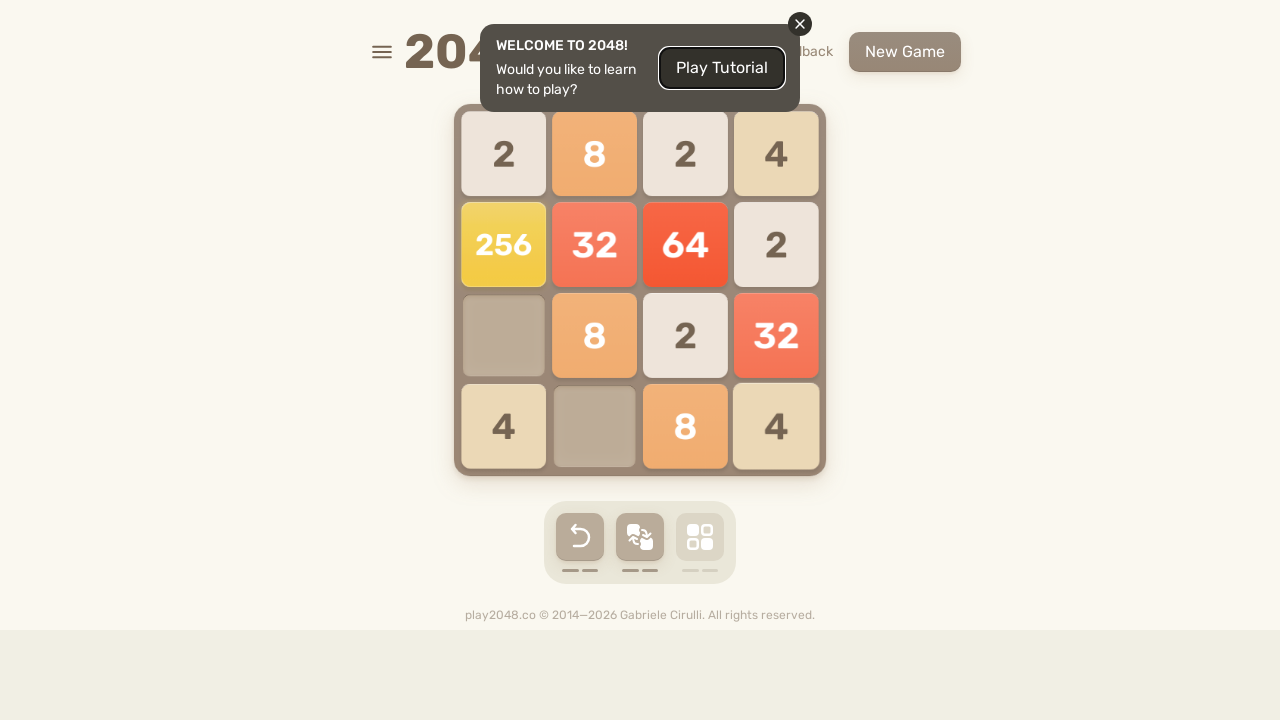

Pressed ArrowLeft key to move tiles left
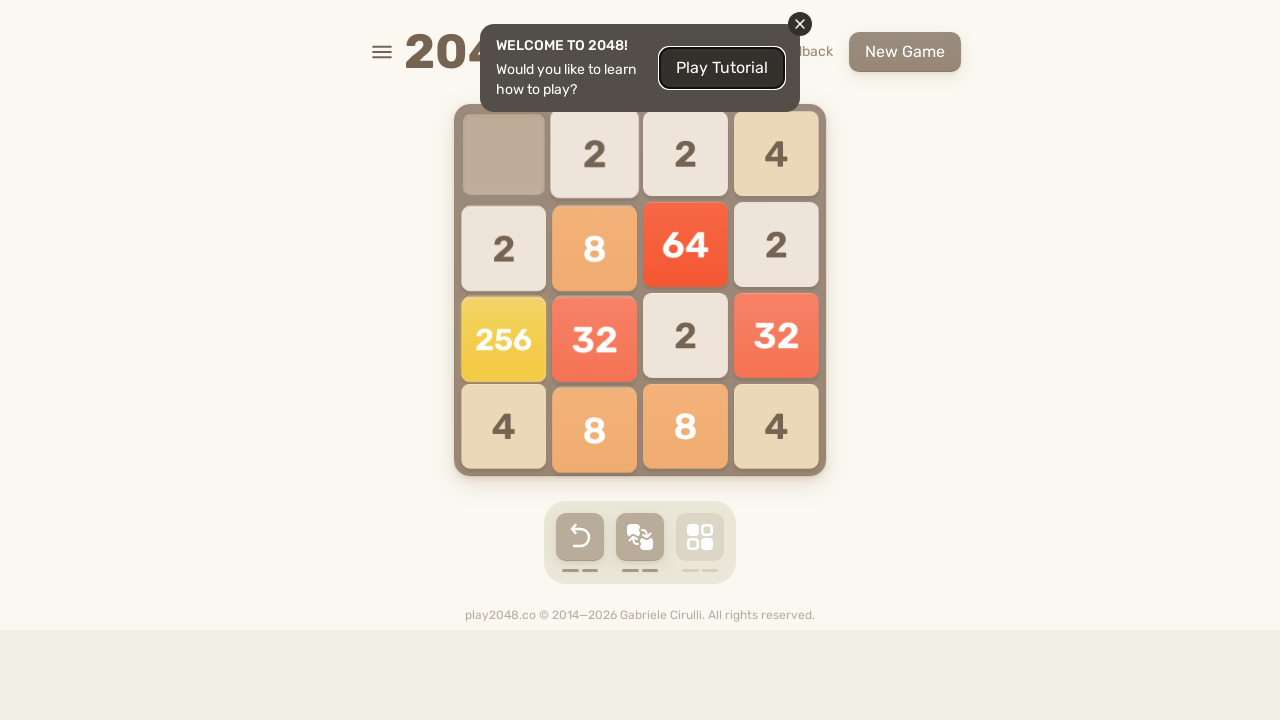

Pressed ArrowUp key to move tiles up
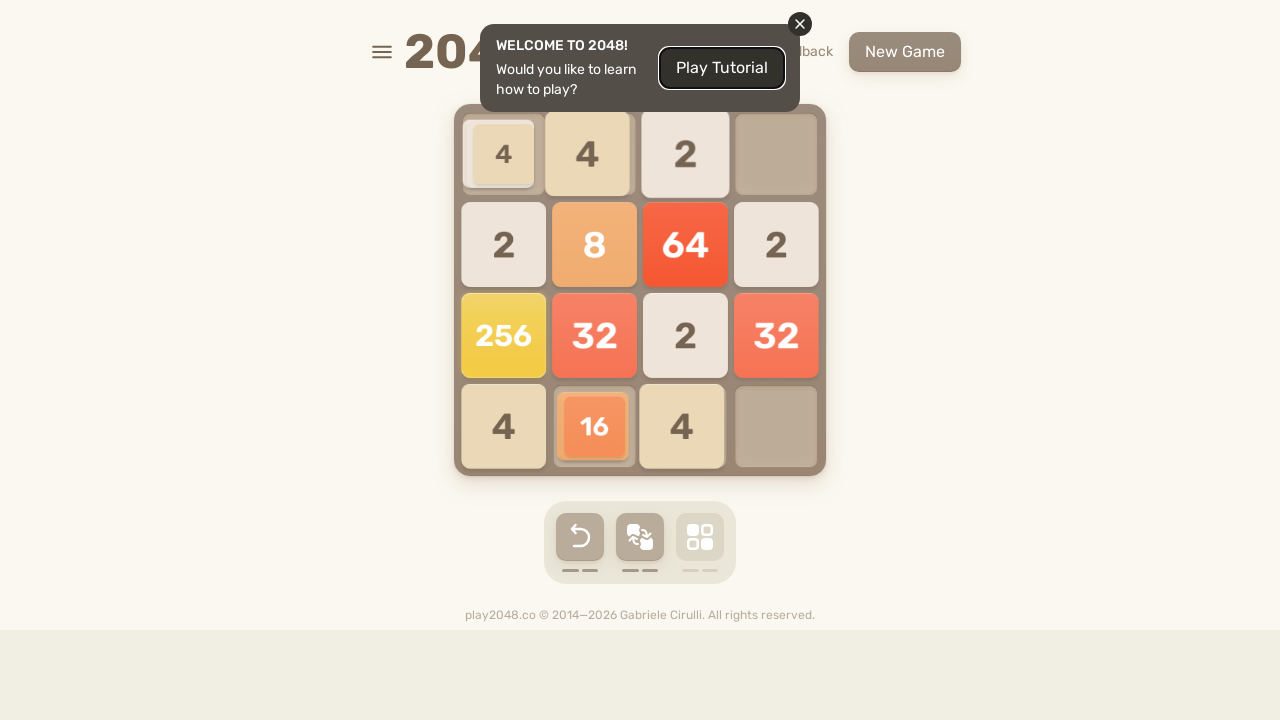

Pressed ArrowRight key to move tiles right
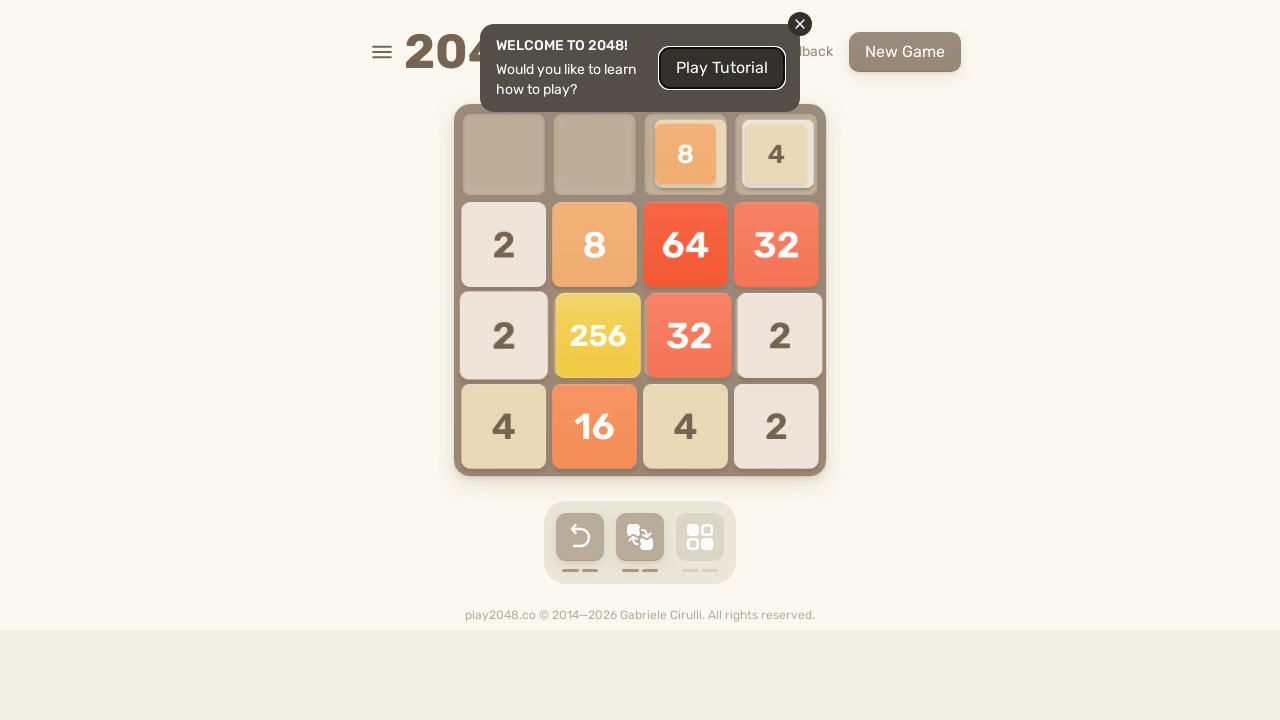

Pressed ArrowDown key to move tiles down
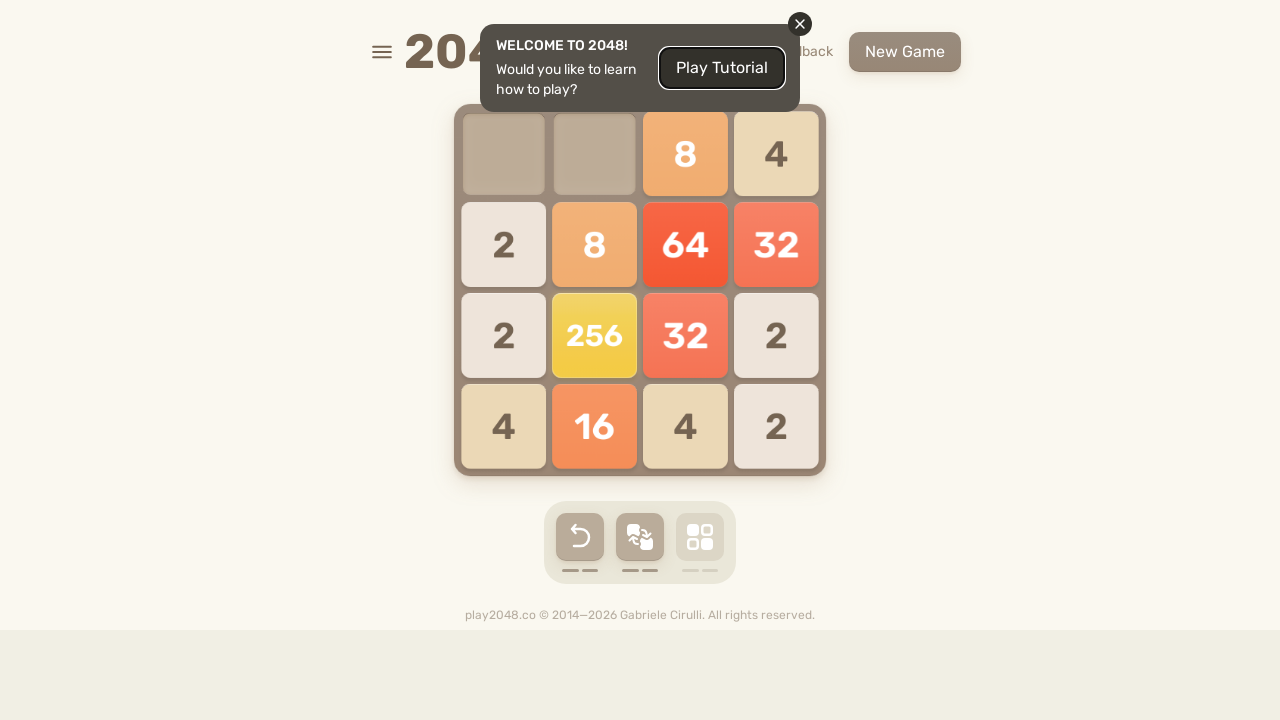

Pressed ArrowLeft key to move tiles left
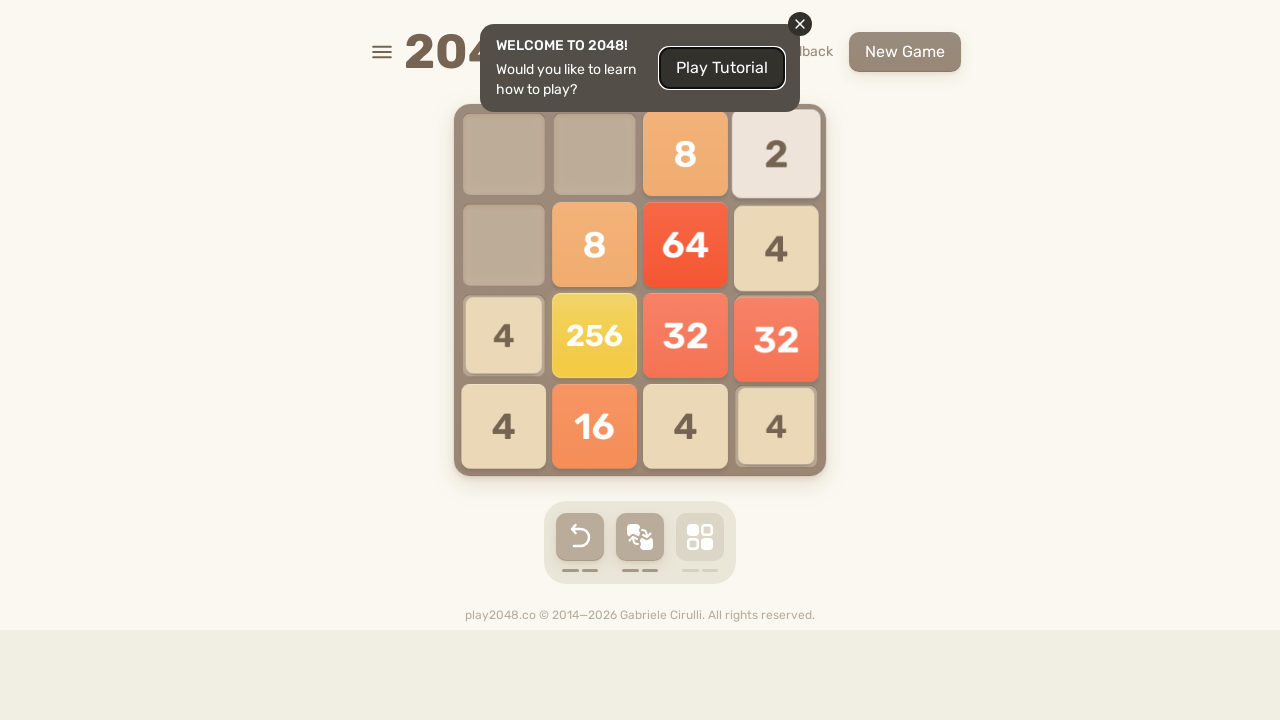

Pressed ArrowUp key to move tiles up
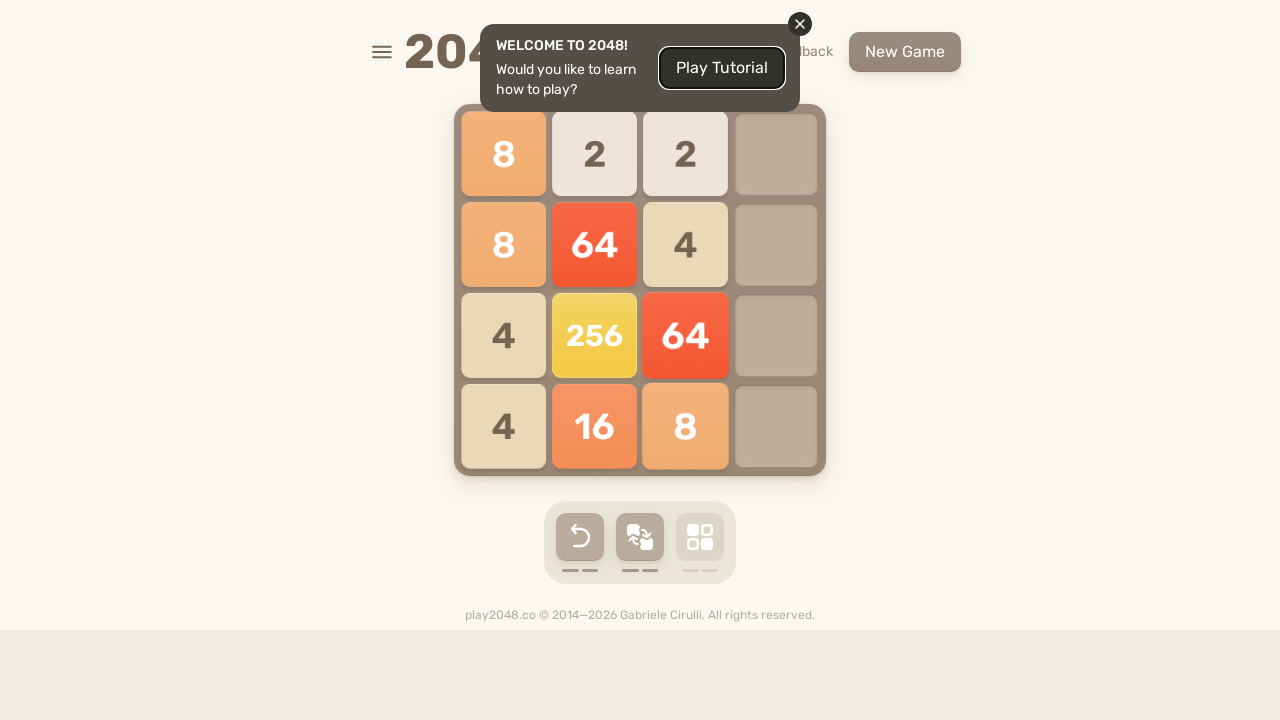

Pressed ArrowRight key to move tiles right
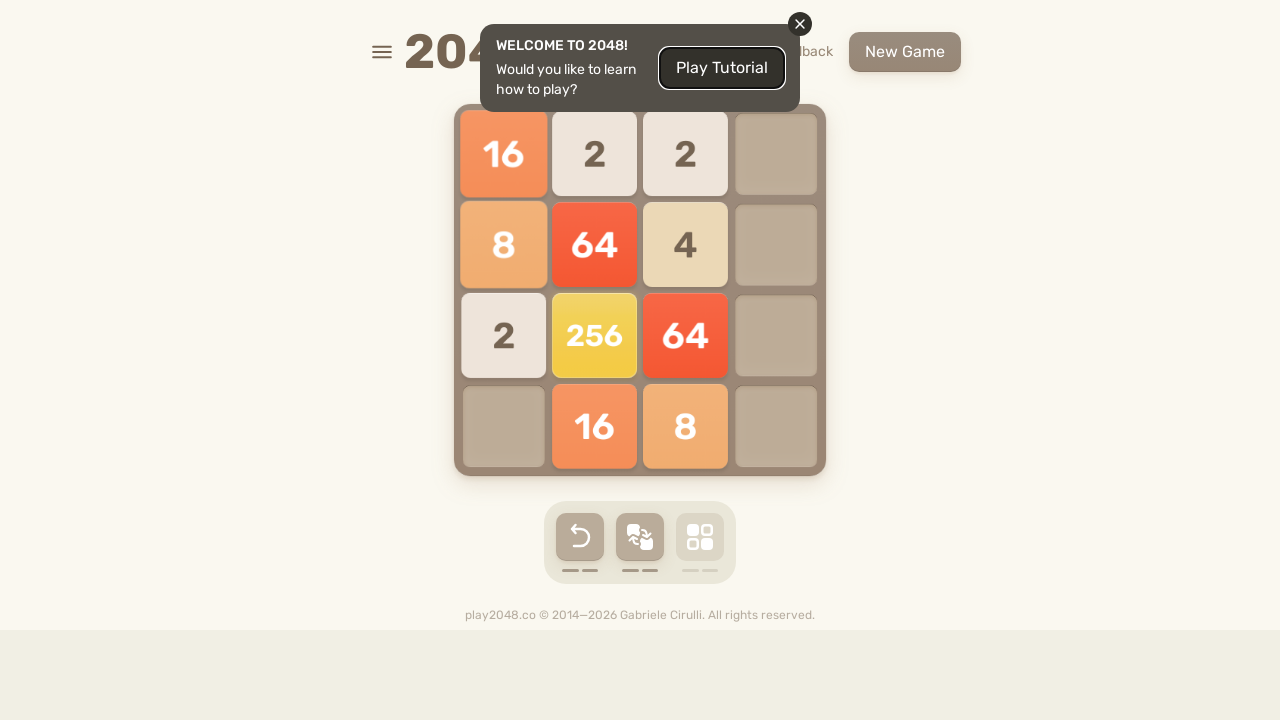

Pressed ArrowDown key to move tiles down
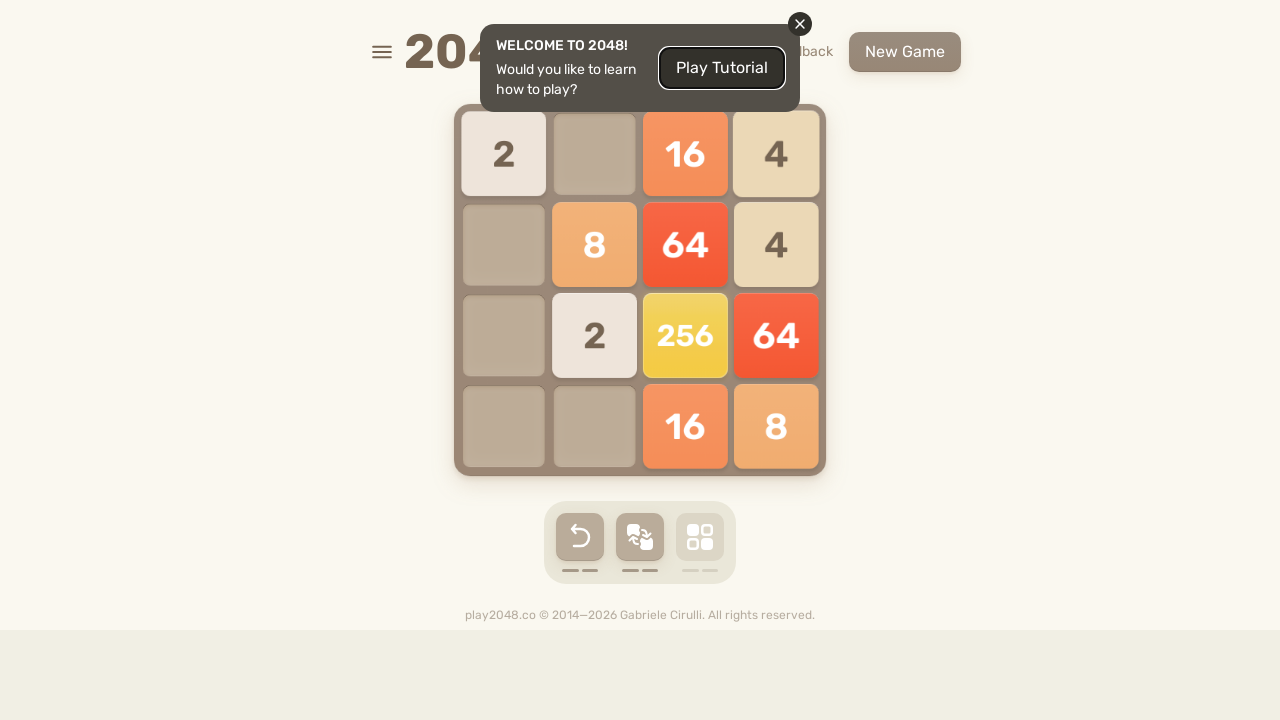

Pressed ArrowLeft key to move tiles left
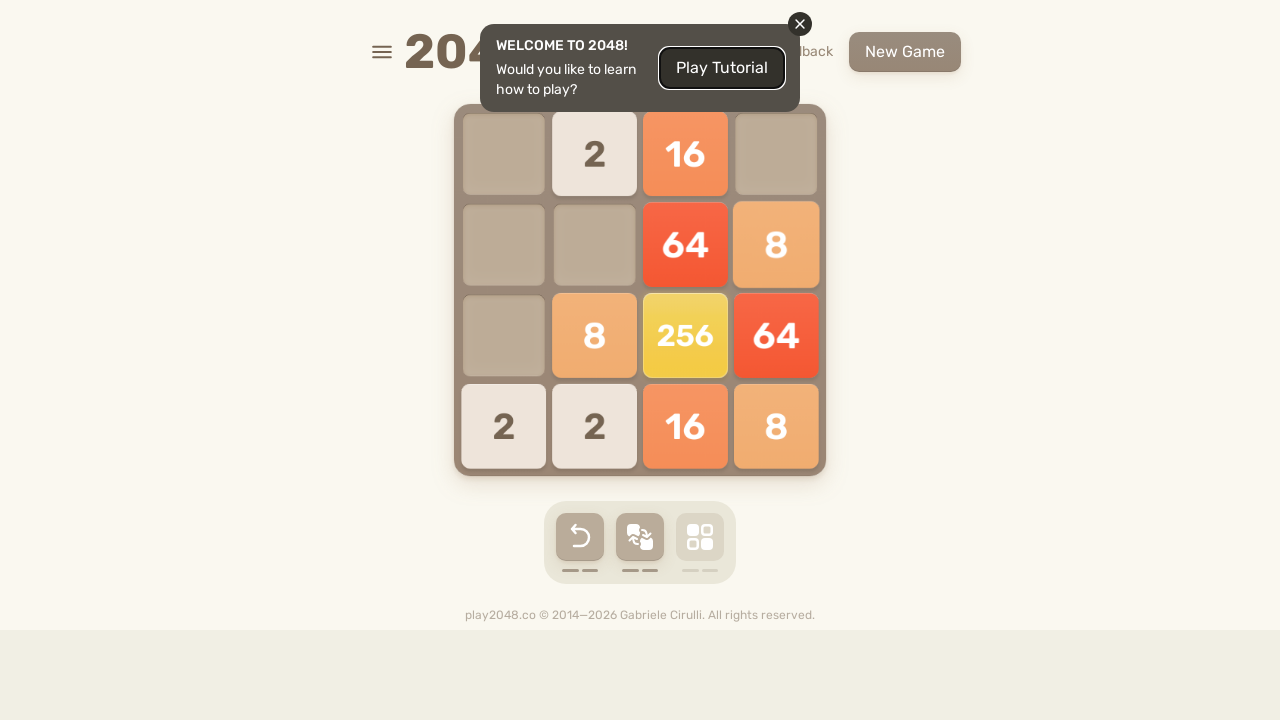

Pressed ArrowUp key to move tiles up
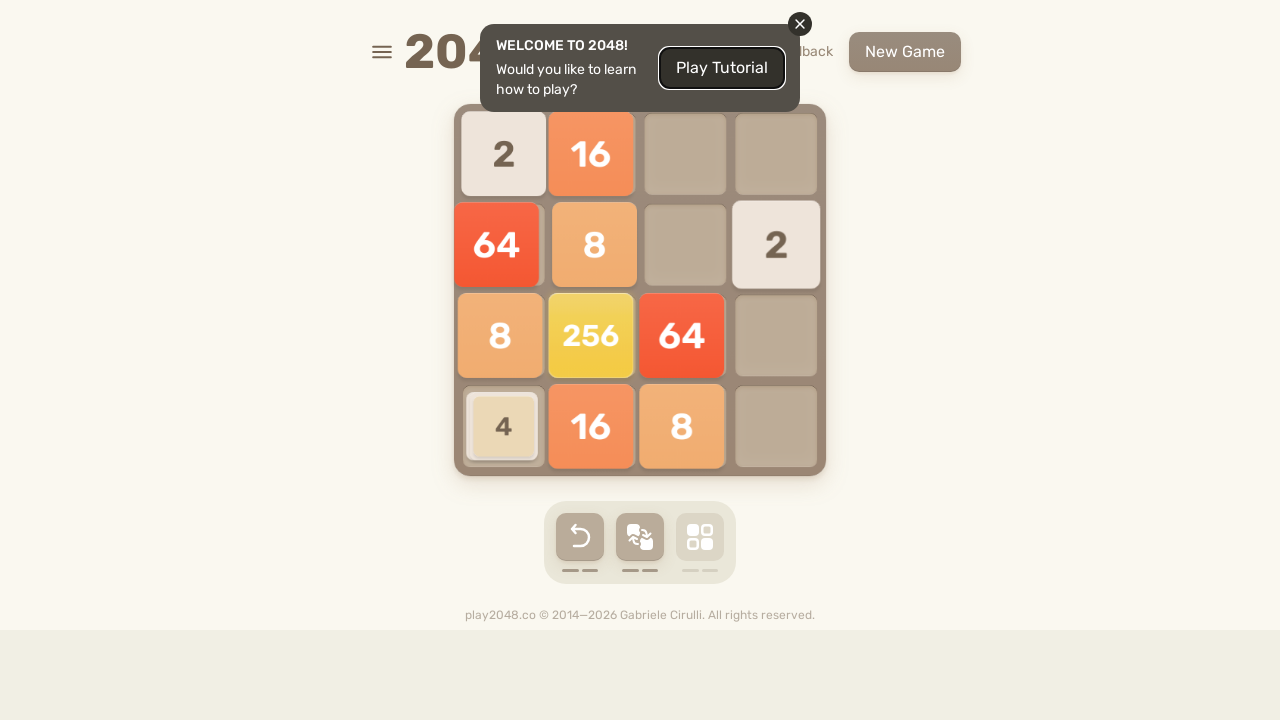

Pressed ArrowRight key to move tiles right
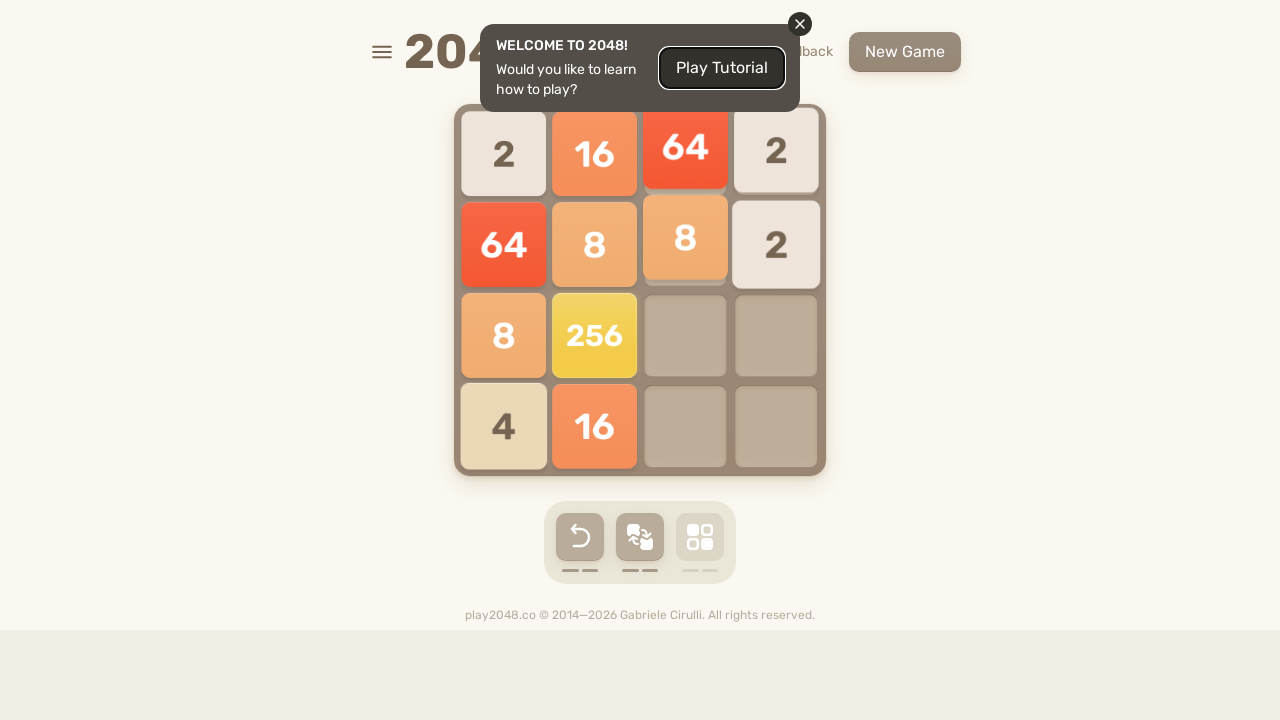

Pressed ArrowDown key to move tiles down
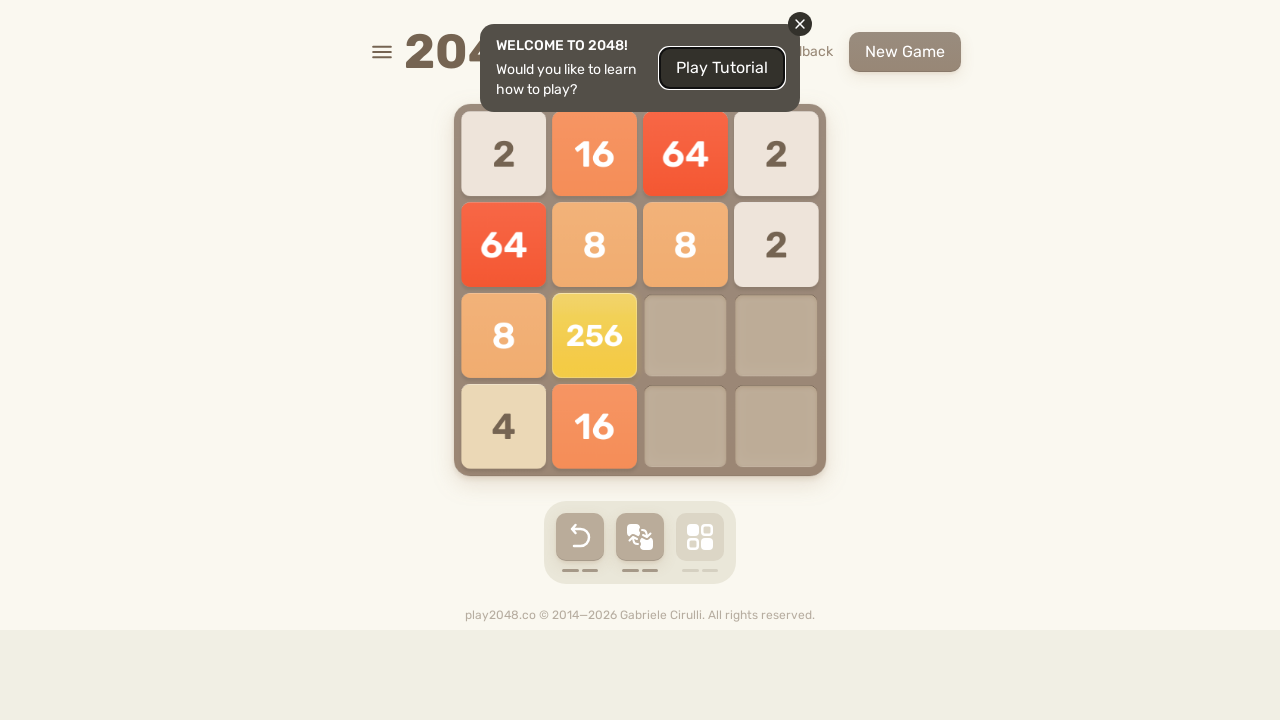

Pressed ArrowLeft key to move tiles left
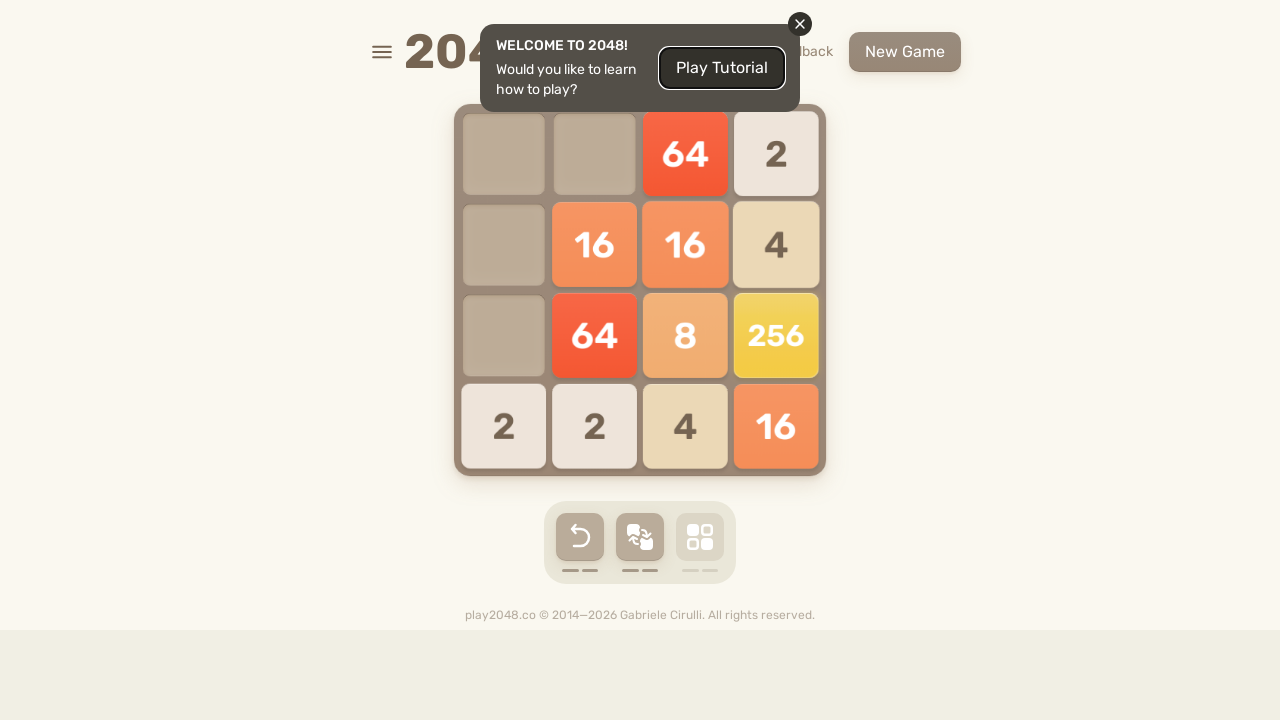

Pressed ArrowUp key to move tiles up
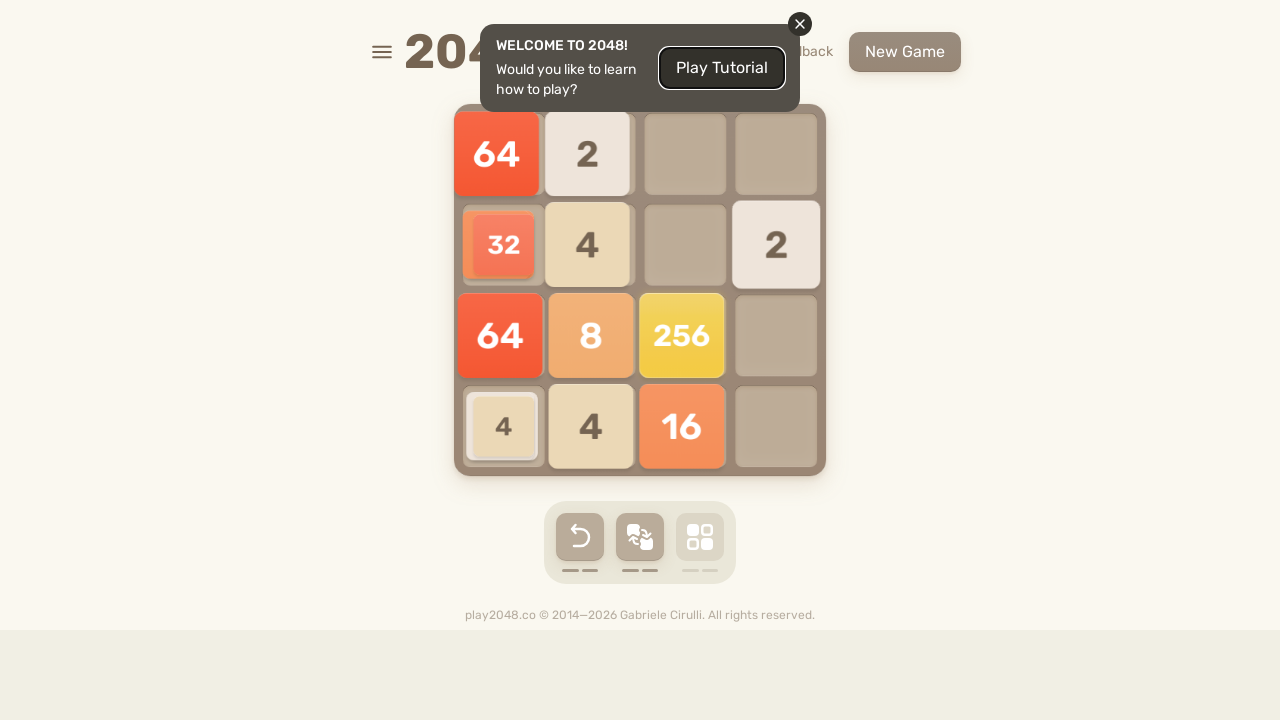

Pressed ArrowRight key to move tiles right
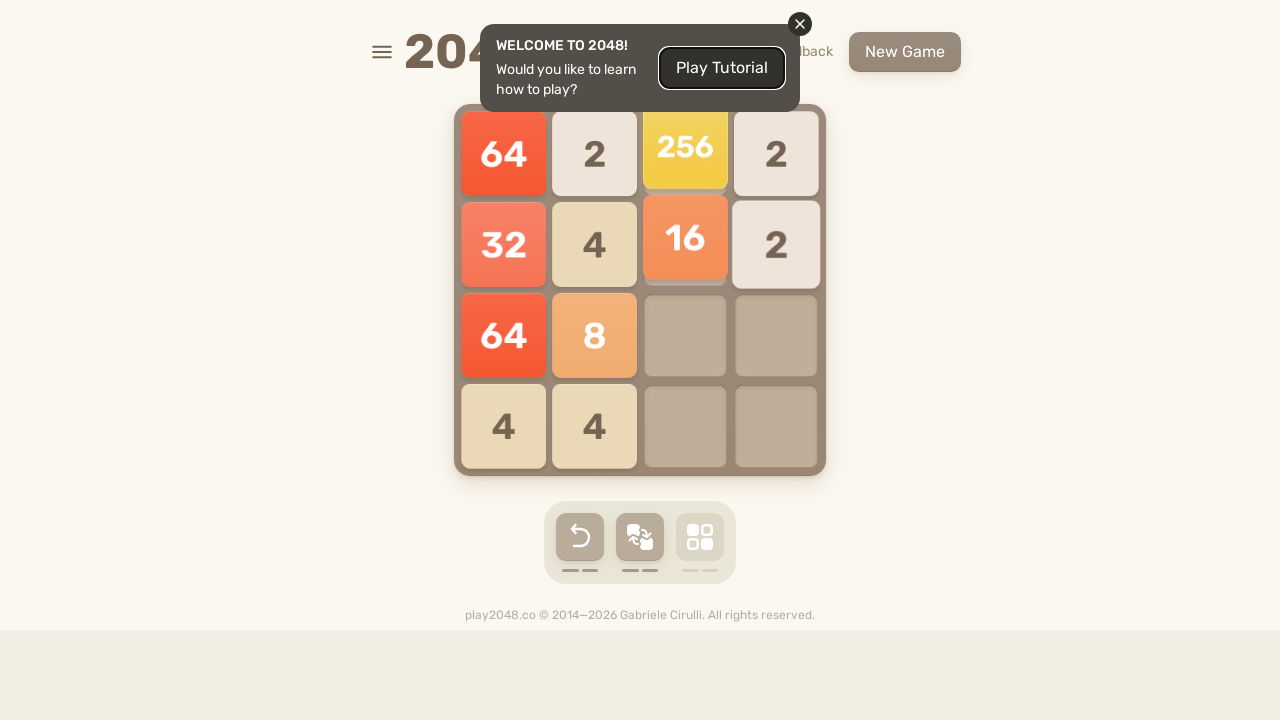

Pressed ArrowDown key to move tiles down
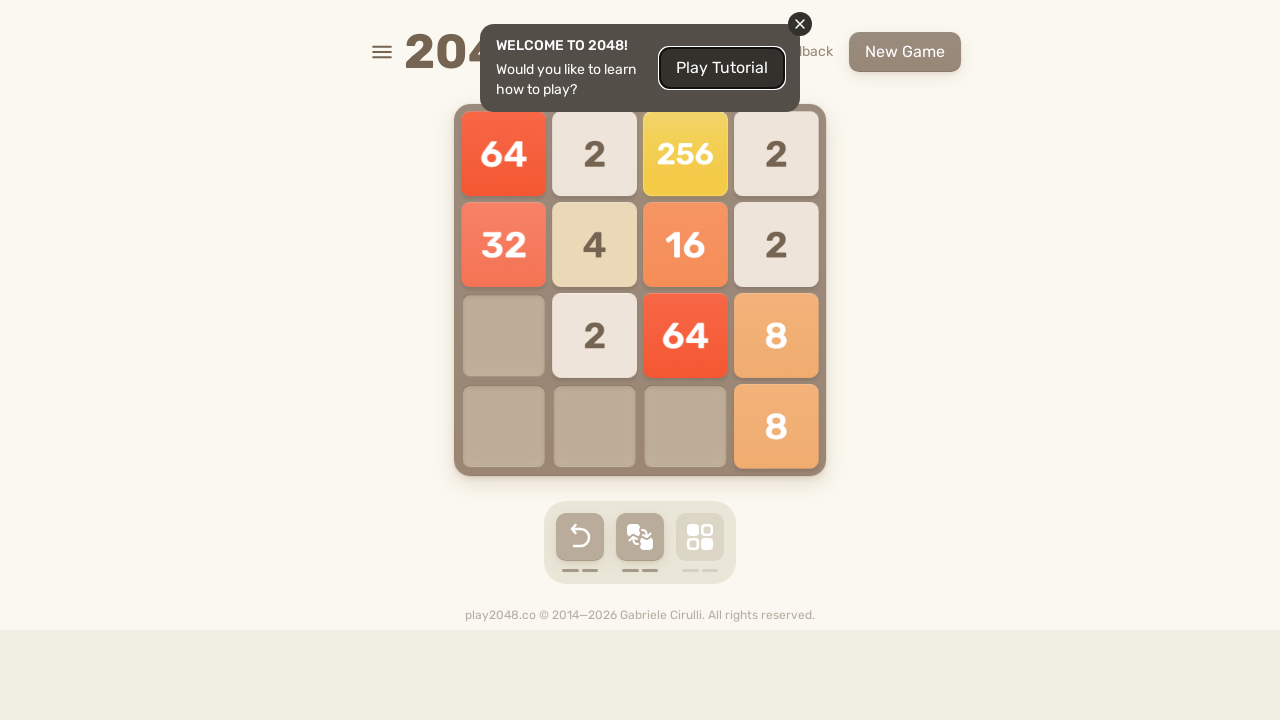

Pressed ArrowLeft key to move tiles left
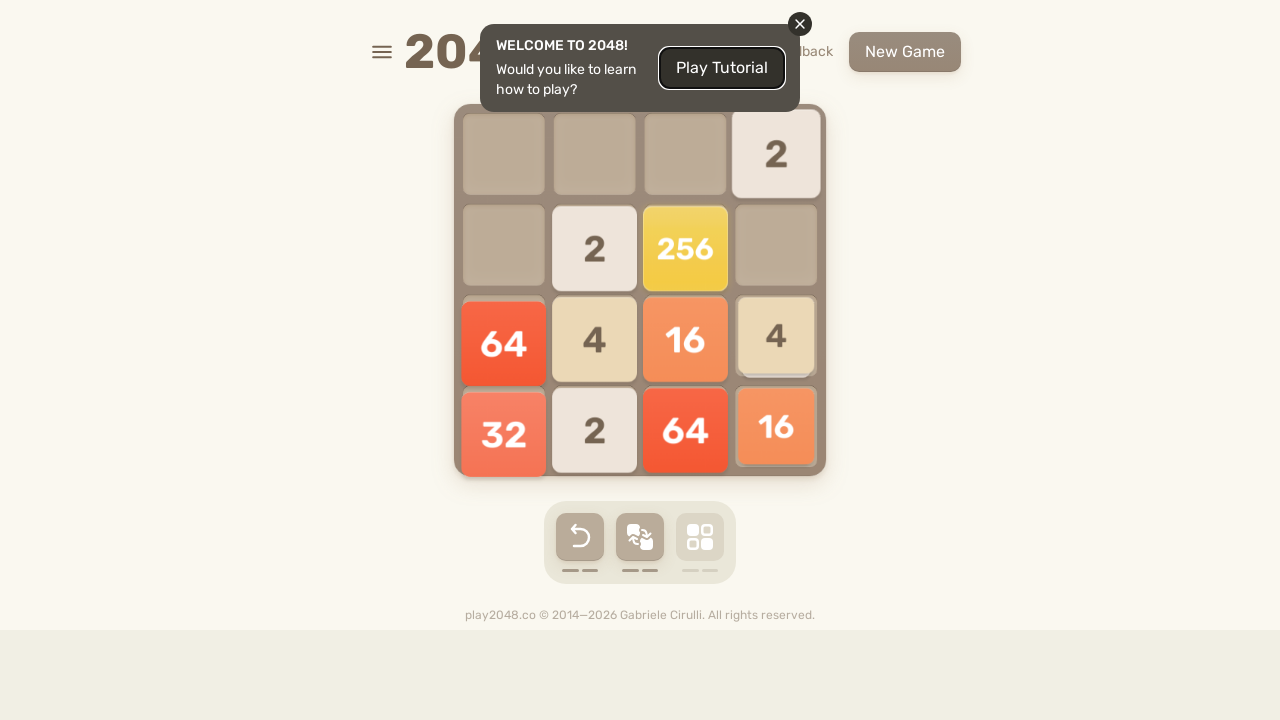

Pressed ArrowUp key to move tiles up
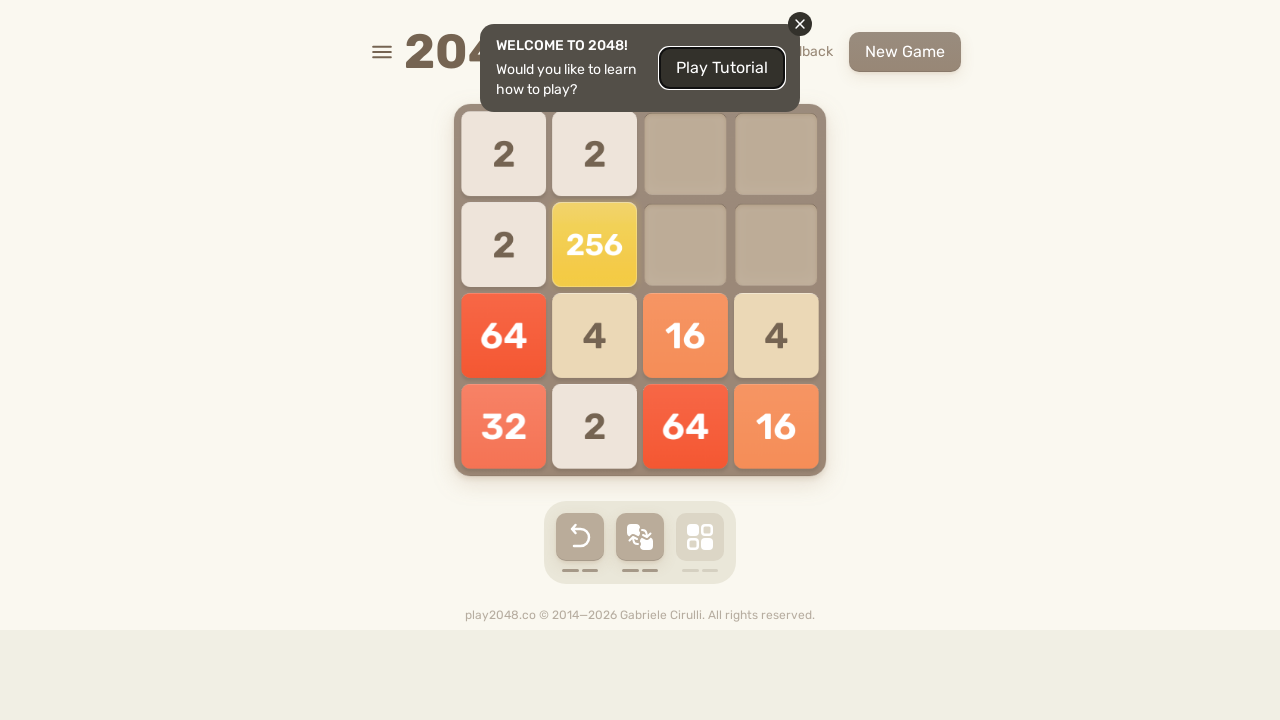

Pressed ArrowRight key to move tiles right
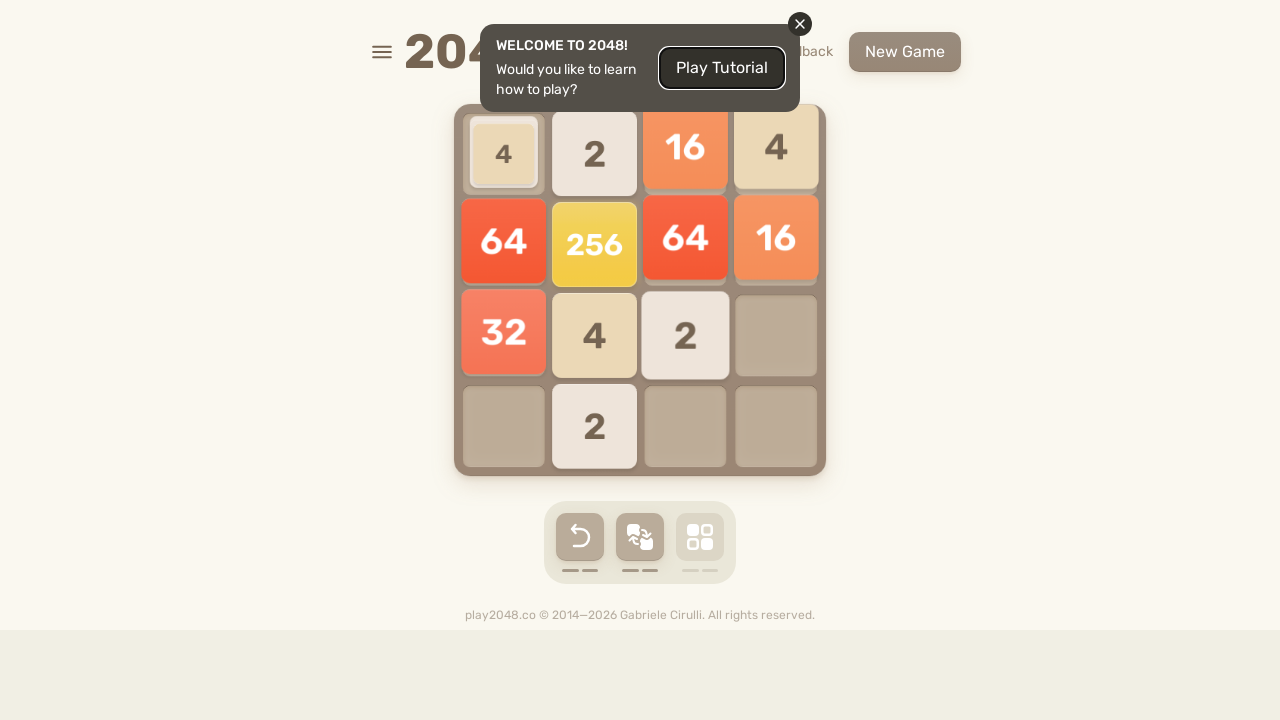

Pressed ArrowDown key to move tiles down
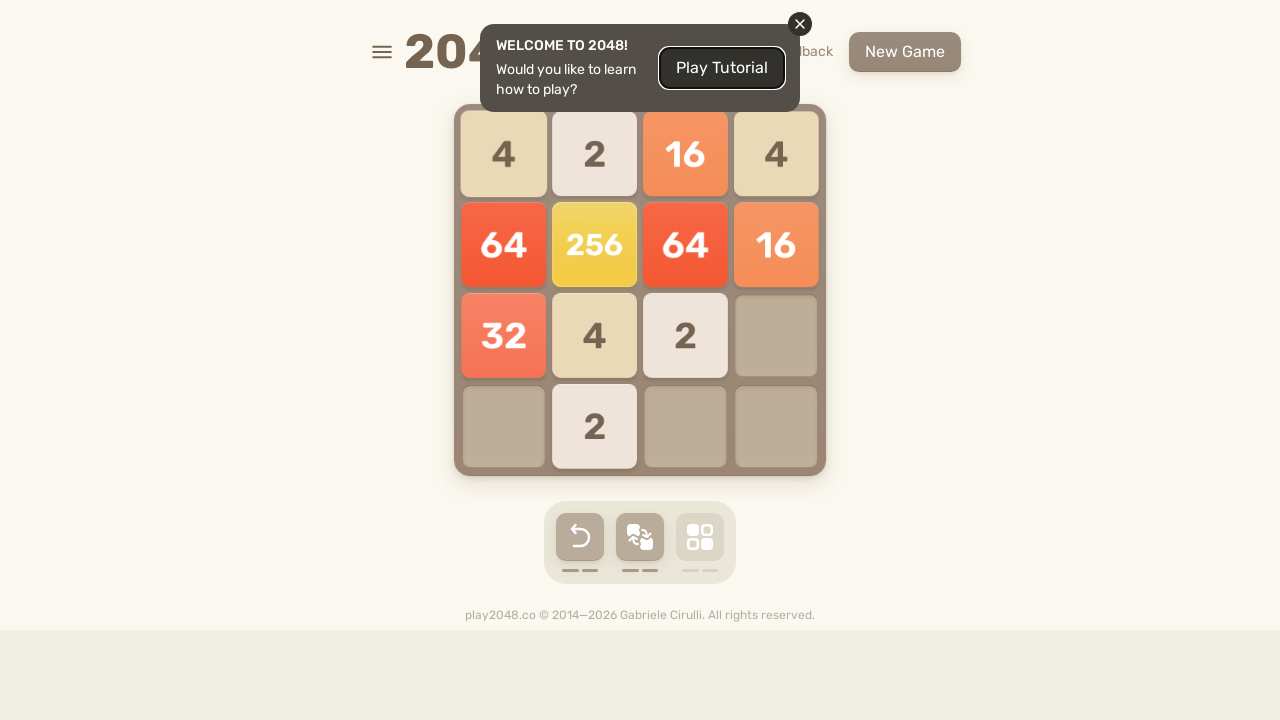

Pressed ArrowLeft key to move tiles left
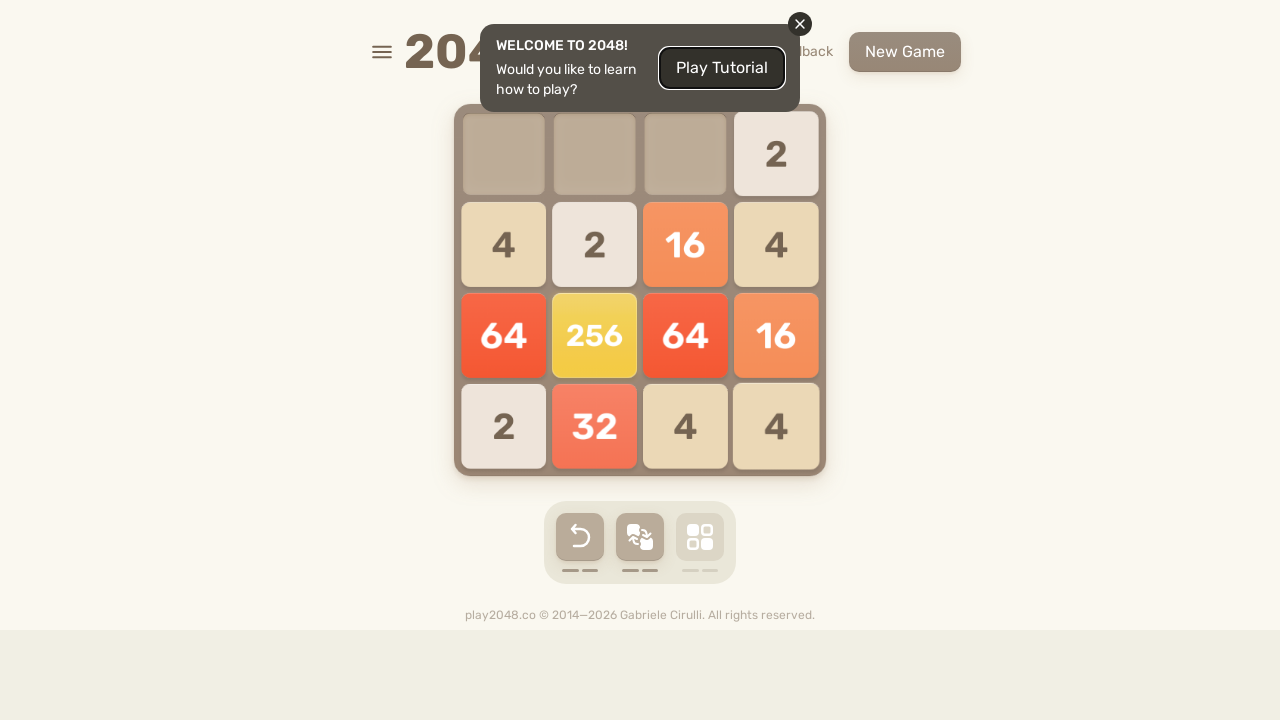

Pressed ArrowUp key to move tiles up
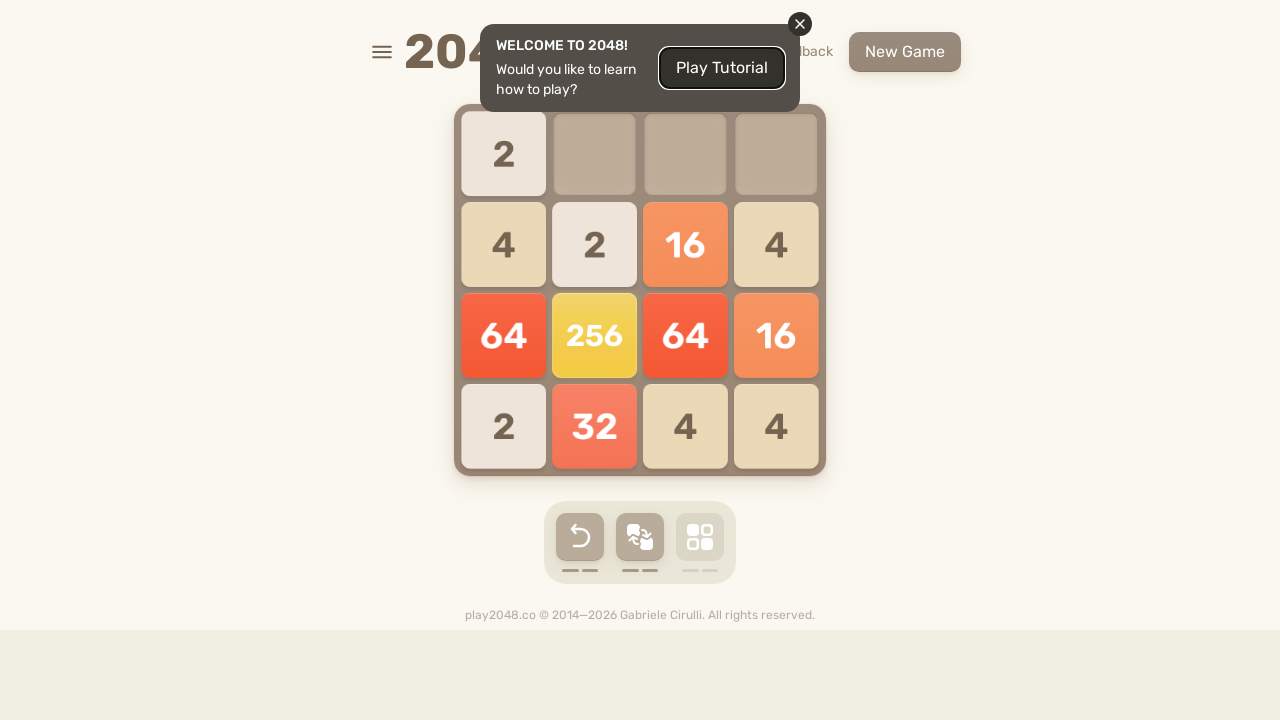

Pressed ArrowRight key to move tiles right
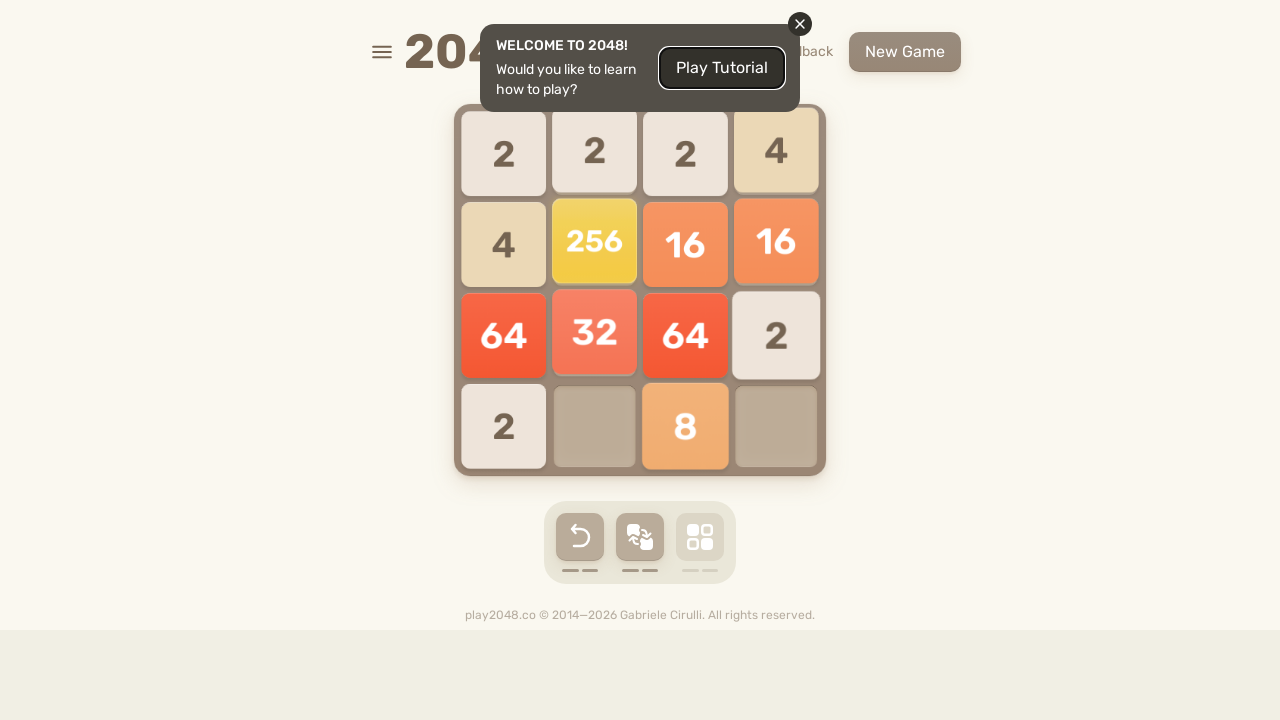

Pressed ArrowDown key to move tiles down
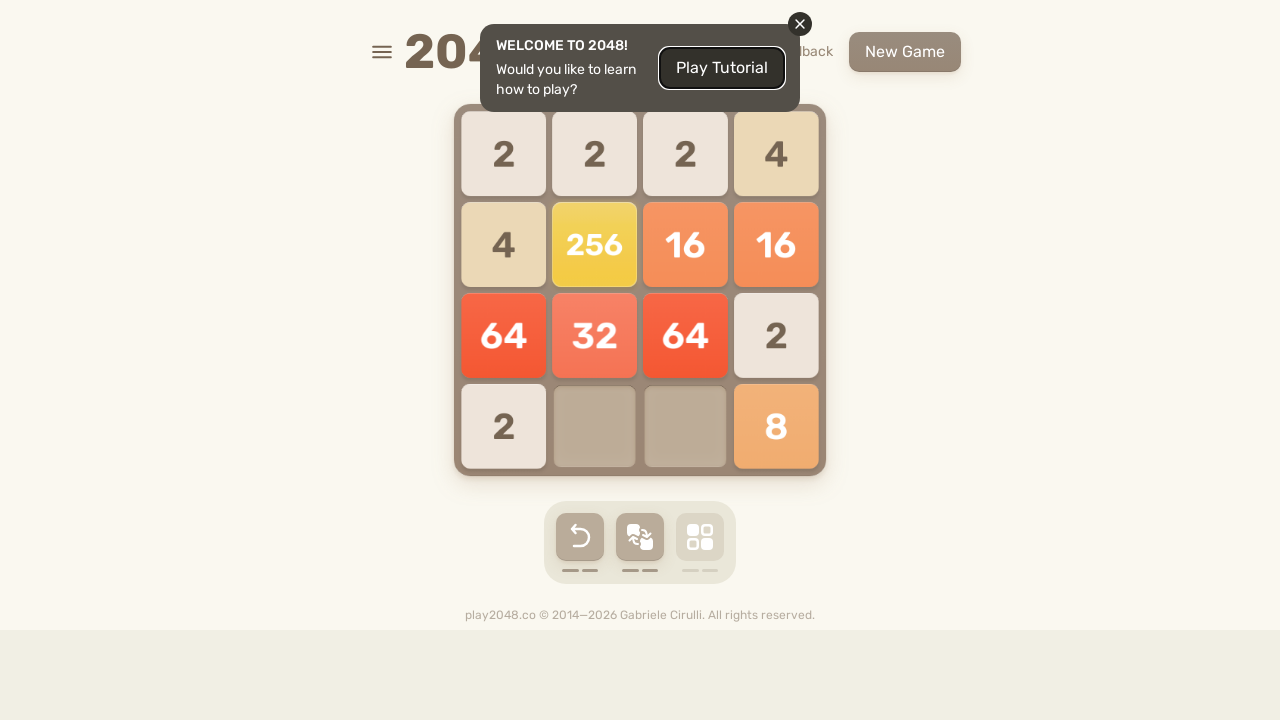

Pressed ArrowLeft key to move tiles left
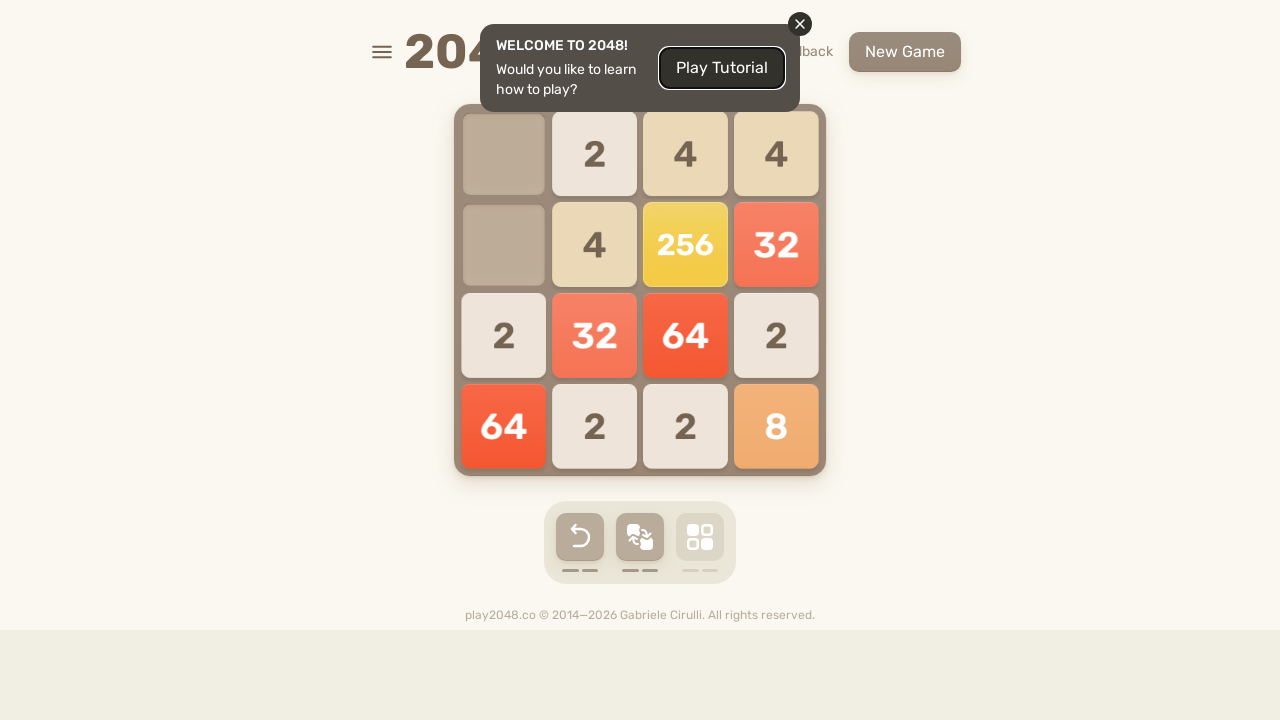

Pressed ArrowUp key to move tiles up
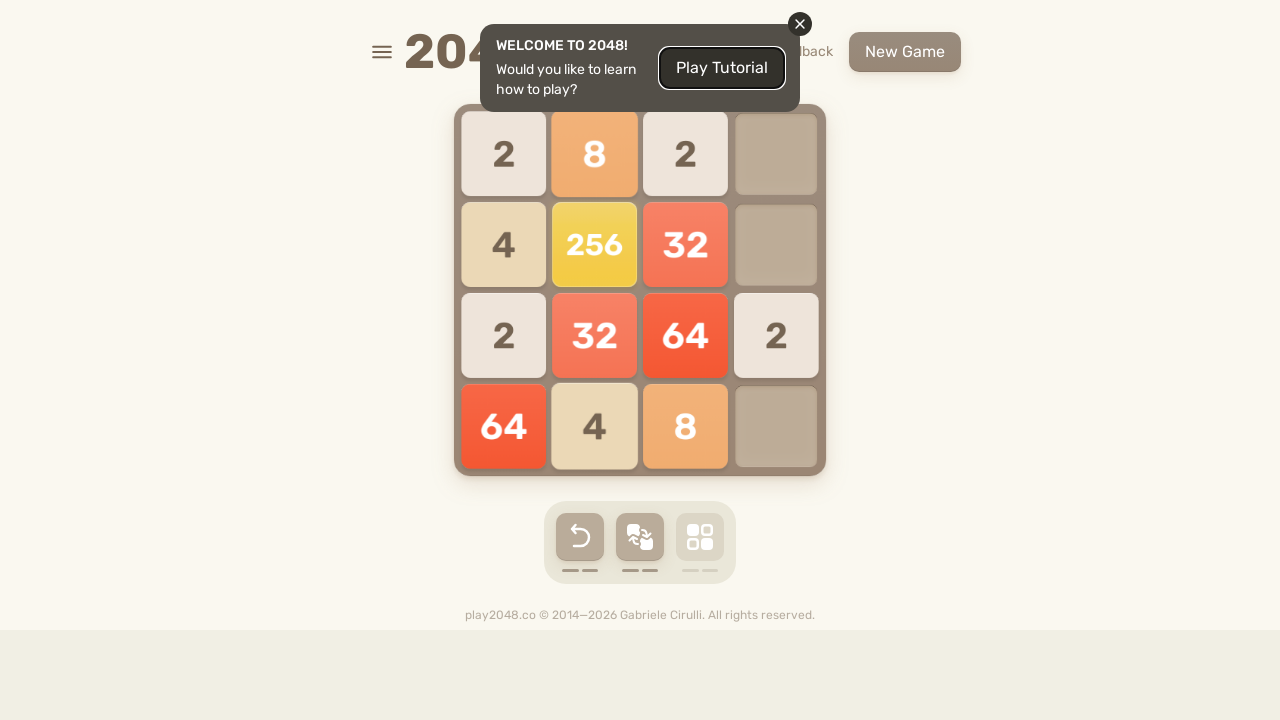

Pressed ArrowRight key to move tiles right
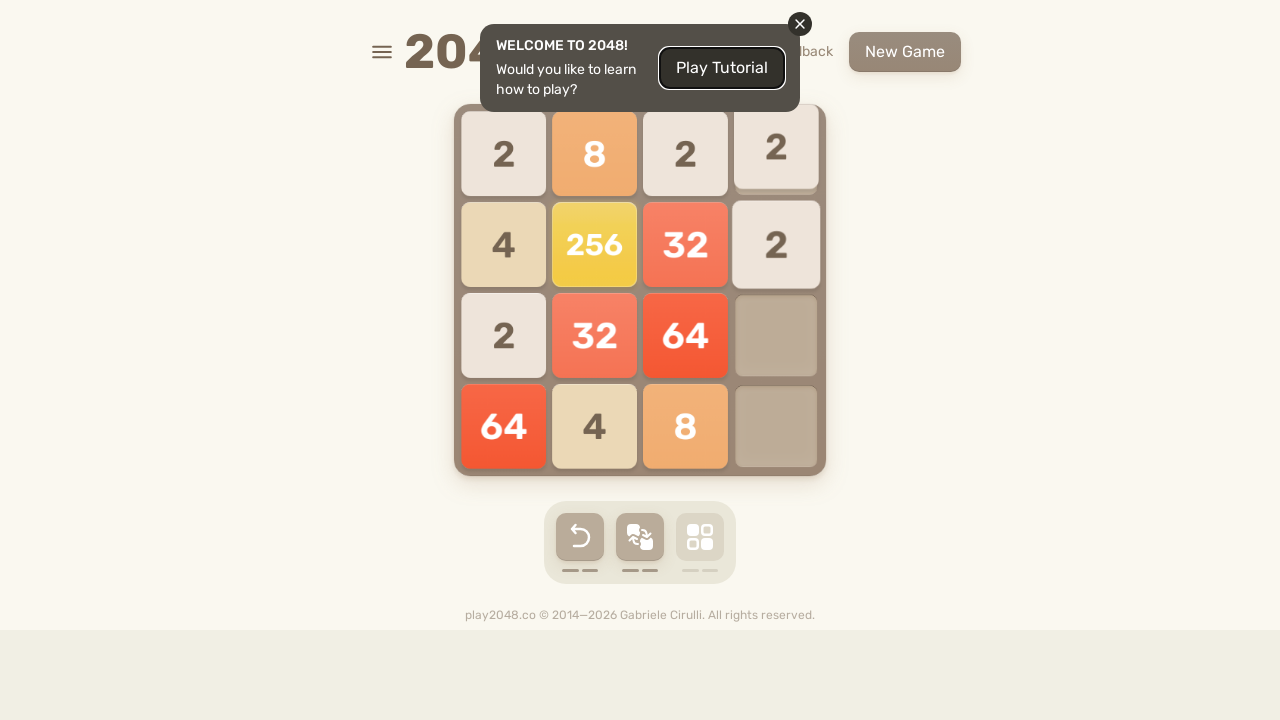

Pressed ArrowDown key to move tiles down
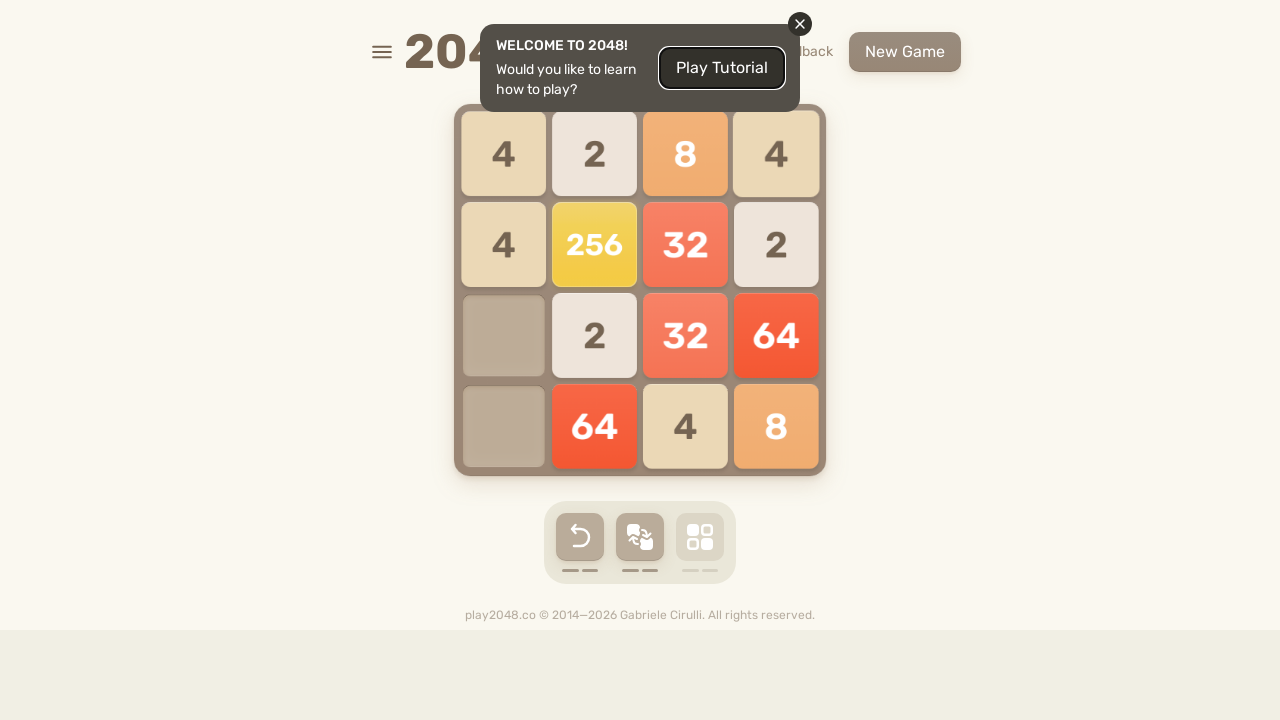

Pressed ArrowLeft key to move tiles left
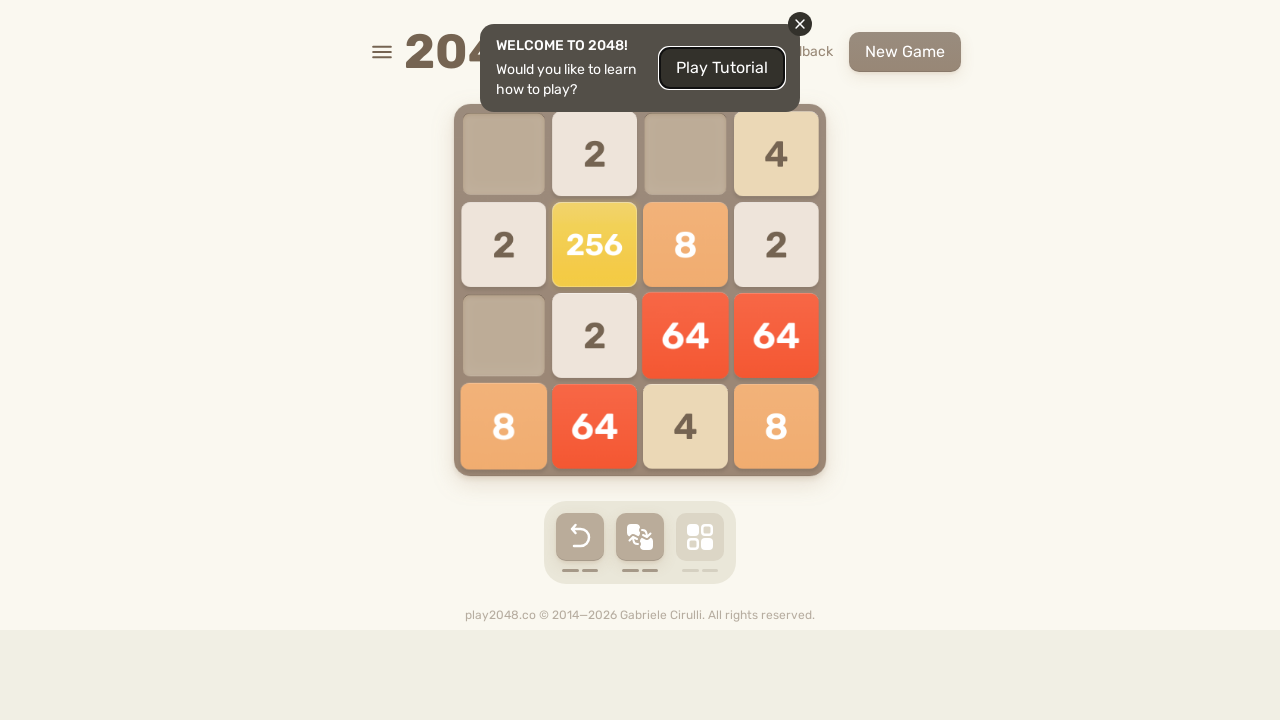

Pressed ArrowUp key to move tiles up
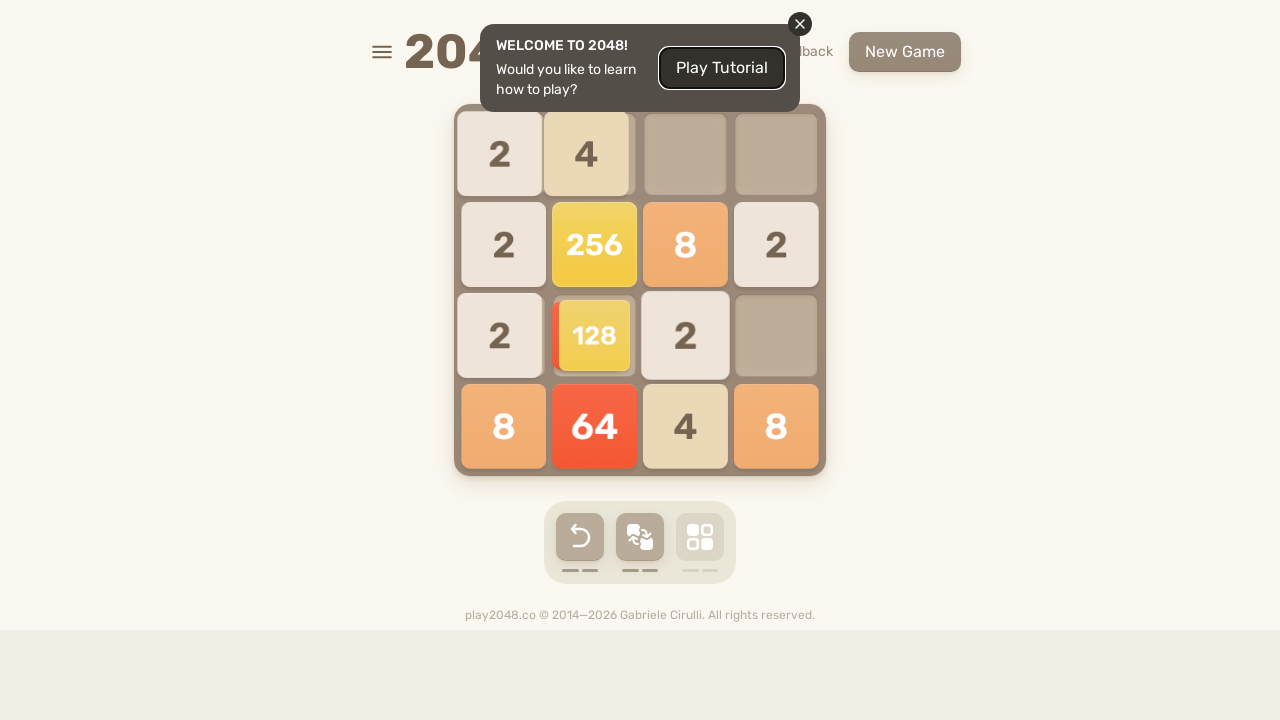

Pressed ArrowRight key to move tiles right
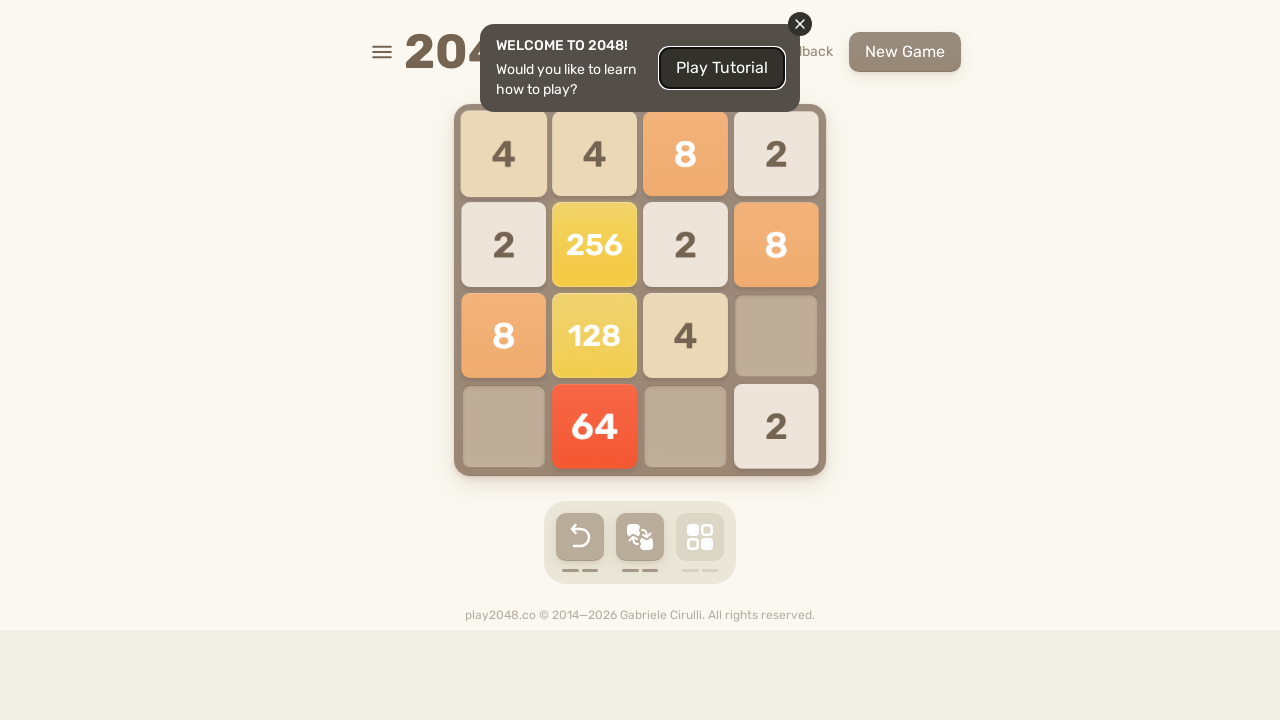

Pressed ArrowDown key to move tiles down
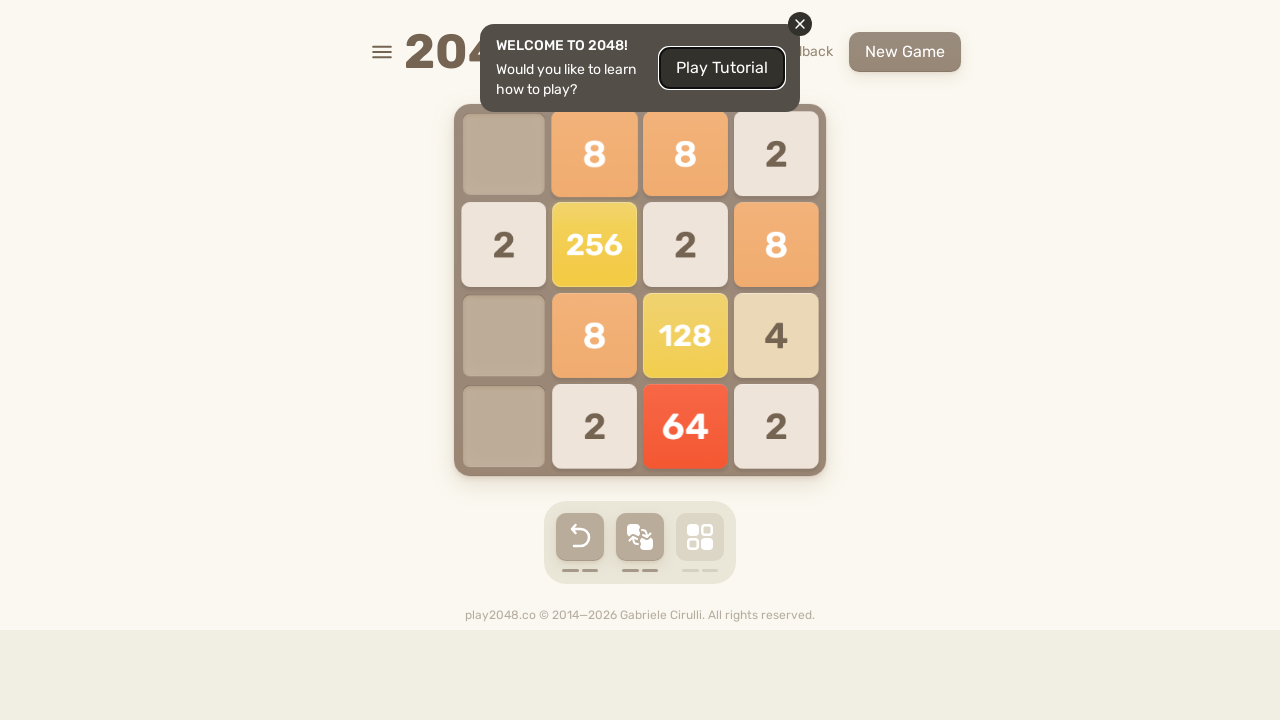

Pressed ArrowLeft key to move tiles left
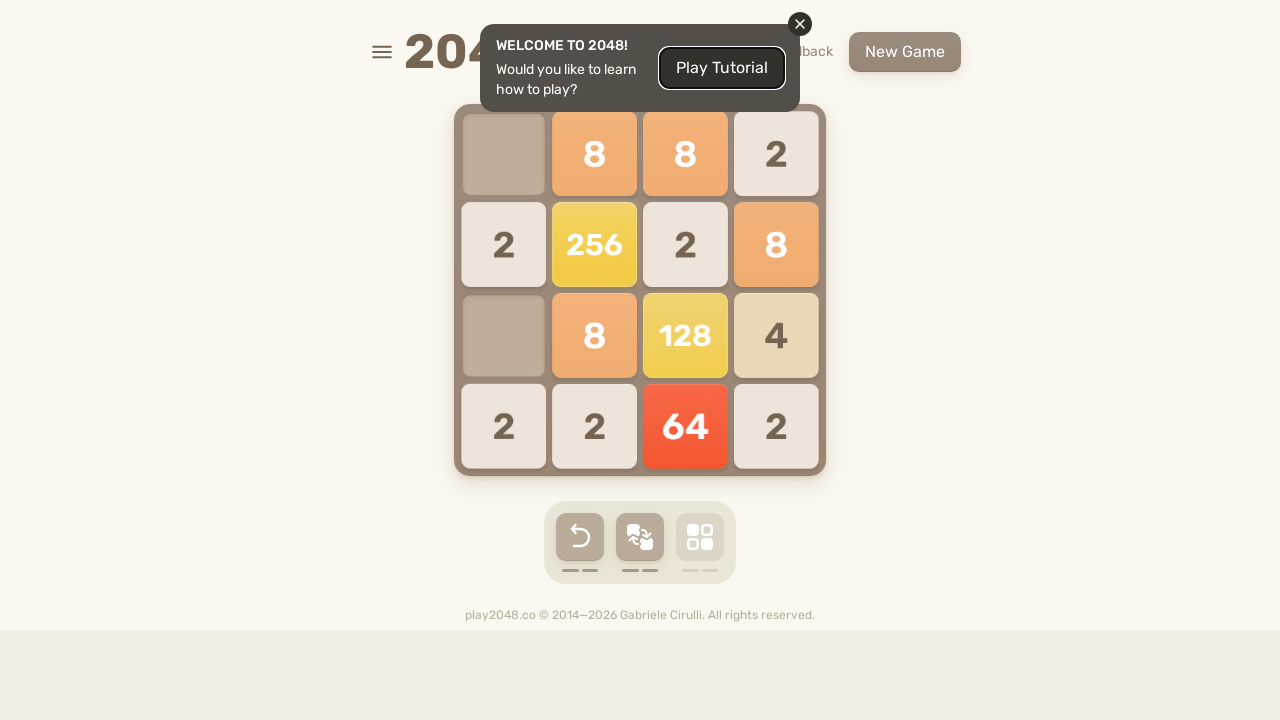

Pressed ArrowUp key to move tiles up
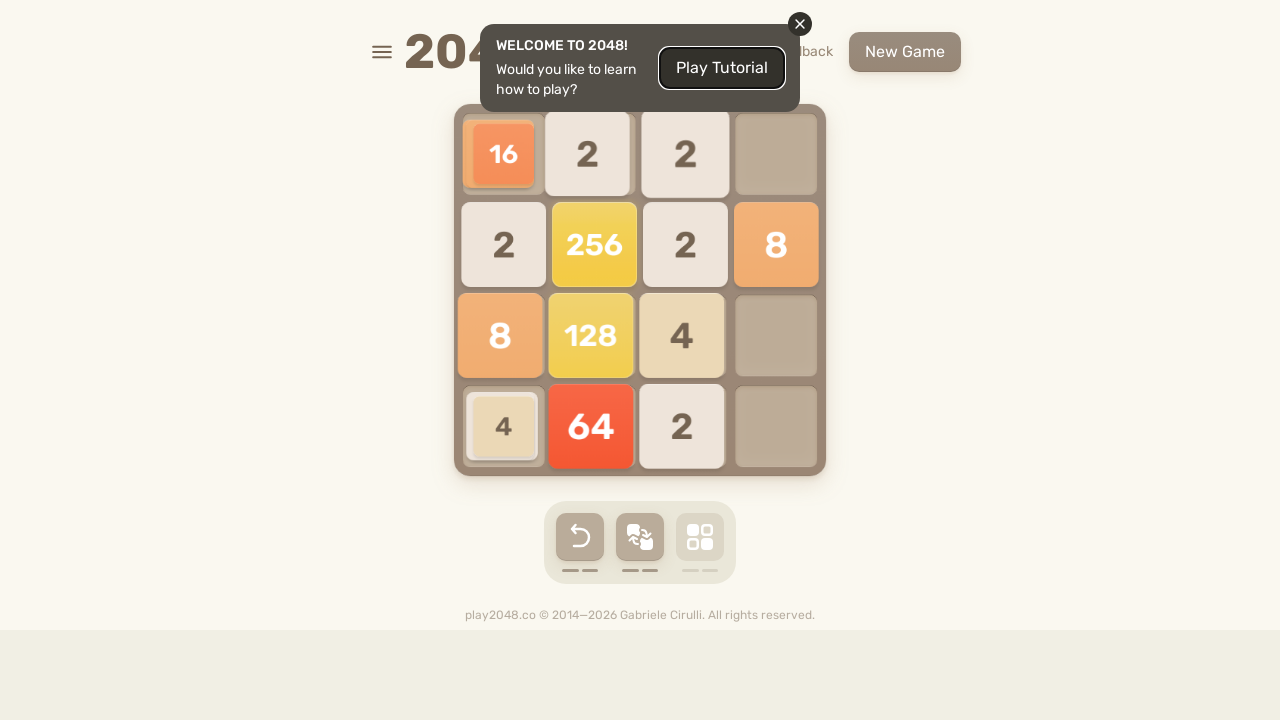

Pressed ArrowRight key to move tiles right
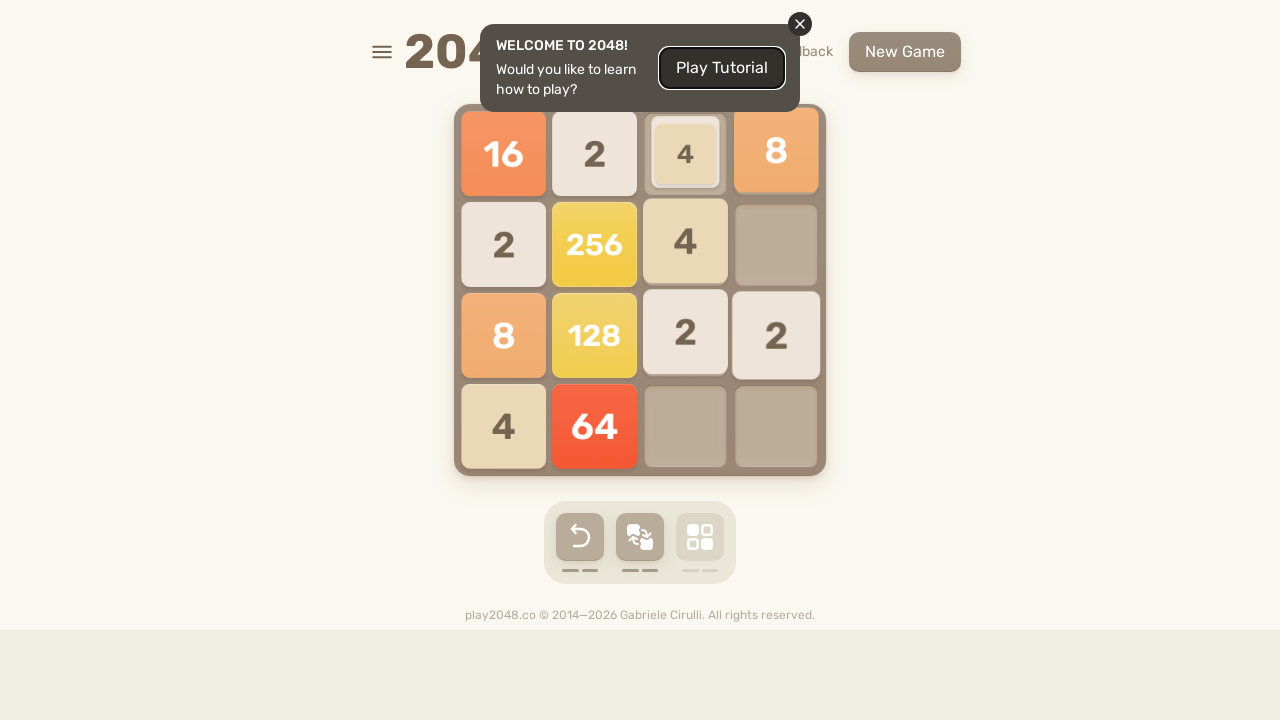

Pressed ArrowDown key to move tiles down
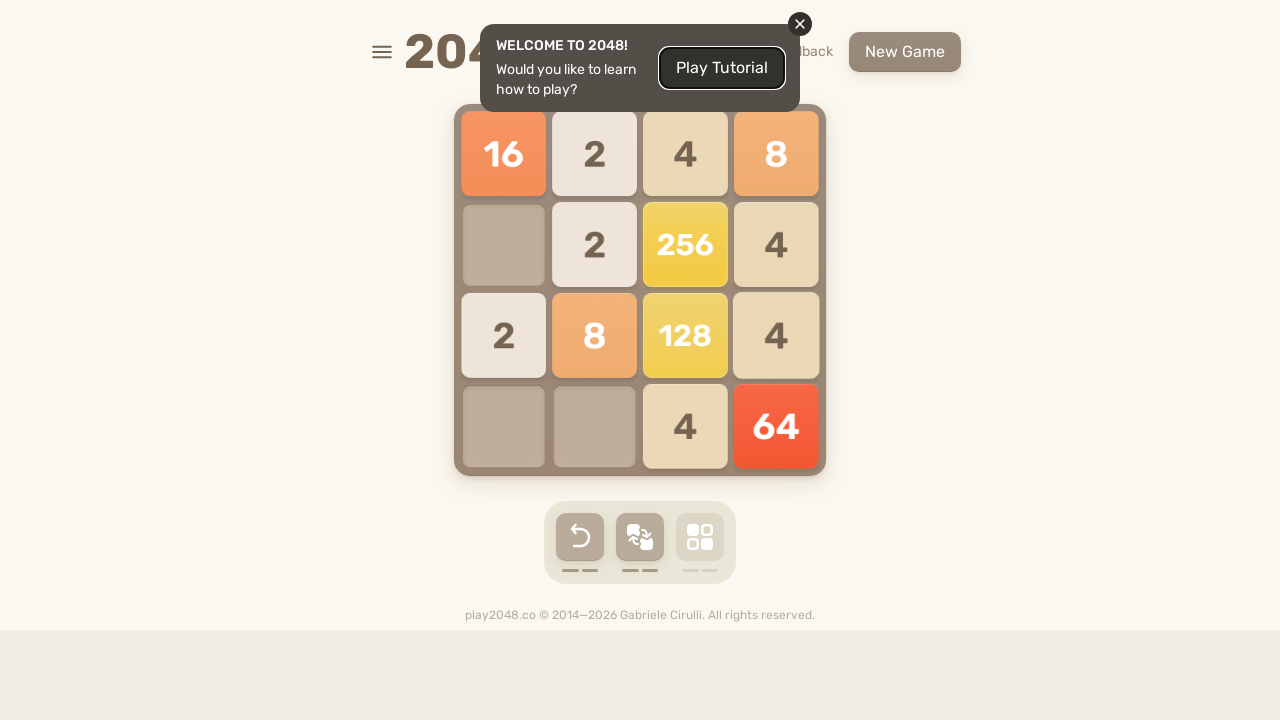

Pressed ArrowLeft key to move tiles left
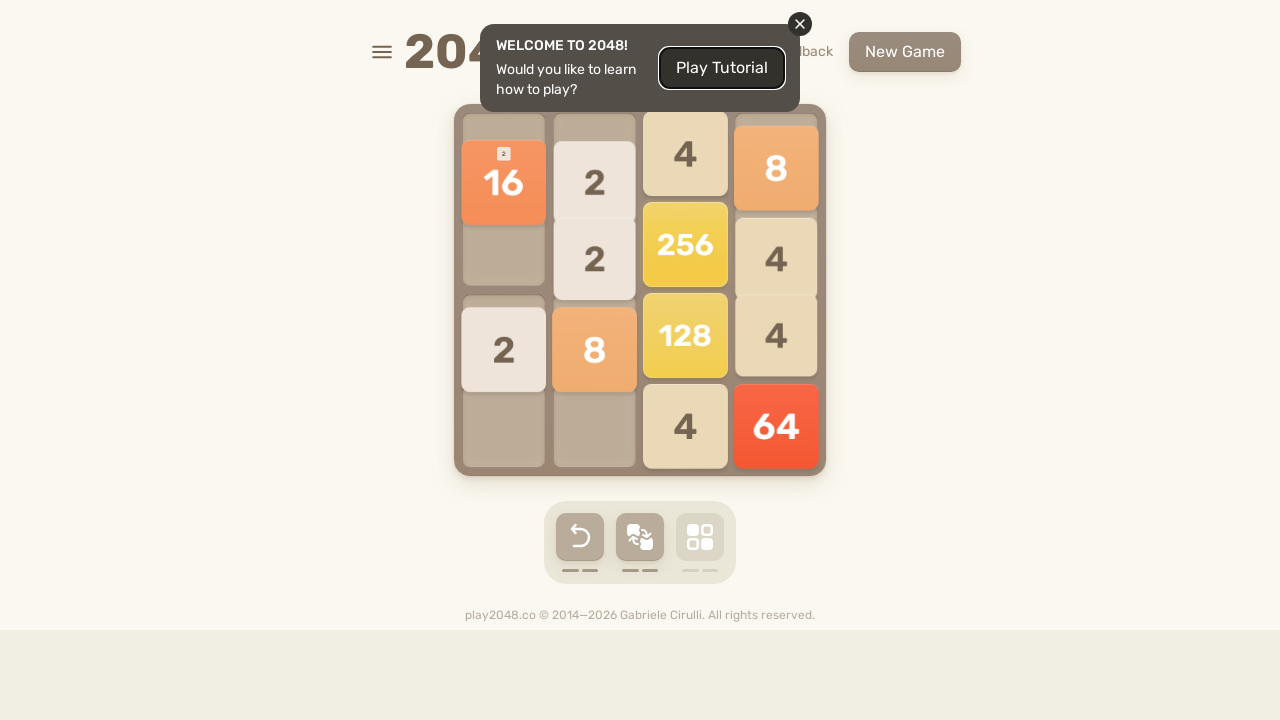

Pressed ArrowUp key to move tiles up
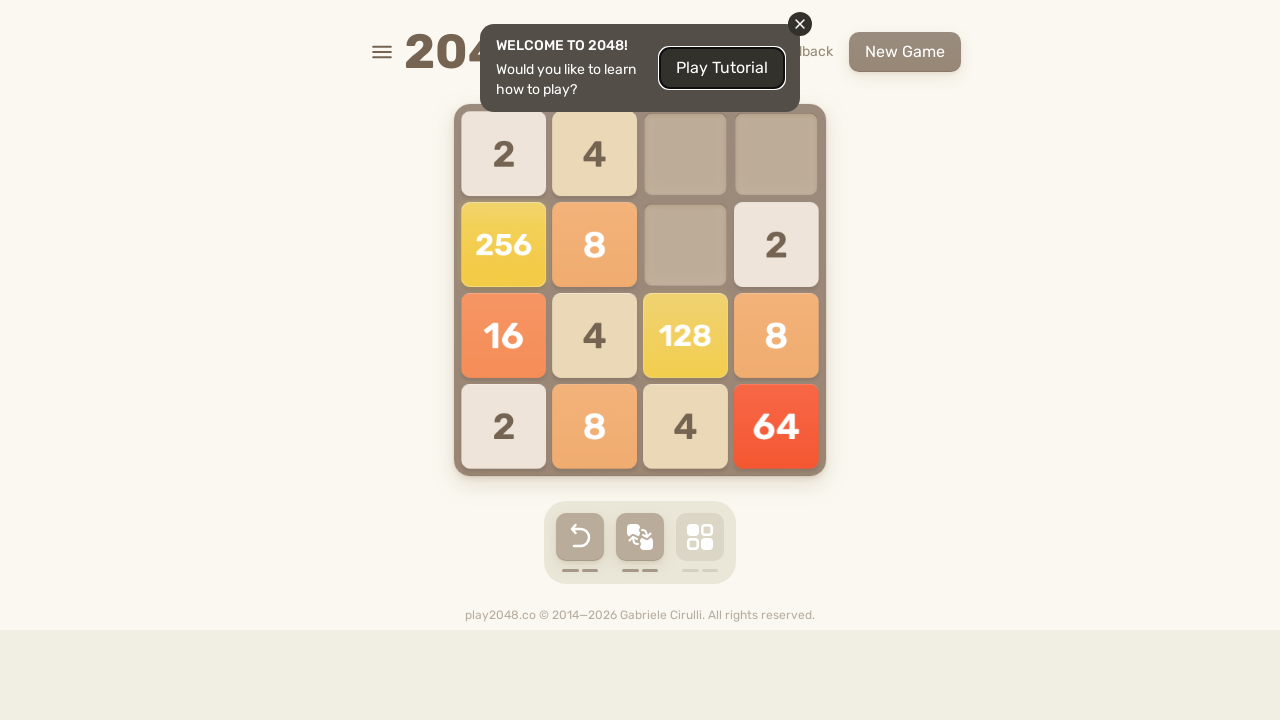

Pressed ArrowRight key to move tiles right
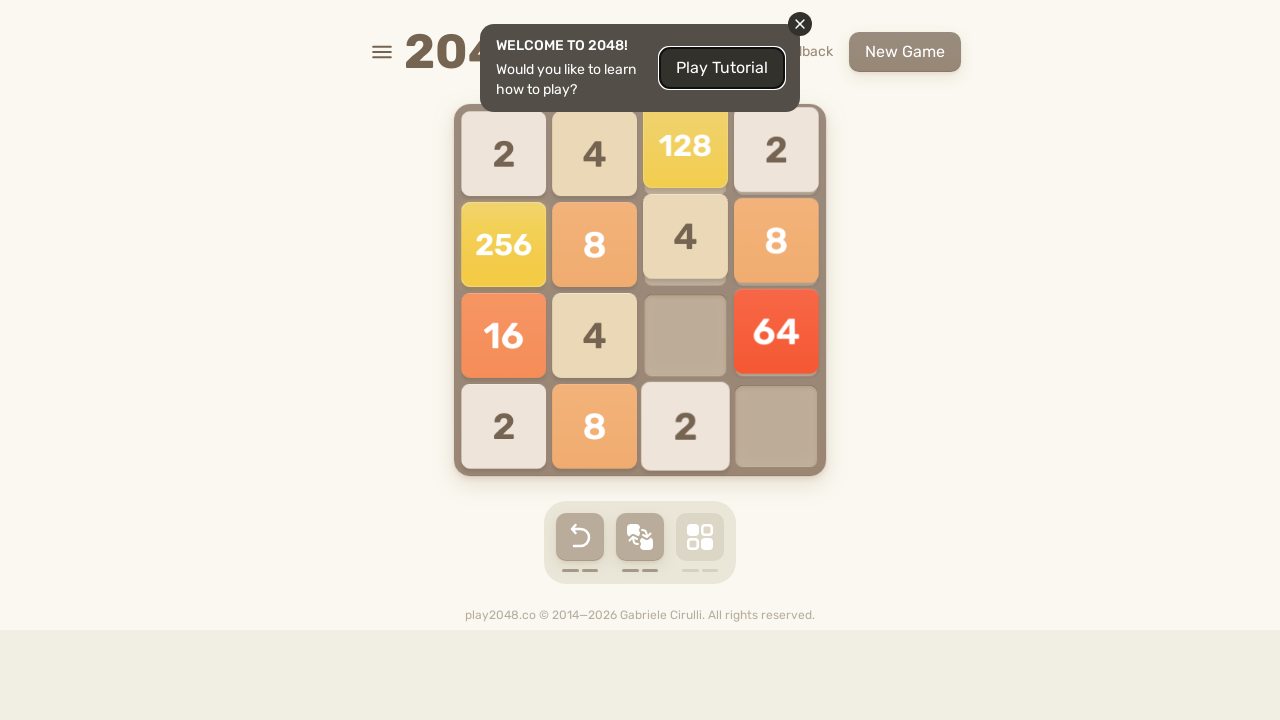

Pressed ArrowDown key to move tiles down
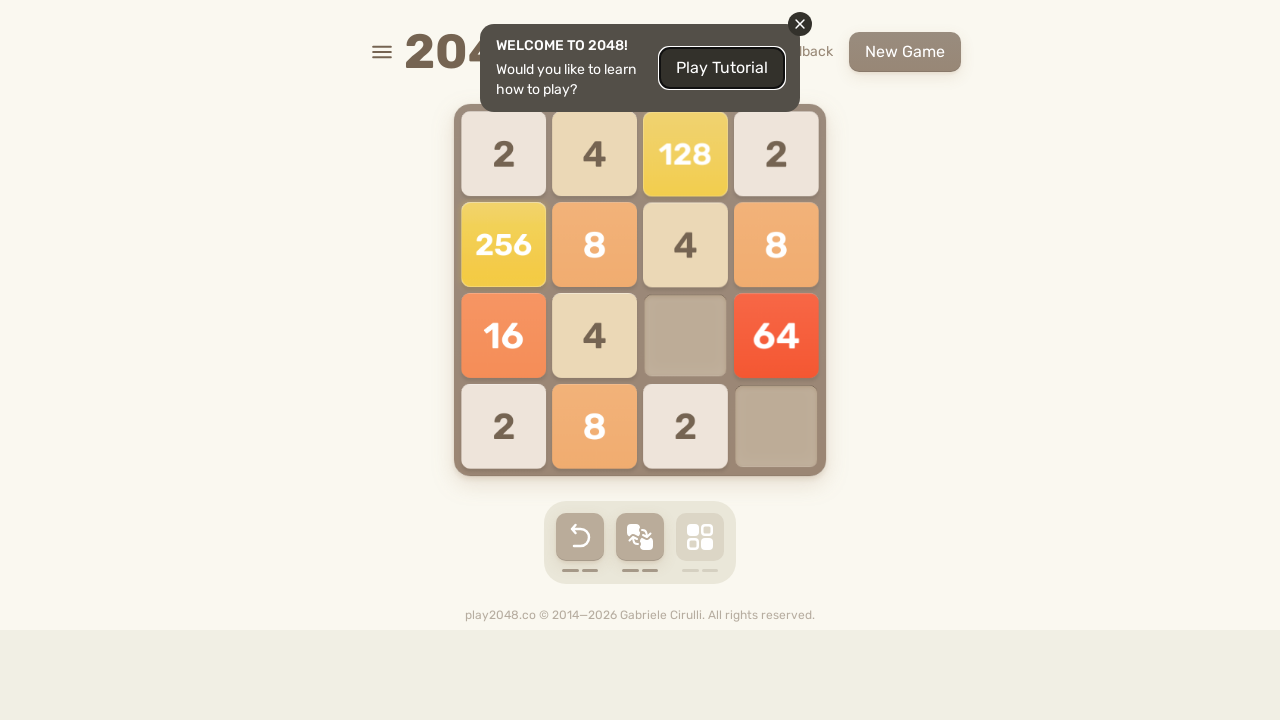

Pressed ArrowLeft key to move tiles left
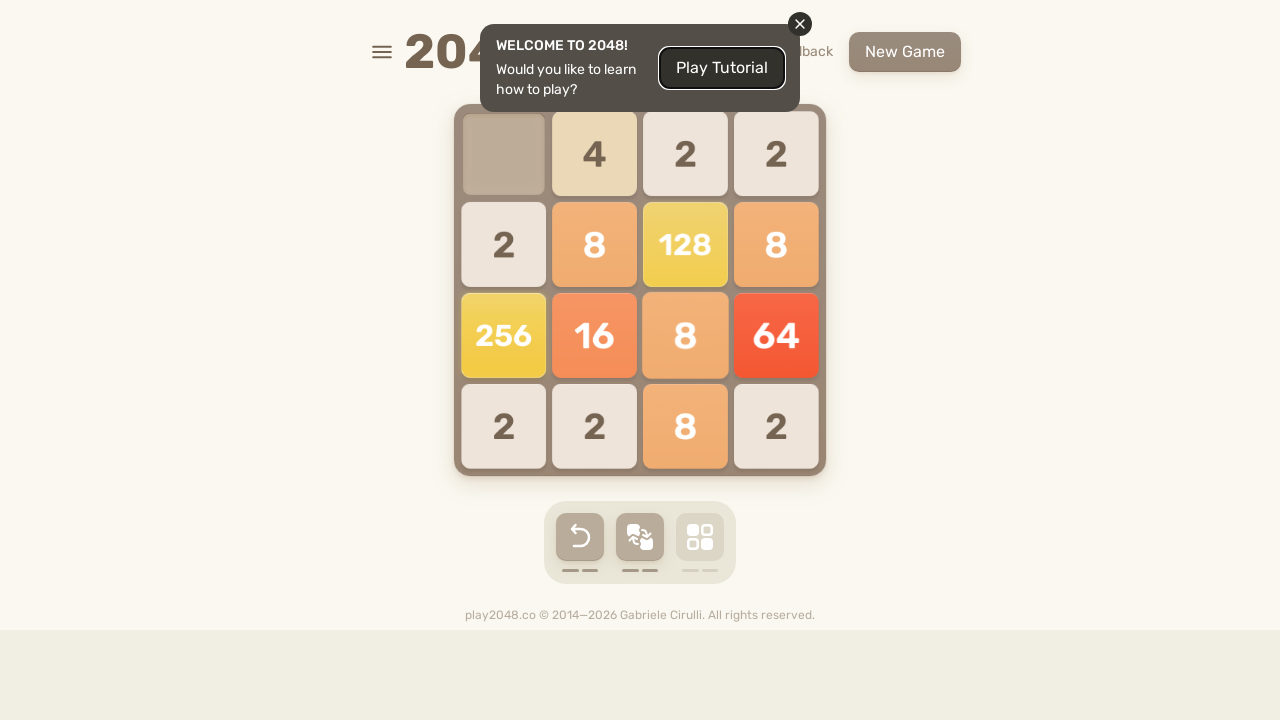

Pressed ArrowUp key to move tiles up
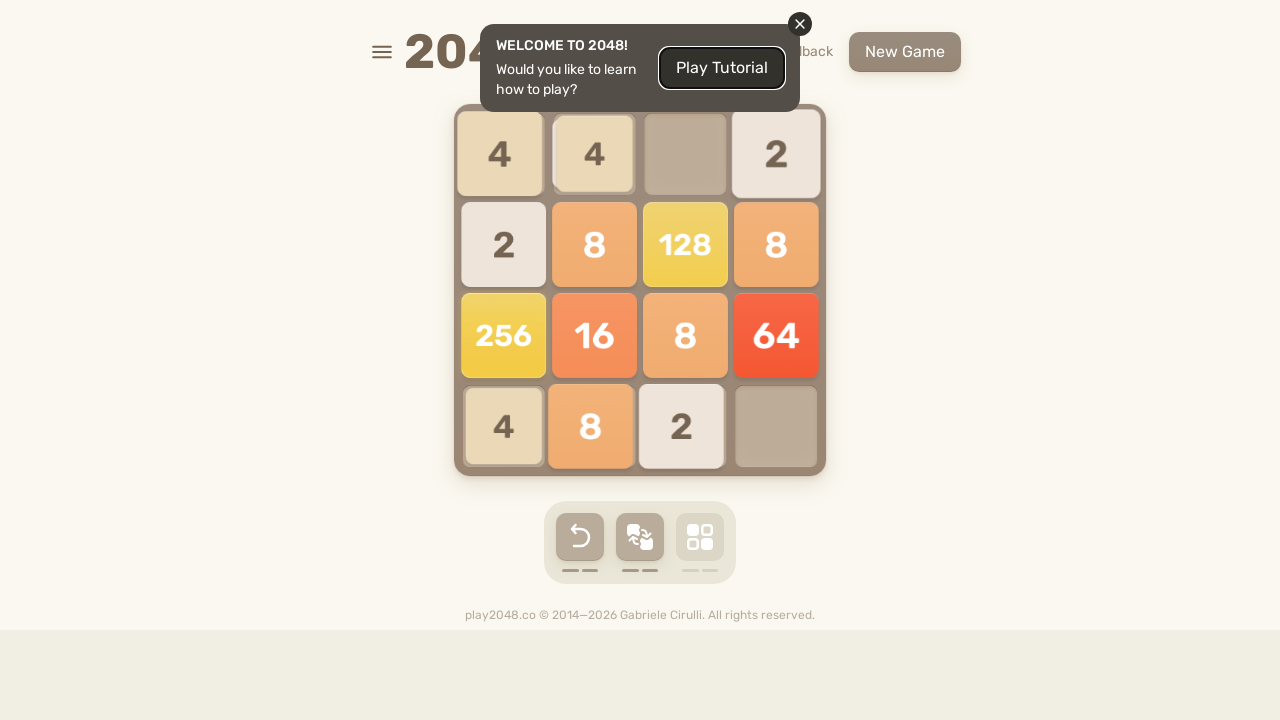

Pressed ArrowRight key to move tiles right
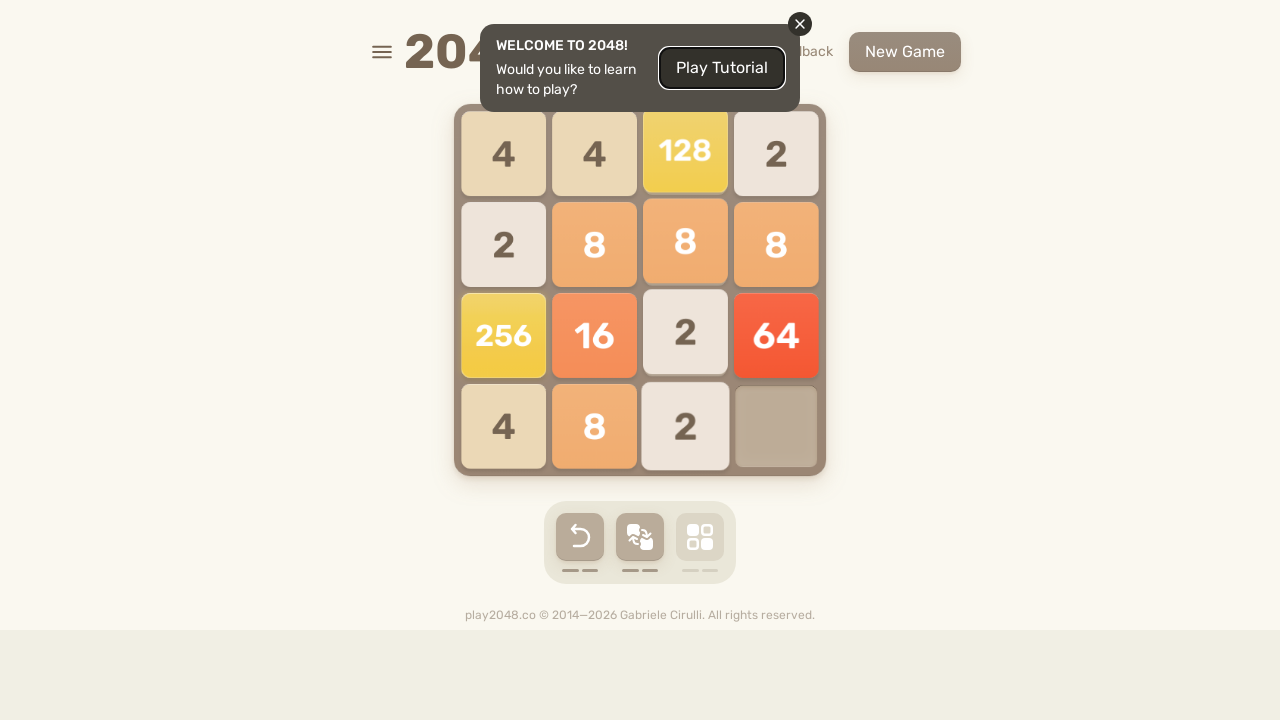

Pressed ArrowDown key to move tiles down
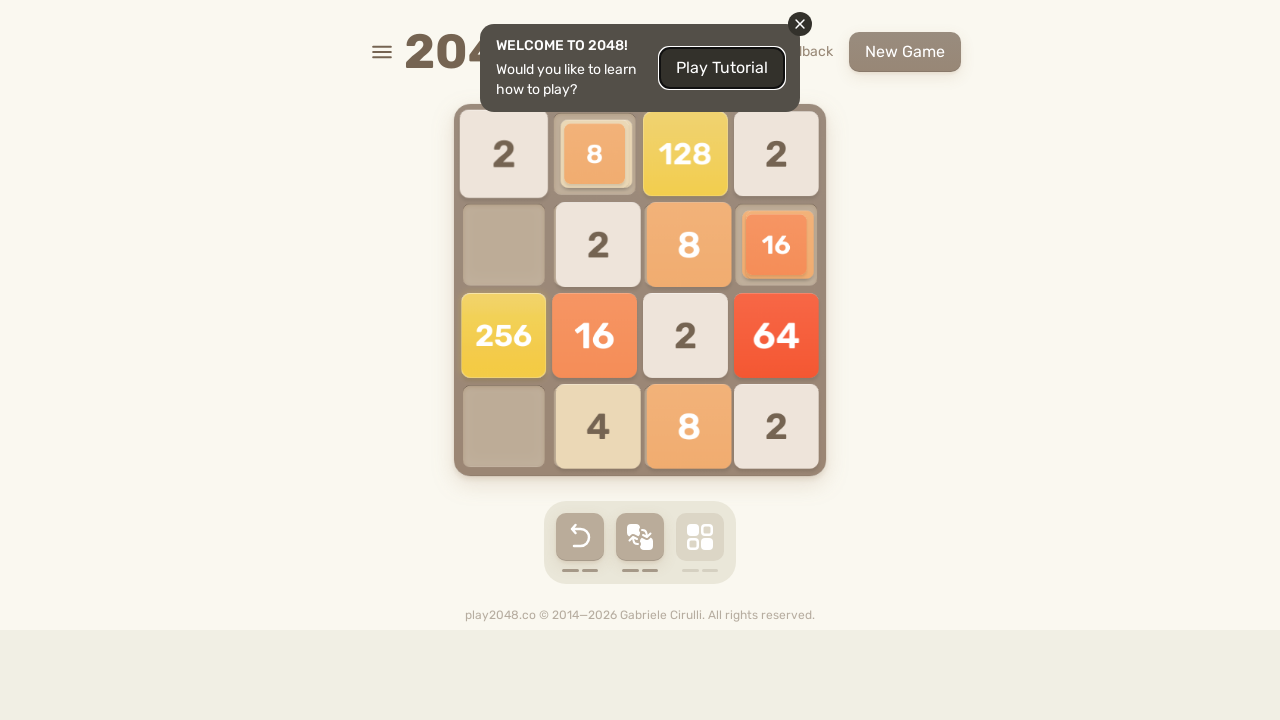

Pressed ArrowLeft key to move tiles left
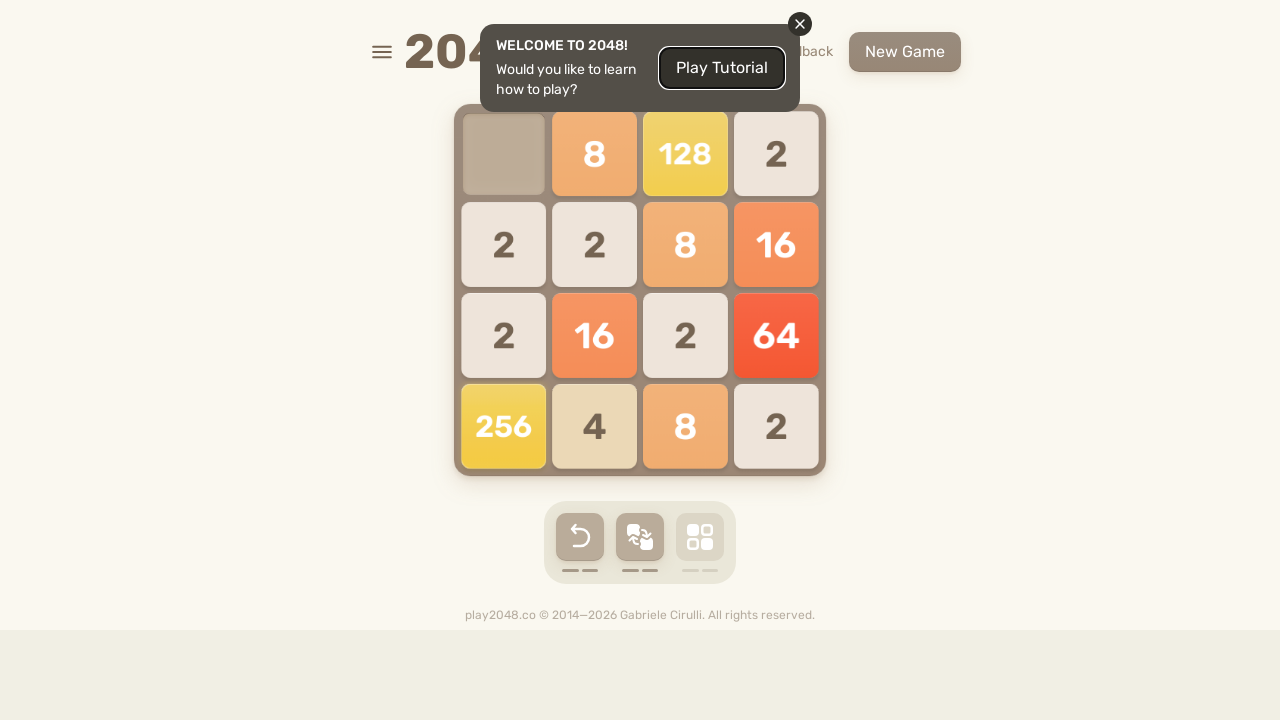

Pressed ArrowUp key to move tiles up
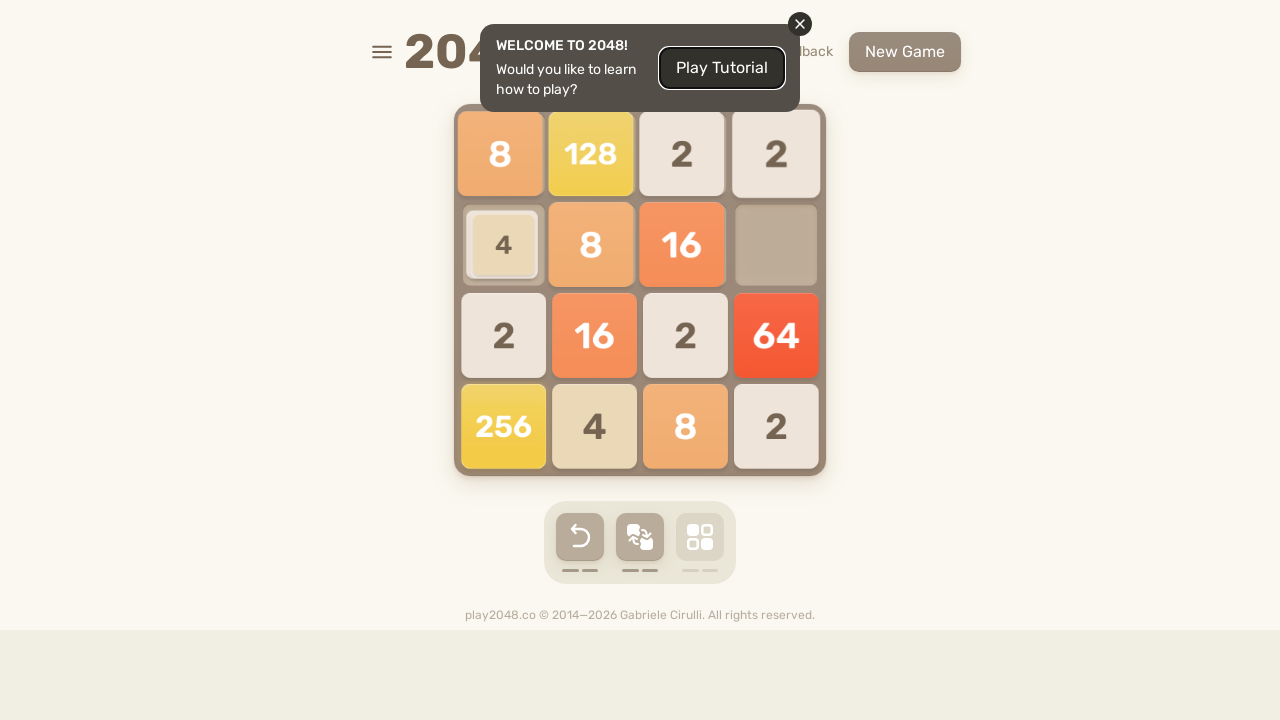

Pressed ArrowRight key to move tiles right
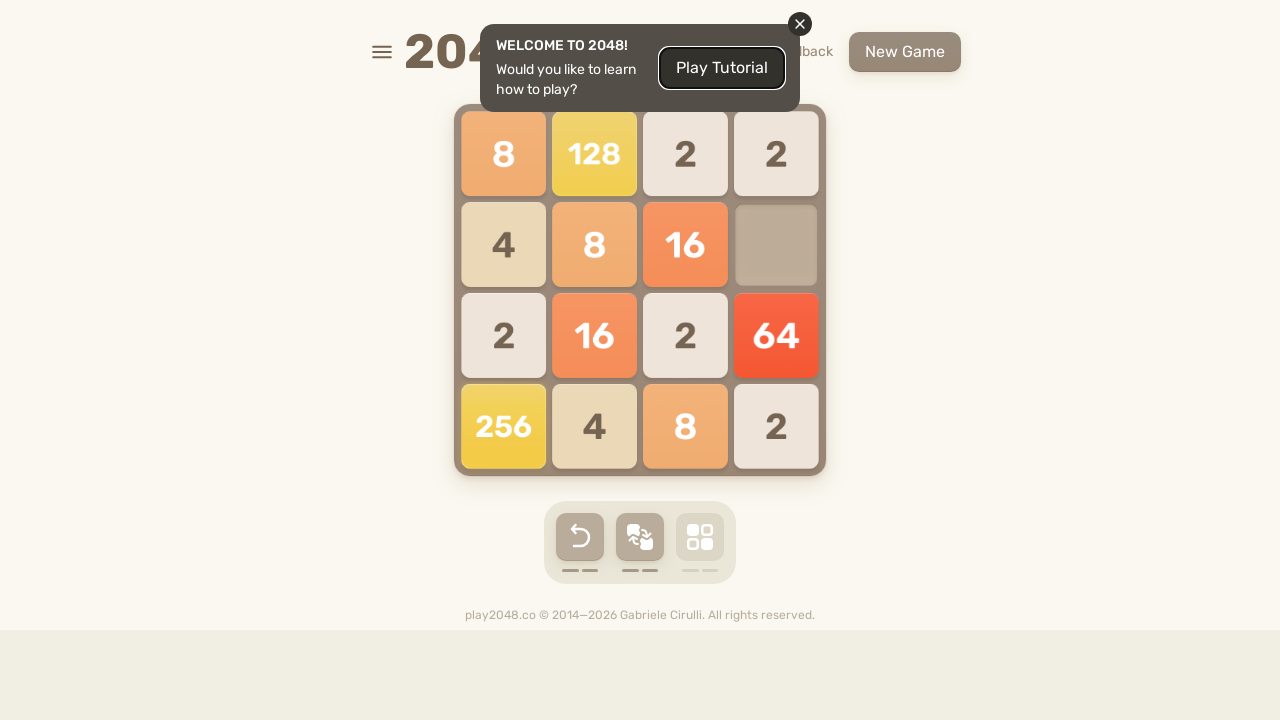

Pressed ArrowDown key to move tiles down
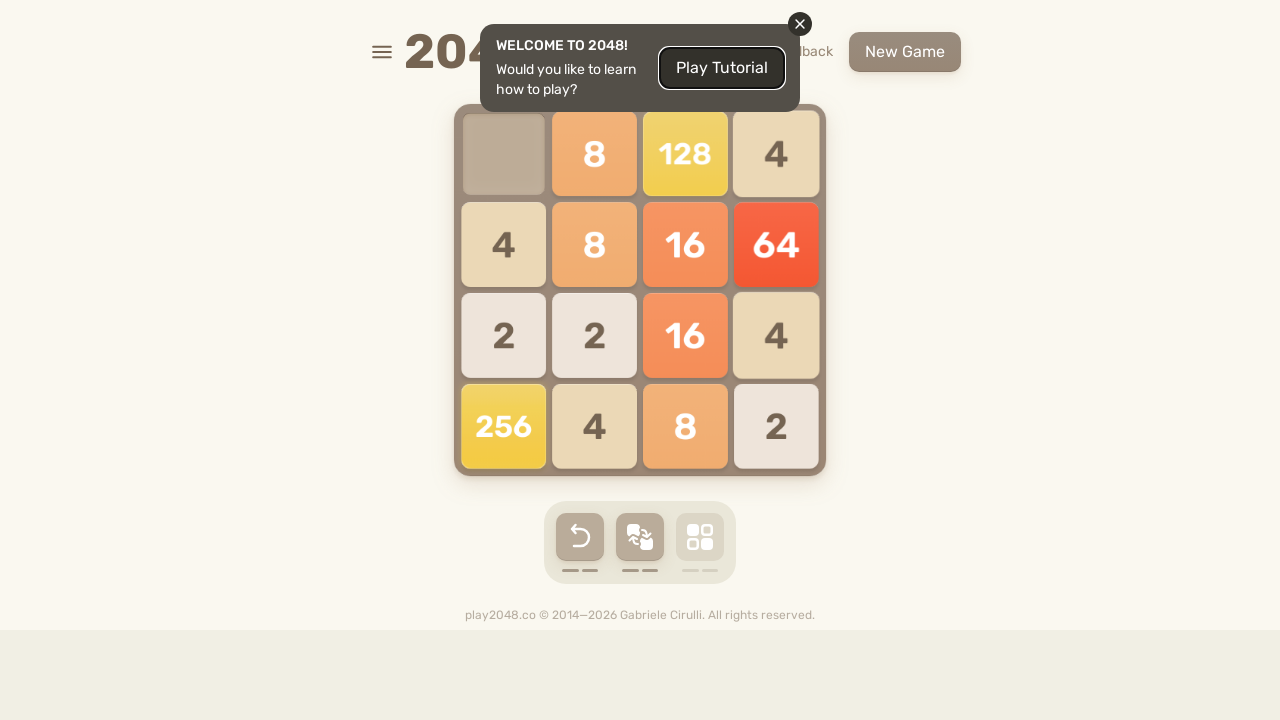

Pressed ArrowLeft key to move tiles left
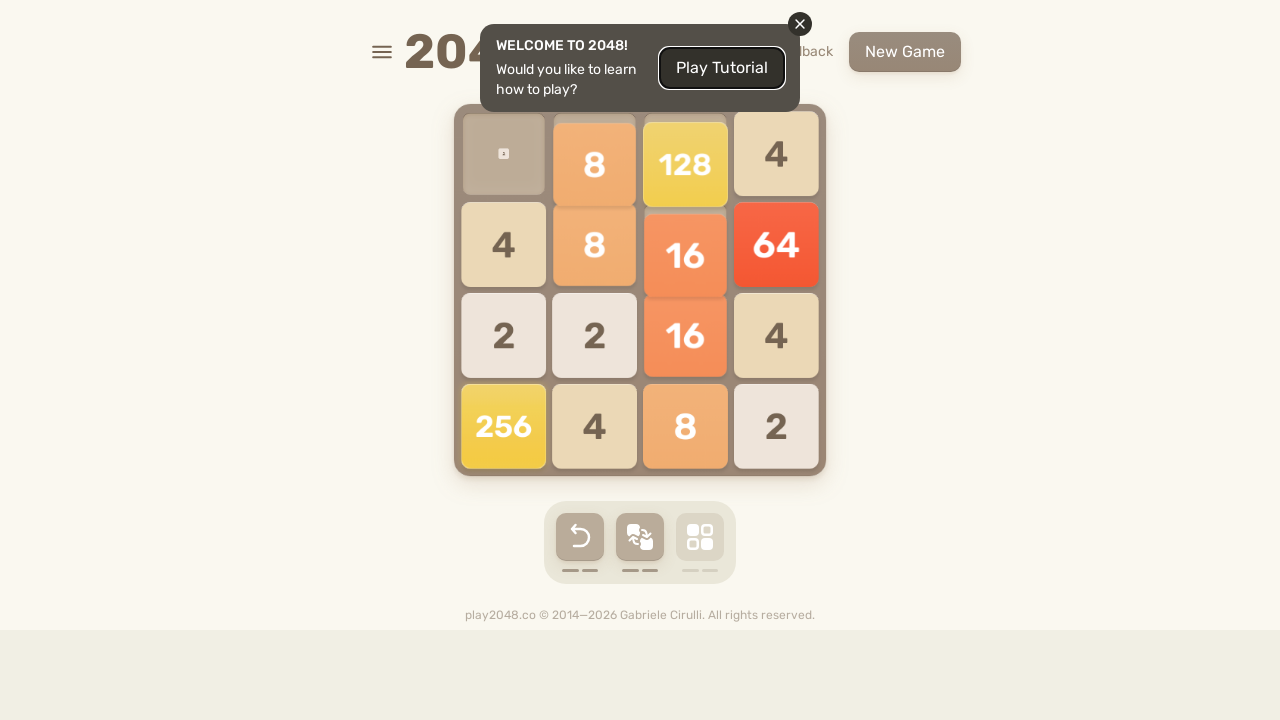

Pressed ArrowUp key to move tiles up
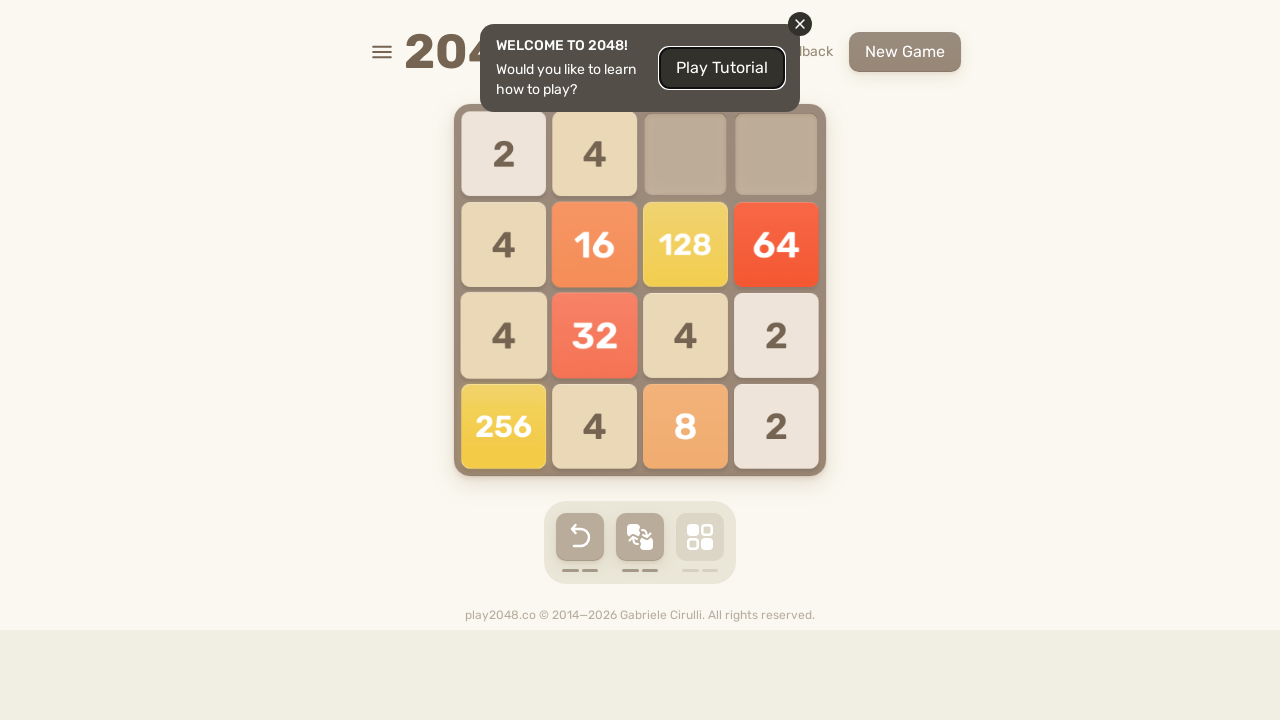

Pressed ArrowRight key to move tiles right
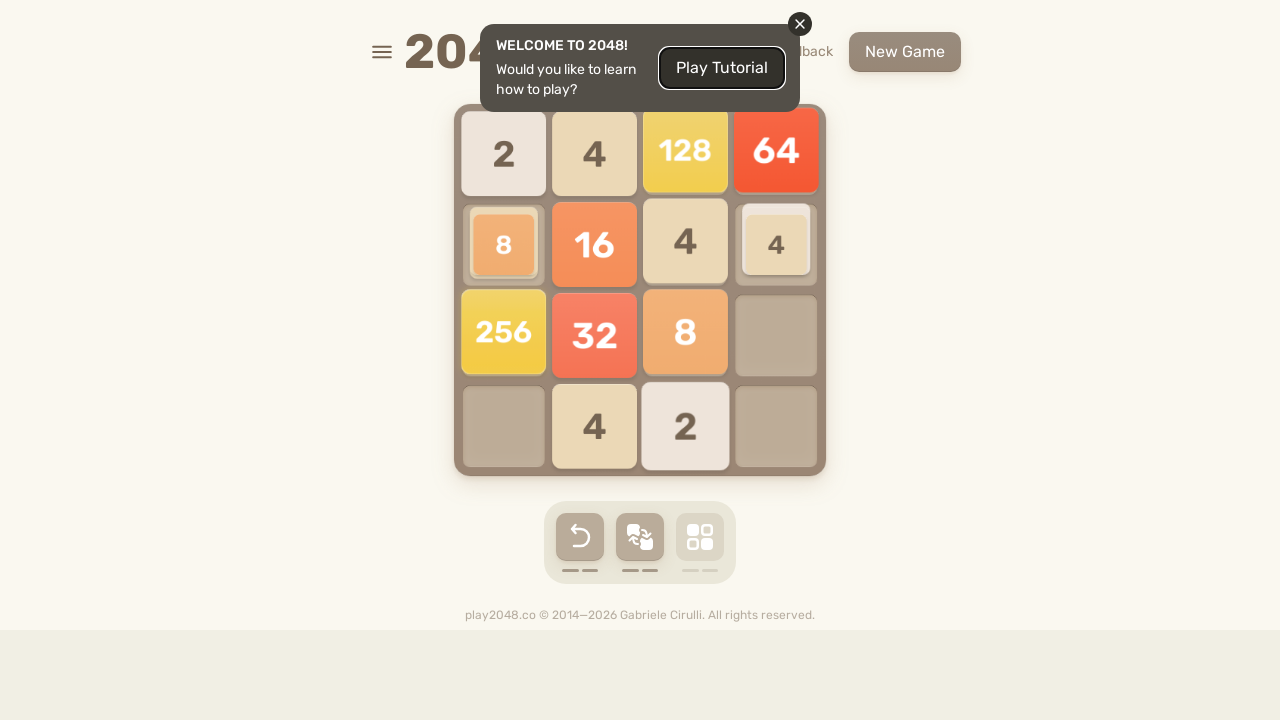

Pressed ArrowDown key to move tiles down
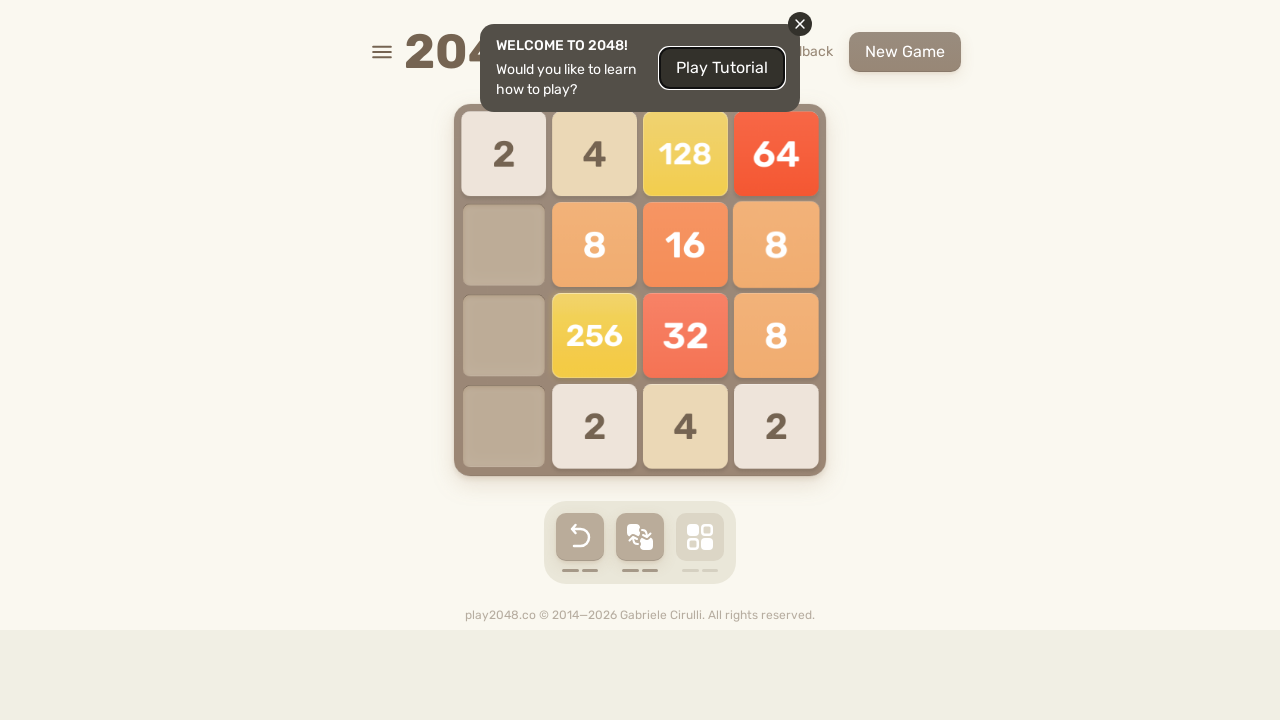

Pressed ArrowLeft key to move tiles left
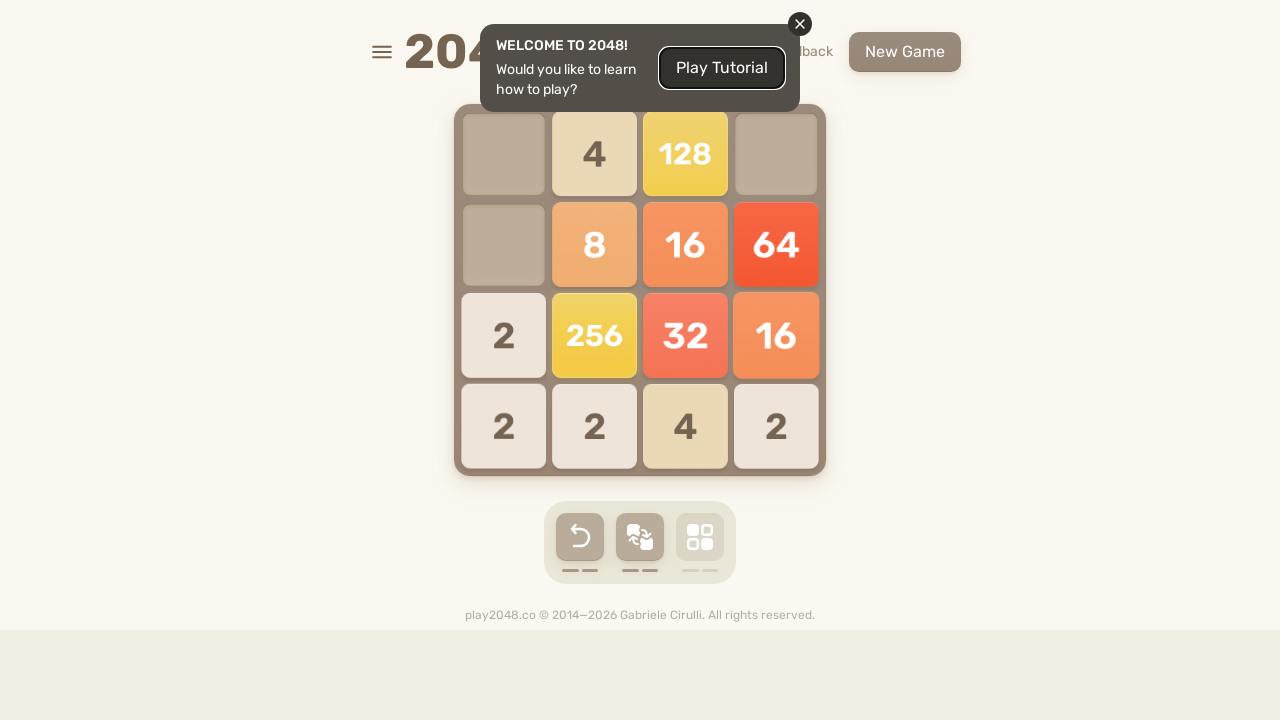

Pressed ArrowUp key to move tiles up
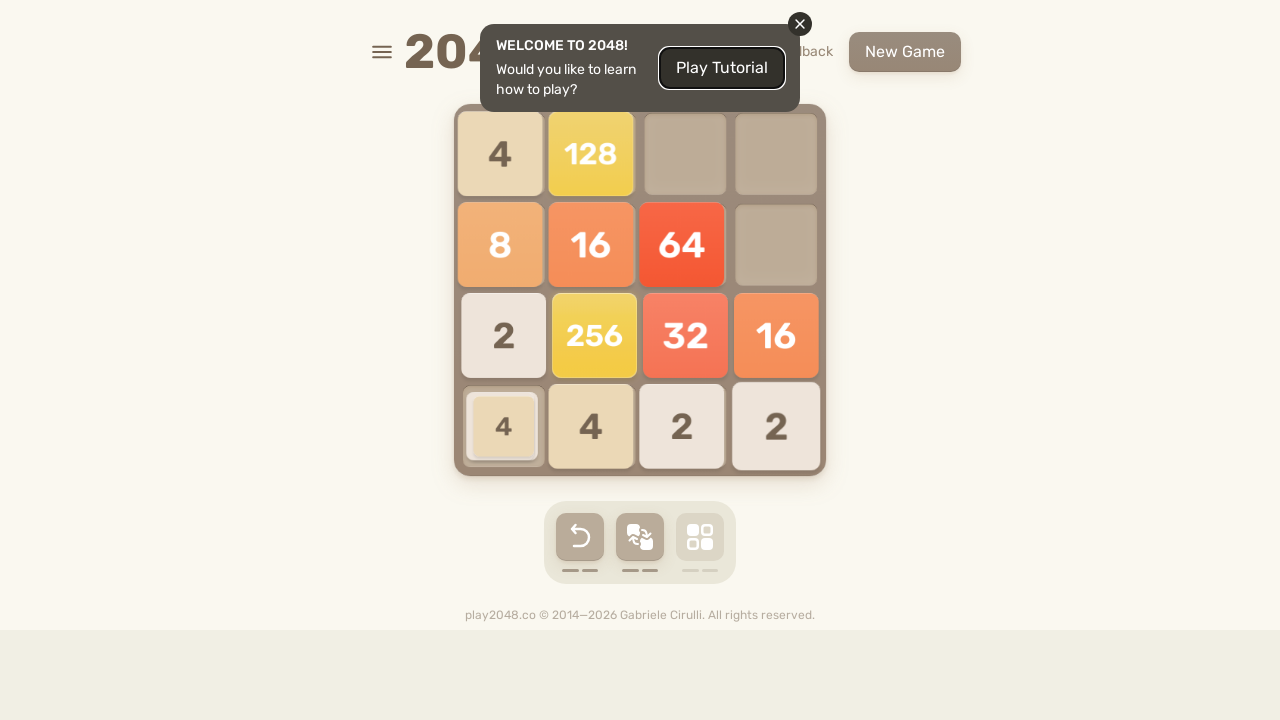

Pressed ArrowRight key to move tiles right
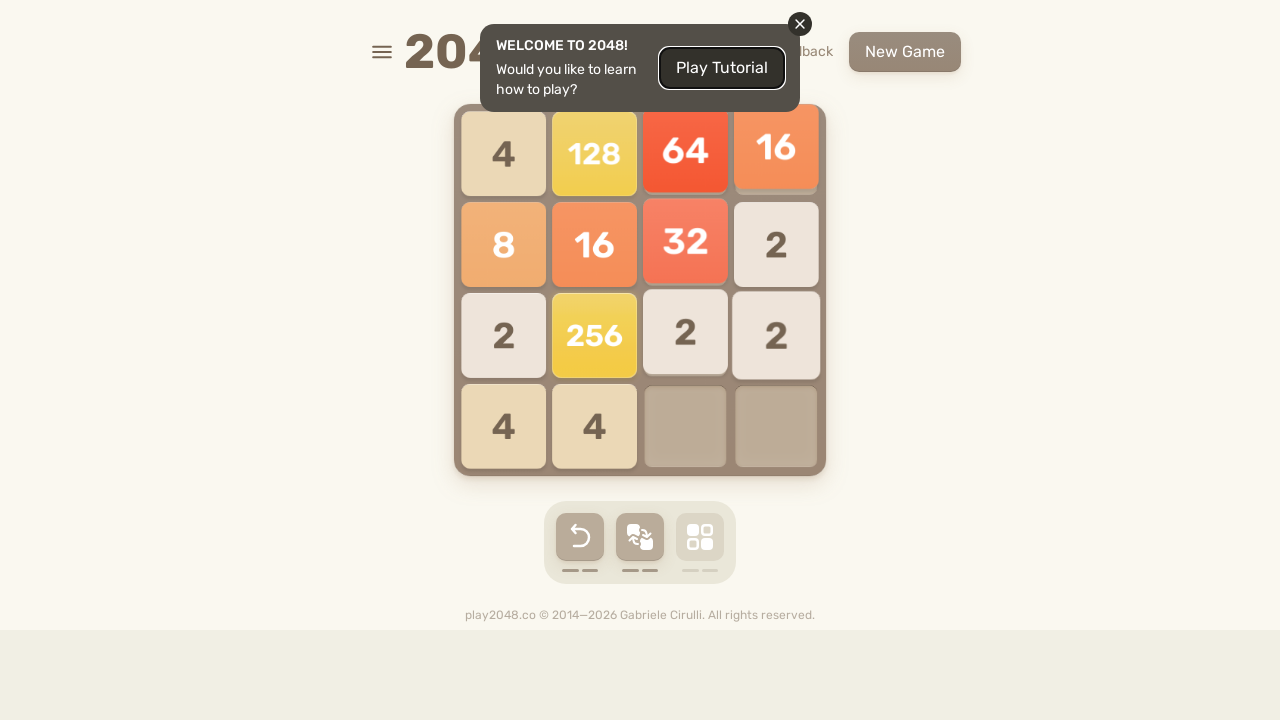

Pressed ArrowDown key to move tiles down
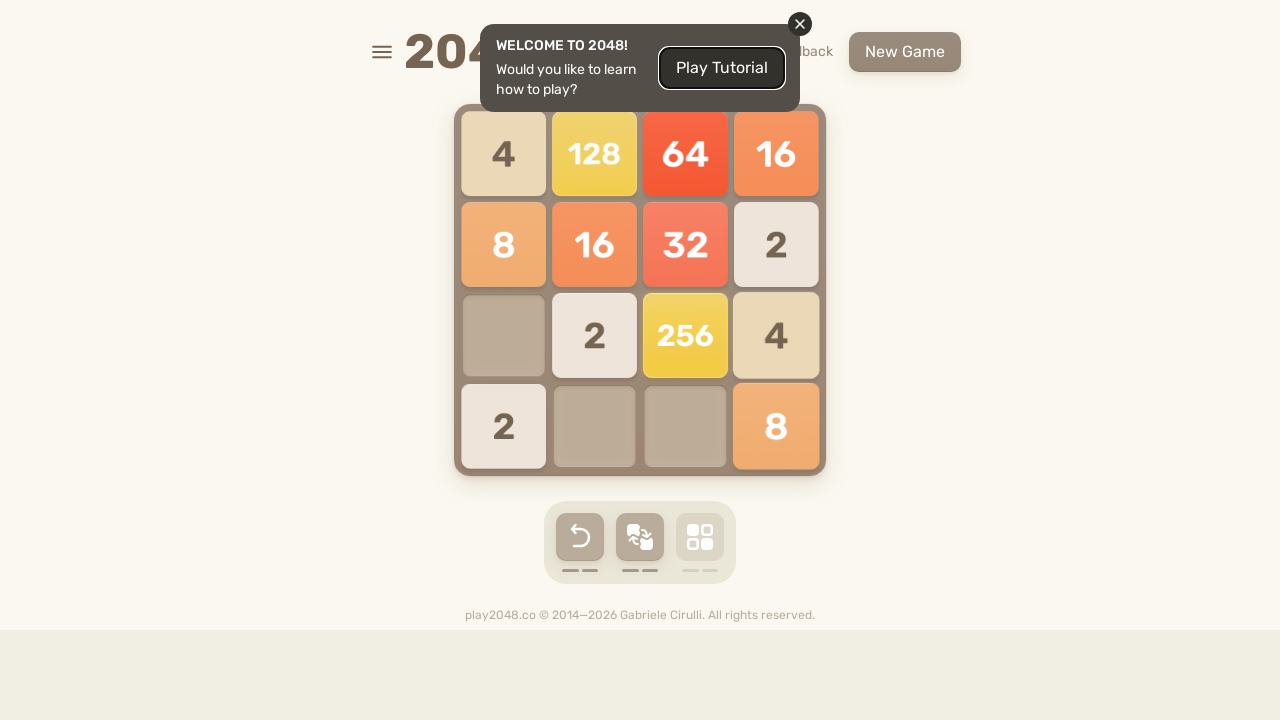

Pressed ArrowLeft key to move tiles left
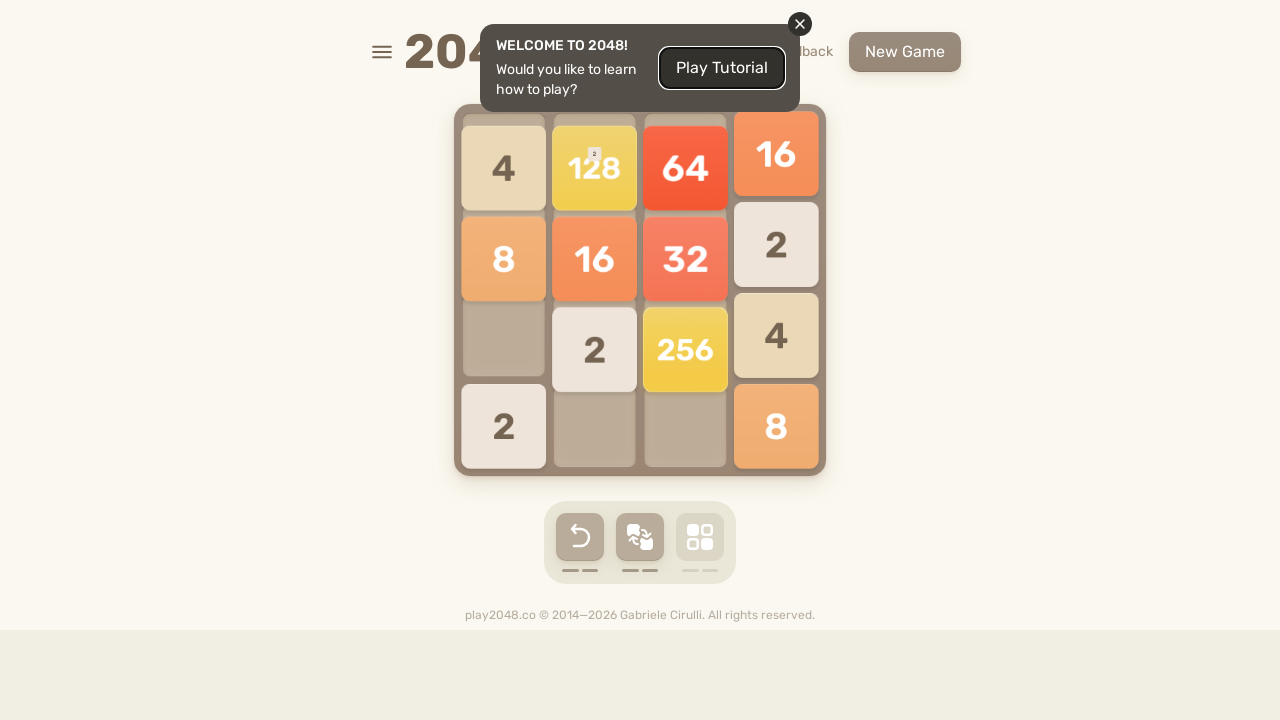

Pressed ArrowUp key to move tiles up
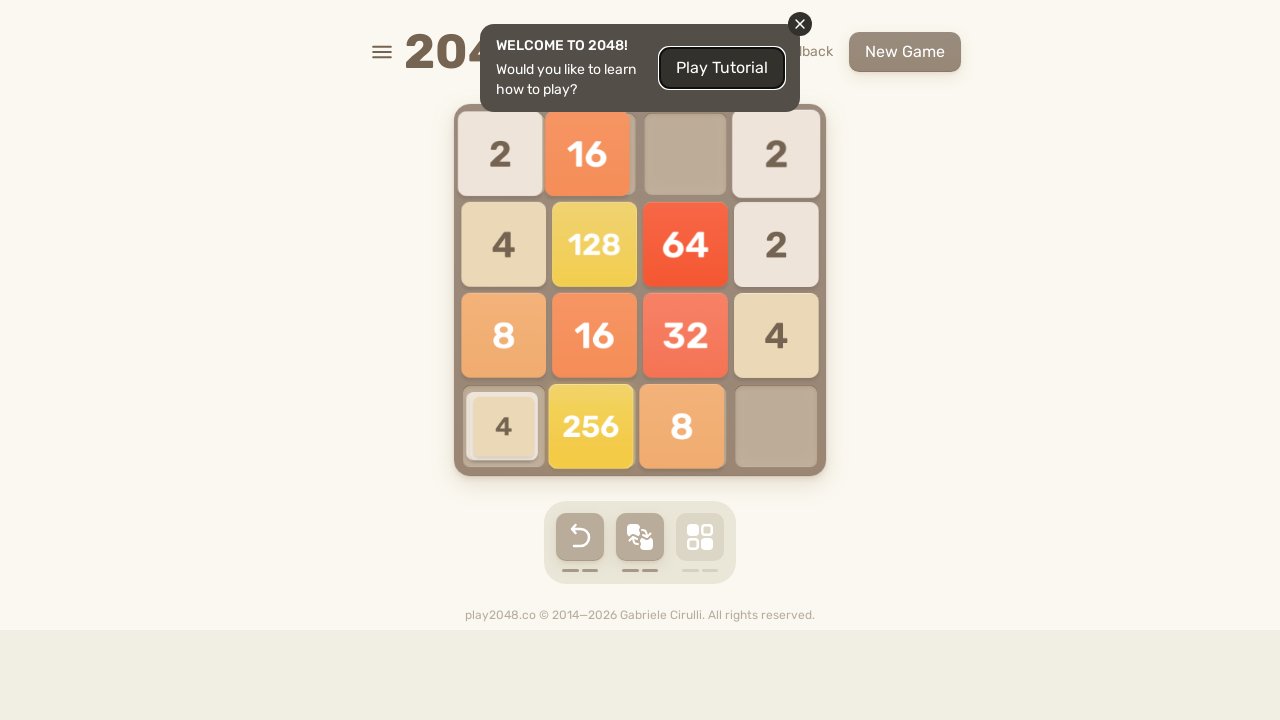

Pressed ArrowRight key to move tiles right
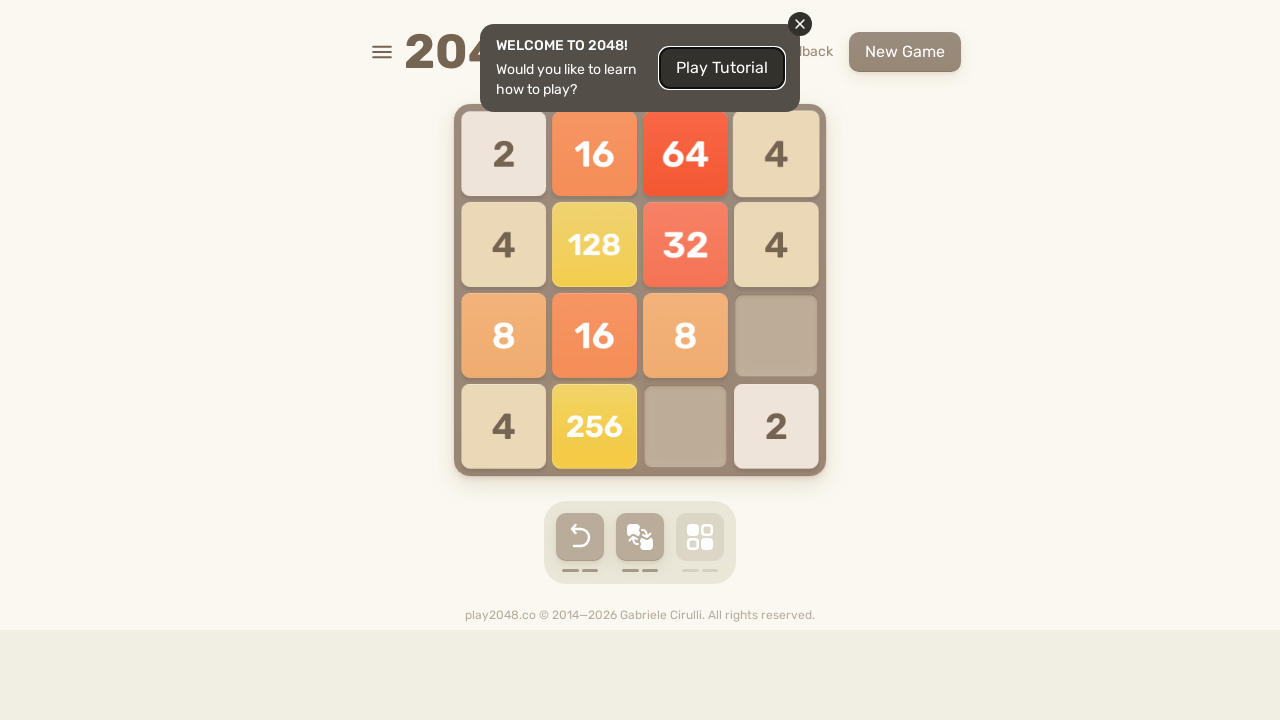

Pressed ArrowDown key to move tiles down
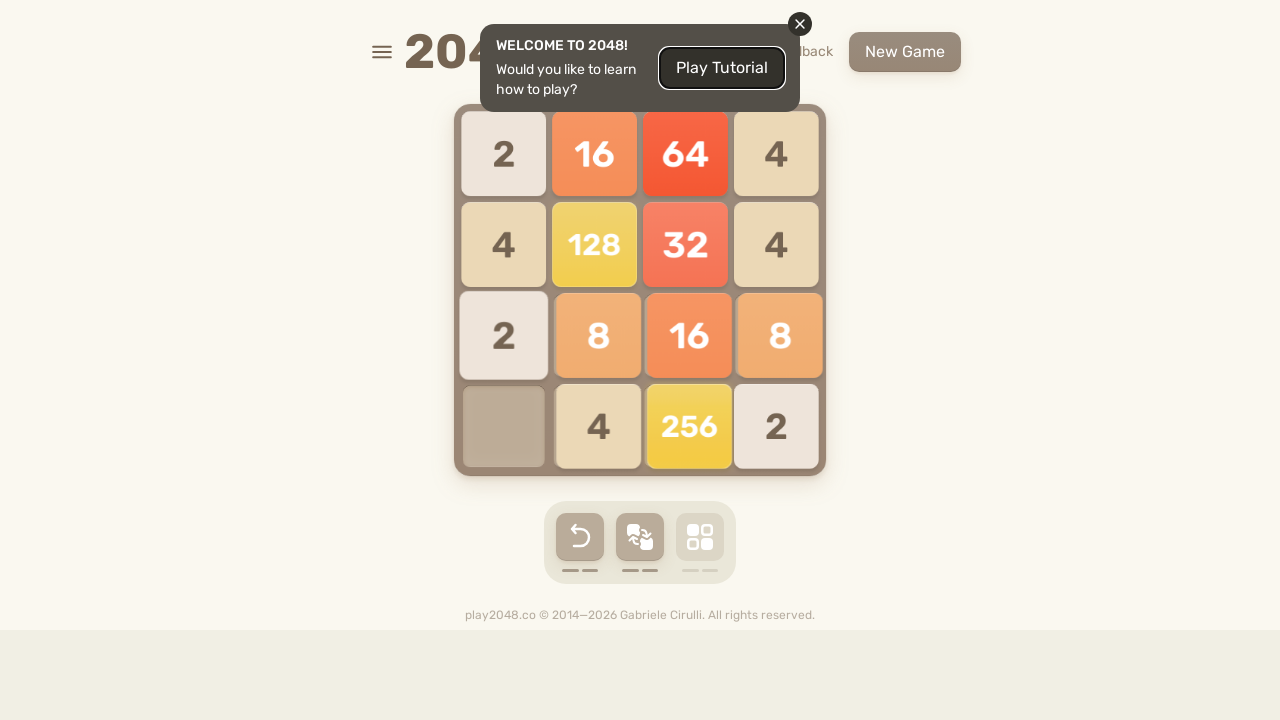

Pressed ArrowLeft key to move tiles left
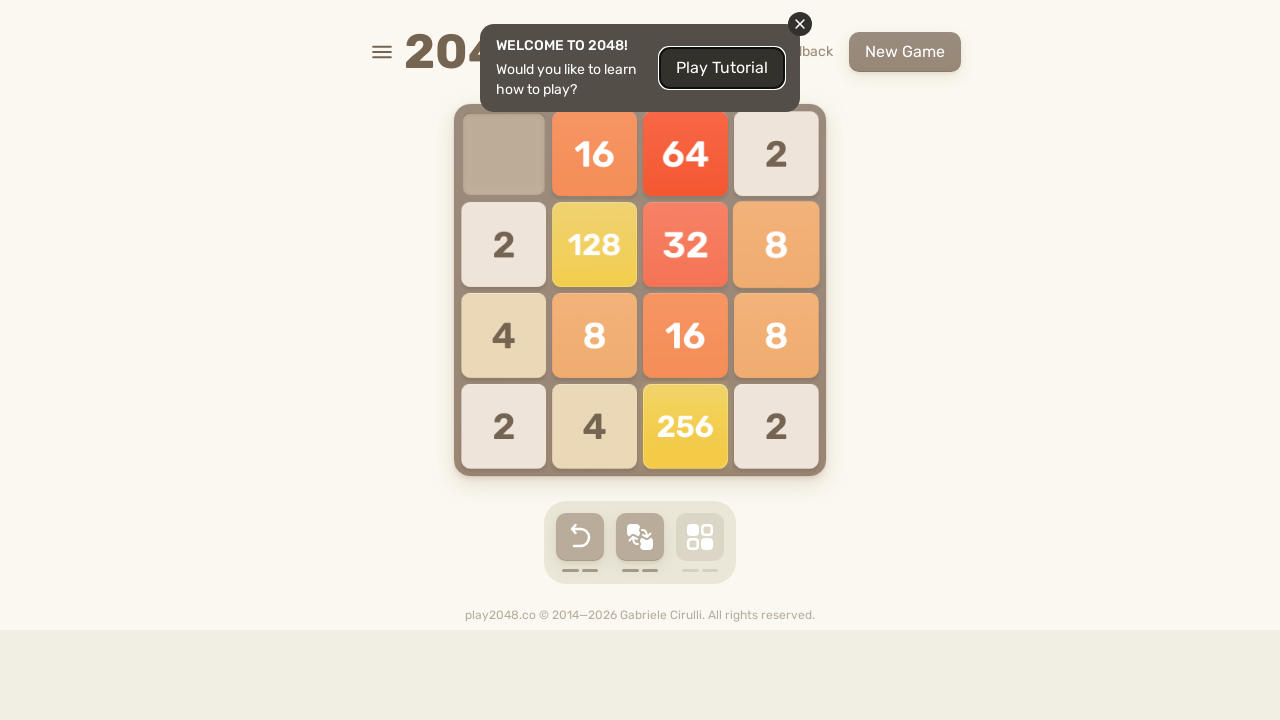

Pressed ArrowUp key to move tiles up
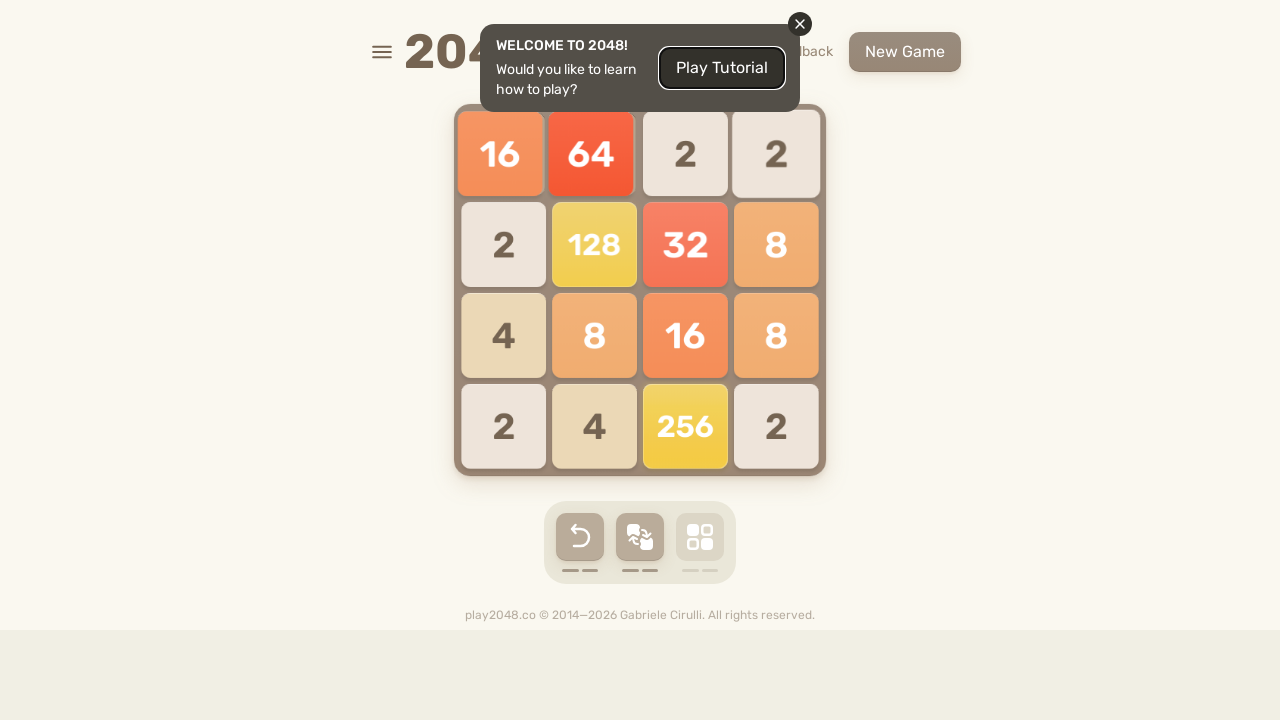

Pressed ArrowRight key to move tiles right
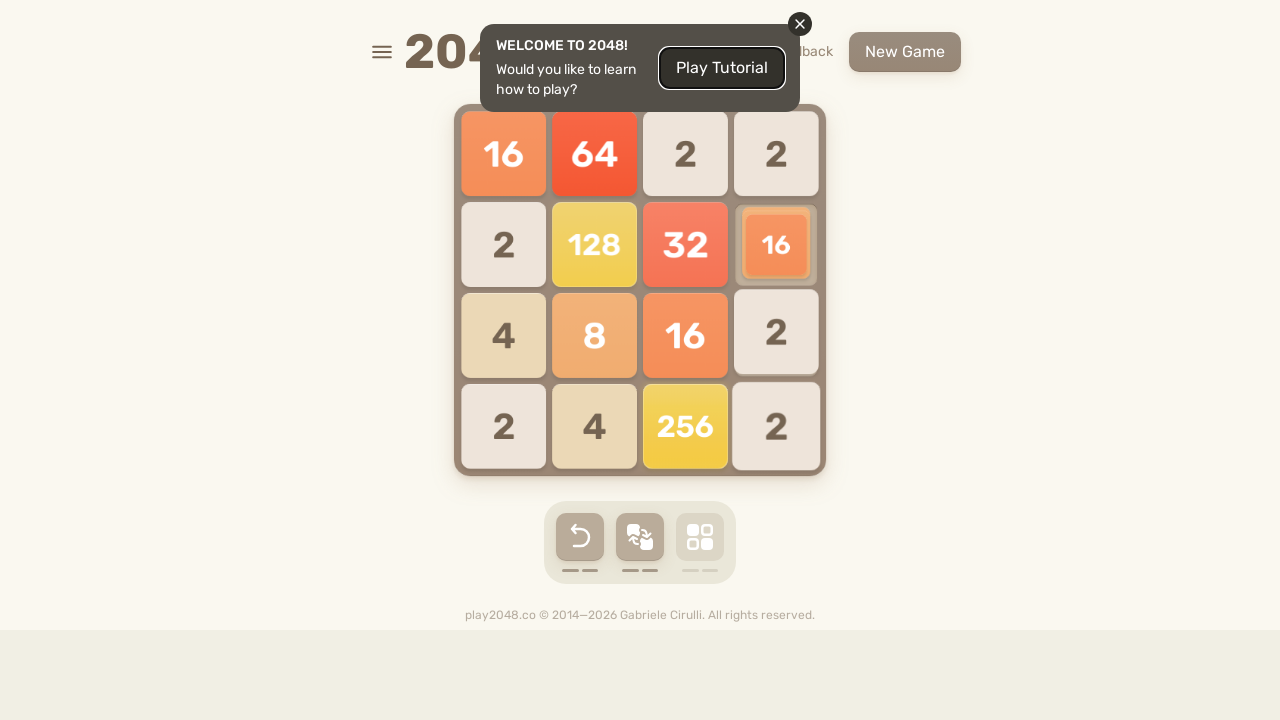

Pressed ArrowDown key to move tiles down
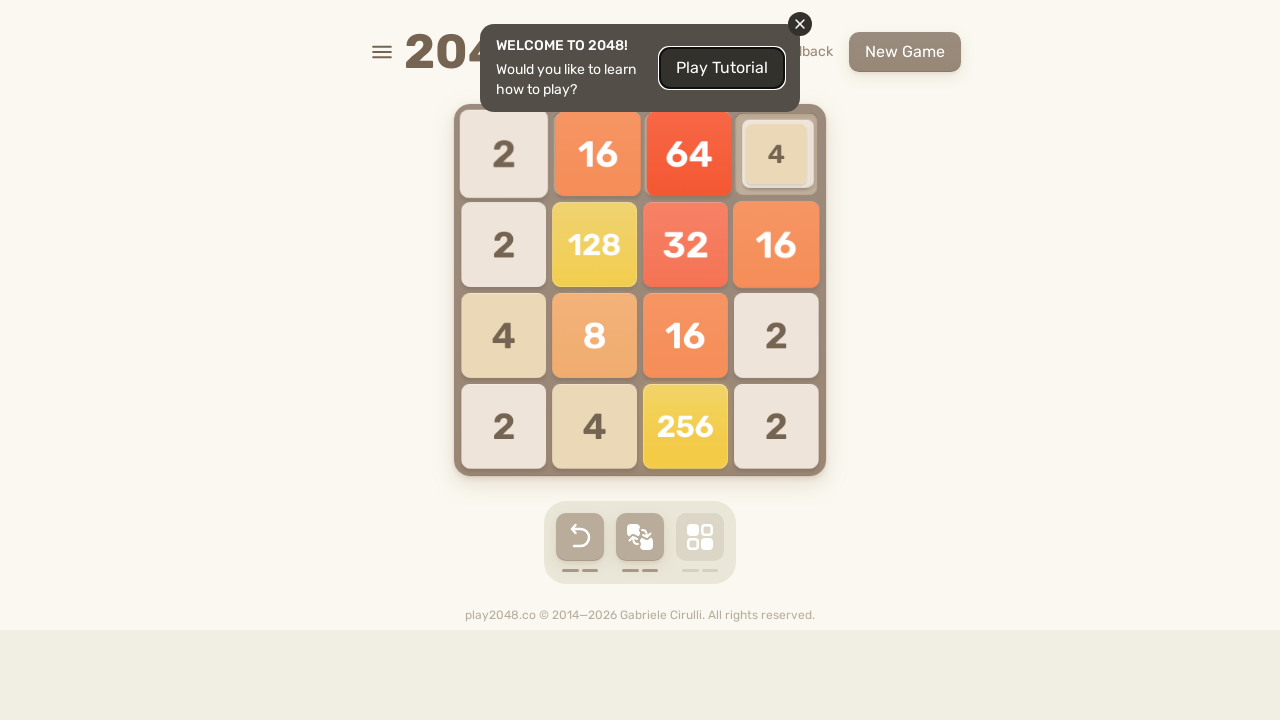

Pressed ArrowLeft key to move tiles left
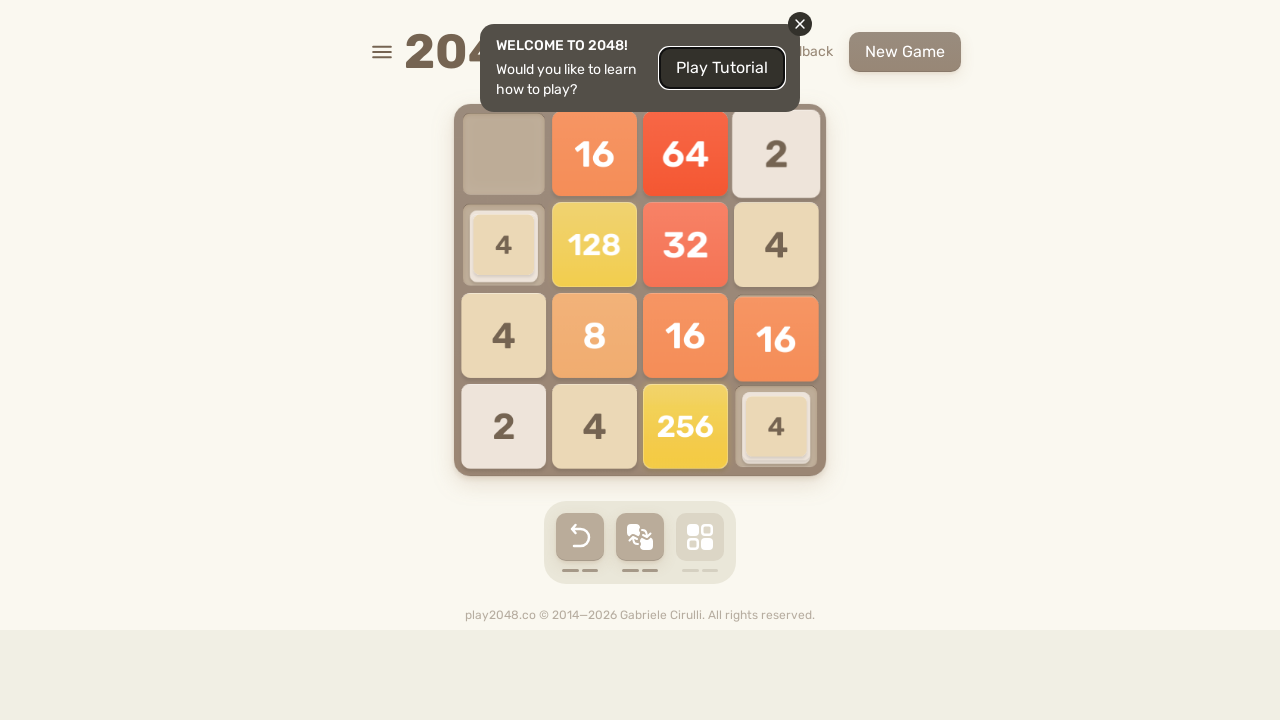

Pressed ArrowUp key to move tiles up
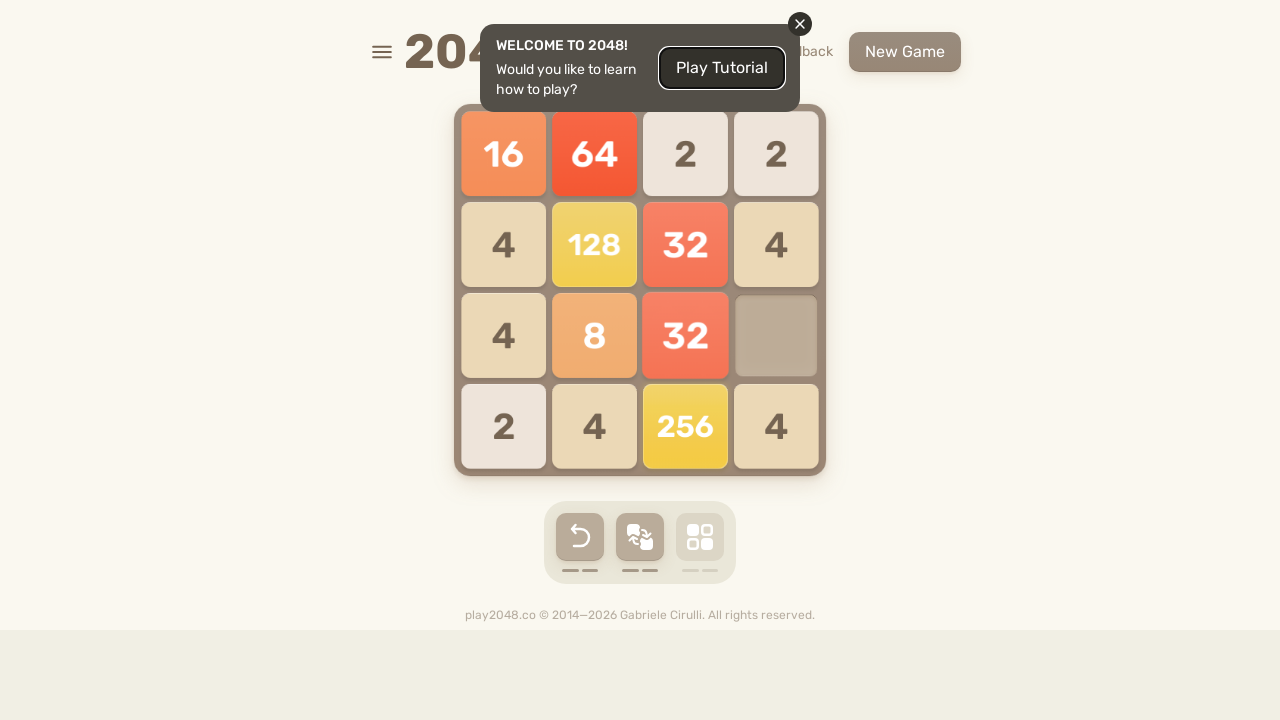

Pressed ArrowRight key to move tiles right
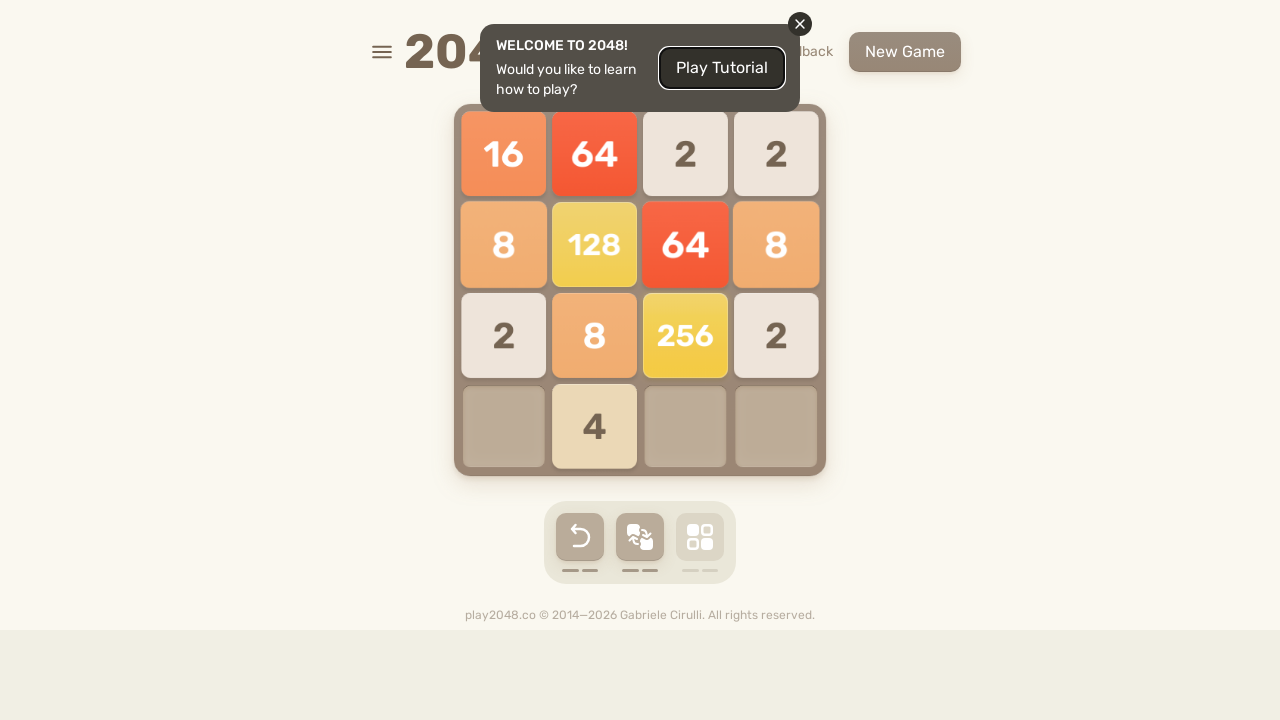

Pressed ArrowDown key to move tiles down
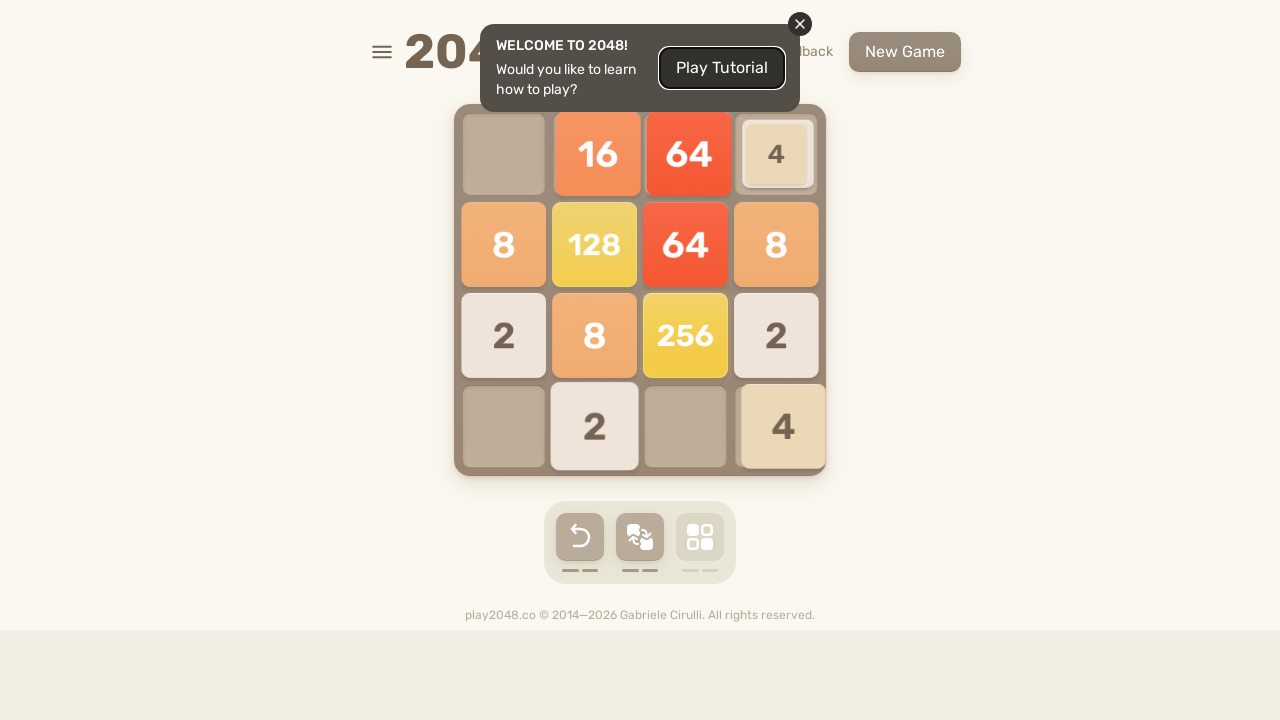

Pressed ArrowLeft key to move tiles left
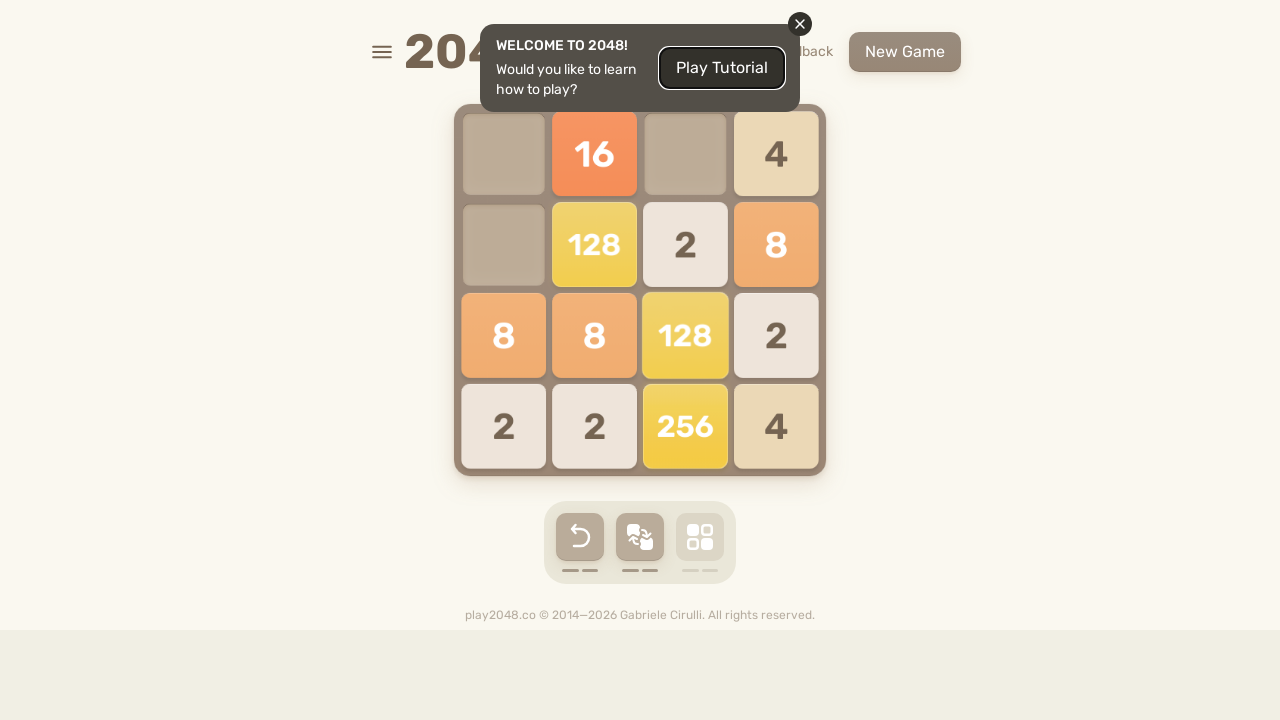

Pressed ArrowUp key to move tiles up
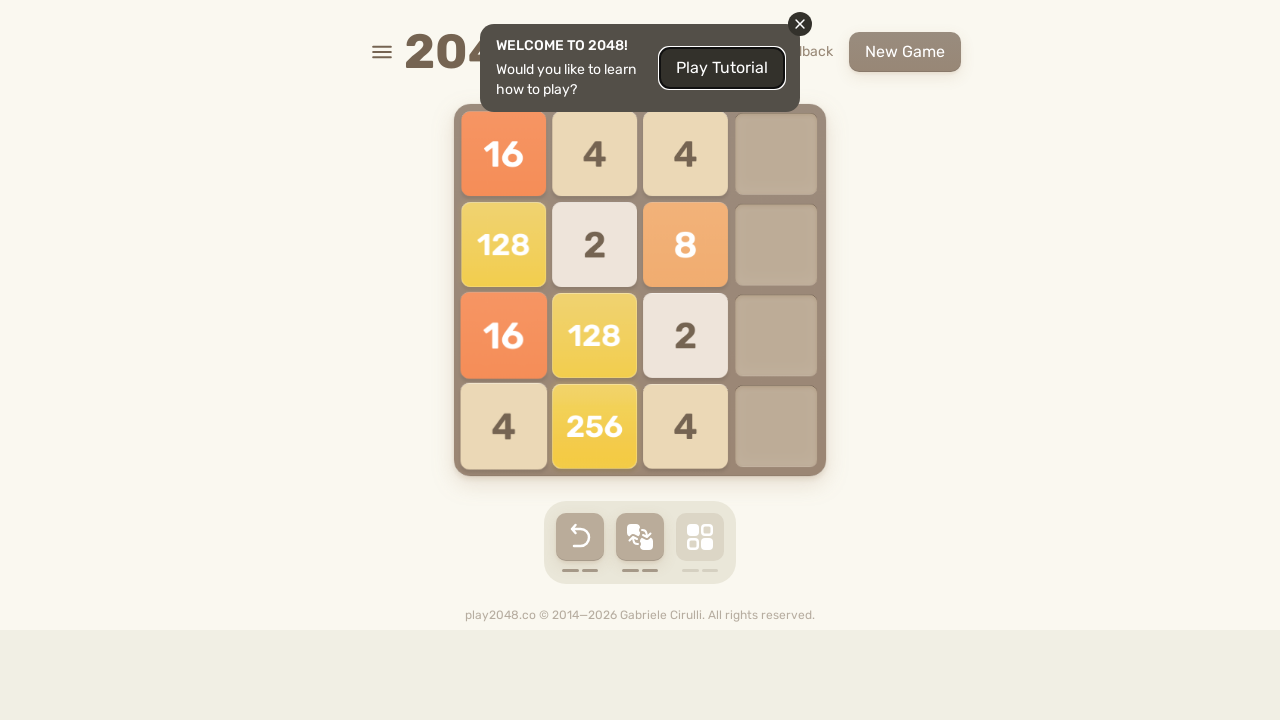

Pressed ArrowRight key to move tiles right
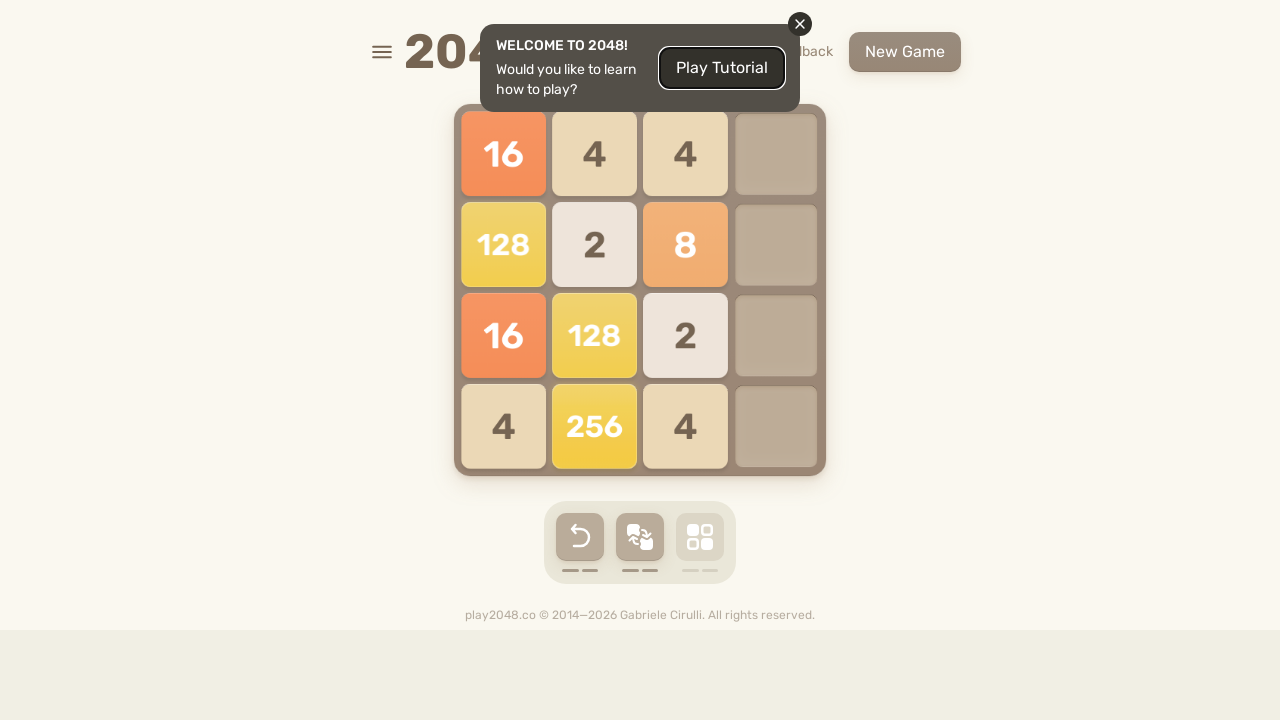

Pressed ArrowDown key to move tiles down
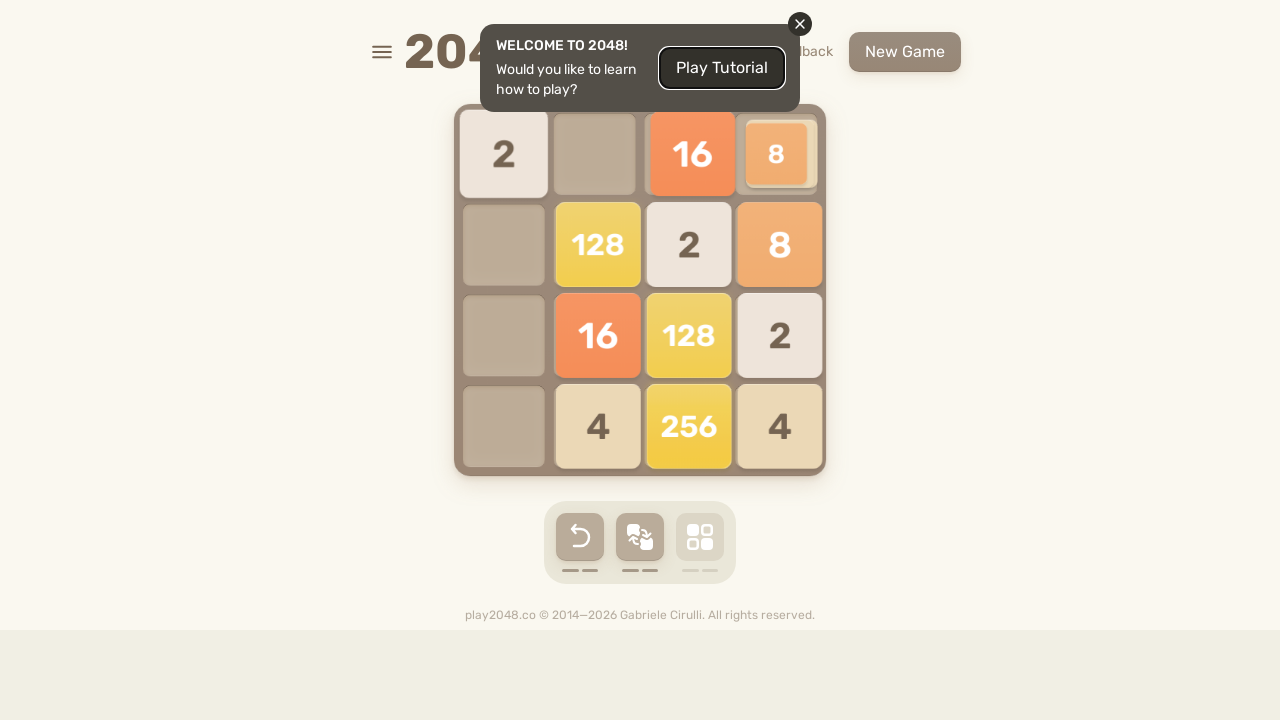

Pressed ArrowLeft key to move tiles left
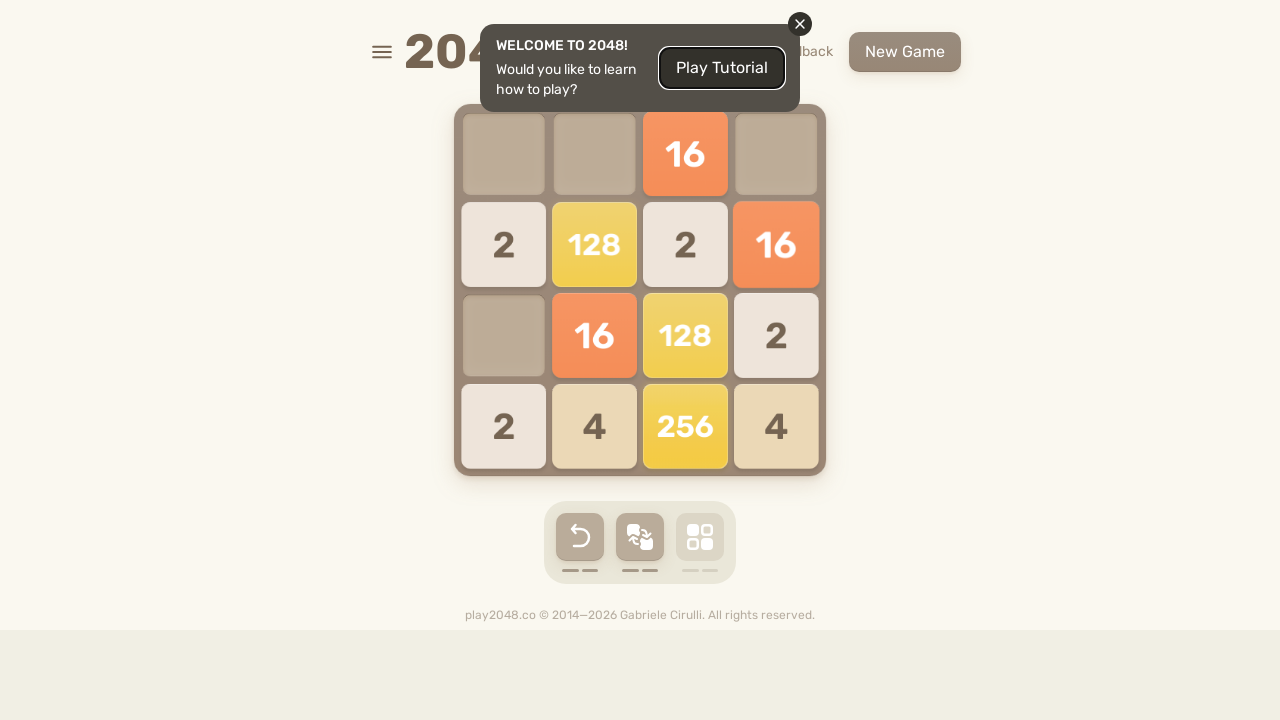

Pressed ArrowUp key to move tiles up
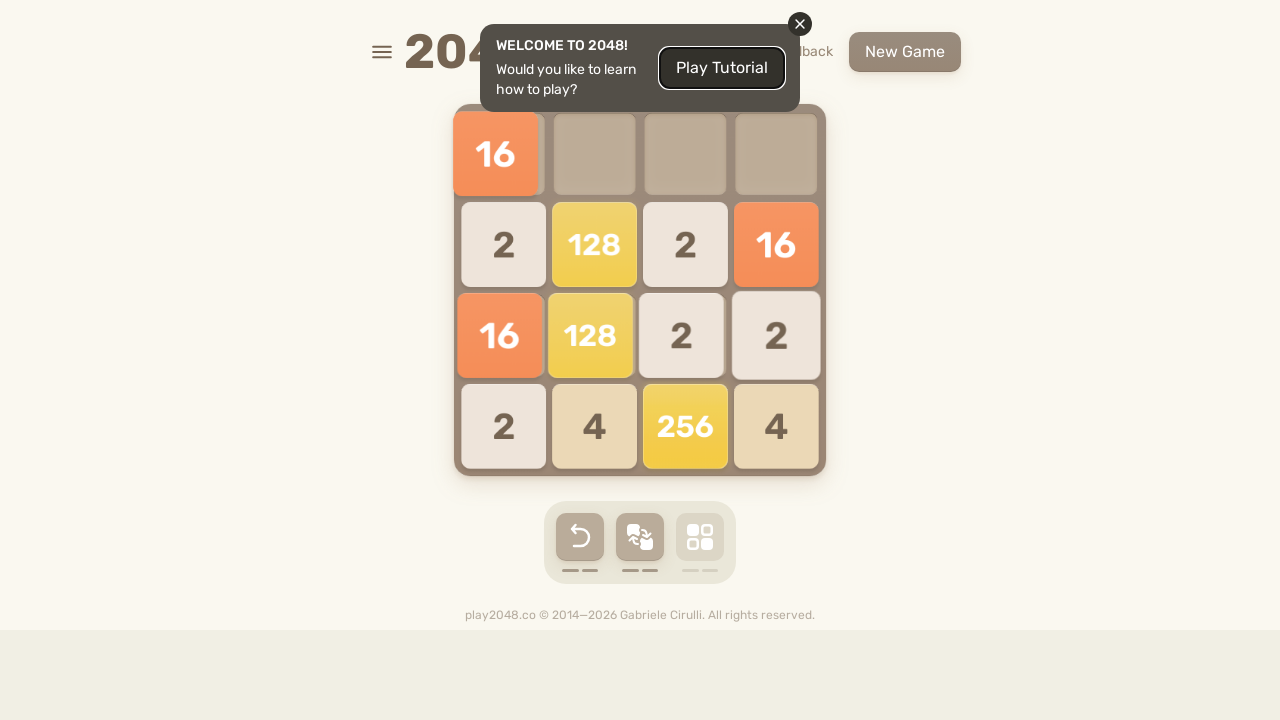

Pressed ArrowRight key to move tiles right
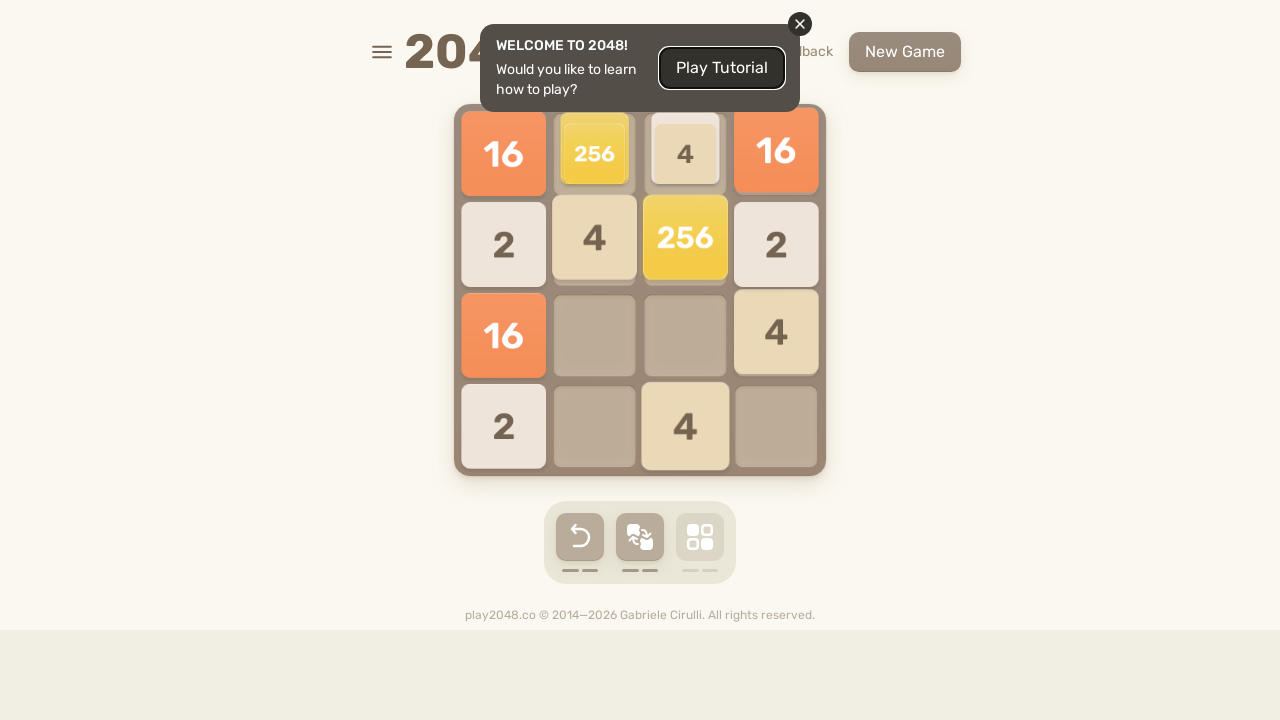

Pressed ArrowDown key to move tiles down
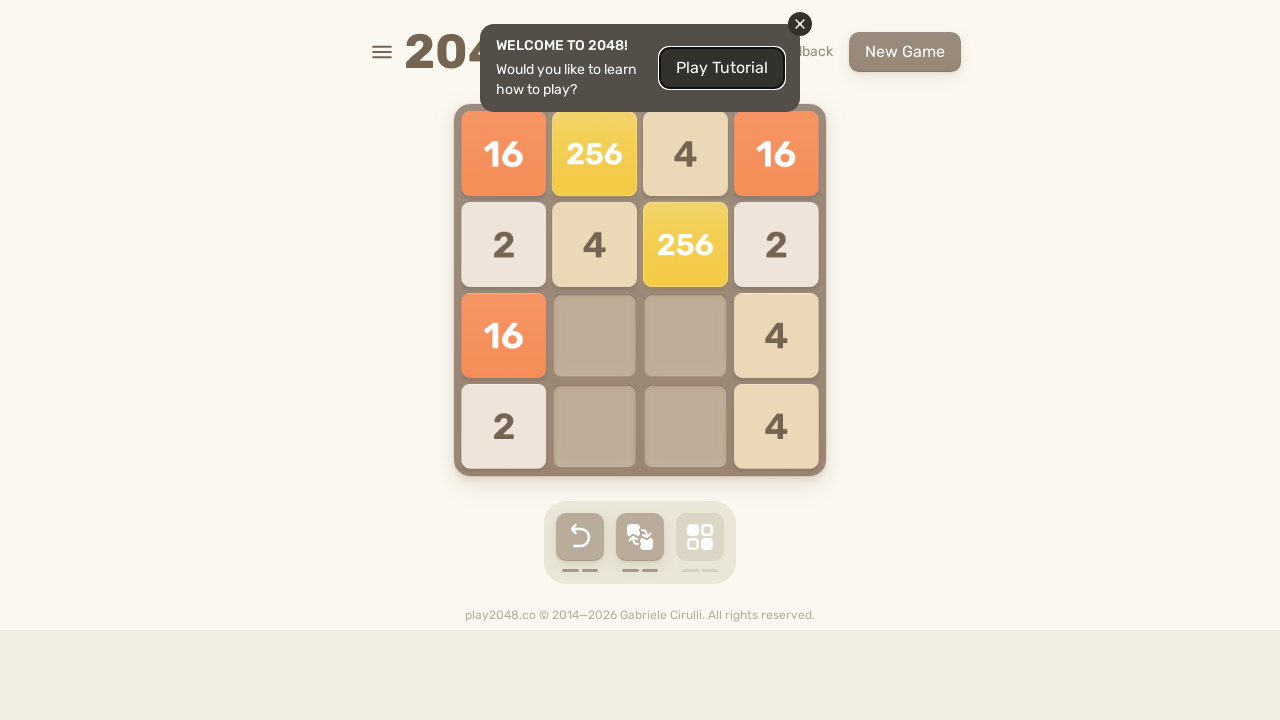

Pressed ArrowLeft key to move tiles left
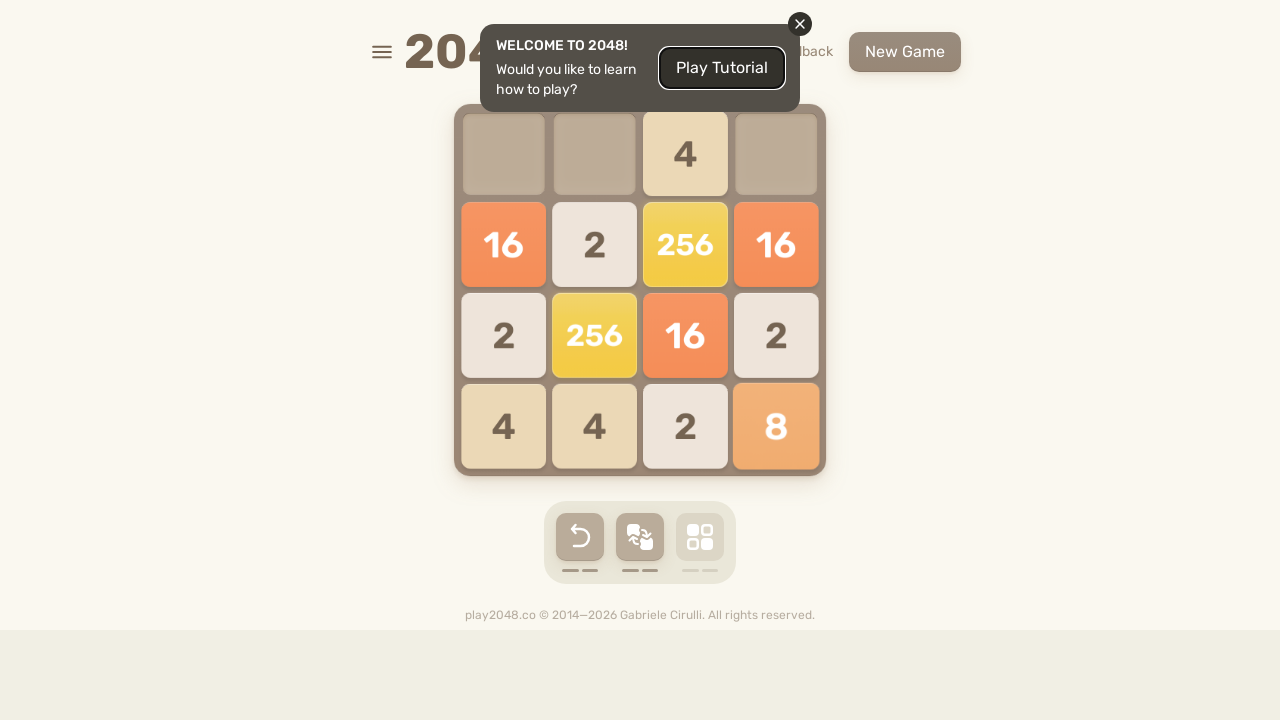

Pressed ArrowUp key to move tiles up
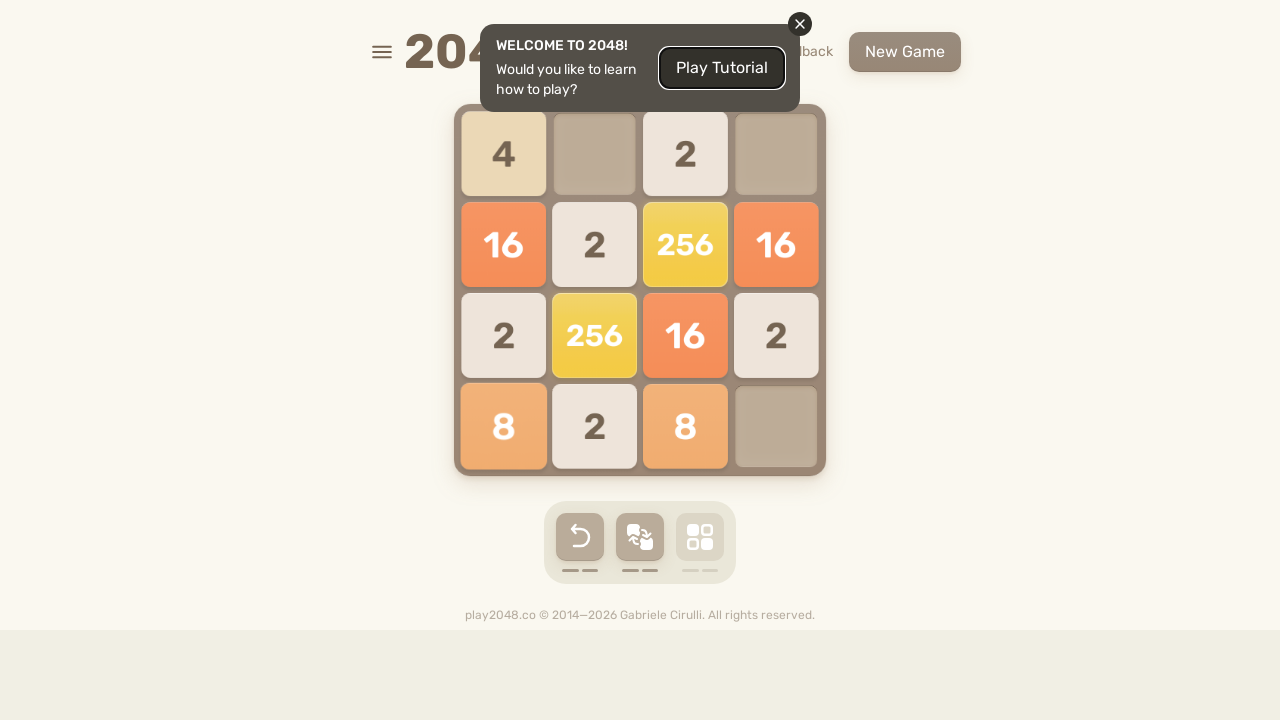

Pressed ArrowRight key to move tiles right
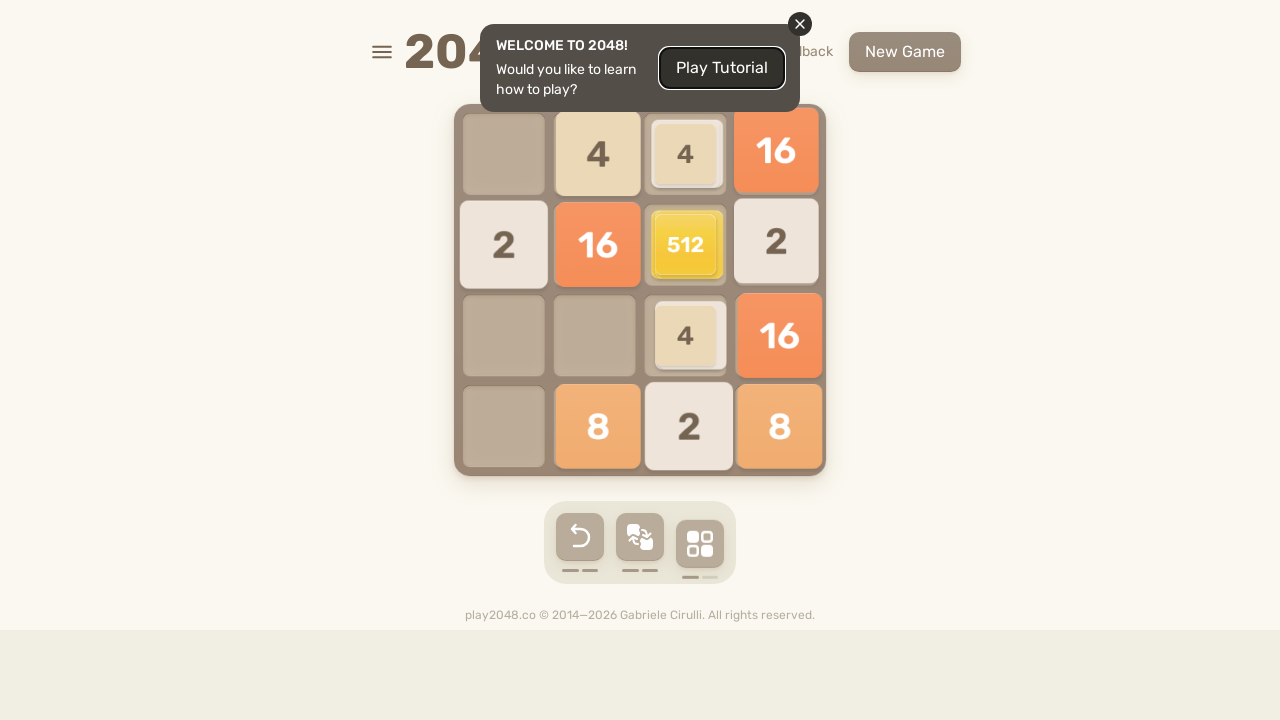

Pressed ArrowDown key to move tiles down
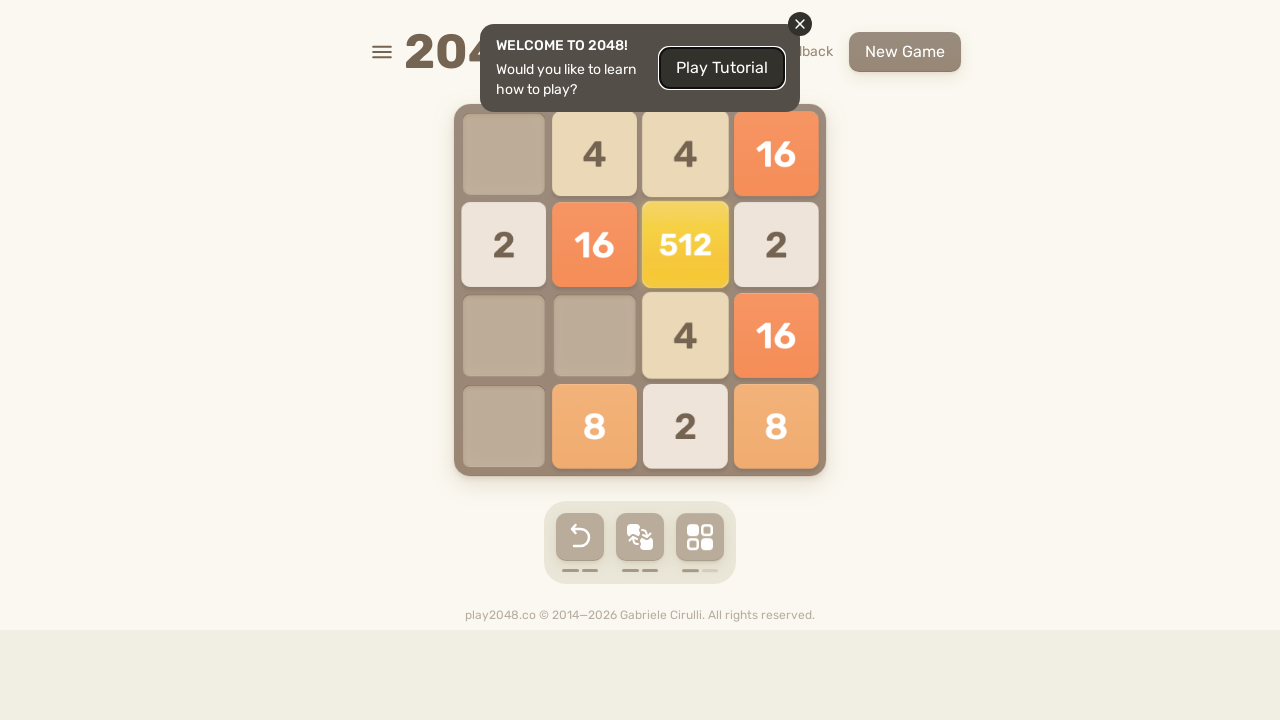

Pressed ArrowLeft key to move tiles left
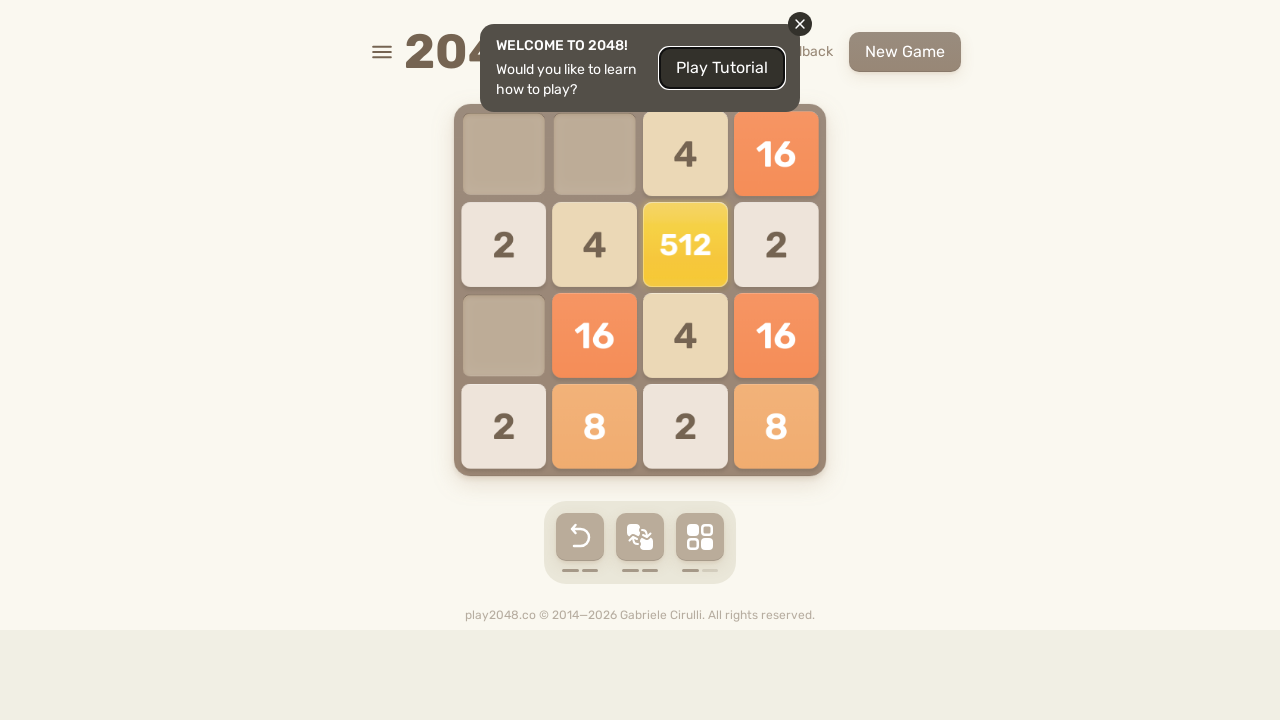

Pressed ArrowUp key to move tiles up
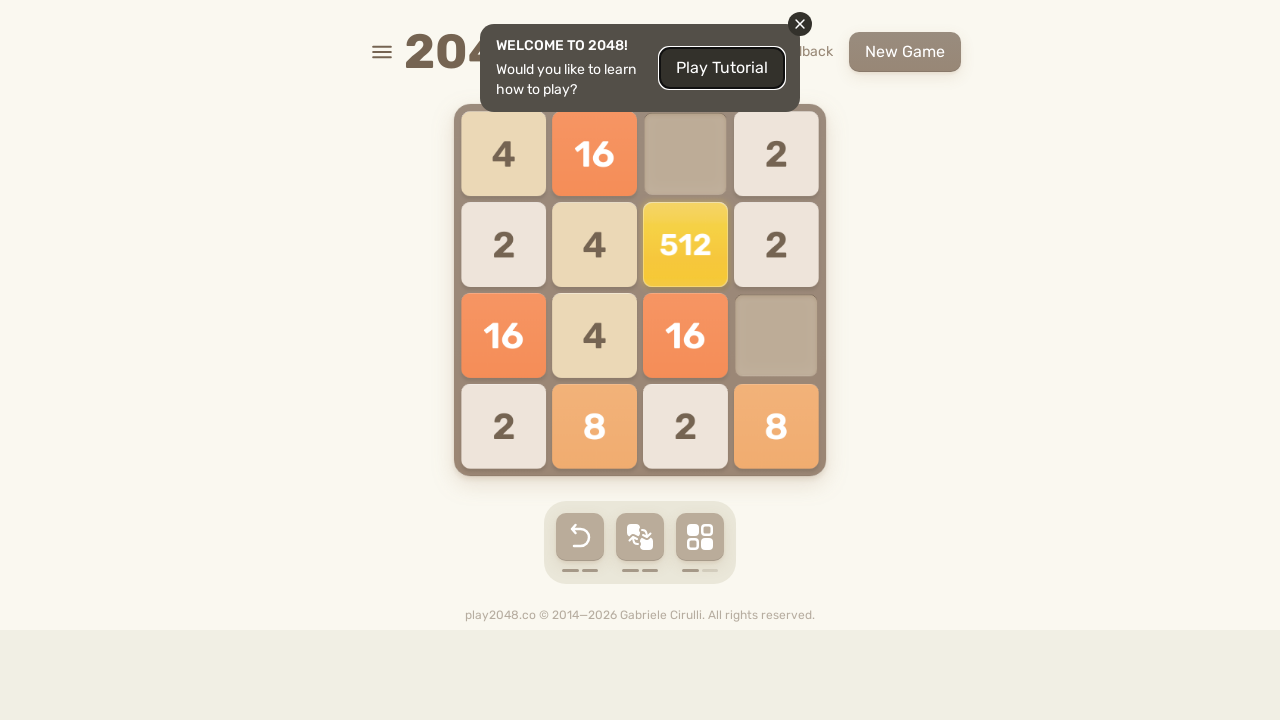

Pressed ArrowRight key to move tiles right
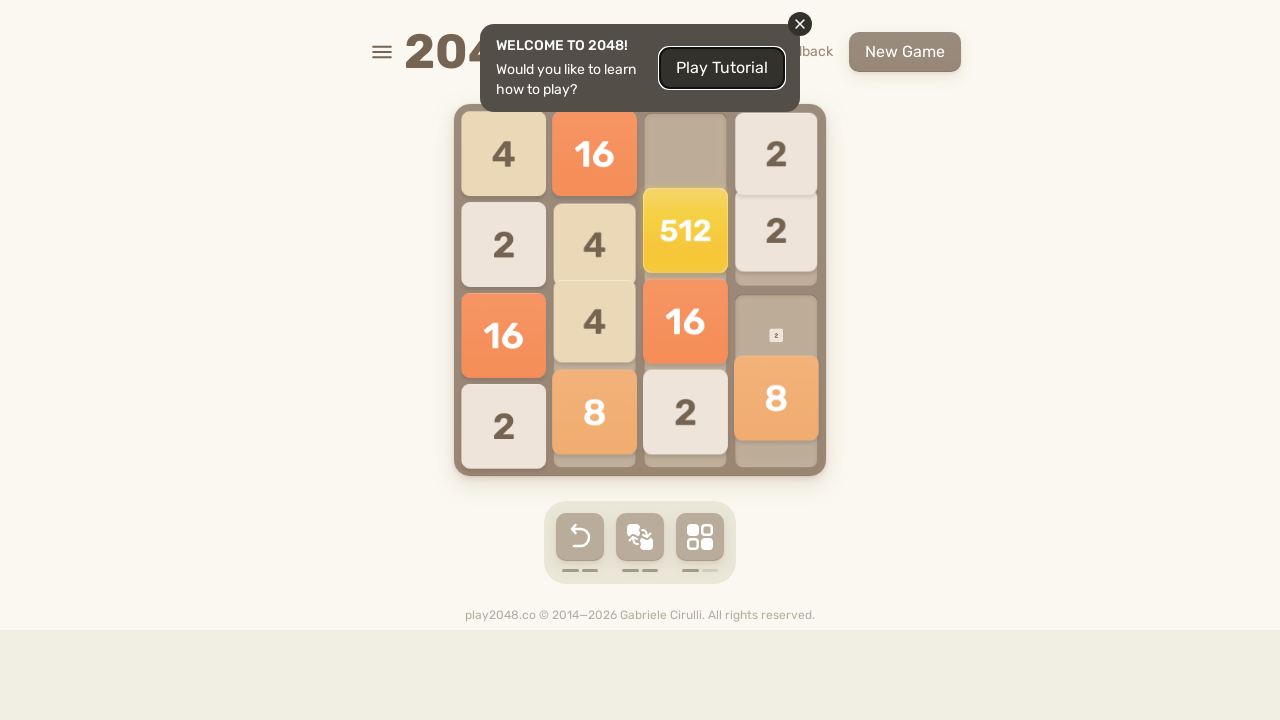

Pressed ArrowDown key to move tiles down
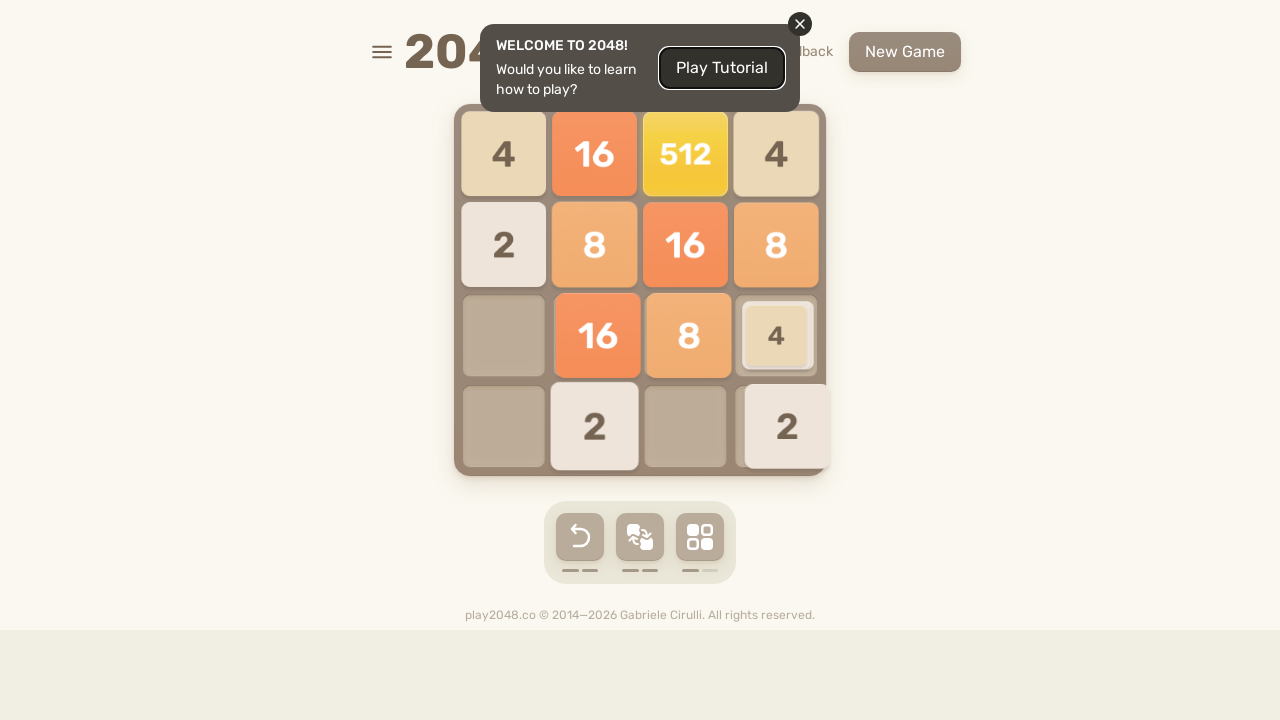

Pressed ArrowLeft key to move tiles left
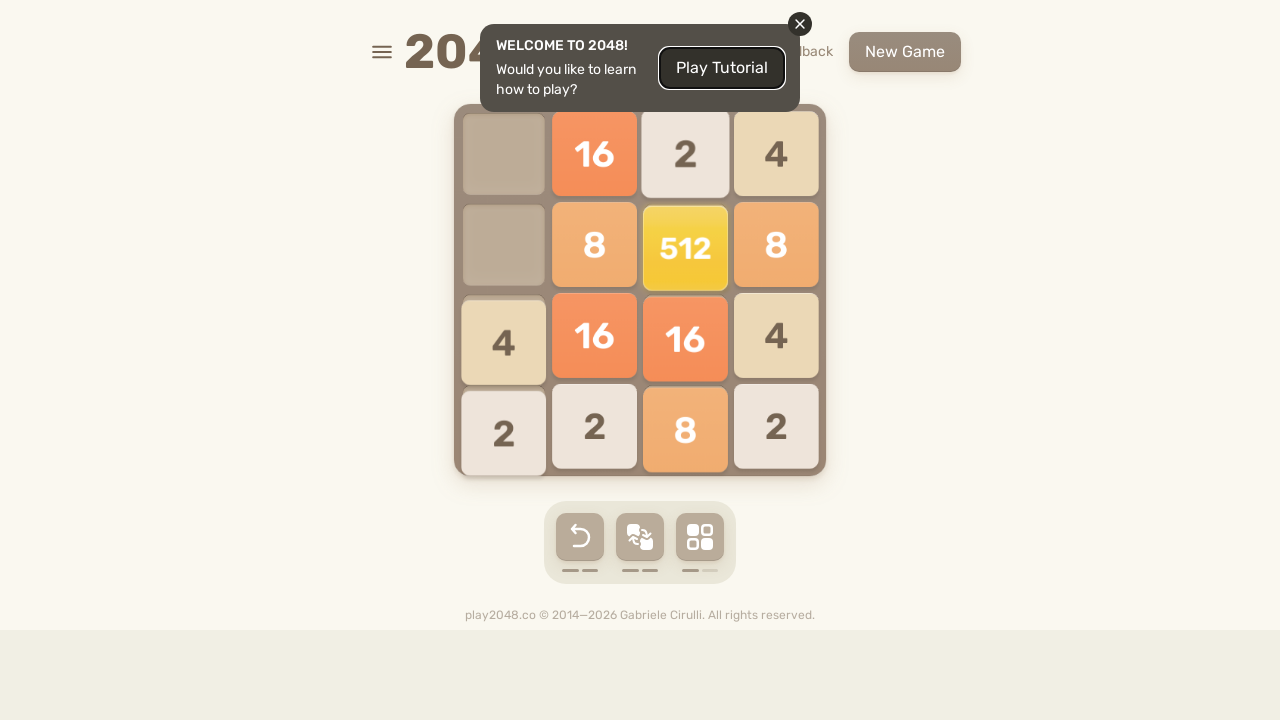

Pressed ArrowUp key to move tiles up
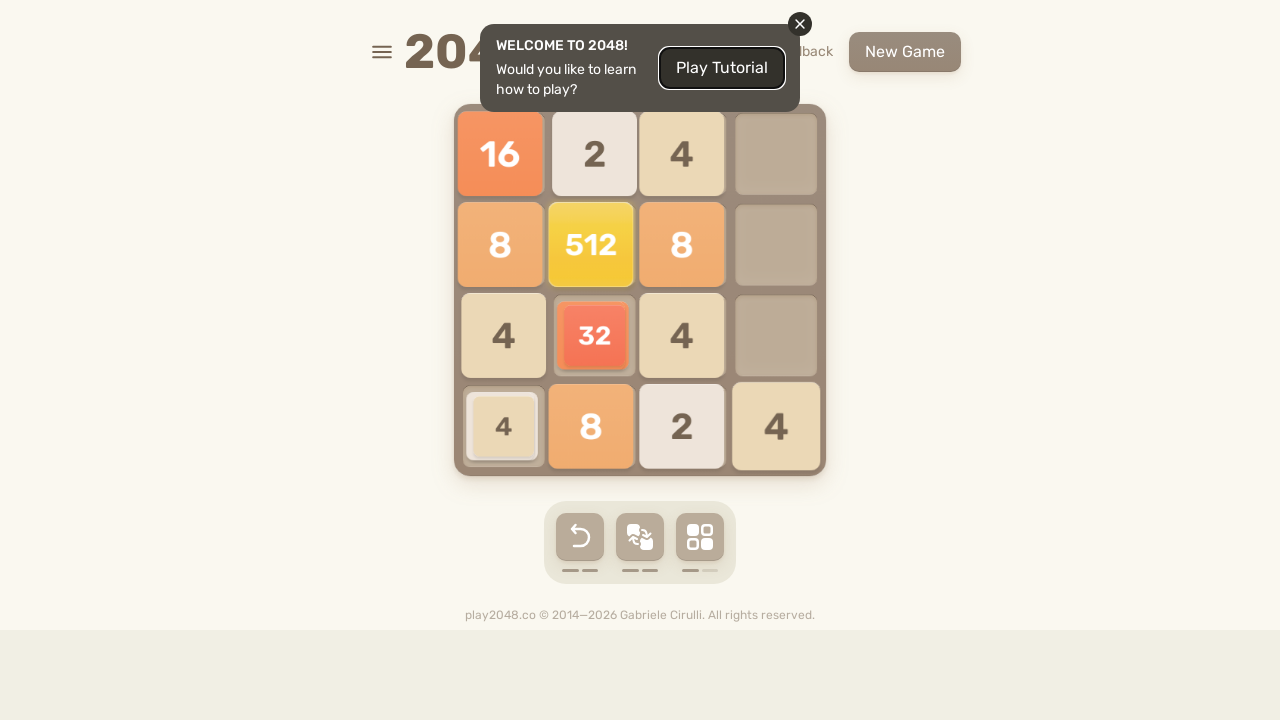

Pressed ArrowRight key to move tiles right
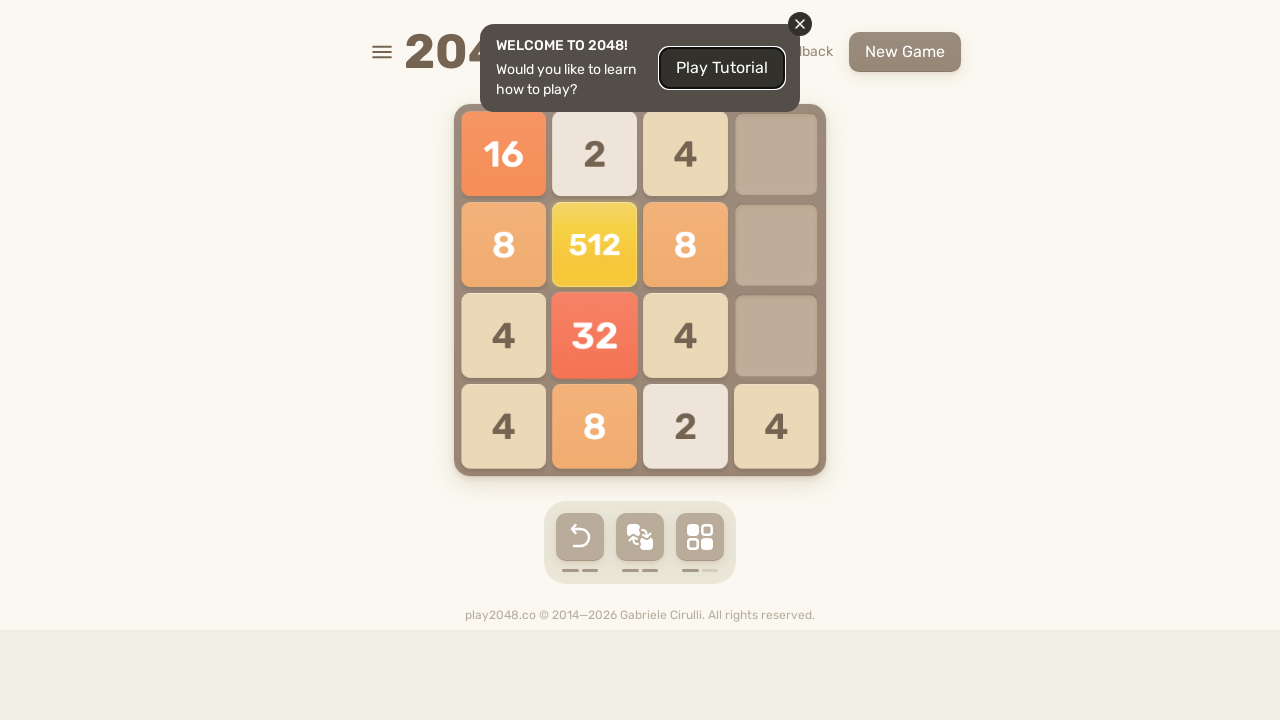

Pressed ArrowDown key to move tiles down
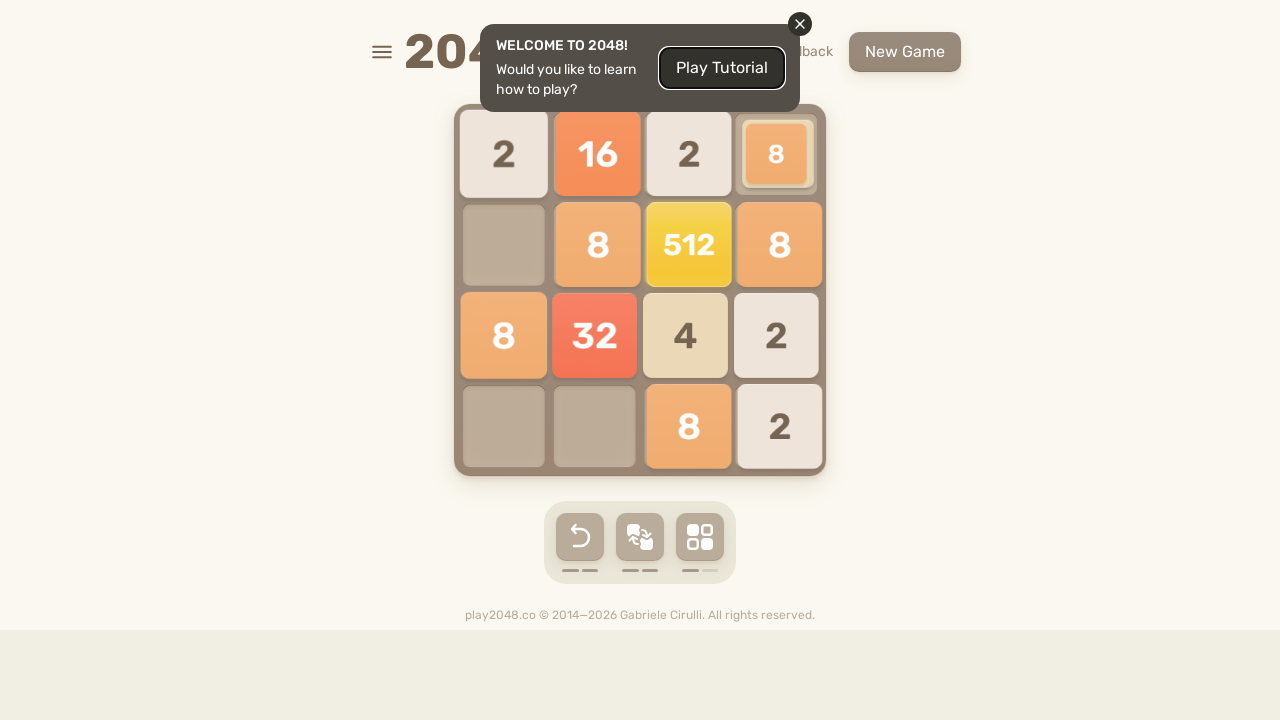

Pressed ArrowLeft key to move tiles left
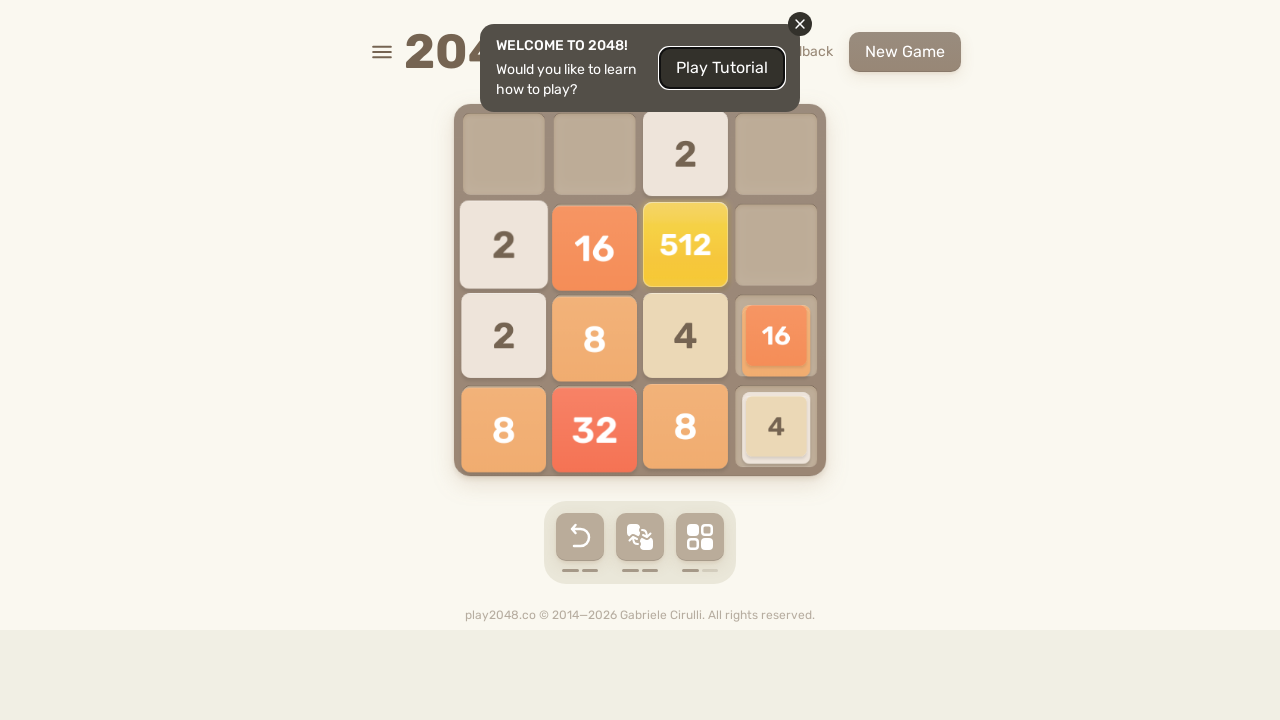

Pressed ArrowUp key to move tiles up
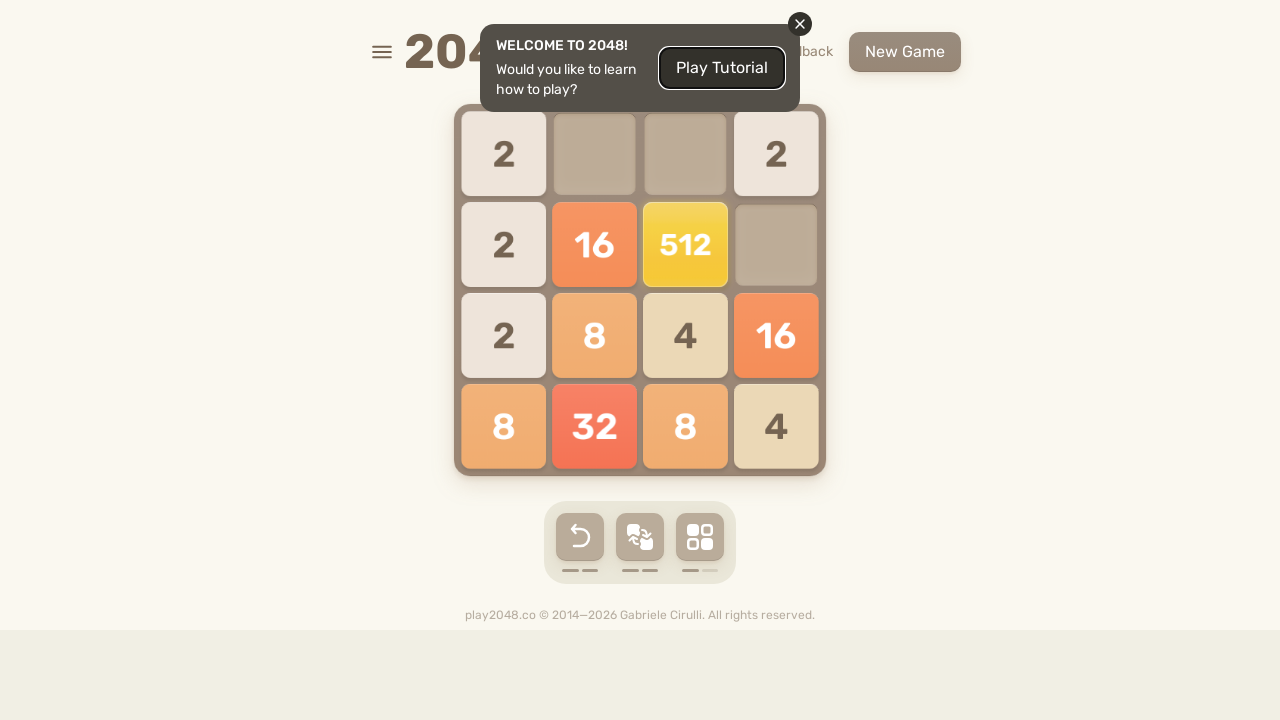

Pressed ArrowRight key to move tiles right
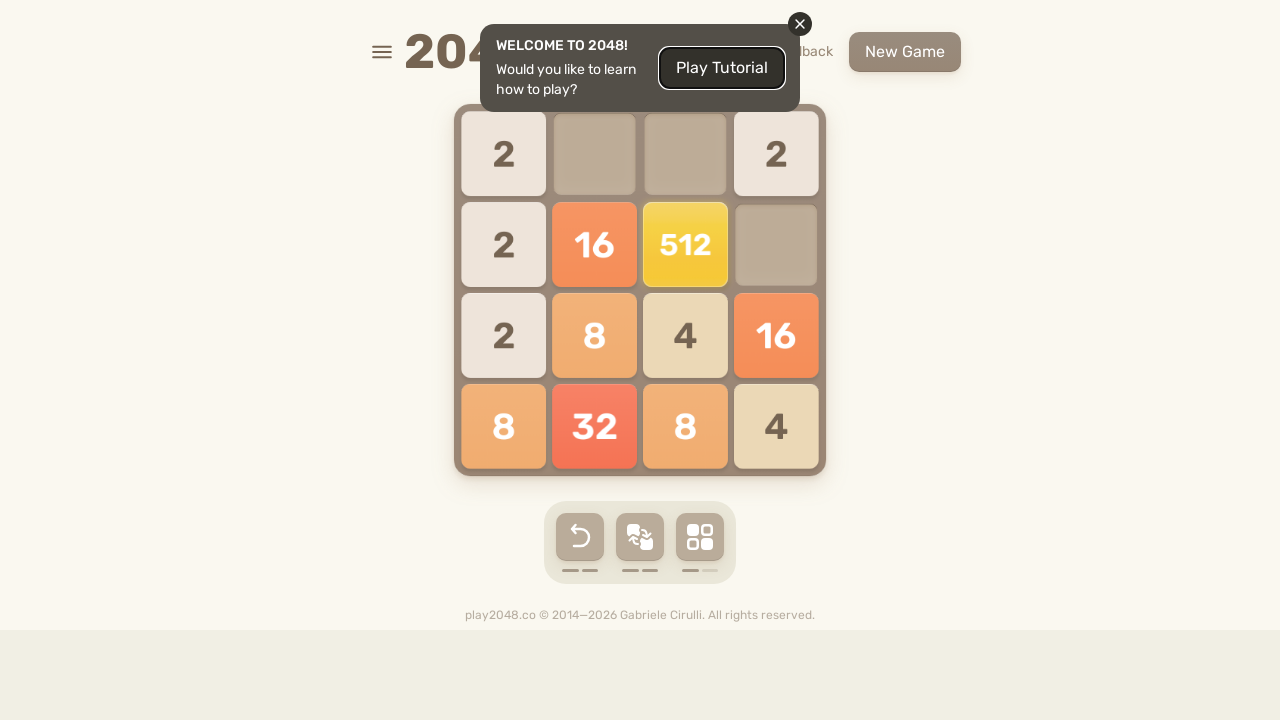

Pressed ArrowDown key to move tiles down
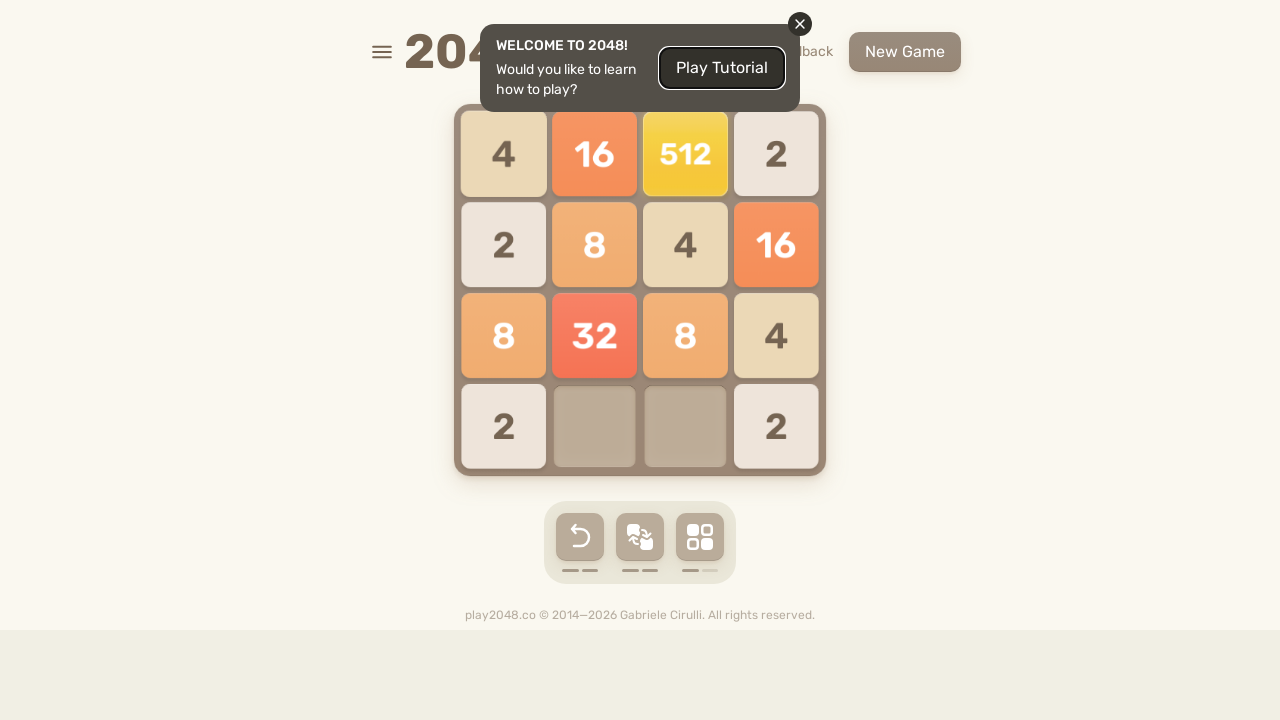

Pressed ArrowLeft key to move tiles left
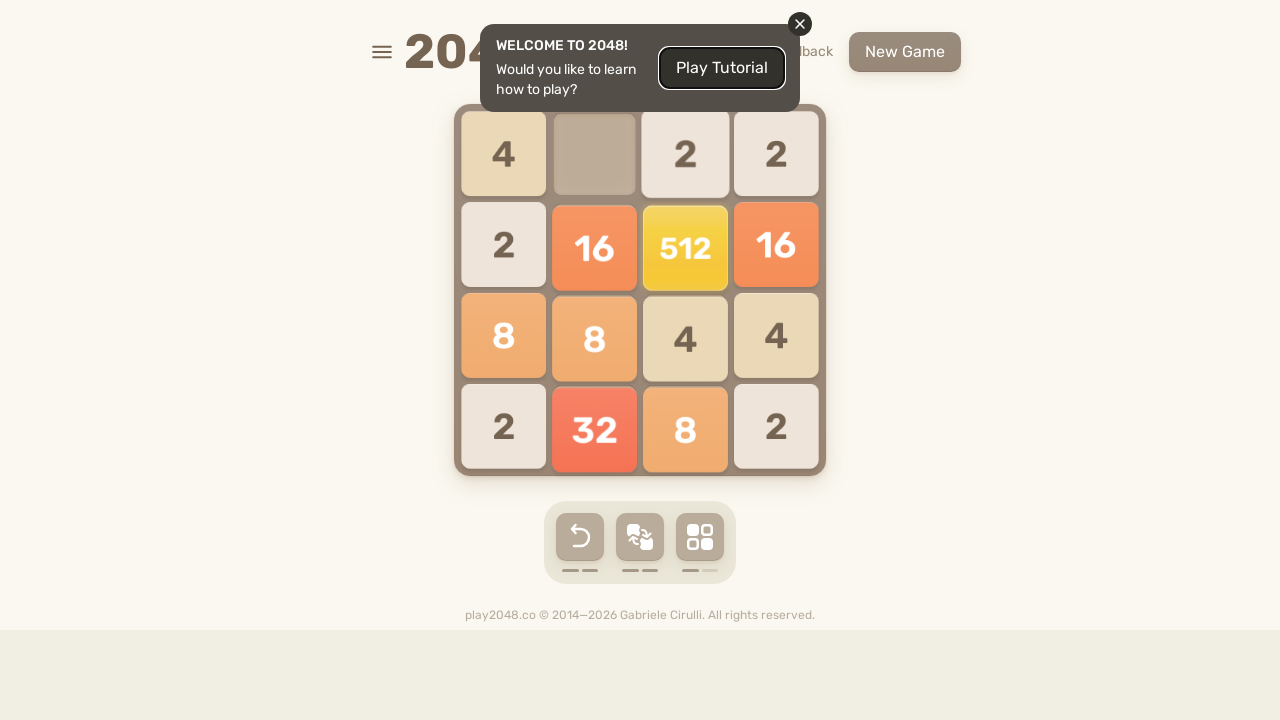

Pressed ArrowUp key to move tiles up
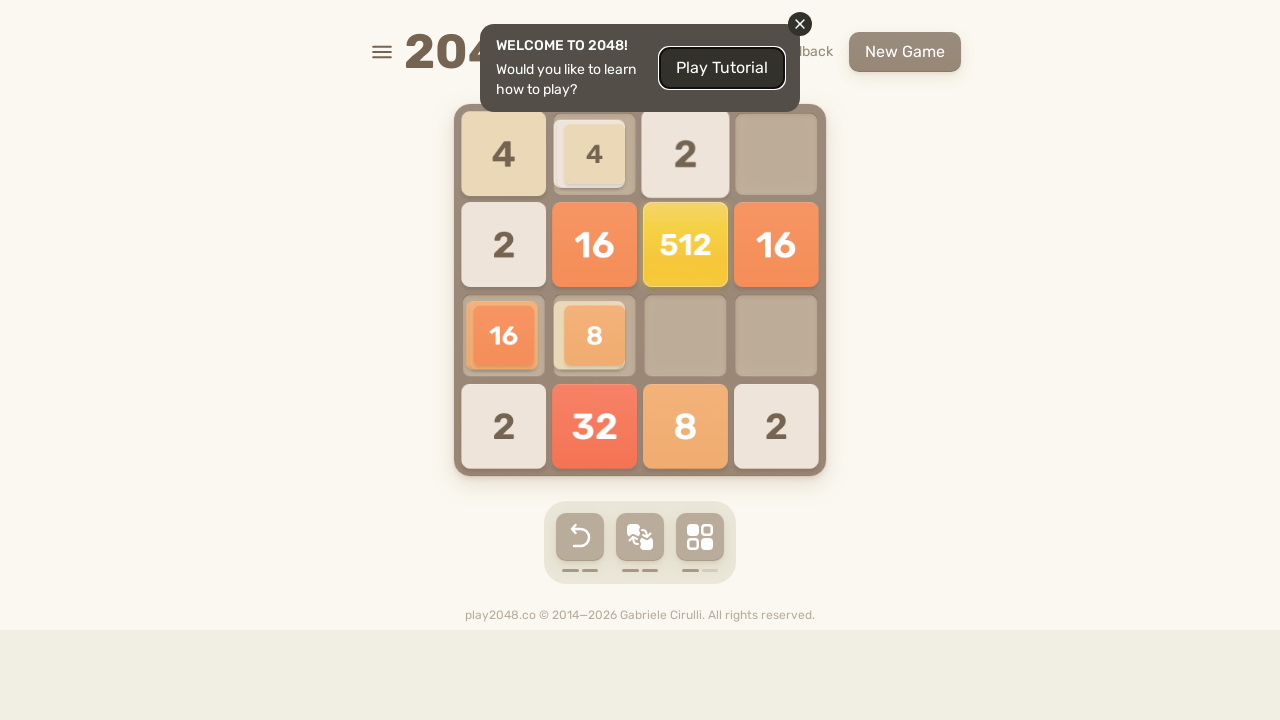

Pressed ArrowRight key to move tiles right
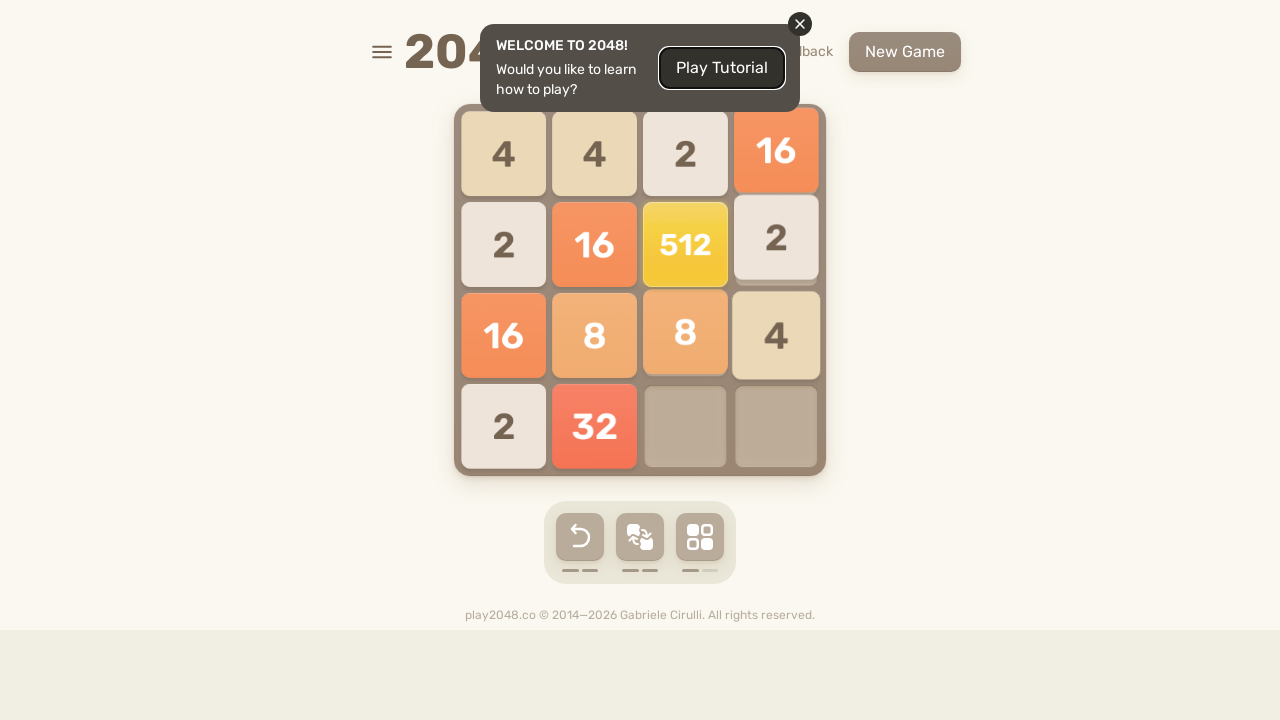

Pressed ArrowDown key to move tiles down
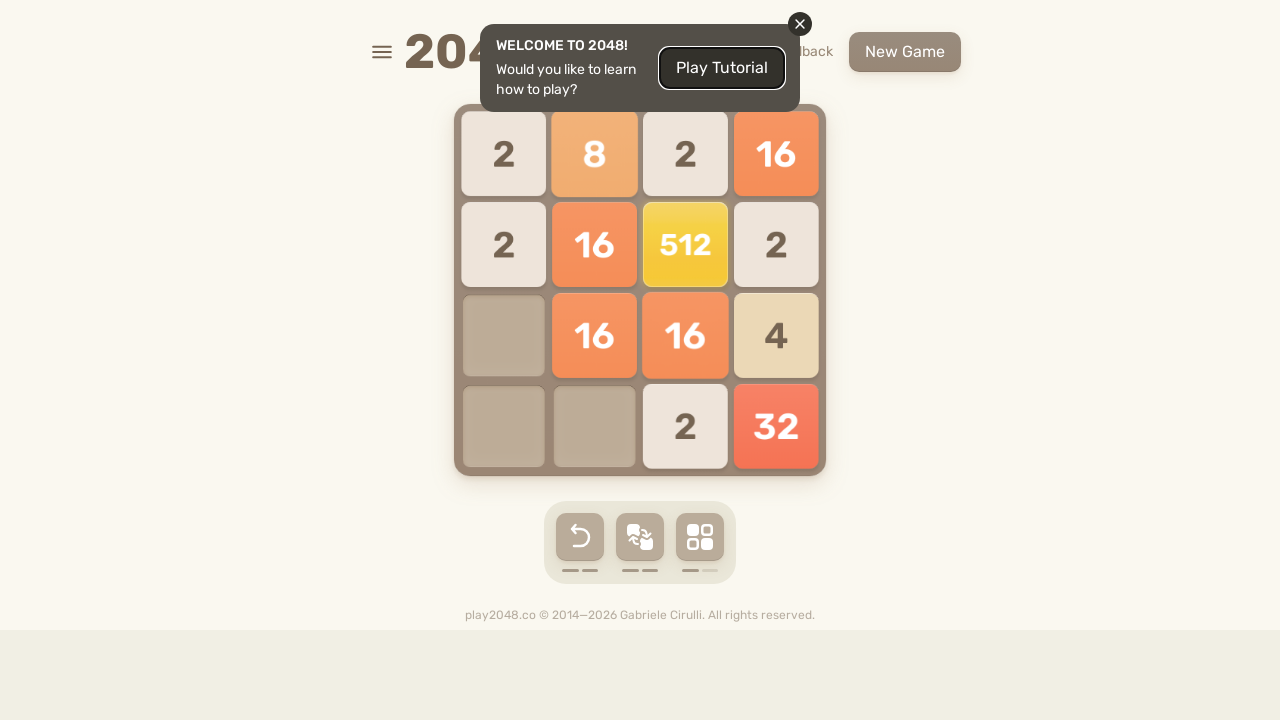

Pressed ArrowLeft key to move tiles left
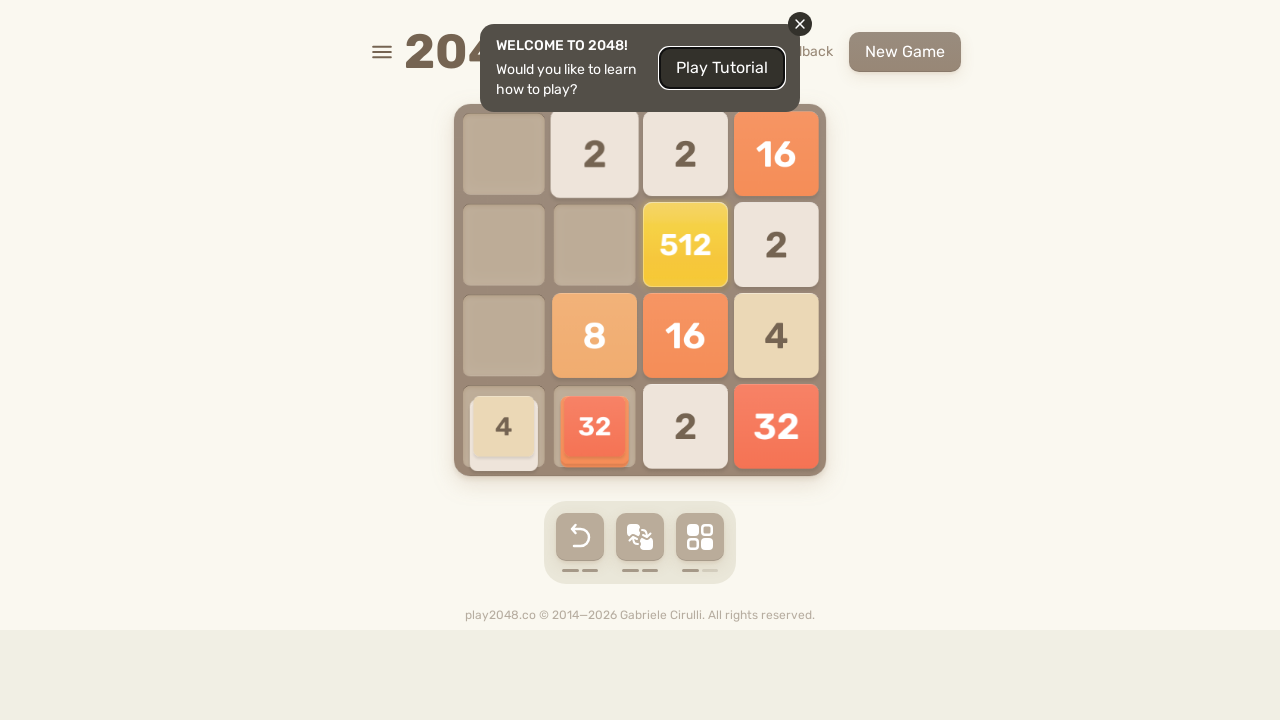

Pressed ArrowUp key to move tiles up
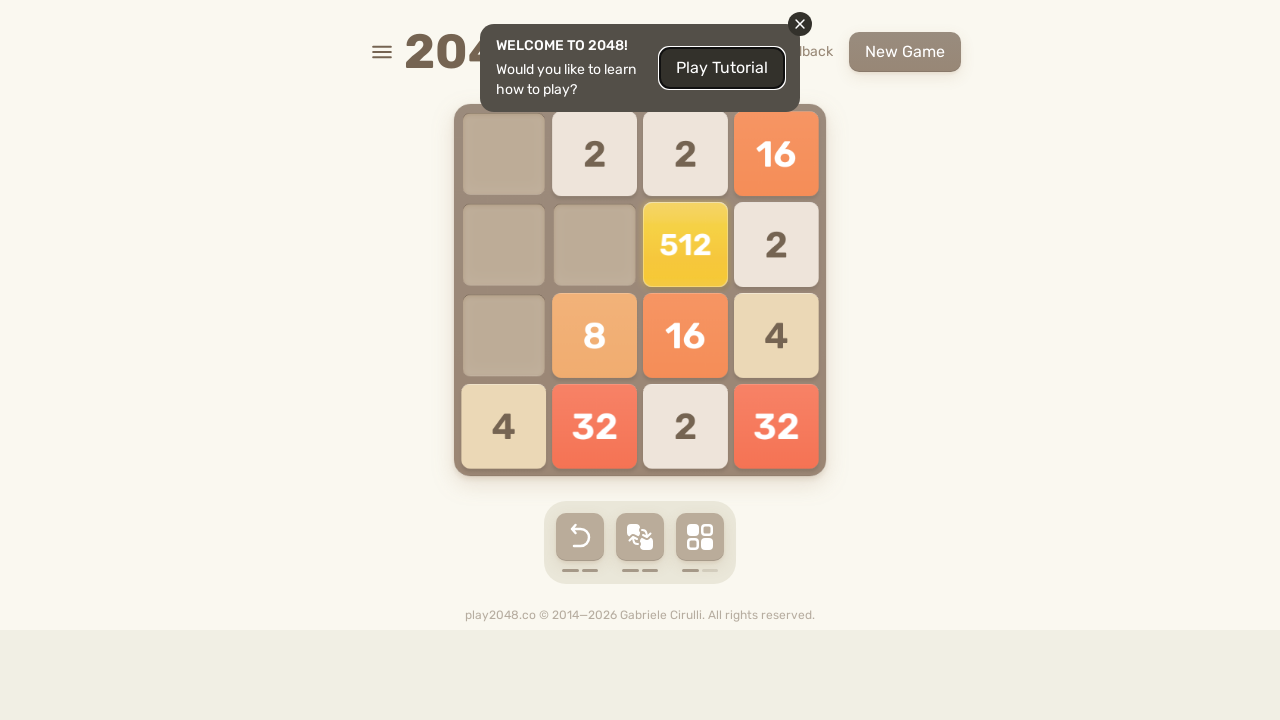

Pressed ArrowRight key to move tiles right
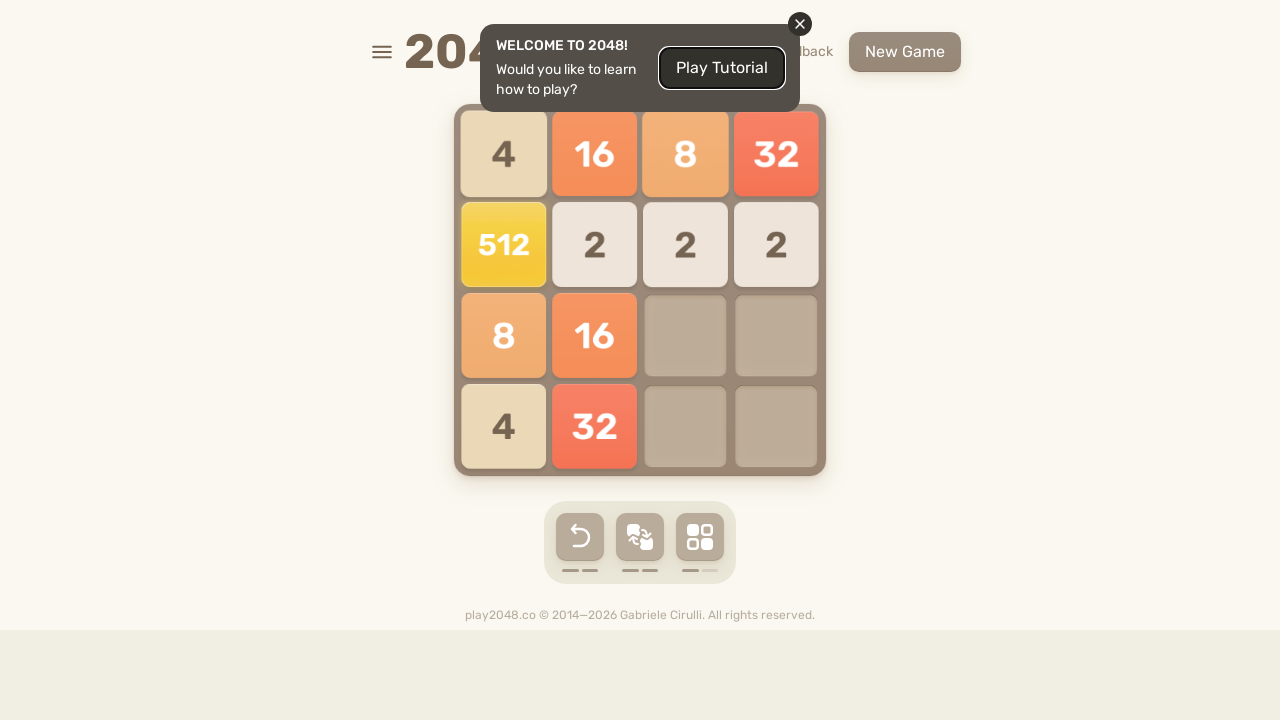

Pressed ArrowDown key to move tiles down
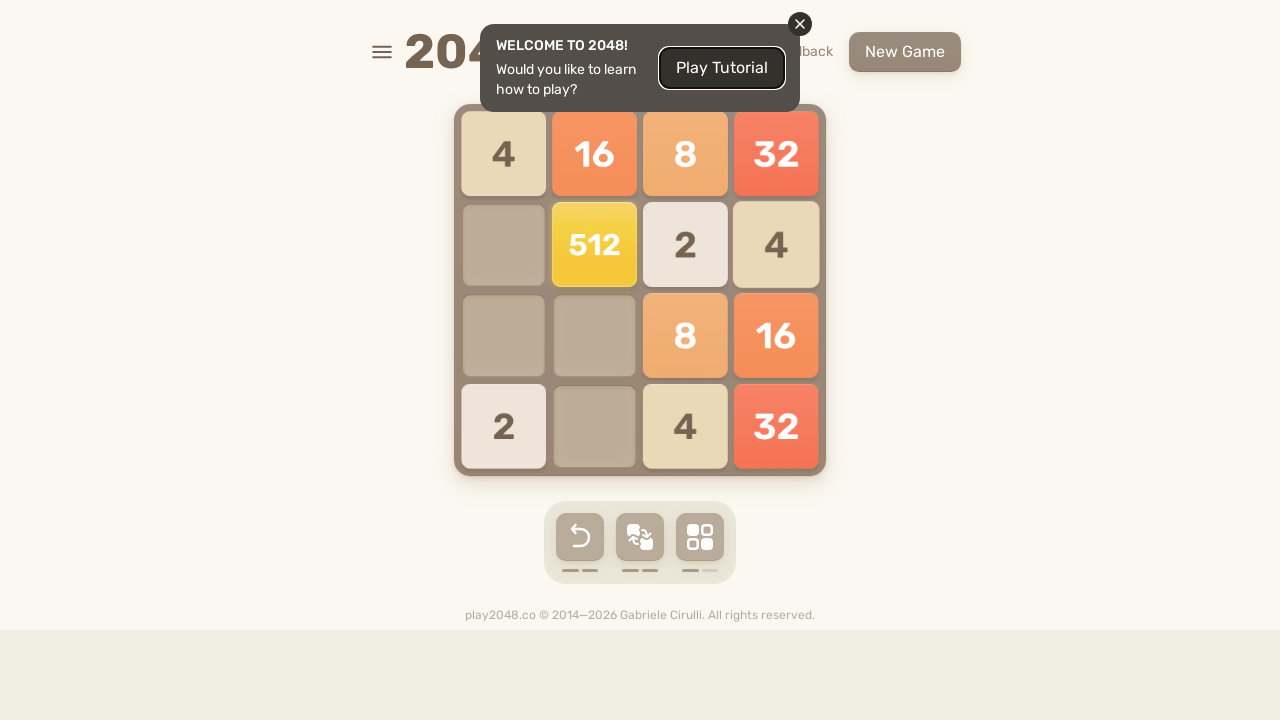

Pressed ArrowLeft key to move tiles left
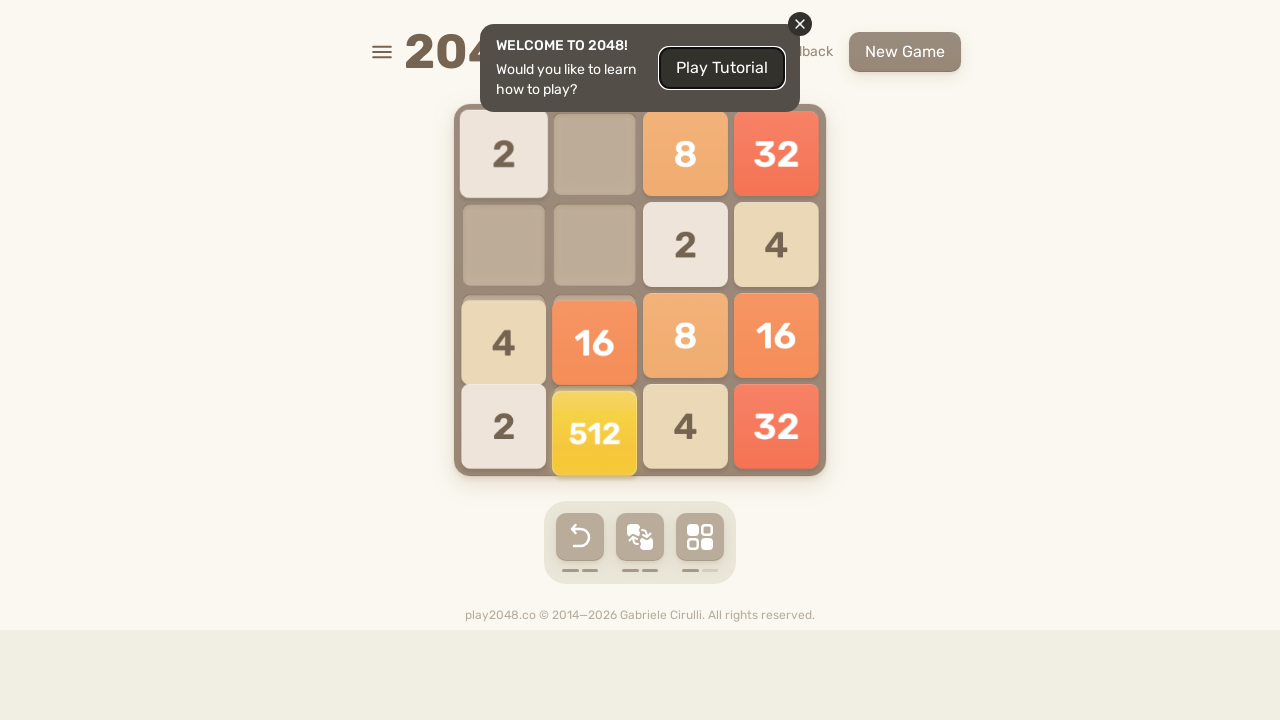

Pressed ArrowUp key to move tiles up
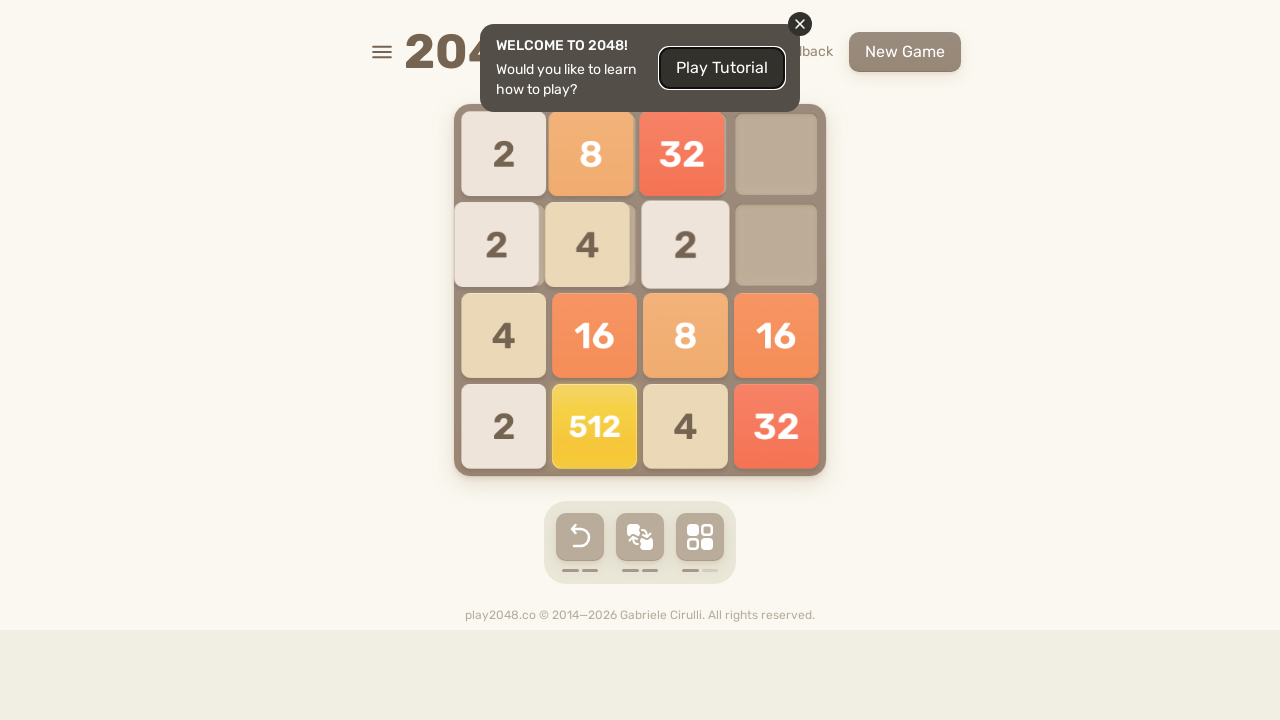

Pressed ArrowRight key to move tiles right
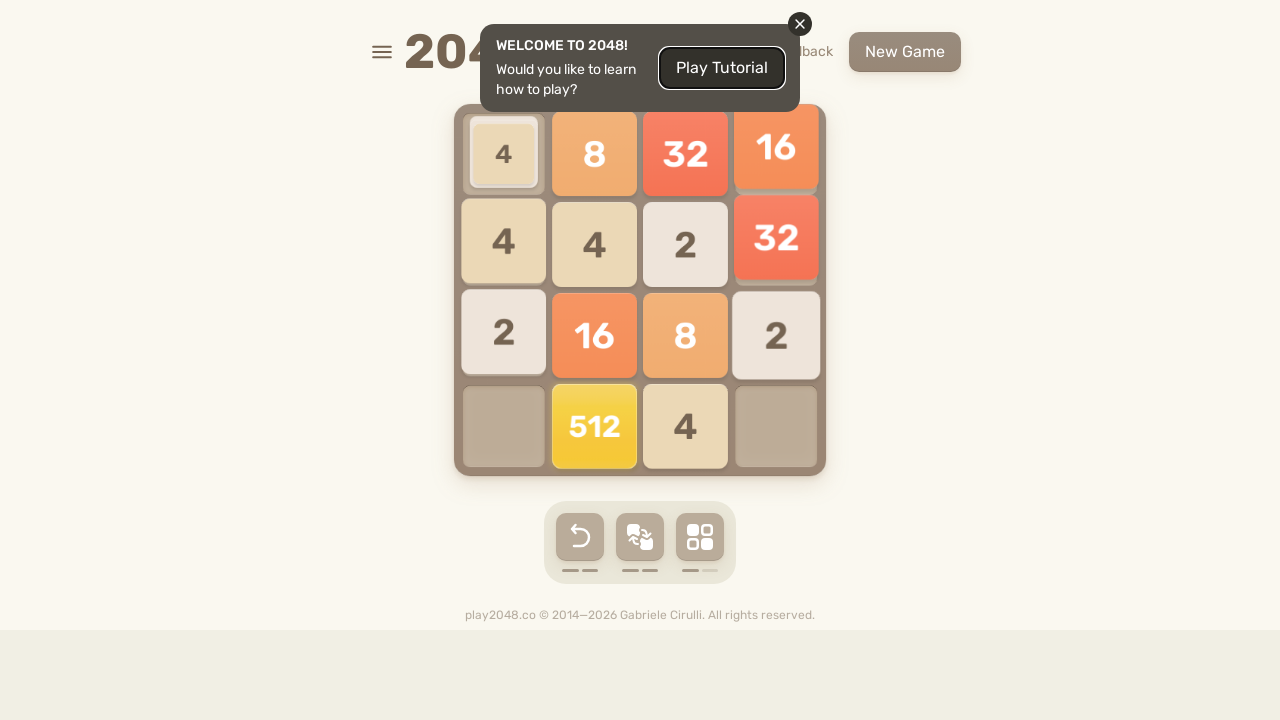

Pressed ArrowDown key to move tiles down
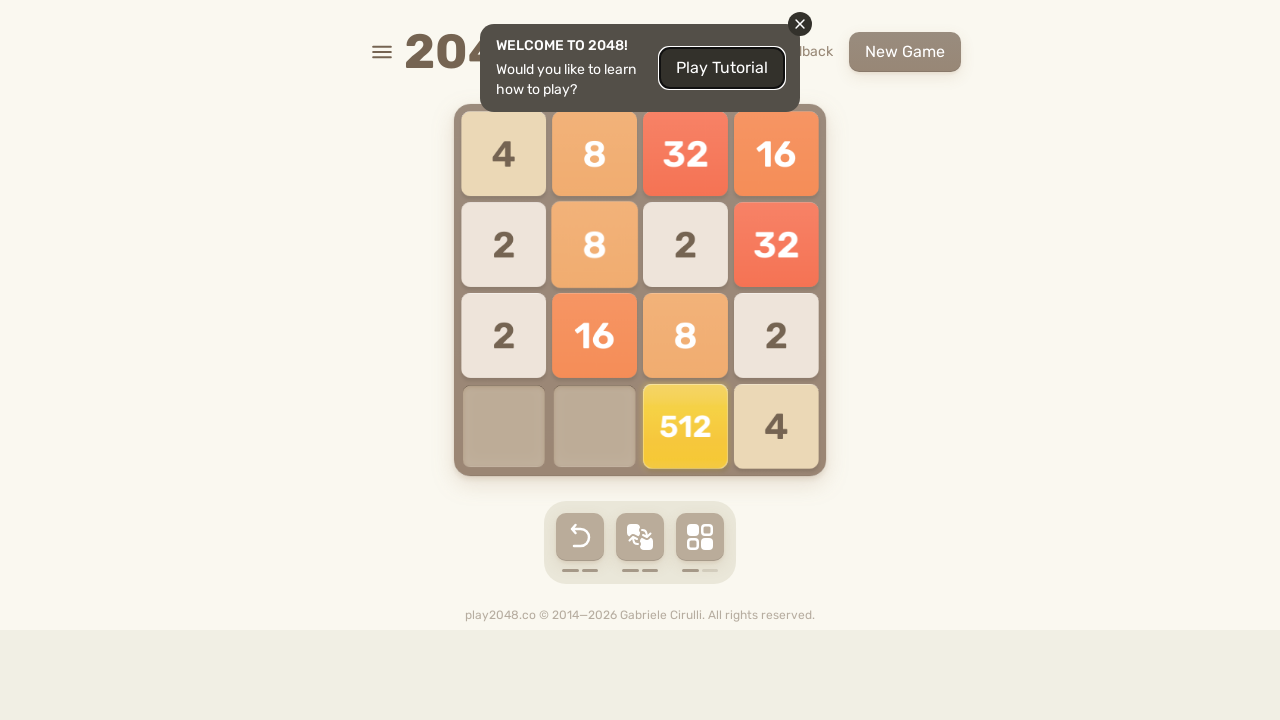

Pressed ArrowLeft key to move tiles left
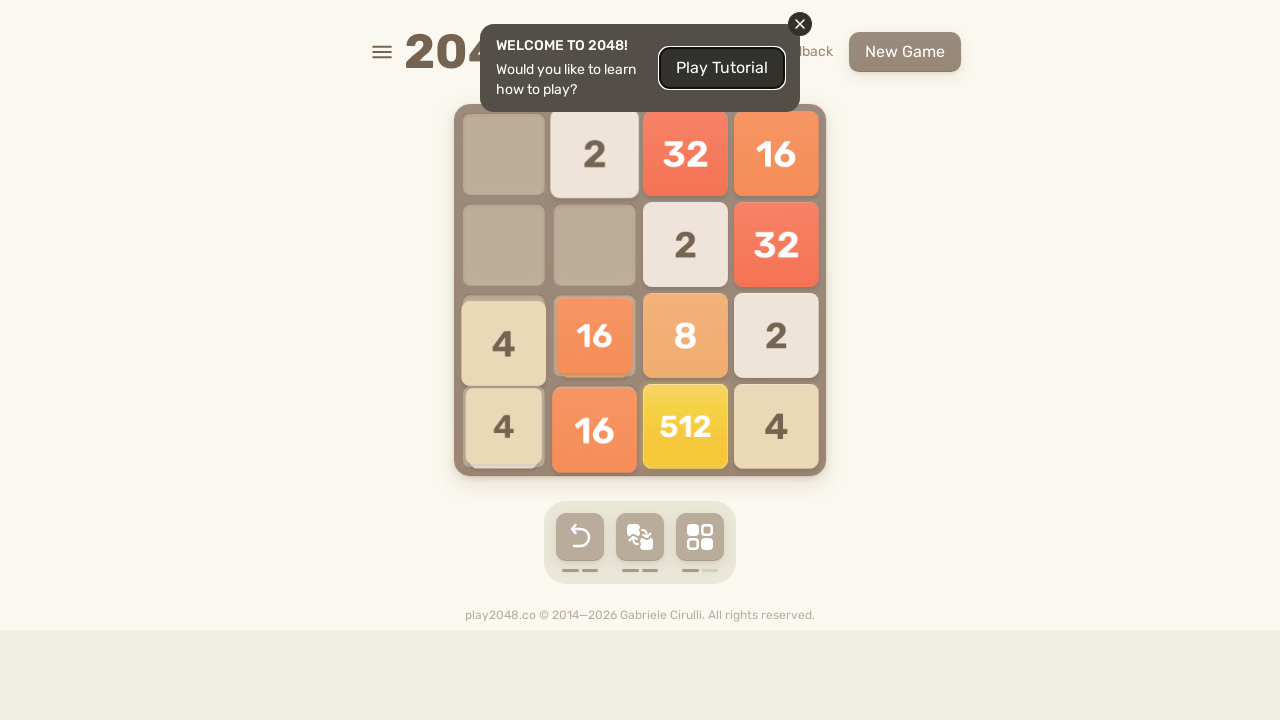

Pressed ArrowUp key to move tiles up
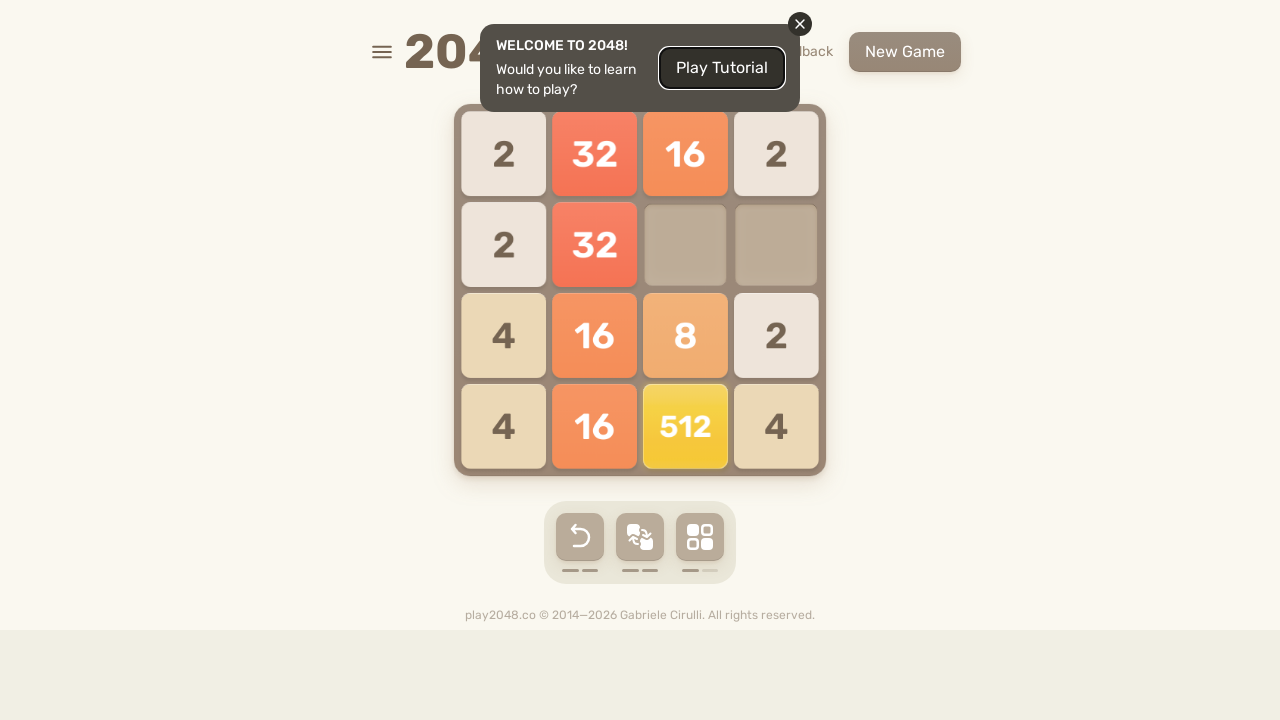

Pressed ArrowRight key to move tiles right
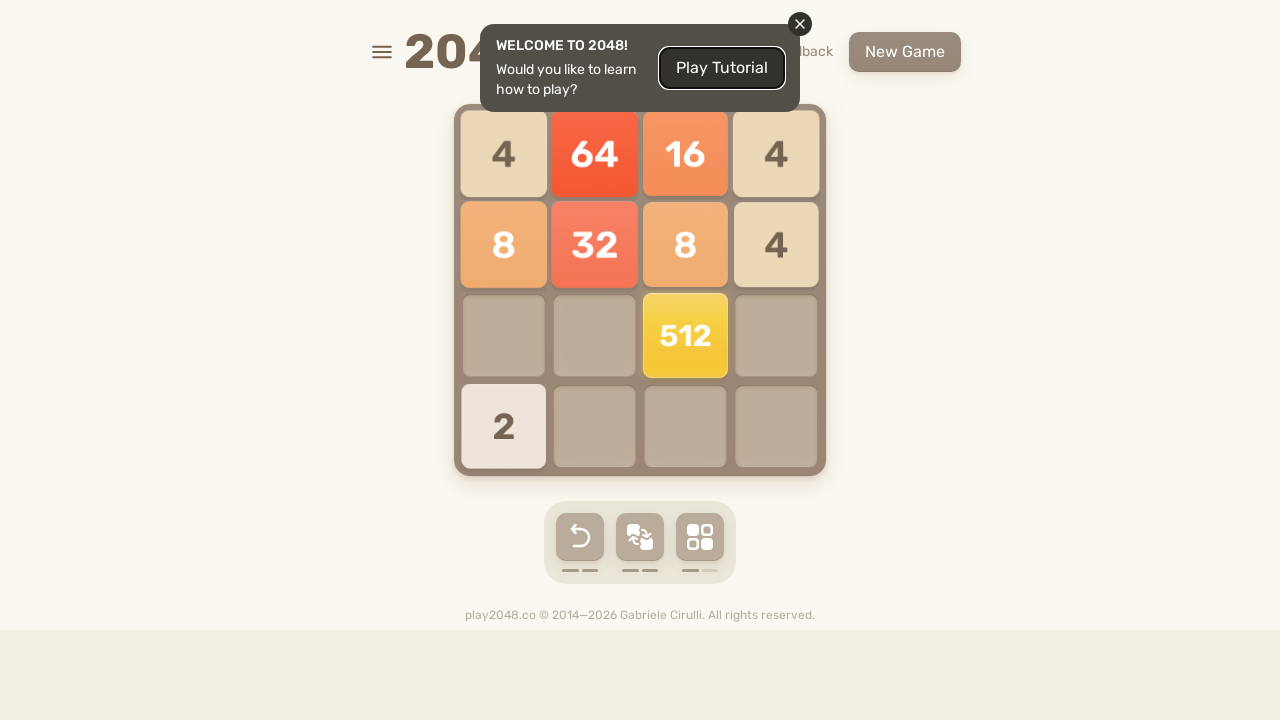

Pressed ArrowDown key to move tiles down
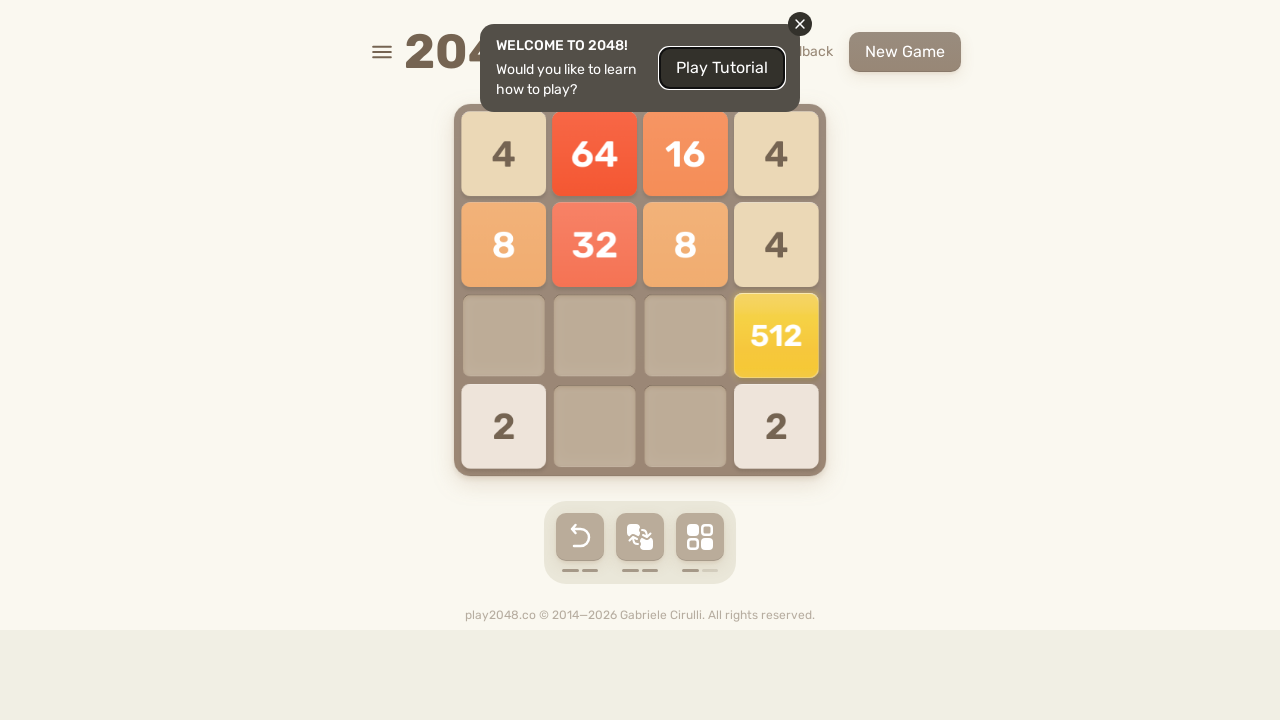

Pressed ArrowLeft key to move tiles left
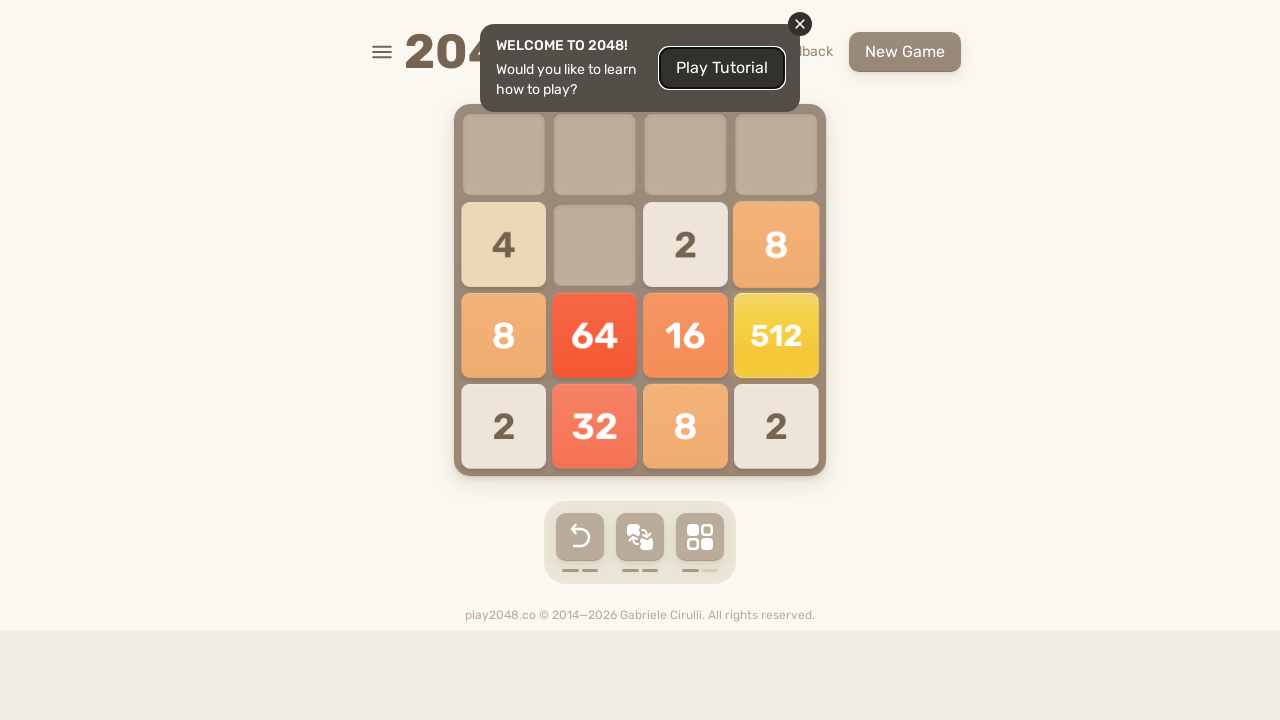

Pressed ArrowUp key to move tiles up
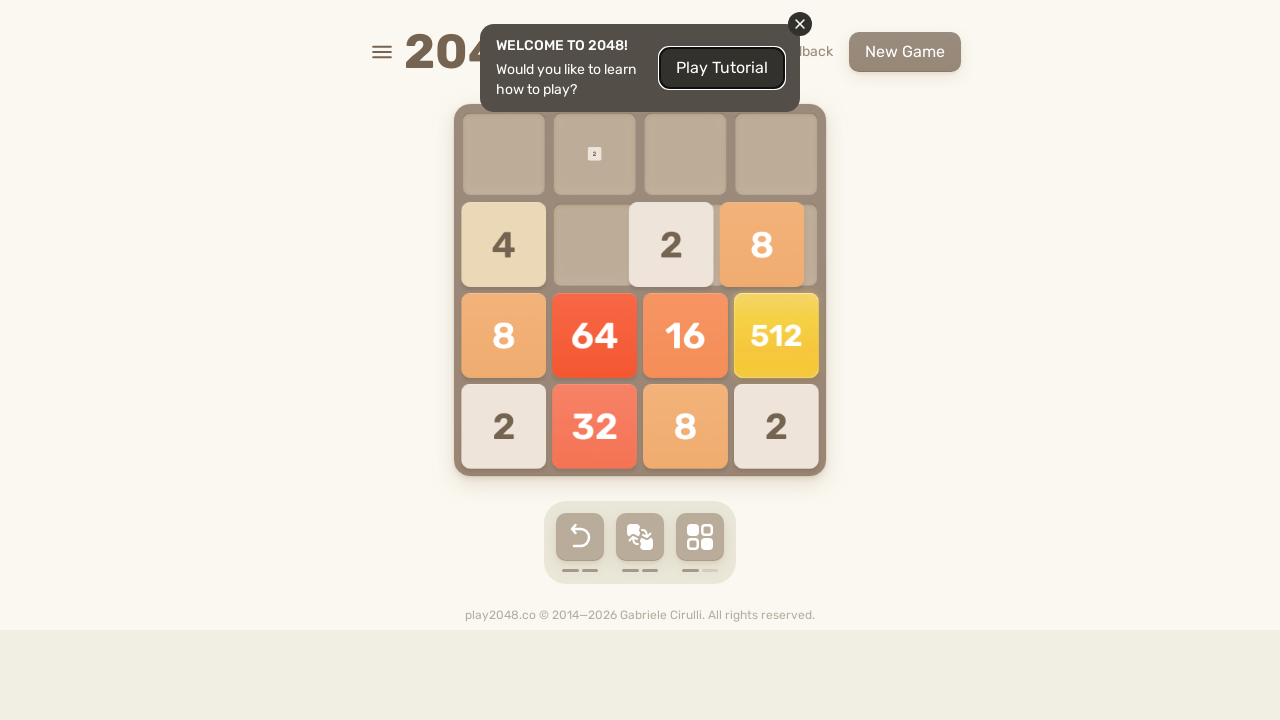

Pressed ArrowRight key to move tiles right
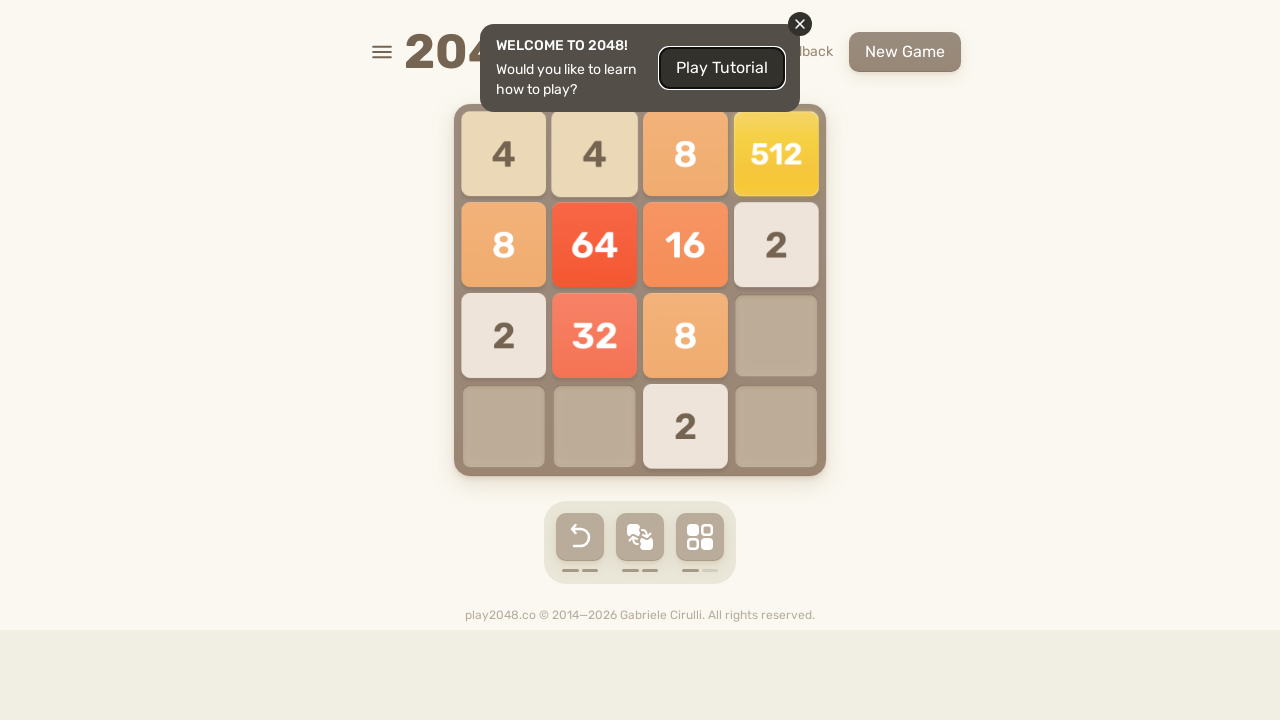

Pressed ArrowDown key to move tiles down
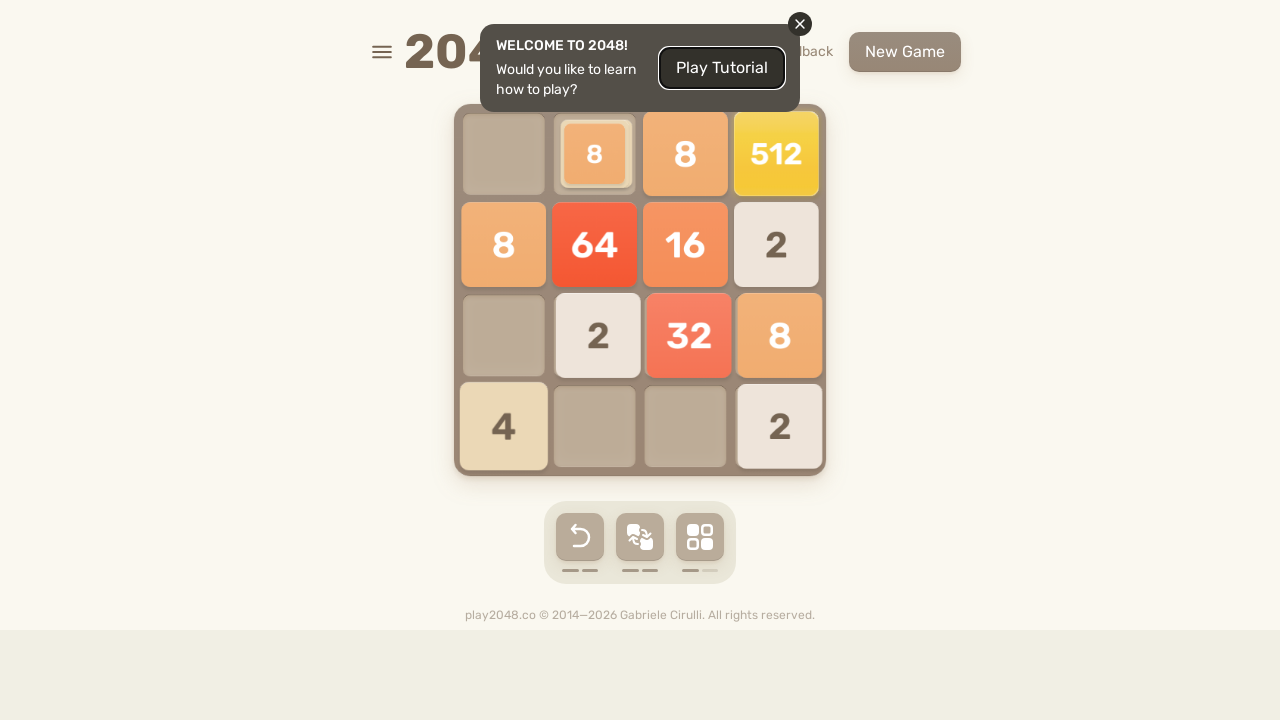

Pressed ArrowLeft key to move tiles left
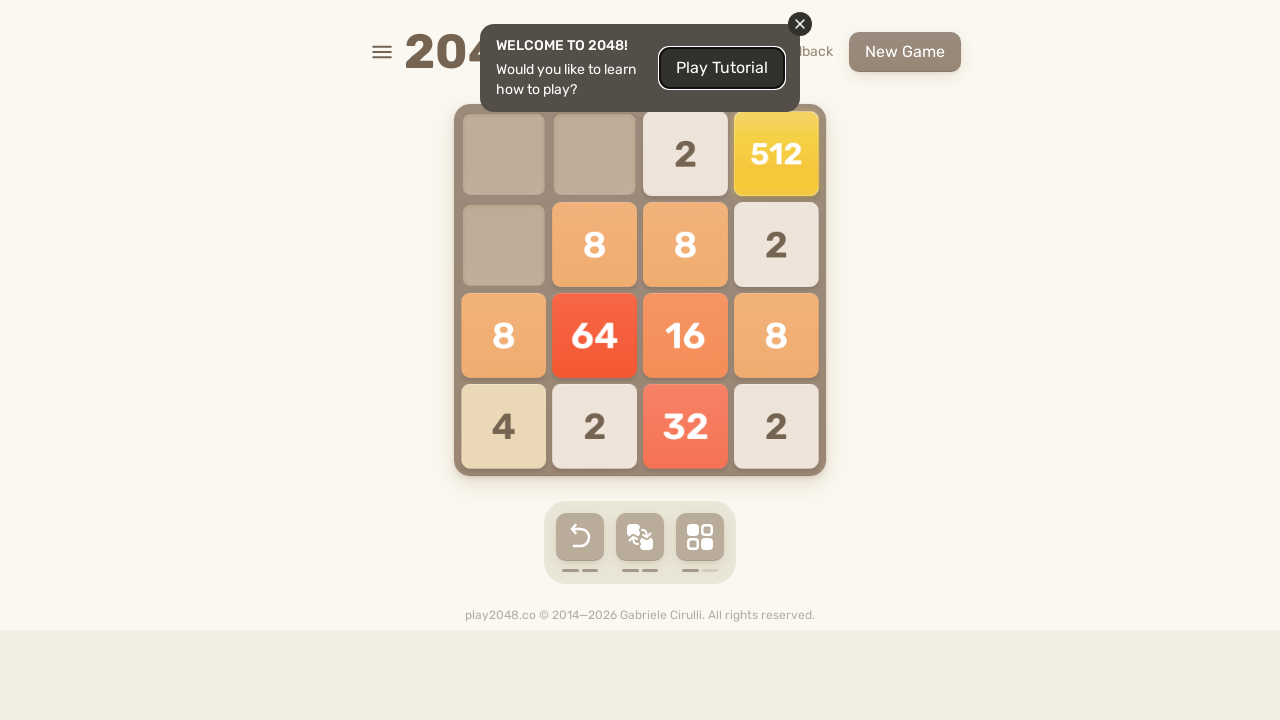

Pressed ArrowUp key to move tiles up
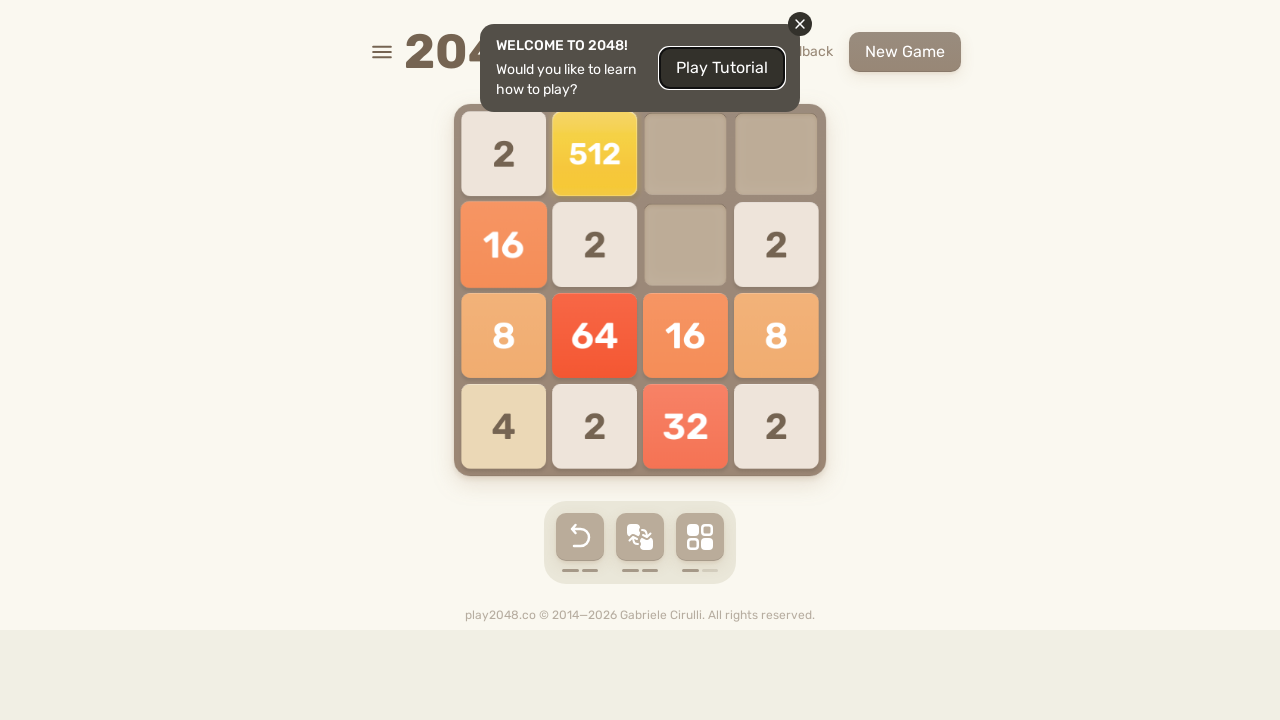

Pressed ArrowRight key to move tiles right
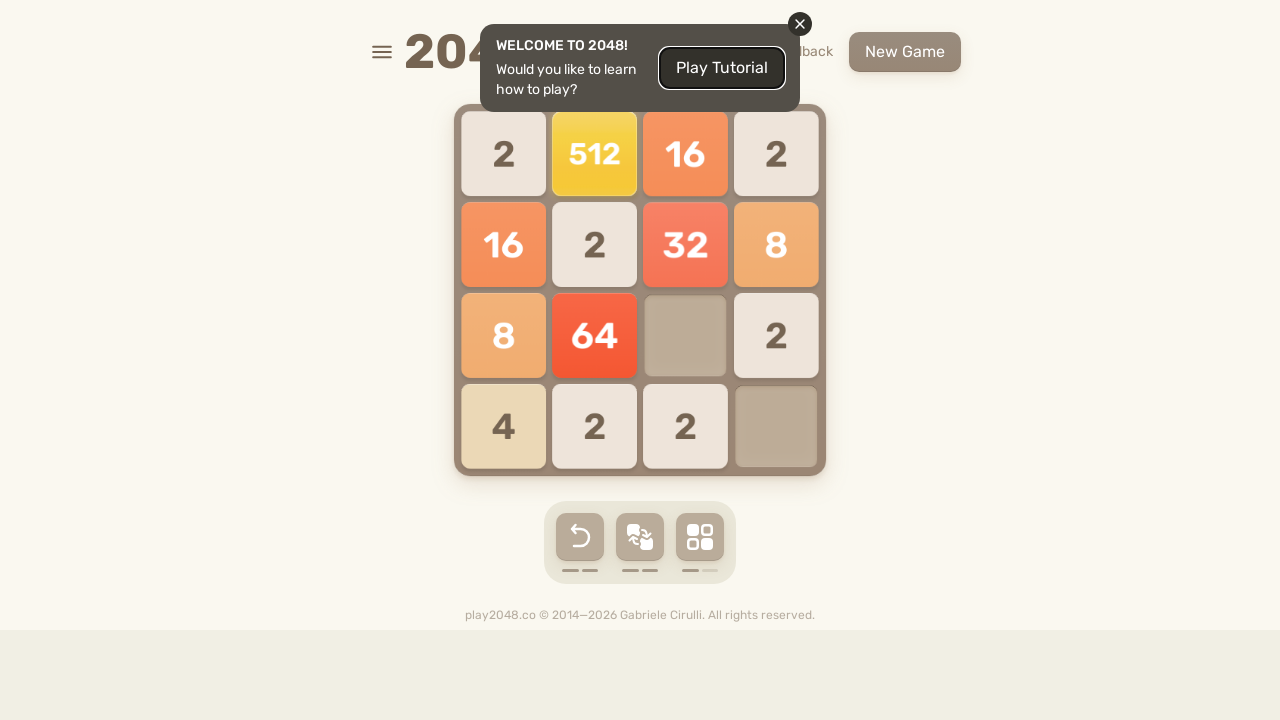

Pressed ArrowDown key to move tiles down
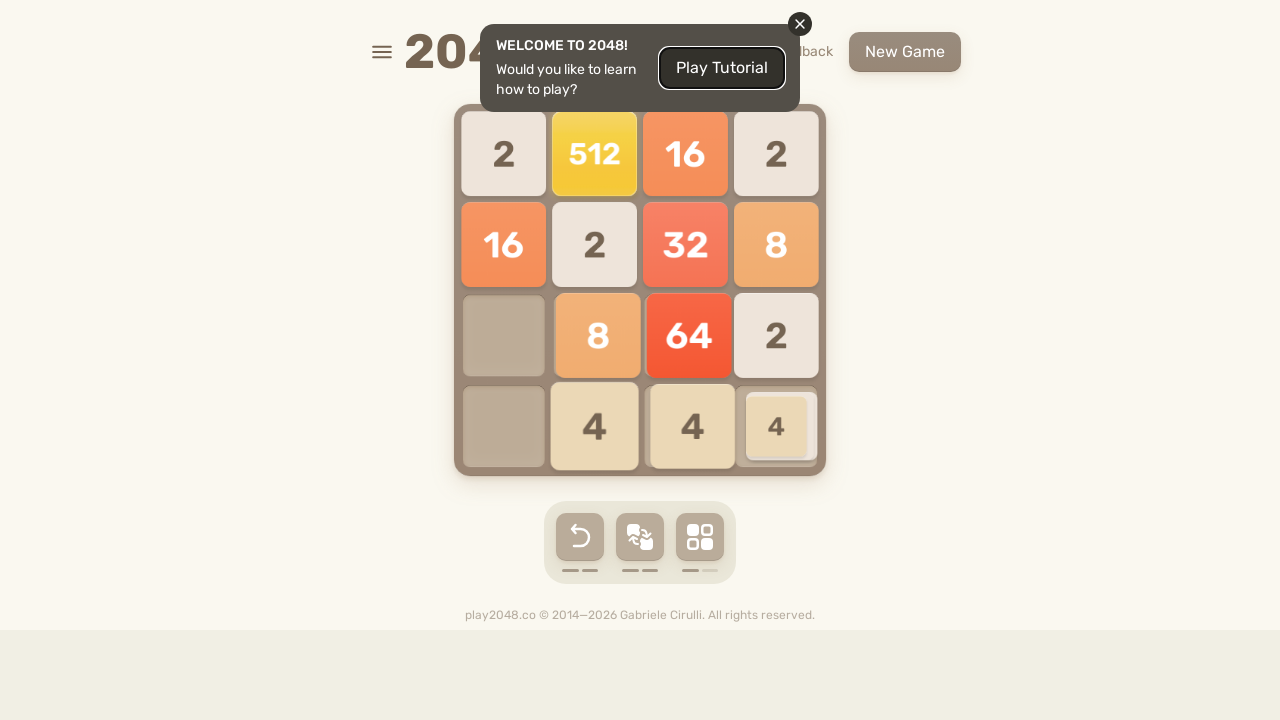

Pressed ArrowLeft key to move tiles left
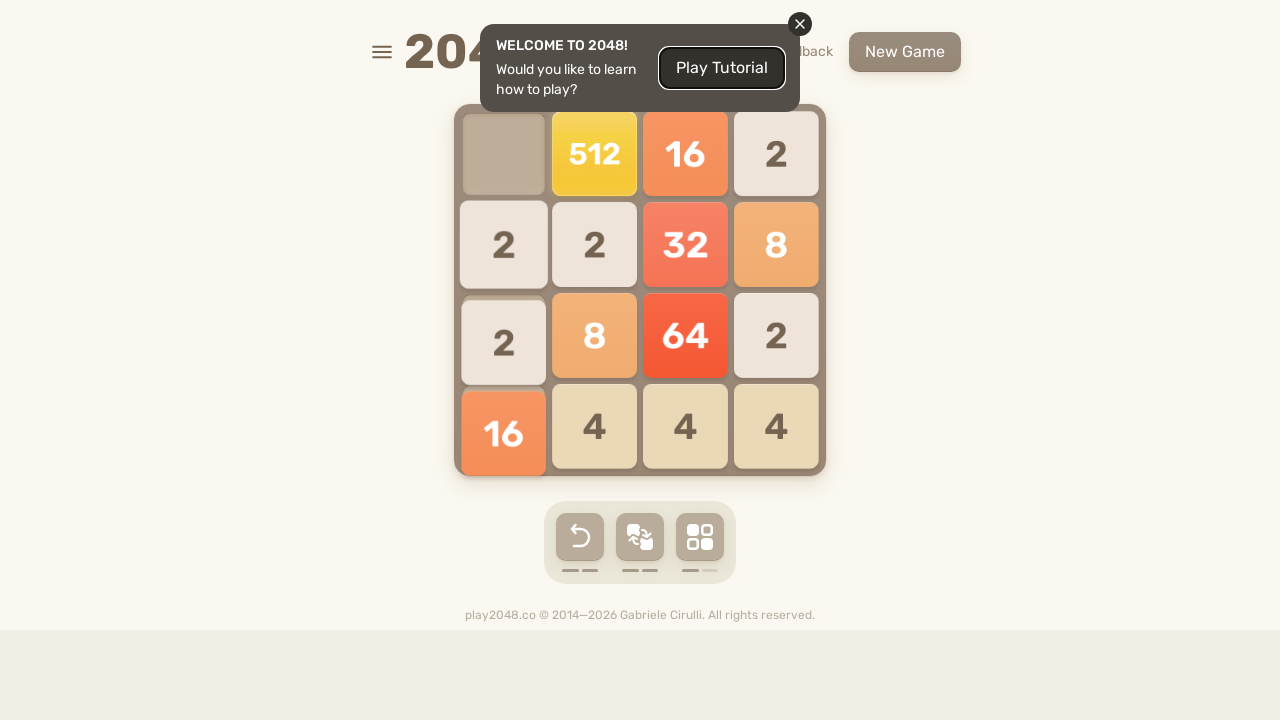

Pressed ArrowUp key to move tiles up
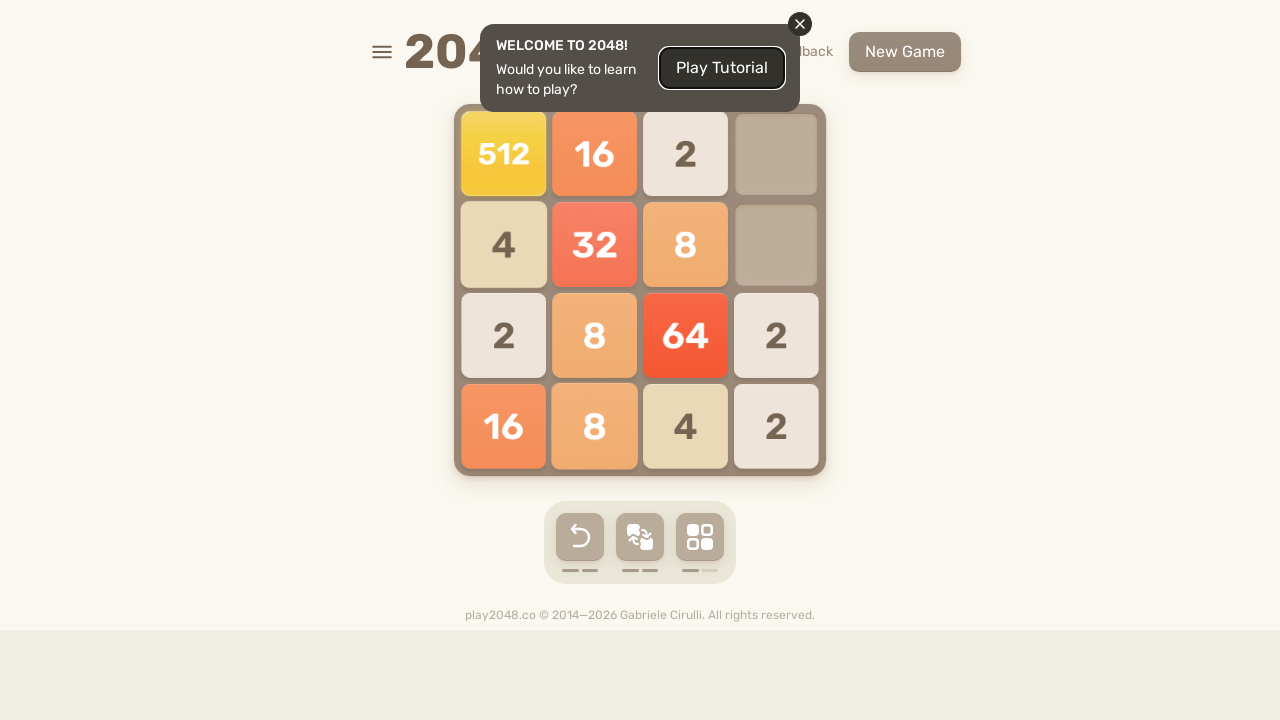

Pressed ArrowRight key to move tiles right
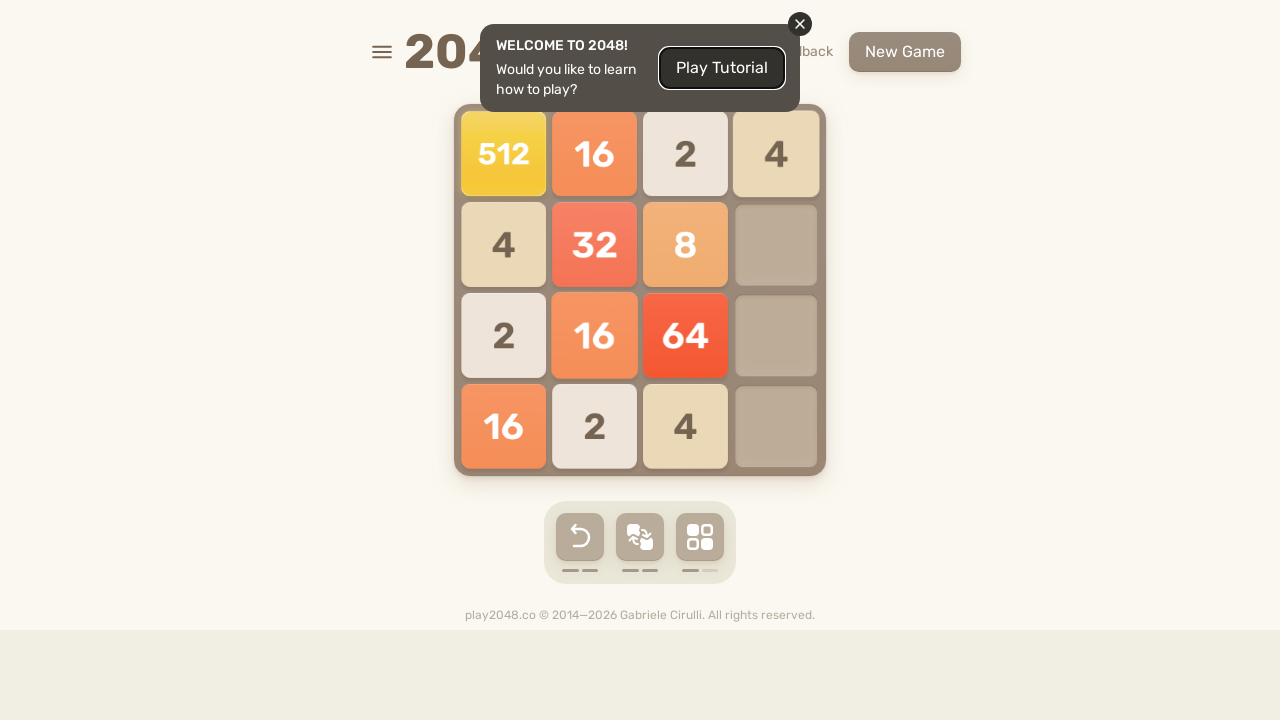

Pressed ArrowDown key to move tiles down
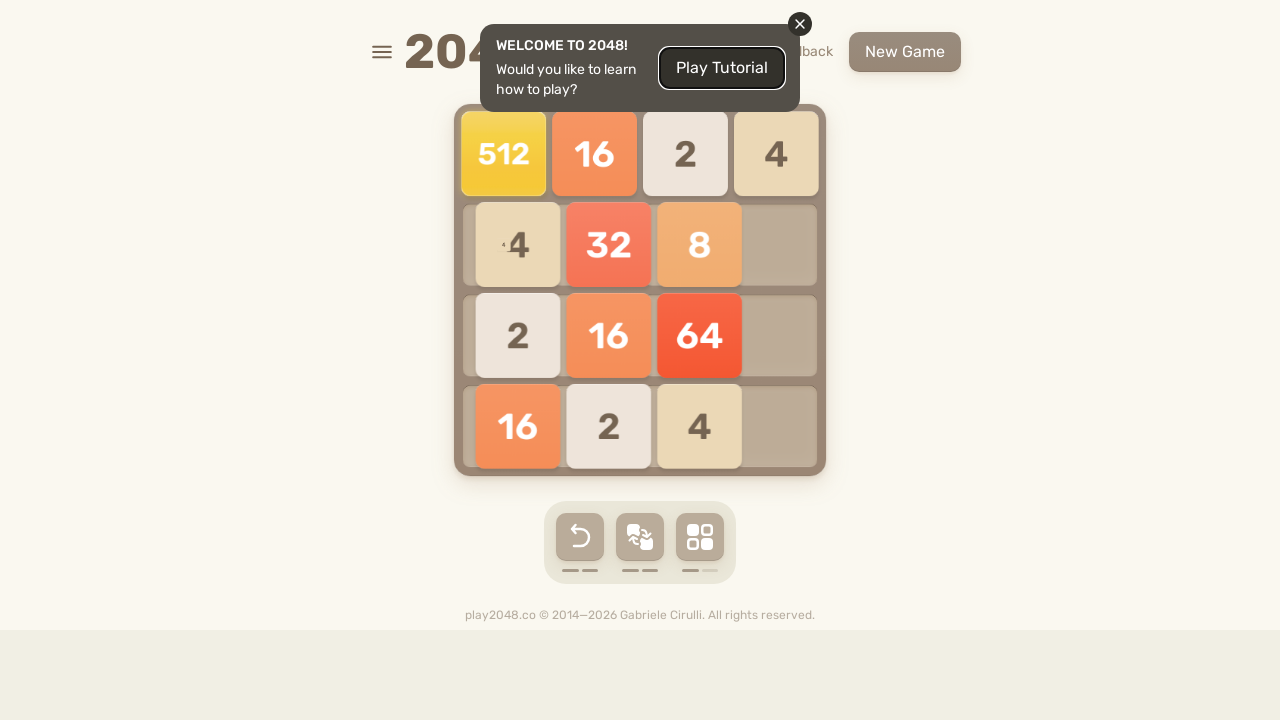

Pressed ArrowLeft key to move tiles left
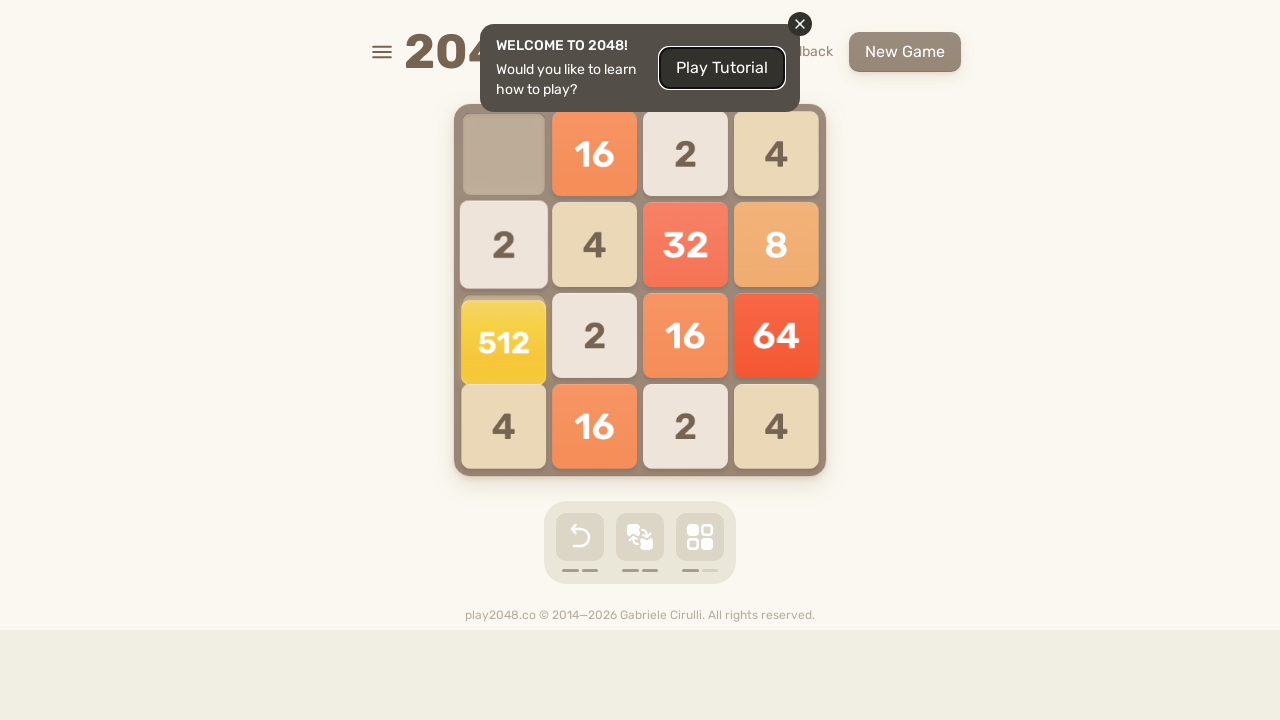

Pressed ArrowUp key to move tiles up
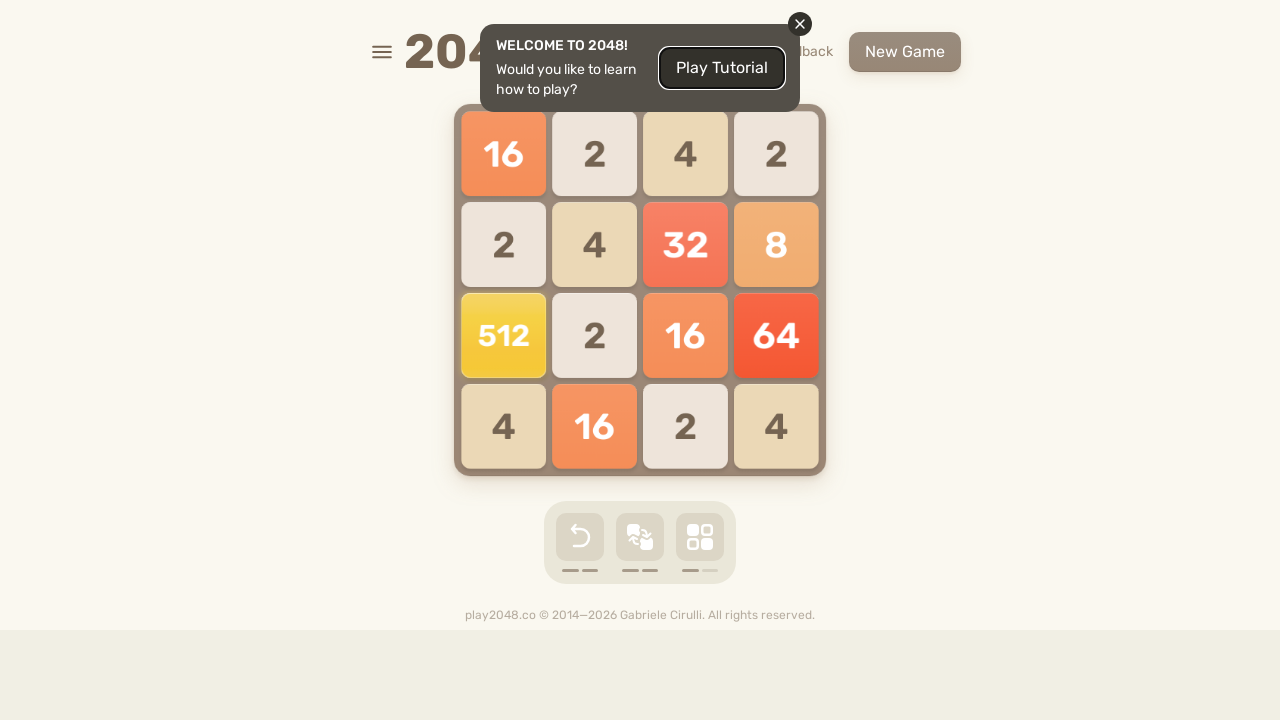

Pressed ArrowRight key to move tiles right
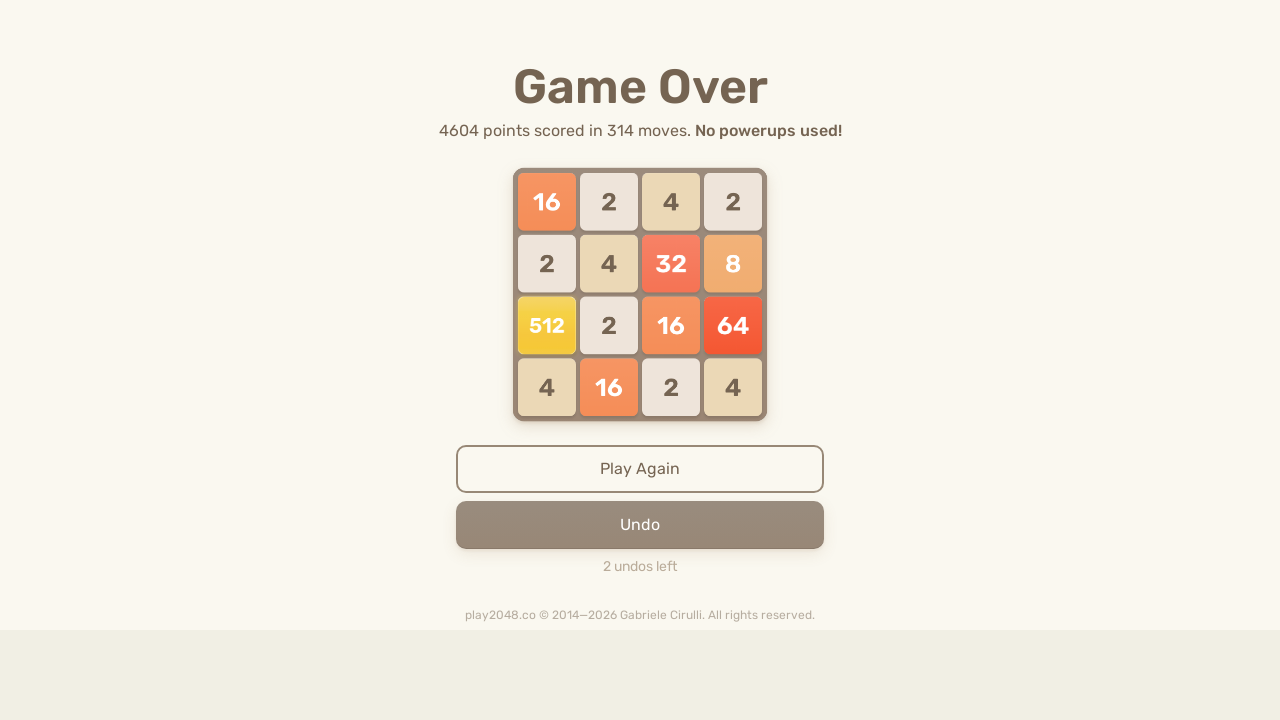

Pressed ArrowDown key to move tiles down
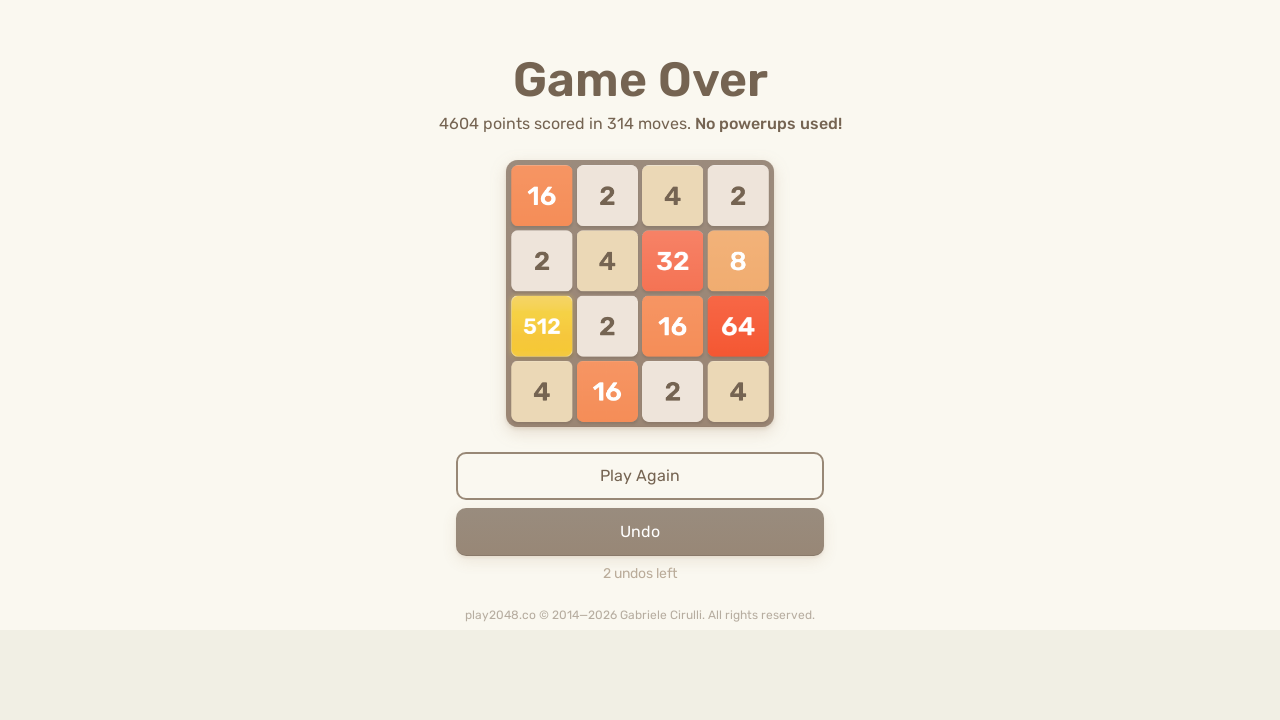

Pressed ArrowLeft key to move tiles left
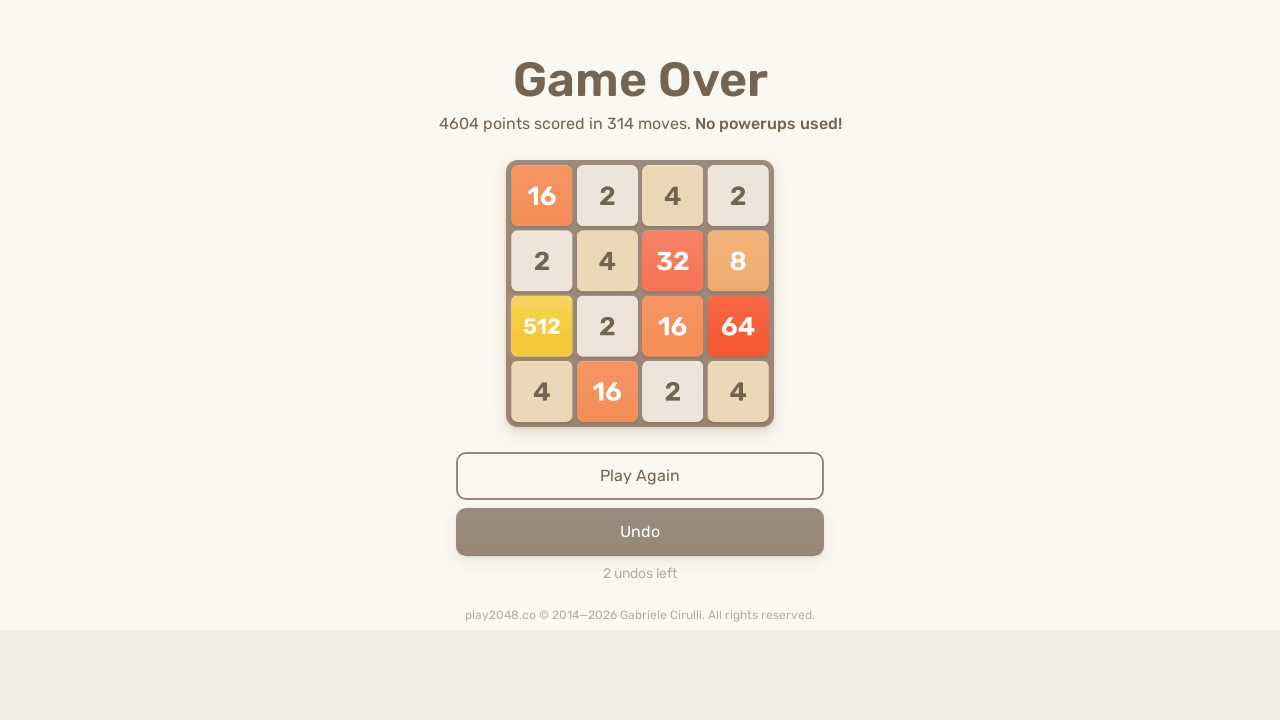

Pressed ArrowUp key to move tiles up
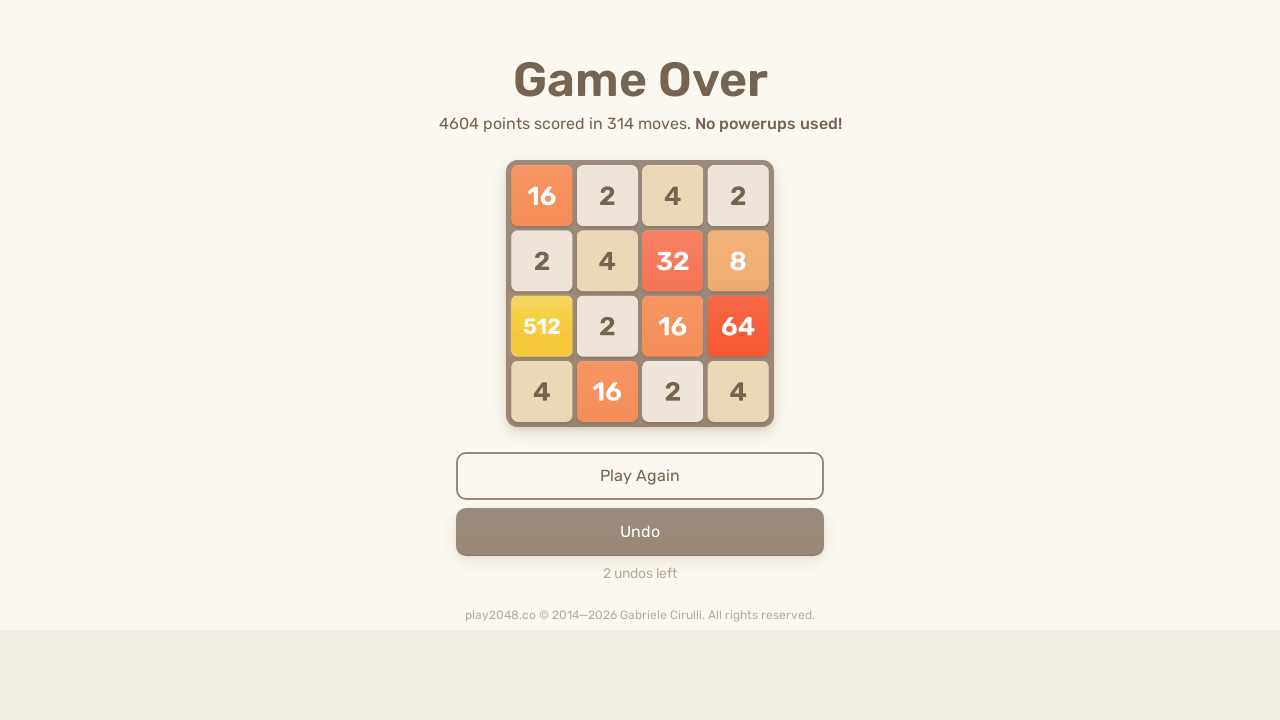

Pressed ArrowRight key to move tiles right
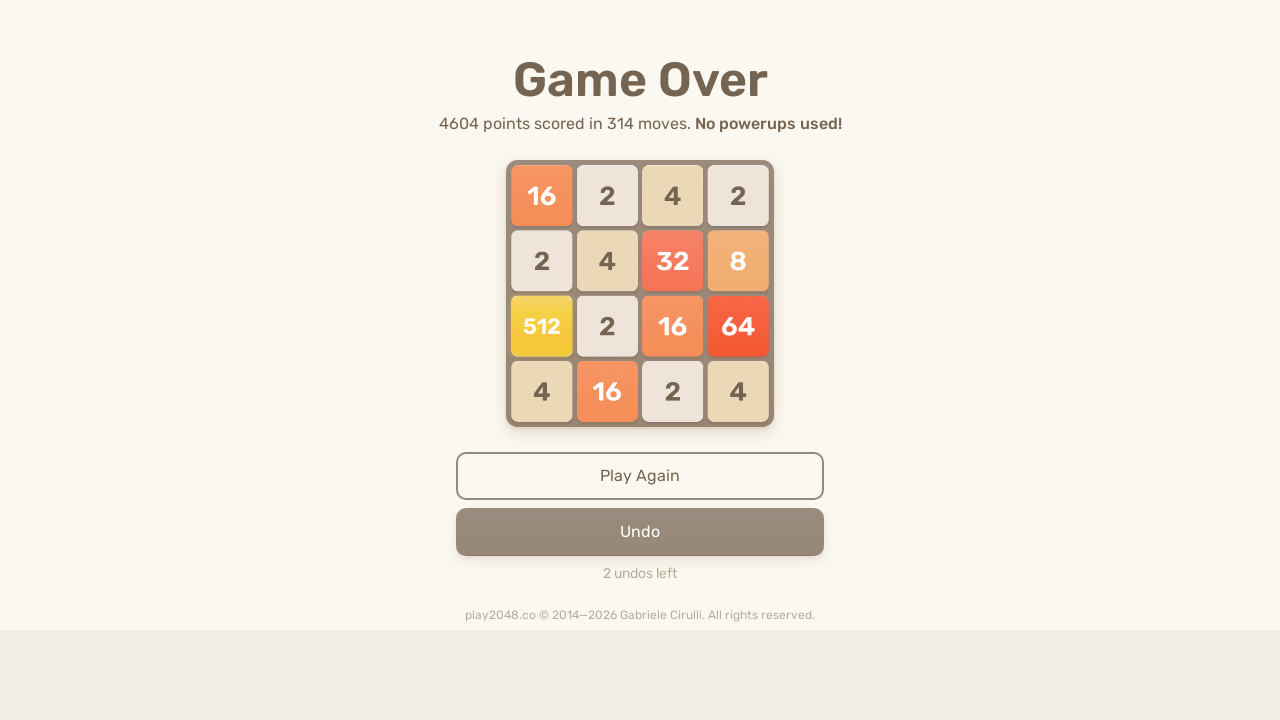

Pressed ArrowDown key to move tiles down
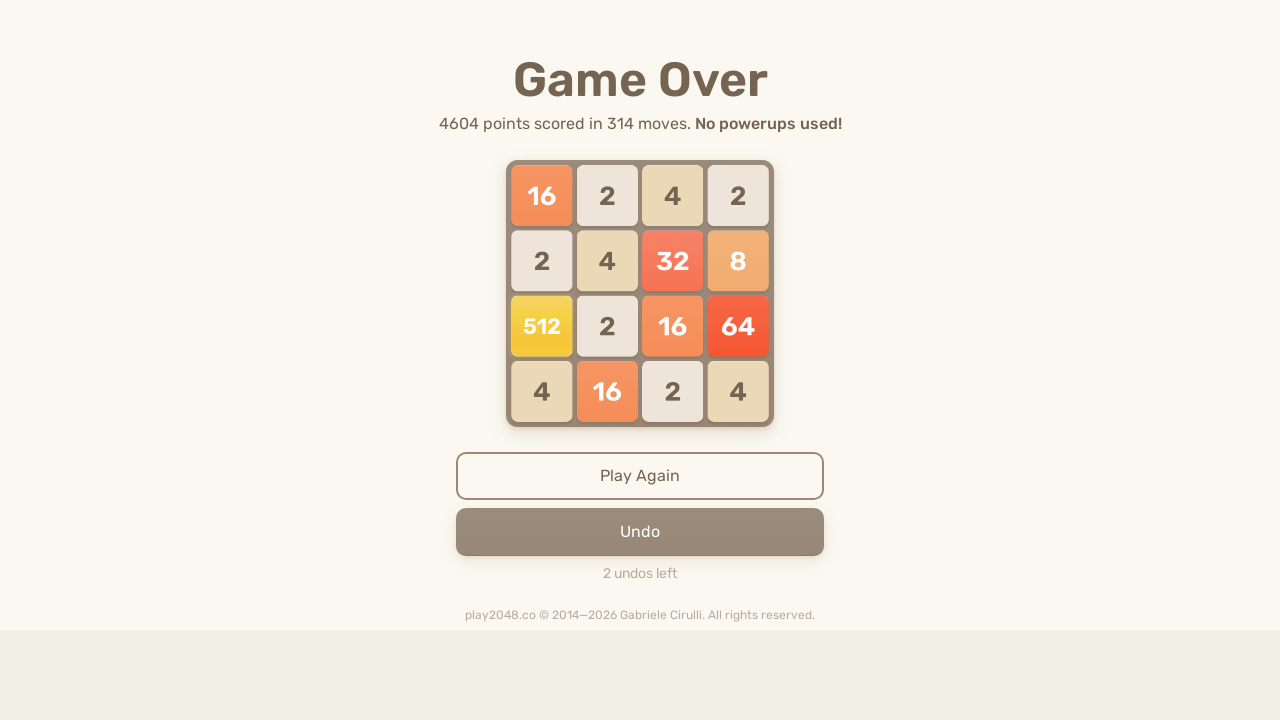

Pressed ArrowLeft key to move tiles left
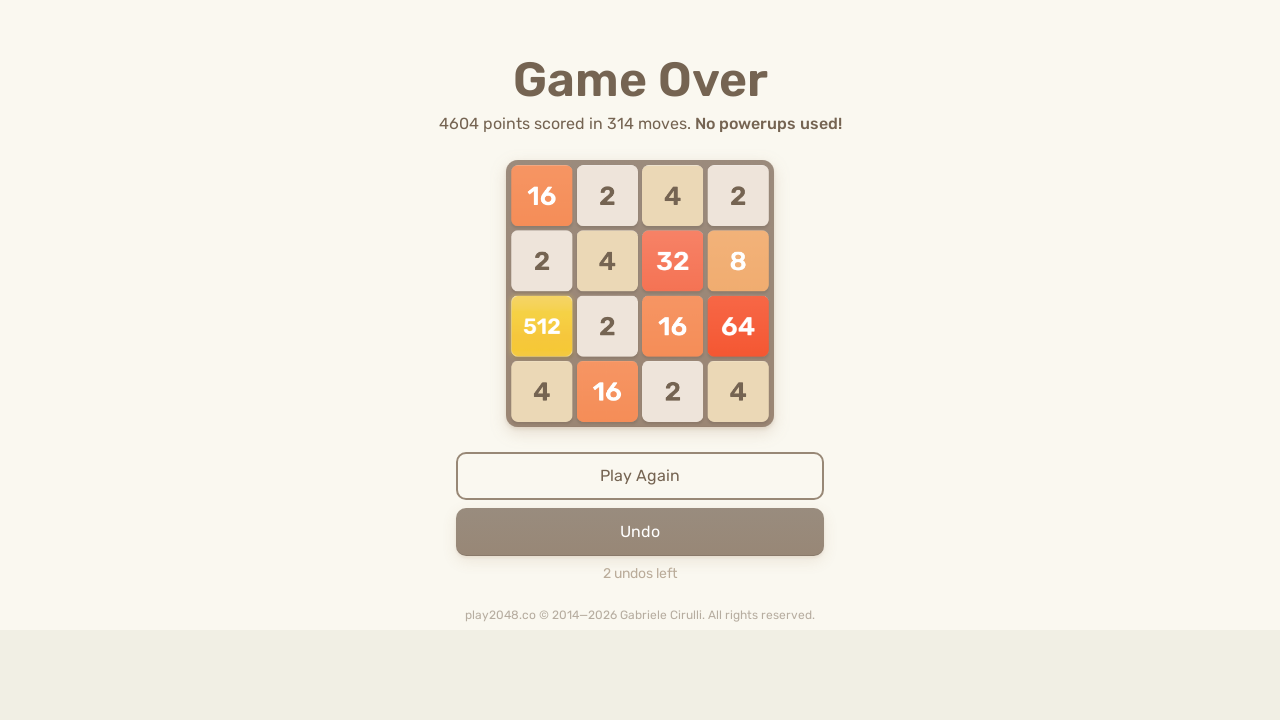

Pressed ArrowUp key to move tiles up
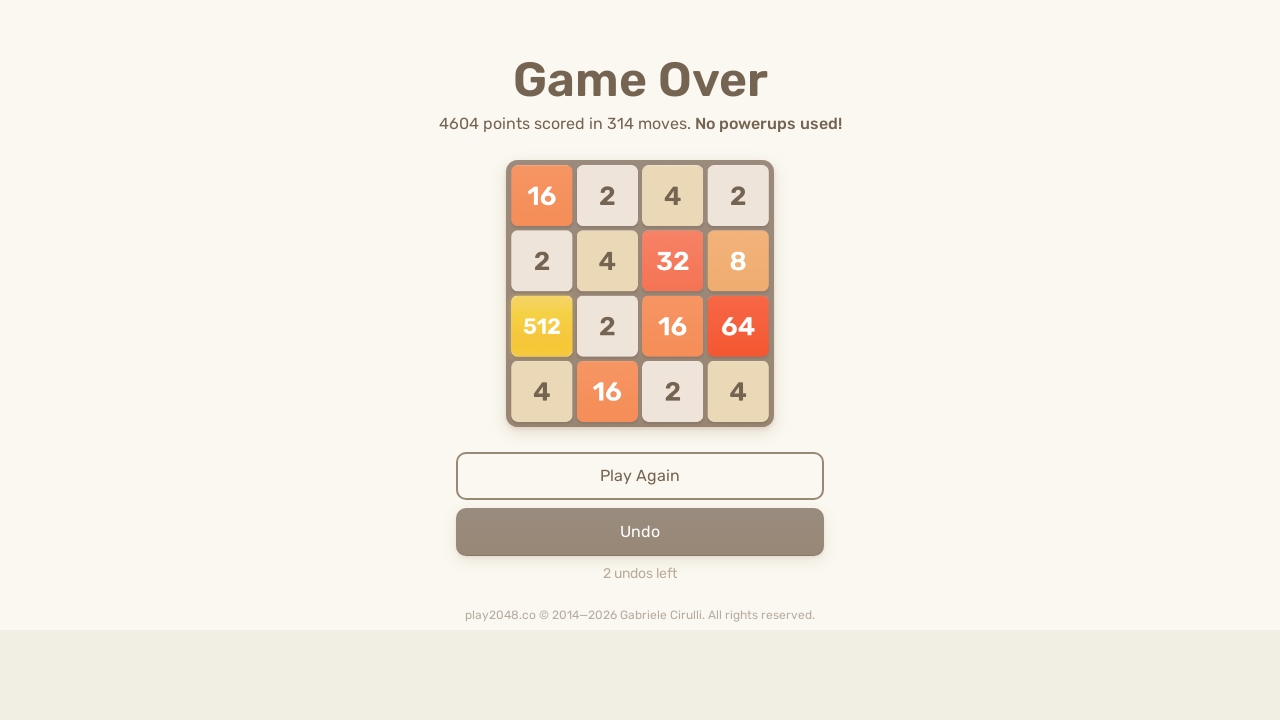

Pressed ArrowRight key to move tiles right
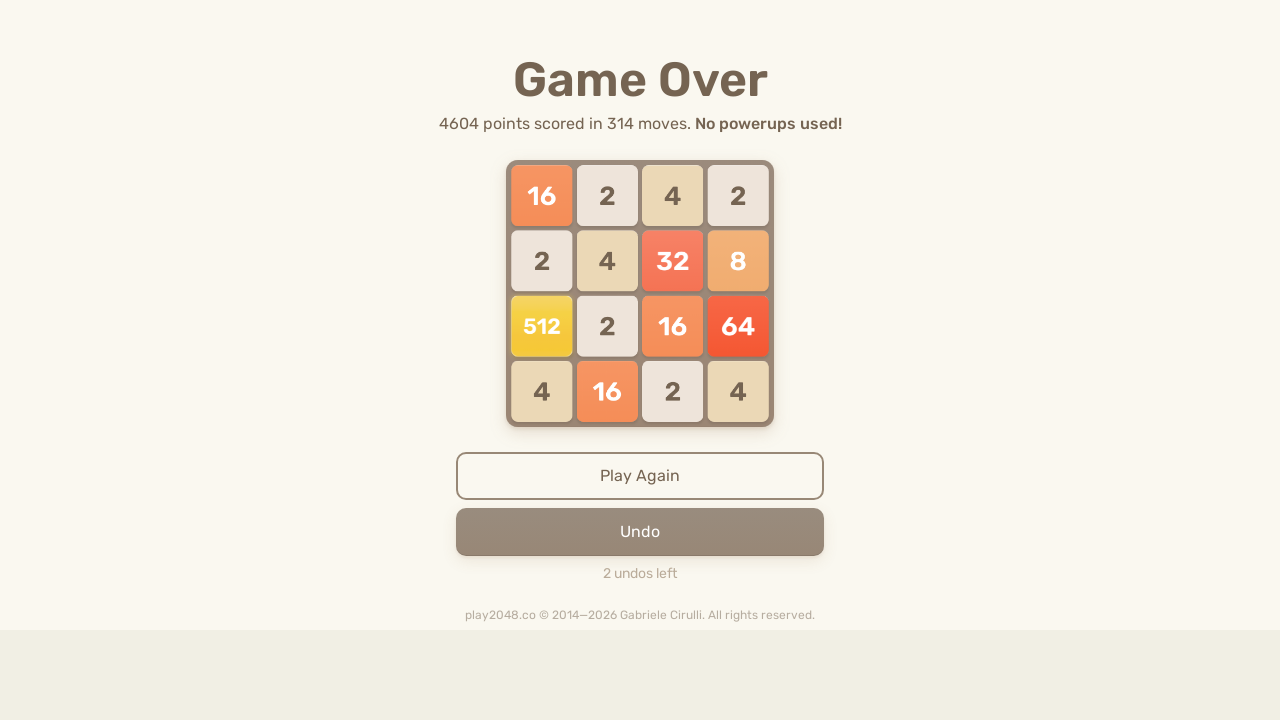

Pressed ArrowDown key to move tiles down
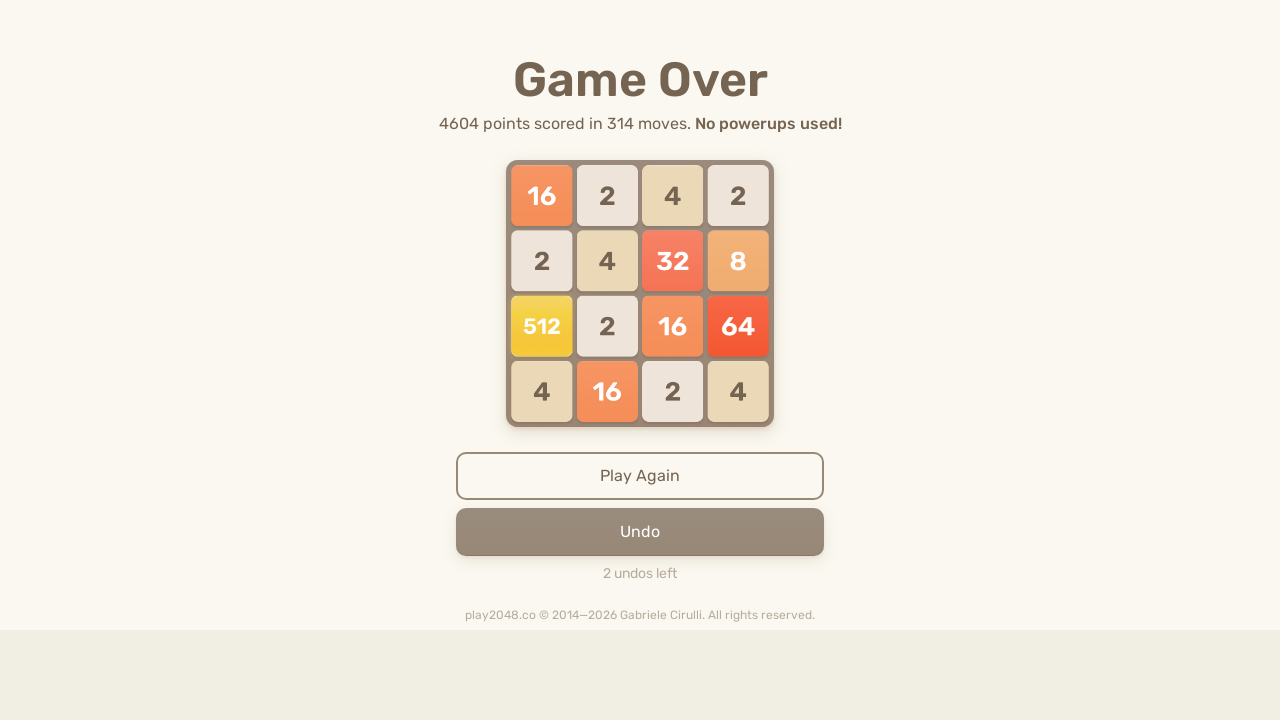

Pressed ArrowLeft key to move tiles left
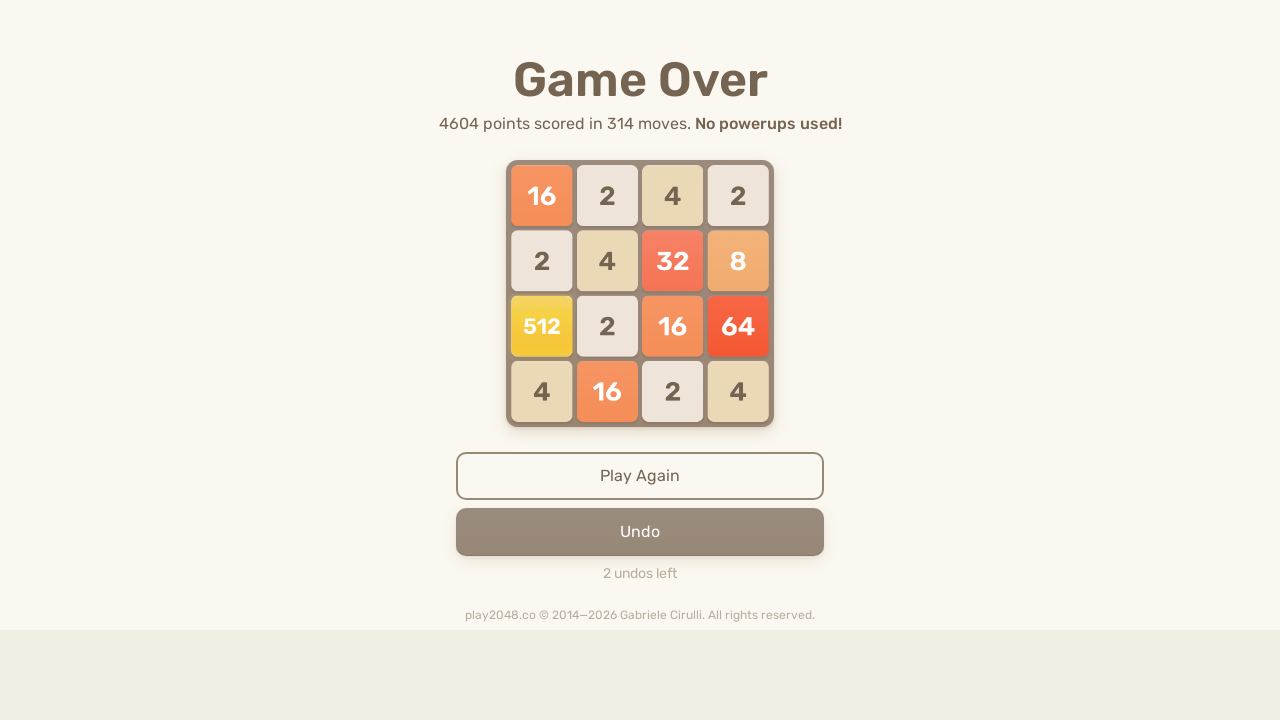

Pressed ArrowUp key to move tiles up
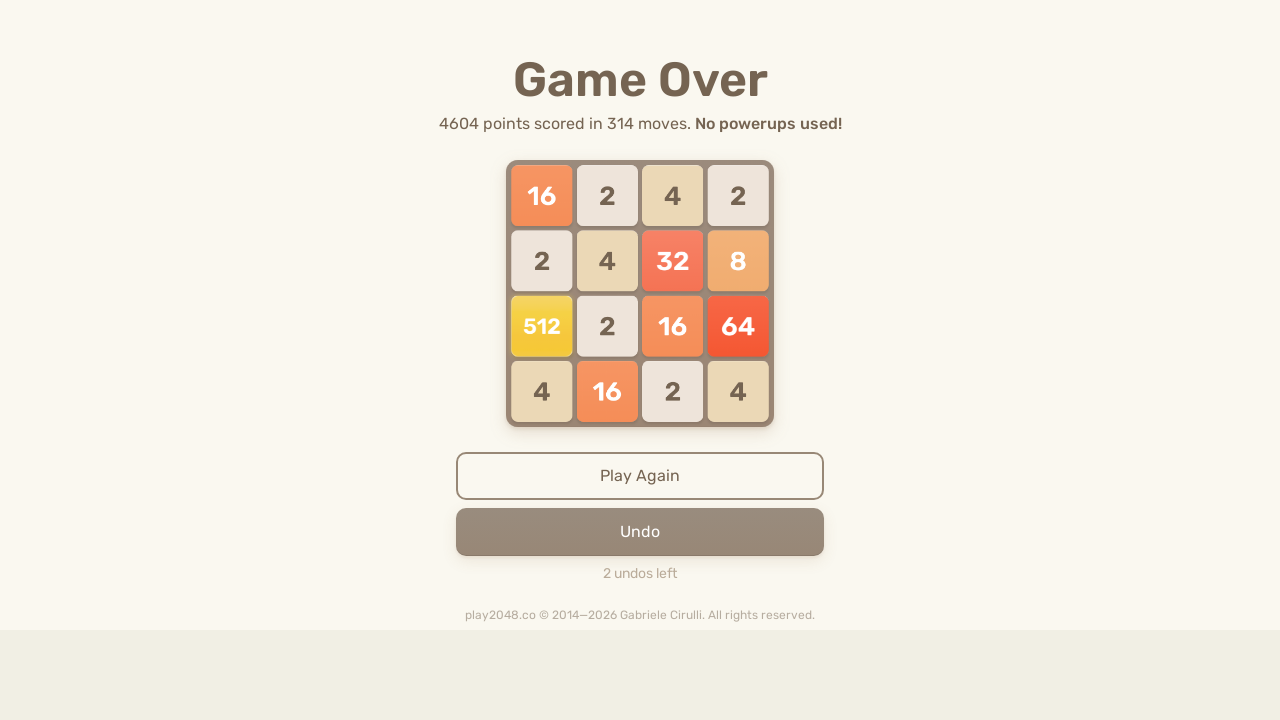

Pressed ArrowRight key to move tiles right
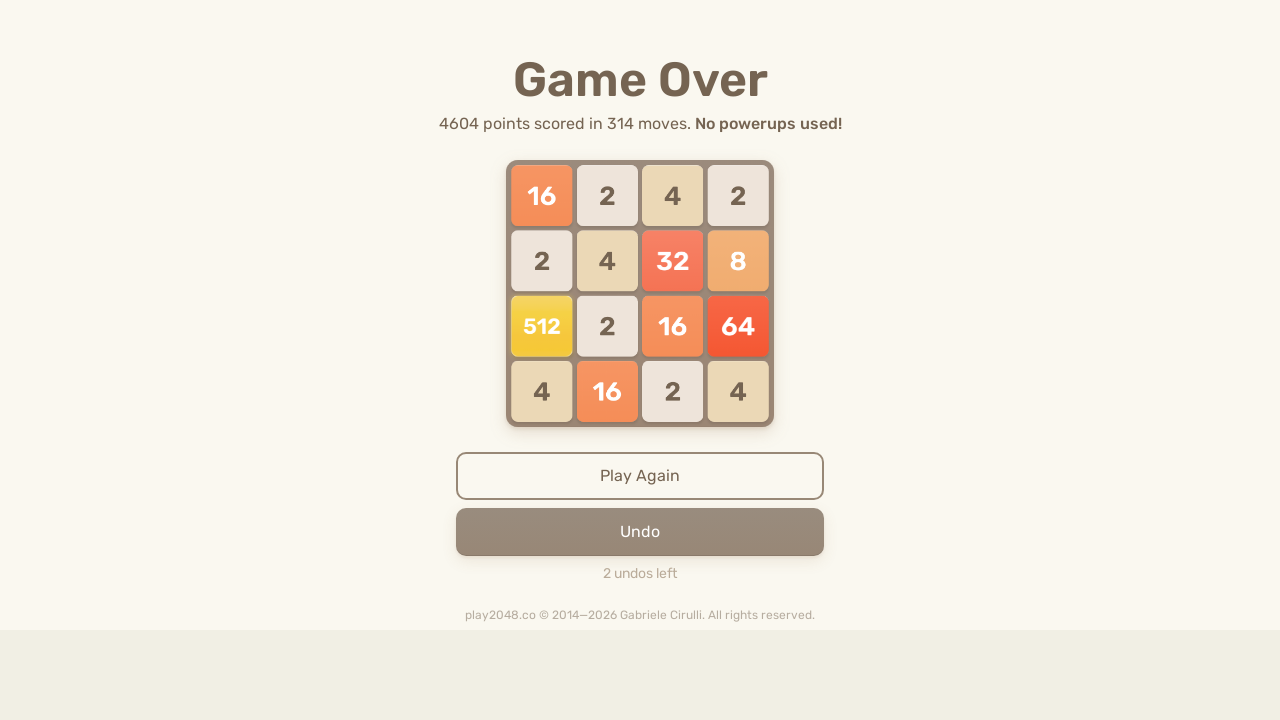

Pressed ArrowDown key to move tiles down
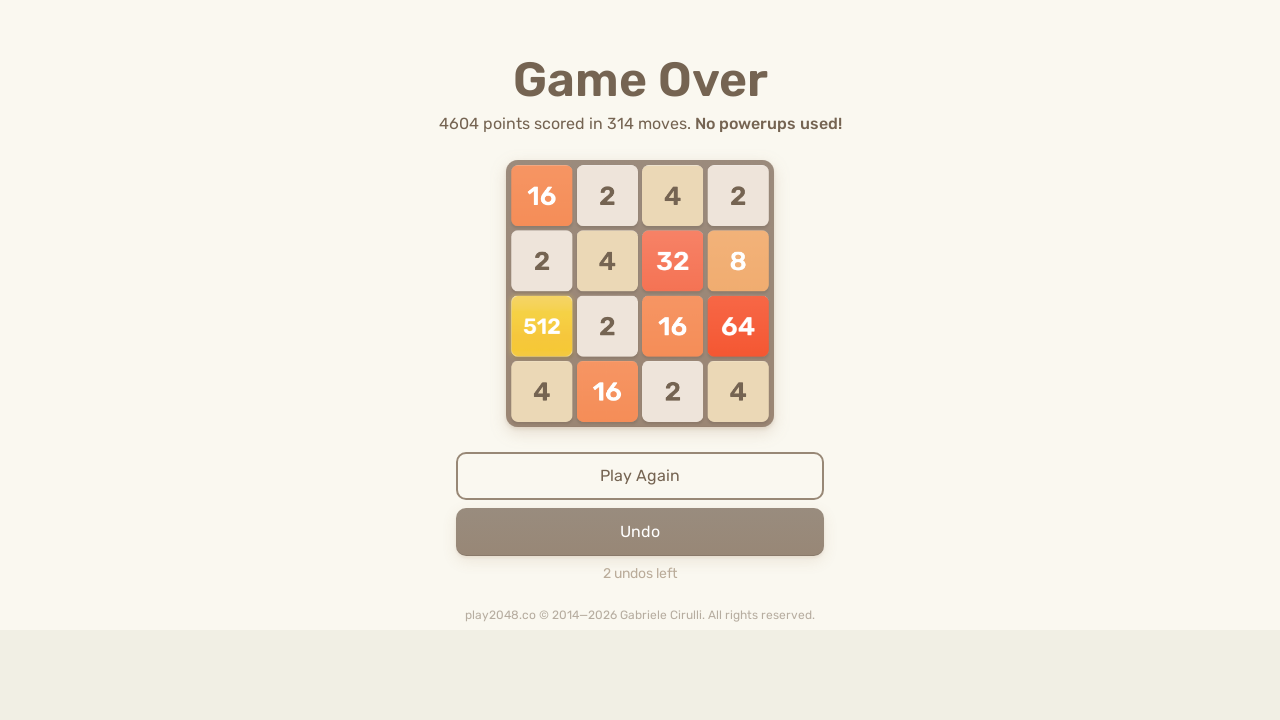

Pressed ArrowLeft key to move tiles left
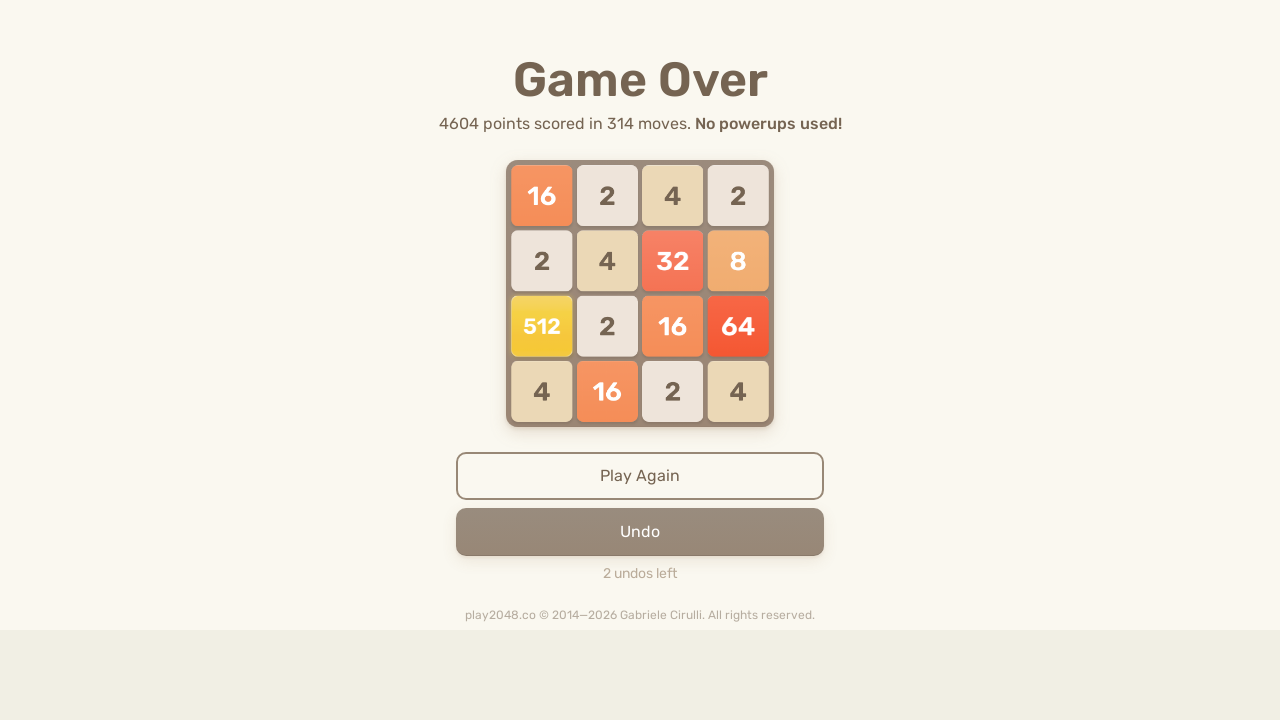

Pressed ArrowUp key to move tiles up
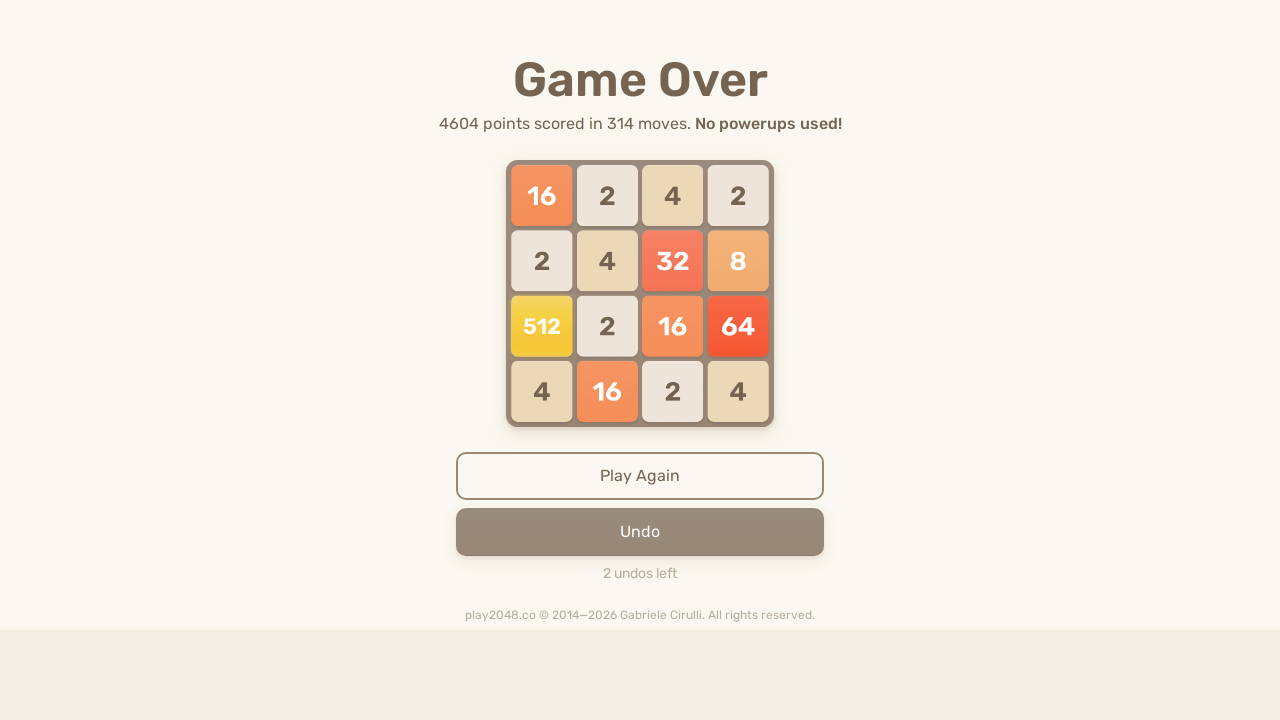

Pressed ArrowRight key to move tiles right
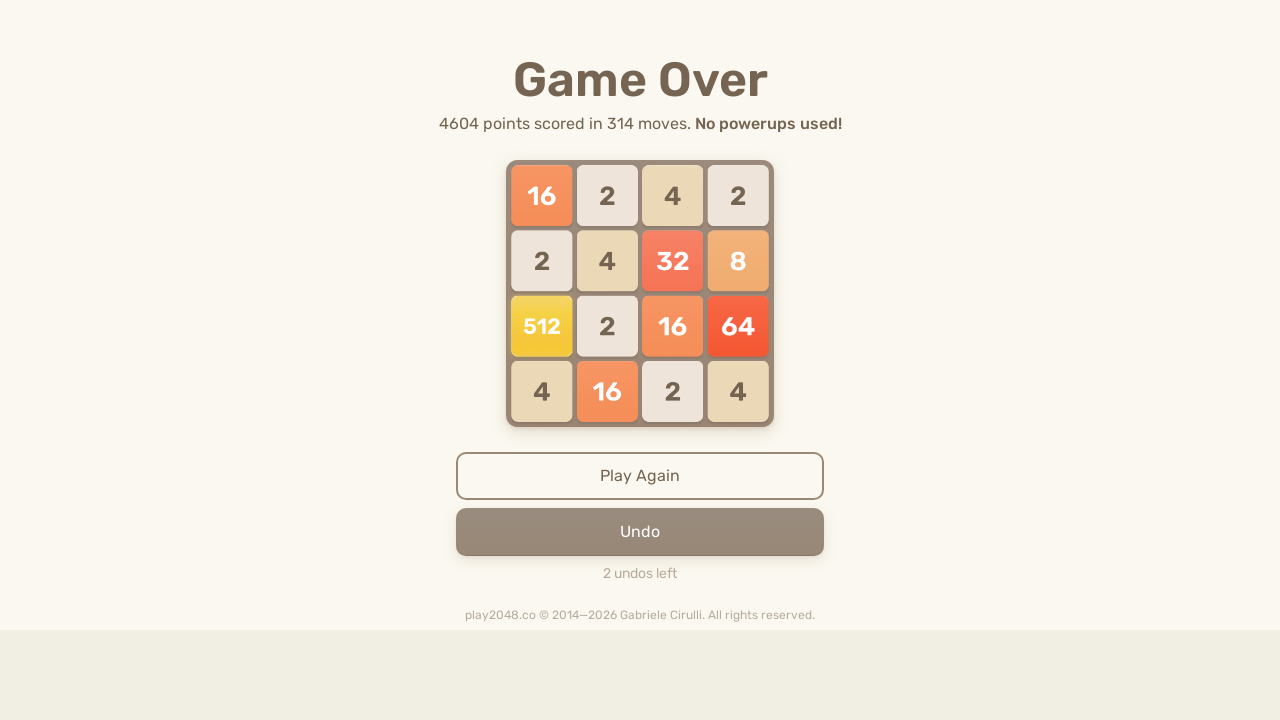

Pressed ArrowDown key to move tiles down
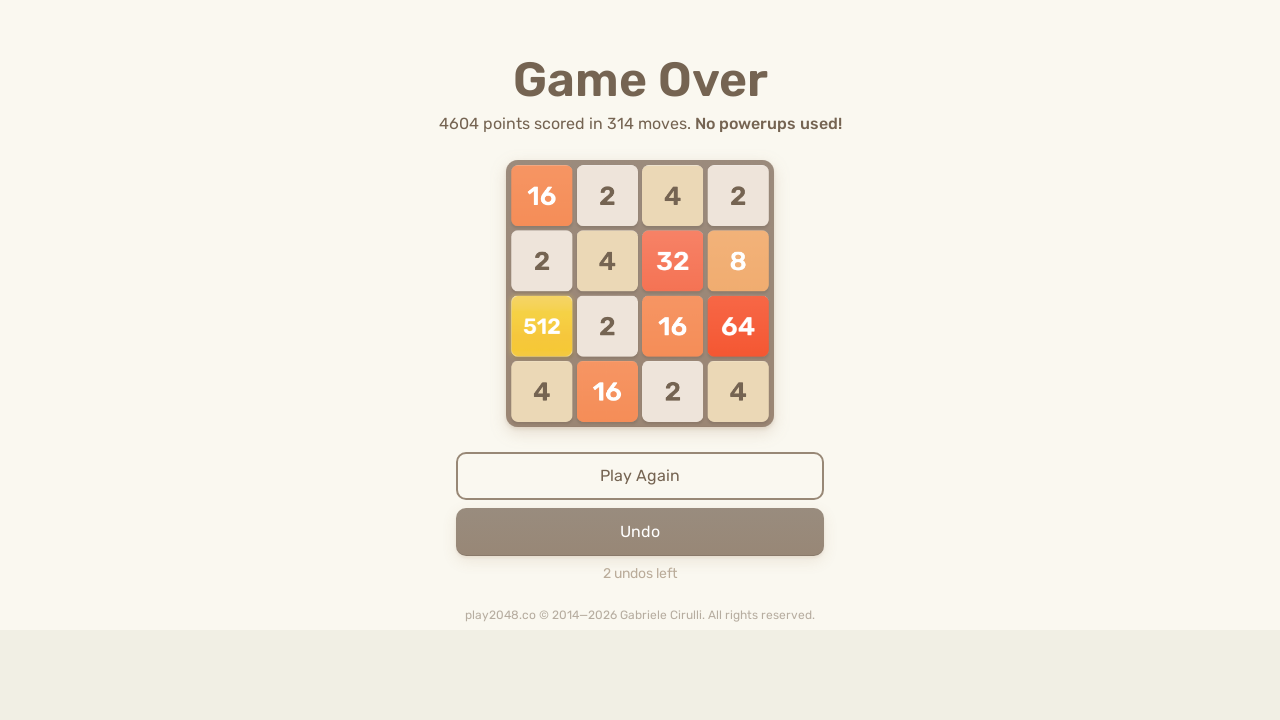

Pressed ArrowLeft key to move tiles left
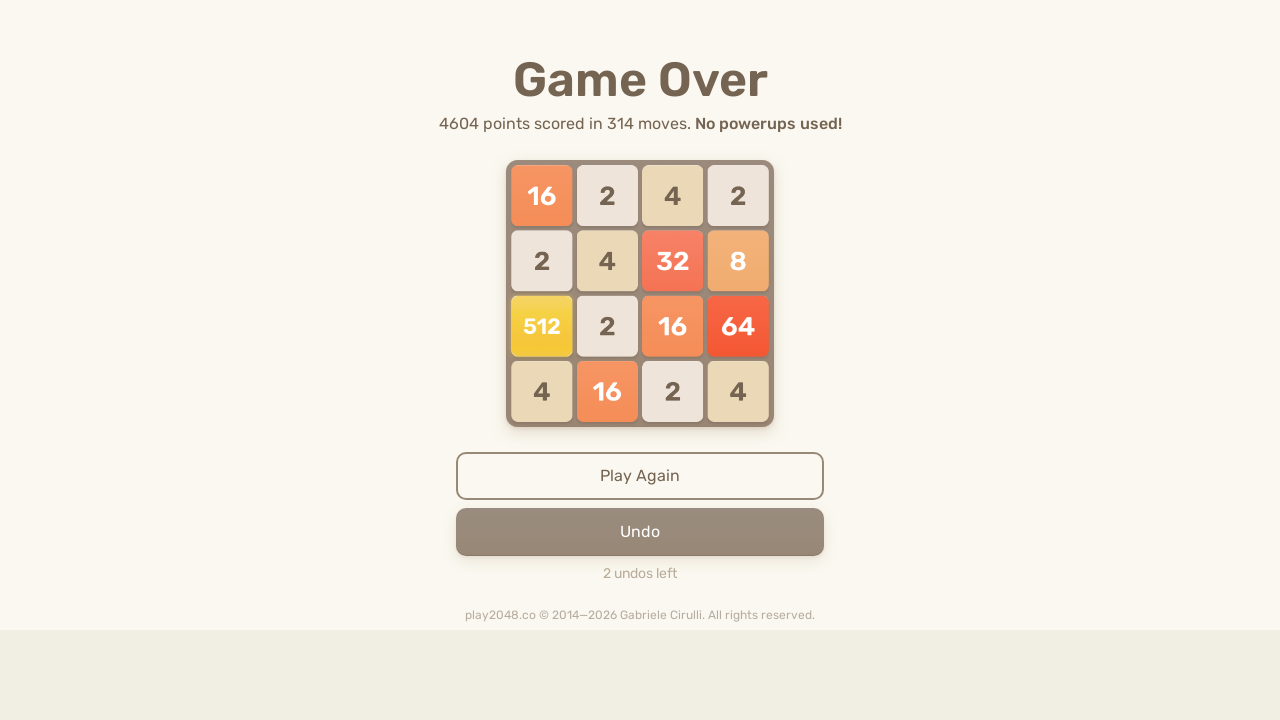

Pressed ArrowUp key to move tiles up
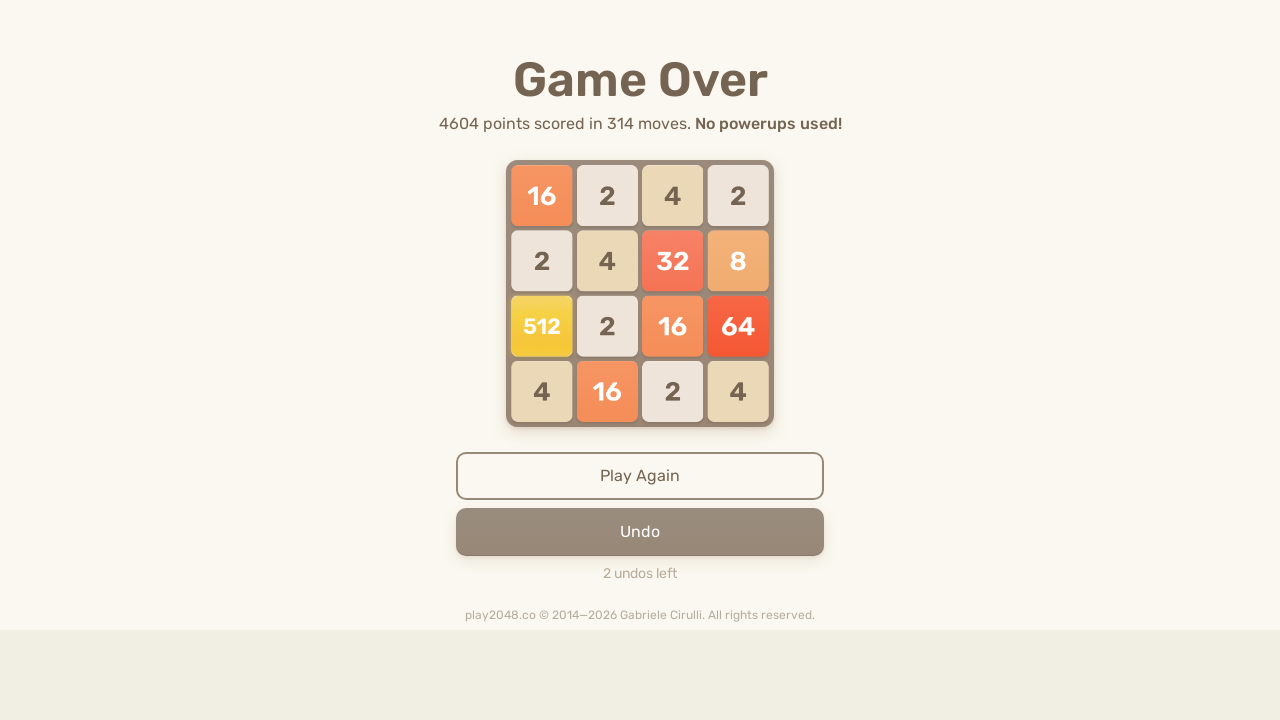

Pressed ArrowRight key to move tiles right
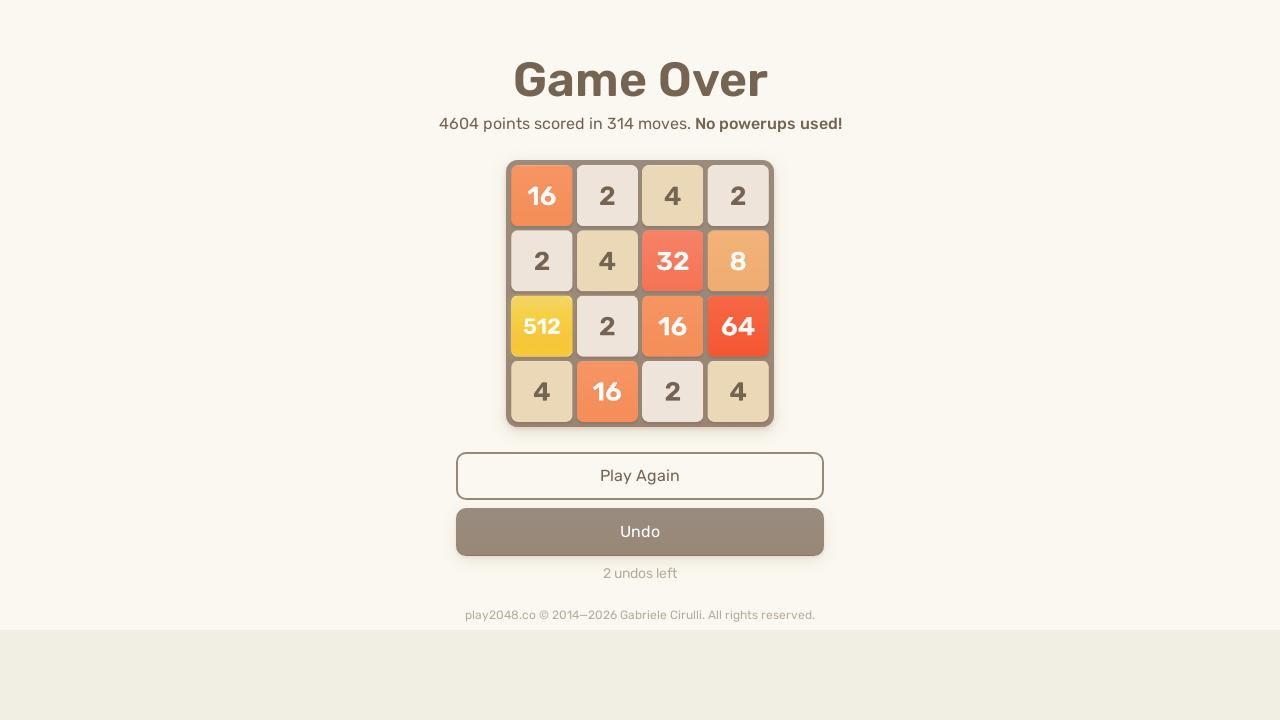

Pressed ArrowDown key to move tiles down
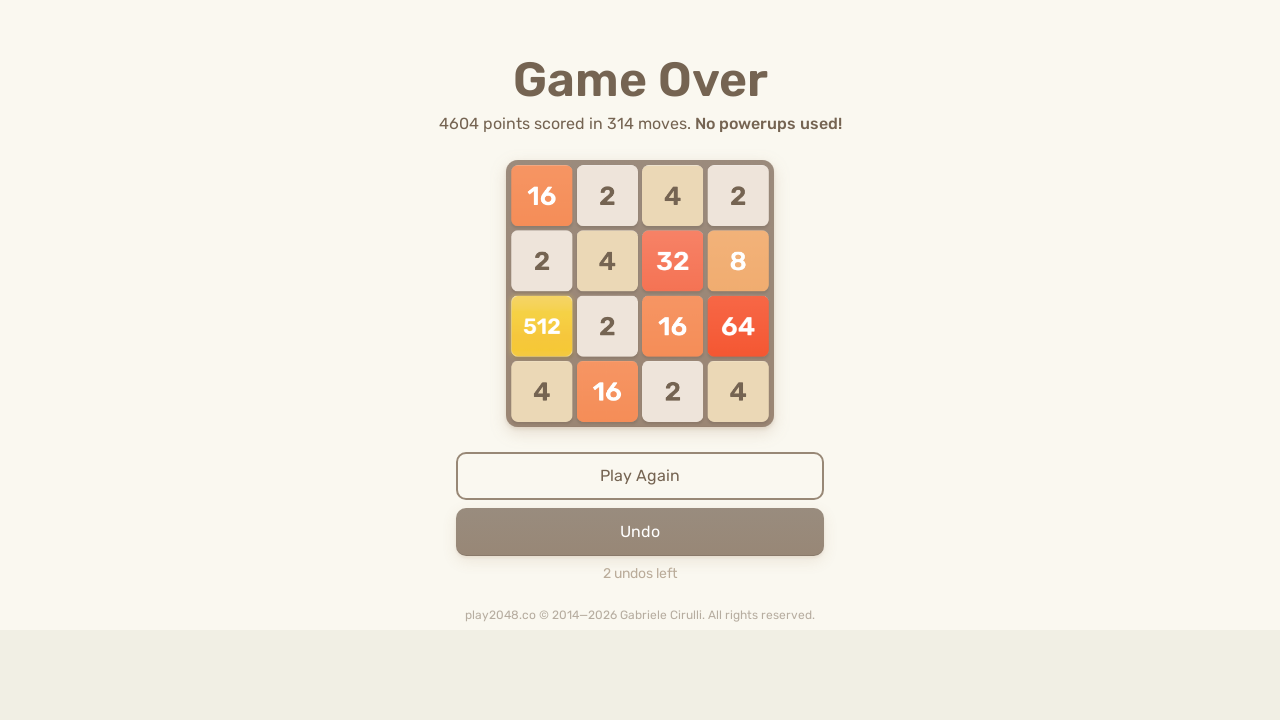

Pressed ArrowLeft key to move tiles left
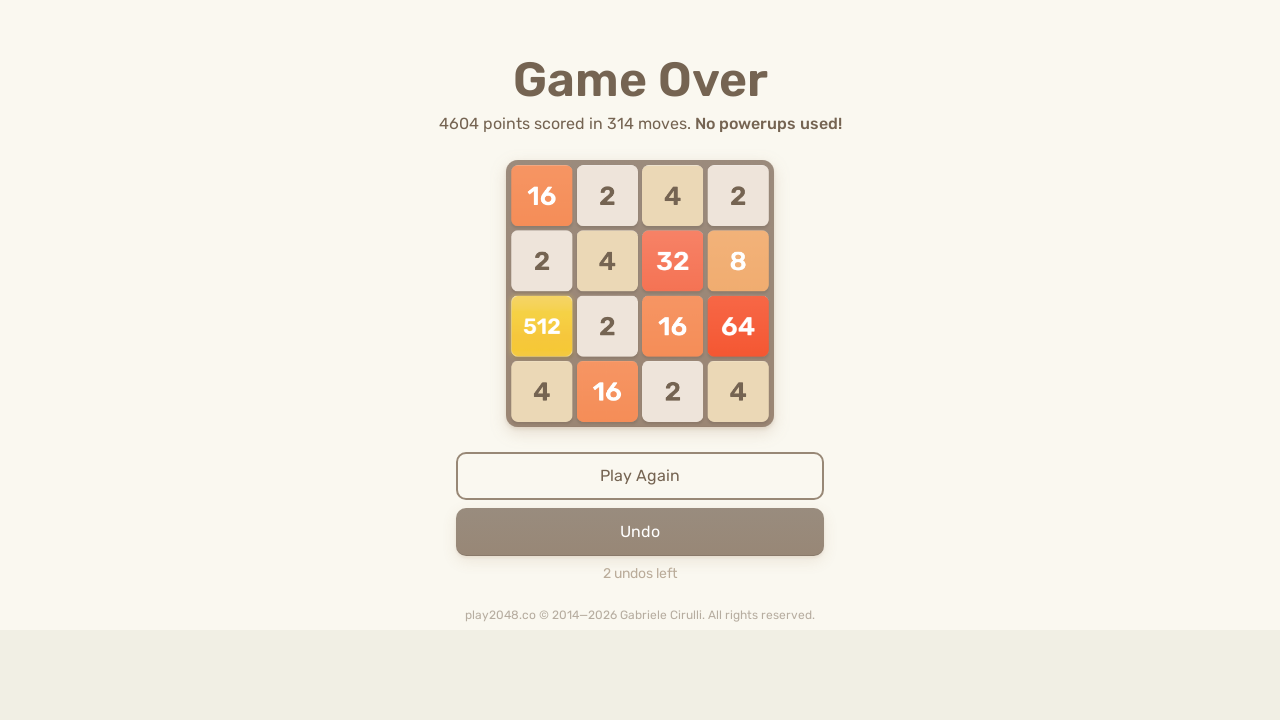

Pressed ArrowUp key to move tiles up
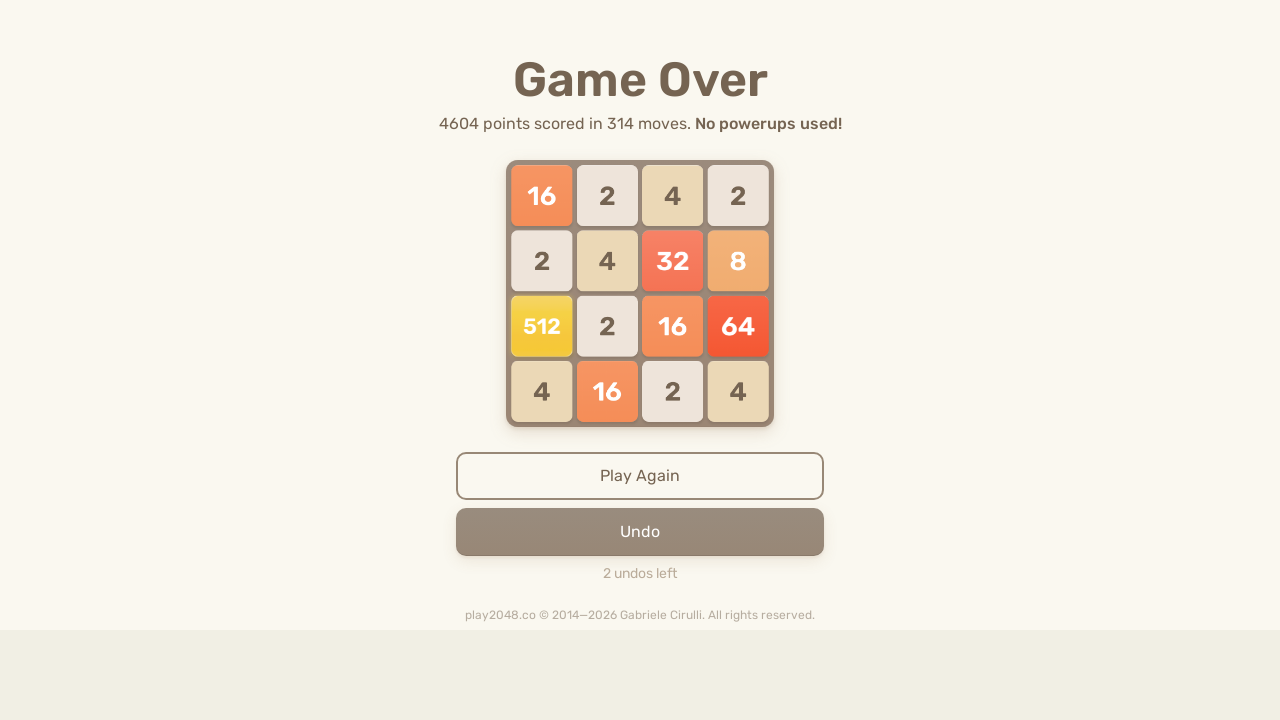

Pressed ArrowRight key to move tiles right
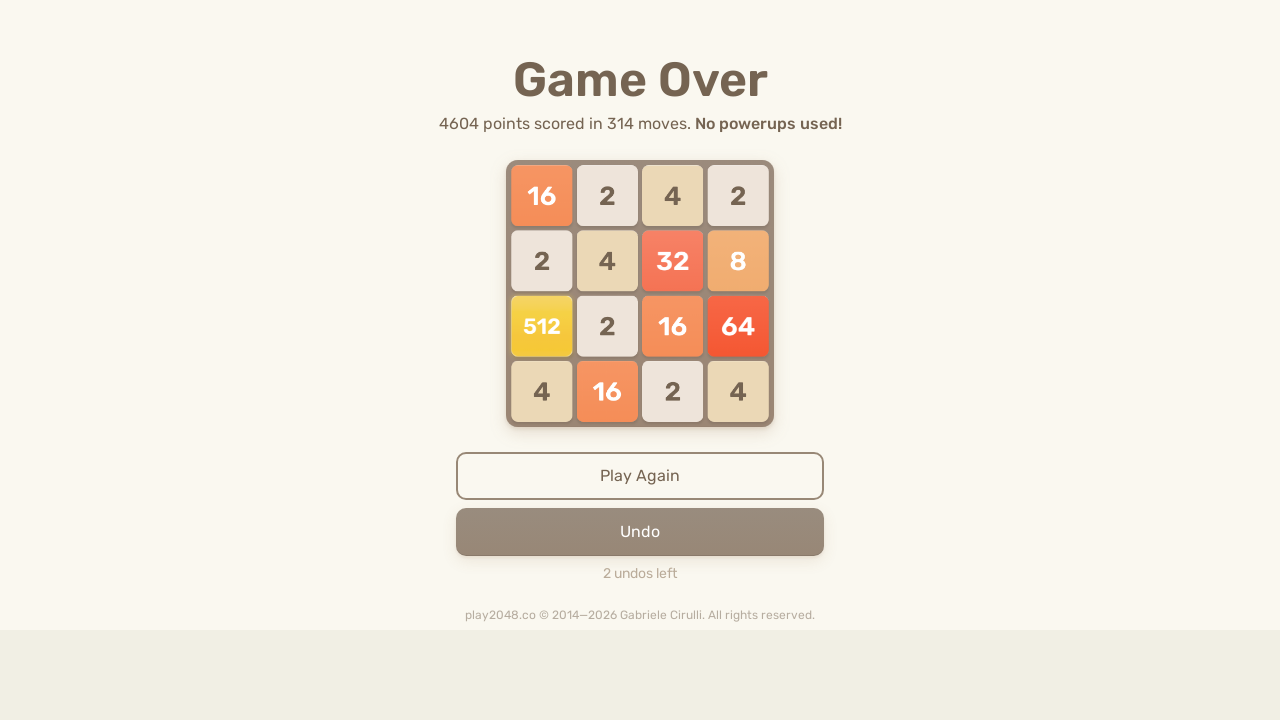

Pressed ArrowDown key to move tiles down
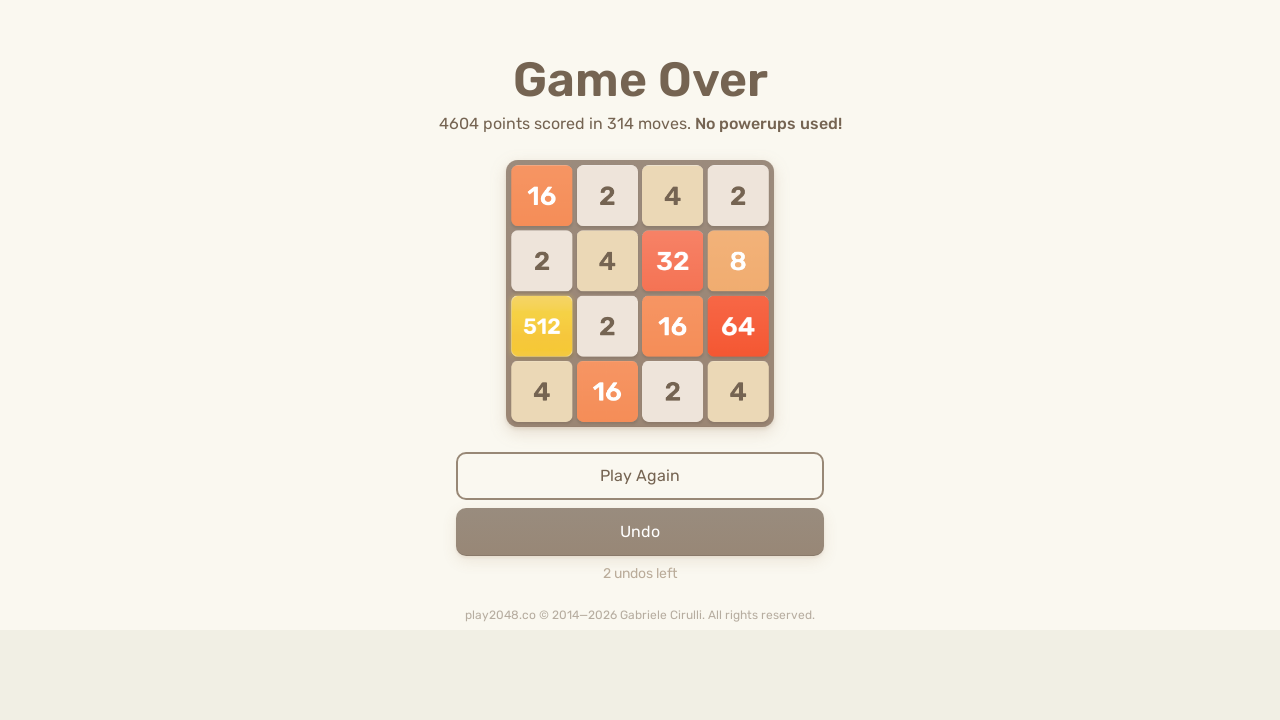

Pressed ArrowLeft key to move tiles left
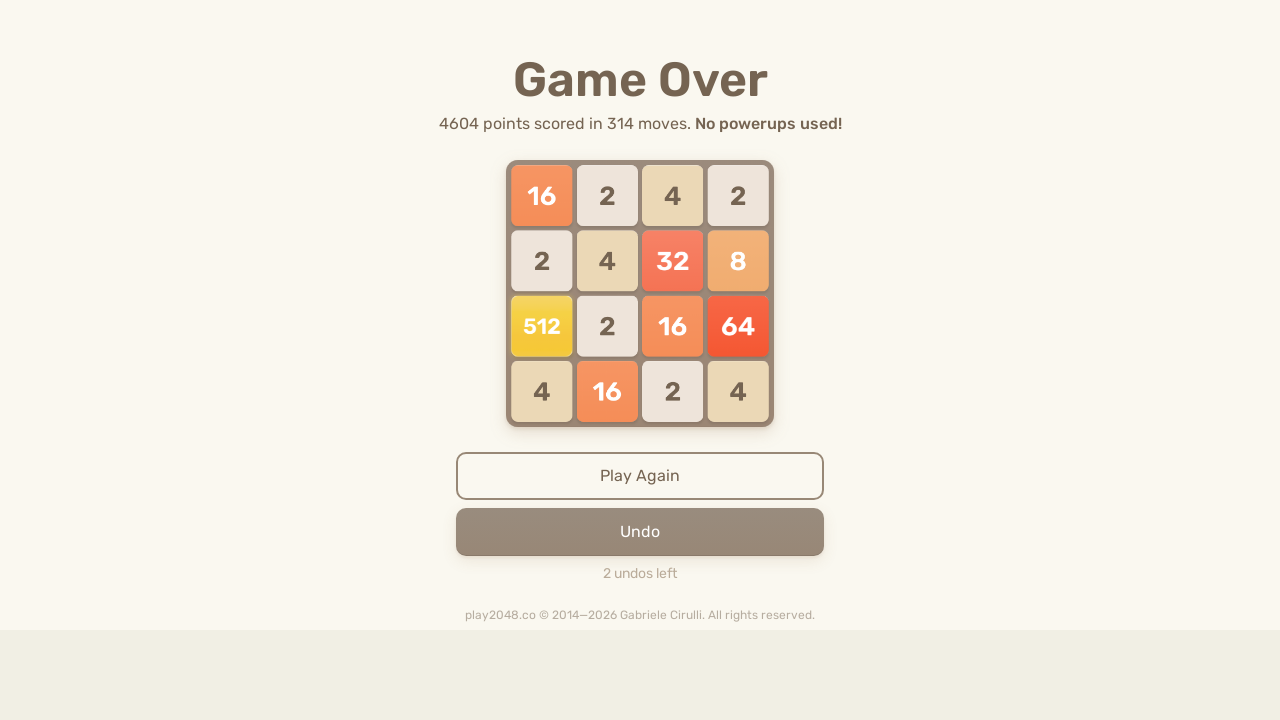

Pressed ArrowUp key to move tiles up
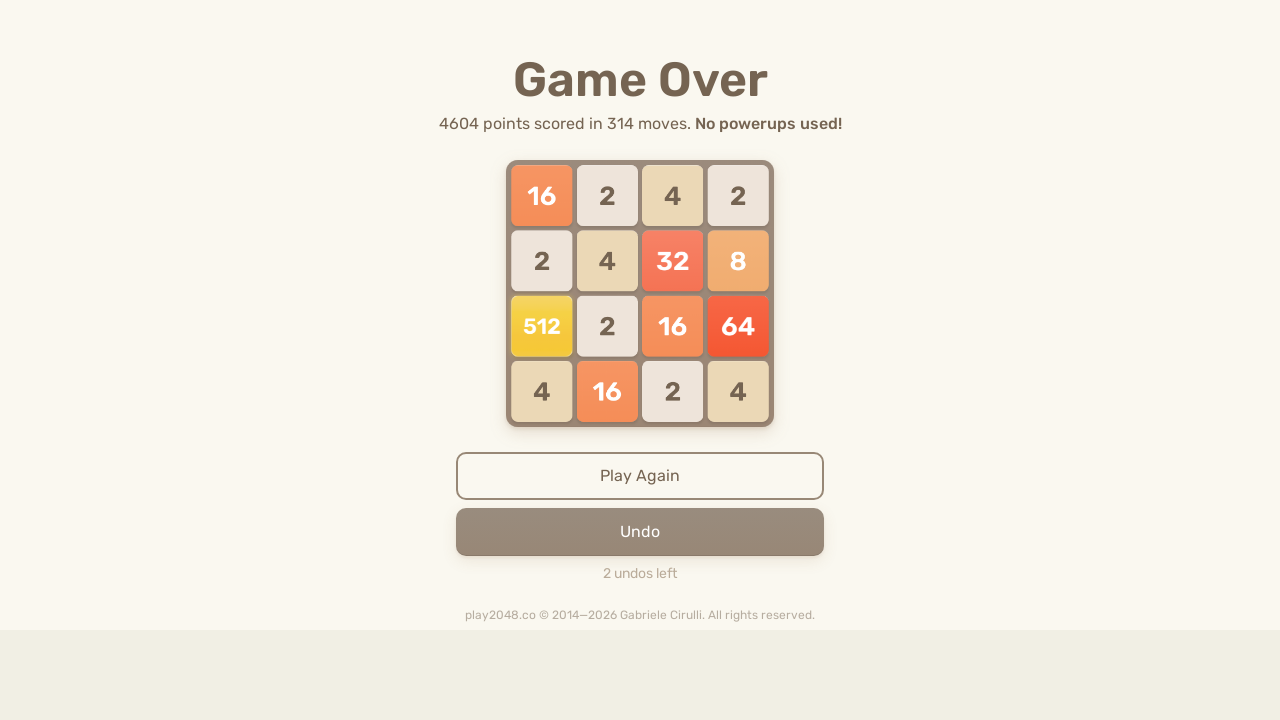

Pressed ArrowRight key to move tiles right
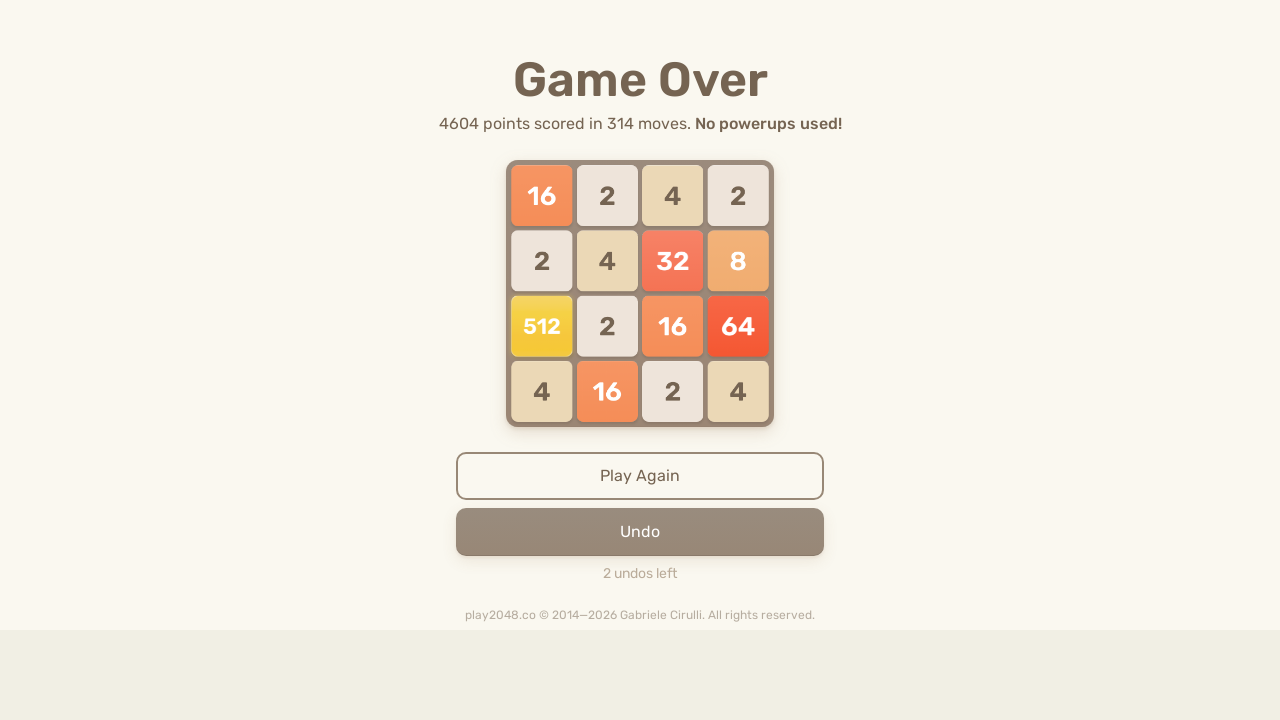

Pressed ArrowDown key to move tiles down
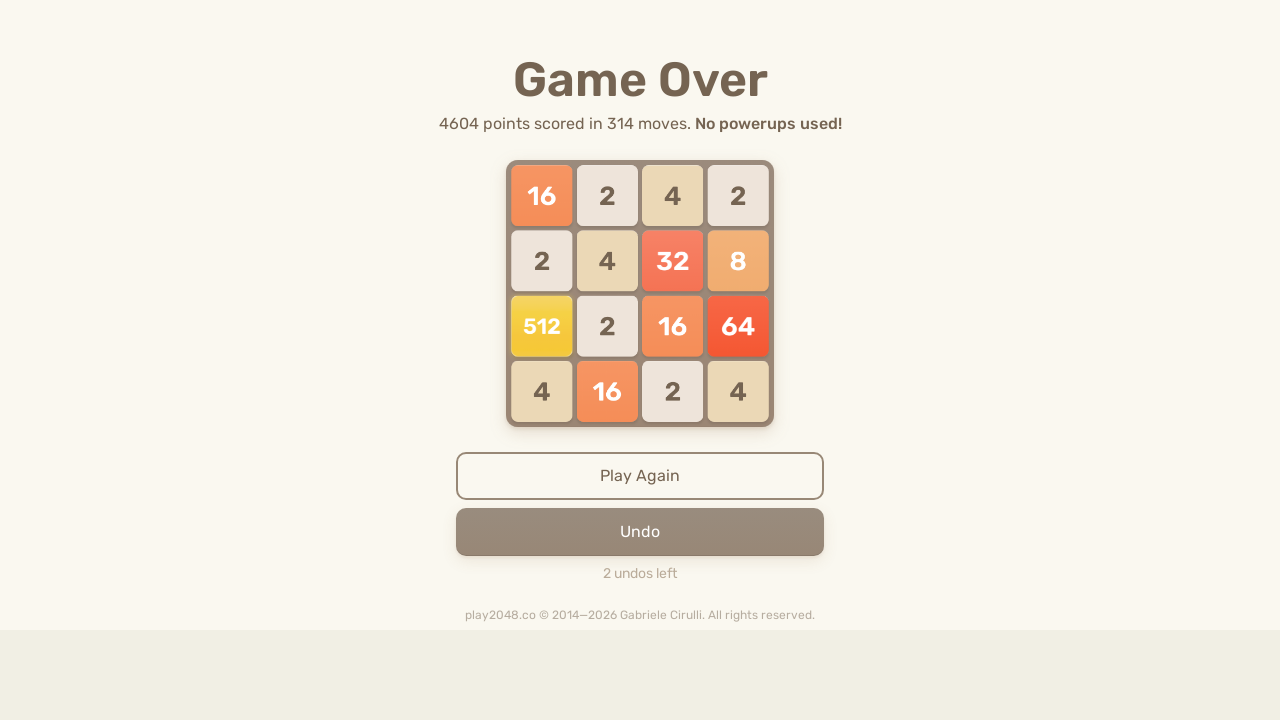

Pressed ArrowLeft key to move tiles left
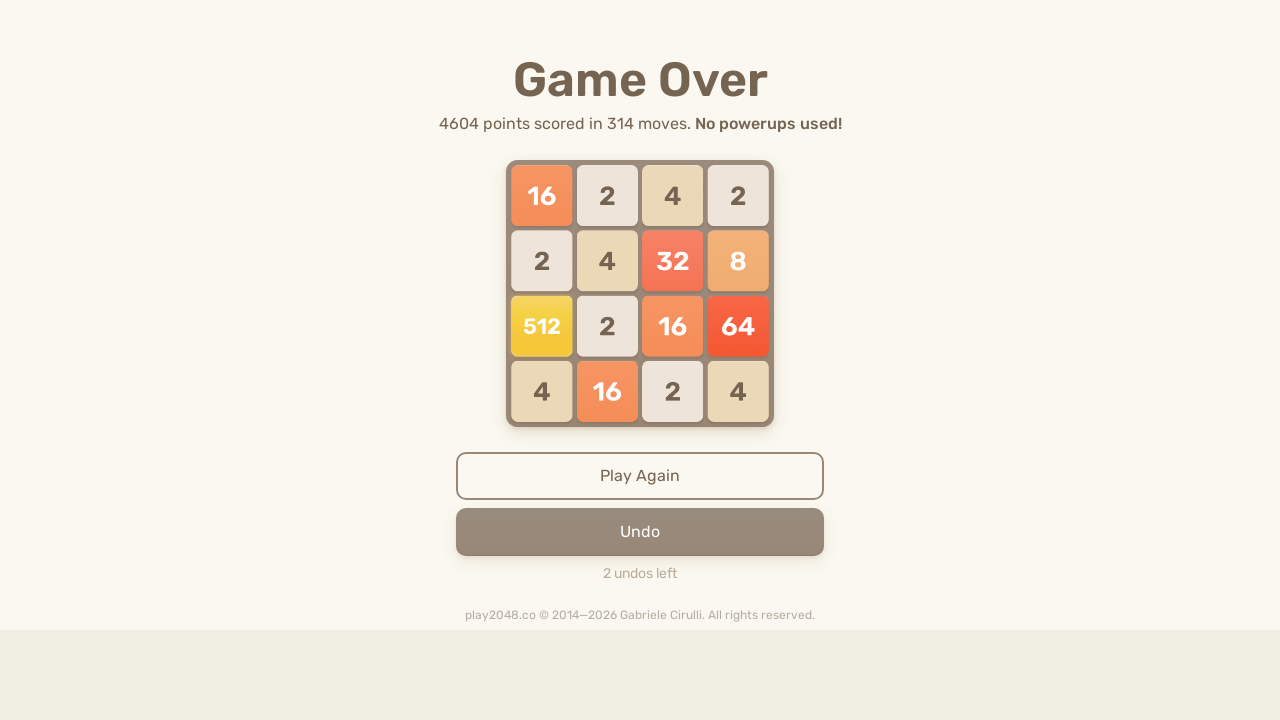

Pressed ArrowUp key to move tiles up
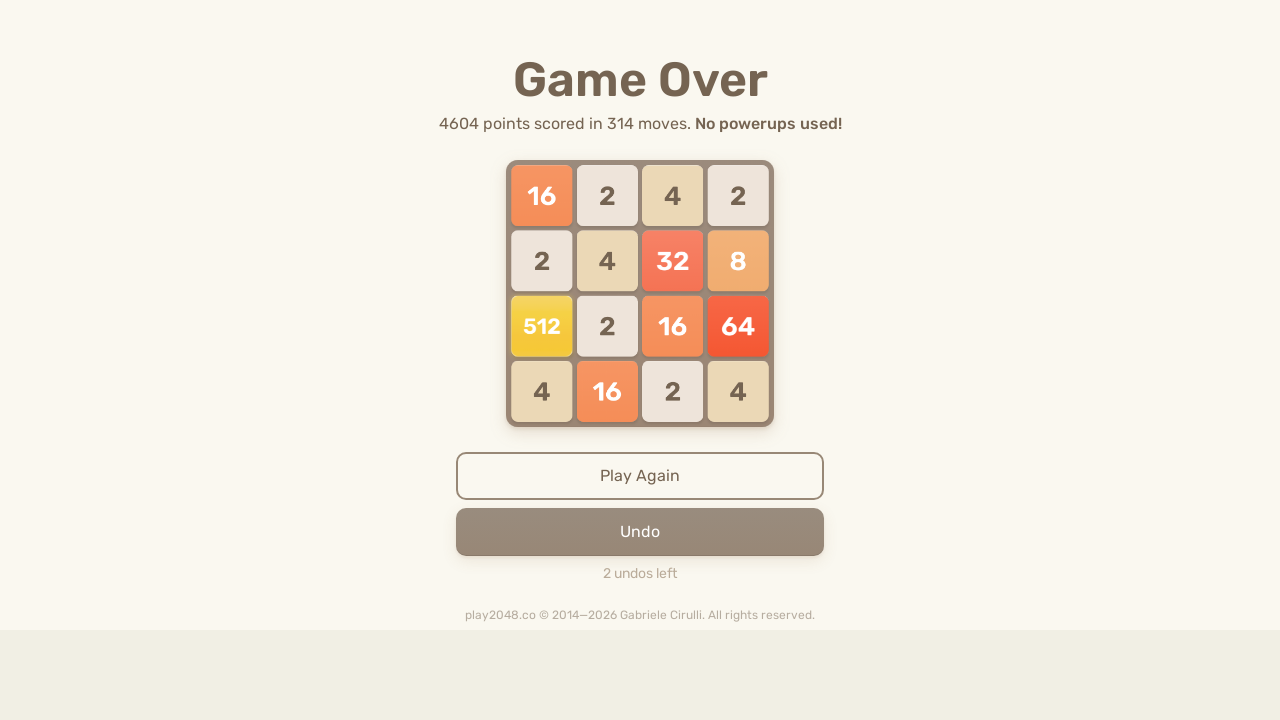

Pressed ArrowRight key to move tiles right
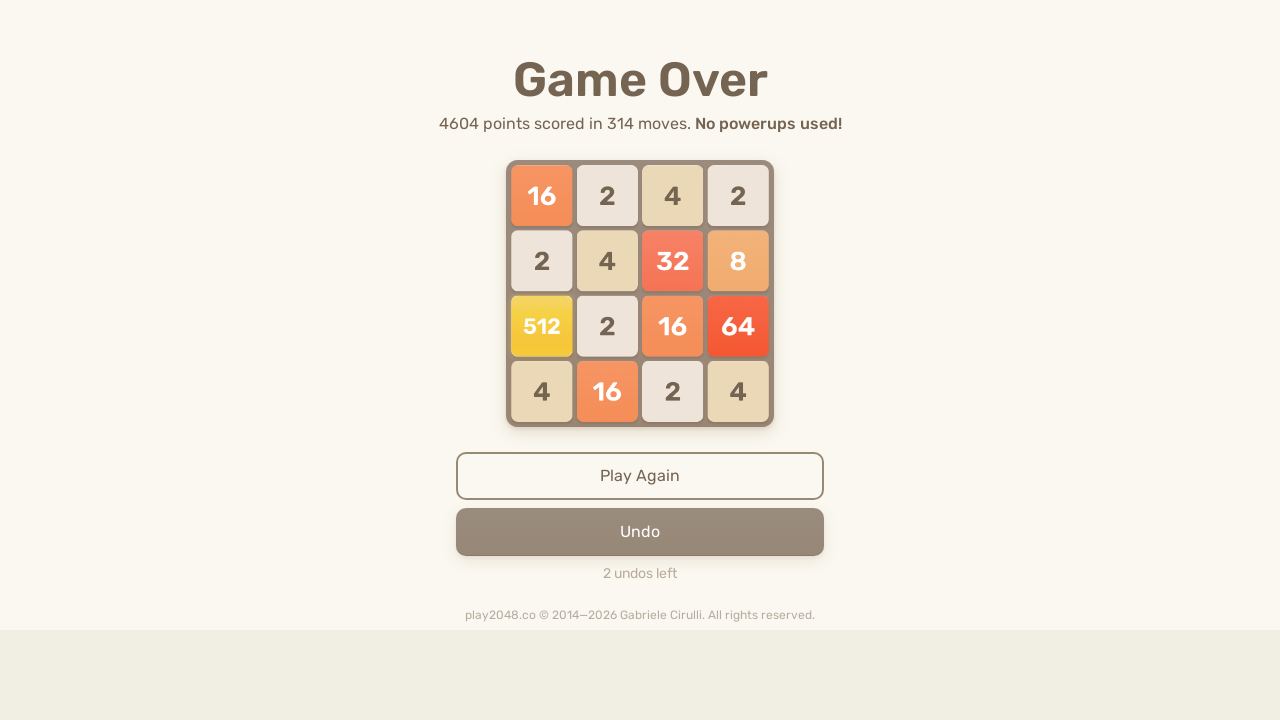

Pressed ArrowDown key to move tiles down
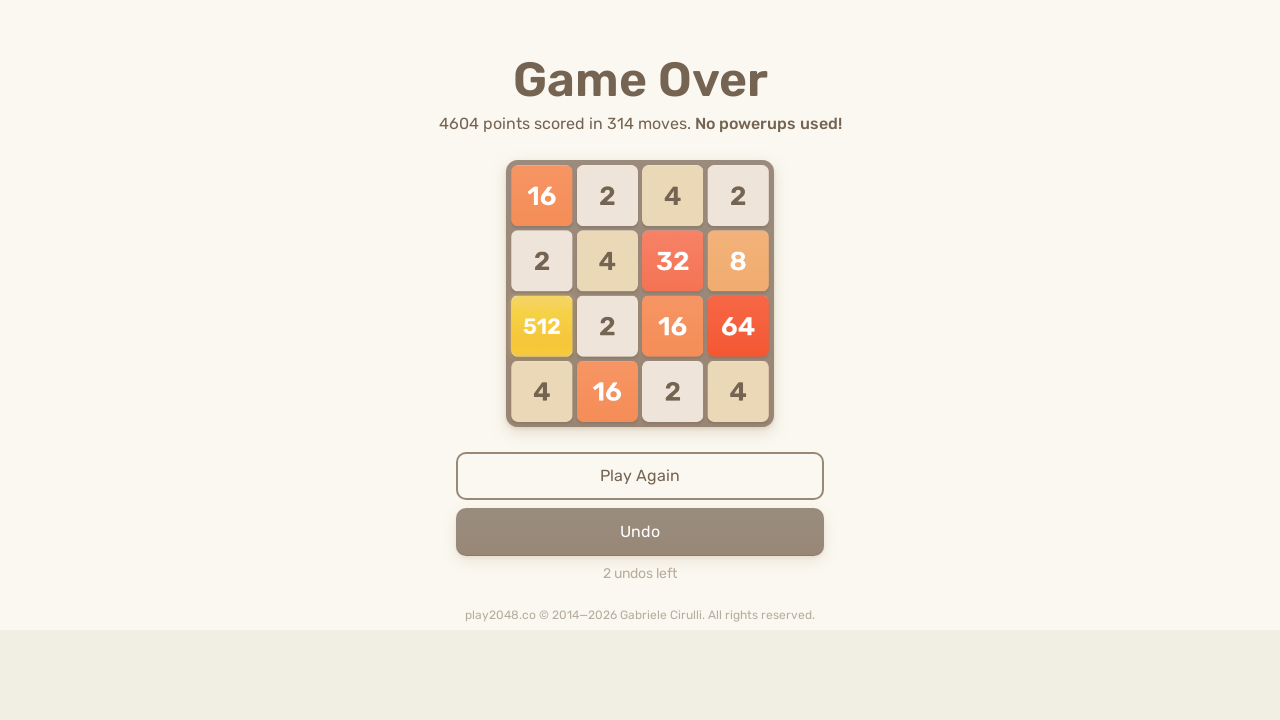

Pressed ArrowLeft key to move tiles left
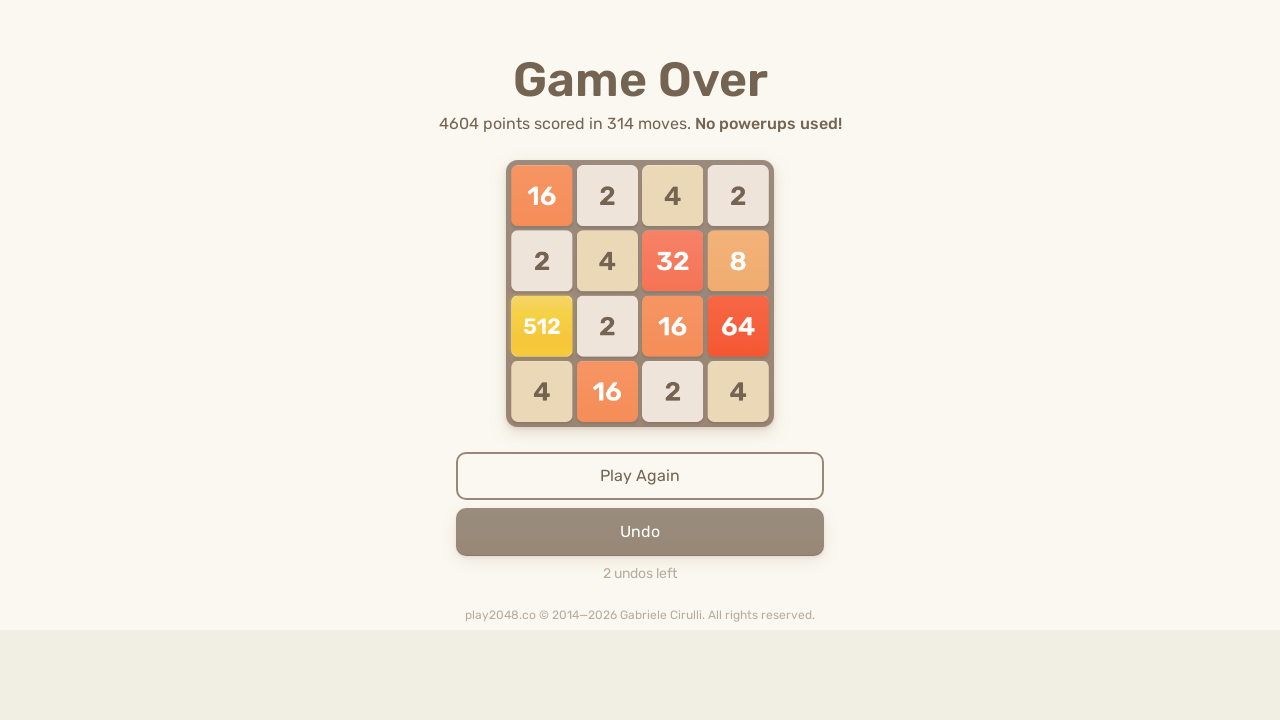

Pressed ArrowUp key to move tiles up
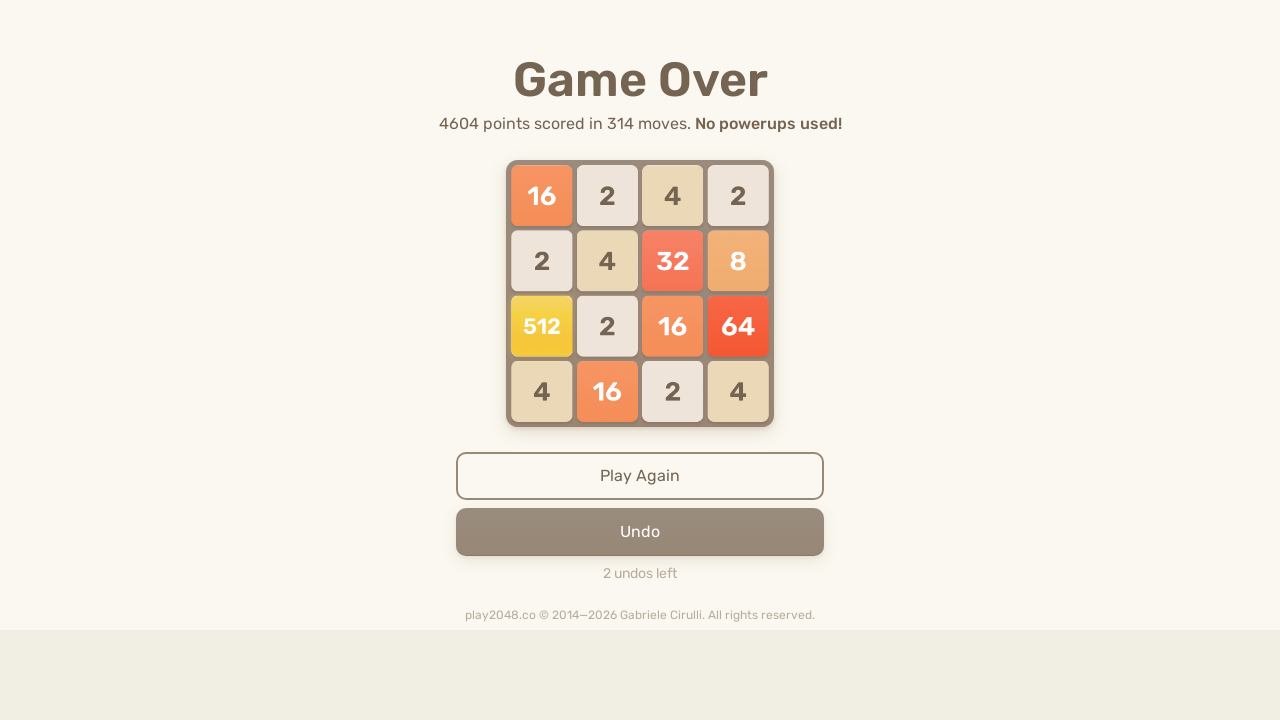

Pressed ArrowRight key to move tiles right
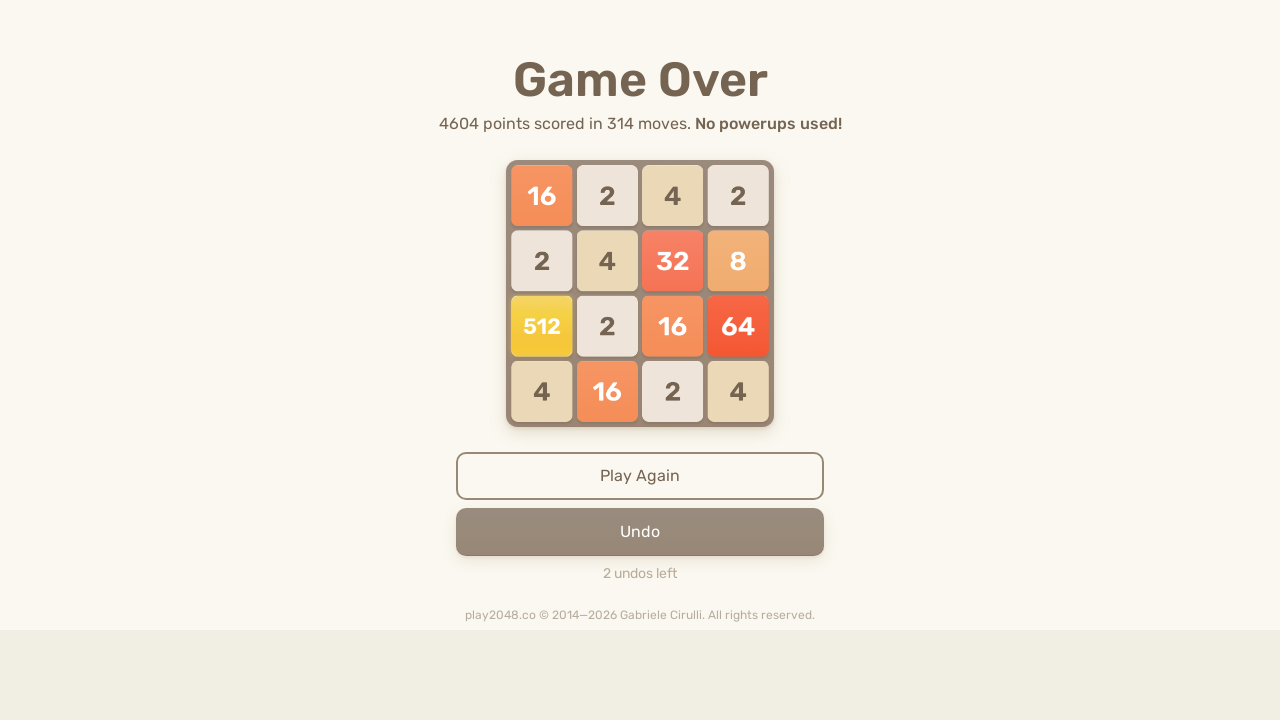

Pressed ArrowDown key to move tiles down
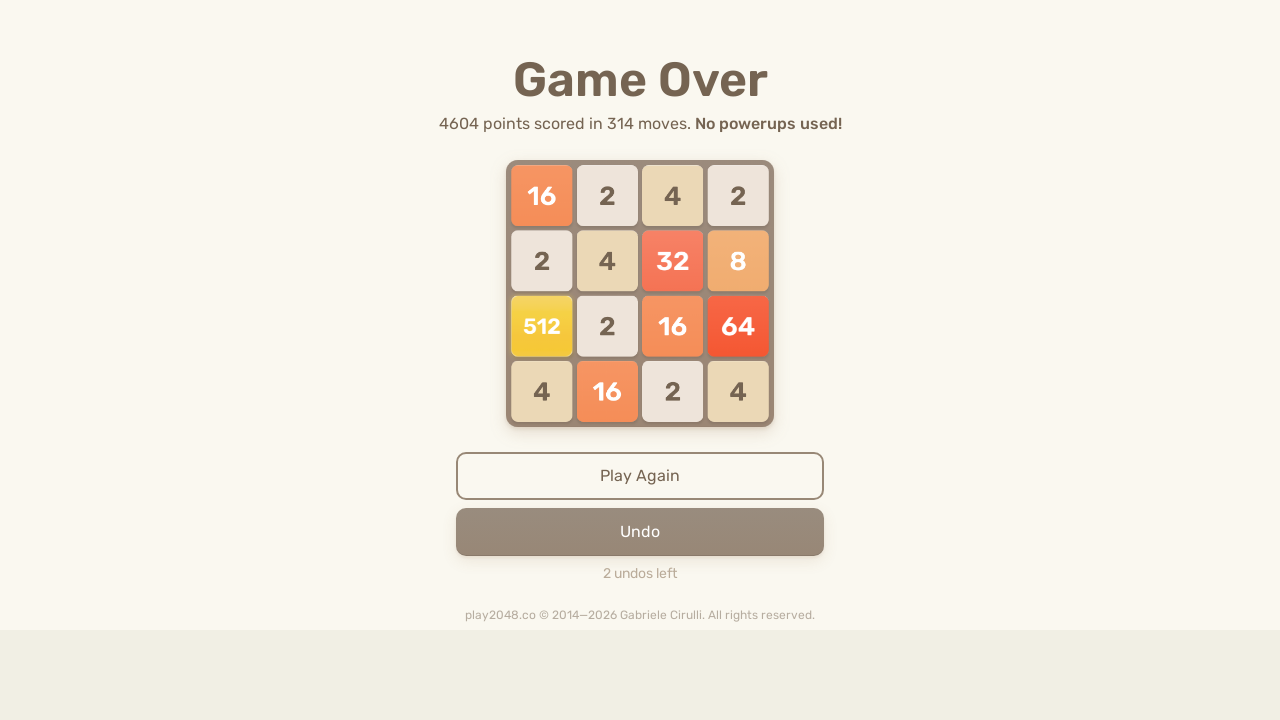

Pressed ArrowLeft key to move tiles left
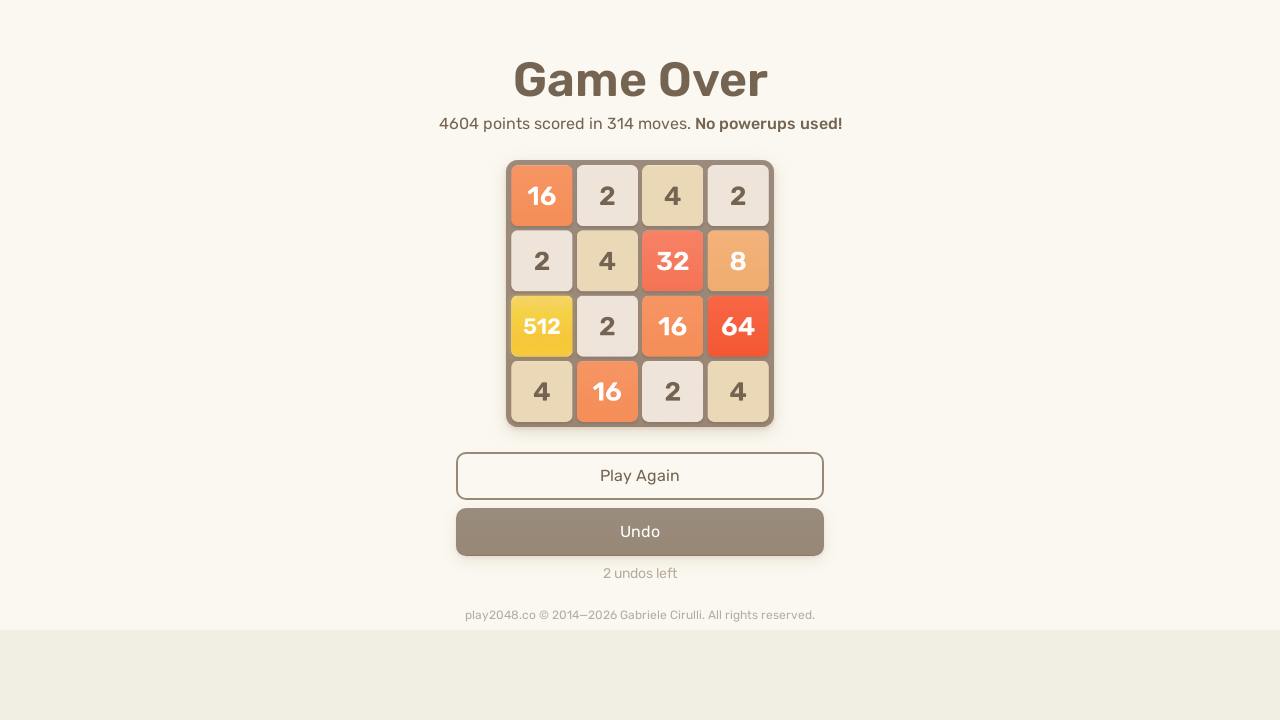

Pressed ArrowUp key to move tiles up
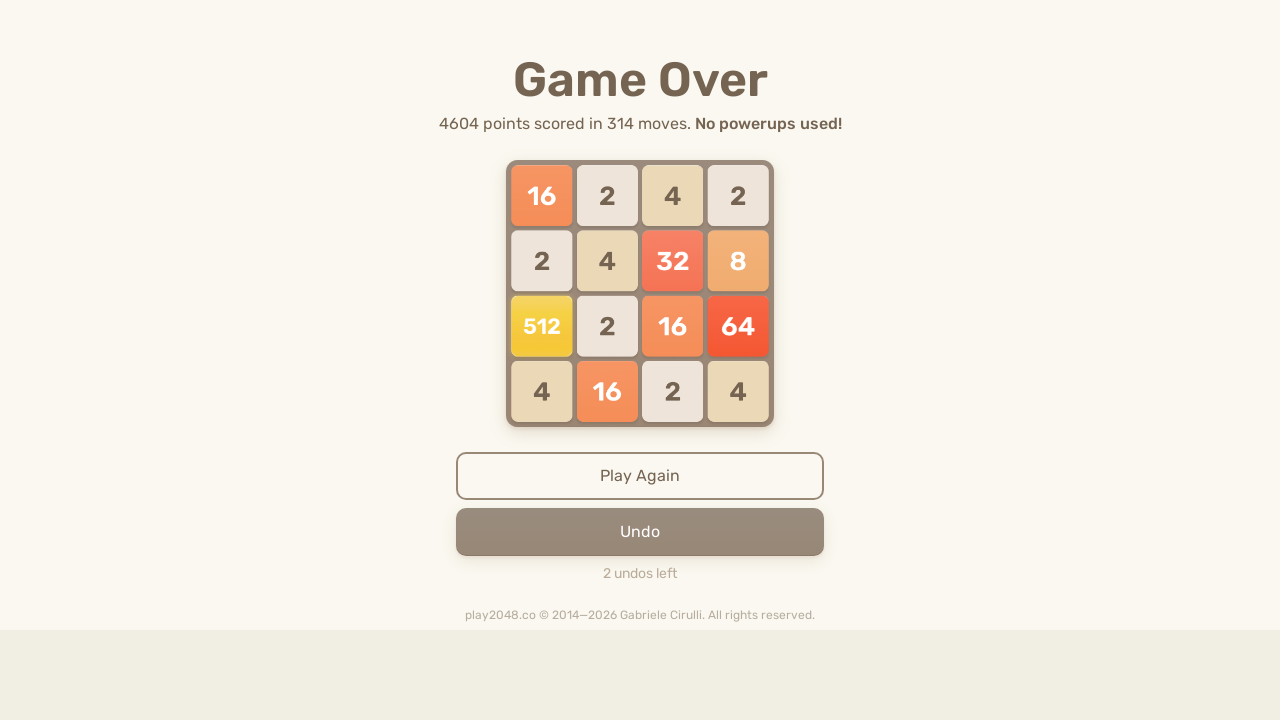

Pressed ArrowRight key to move tiles right
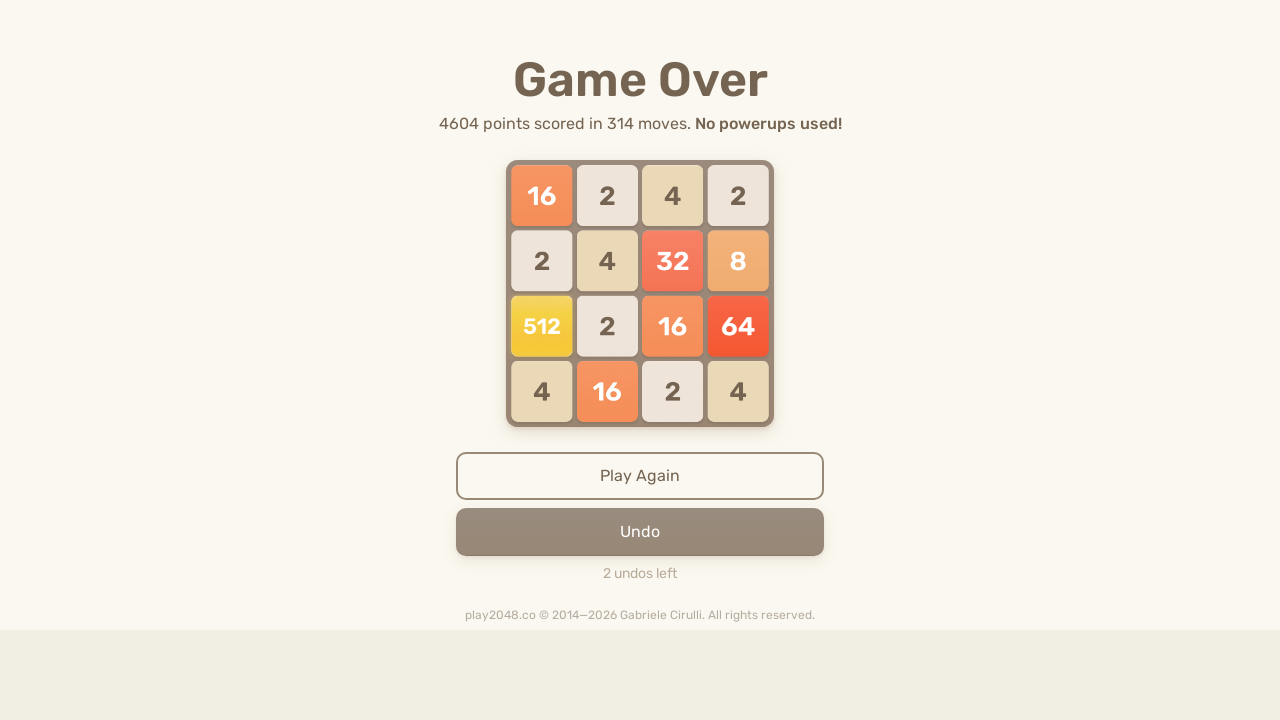

Pressed ArrowDown key to move tiles down
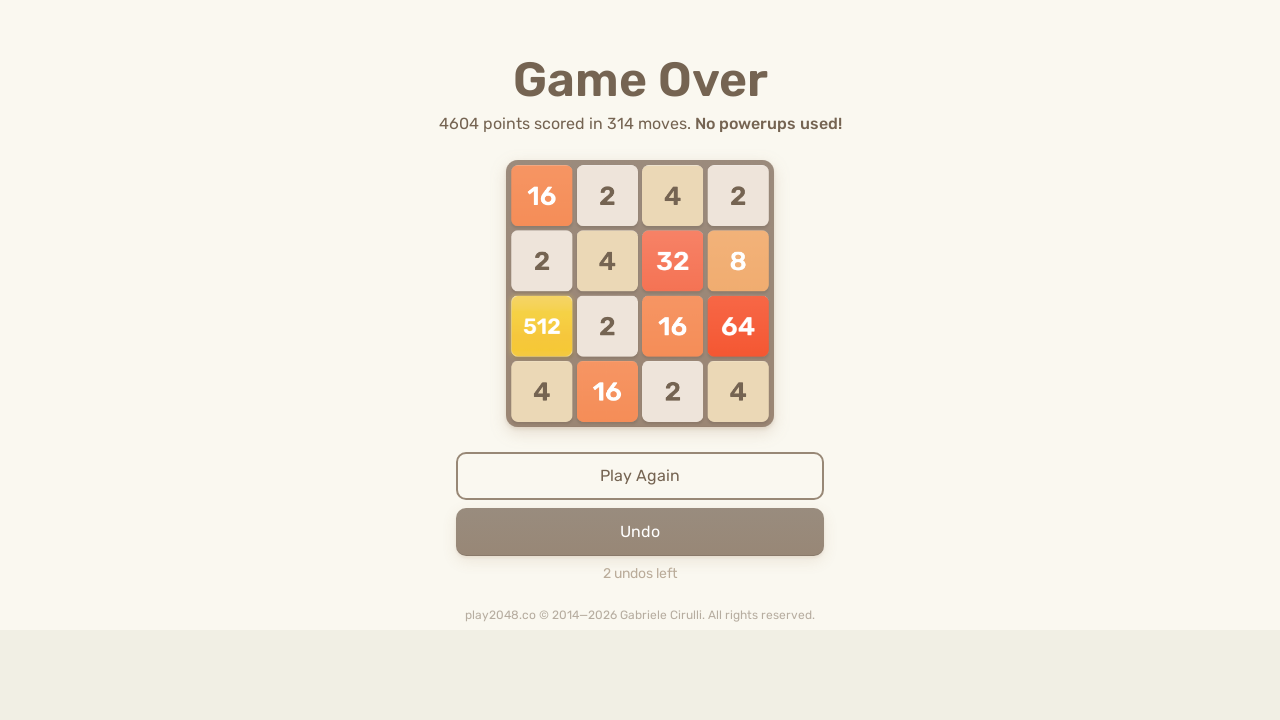

Pressed ArrowLeft key to move tiles left
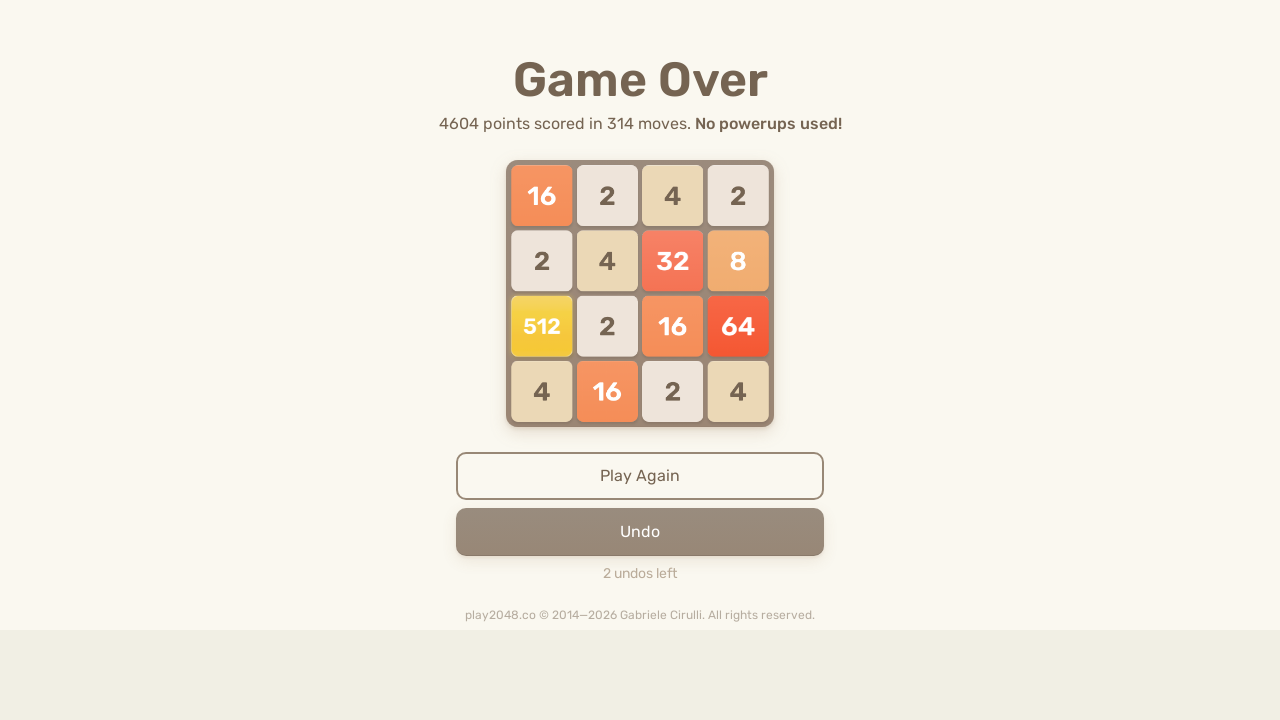

Pressed ArrowUp key to move tiles up
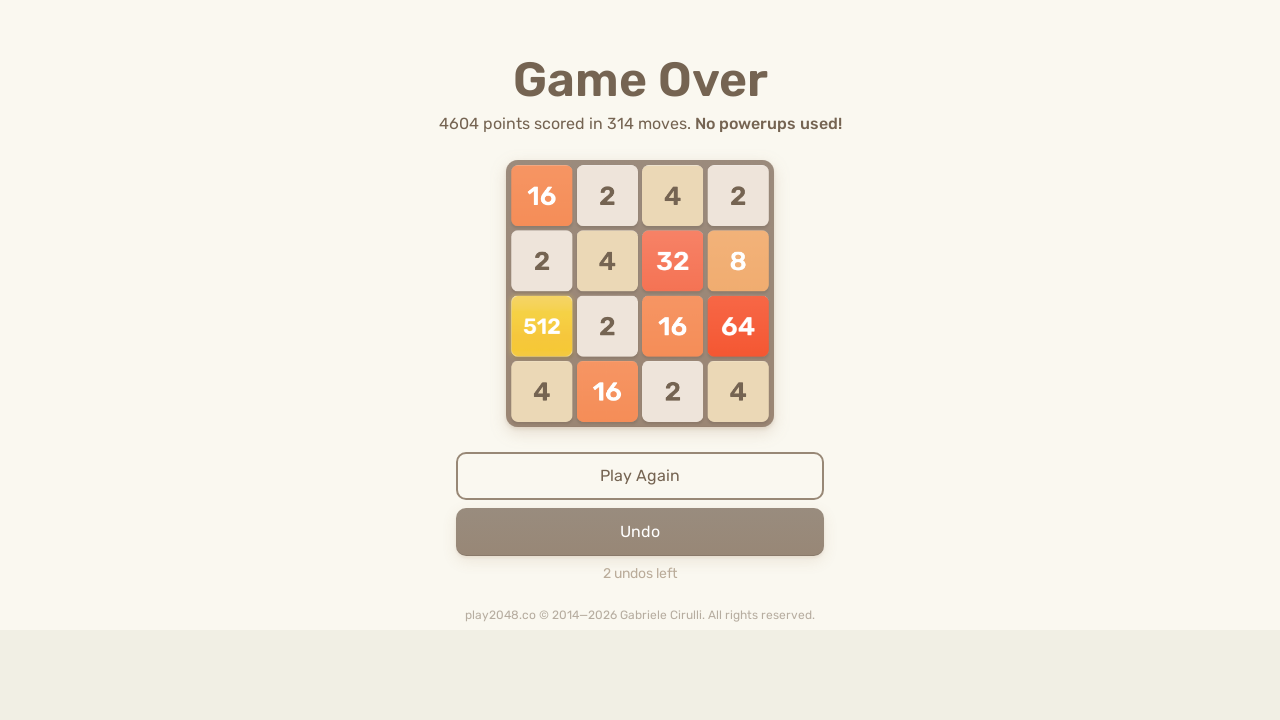

Pressed ArrowRight key to move tiles right
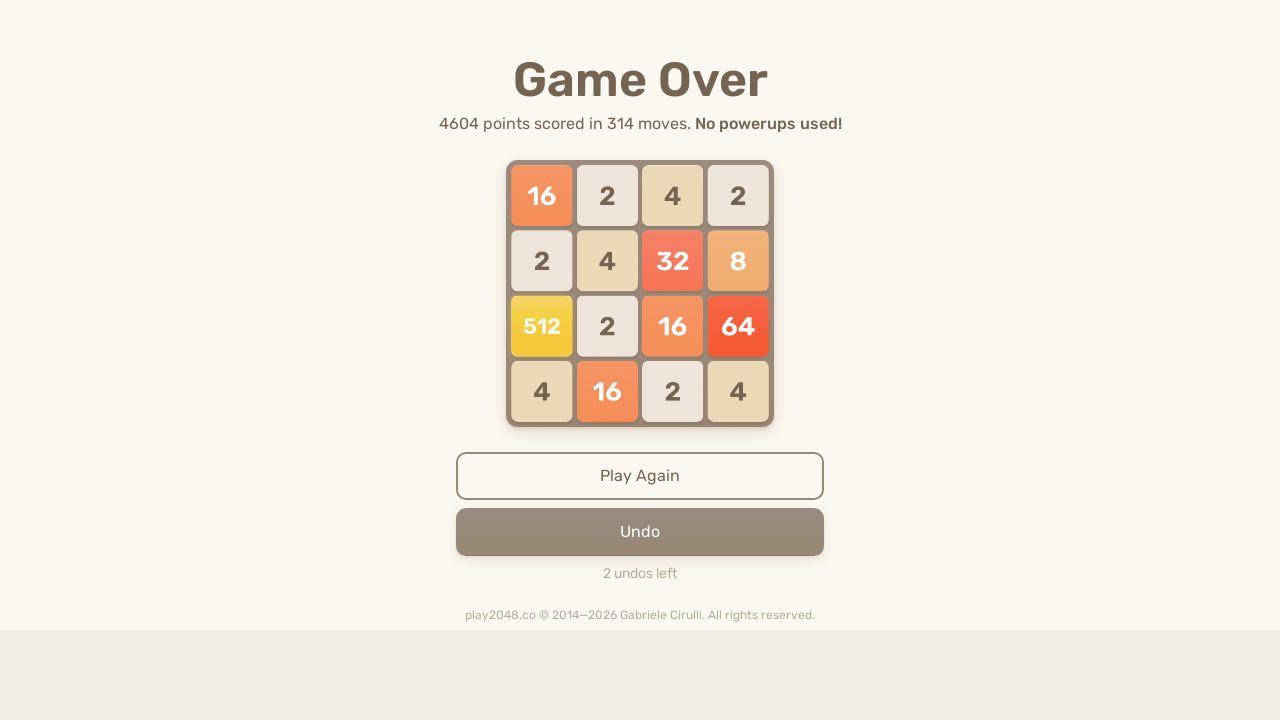

Pressed ArrowDown key to move tiles down
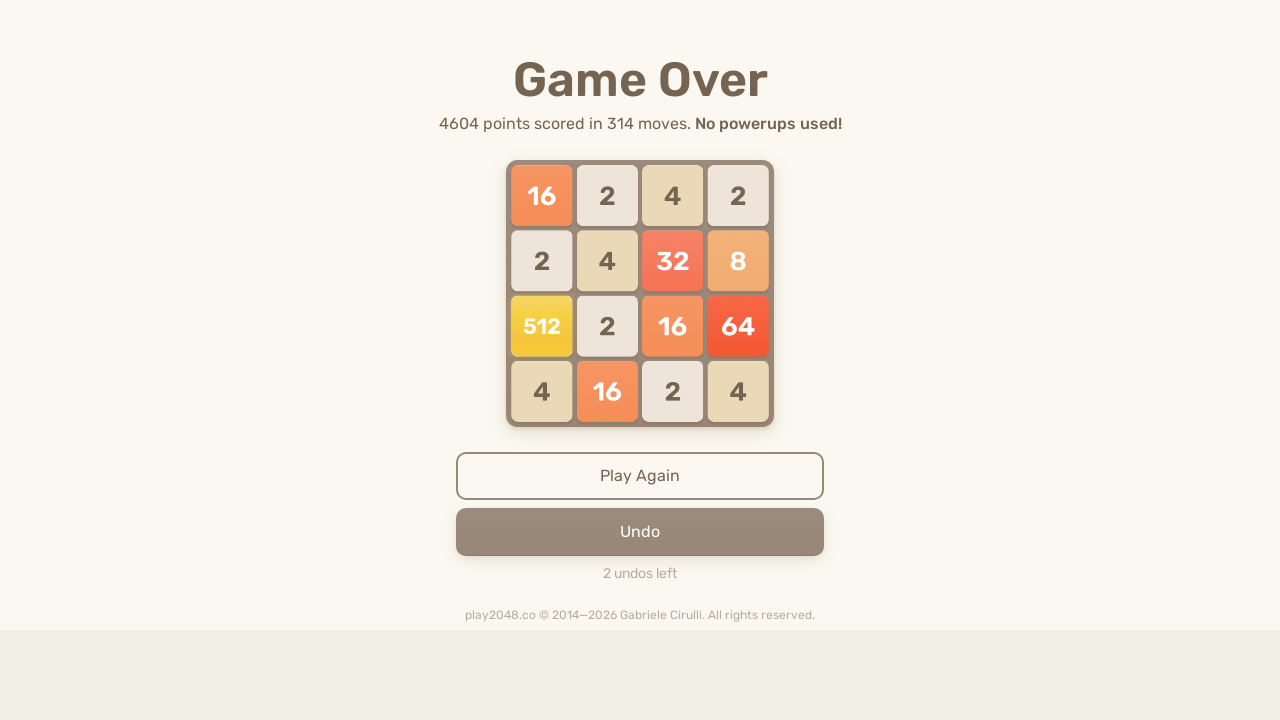

Pressed ArrowLeft key to move tiles left
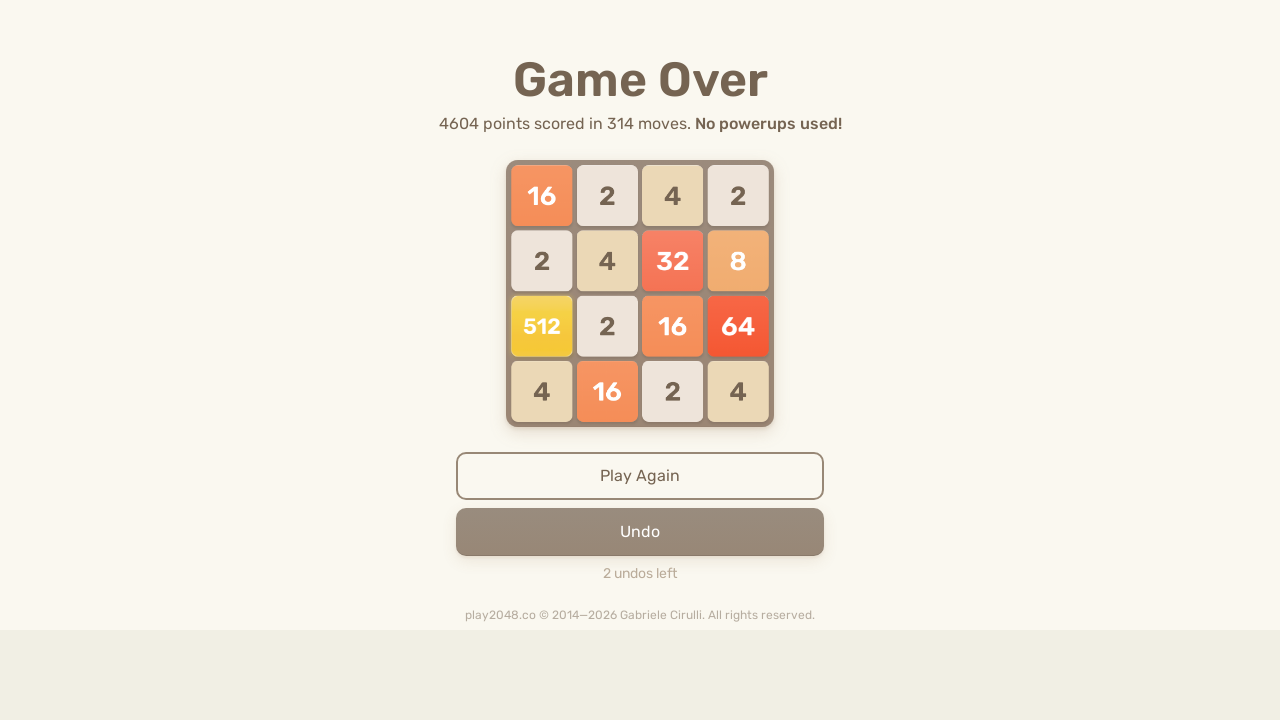

Pressed ArrowUp key to move tiles up
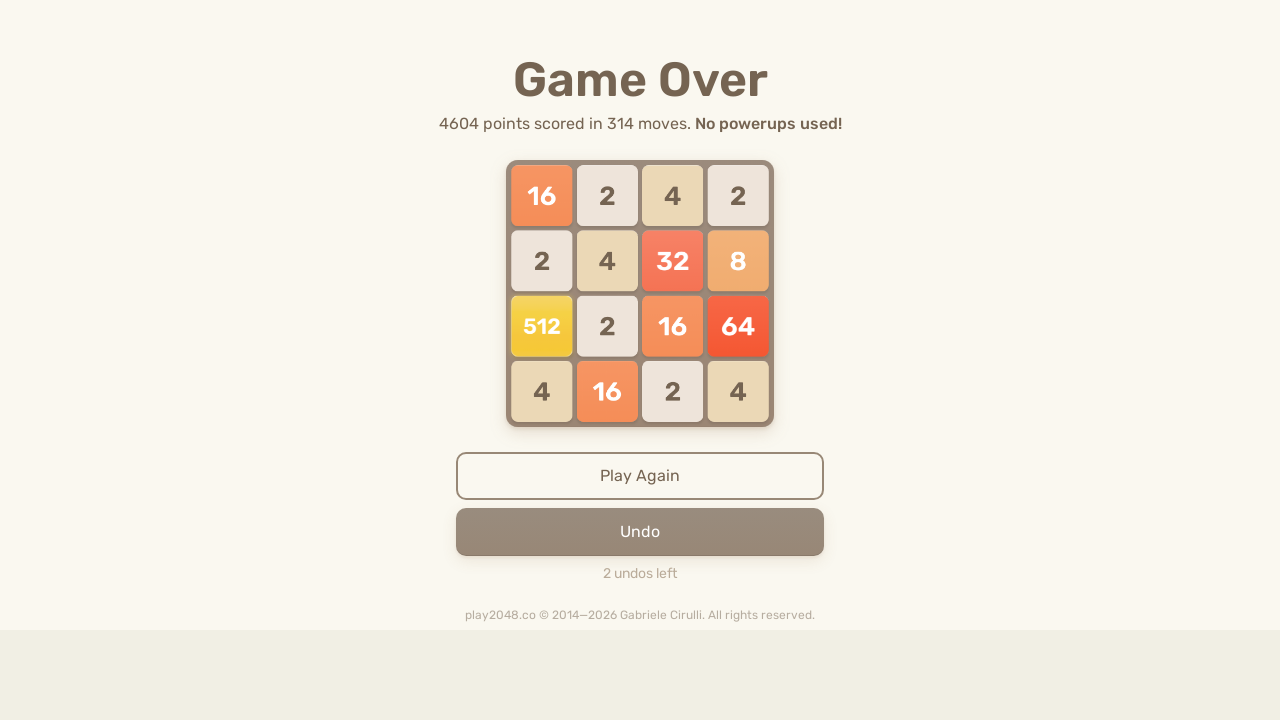

Pressed ArrowRight key to move tiles right
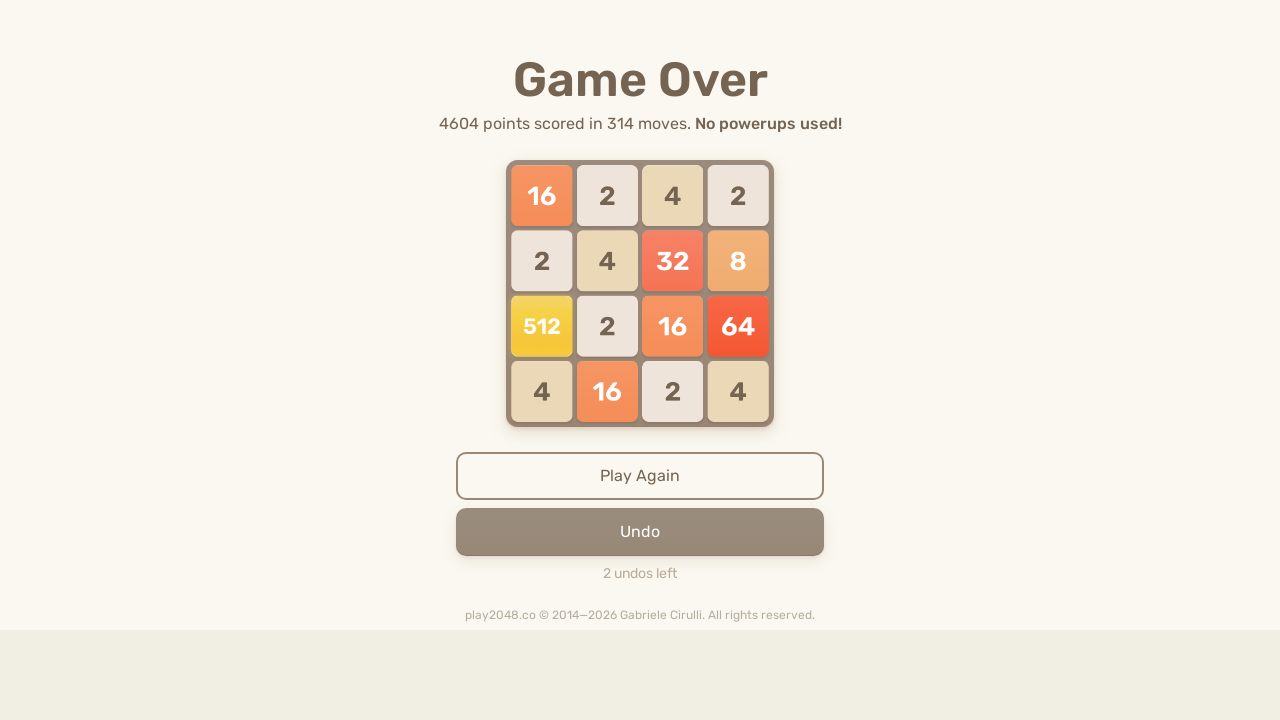

Pressed ArrowDown key to move tiles down
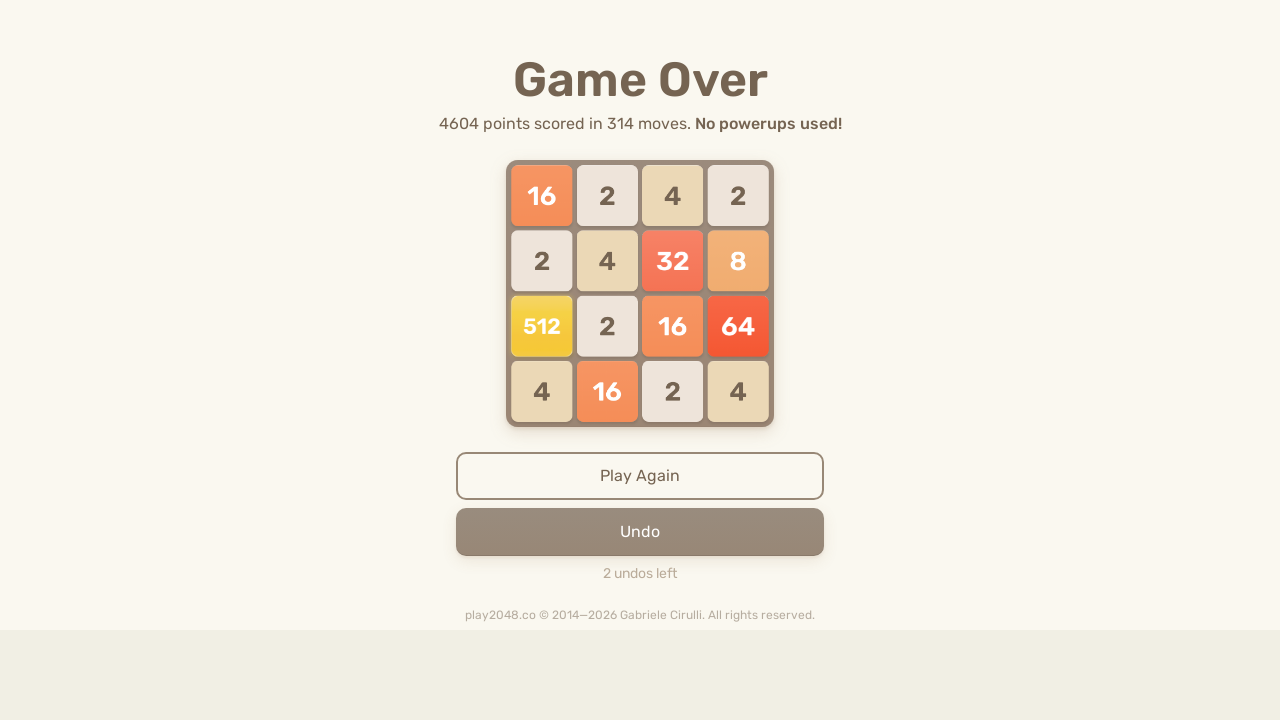

Pressed ArrowLeft key to move tiles left
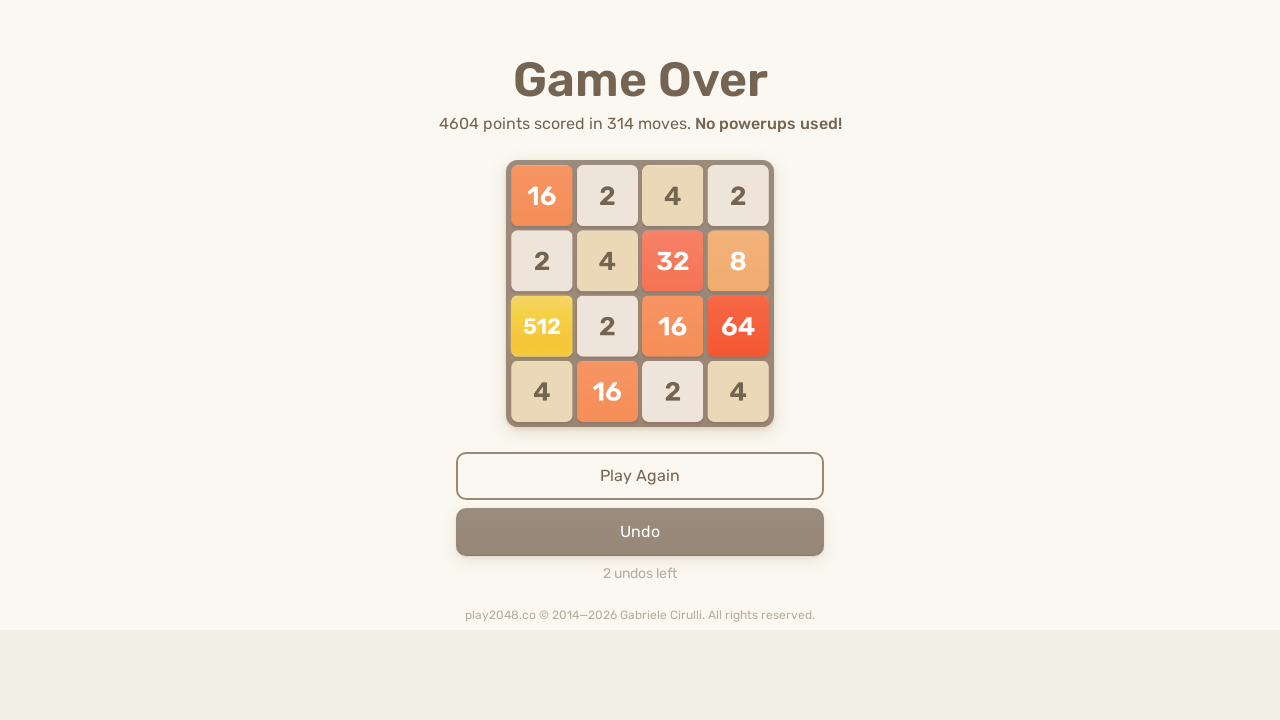

Pressed ArrowUp key to move tiles up
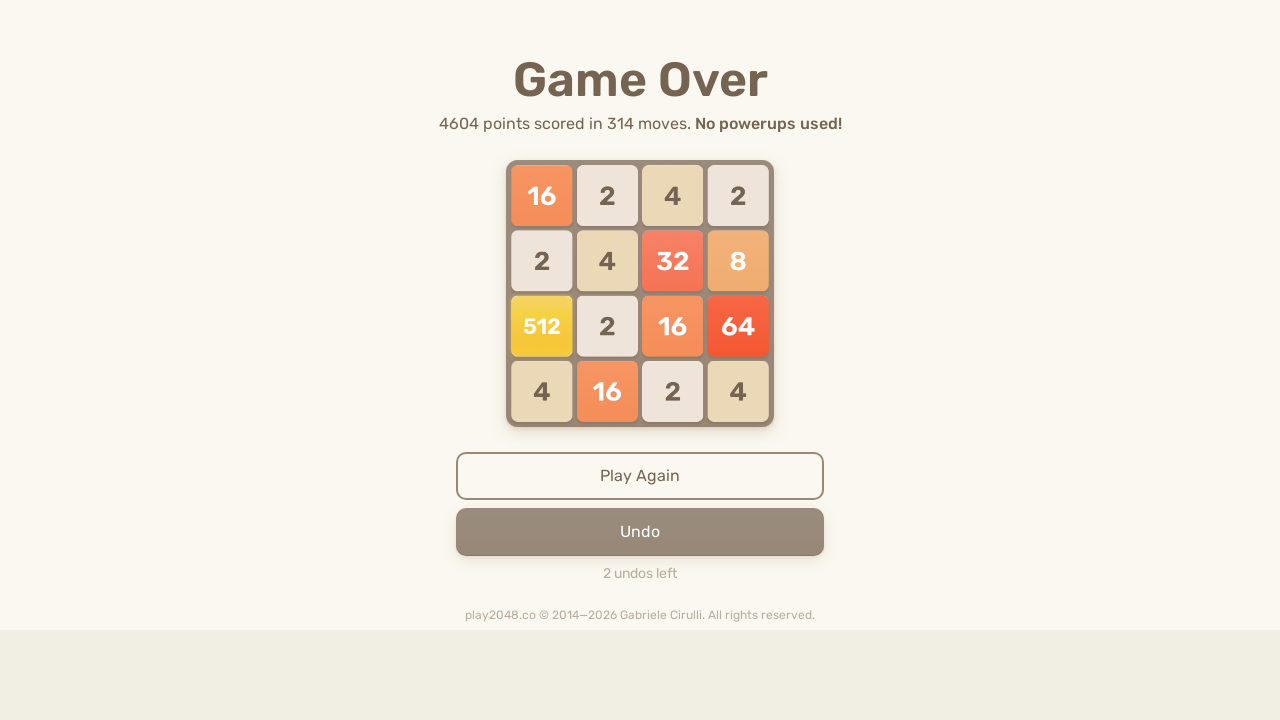

Pressed ArrowRight key to move tiles right
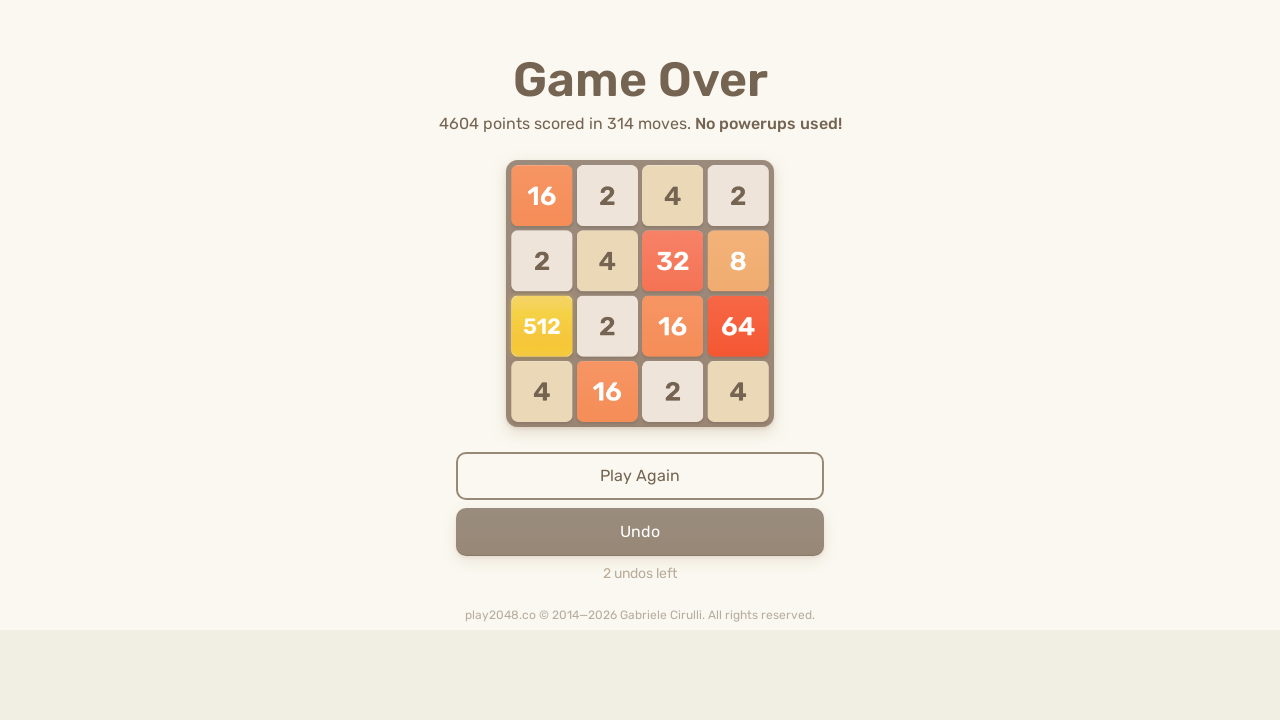

Pressed ArrowDown key to move tiles down
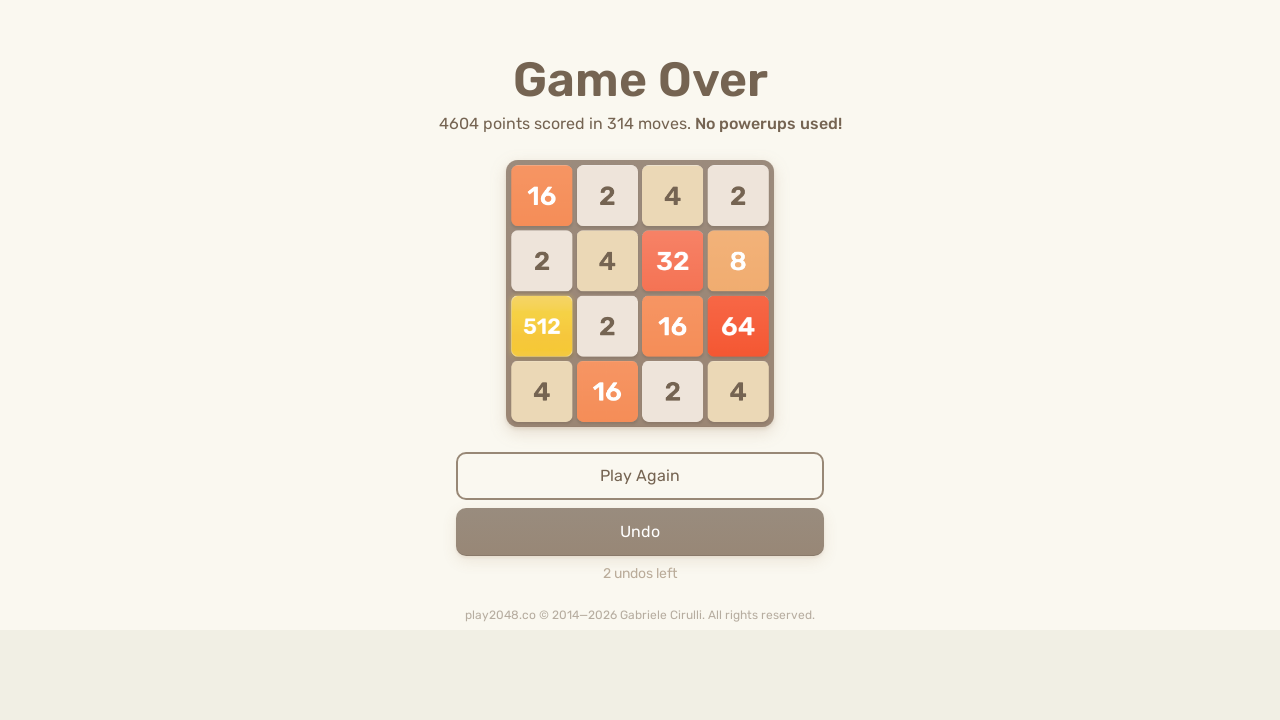

Pressed ArrowLeft key to move tiles left
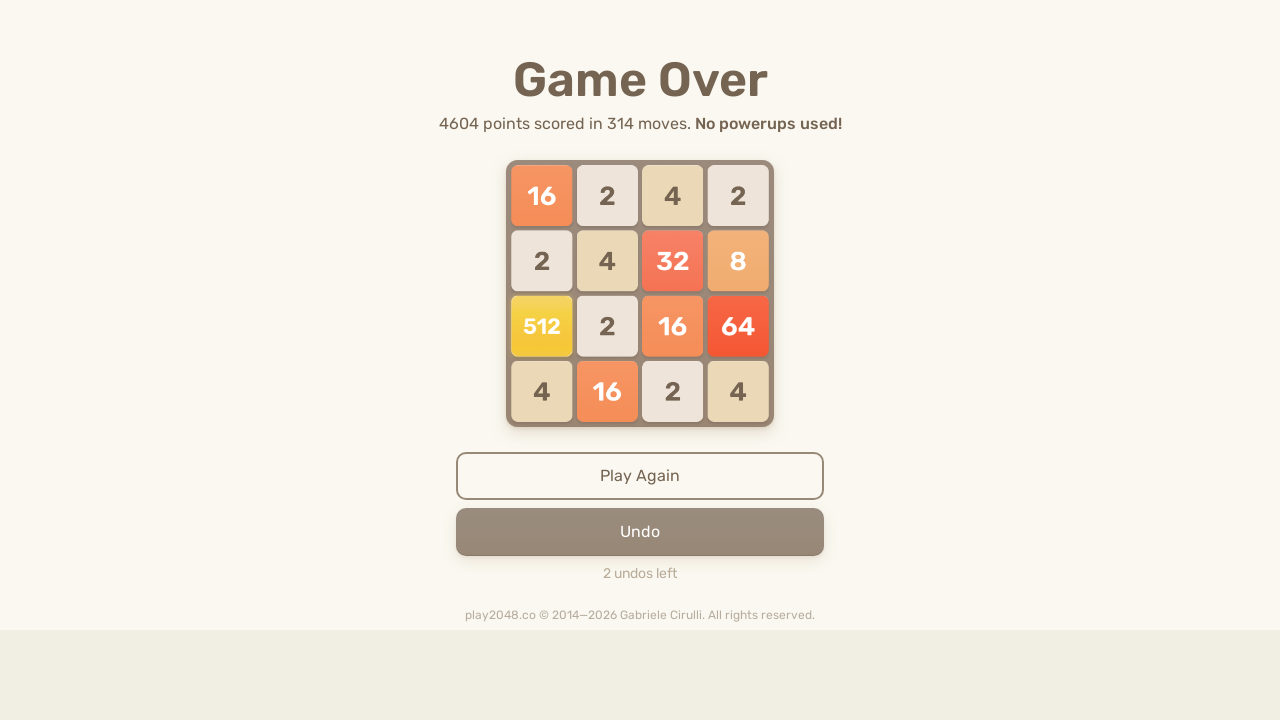

Pressed ArrowUp key to move tiles up
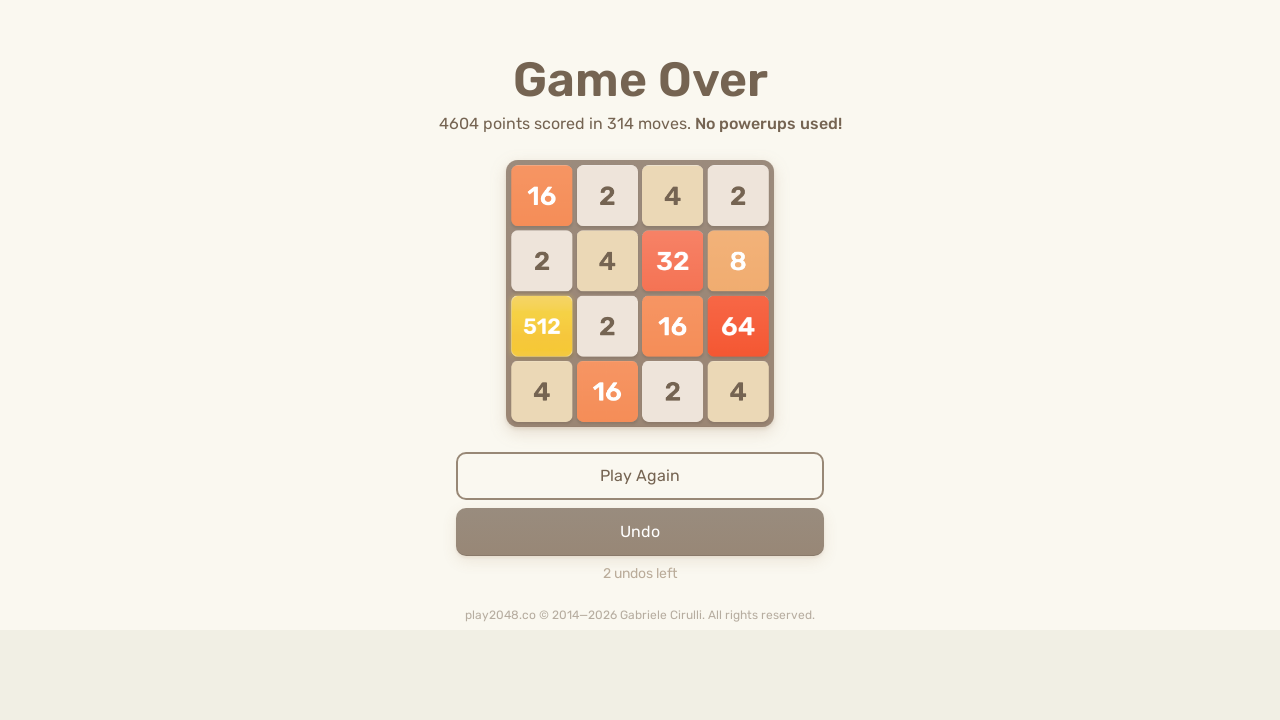

Pressed ArrowRight key to move tiles right
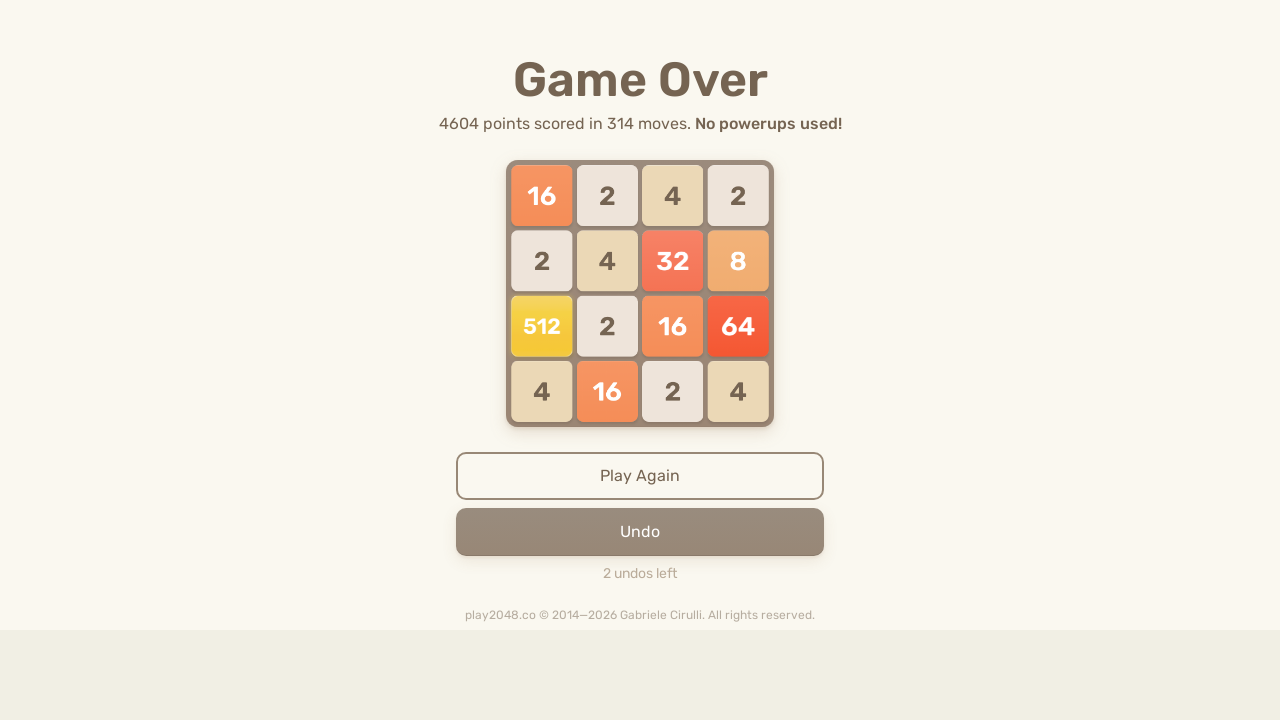

Pressed ArrowDown key to move tiles down
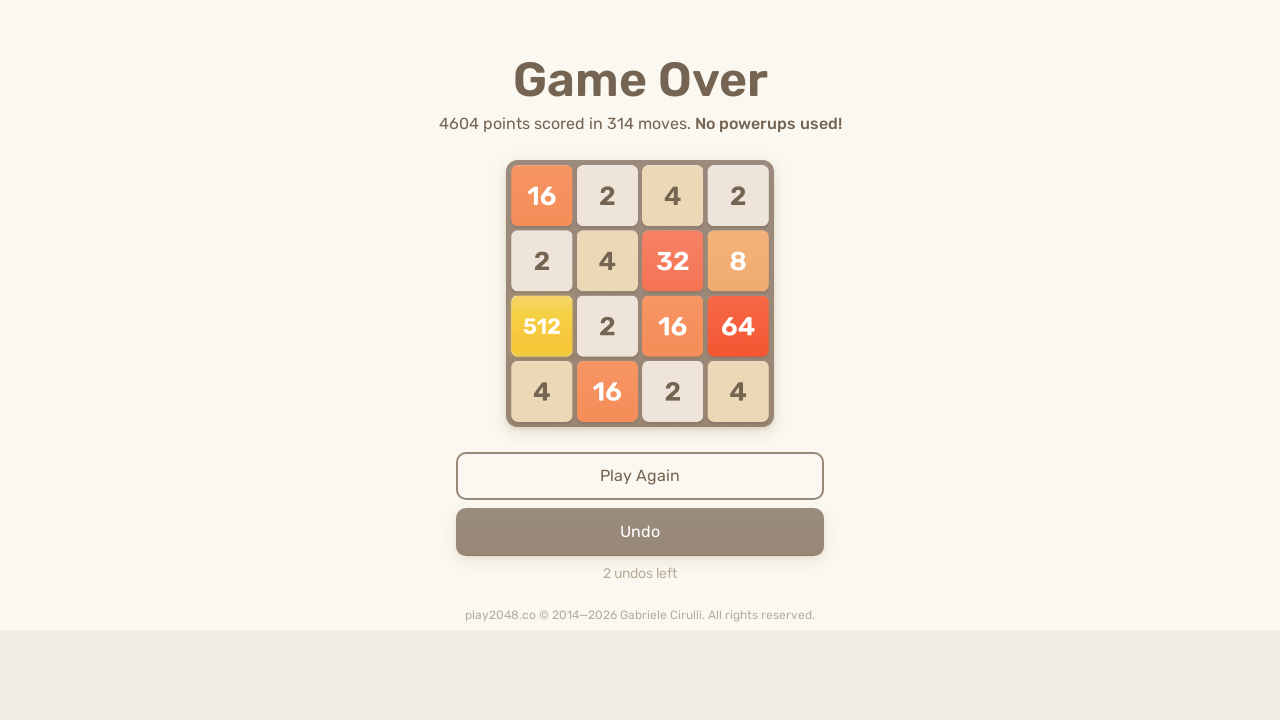

Pressed ArrowLeft key to move tiles left
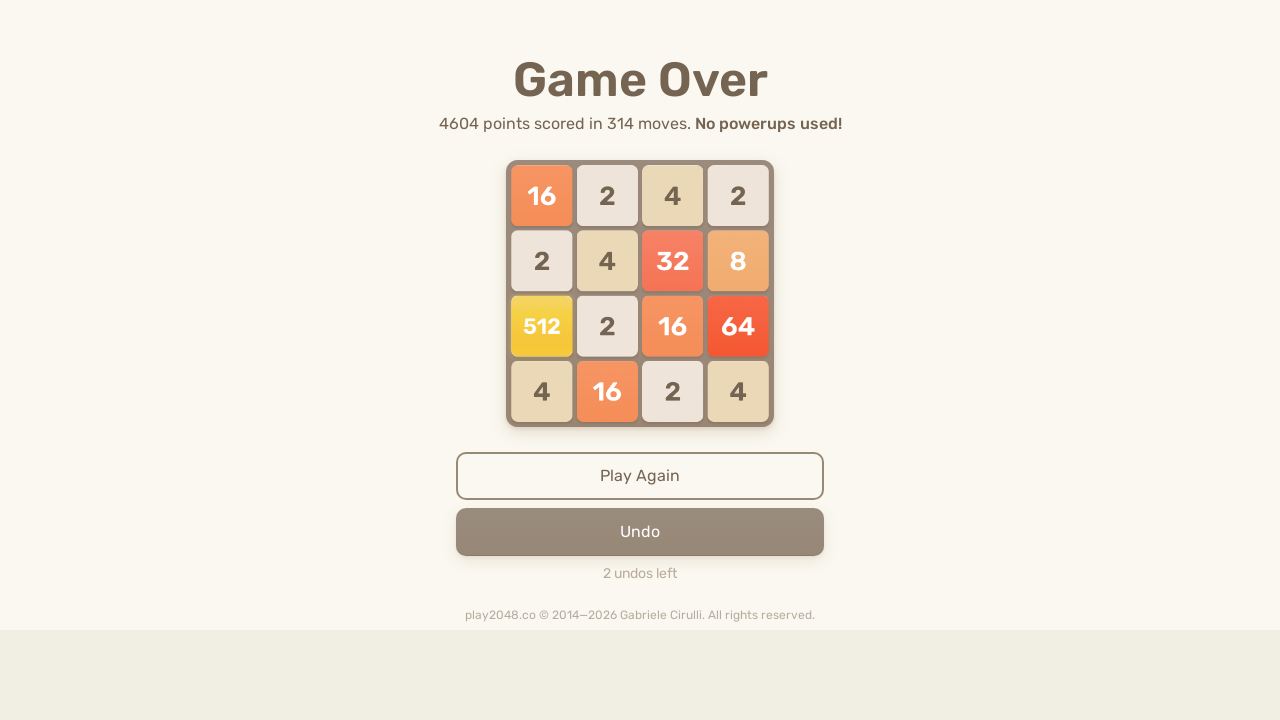

Pressed ArrowUp key to move tiles up
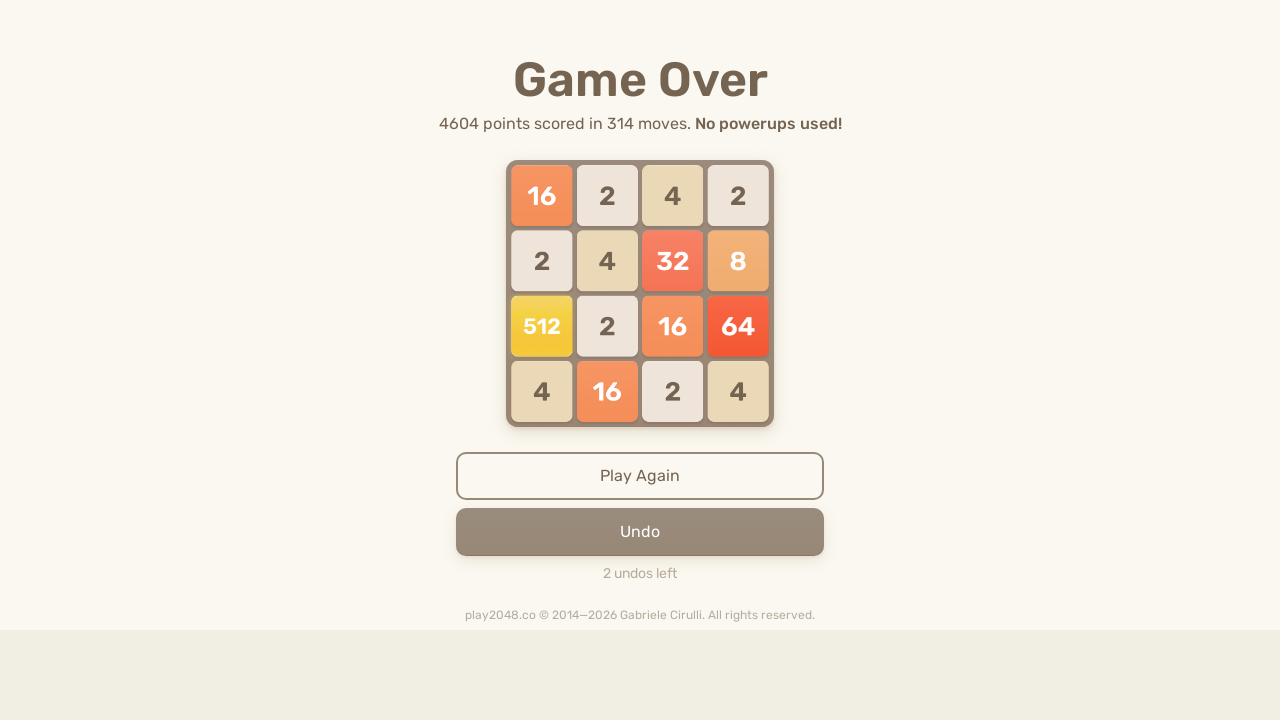

Pressed ArrowRight key to move tiles right
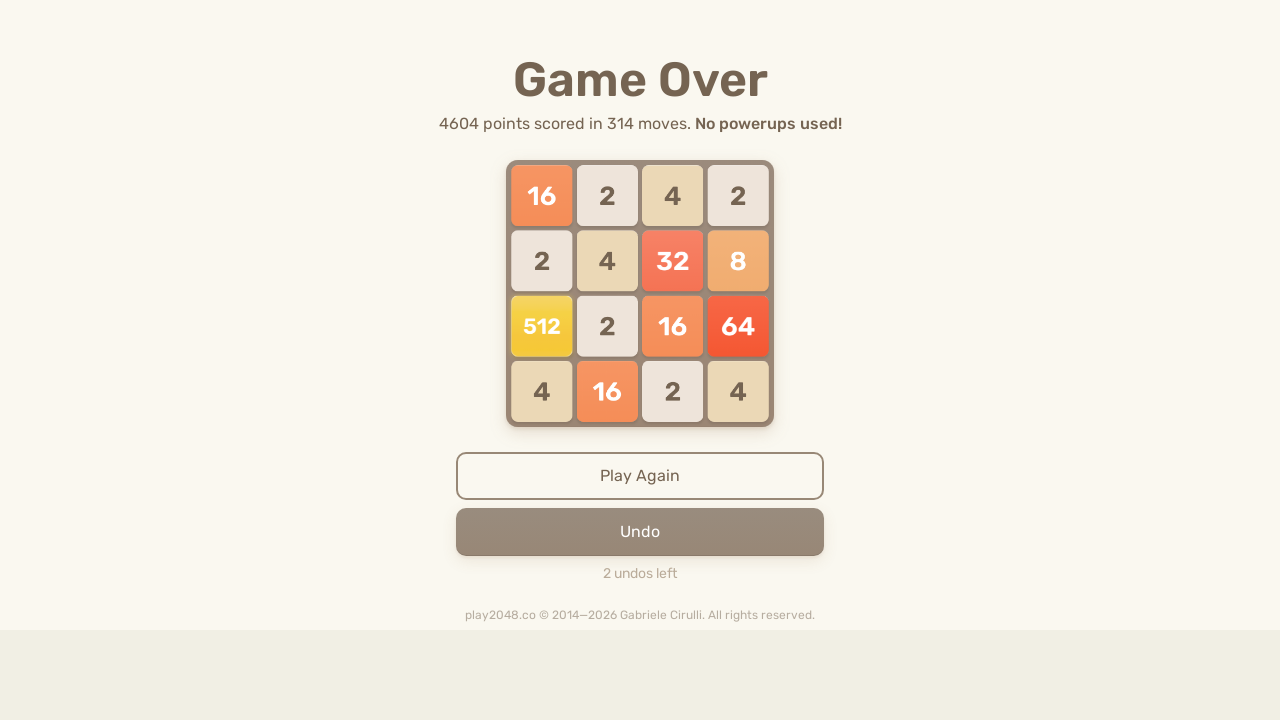

Pressed ArrowDown key to move tiles down
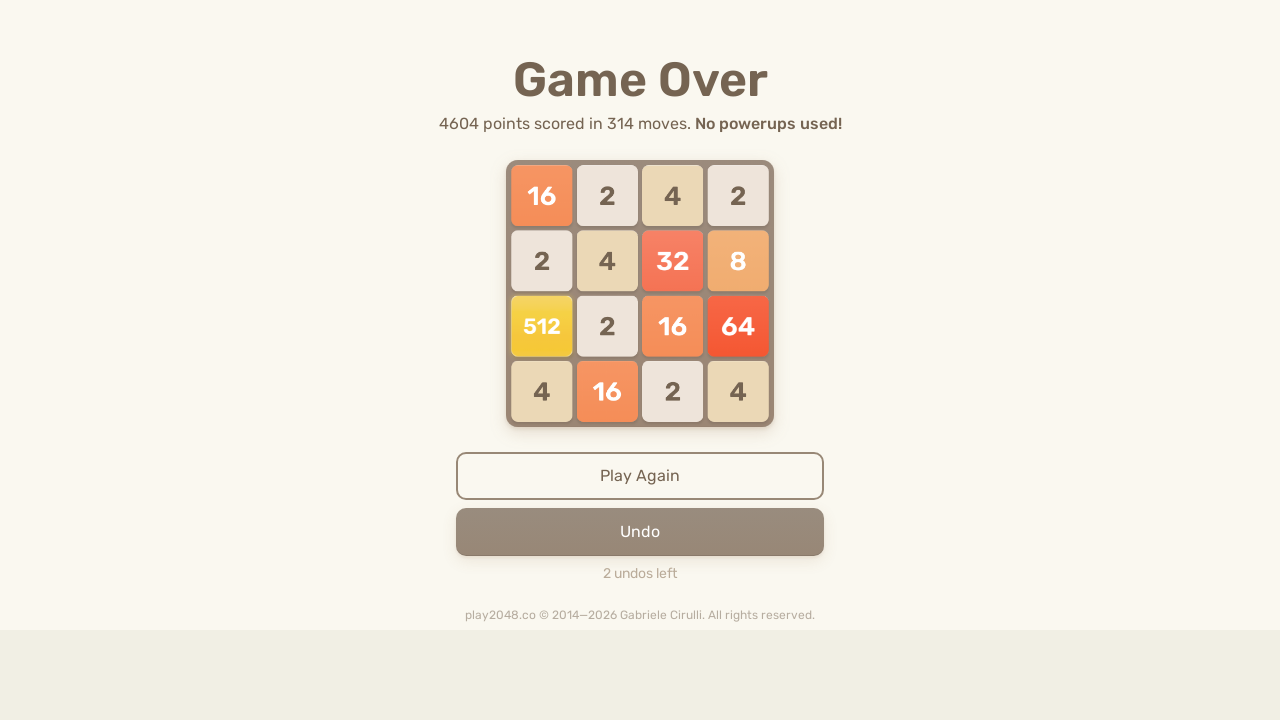

Pressed ArrowLeft key to move tiles left
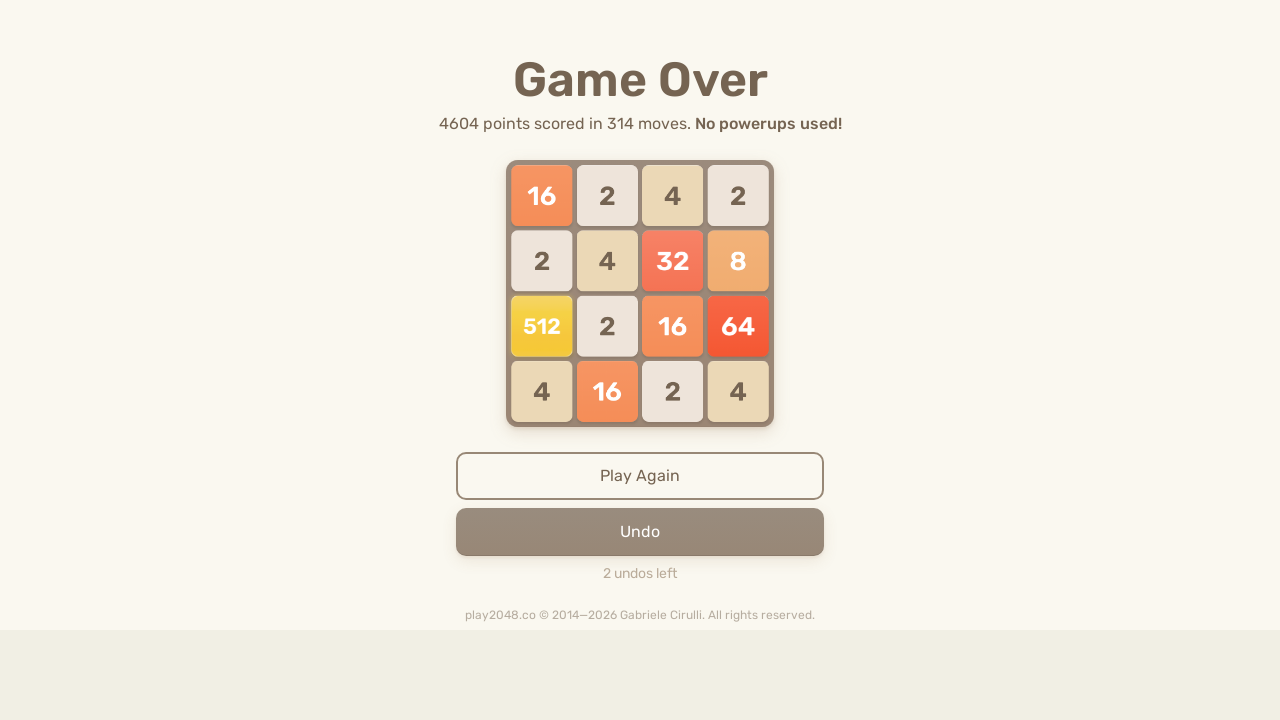

Pressed ArrowUp key to move tiles up
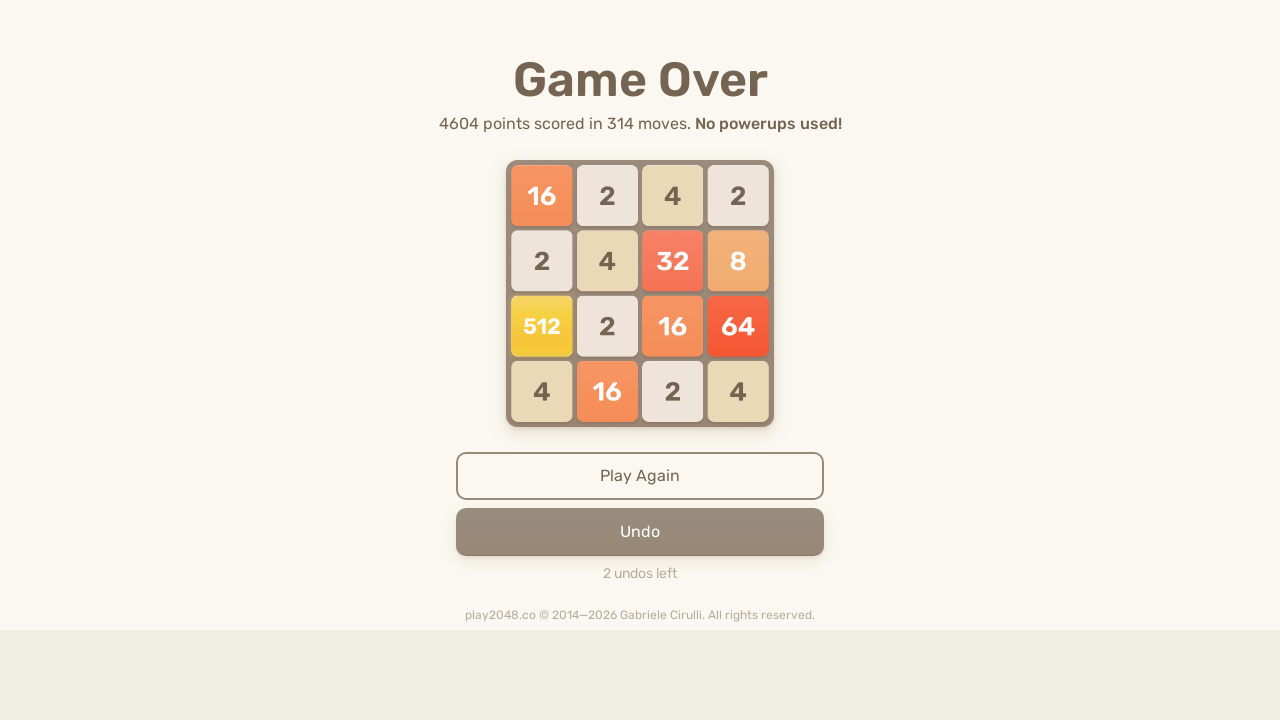

Pressed ArrowRight key to move tiles right
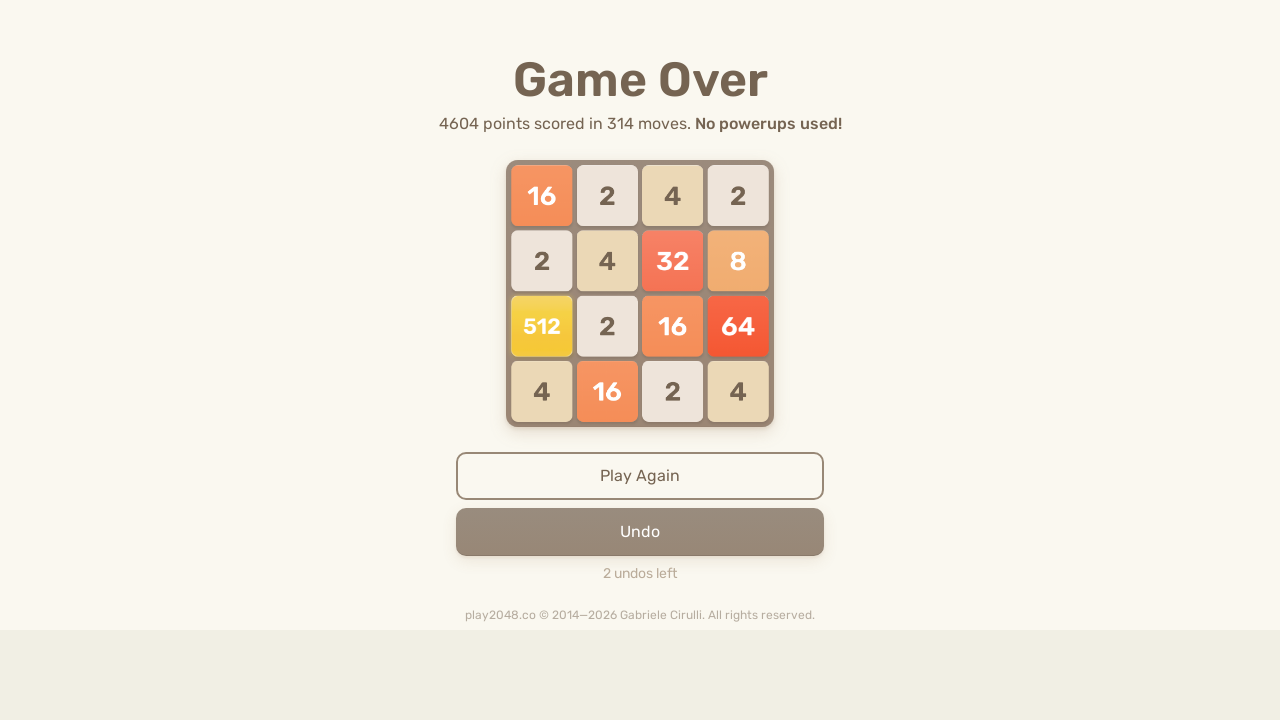

Pressed ArrowDown key to move tiles down
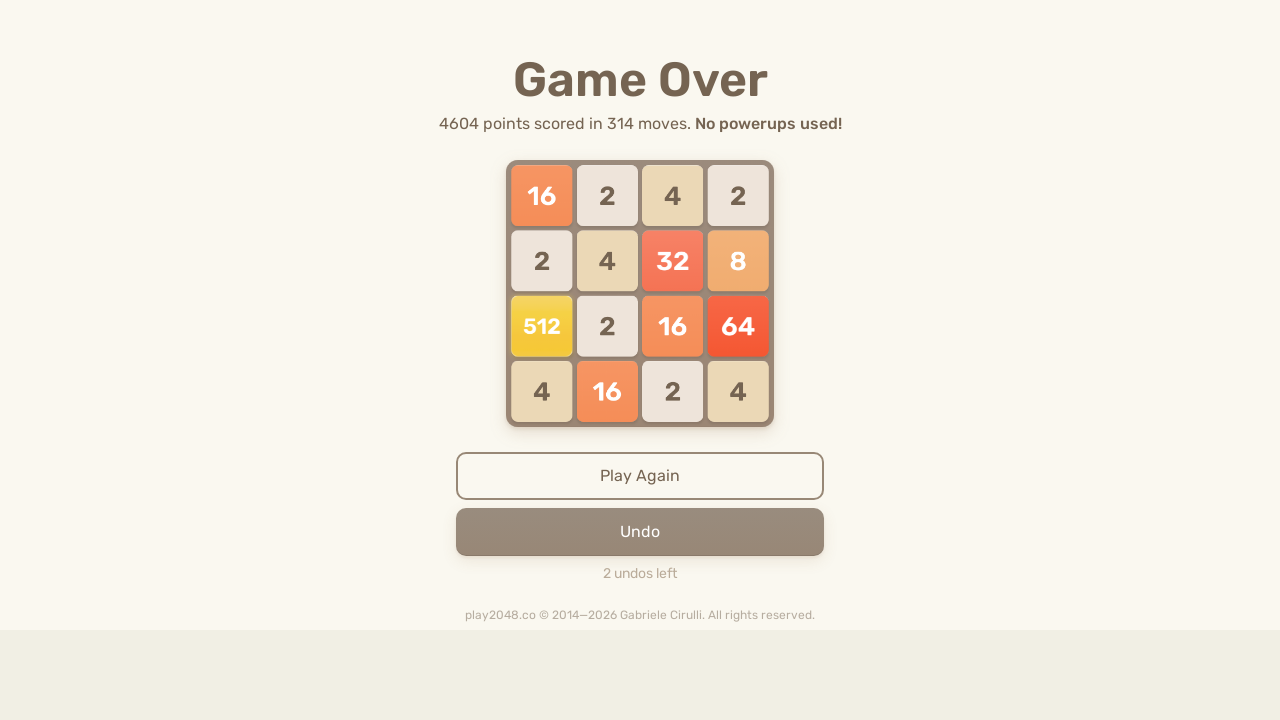

Pressed ArrowLeft key to move tiles left
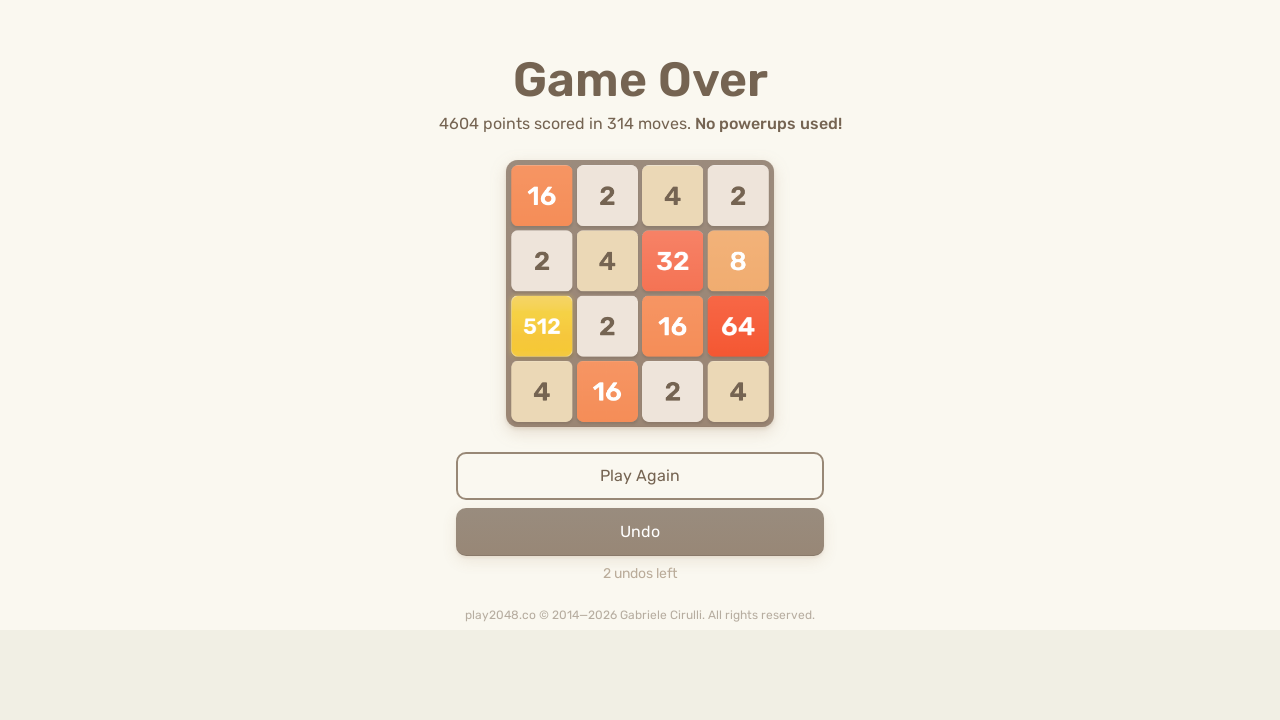

Pressed ArrowUp key to move tiles up
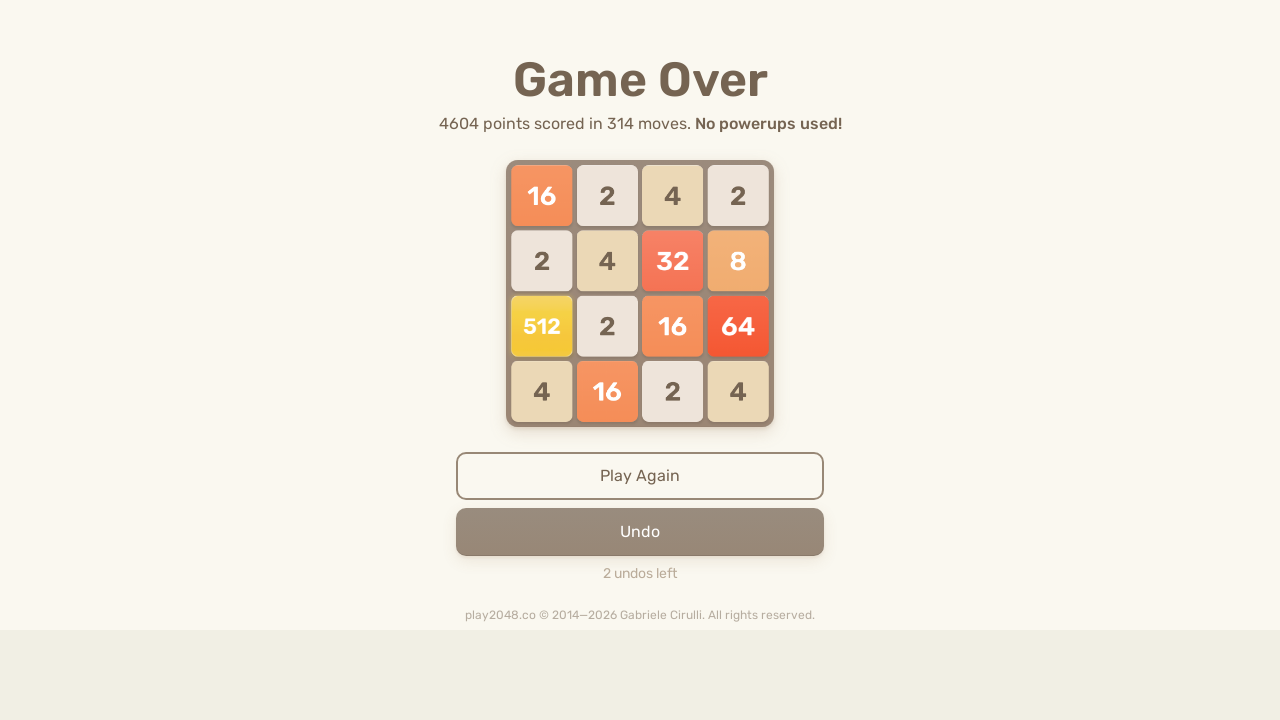

Pressed ArrowRight key to move tiles right
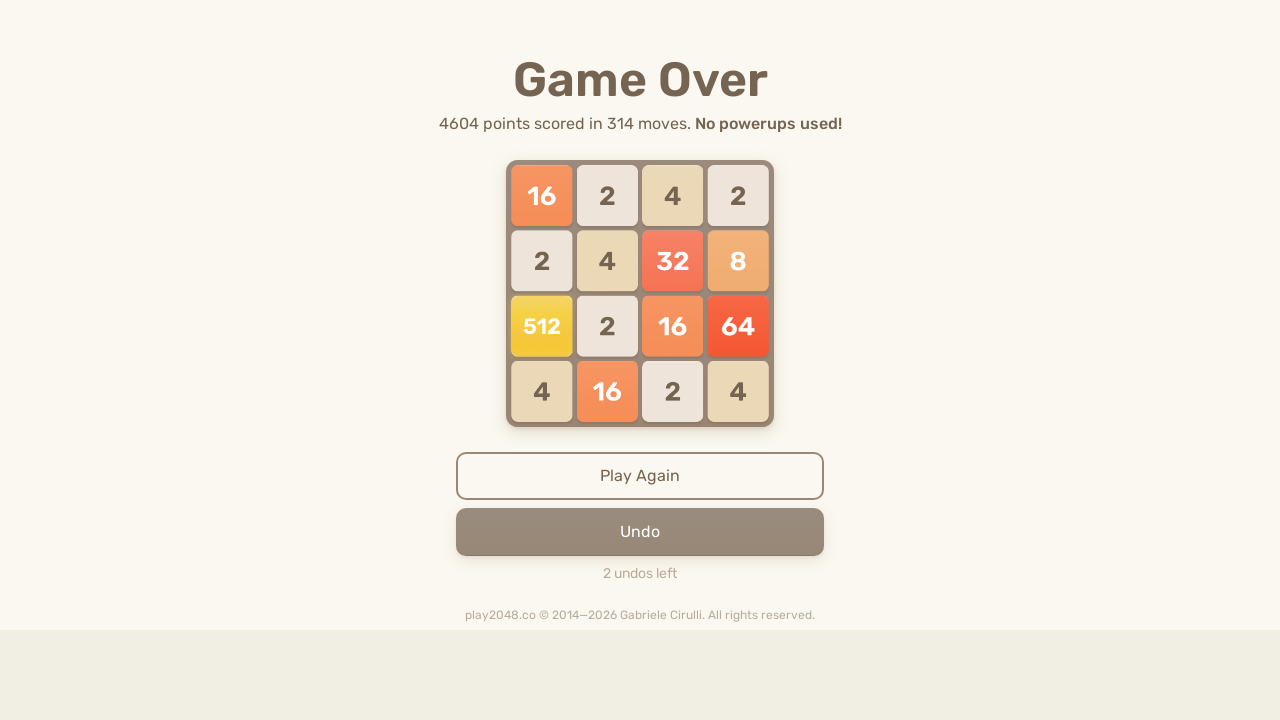

Pressed ArrowDown key to move tiles down
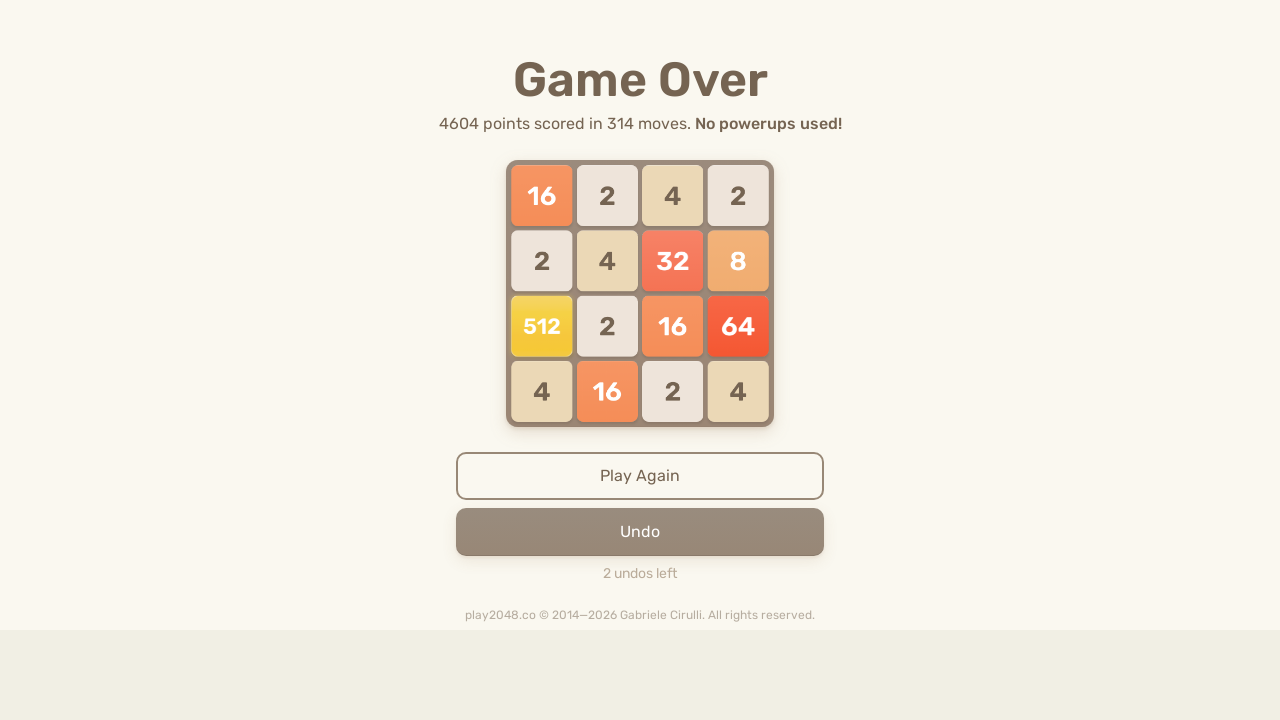

Pressed ArrowLeft key to move tiles left
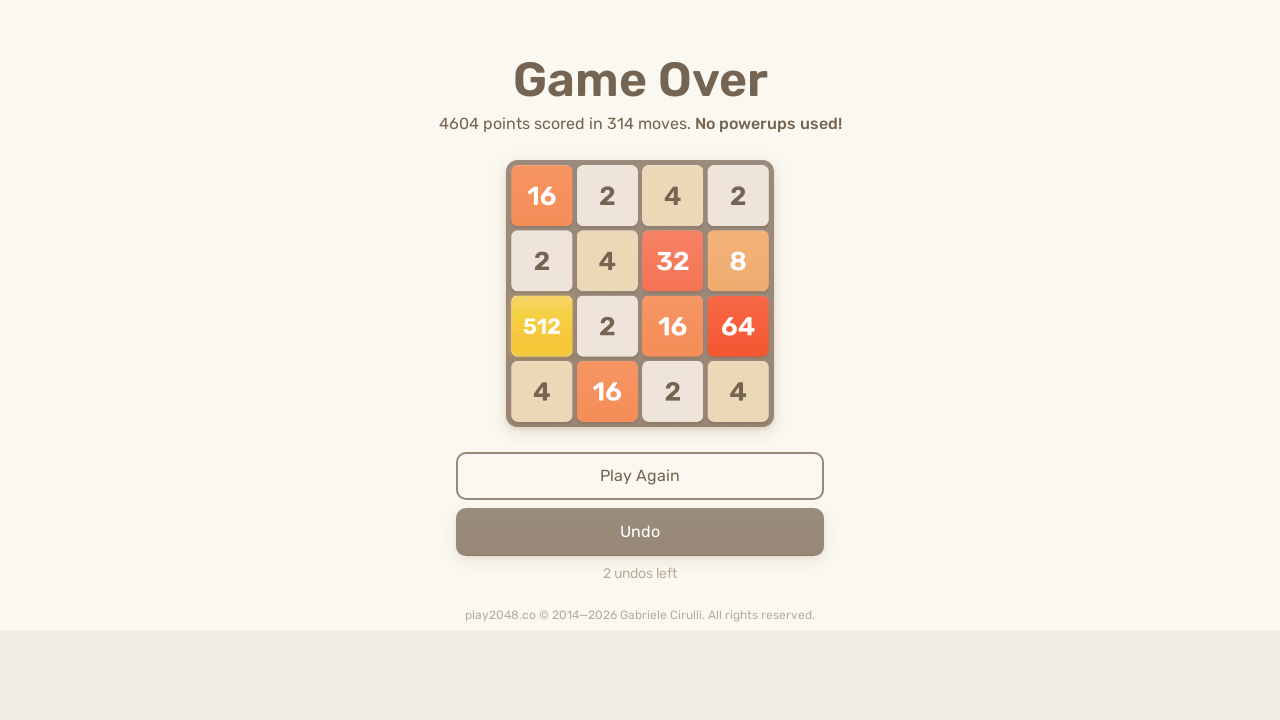

Pressed ArrowUp key to move tiles up
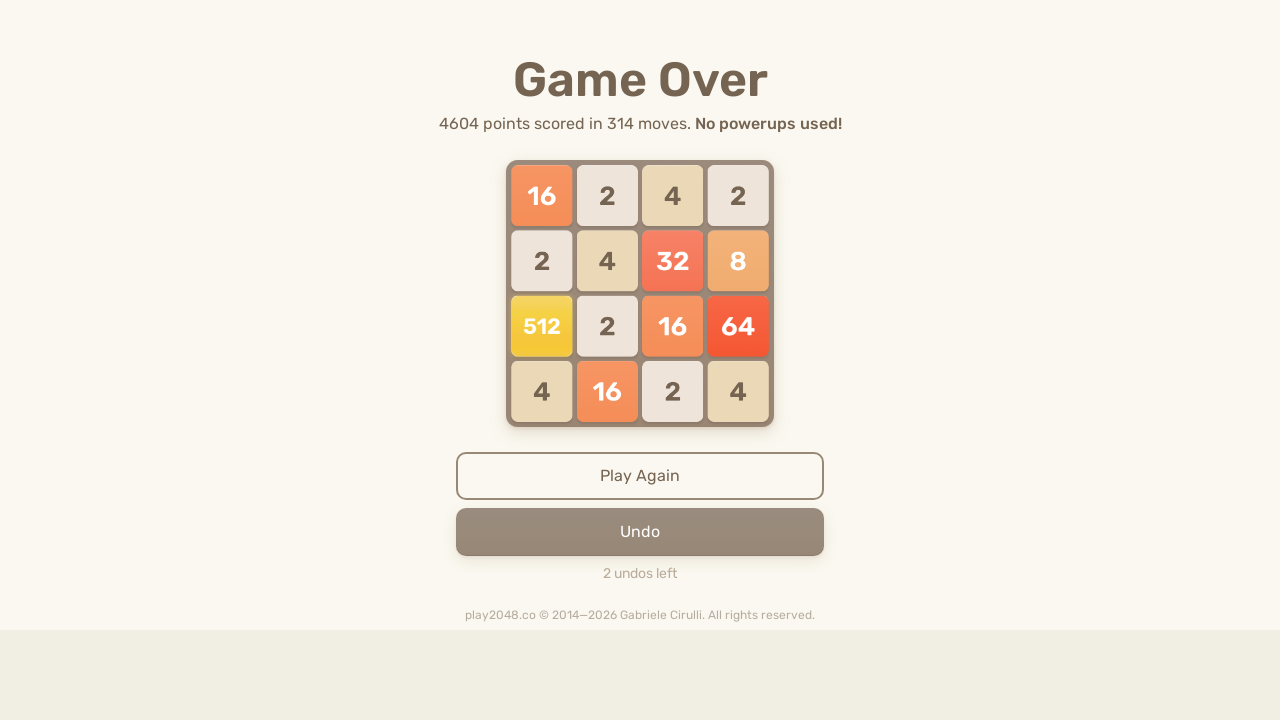

Pressed ArrowRight key to move tiles right
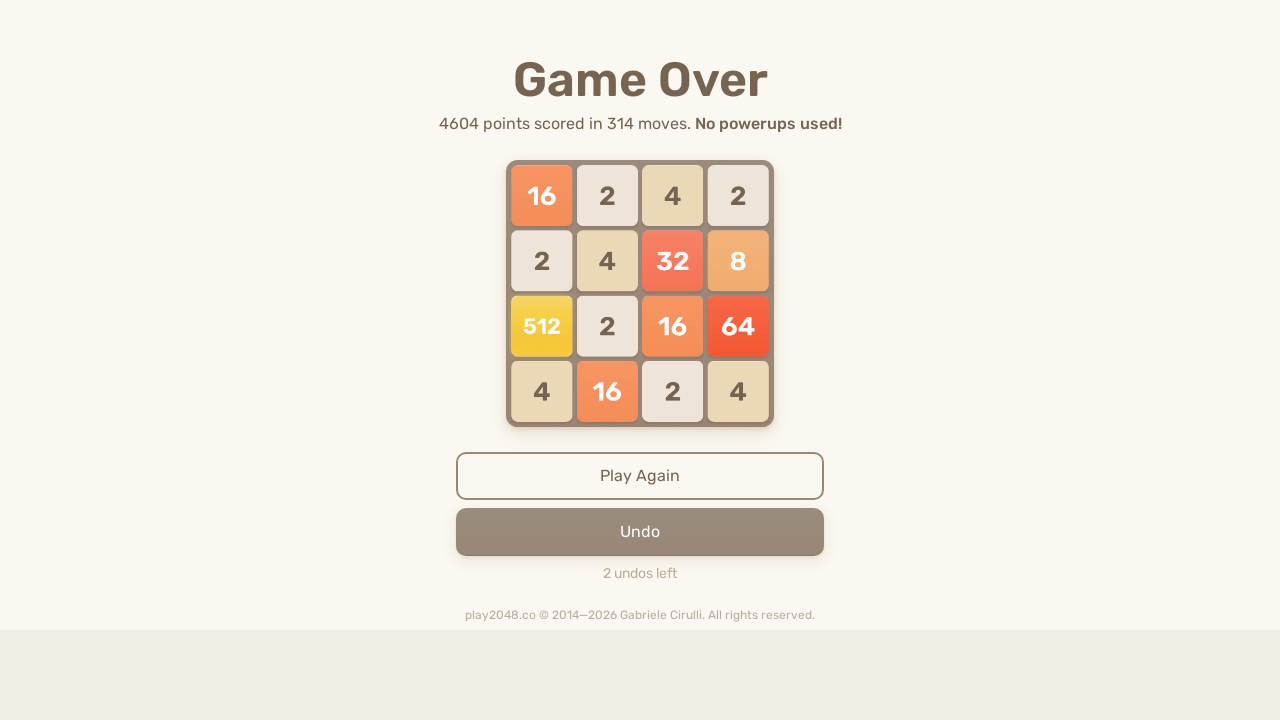

Pressed ArrowDown key to move tiles down
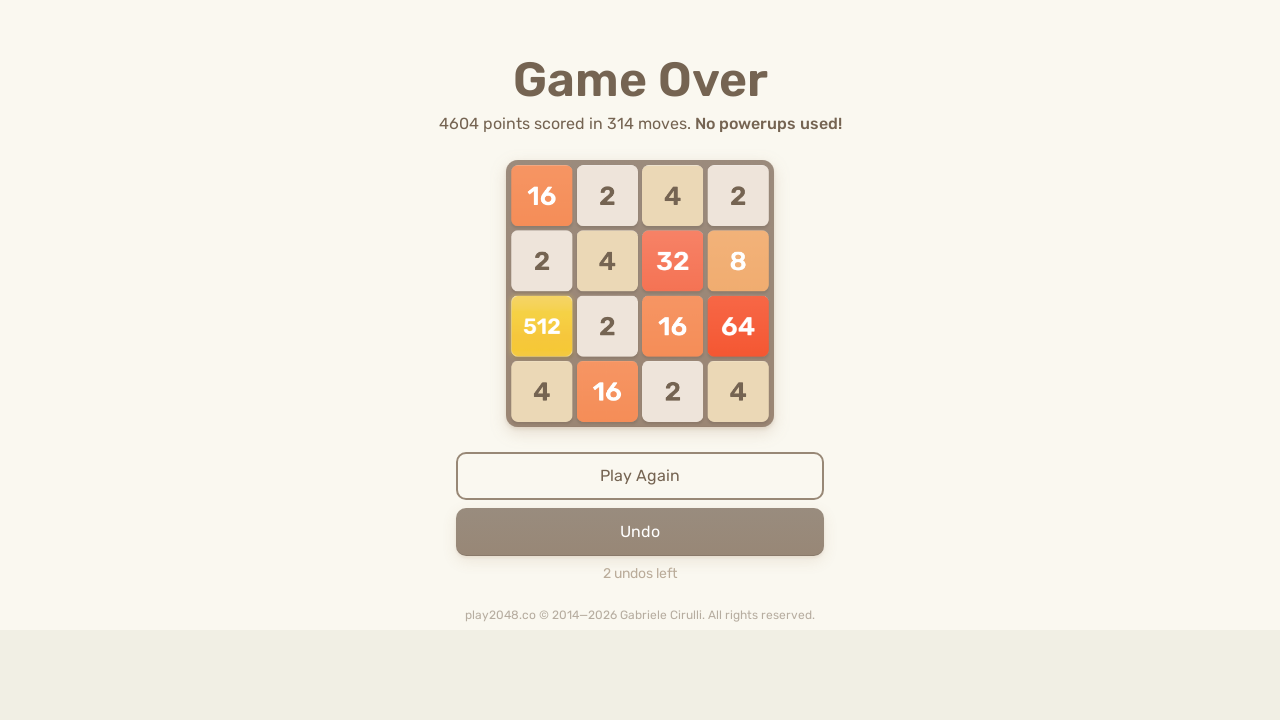

Pressed ArrowLeft key to move tiles left
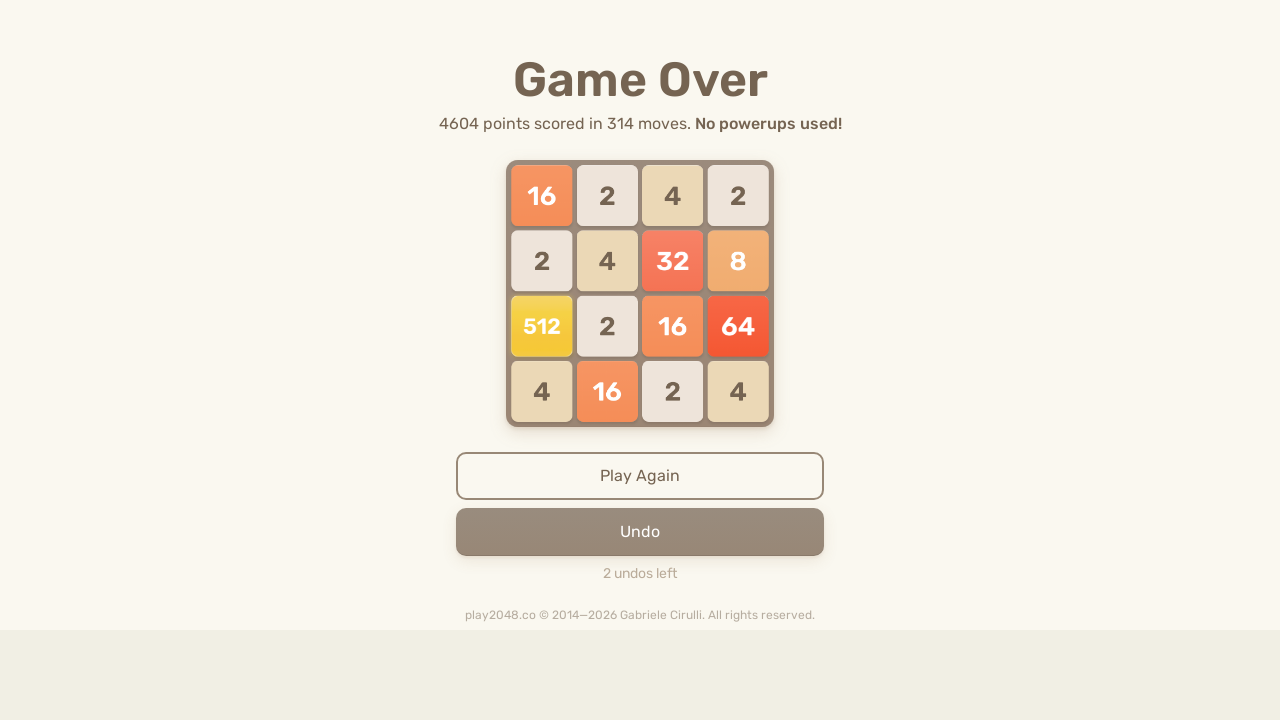

Pressed ArrowUp key to move tiles up
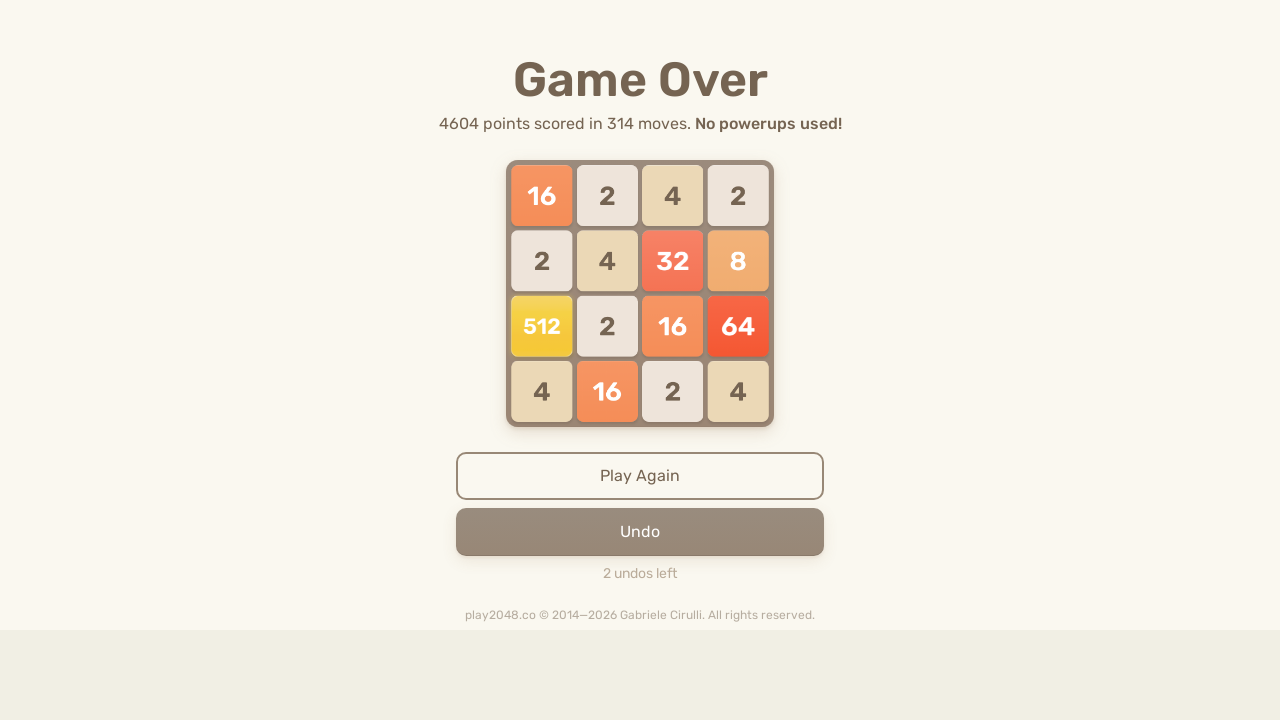

Pressed ArrowRight key to move tiles right
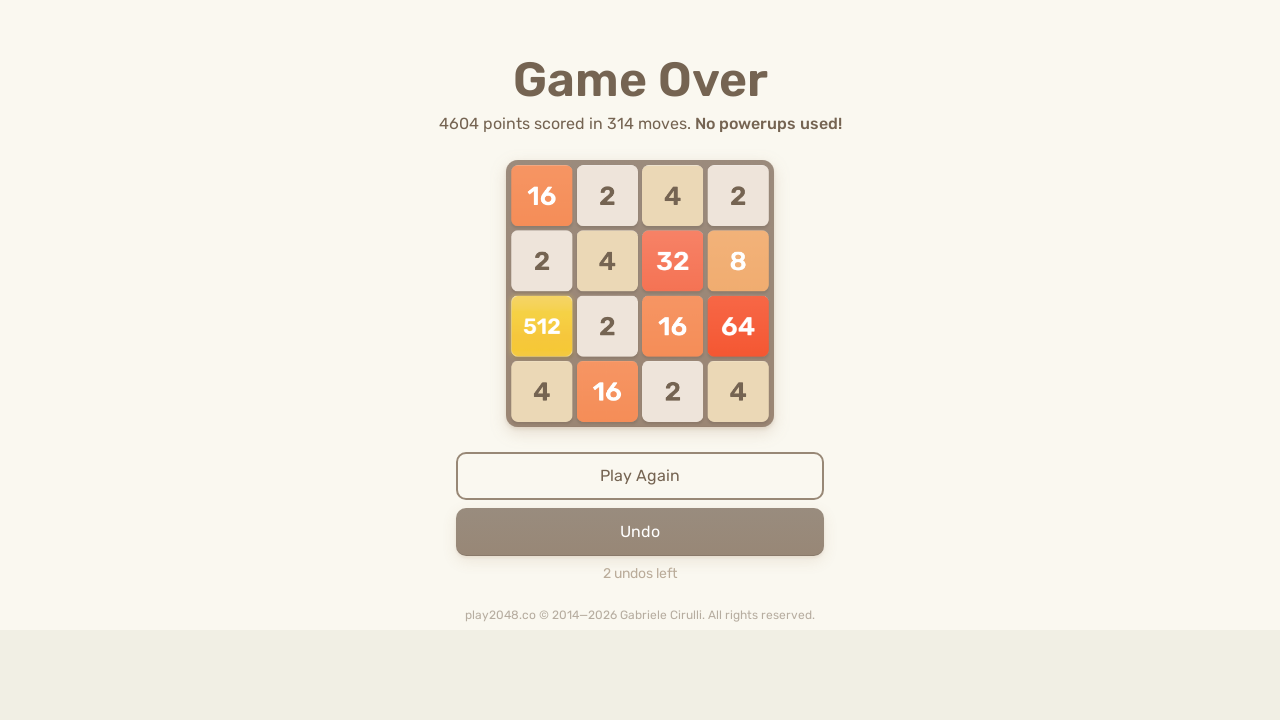

Pressed ArrowDown key to move tiles down
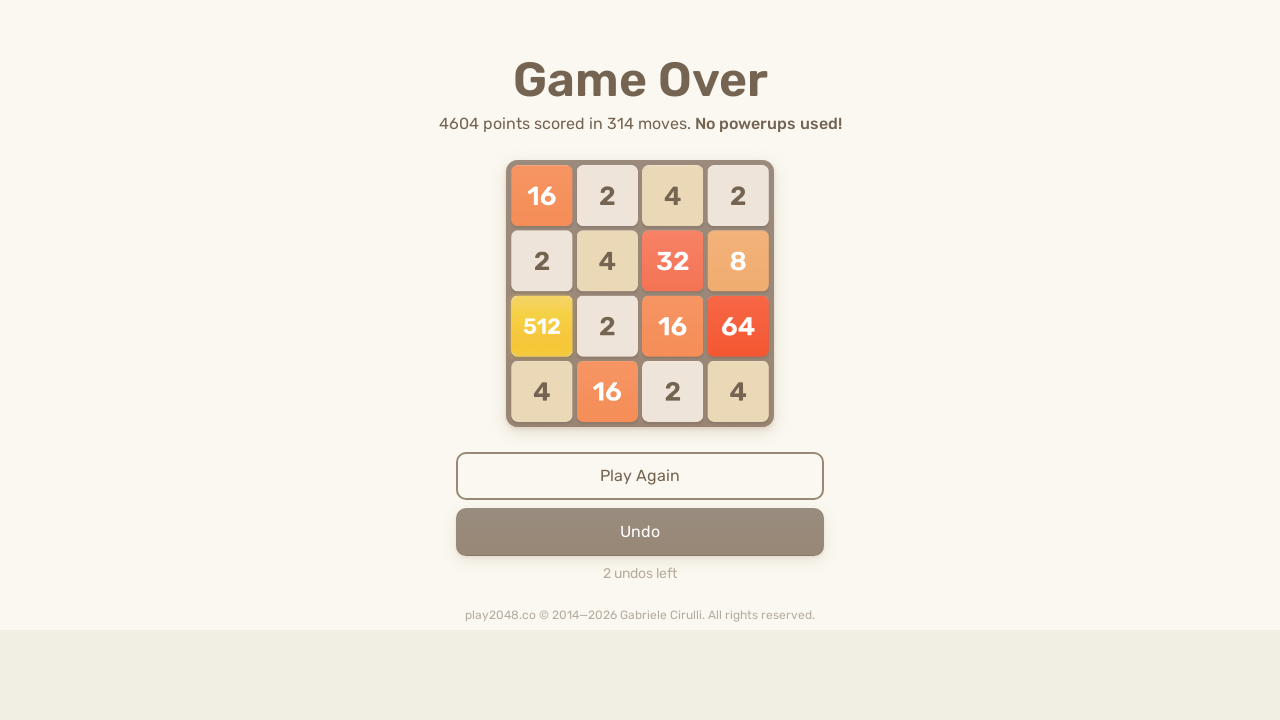

Pressed ArrowLeft key to move tiles left
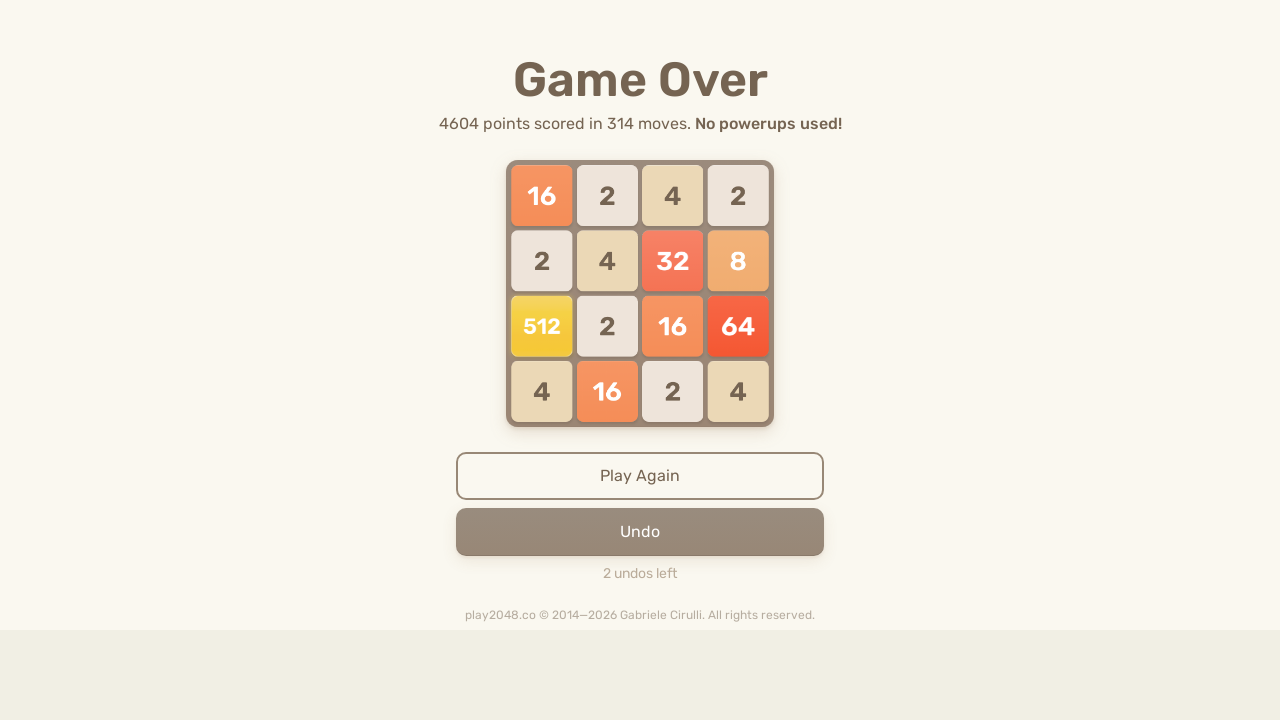

Pressed ArrowUp key to move tiles up
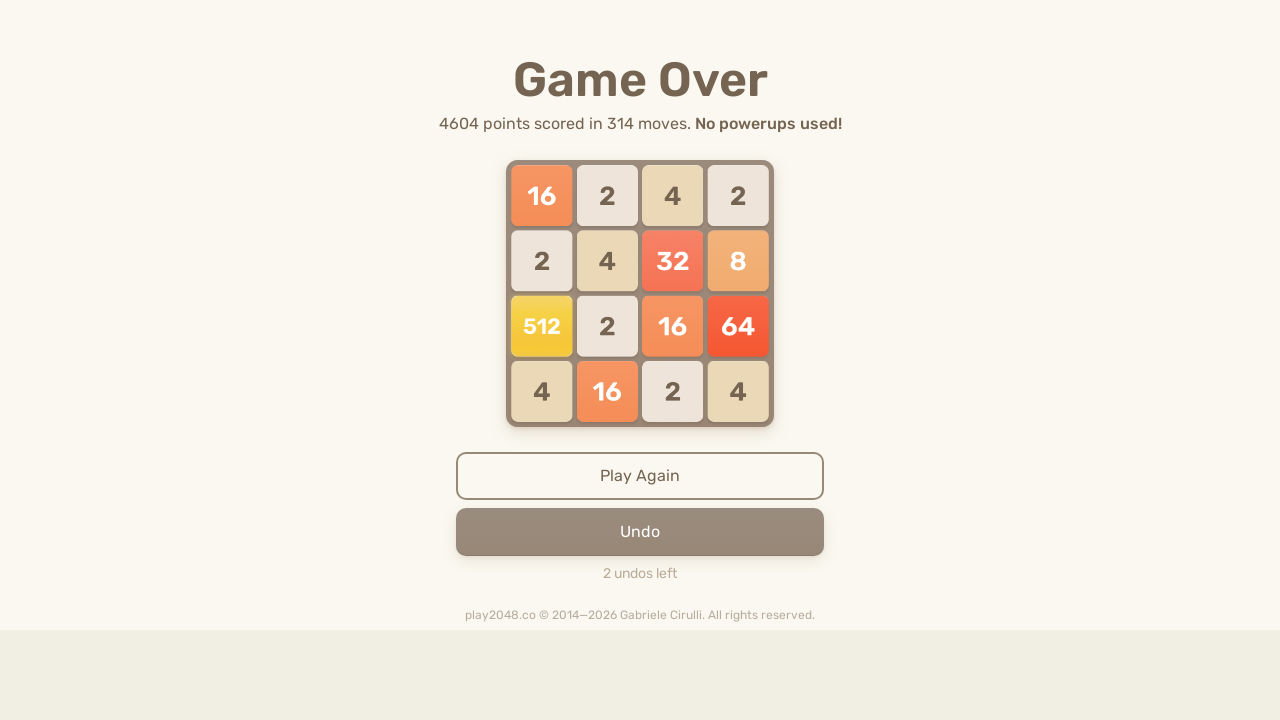

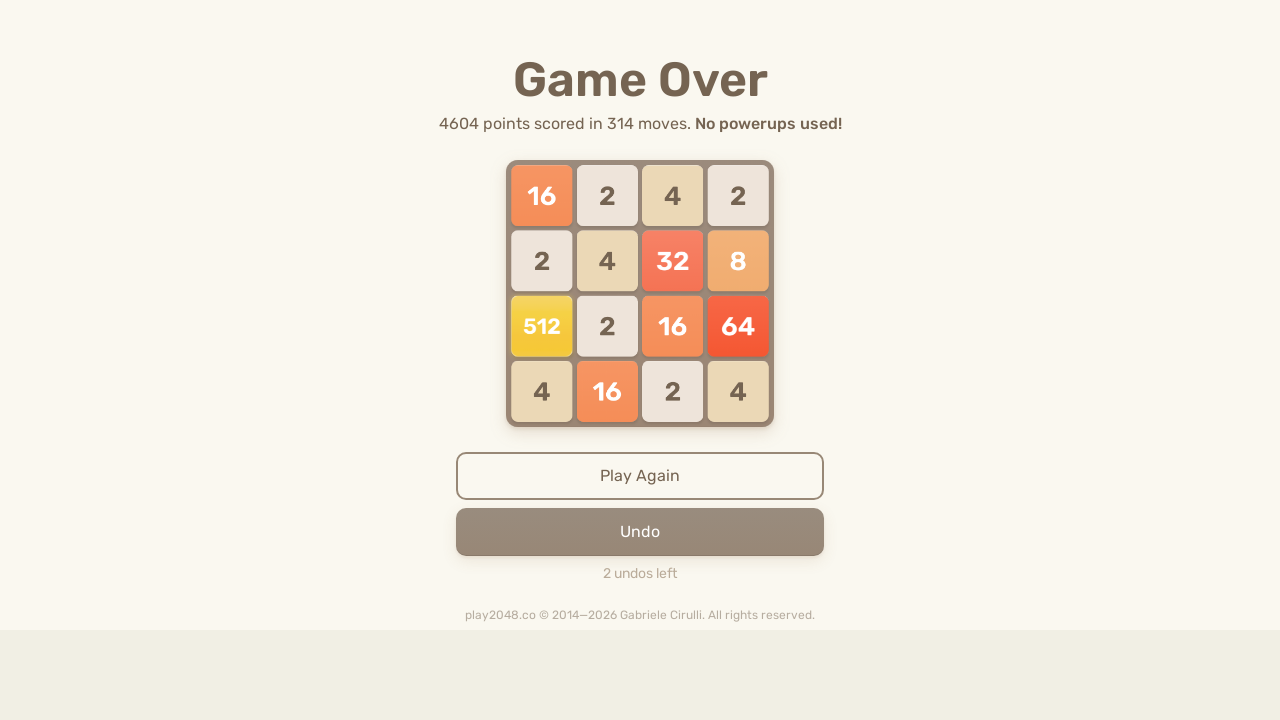